Interacts with an online children's maze game by clicking on the game container to start, then sending random arrow key presses to navigate through the maze.

Starting URL: https://www.juegosinfantilespum.com/laberintos-online/12-auto-buhos.php

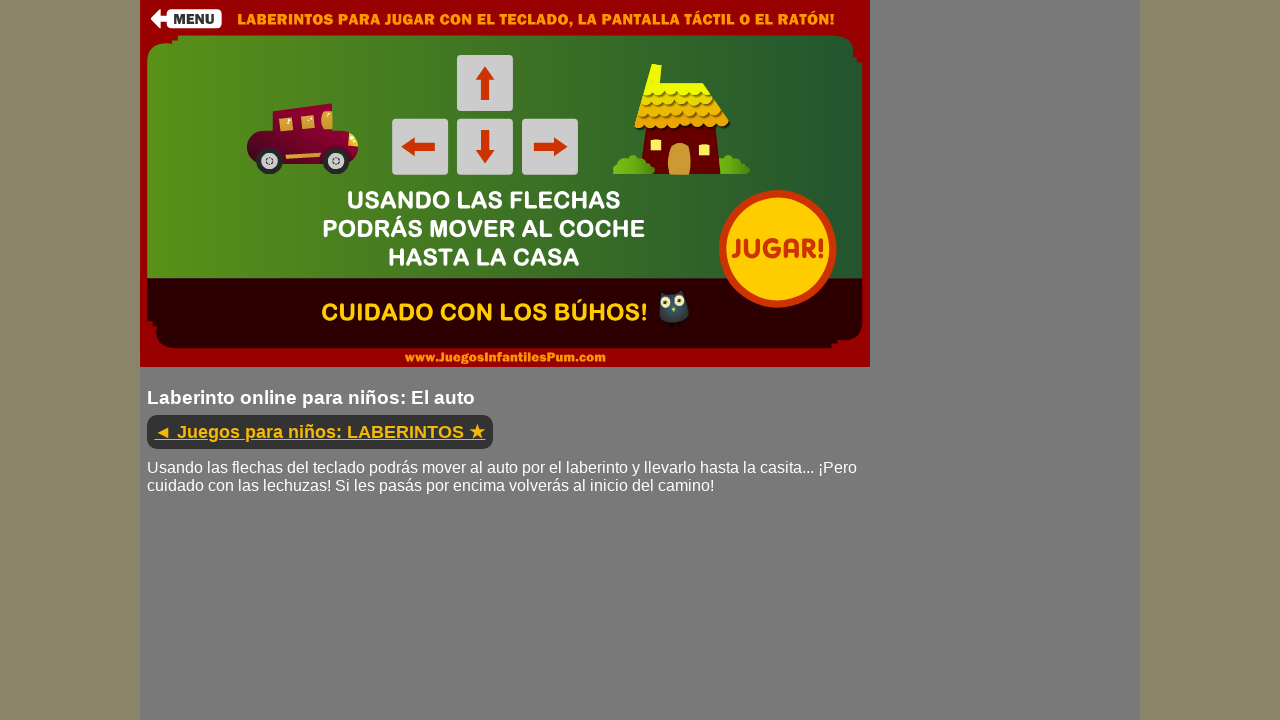

Waited 5 seconds for game to load
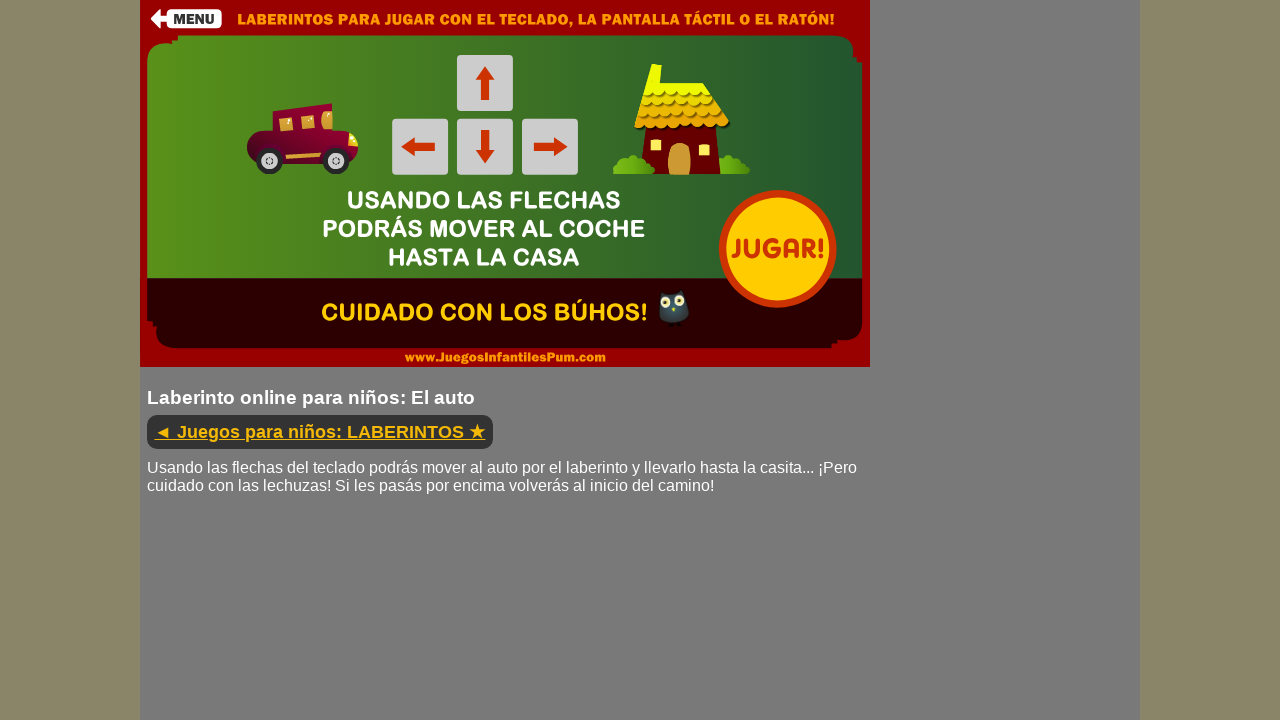

Clicked on game container to start the maze game at (505, 184) on #animation_container
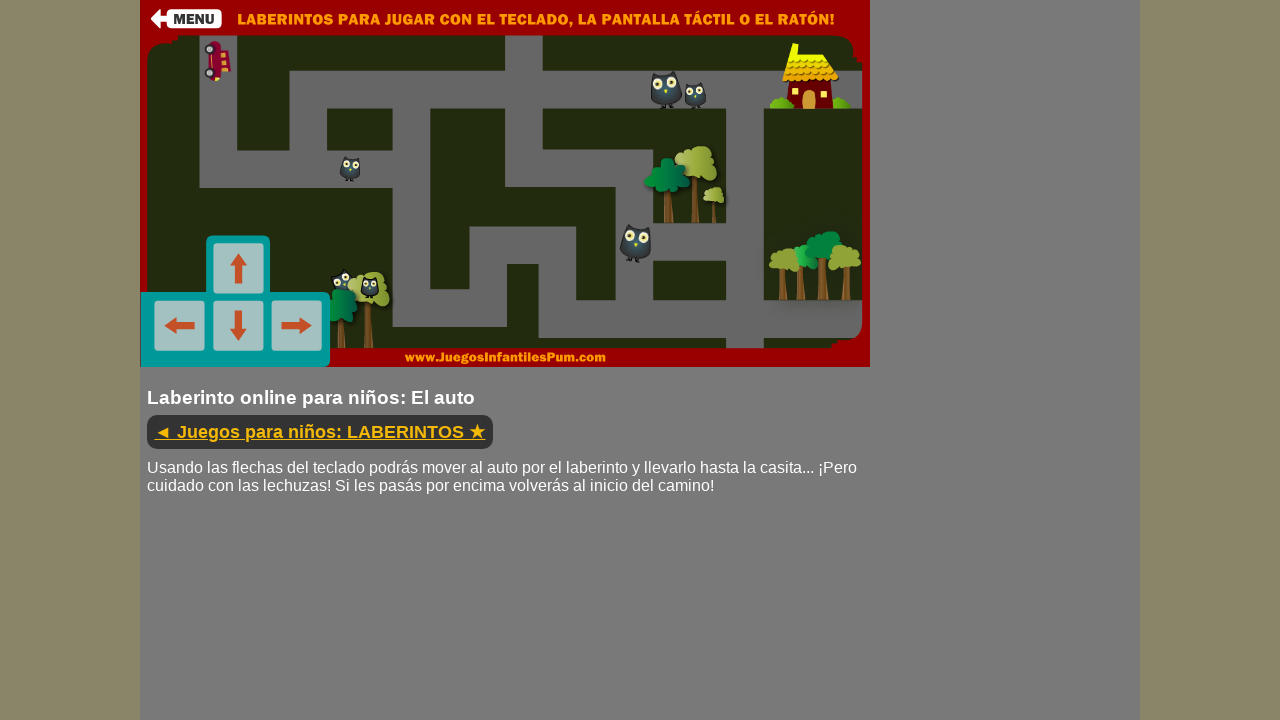

Waited 1 second for game to initialize
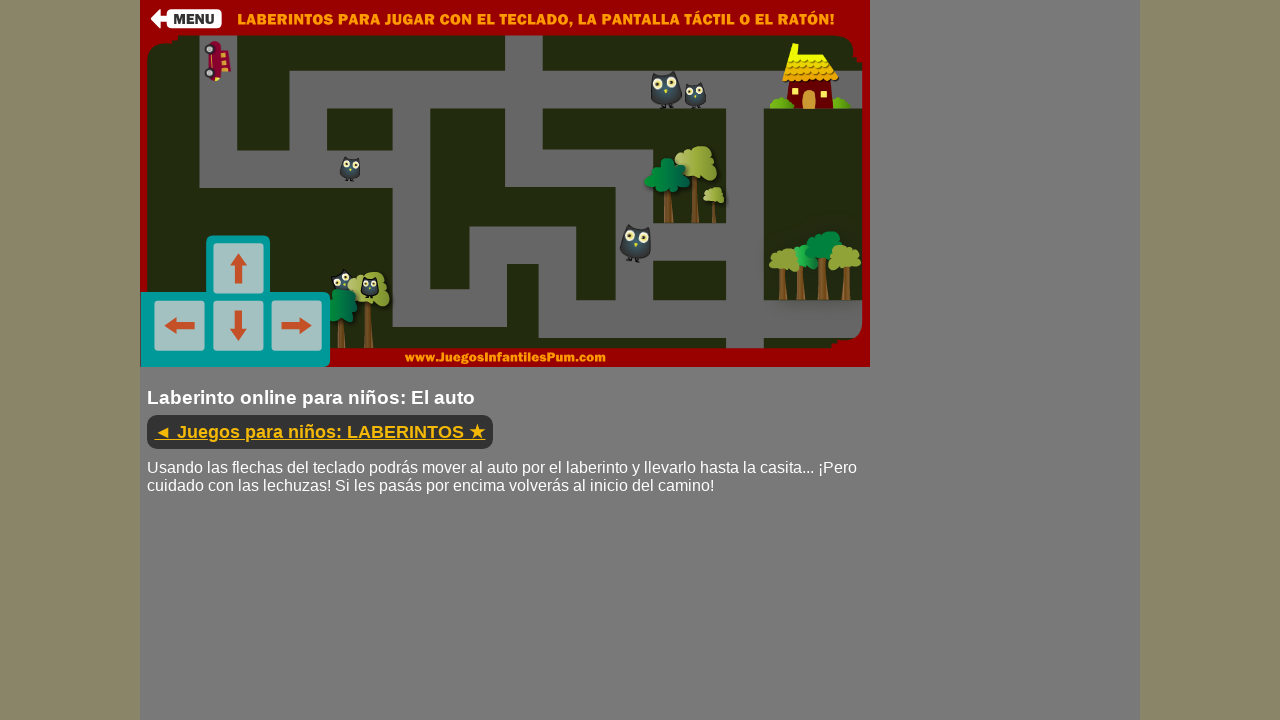

Waited 500ms before next move
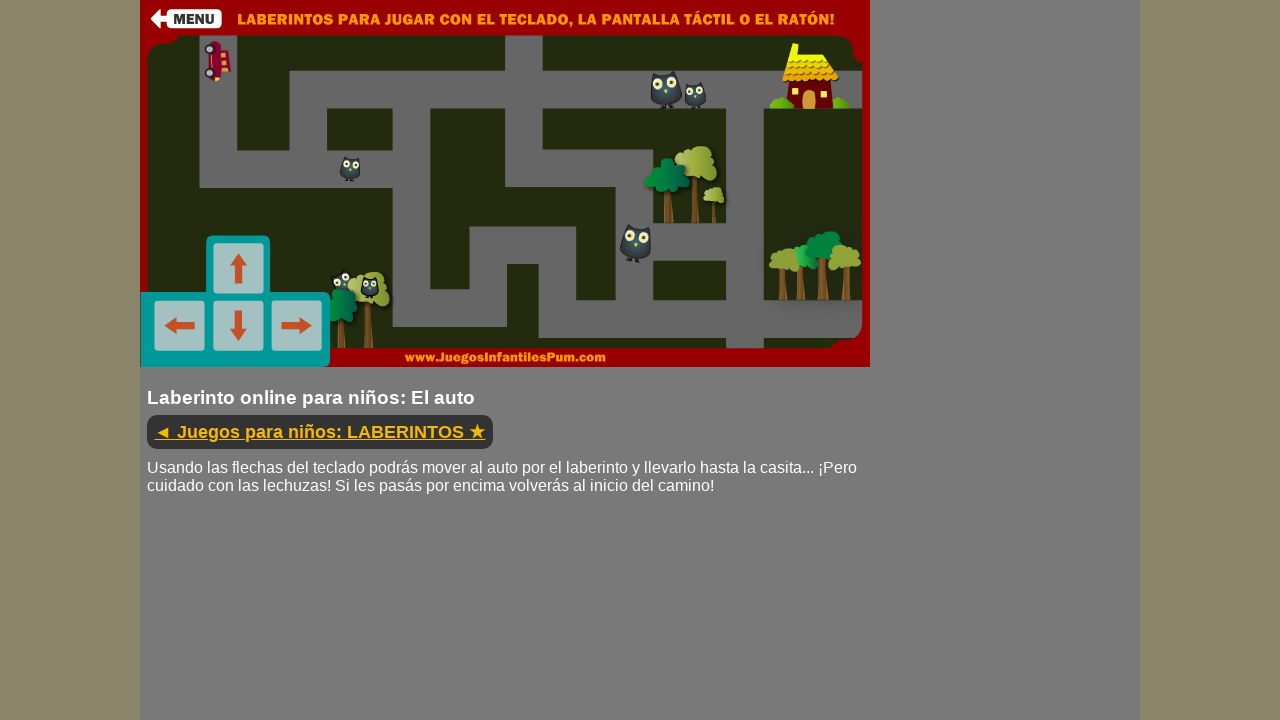

Pressed down ArrowDown arrow key
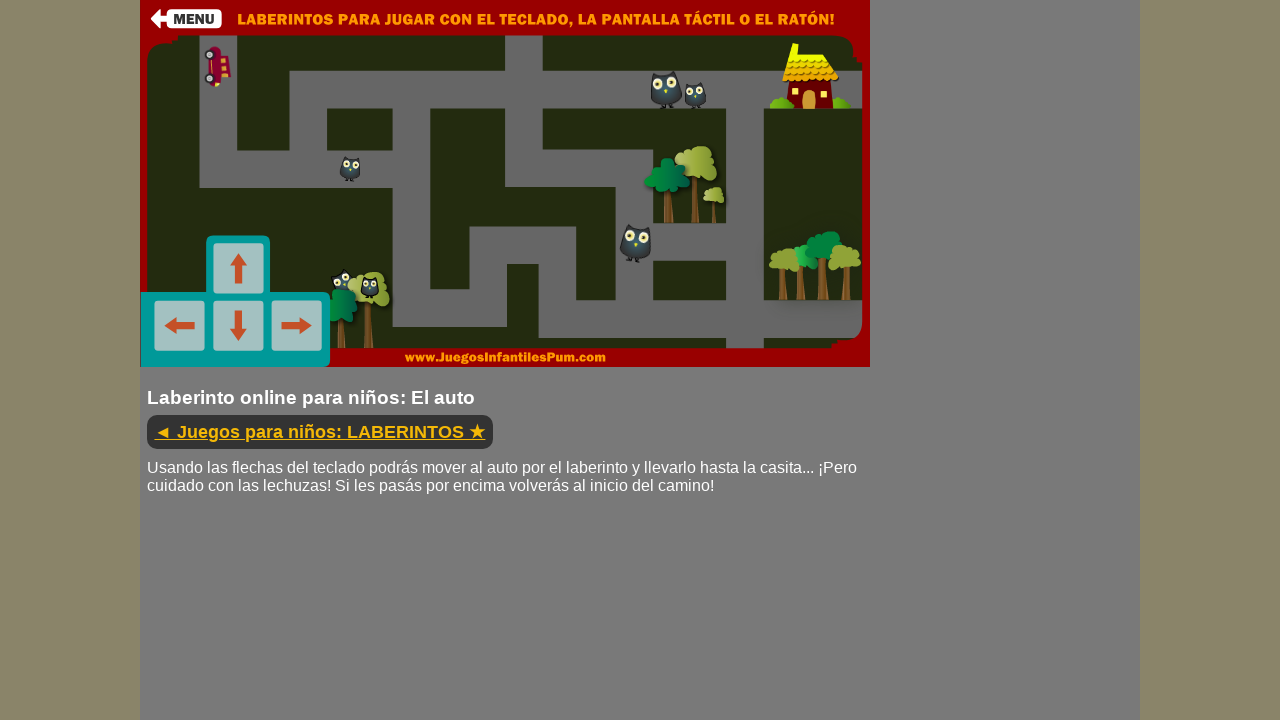

Waited 300ms while holding arrow key
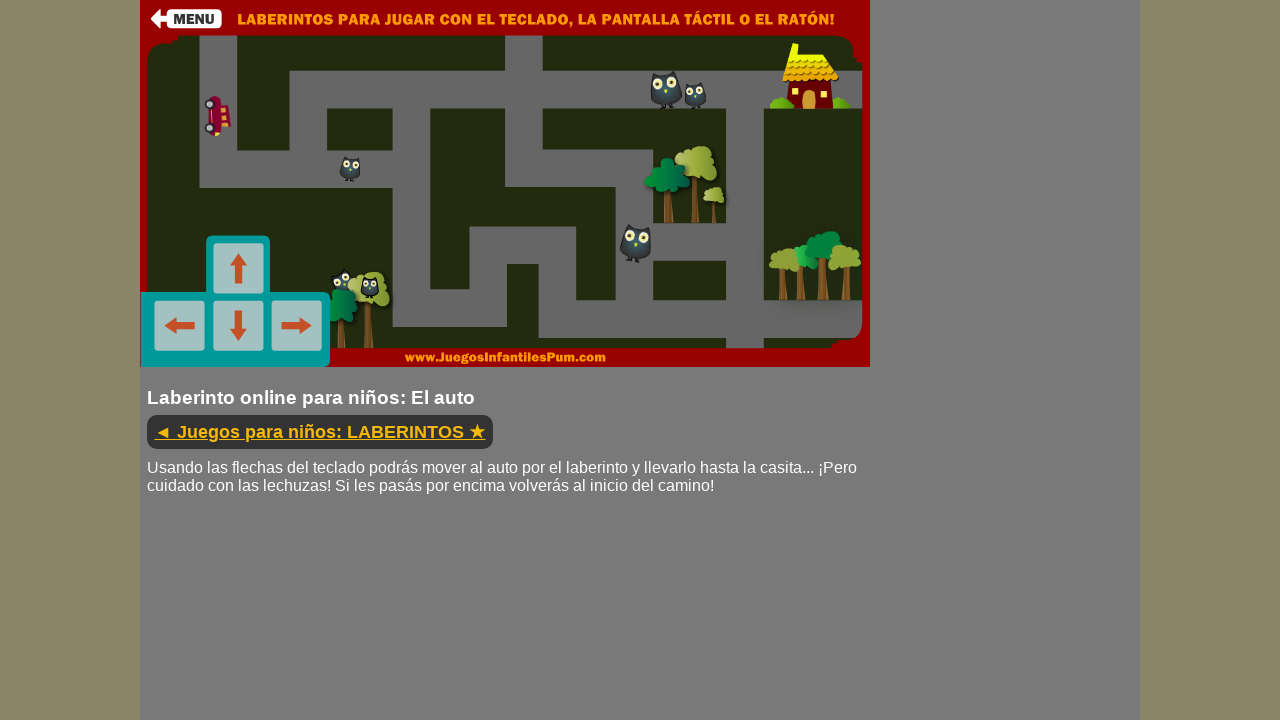

Released ArrowDown arrow key
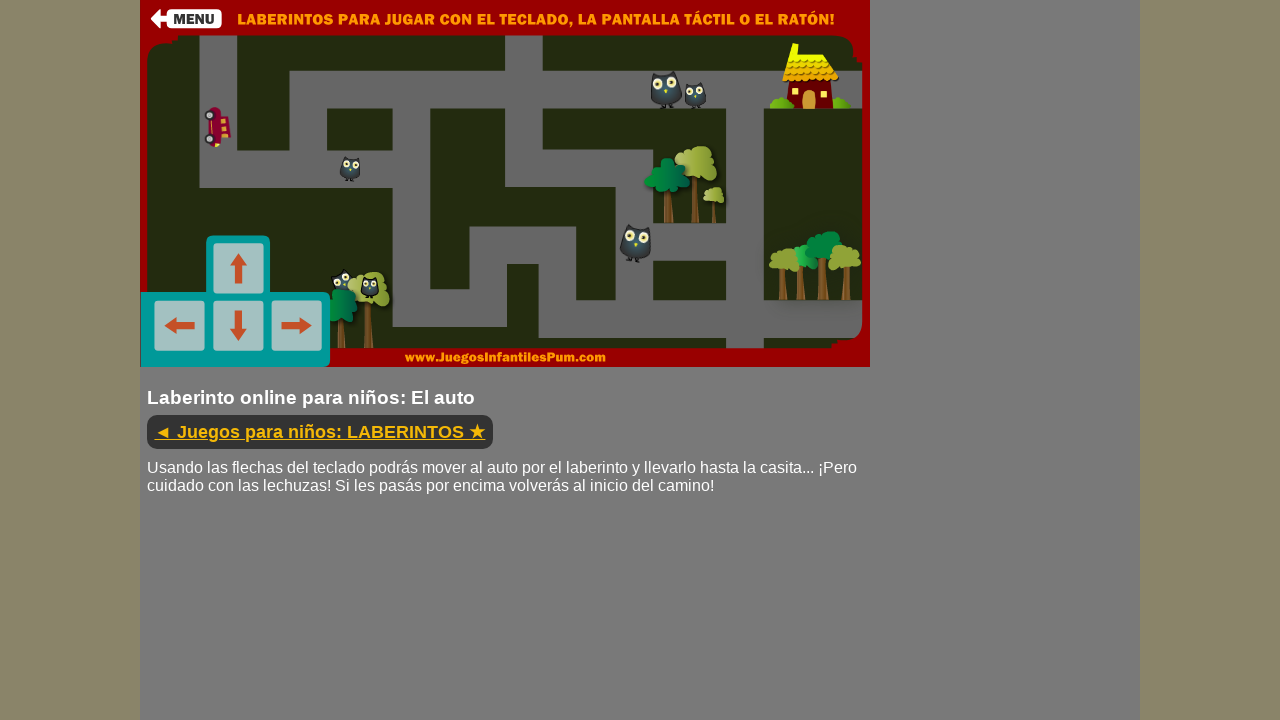

Waited 500ms before next move
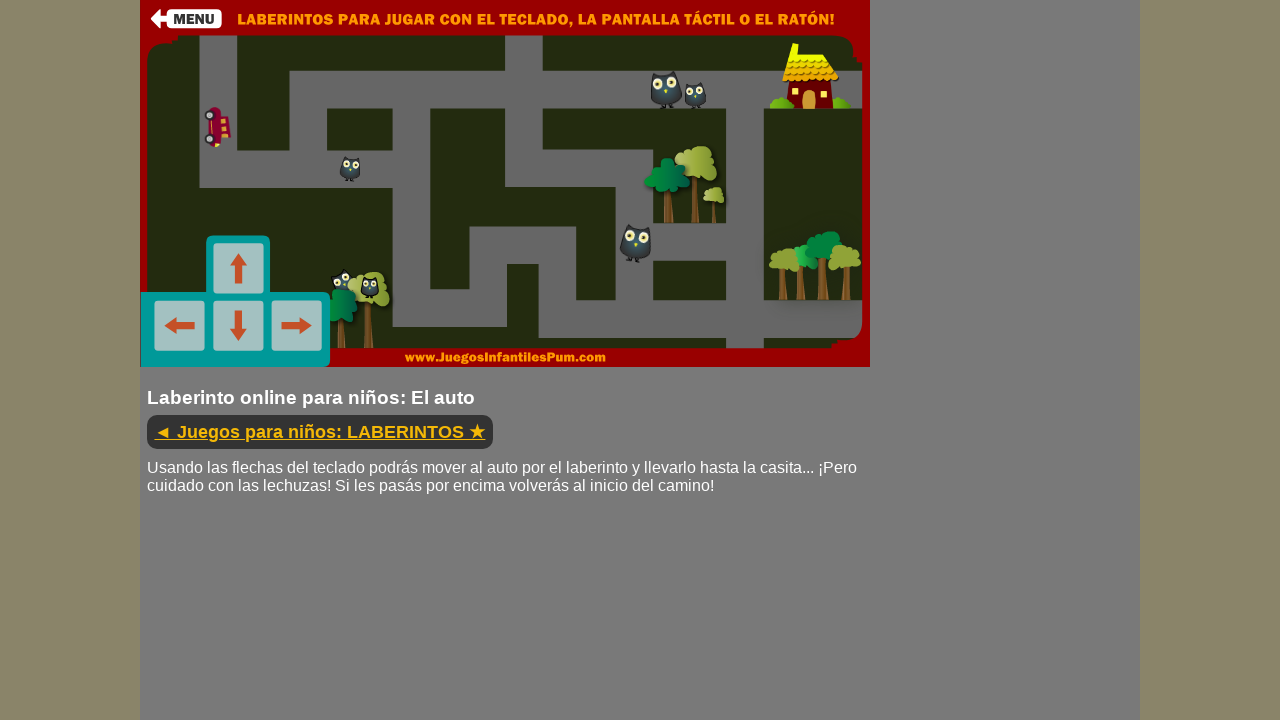

Pressed down ArrowDown arrow key
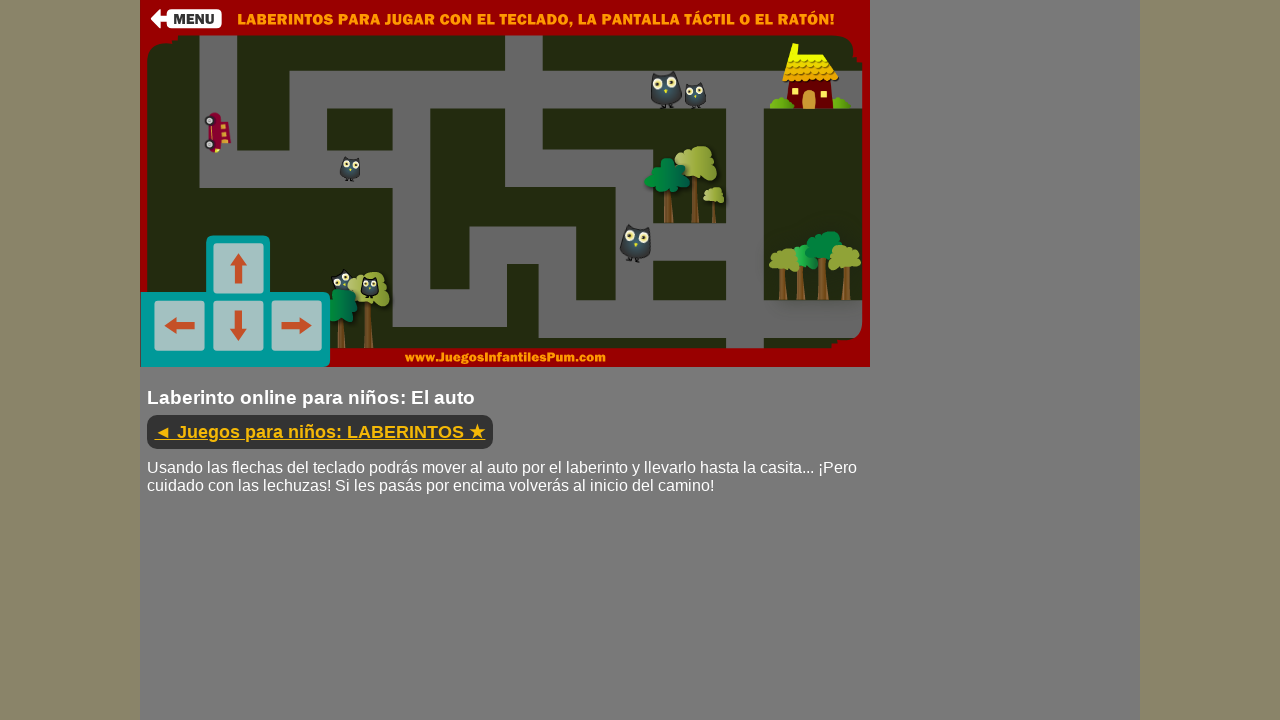

Waited 300ms while holding arrow key
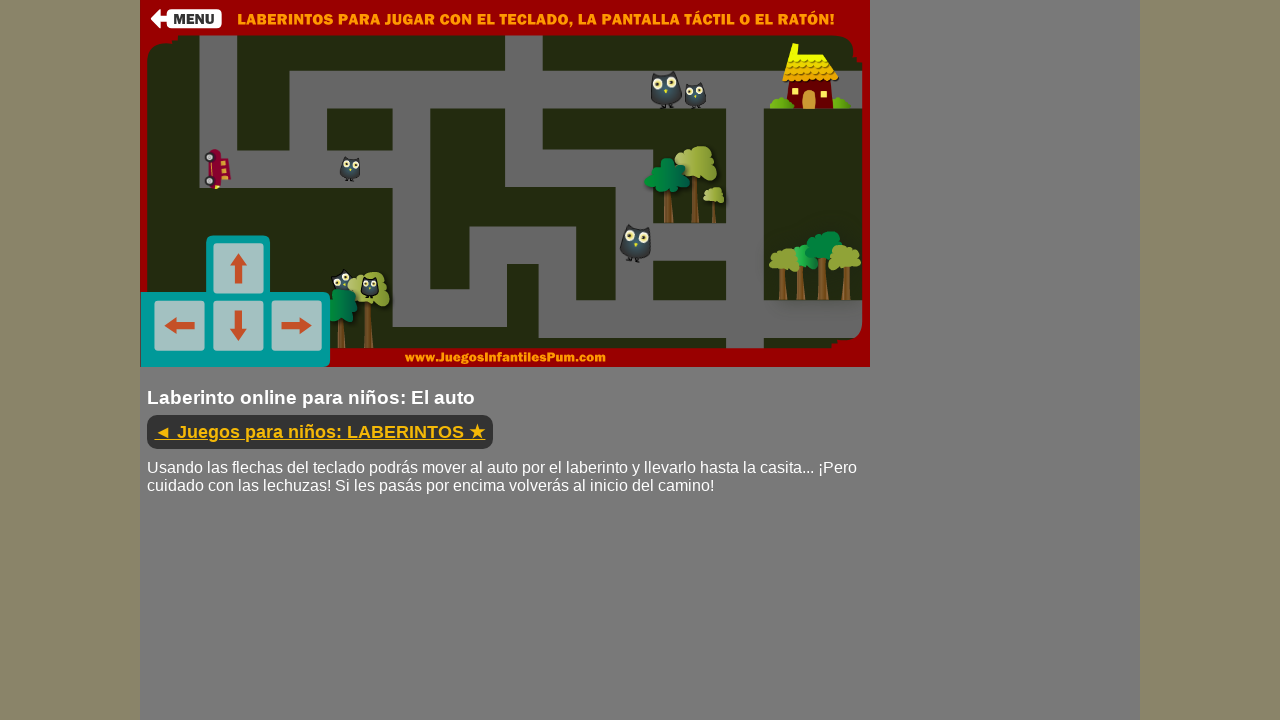

Released ArrowDown arrow key
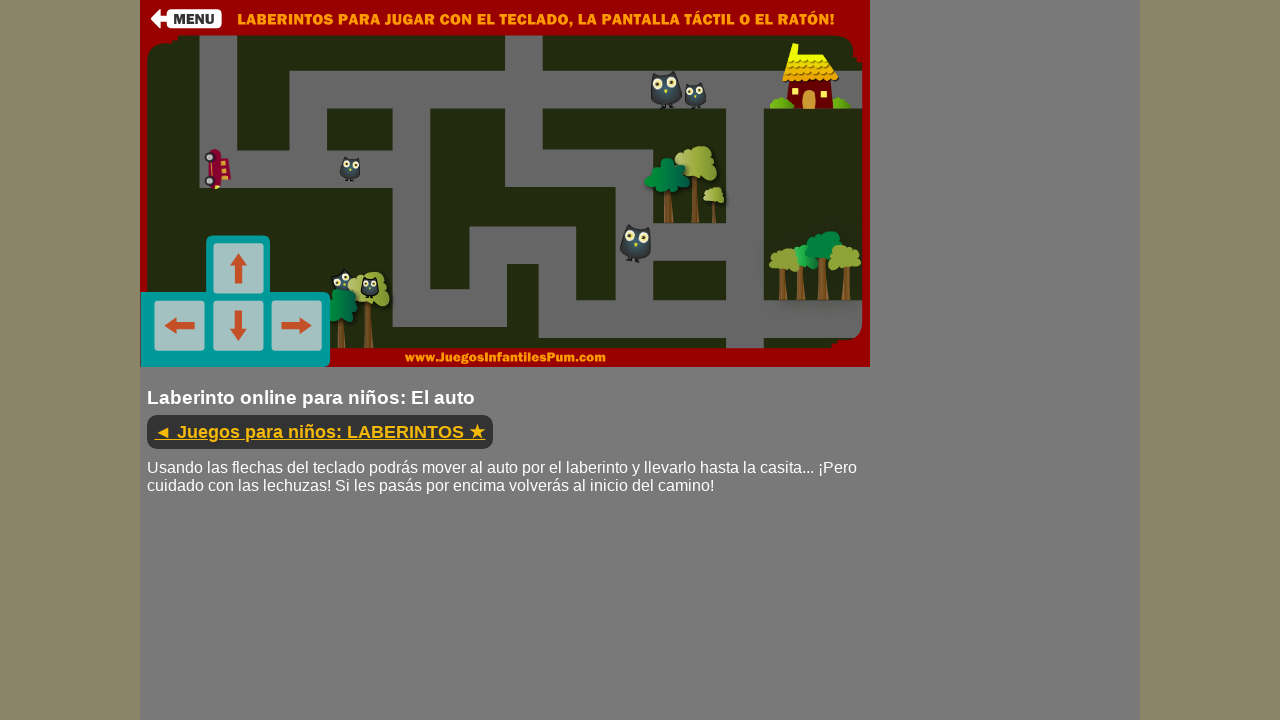

Waited 500ms before next move
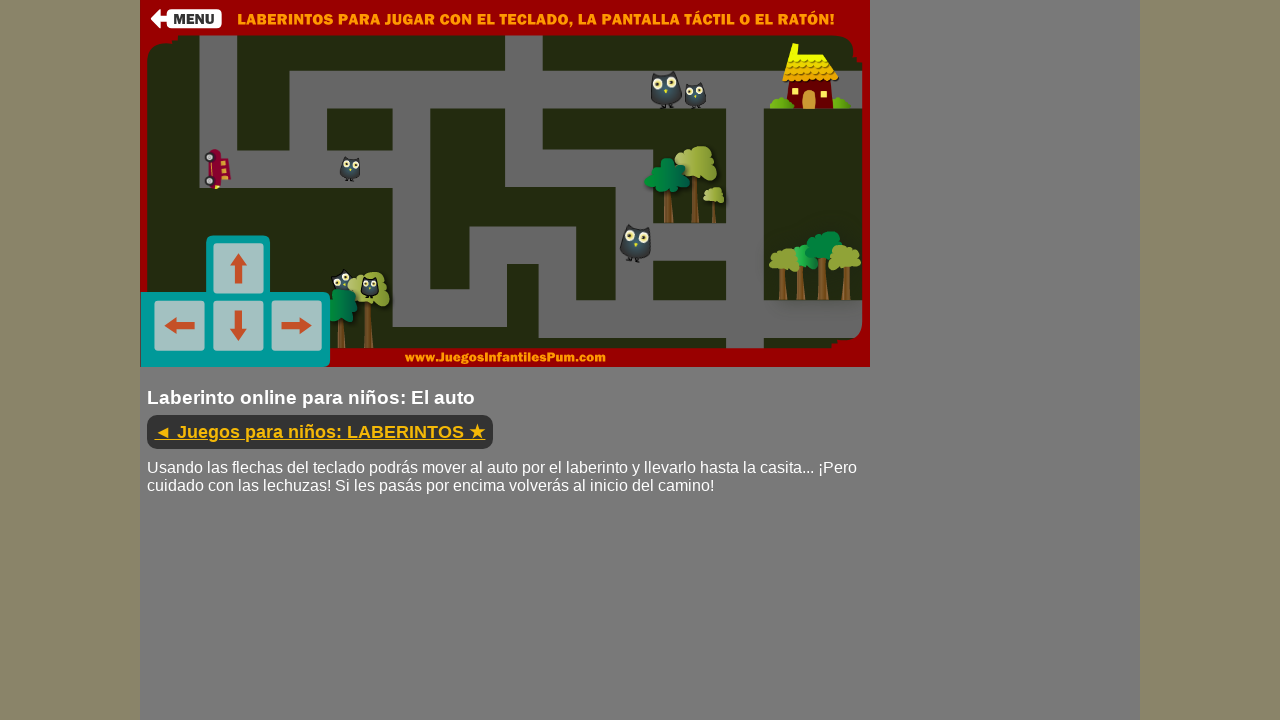

Pressed down ArrowDown arrow key
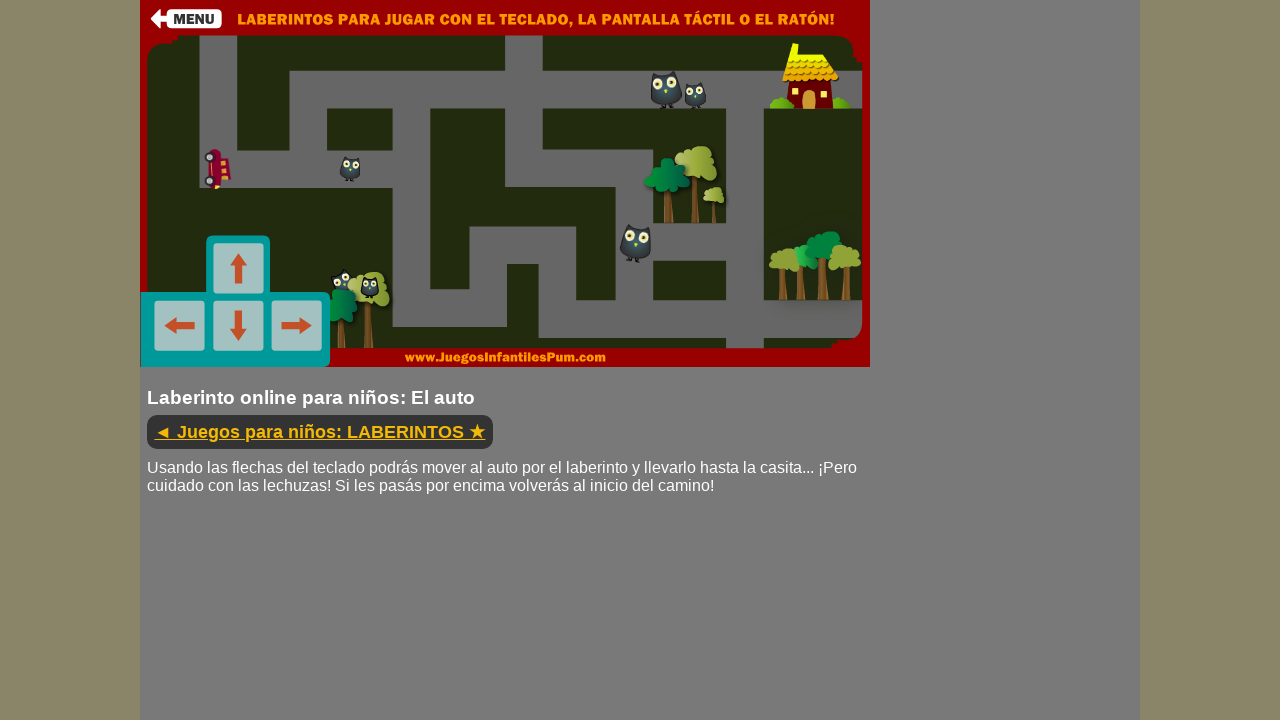

Waited 300ms while holding arrow key
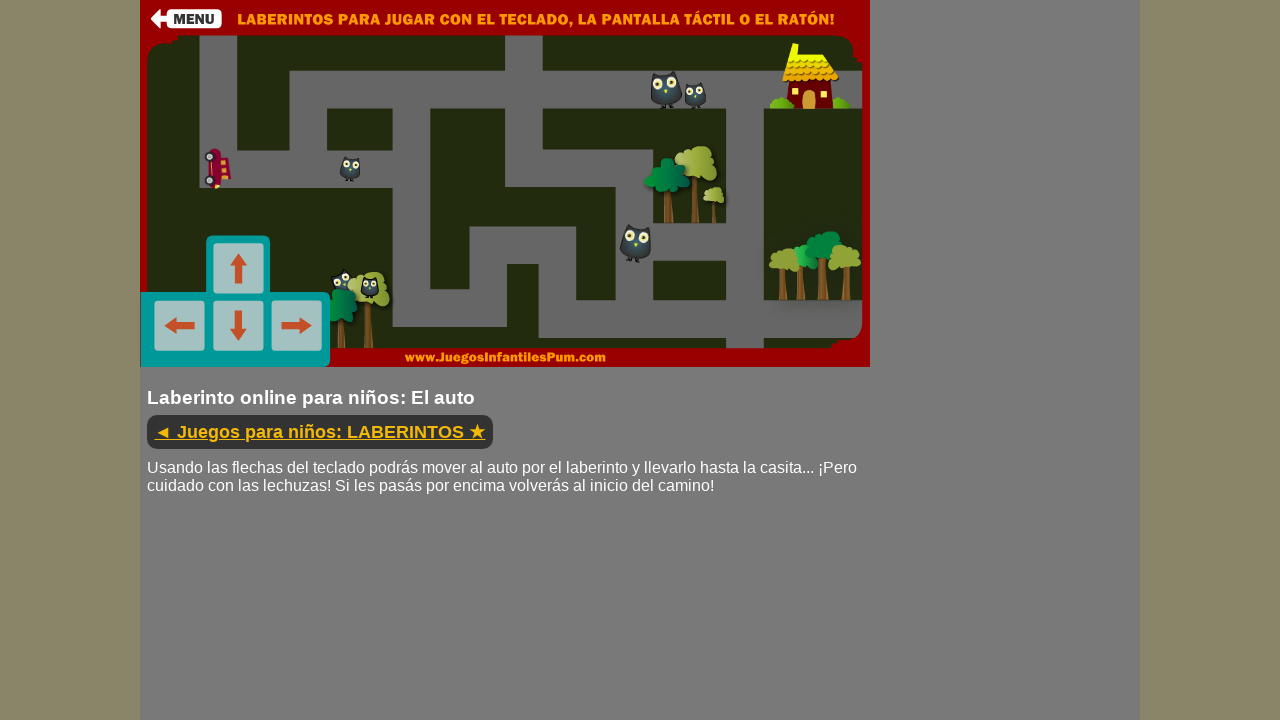

Released ArrowDown arrow key
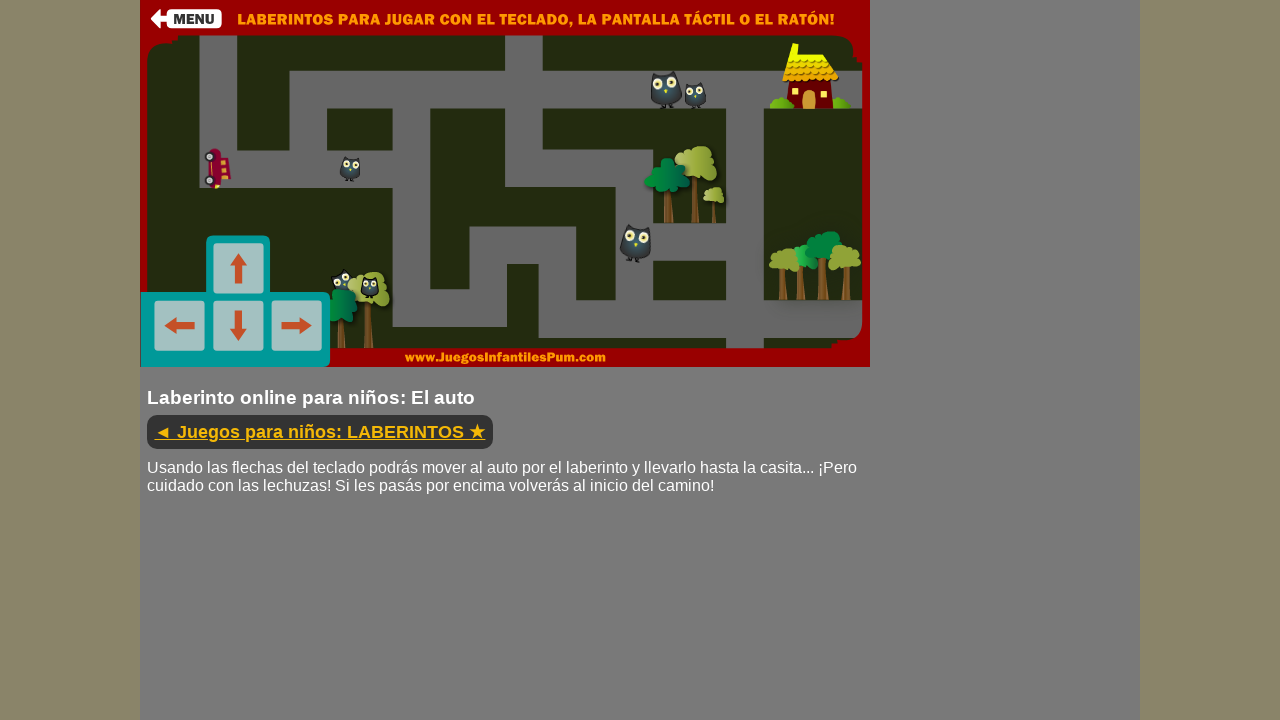

Waited 500ms before next move
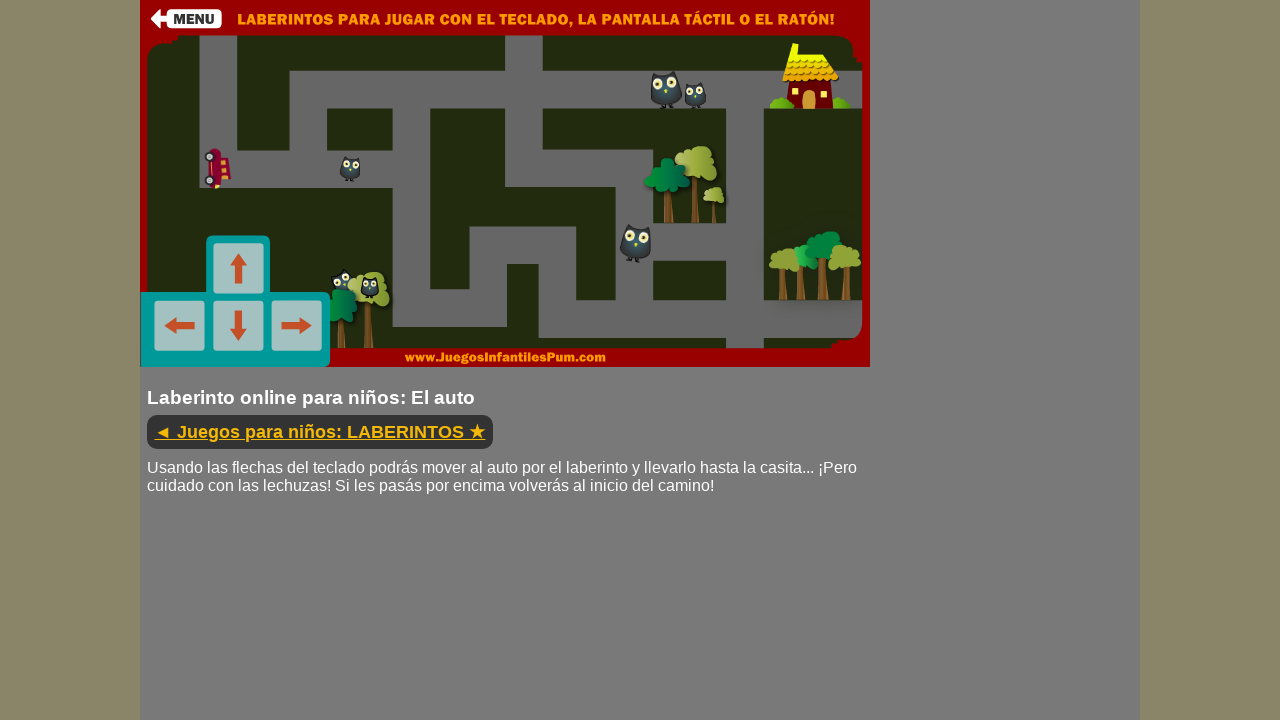

Pressed down ArrowDown arrow key
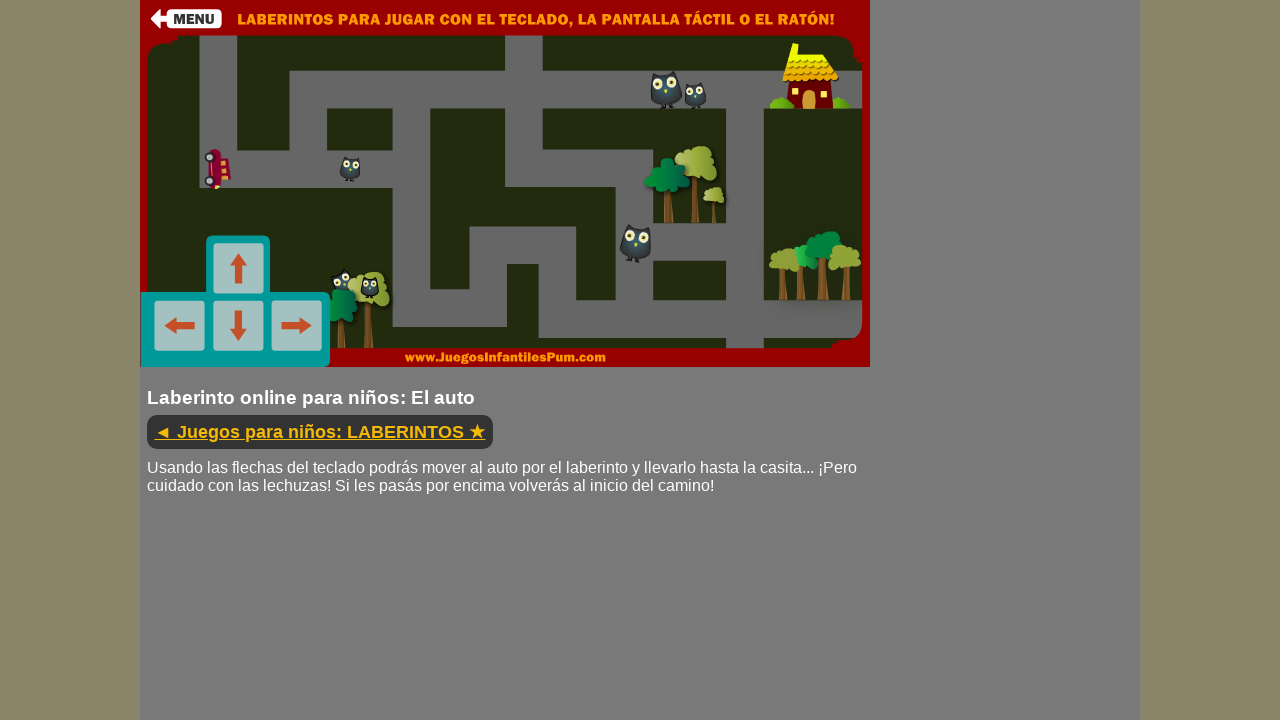

Waited 300ms while holding arrow key
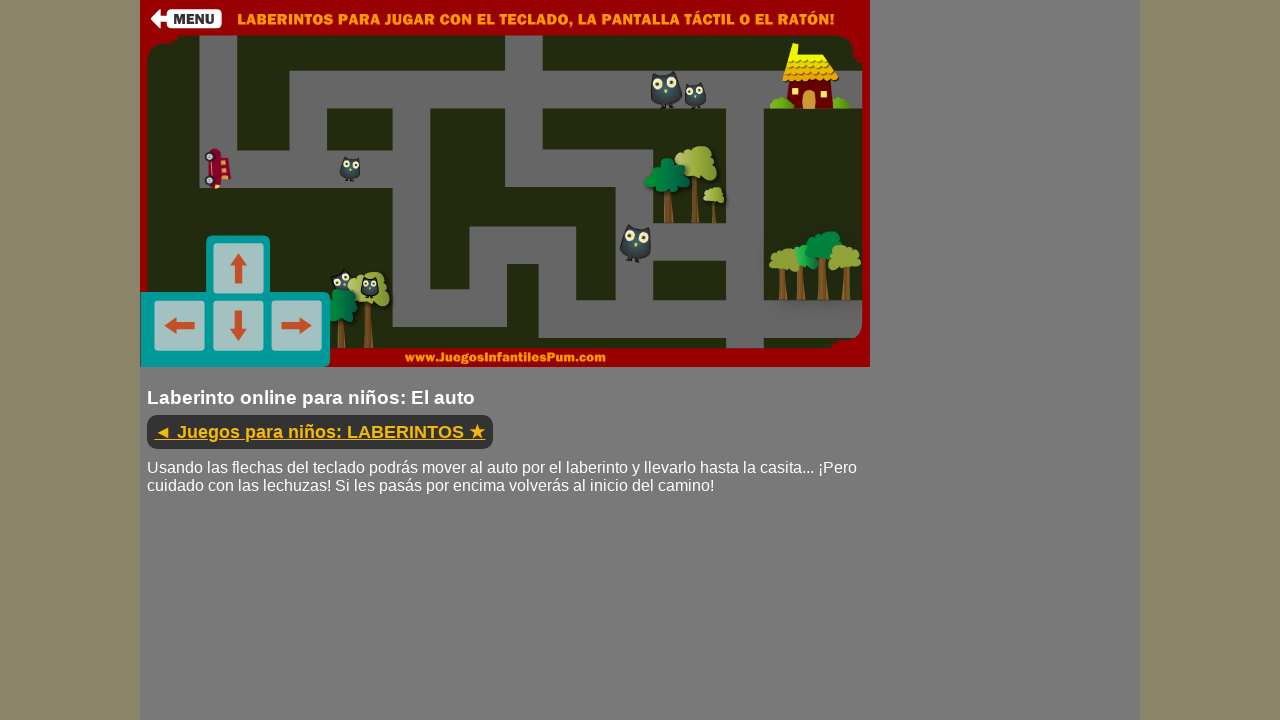

Released ArrowDown arrow key
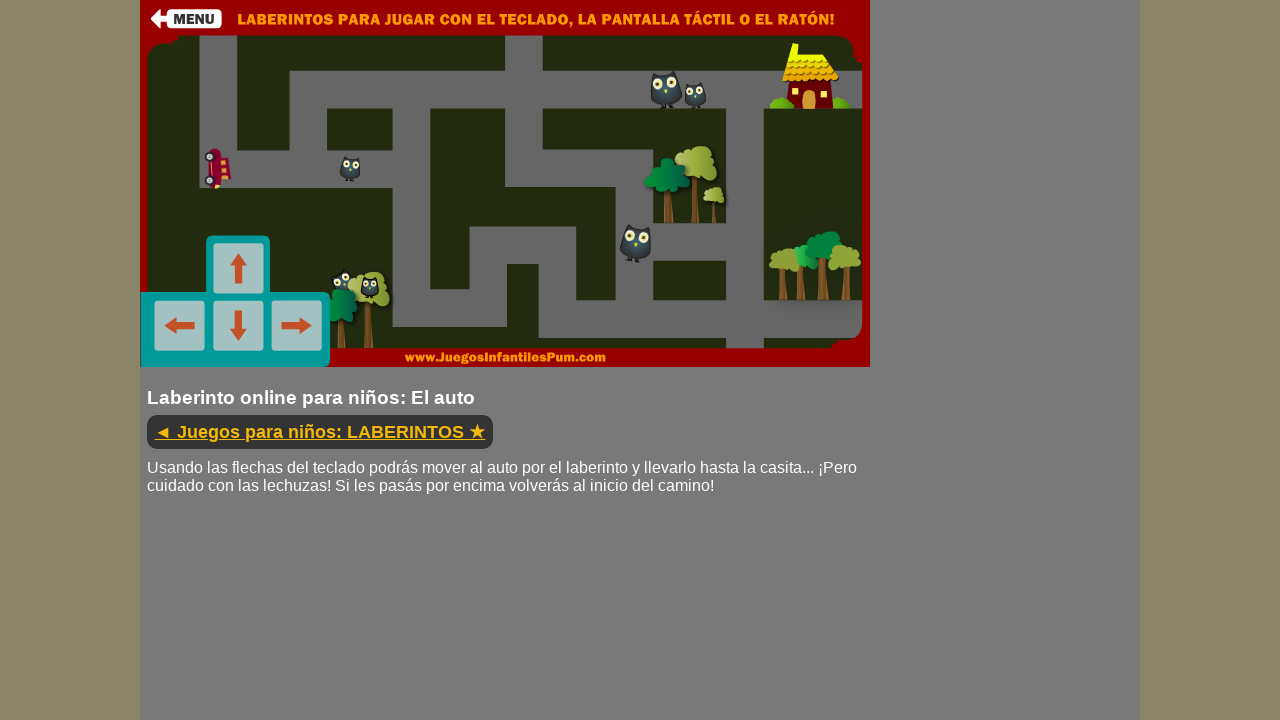

Waited 500ms before next move
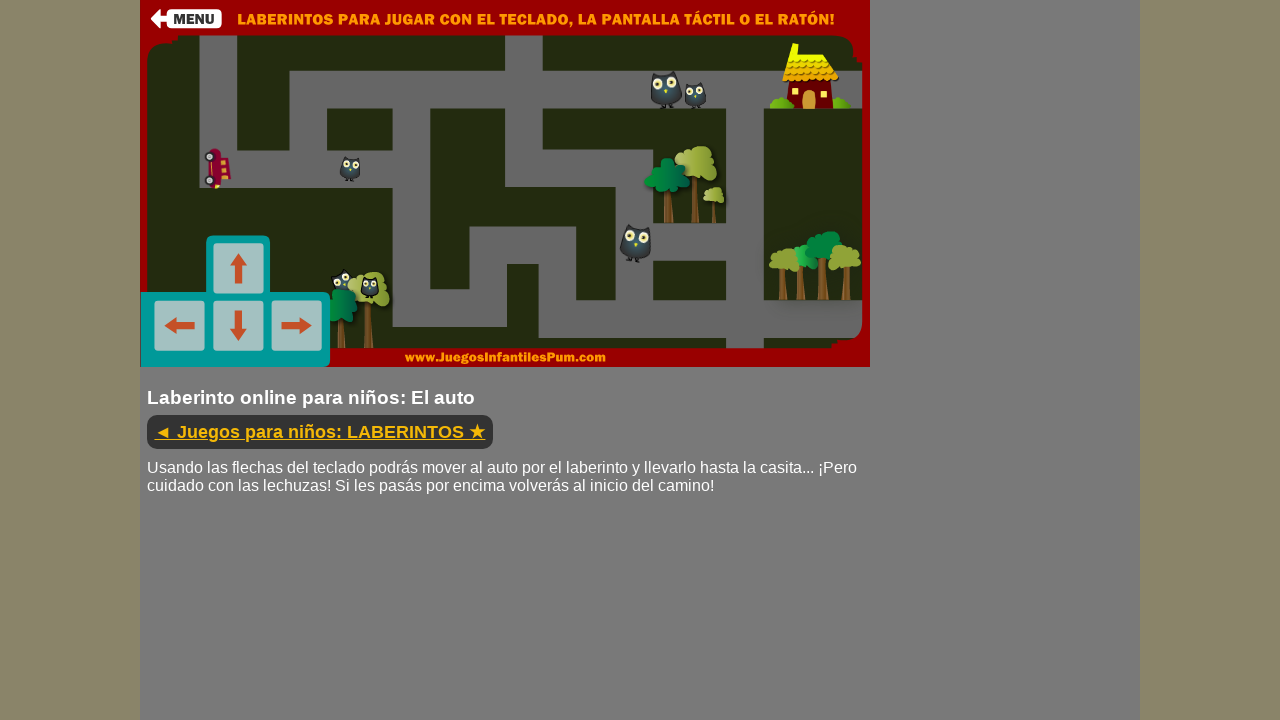

Pressed down ArrowRight arrow key
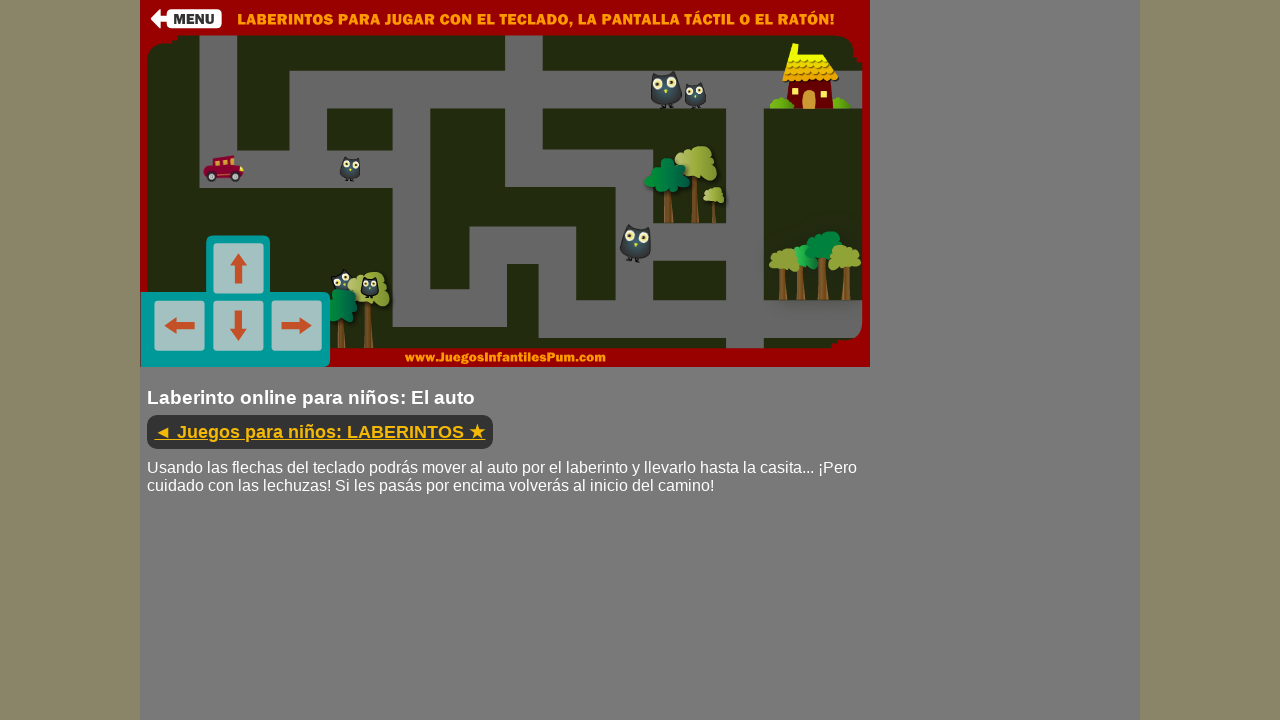

Waited 300ms while holding arrow key
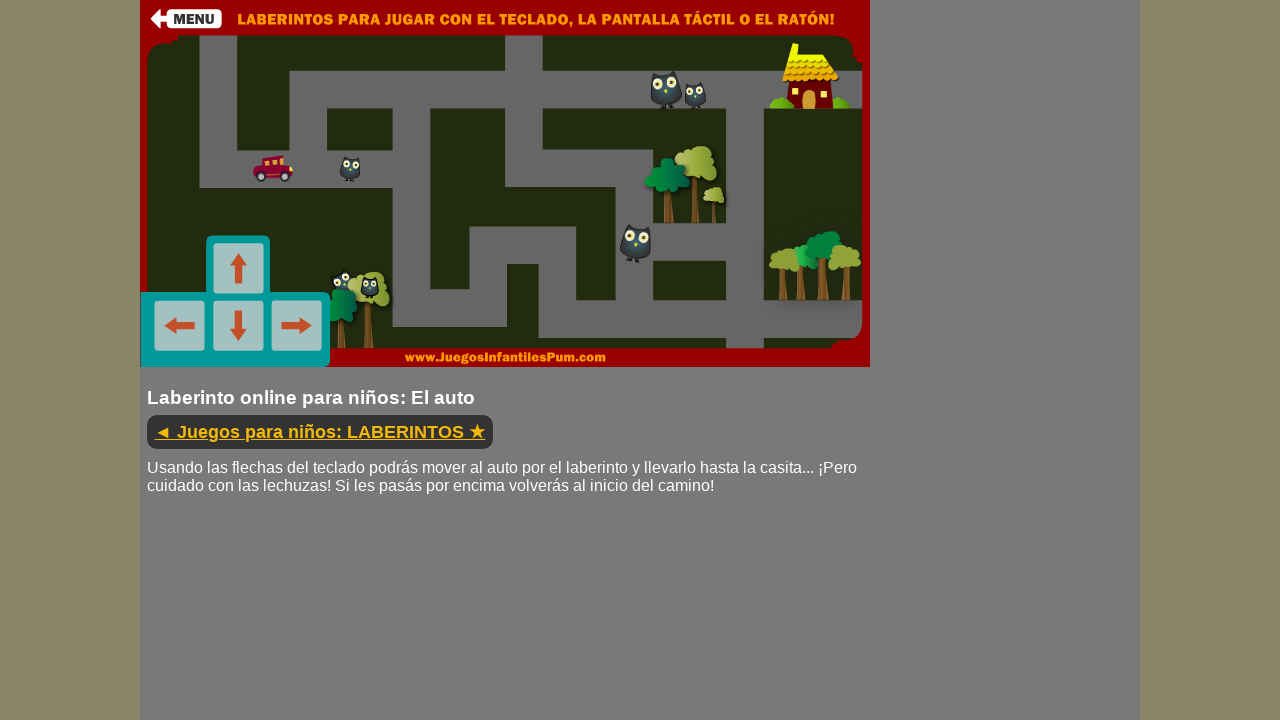

Released ArrowRight arrow key
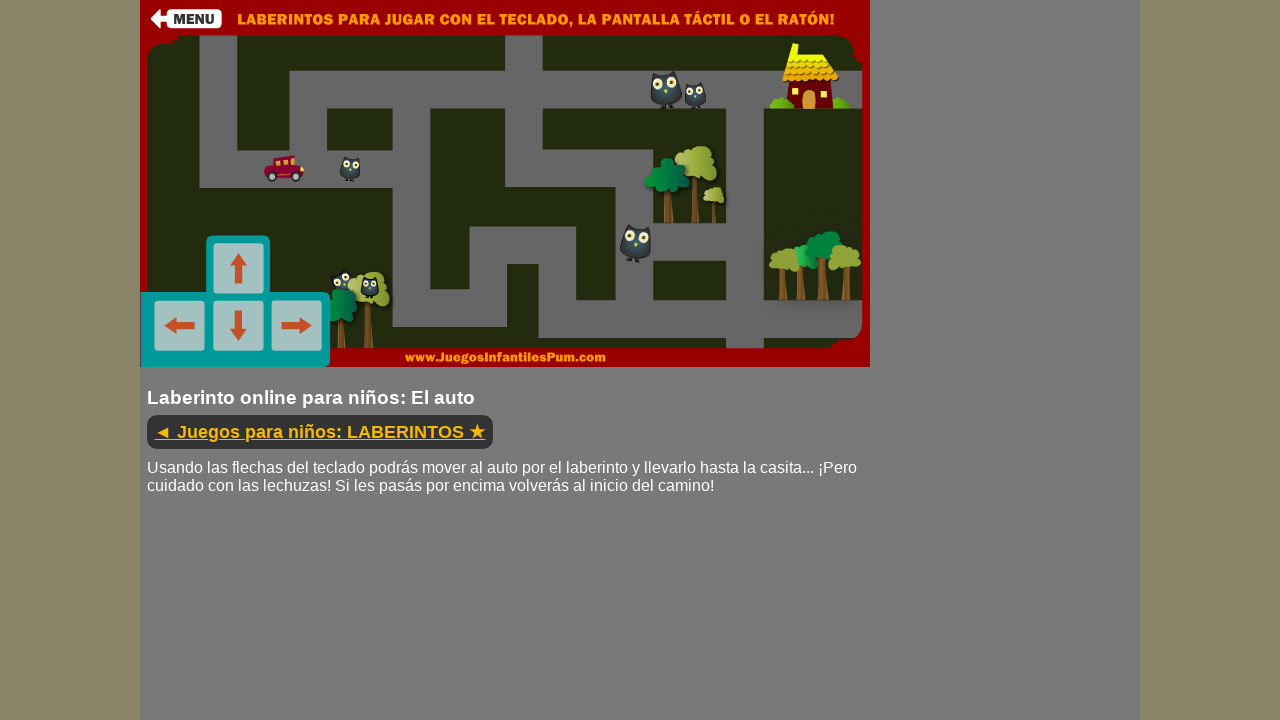

Waited 500ms before next move
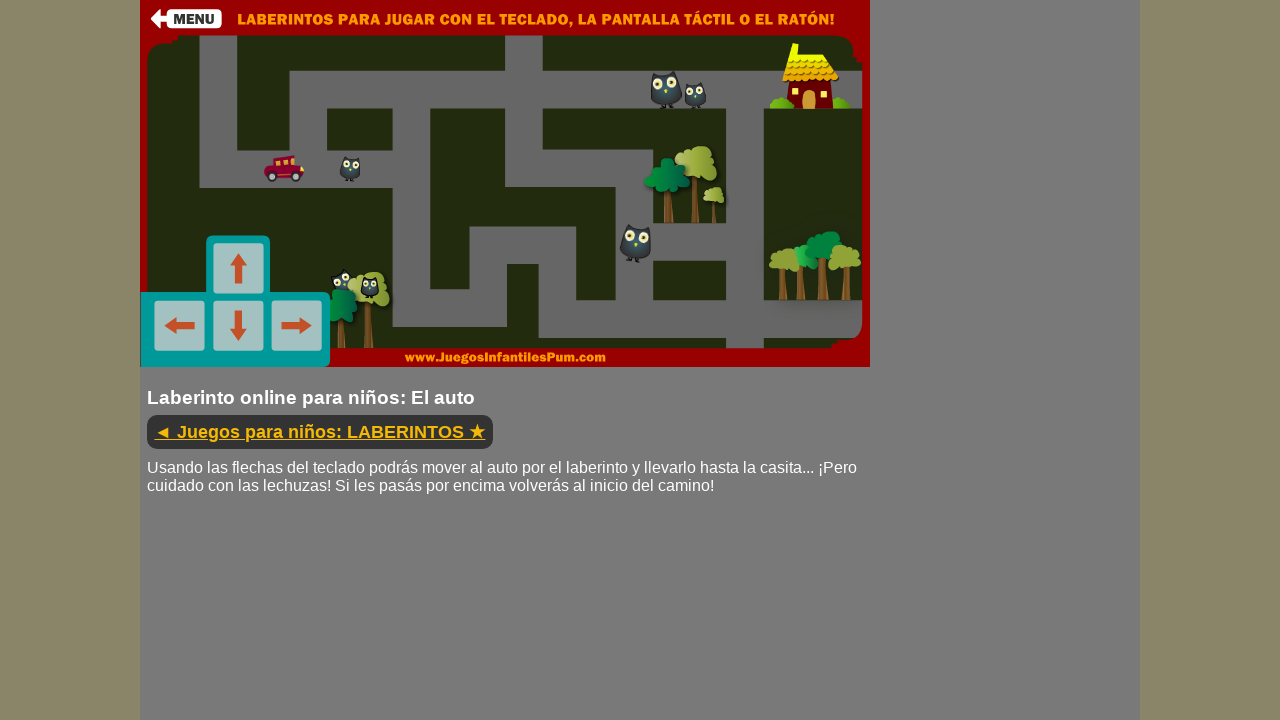

Pressed down ArrowRight arrow key
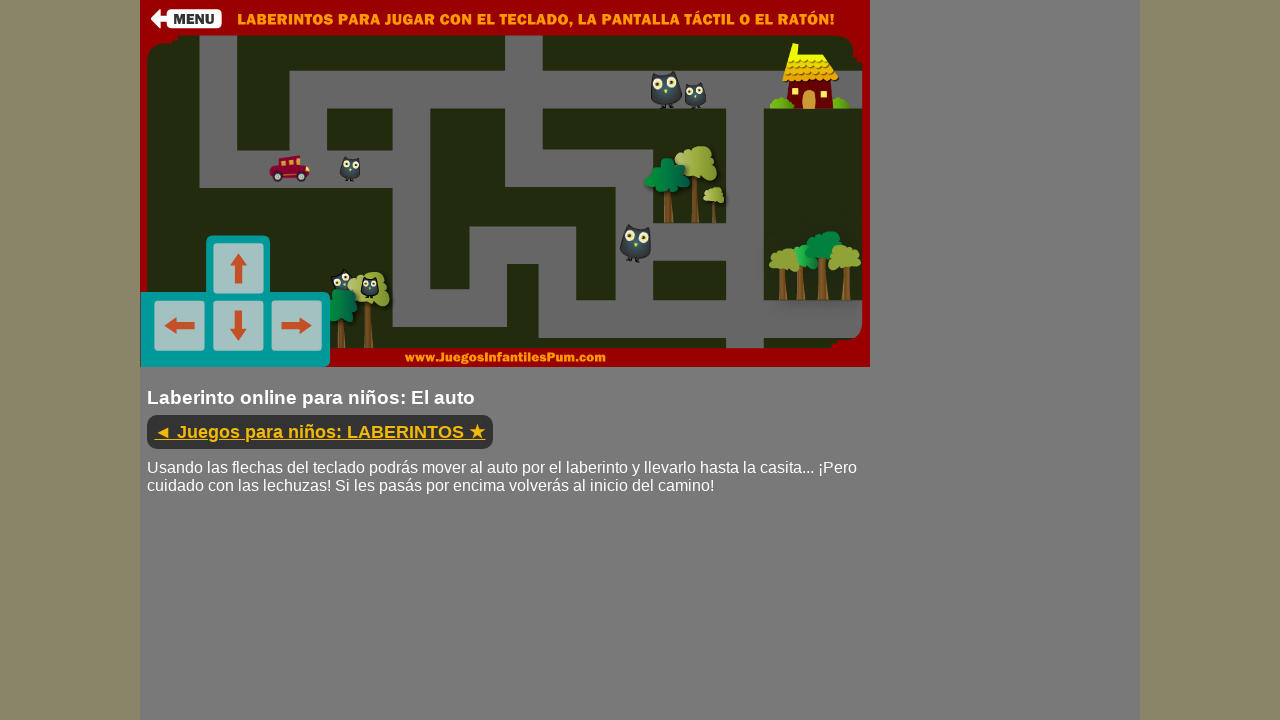

Waited 300ms while holding arrow key
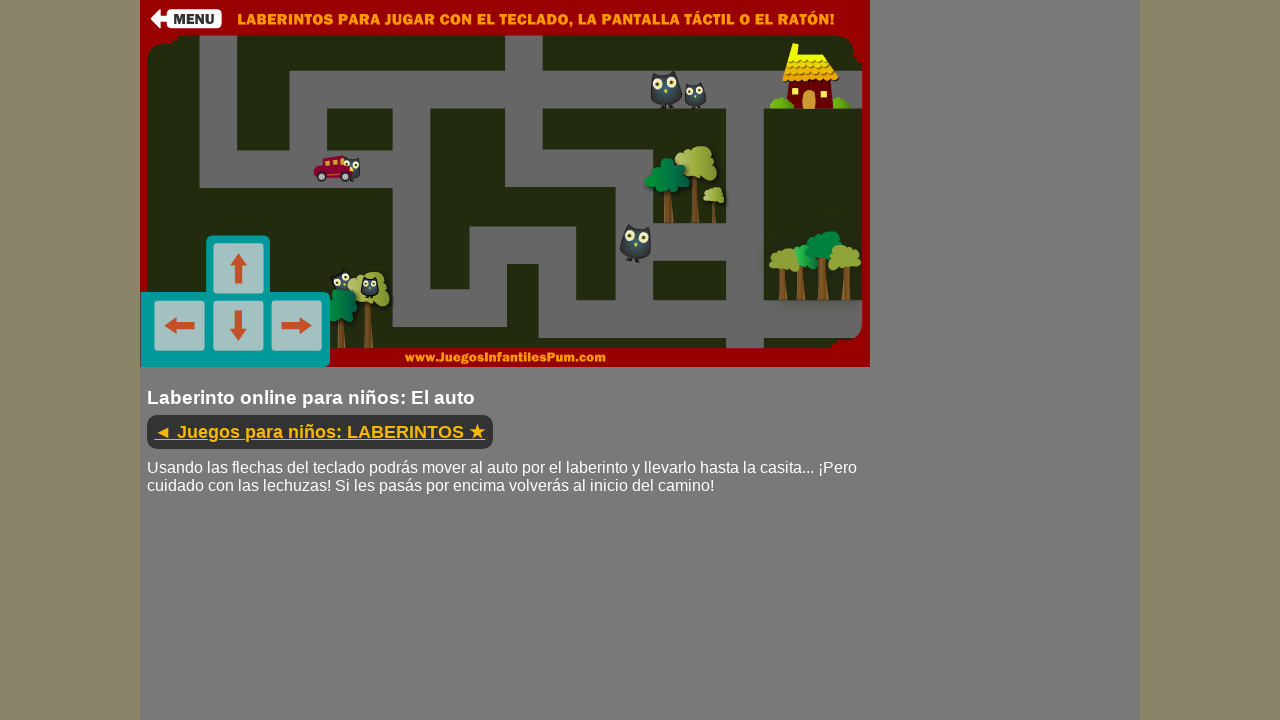

Released ArrowRight arrow key
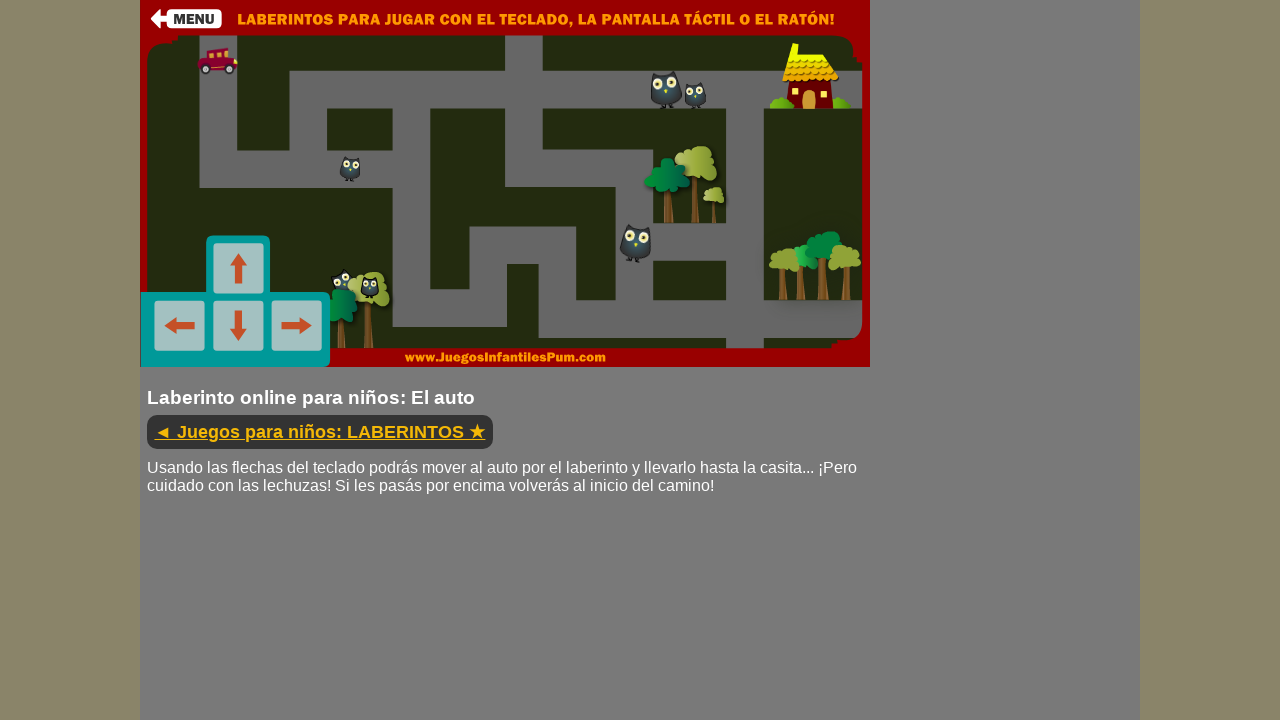

Waited 500ms before next move
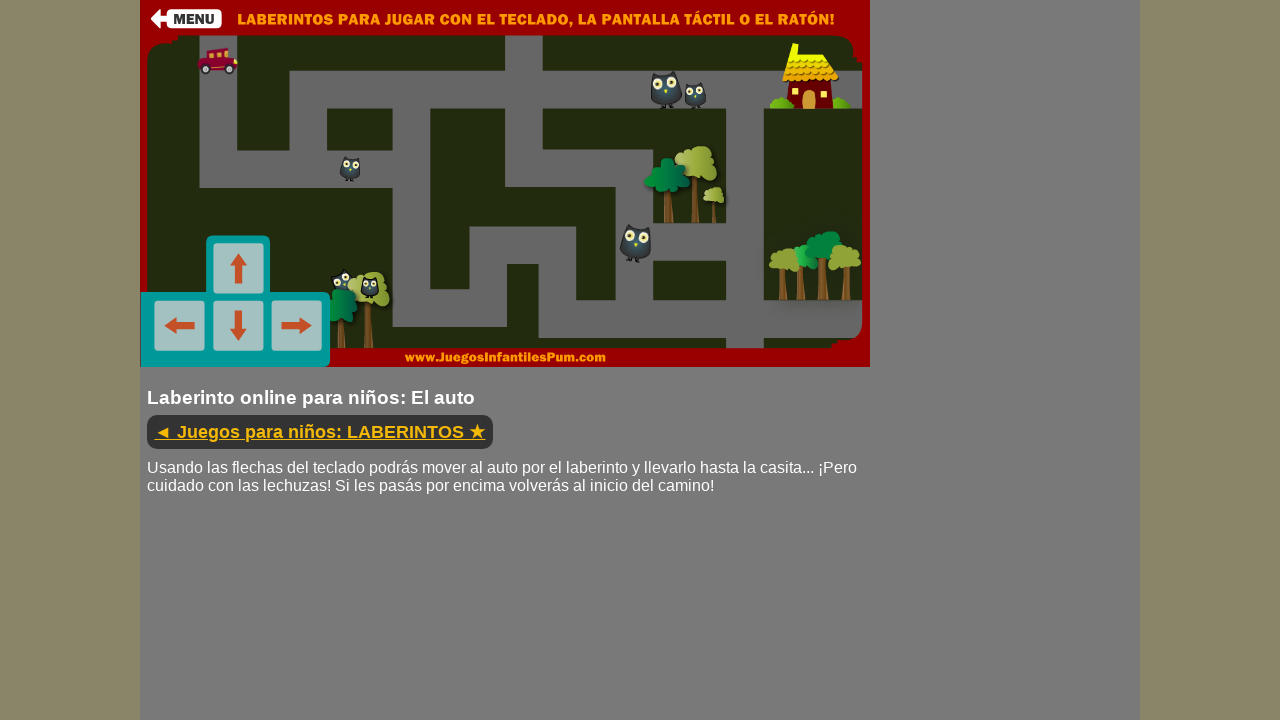

Pressed down ArrowDown arrow key
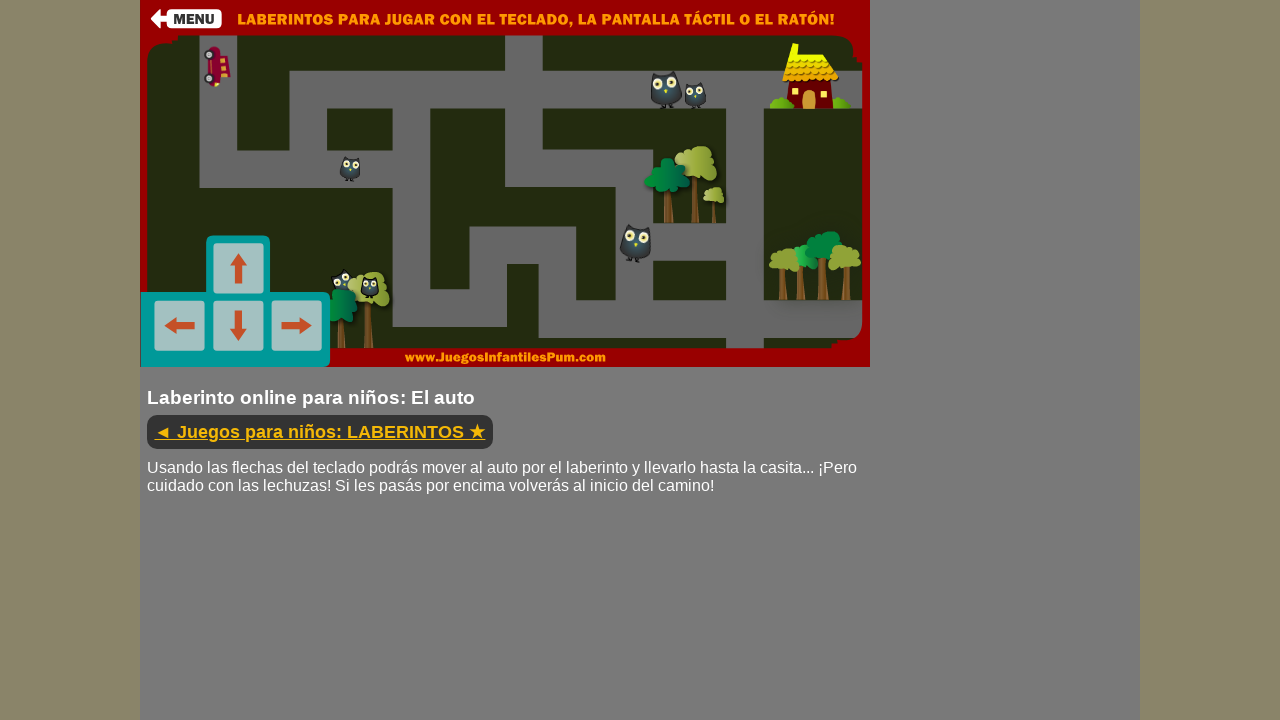

Waited 300ms while holding arrow key
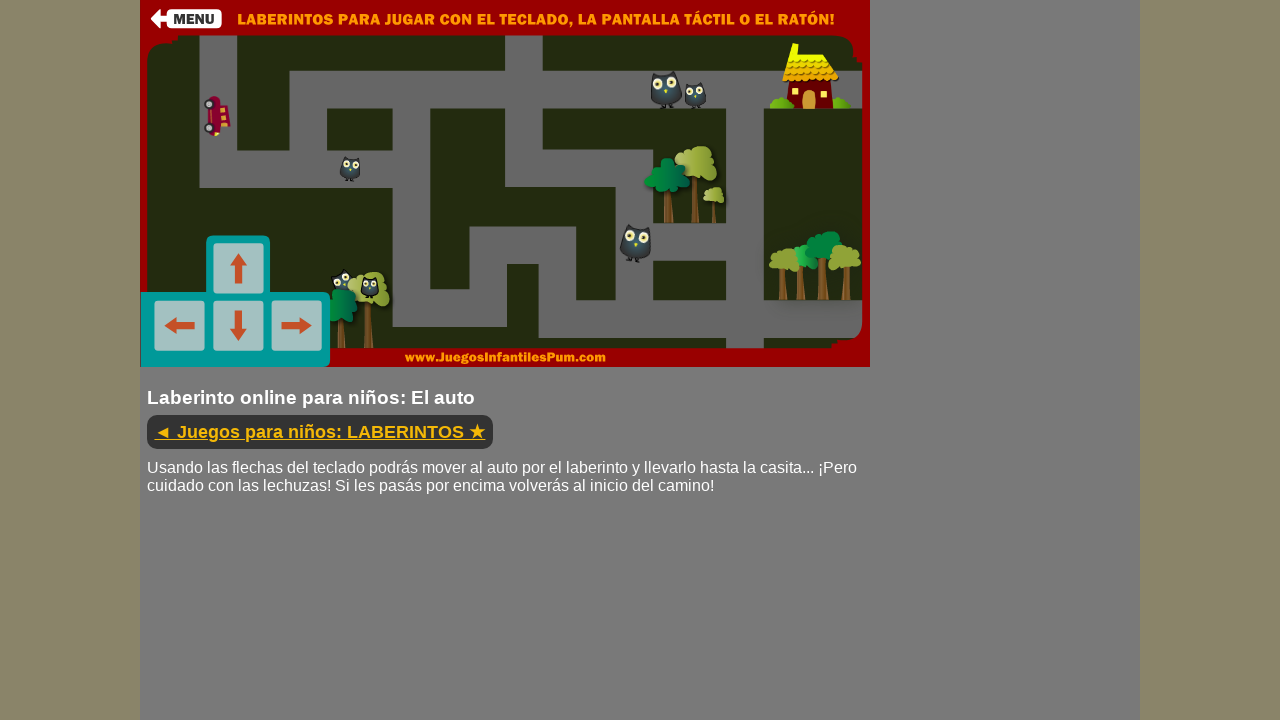

Released ArrowDown arrow key
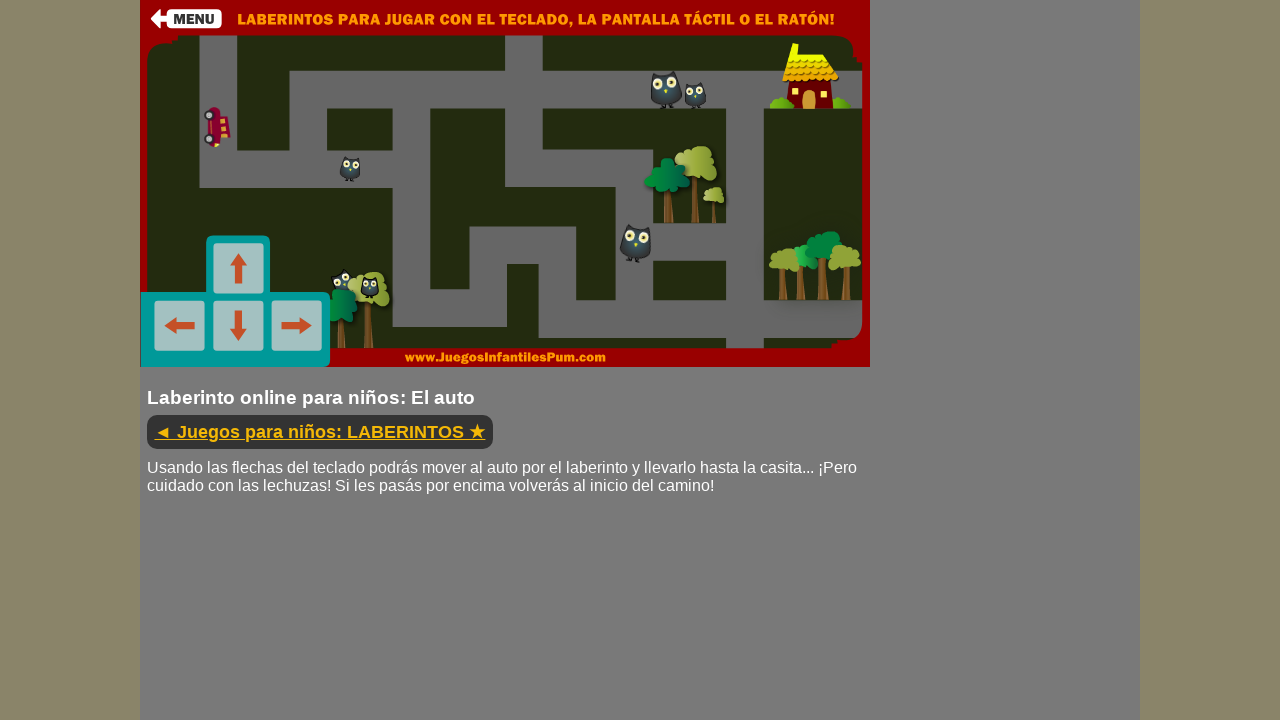

Waited 500ms before next move
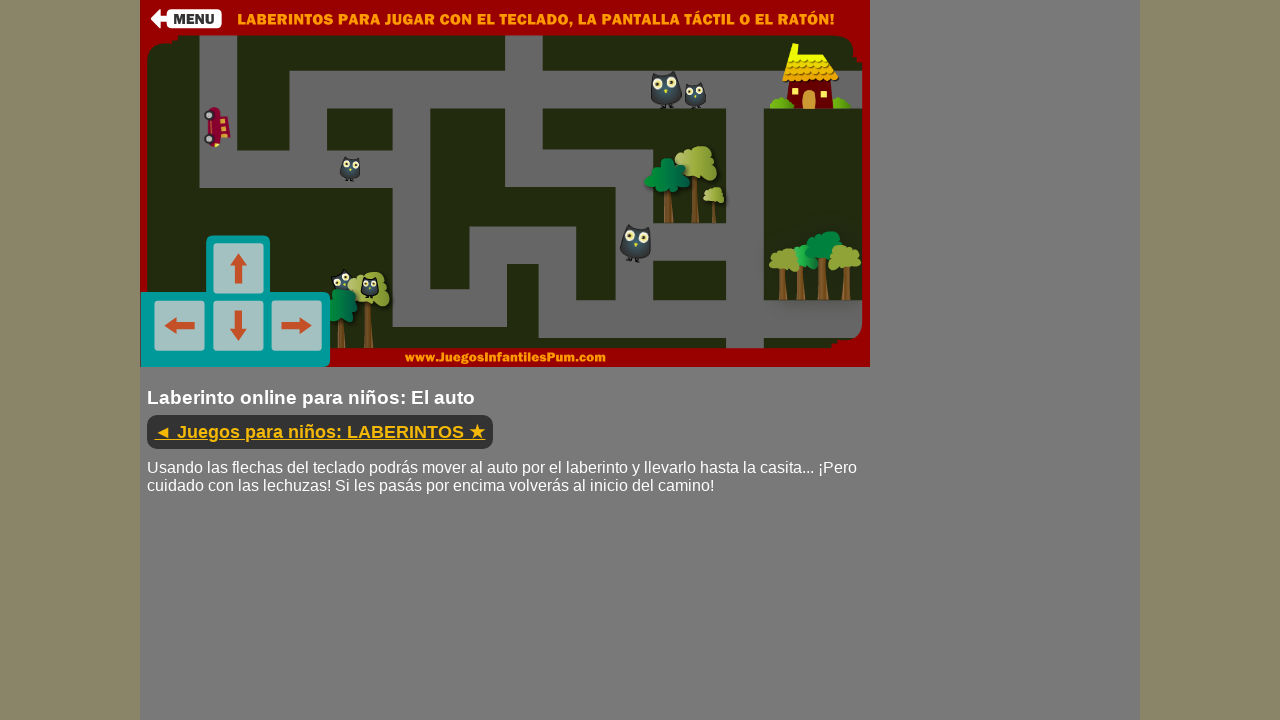

Pressed down ArrowDown arrow key
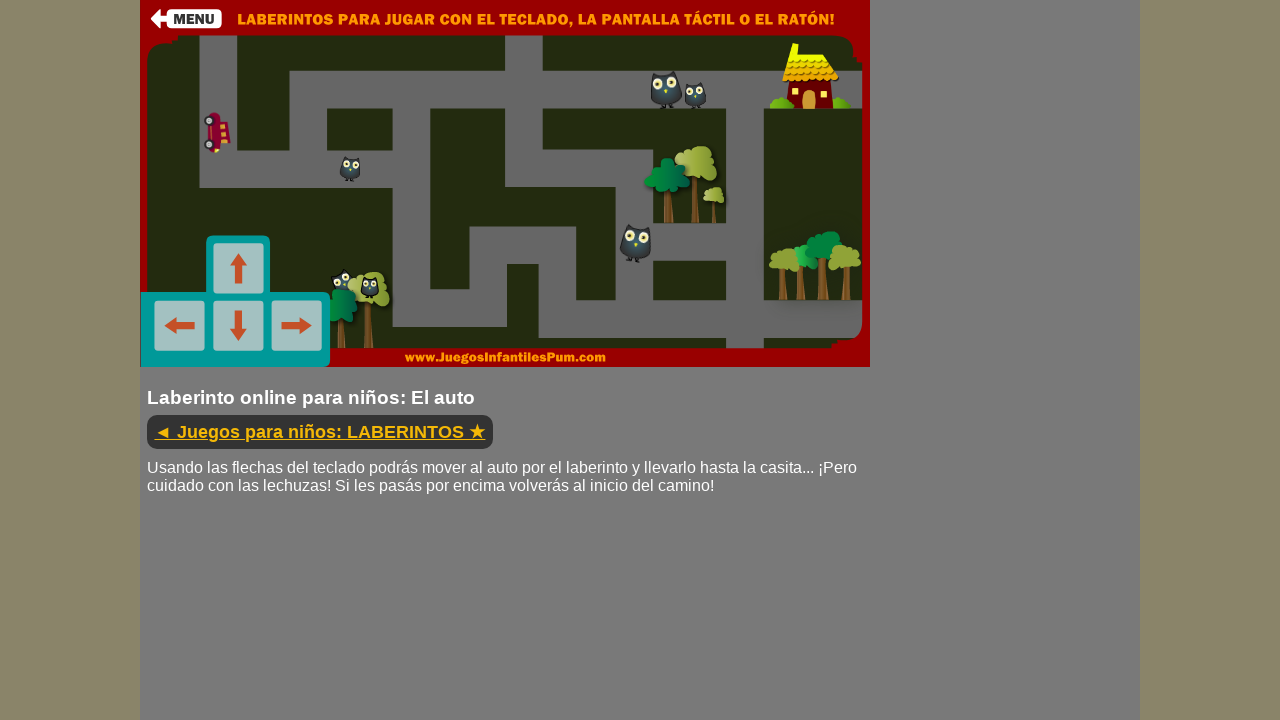

Waited 300ms while holding arrow key
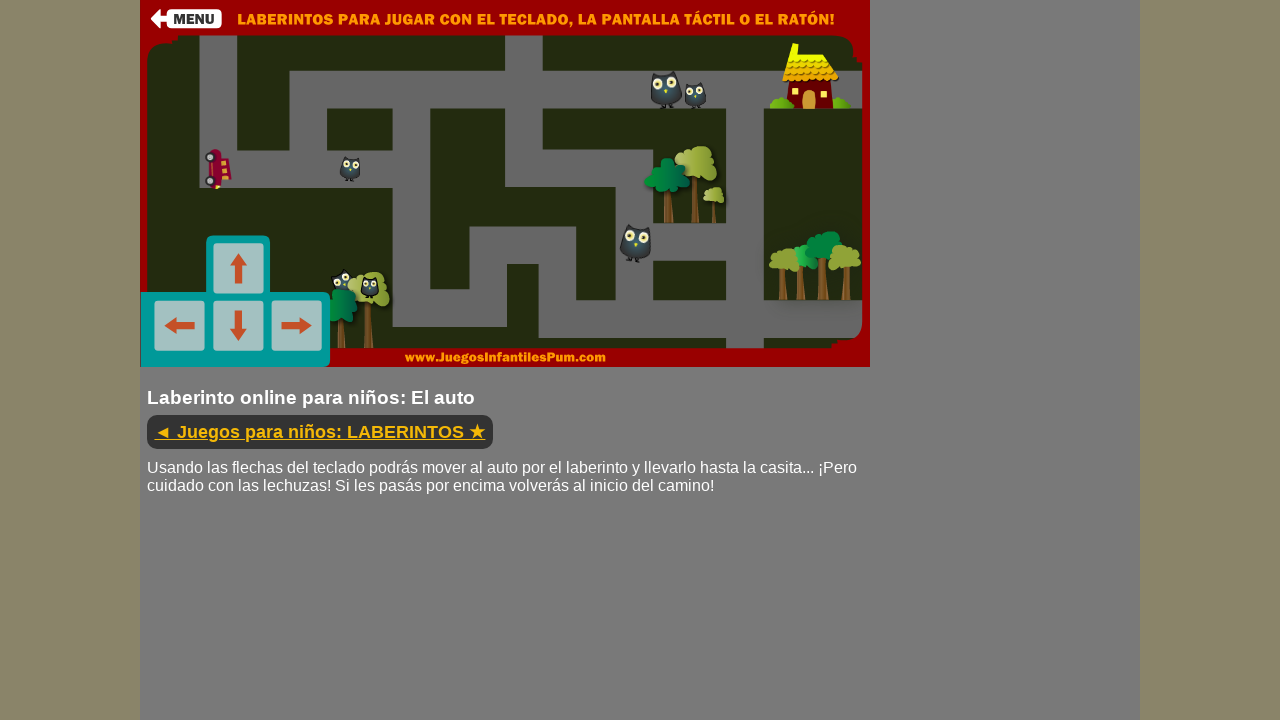

Released ArrowDown arrow key
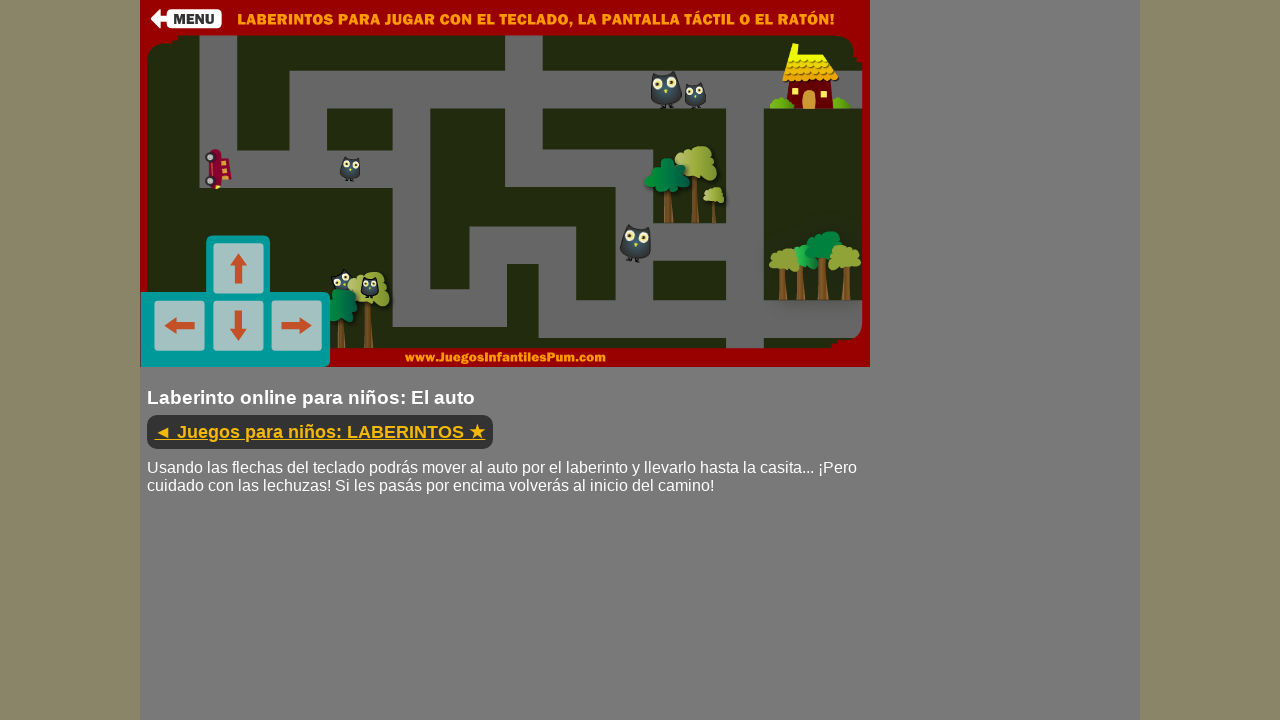

Waited 500ms before next move
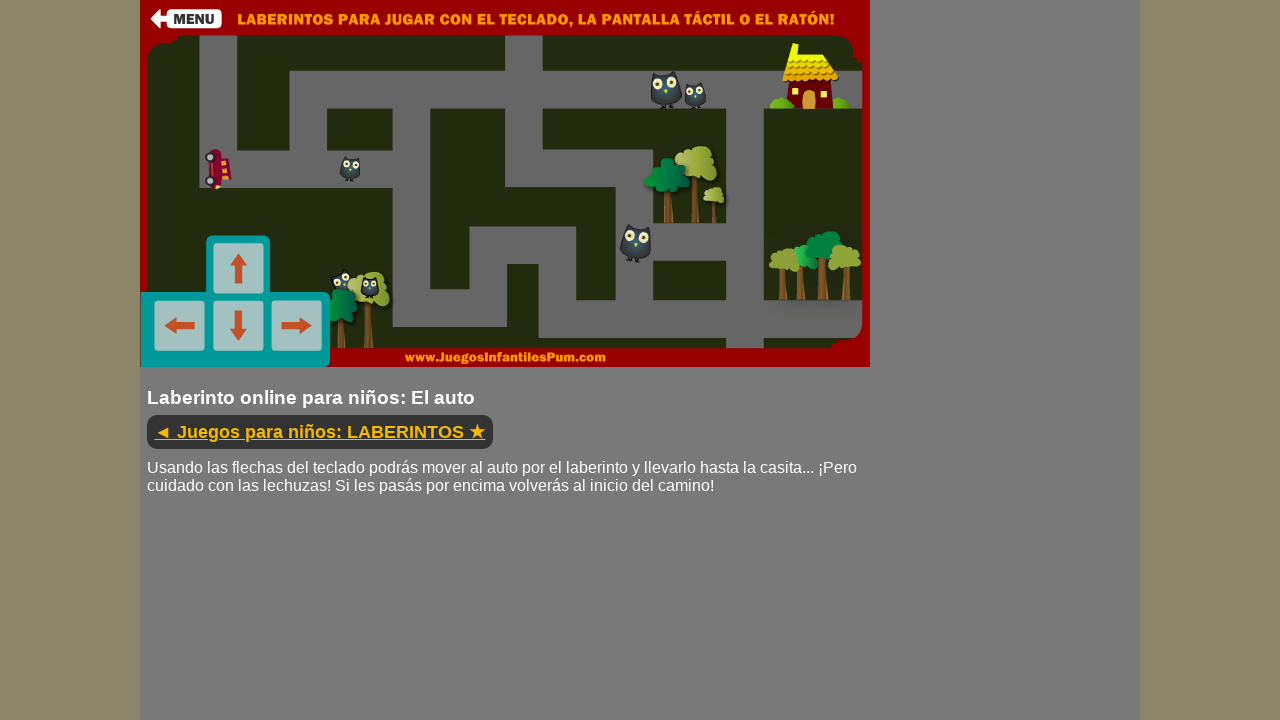

Pressed down ArrowUp arrow key
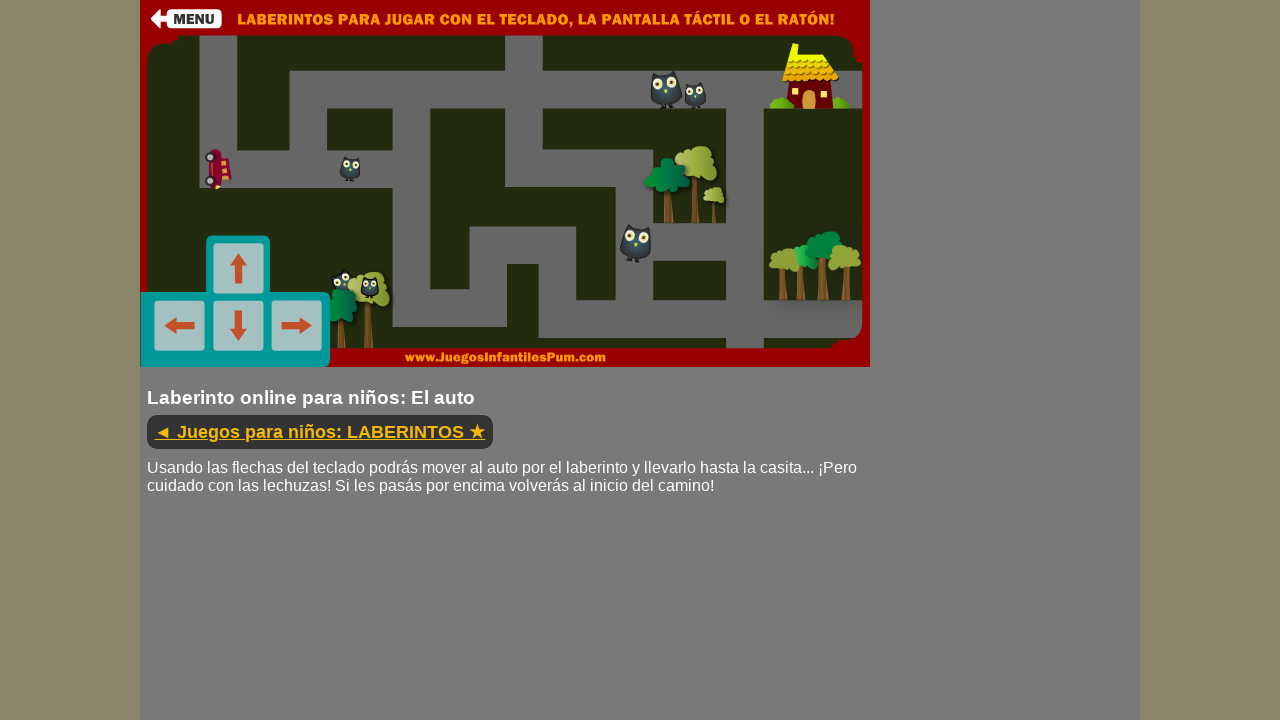

Waited 300ms while holding arrow key
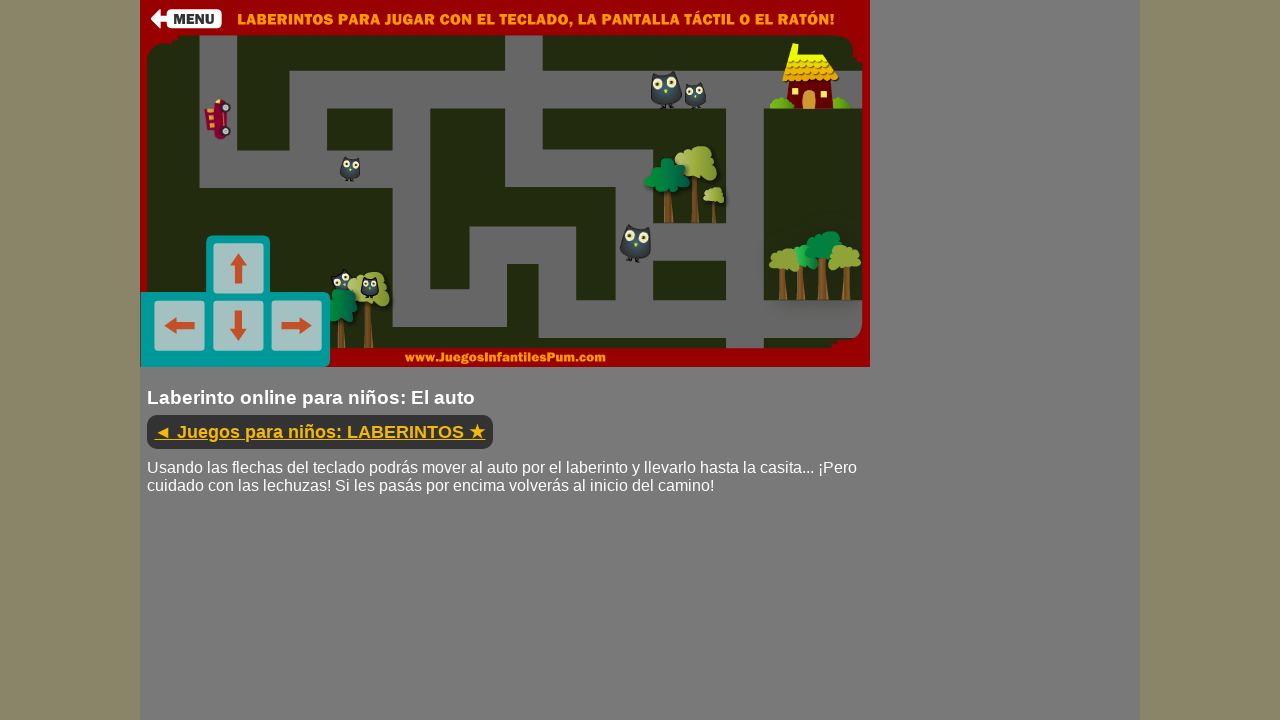

Released ArrowUp arrow key
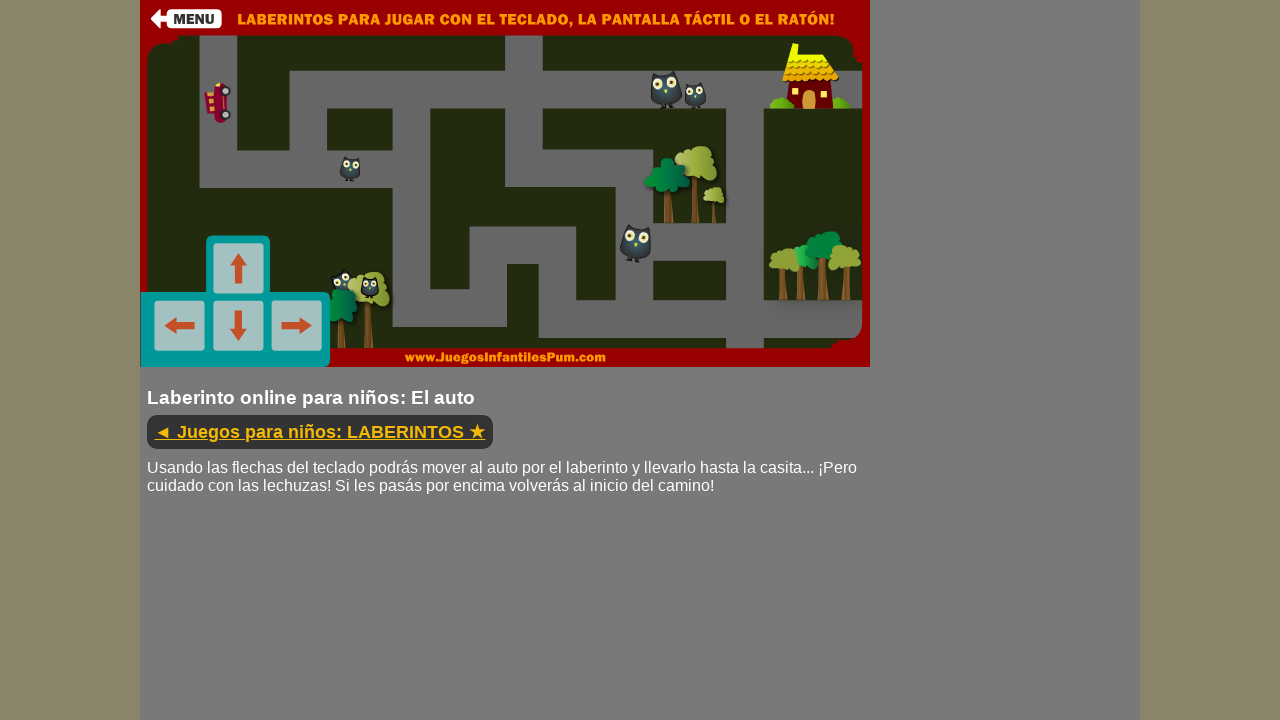

Waited 500ms before next move
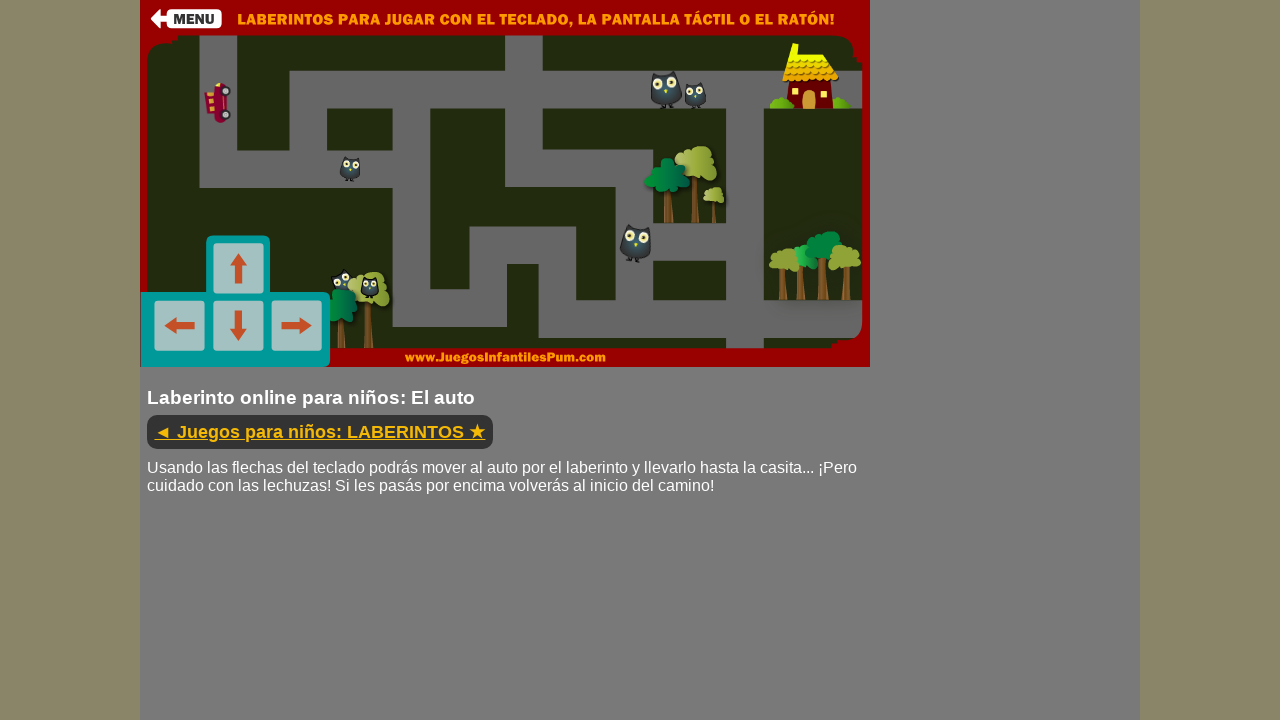

Pressed down ArrowRight arrow key
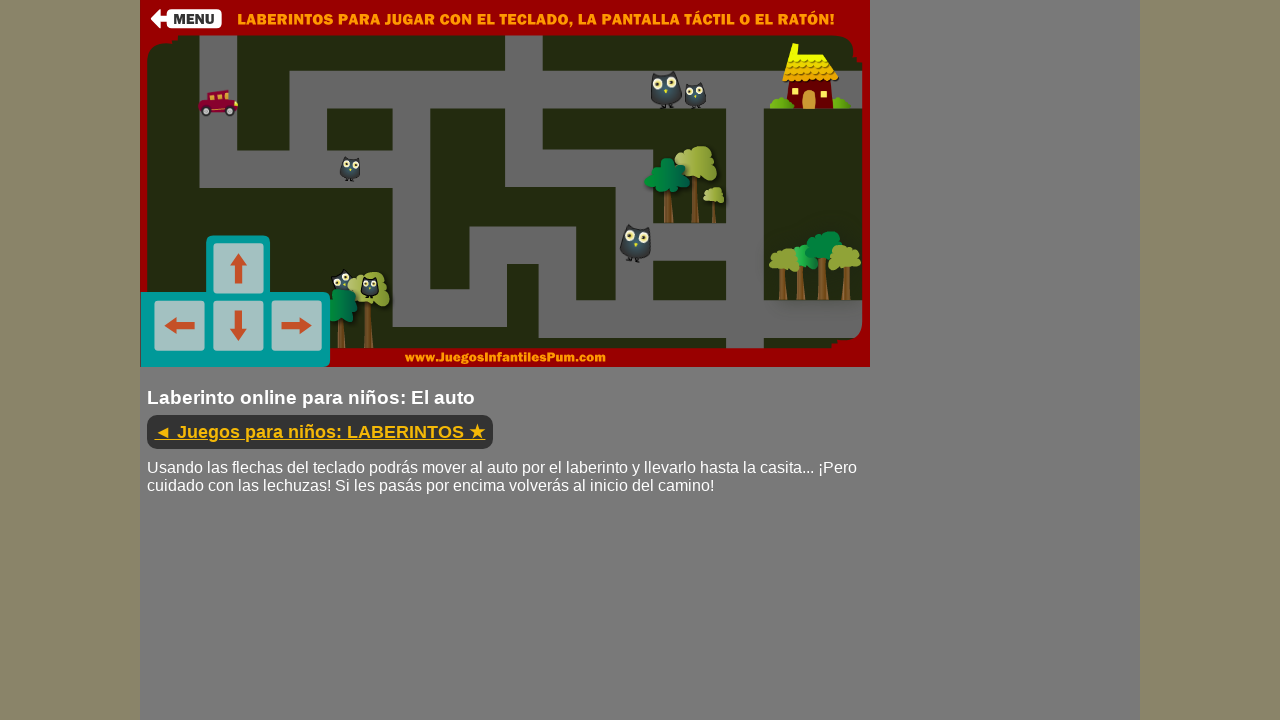

Waited 300ms while holding arrow key
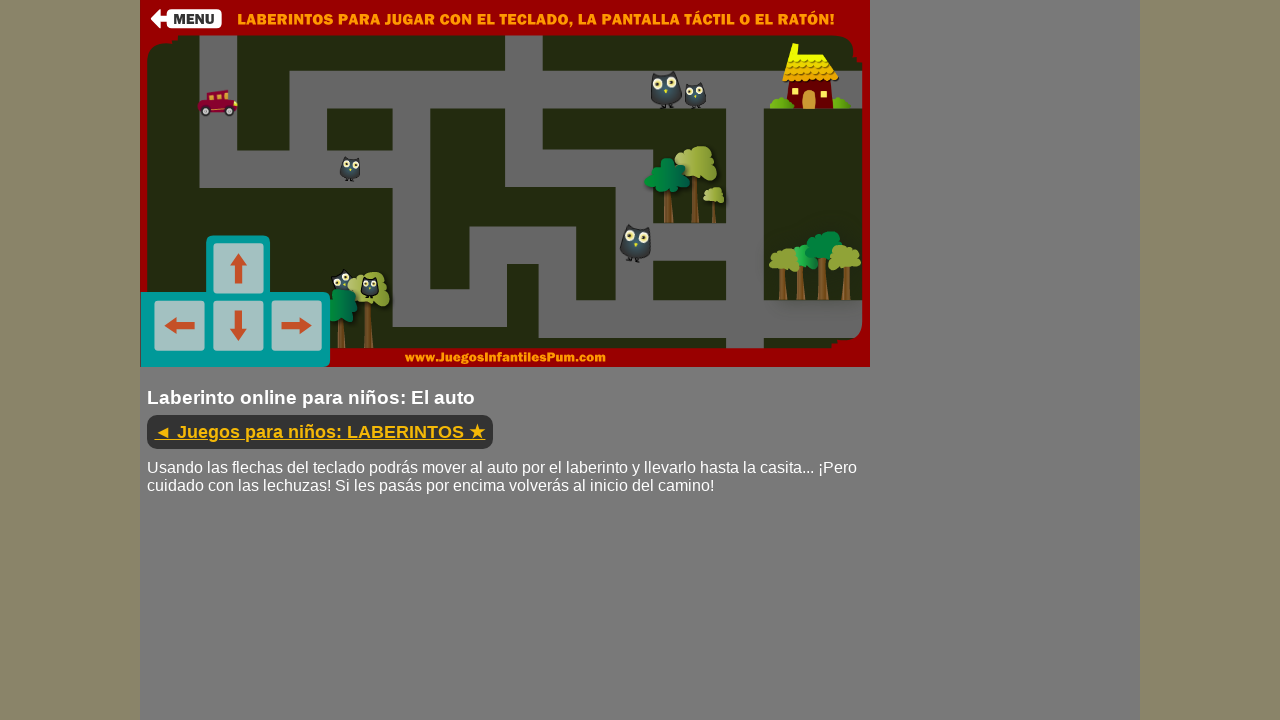

Released ArrowRight arrow key
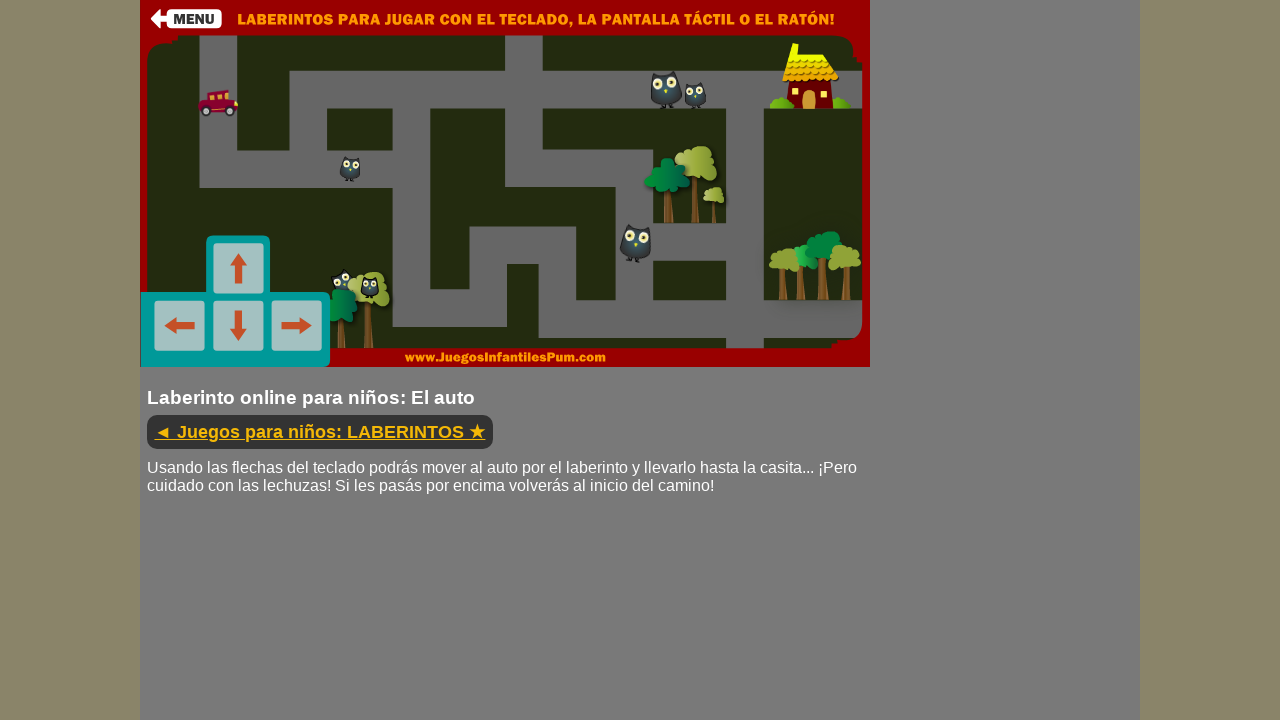

Waited 500ms before next move
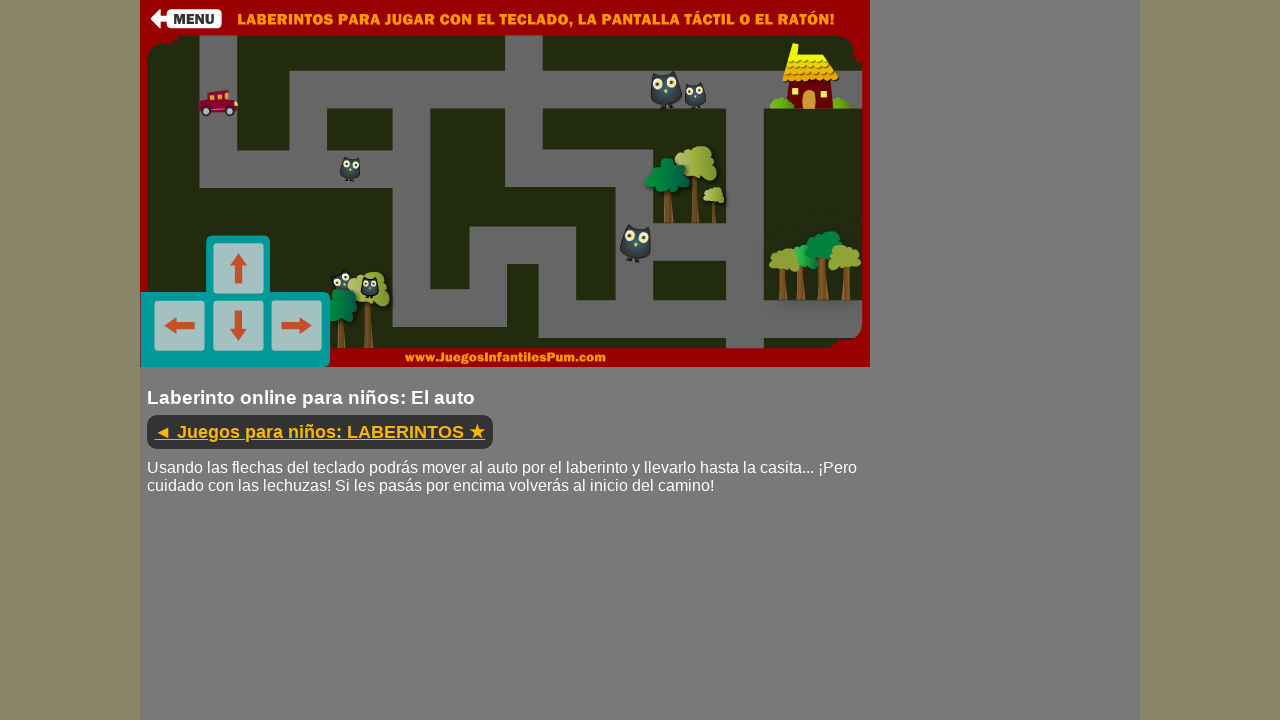

Pressed down ArrowLeft arrow key
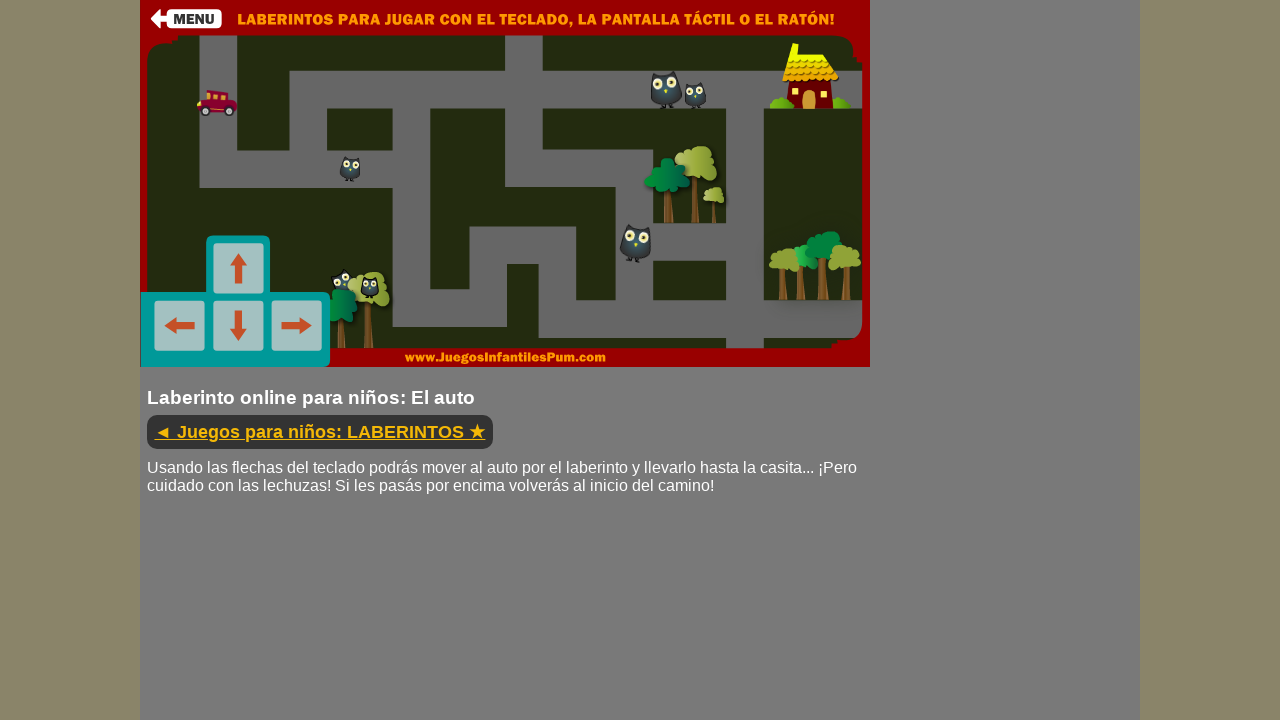

Waited 300ms while holding arrow key
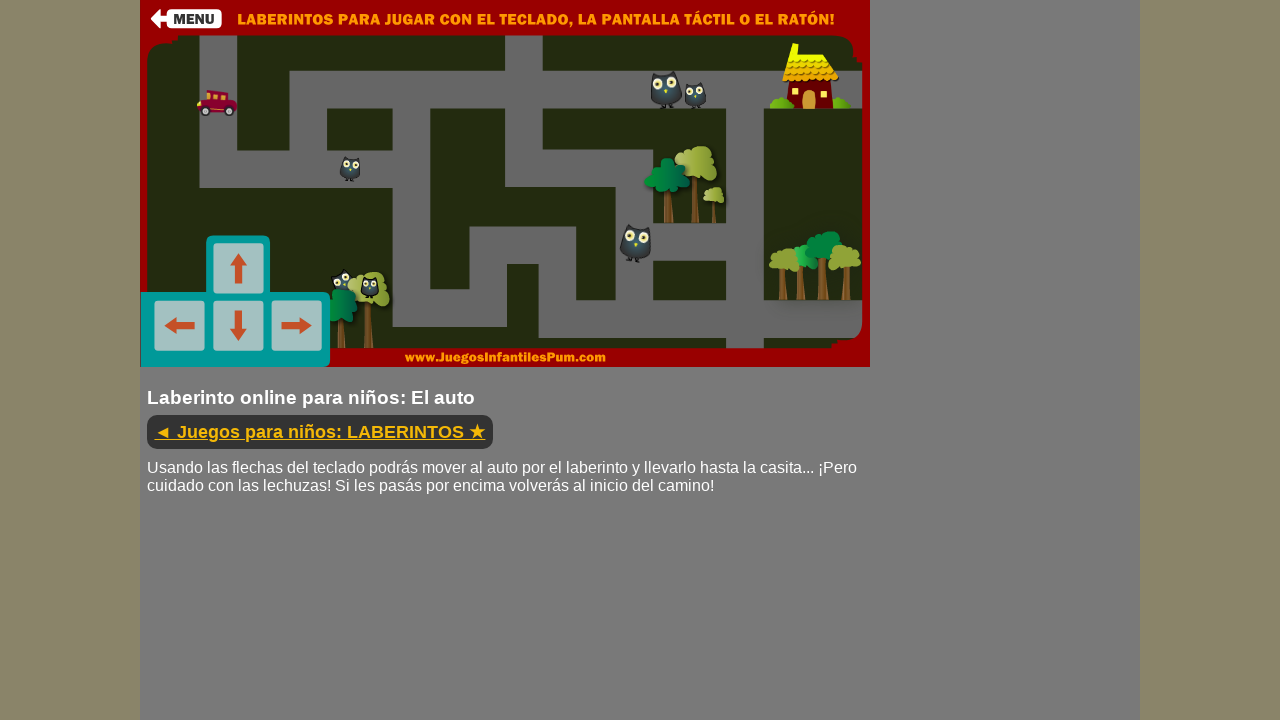

Released ArrowLeft arrow key
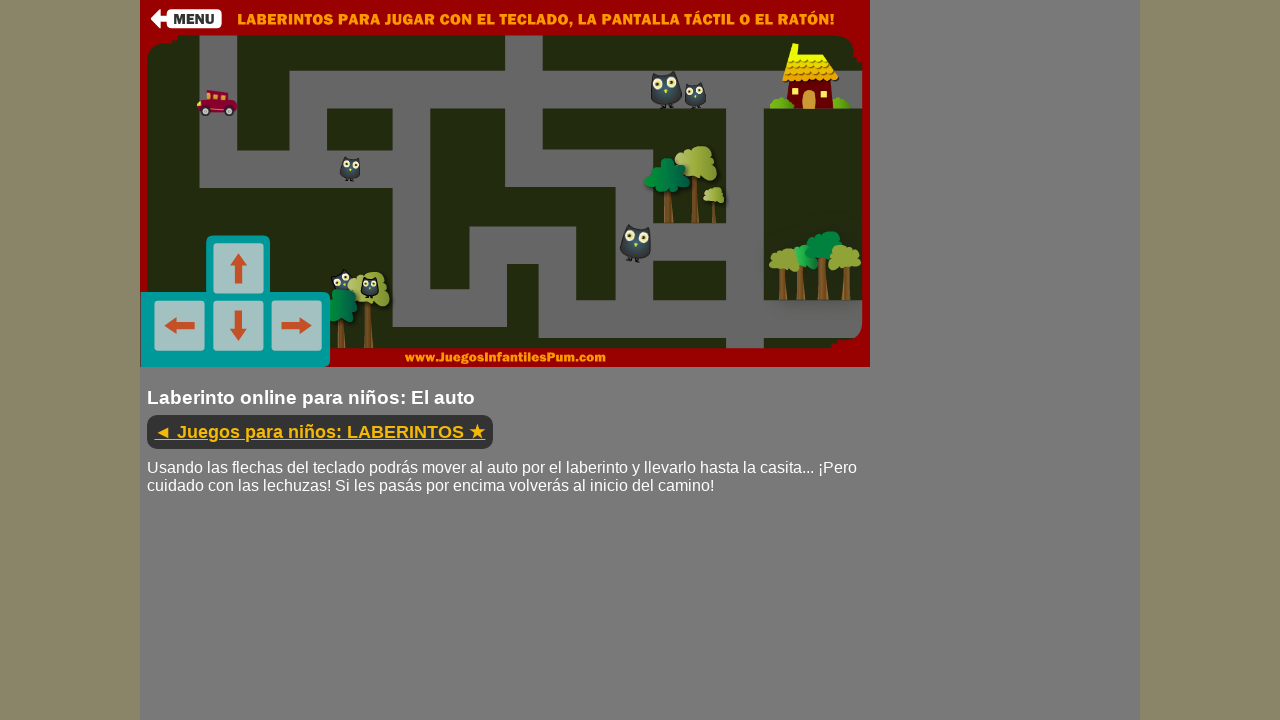

Waited 500ms before next move
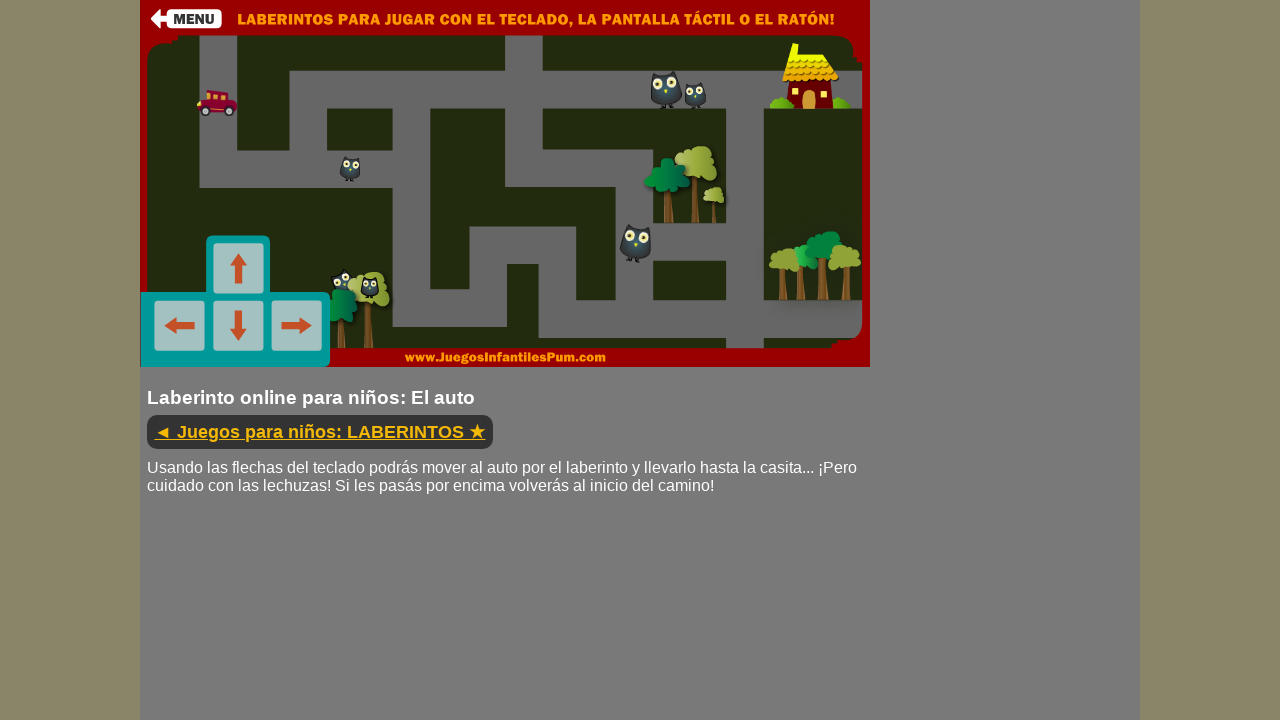

Pressed down ArrowRight arrow key
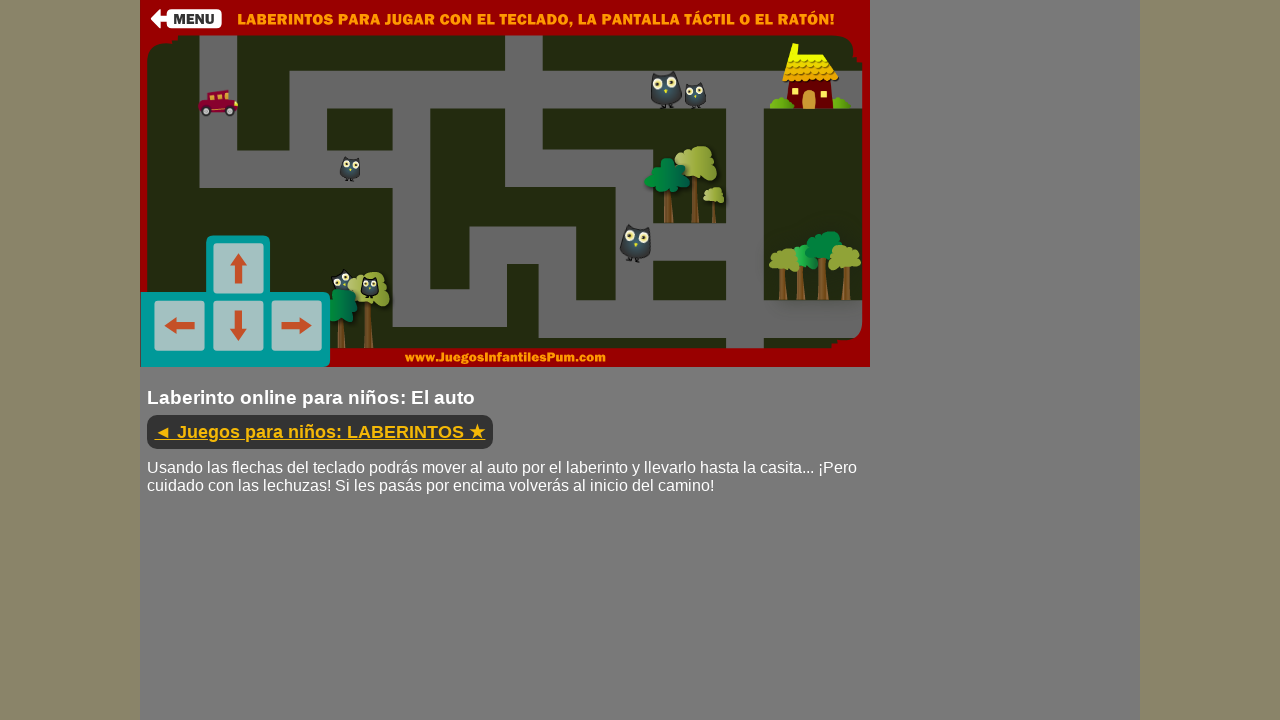

Waited 300ms while holding arrow key
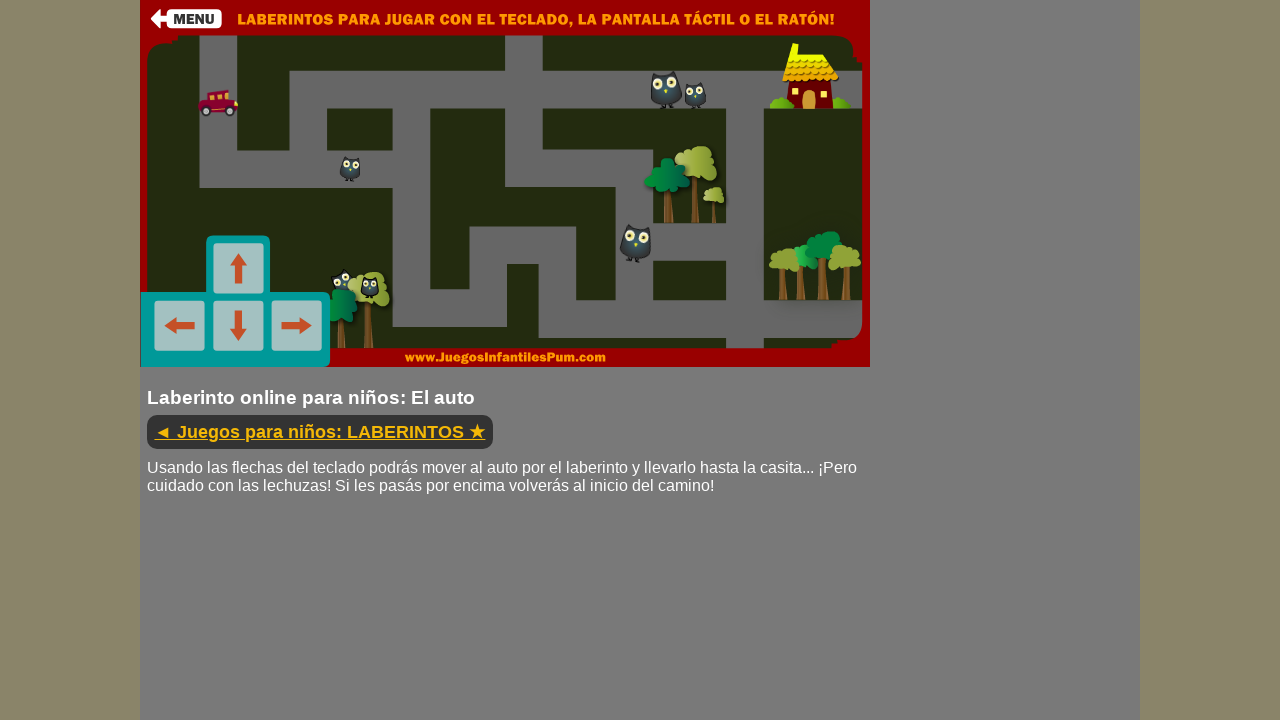

Released ArrowRight arrow key
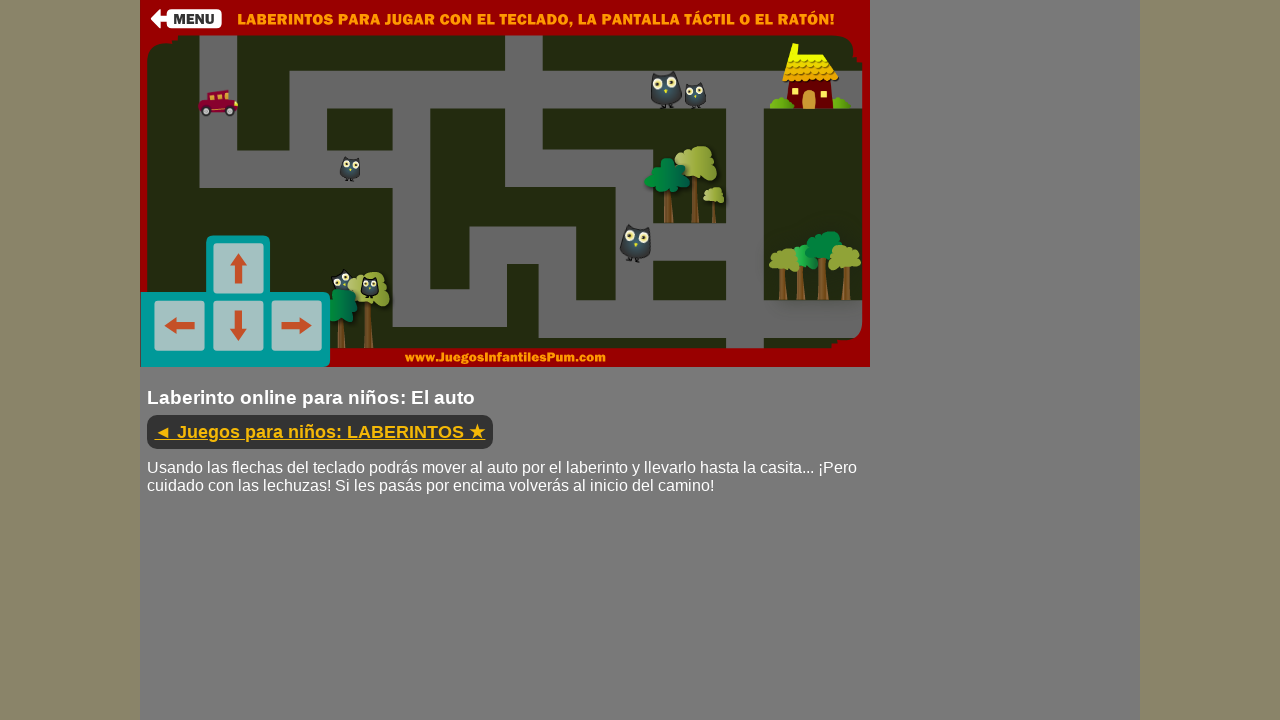

Waited 500ms before next move
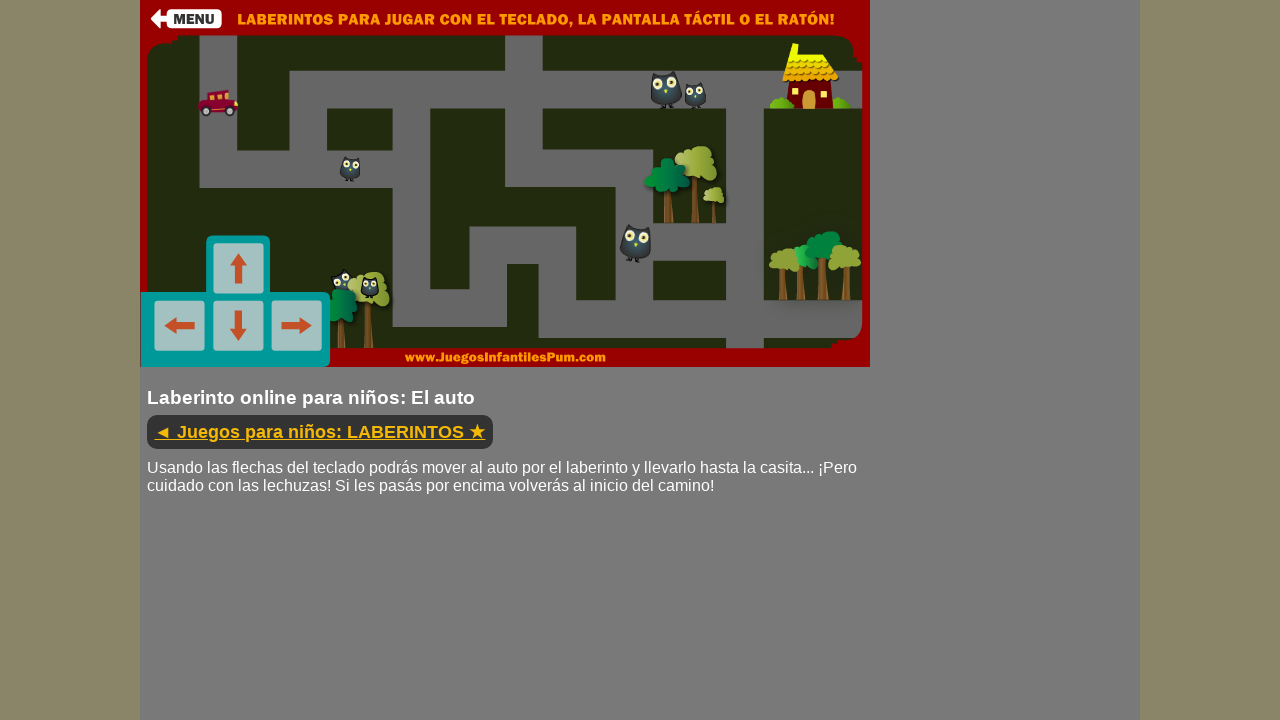

Pressed down ArrowDown arrow key
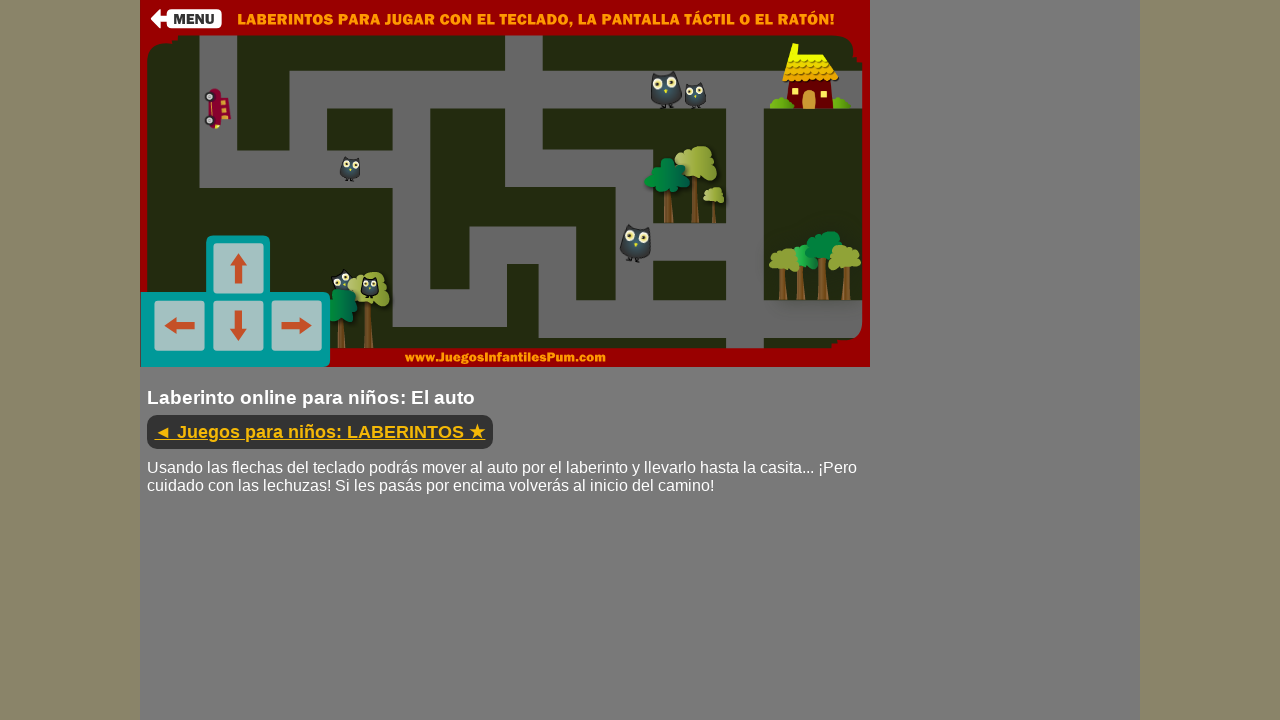

Waited 300ms while holding arrow key
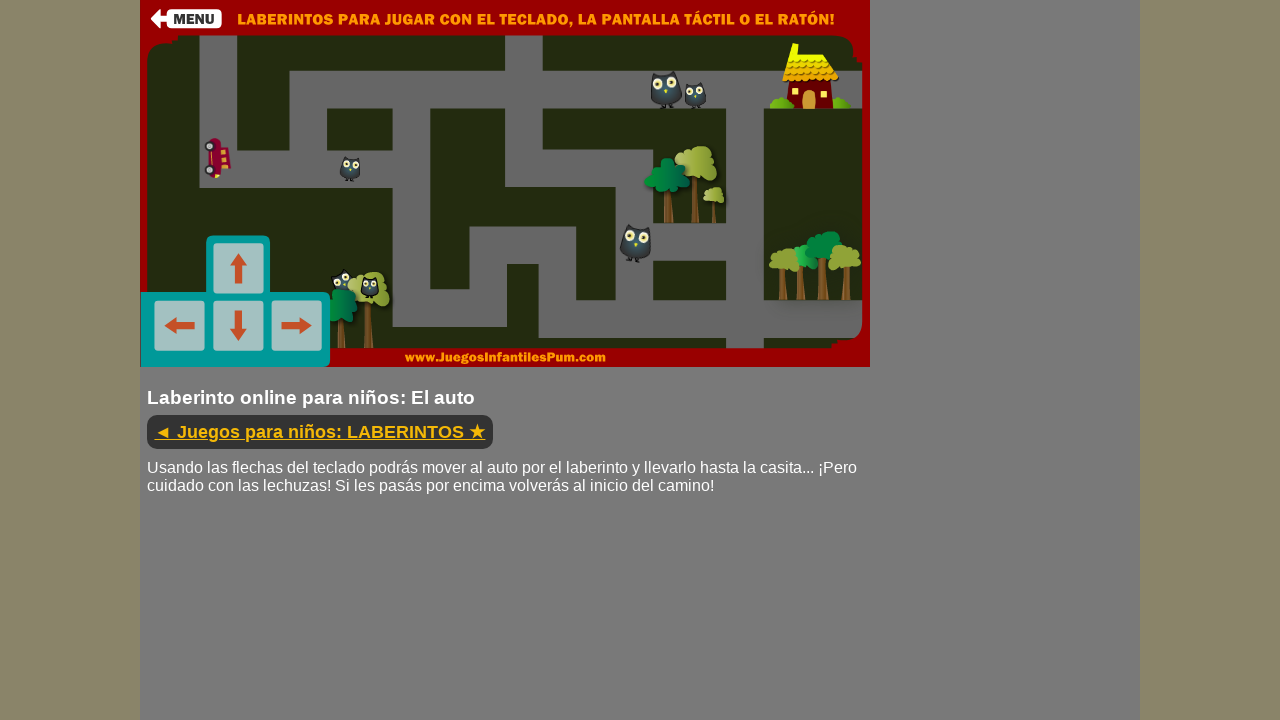

Released ArrowDown arrow key
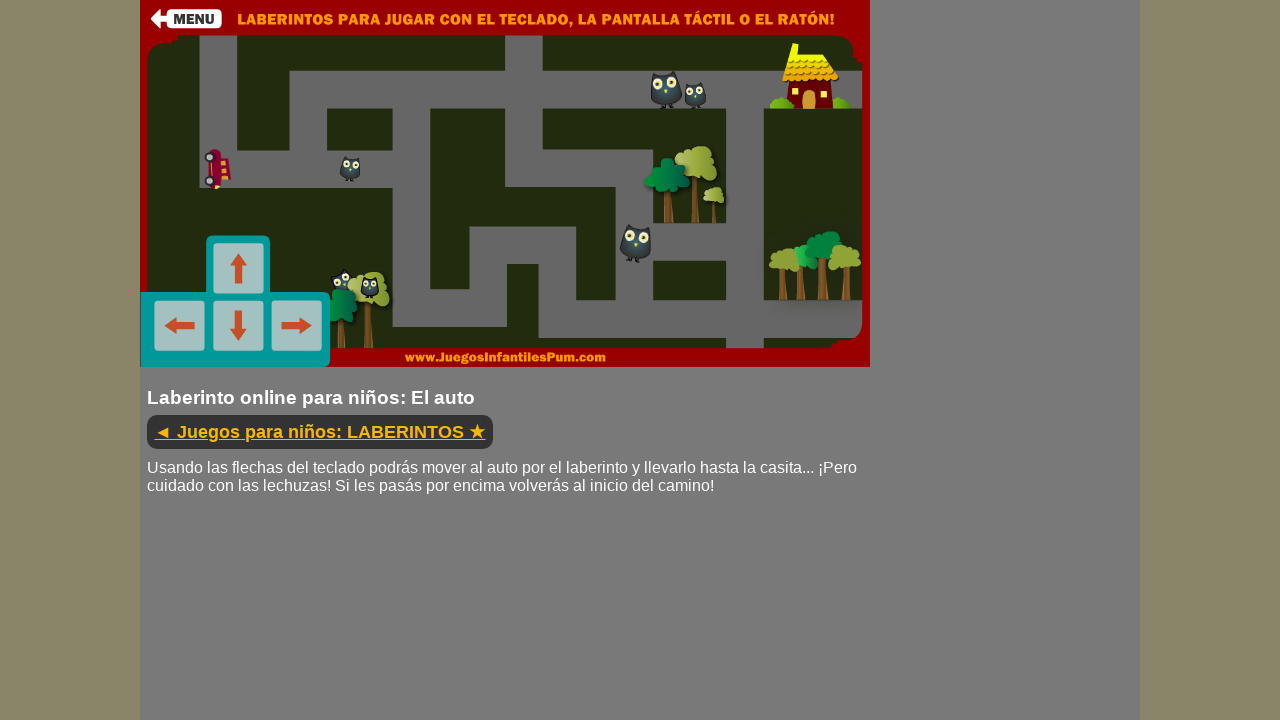

Waited 500ms before next move
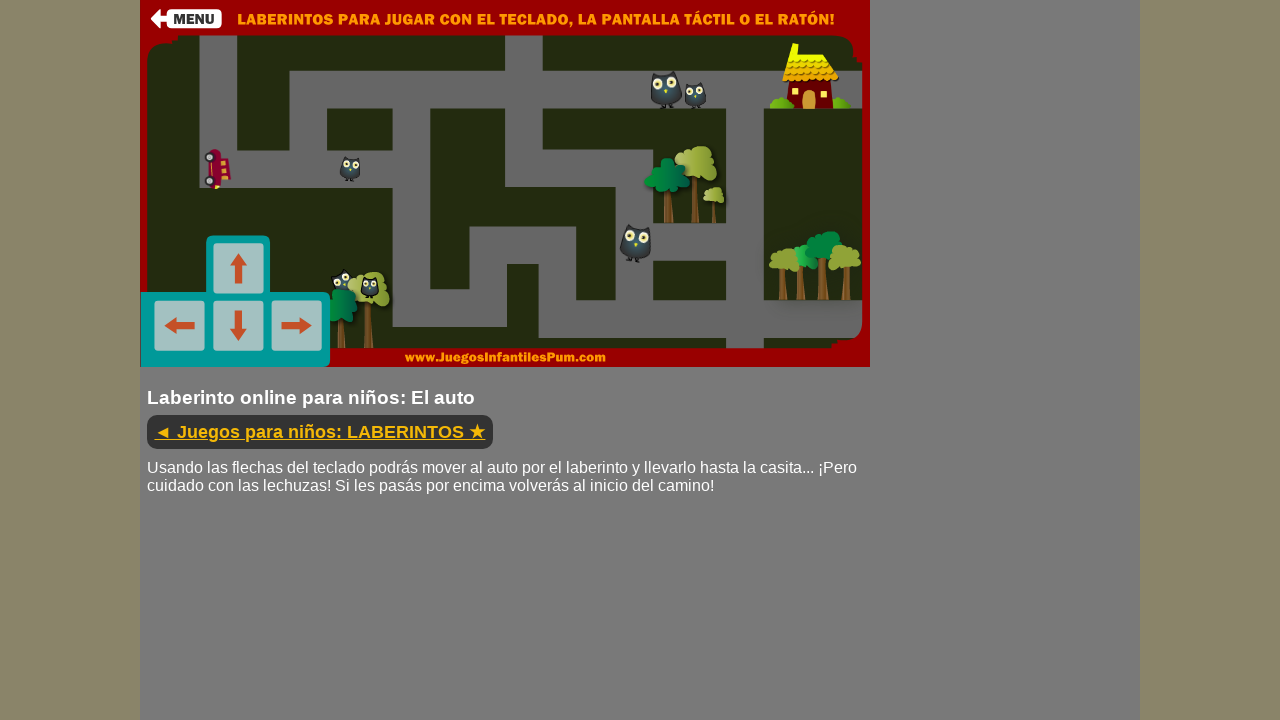

Pressed down ArrowDown arrow key
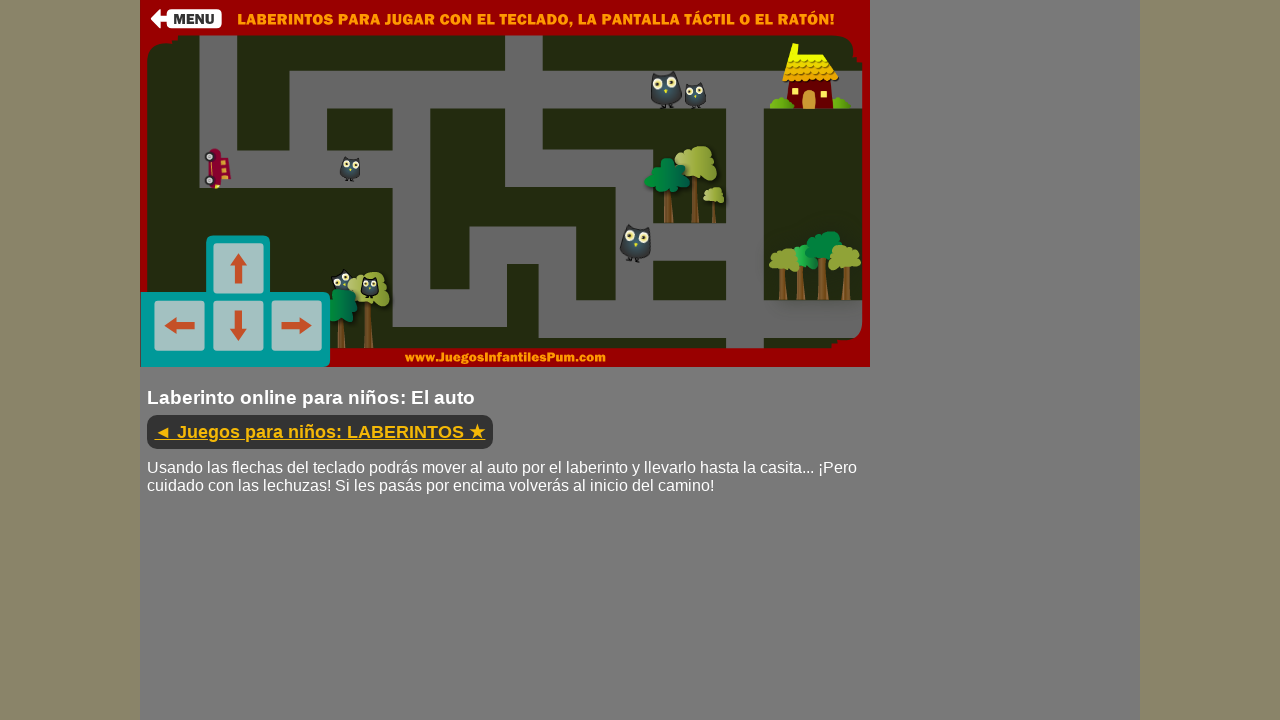

Waited 300ms while holding arrow key
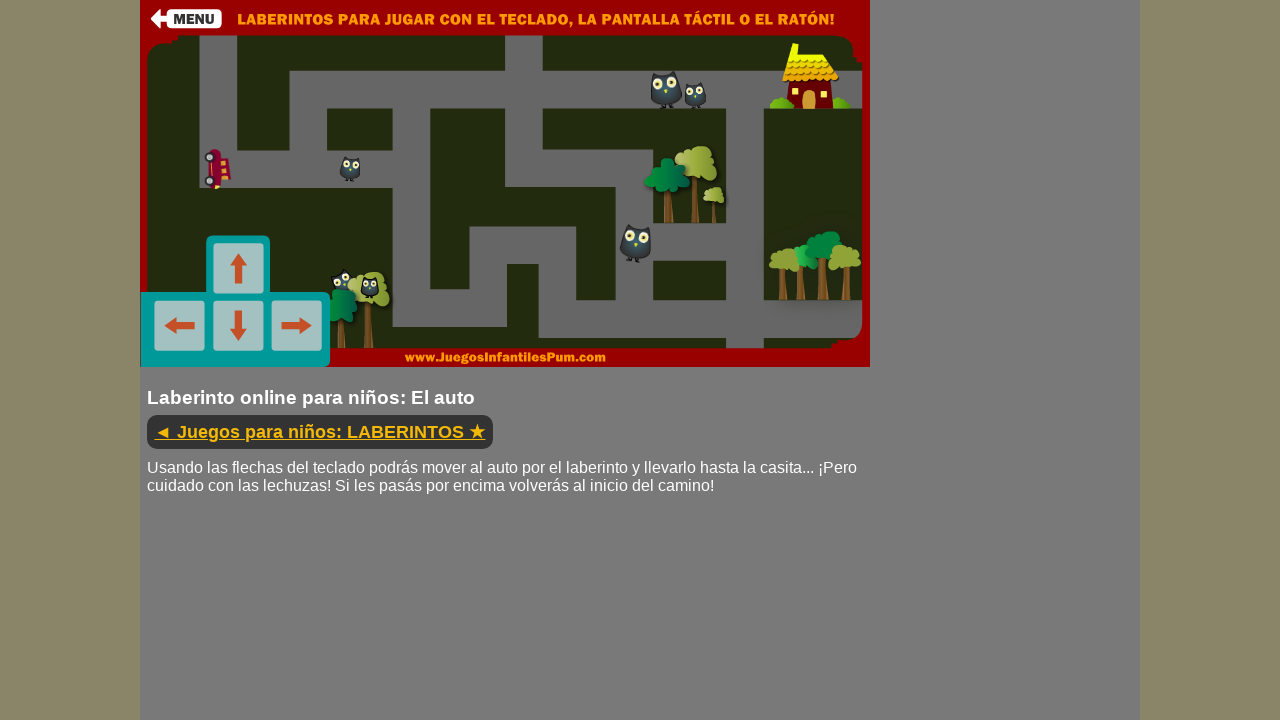

Released ArrowDown arrow key
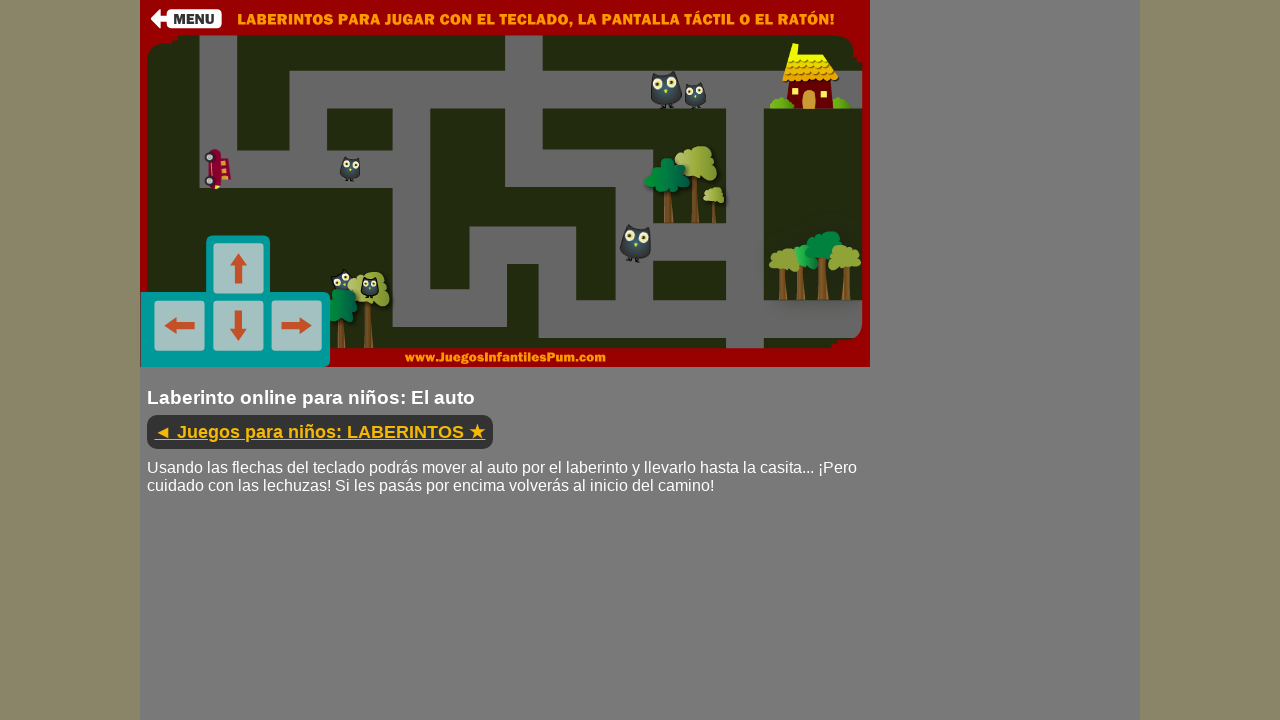

Waited 500ms before next move
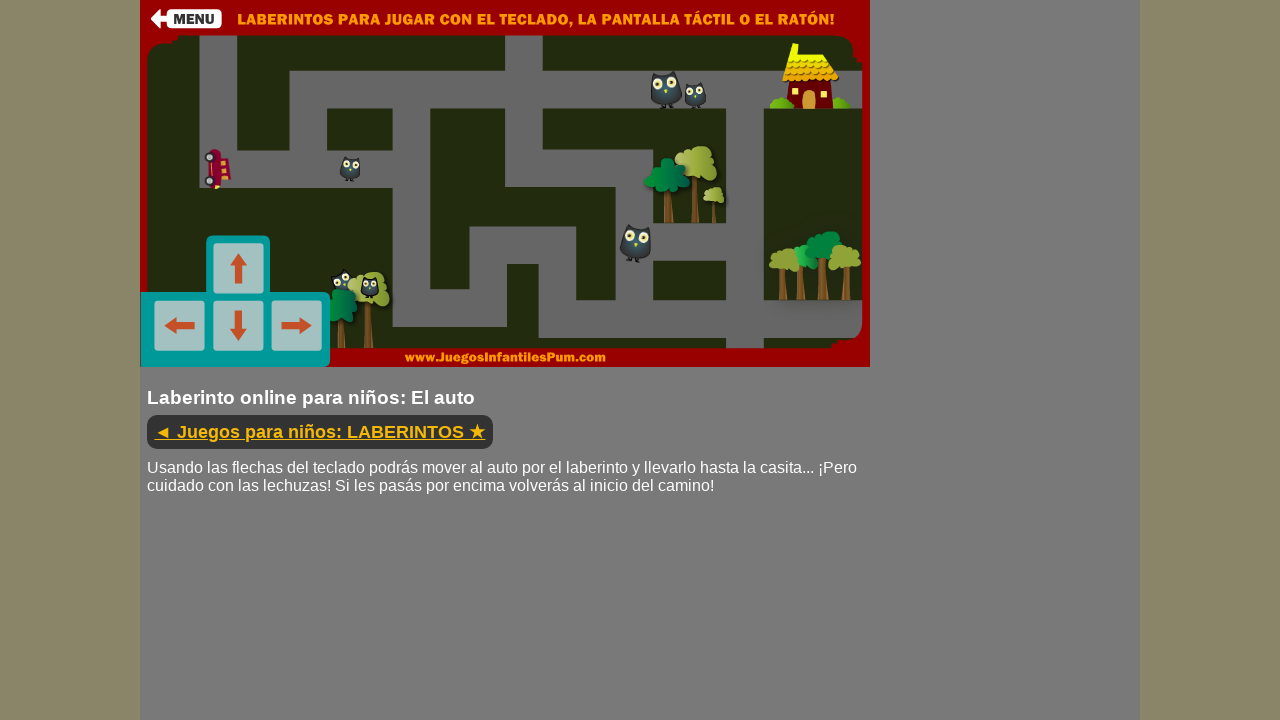

Pressed down ArrowUp arrow key
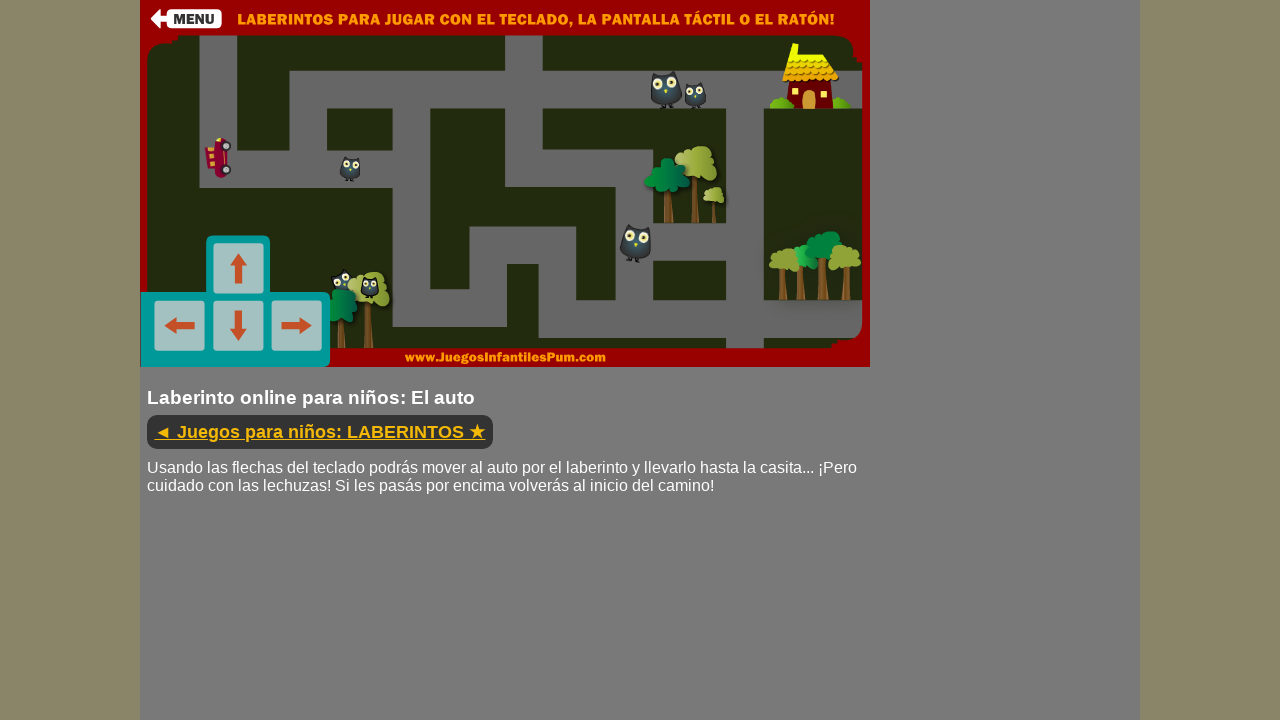

Waited 300ms while holding arrow key
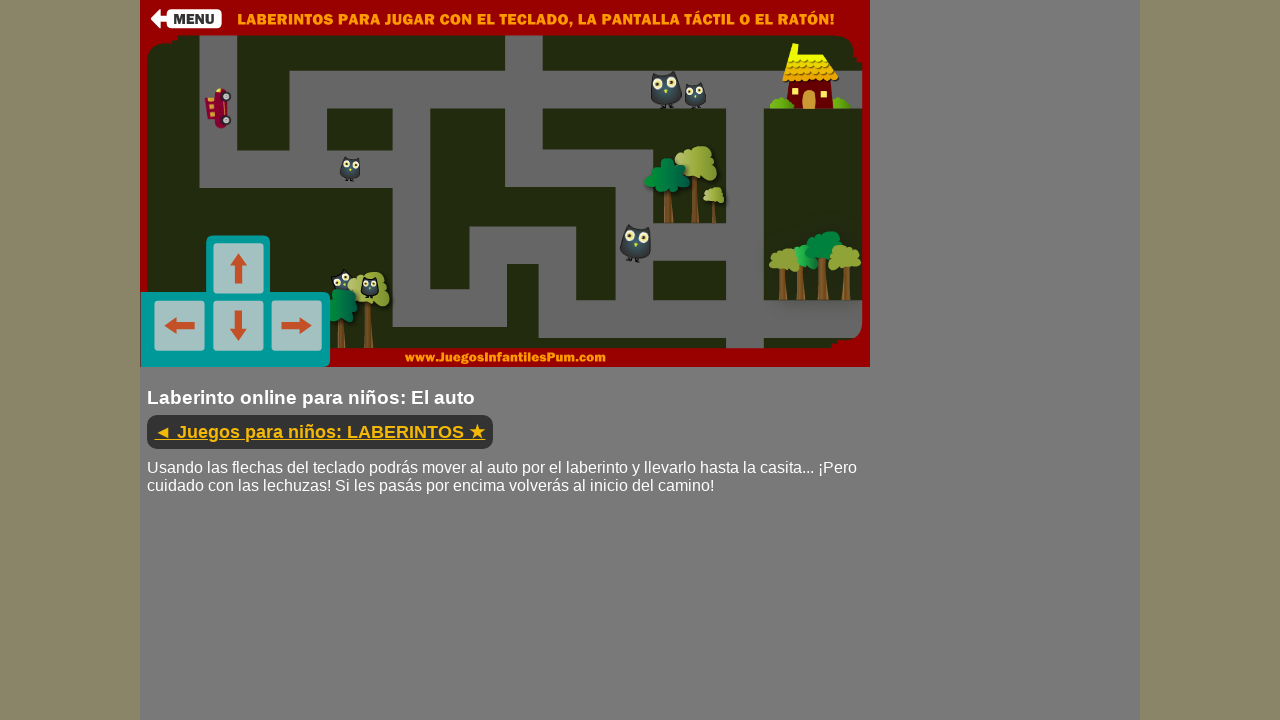

Released ArrowUp arrow key
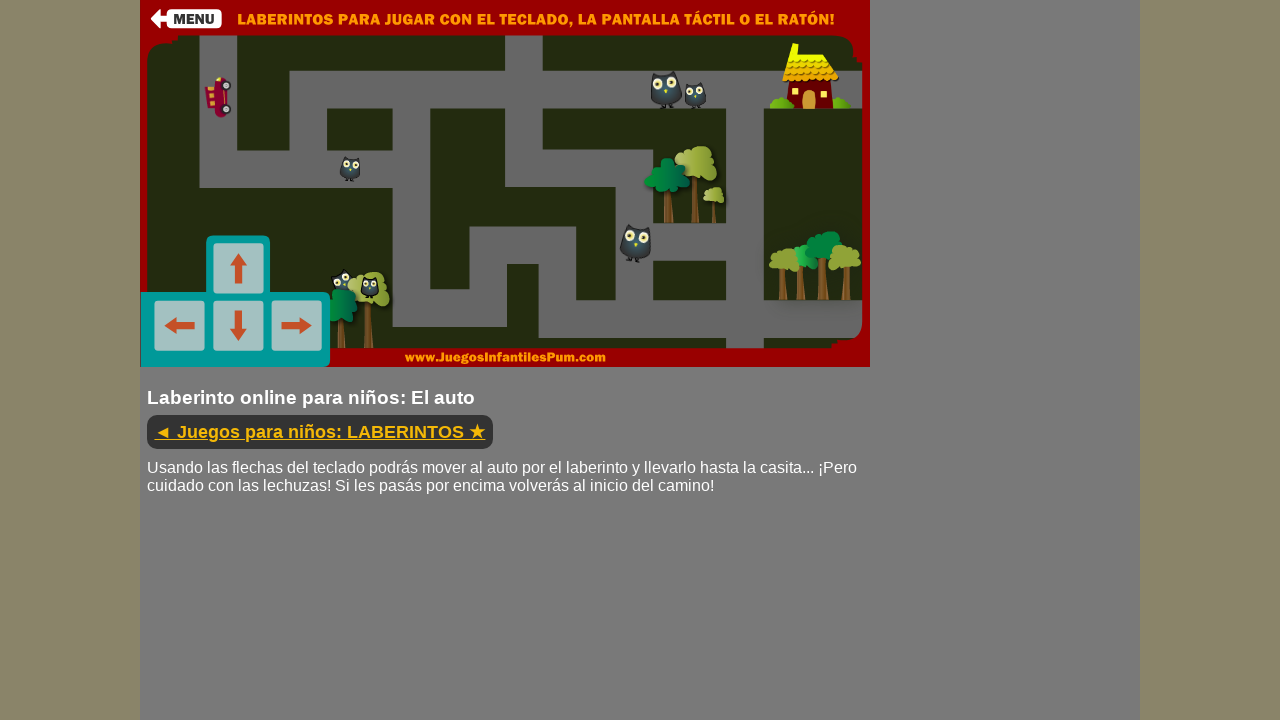

Waited 500ms before next move
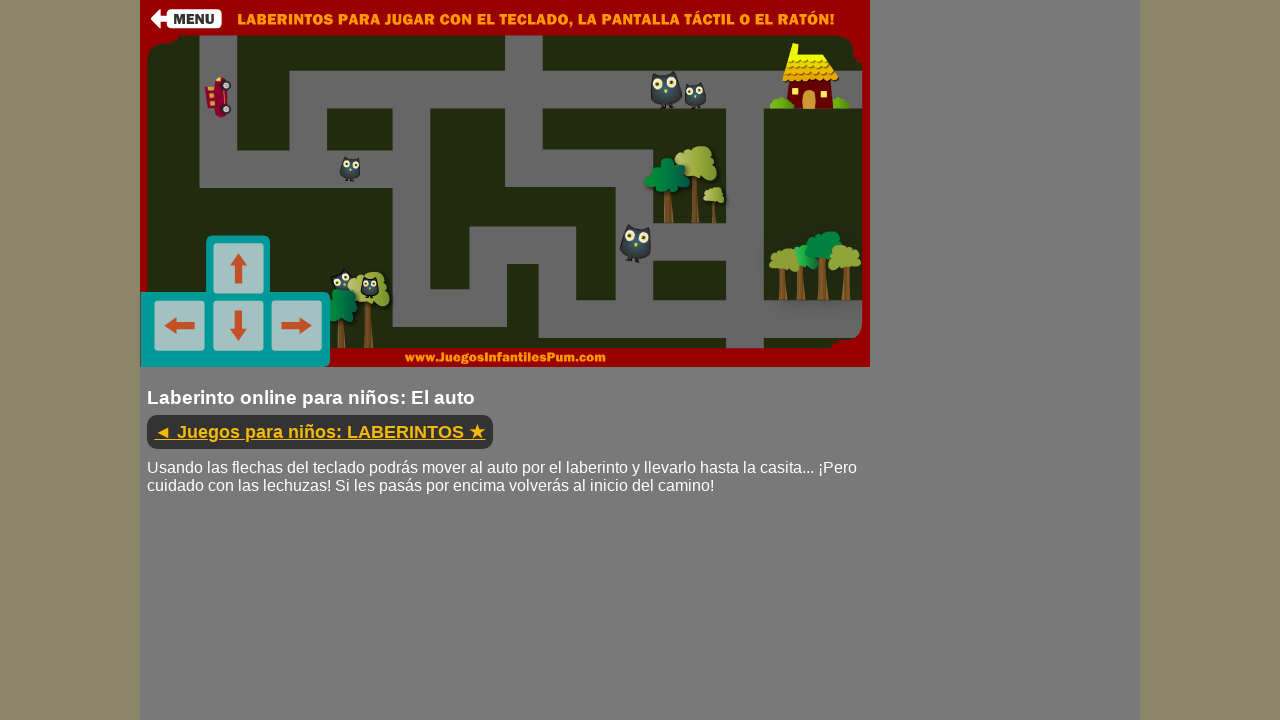

Pressed down ArrowLeft arrow key
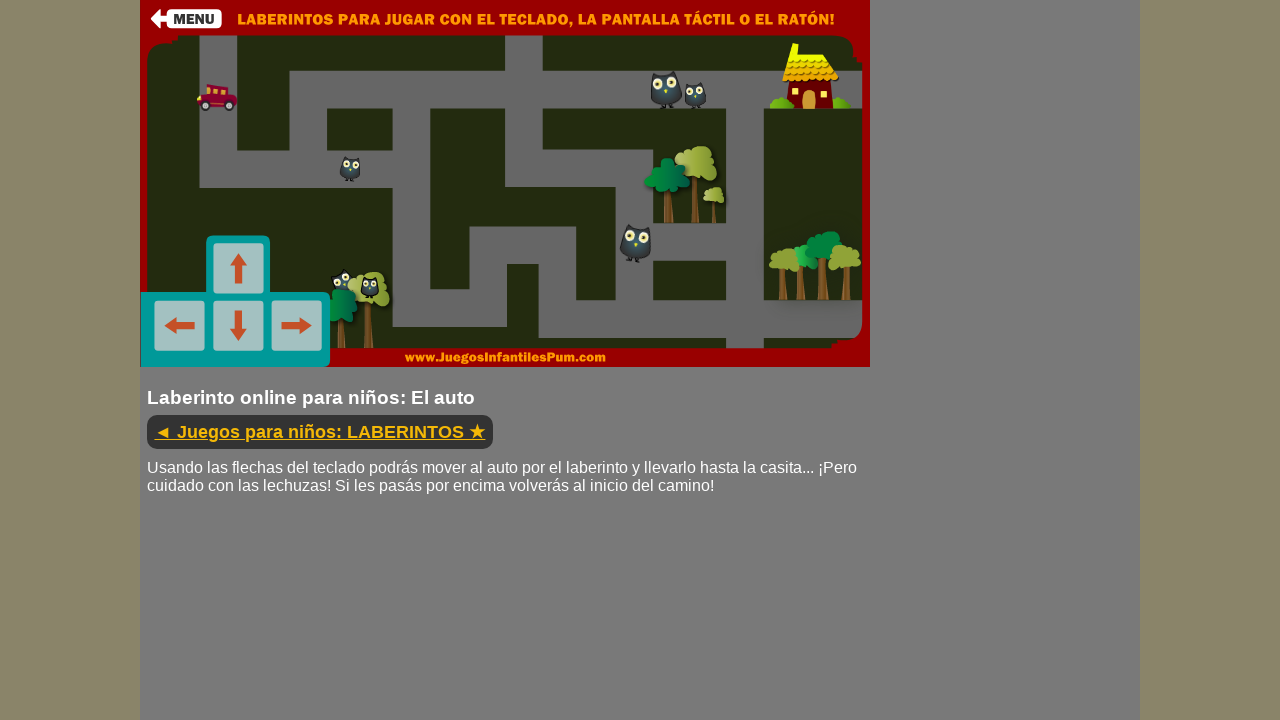

Waited 300ms while holding arrow key
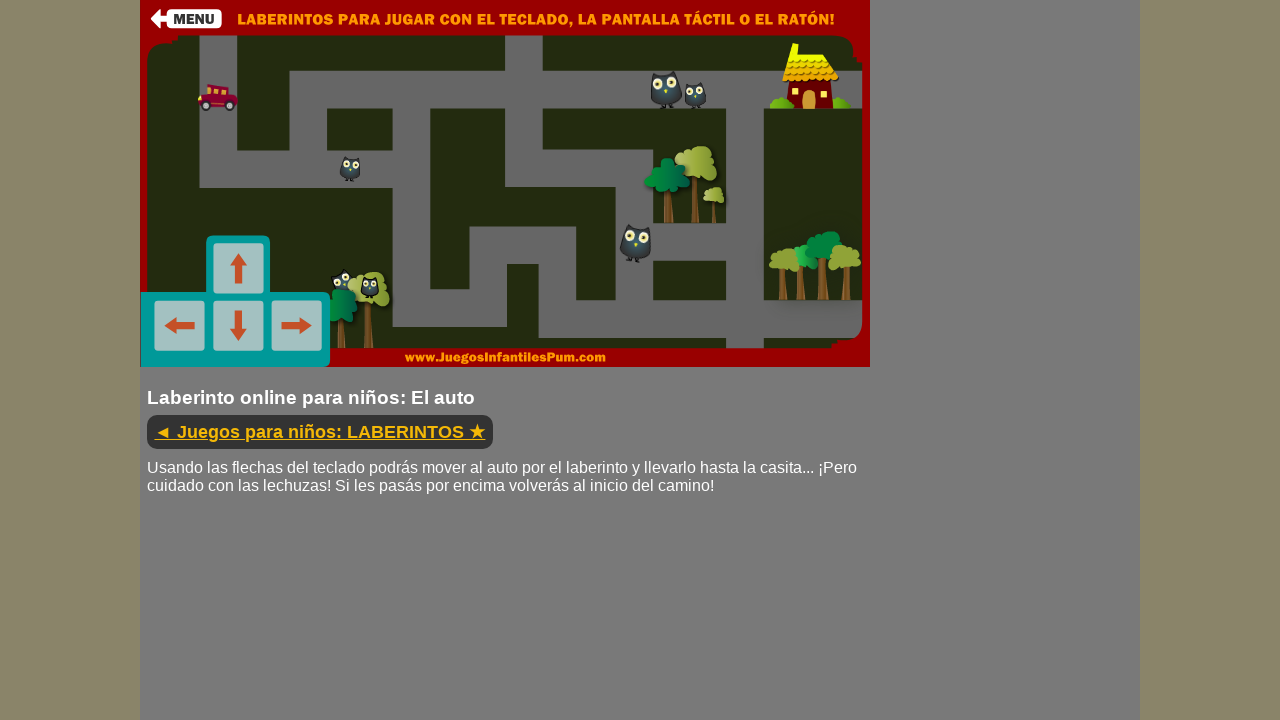

Released ArrowLeft arrow key
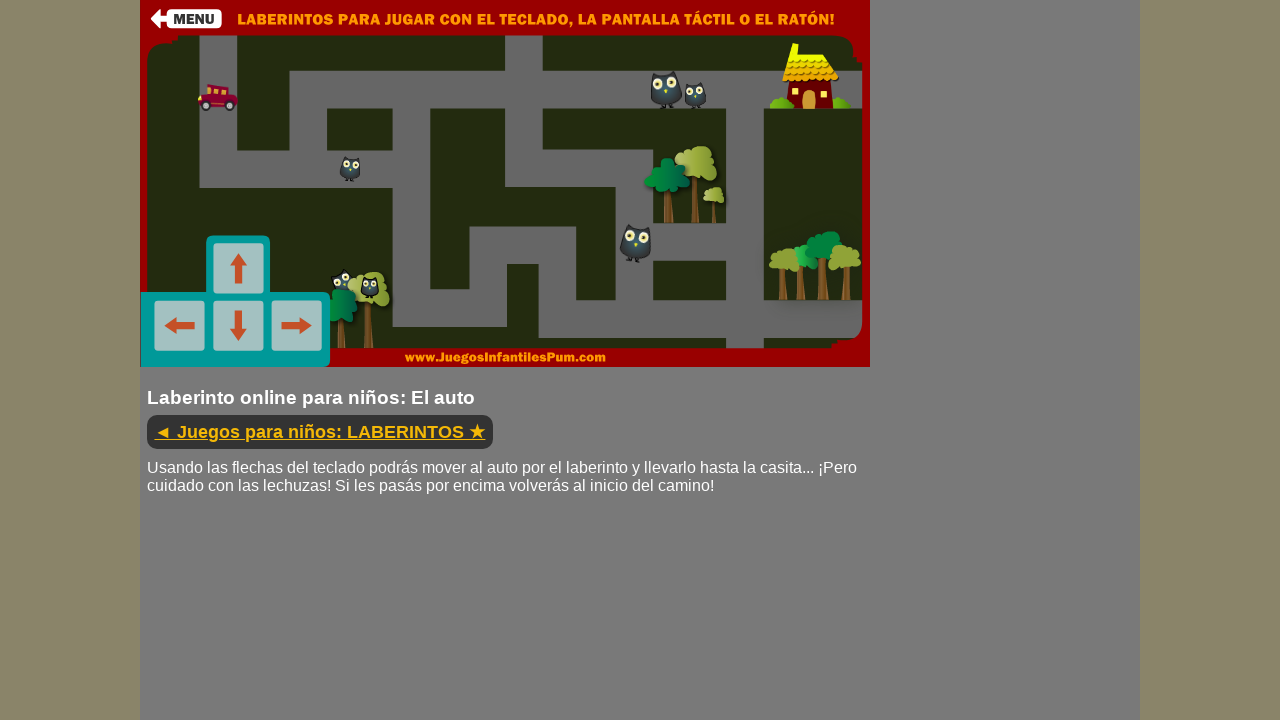

Waited 500ms before next move
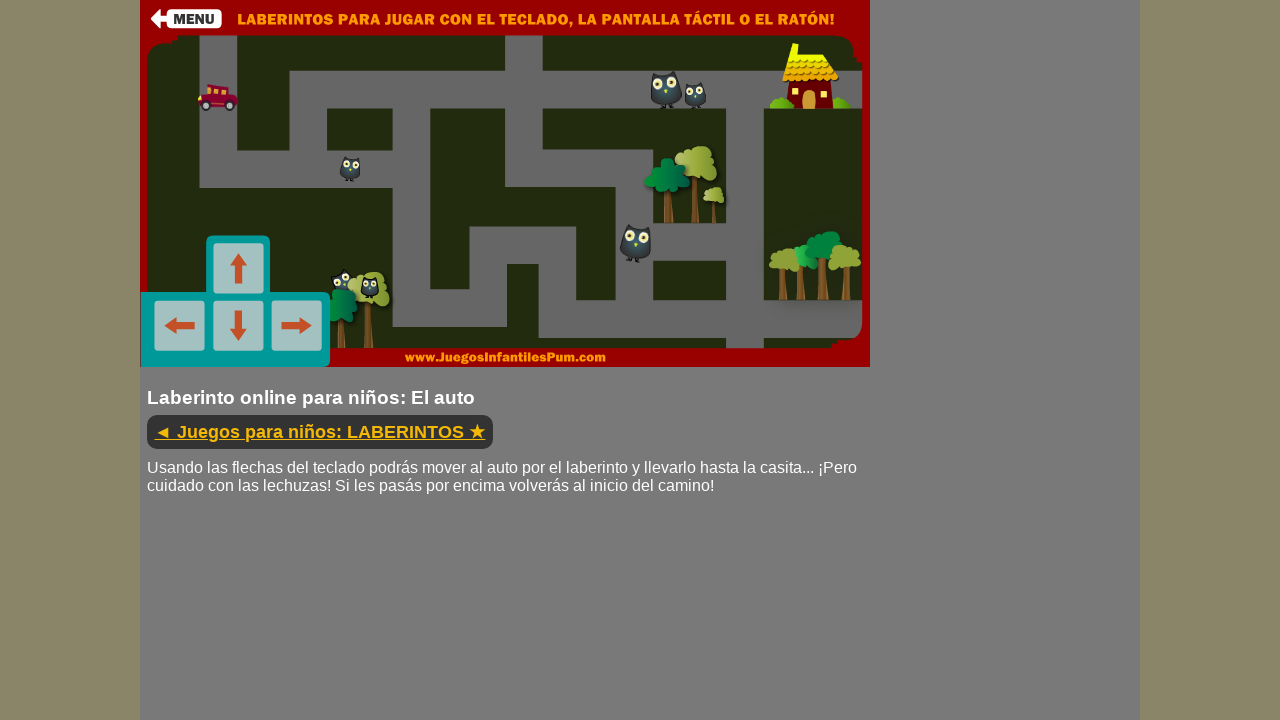

Pressed down ArrowLeft arrow key
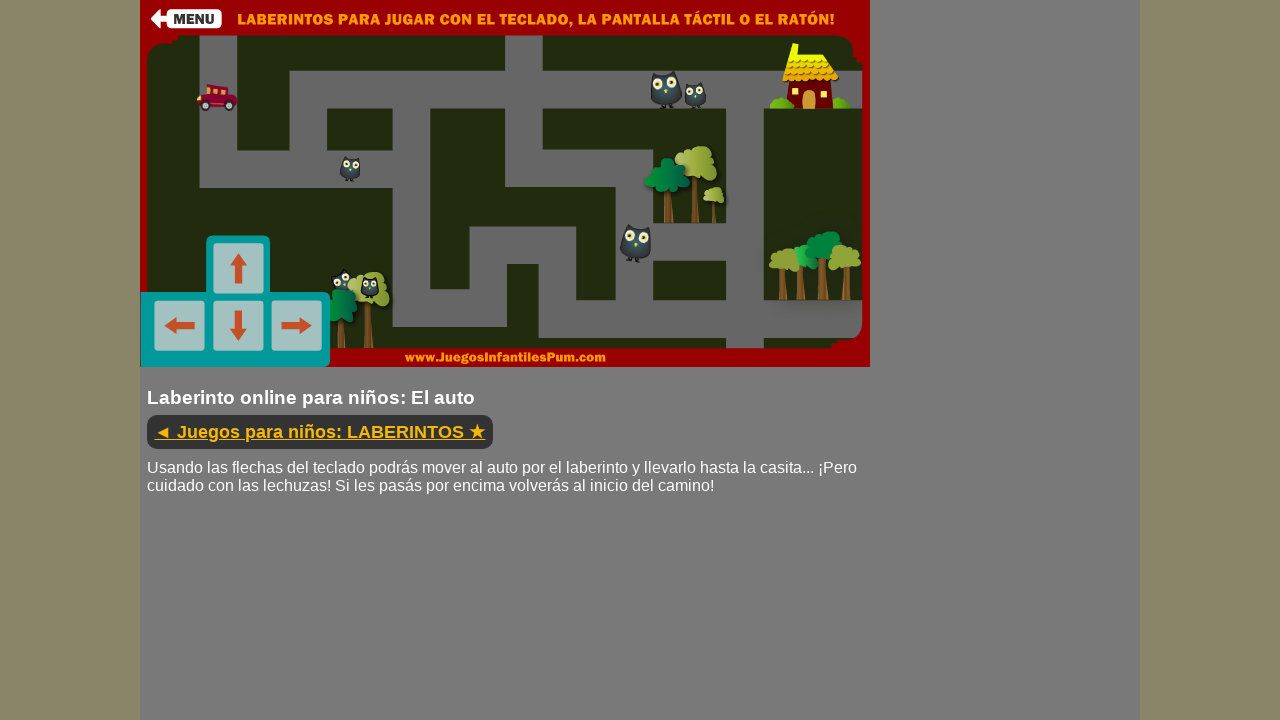

Waited 300ms while holding arrow key
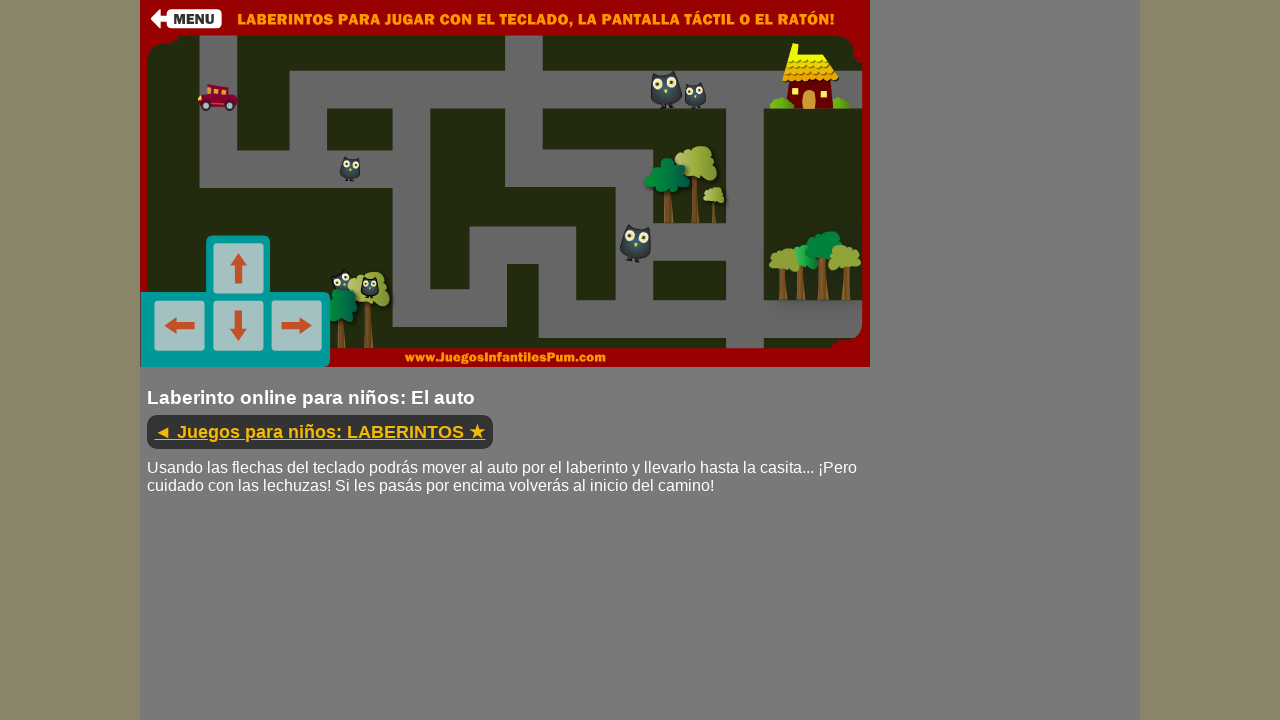

Released ArrowLeft arrow key
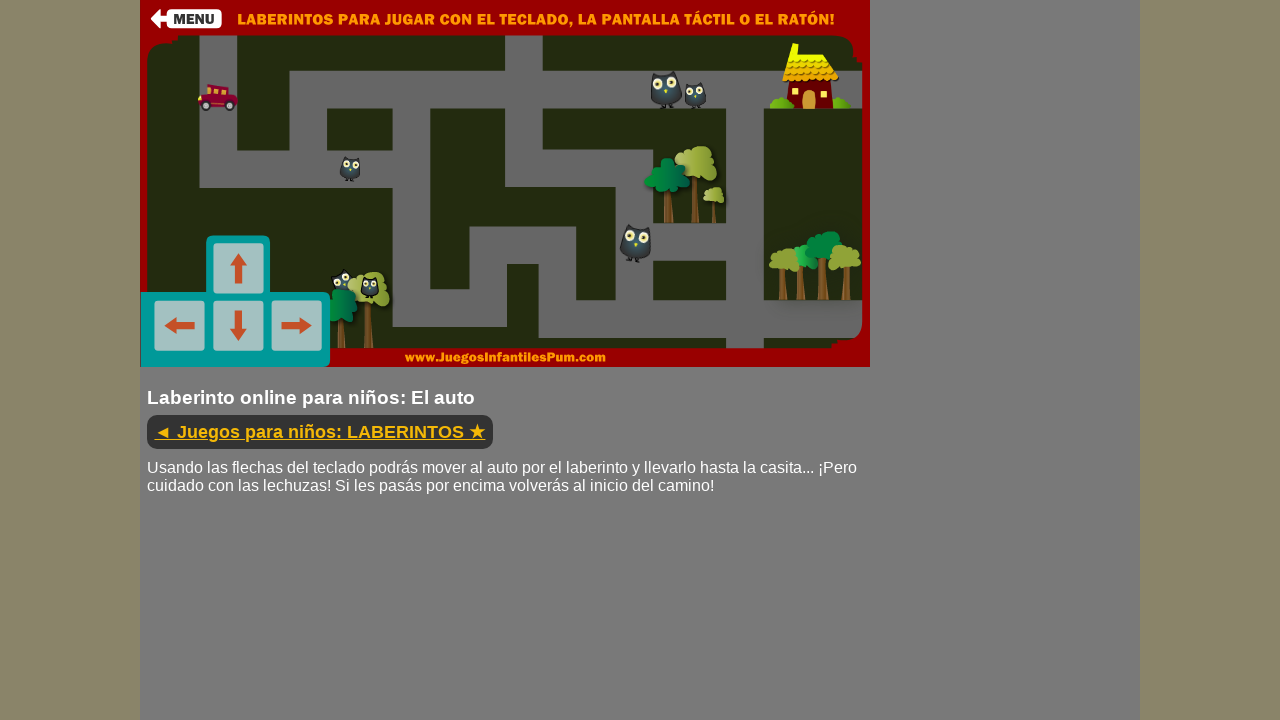

Waited 500ms before next move
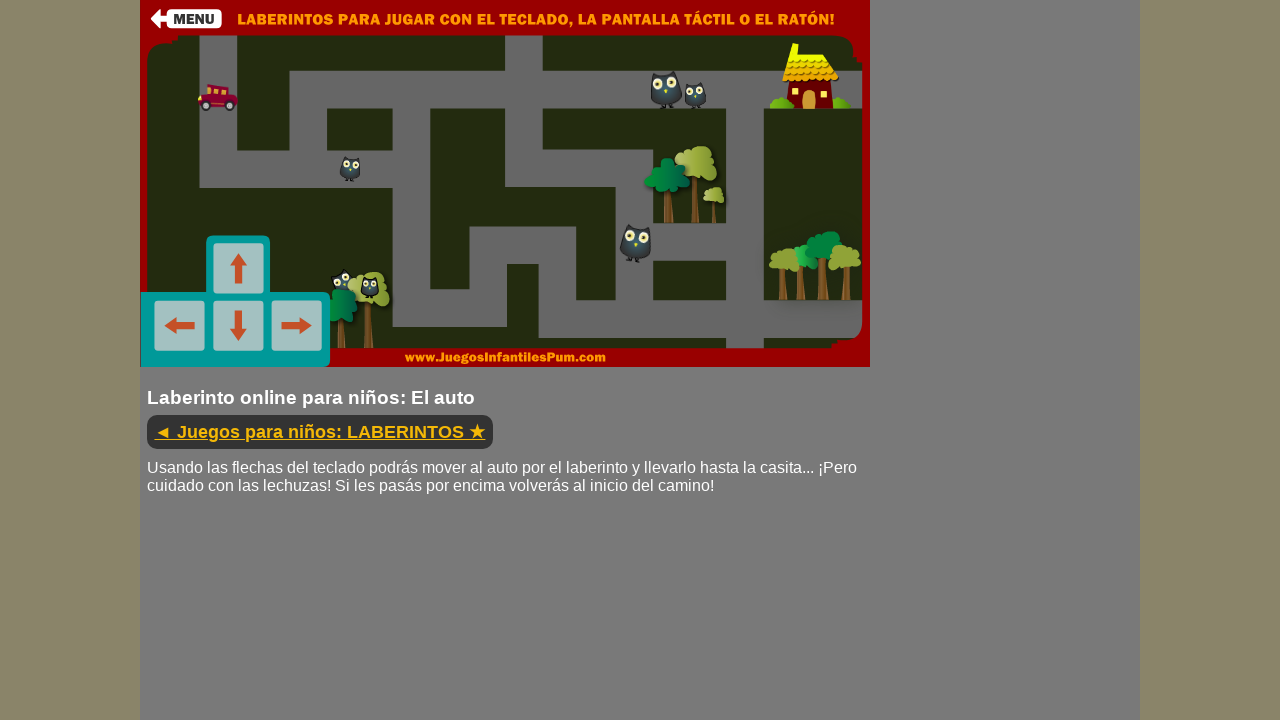

Pressed down ArrowDown arrow key
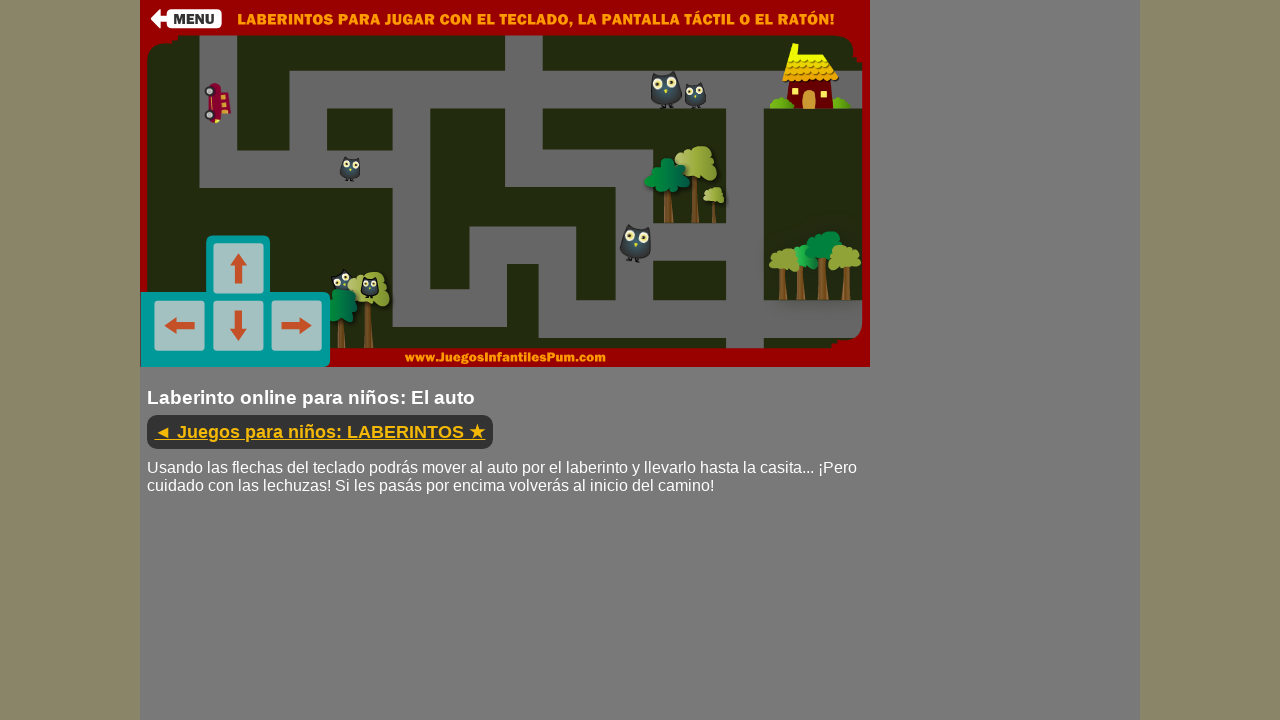

Waited 300ms while holding arrow key
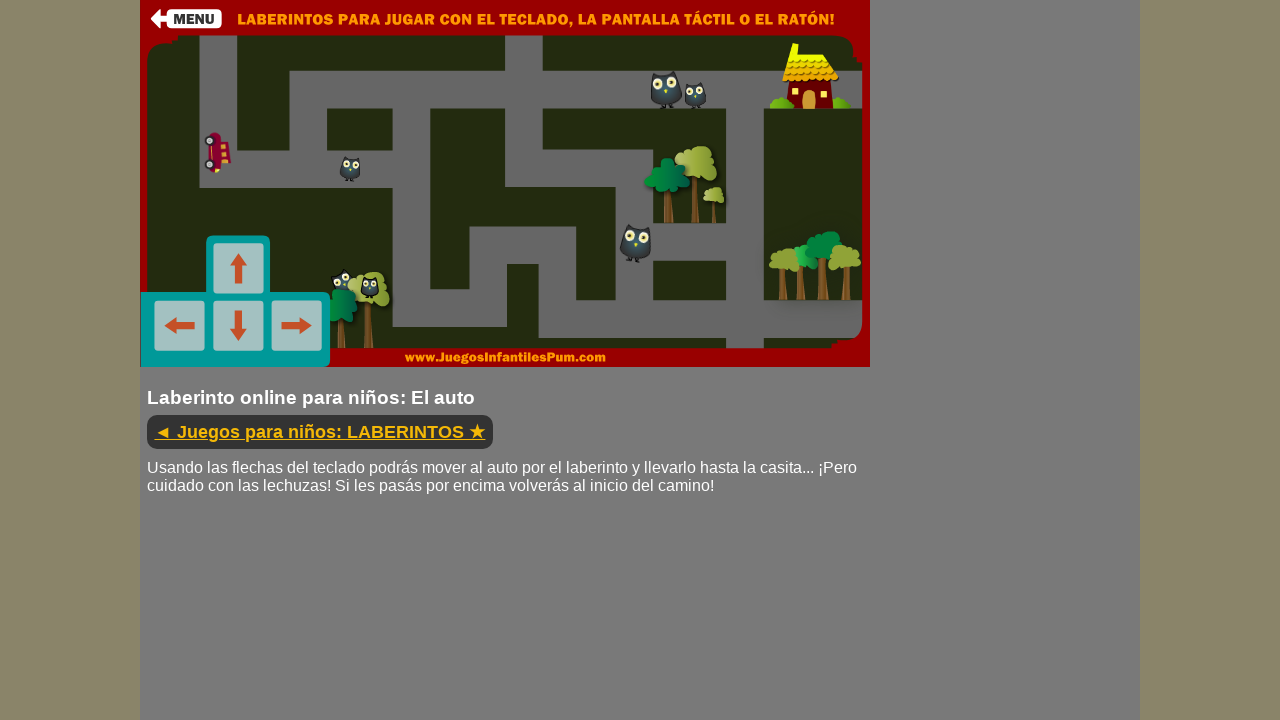

Released ArrowDown arrow key
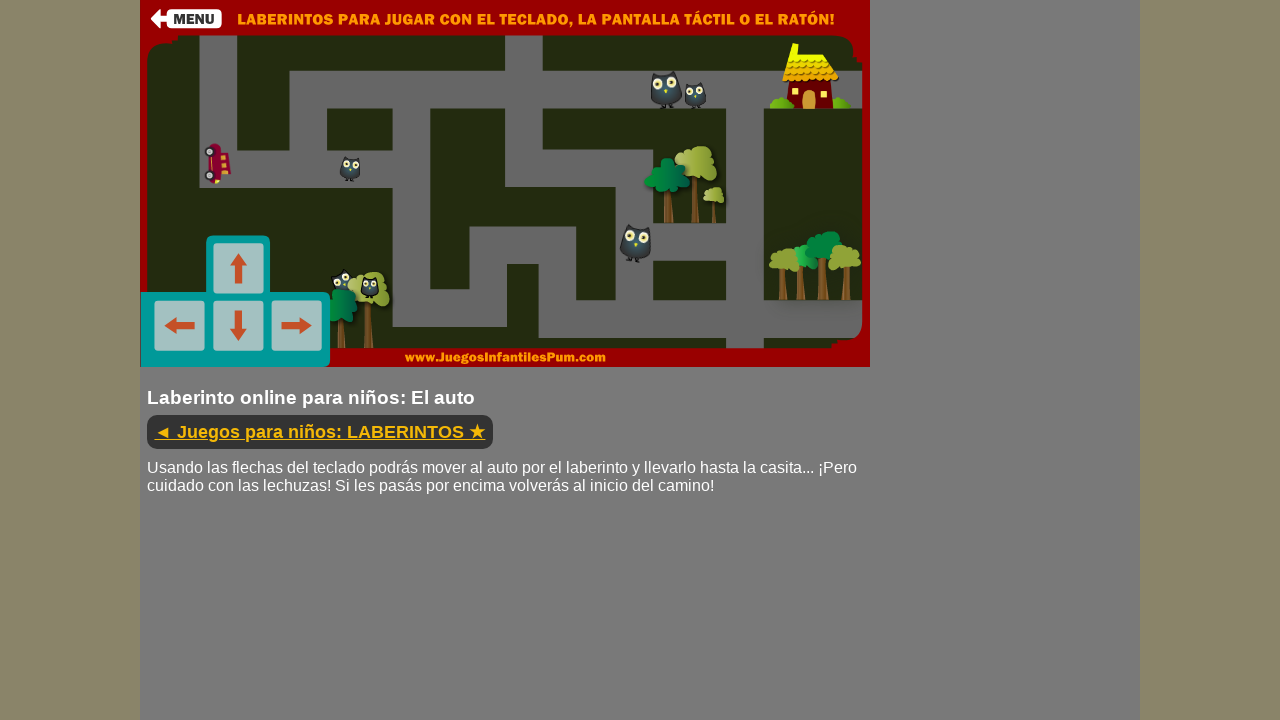

Waited 500ms before next move
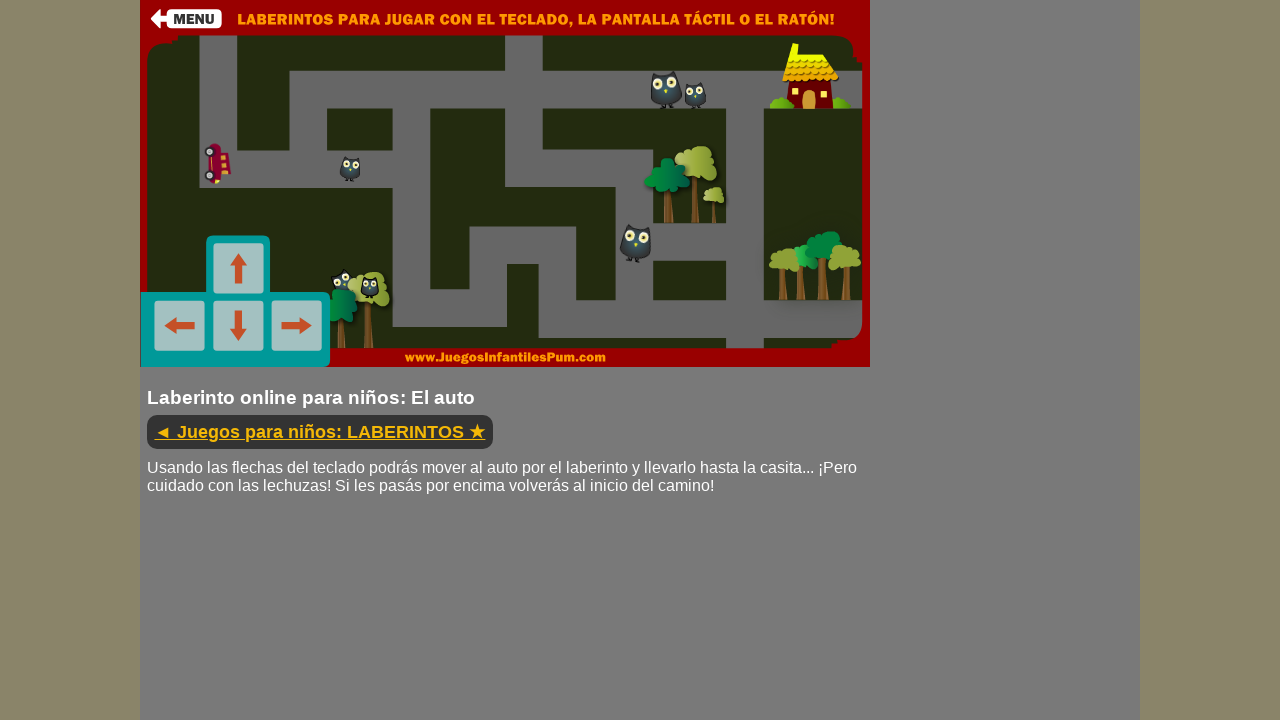

Pressed down ArrowLeft arrow key
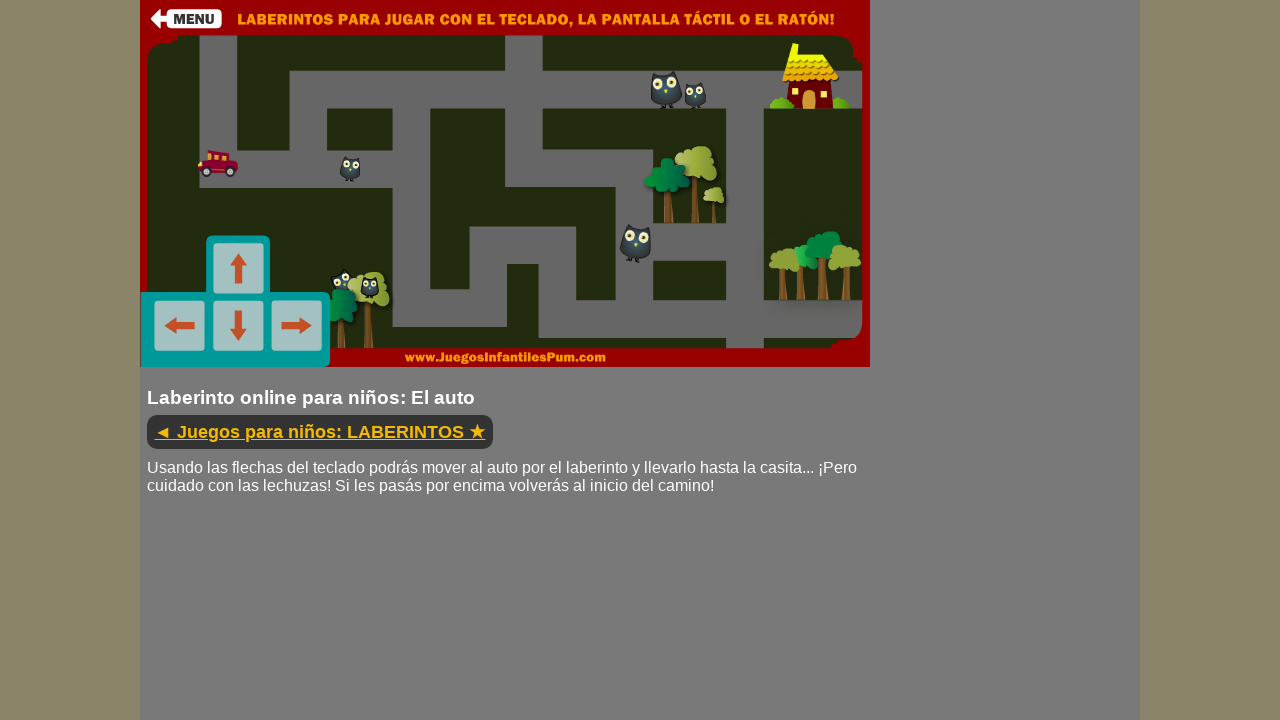

Waited 300ms while holding arrow key
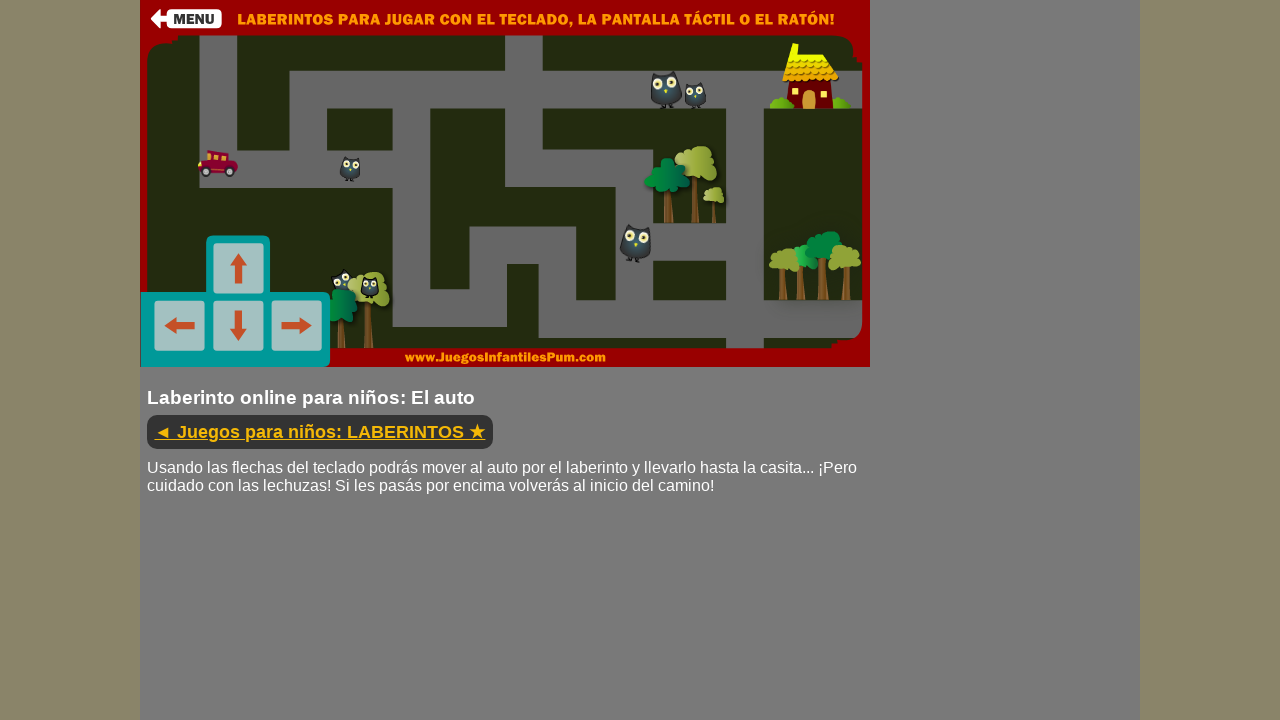

Released ArrowLeft arrow key
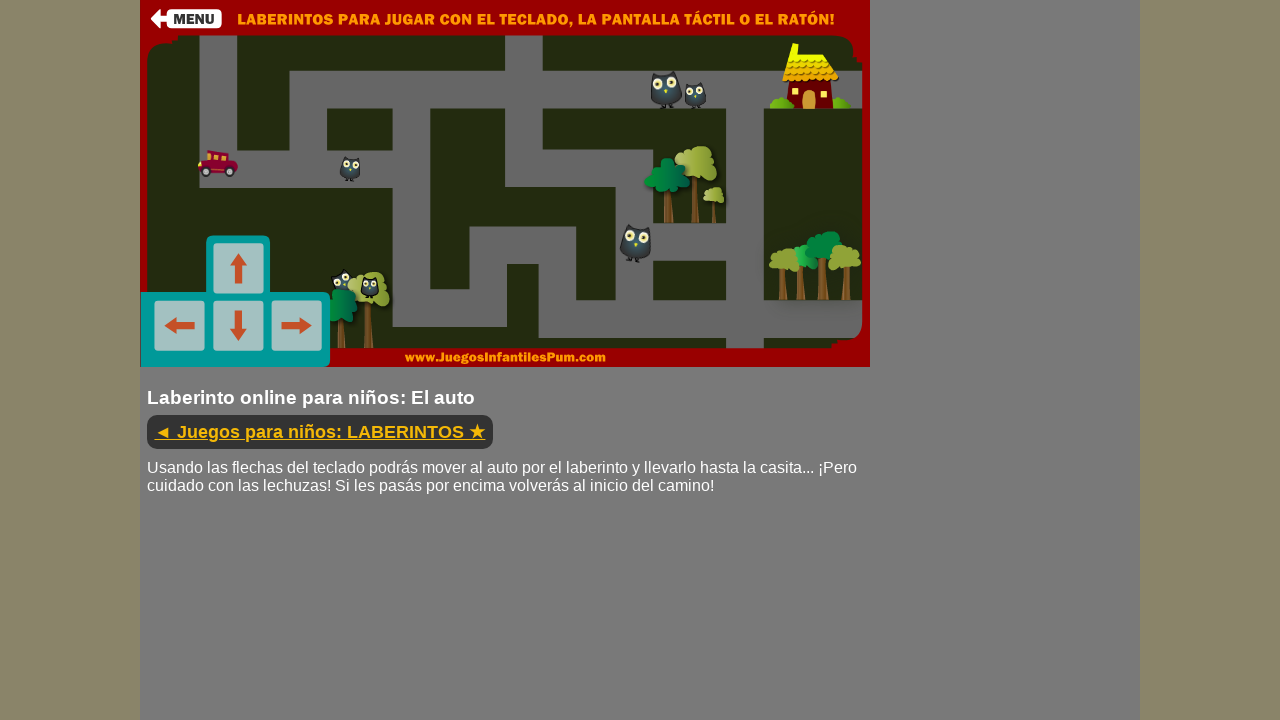

Waited 500ms before next move
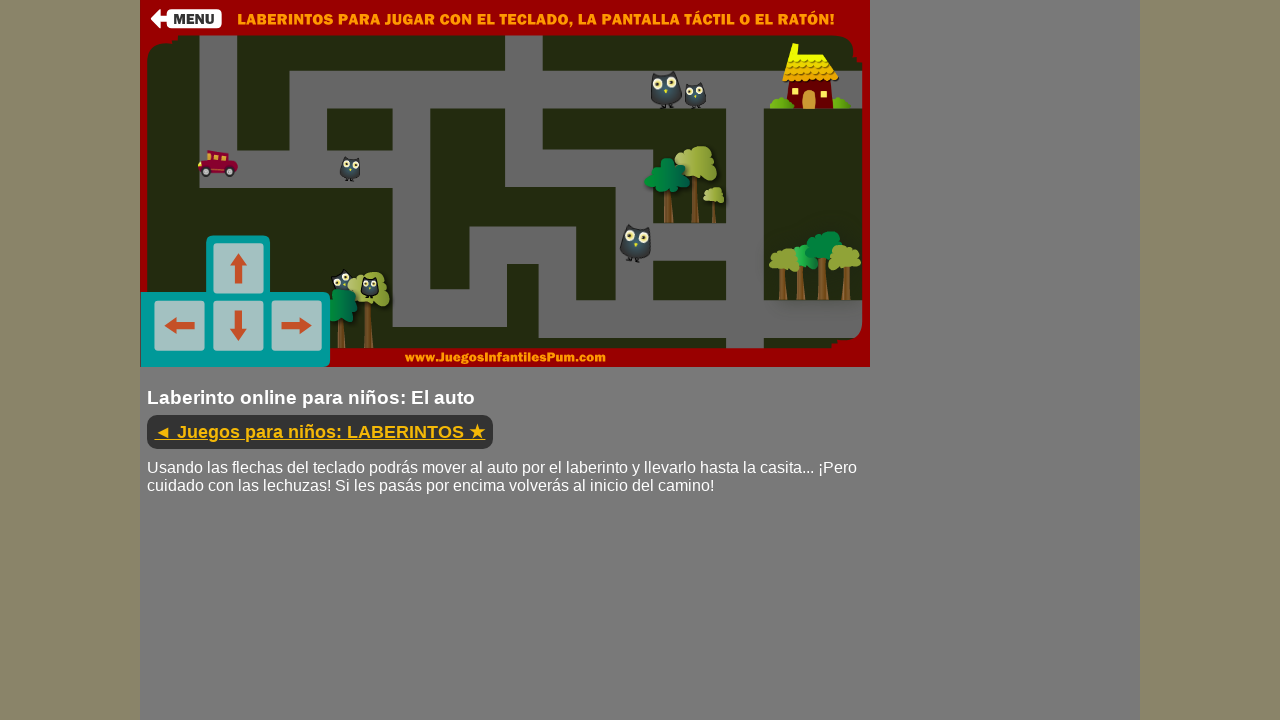

Pressed down ArrowLeft arrow key
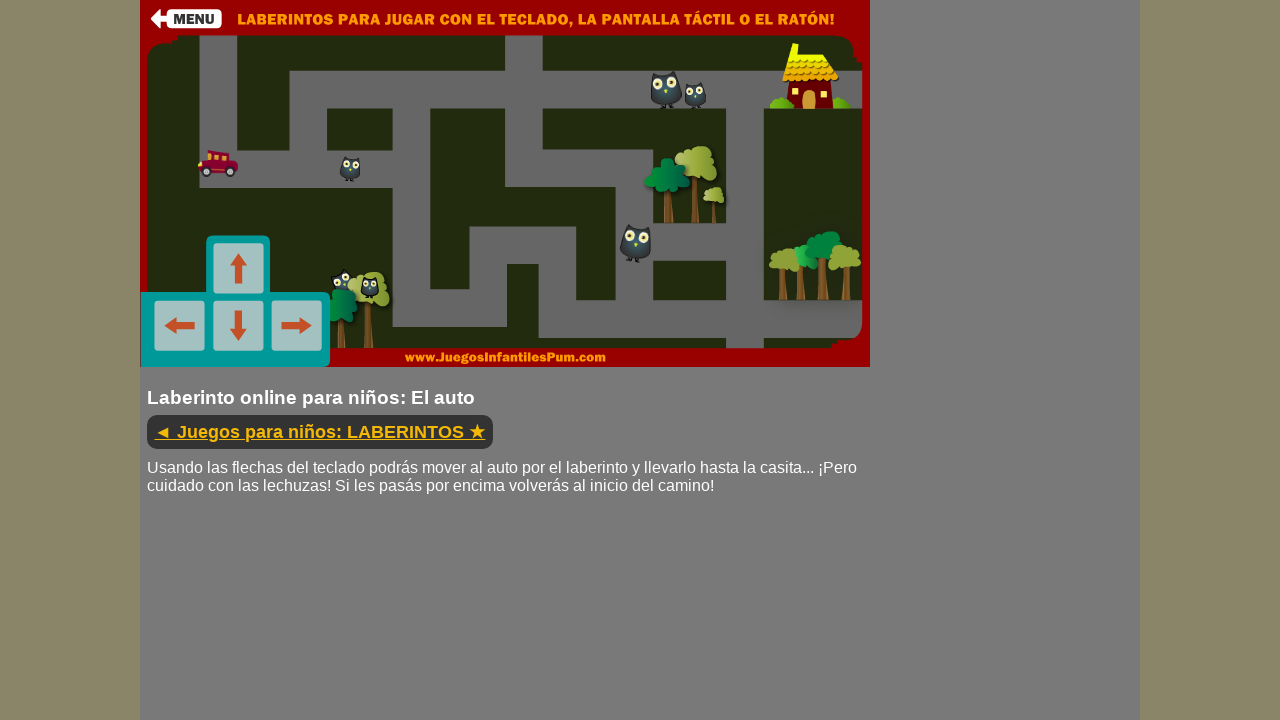

Waited 300ms while holding arrow key
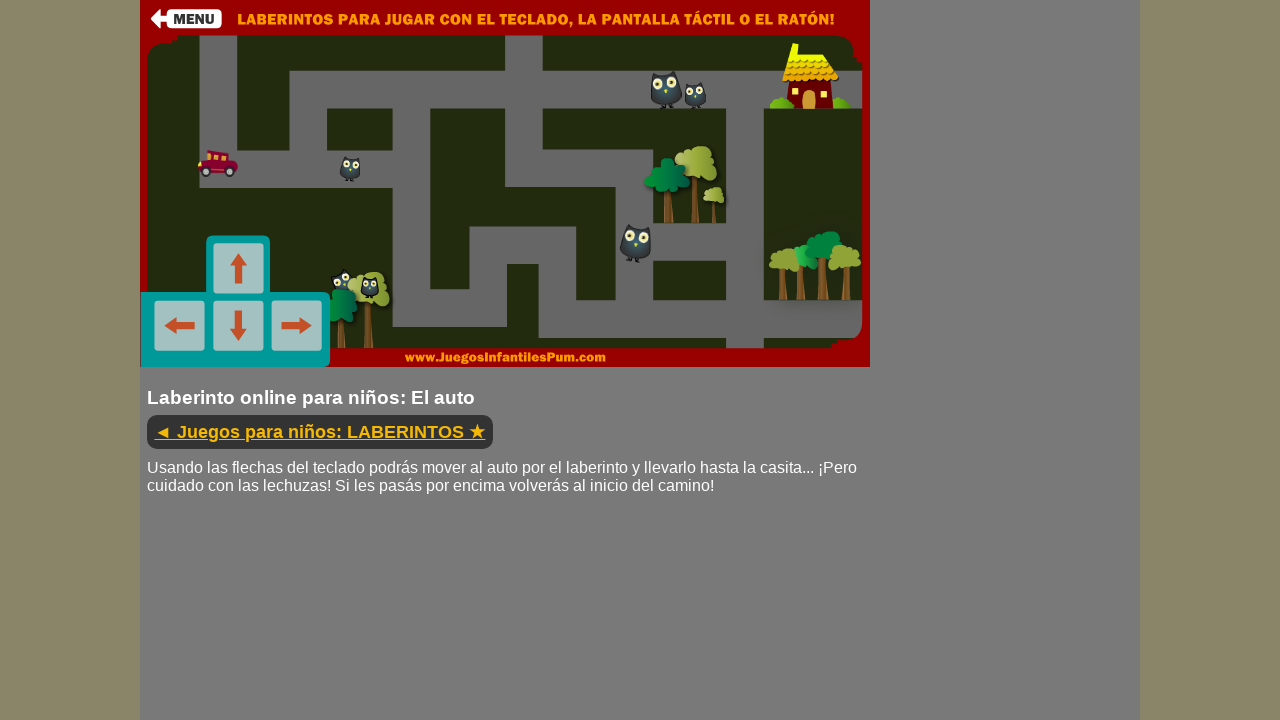

Released ArrowLeft arrow key
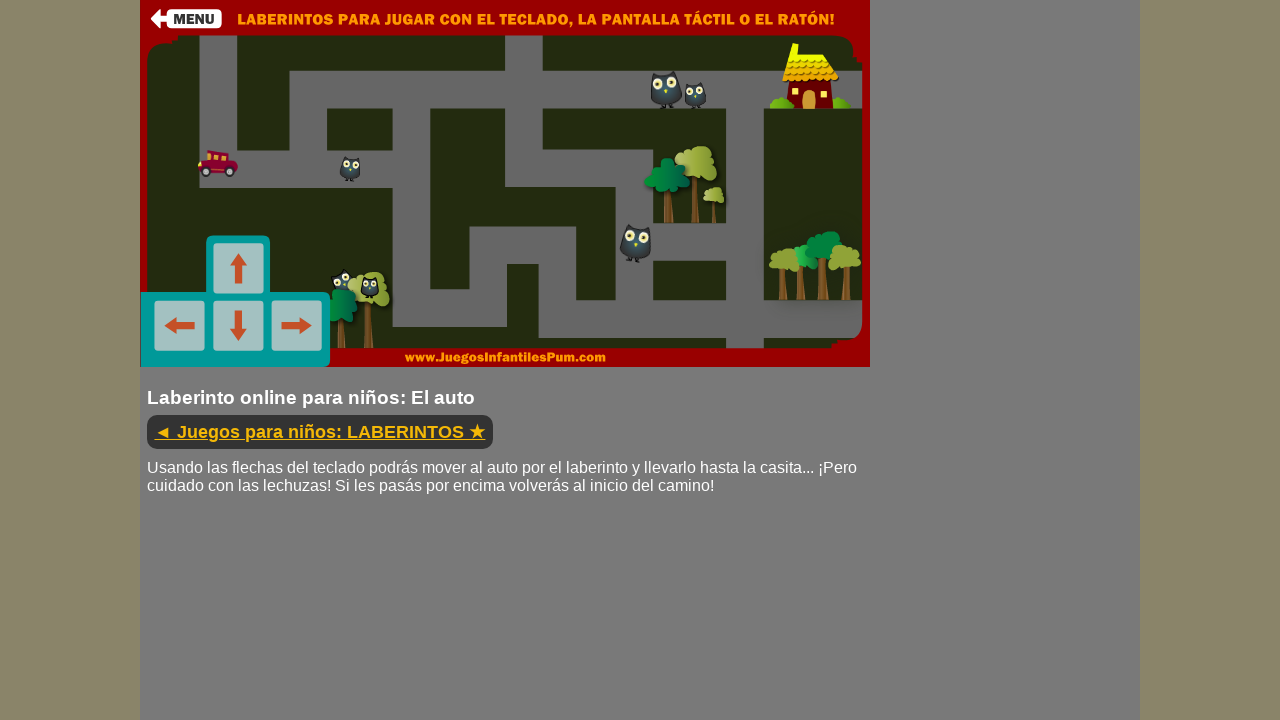

Waited 500ms before next move
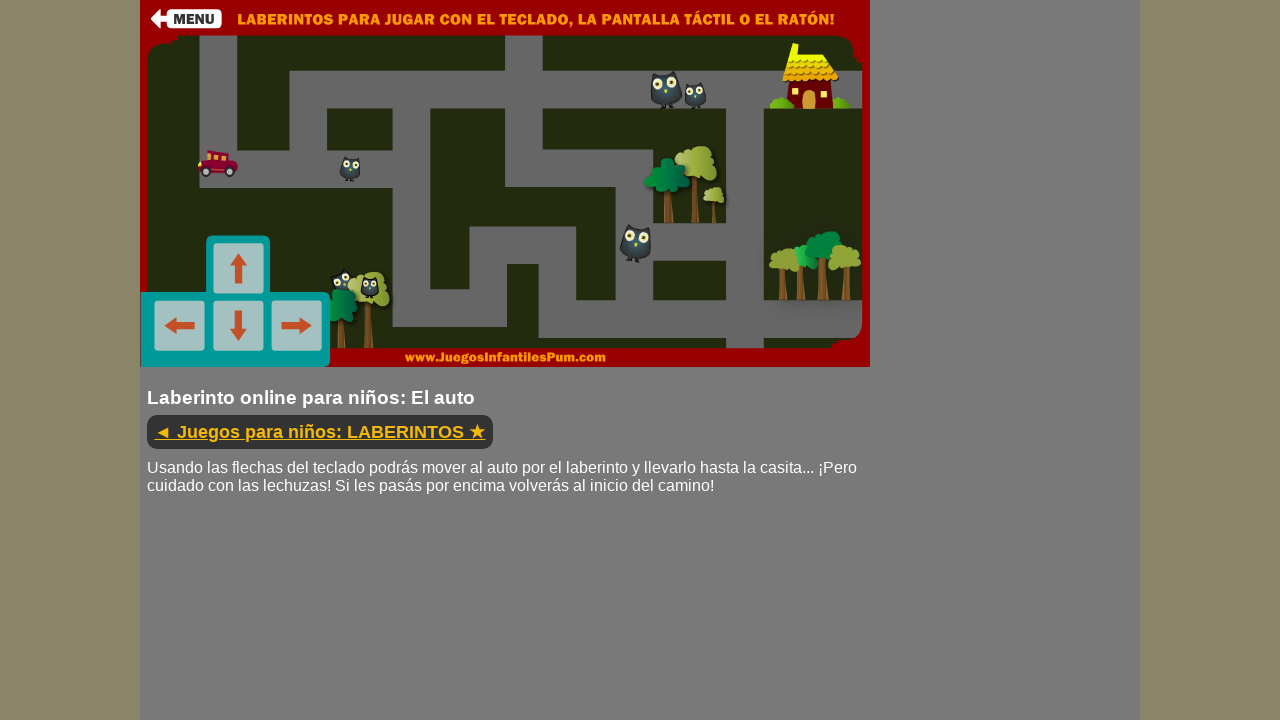

Pressed down ArrowRight arrow key
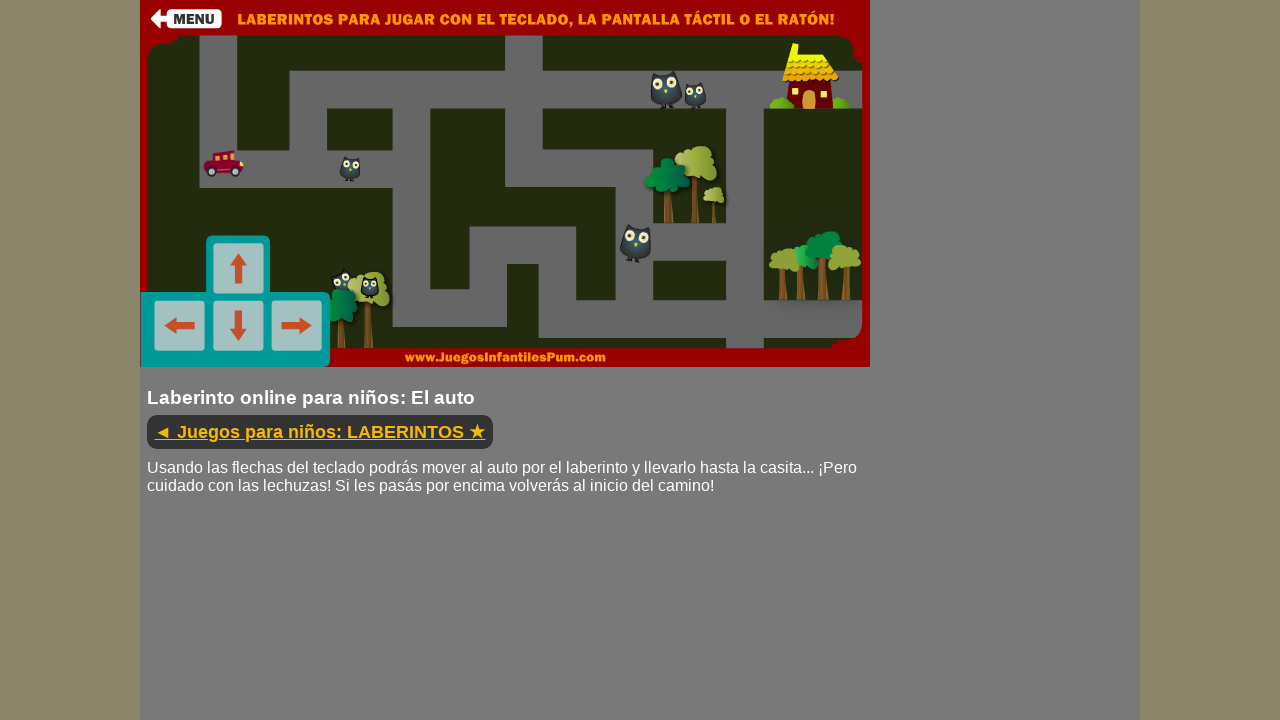

Waited 300ms while holding arrow key
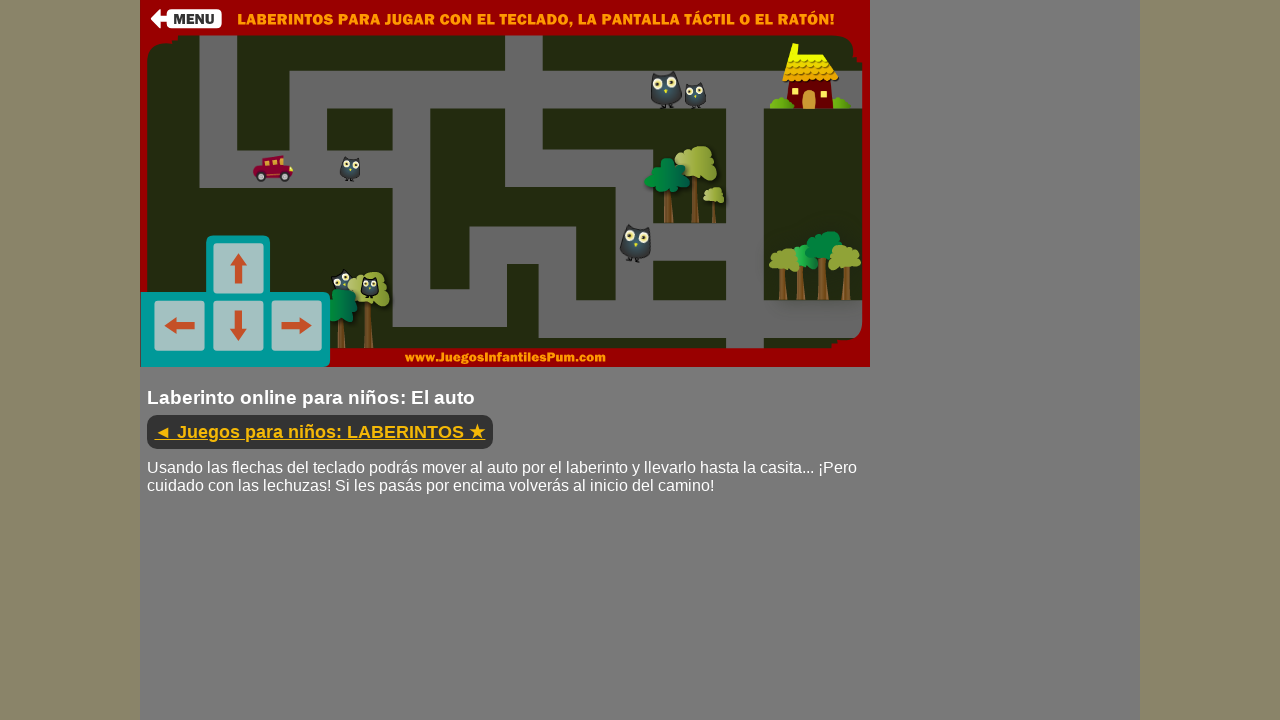

Released ArrowRight arrow key
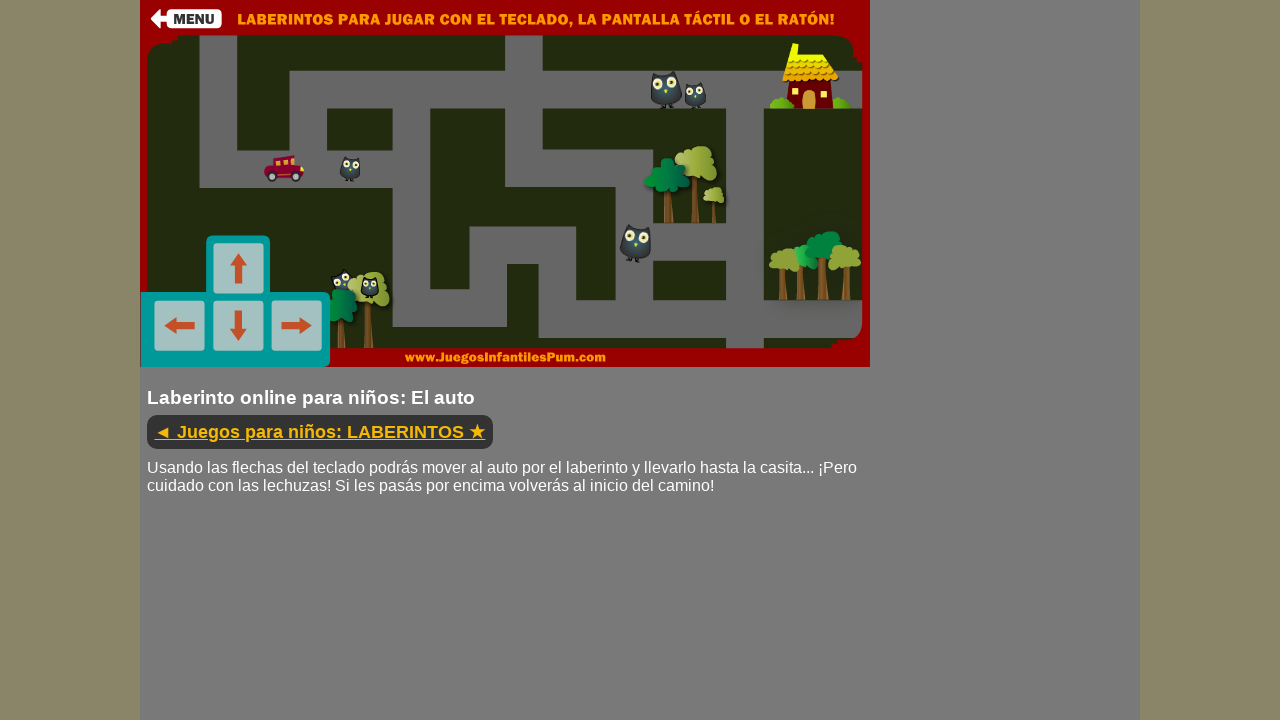

Waited 500ms before next move
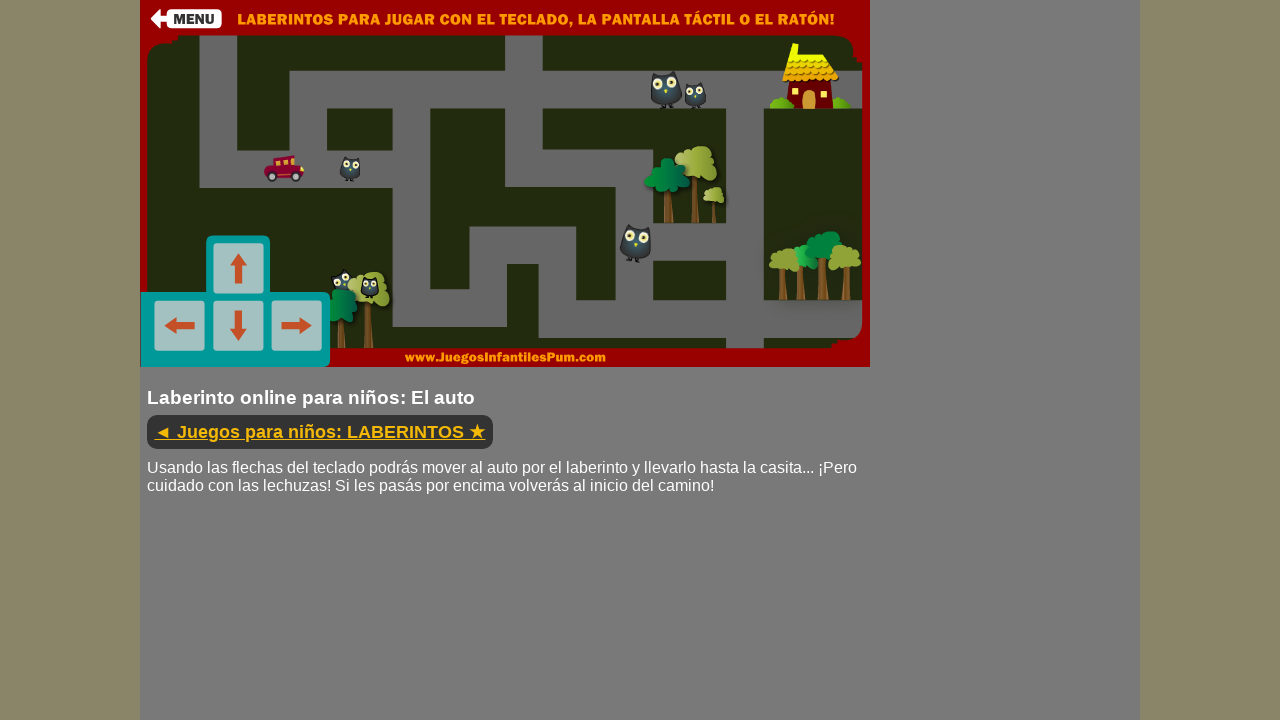

Pressed down ArrowRight arrow key
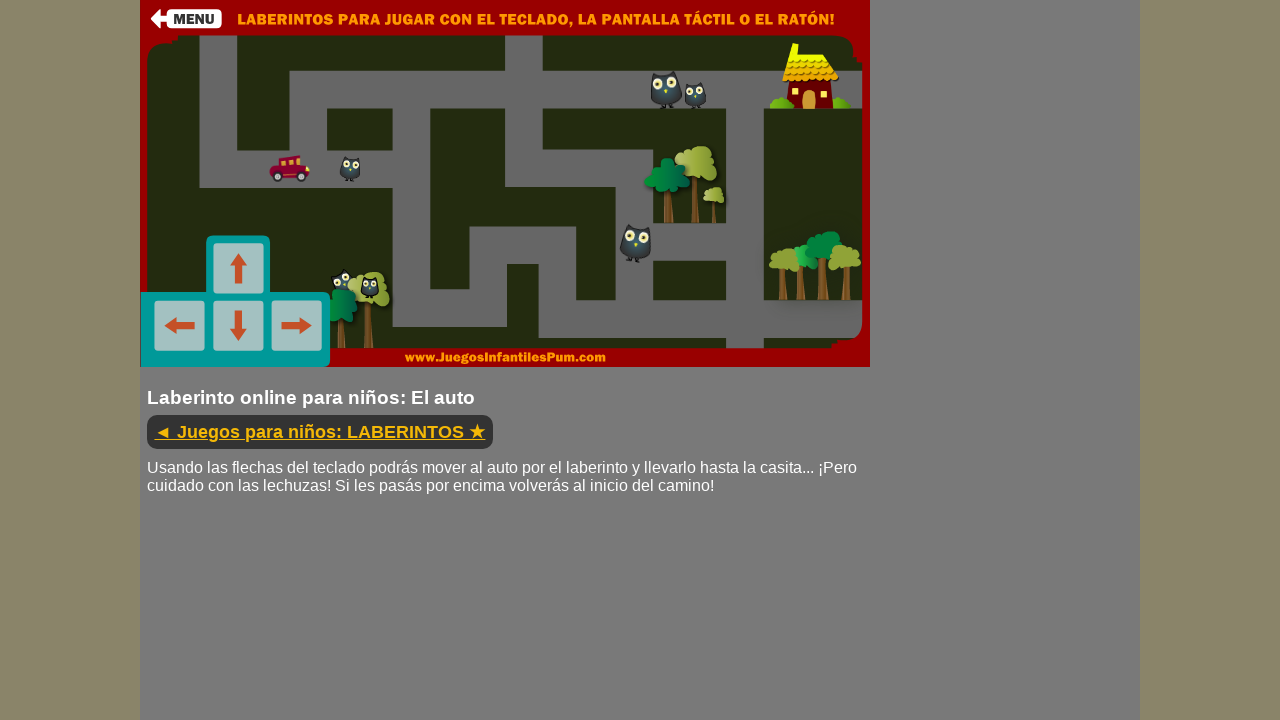

Waited 300ms while holding arrow key
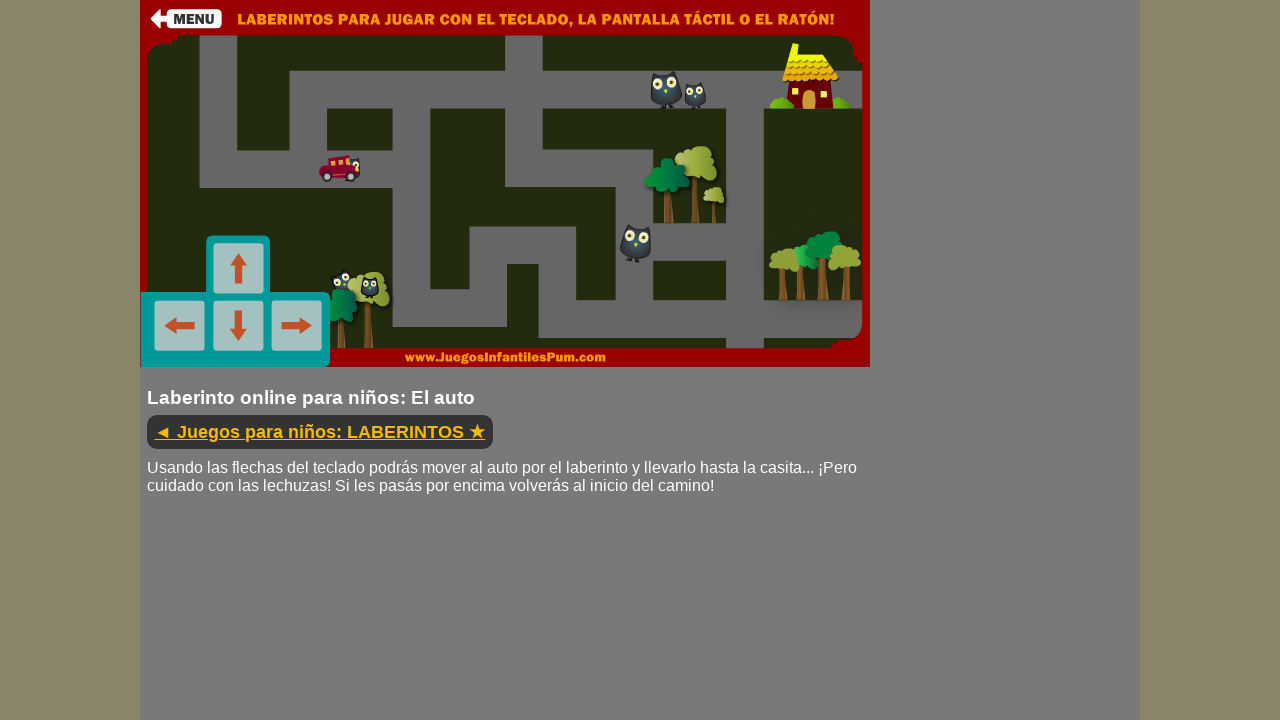

Released ArrowRight arrow key
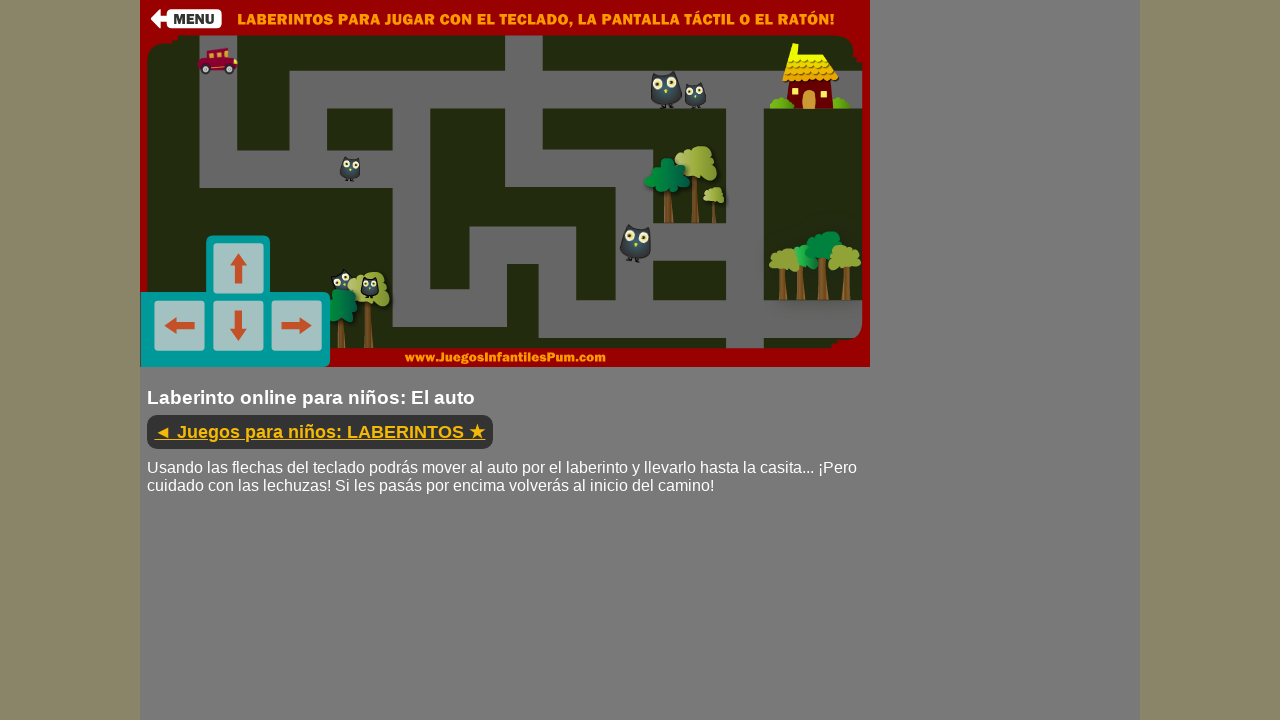

Waited 500ms before next move
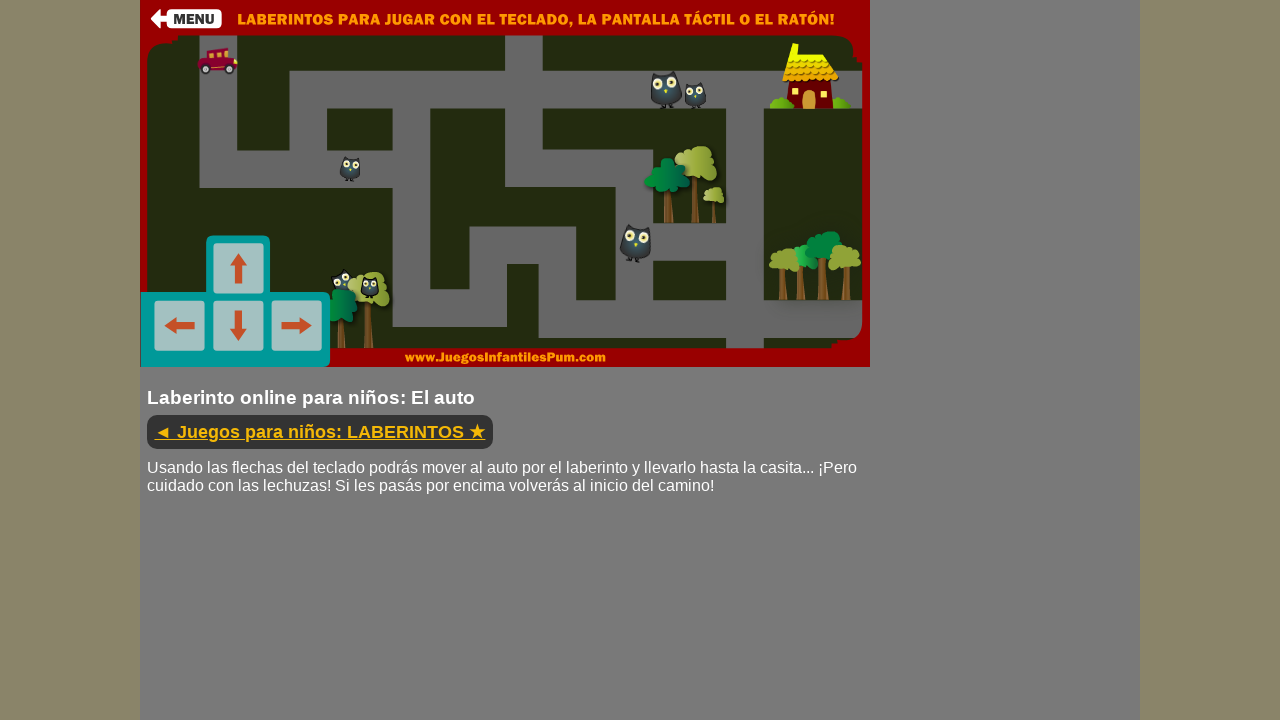

Pressed down ArrowLeft arrow key
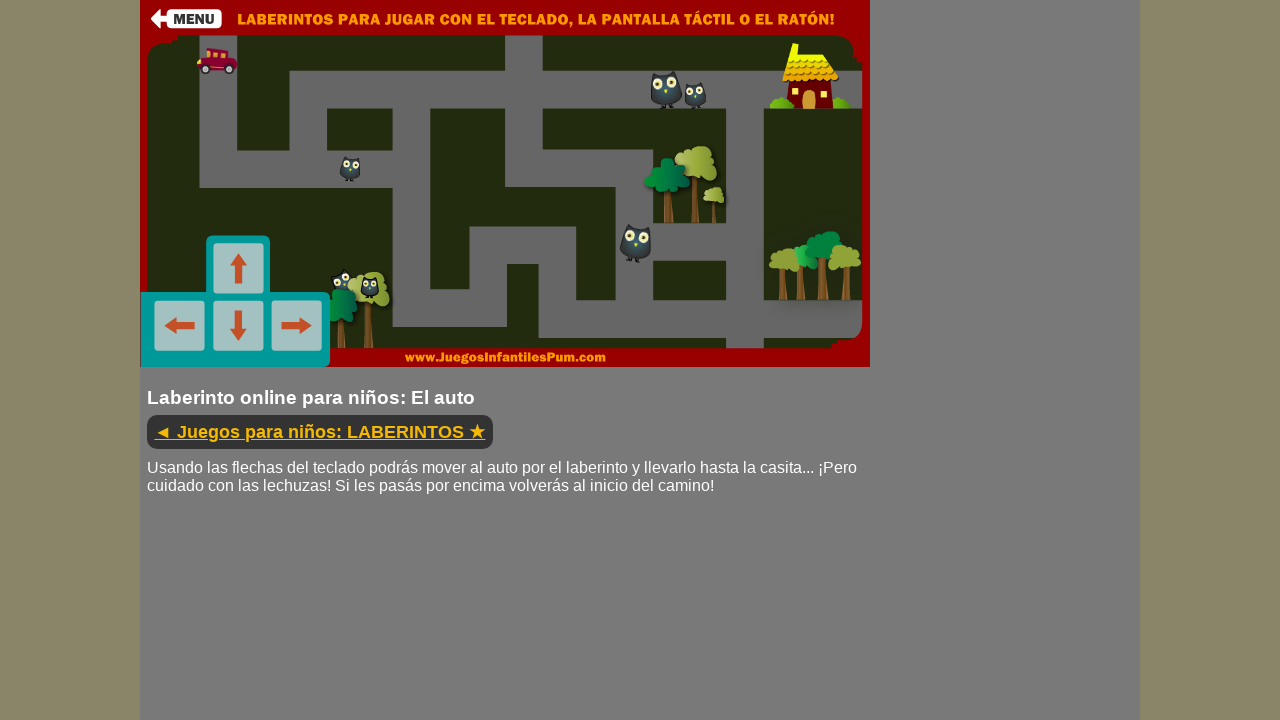

Waited 300ms while holding arrow key
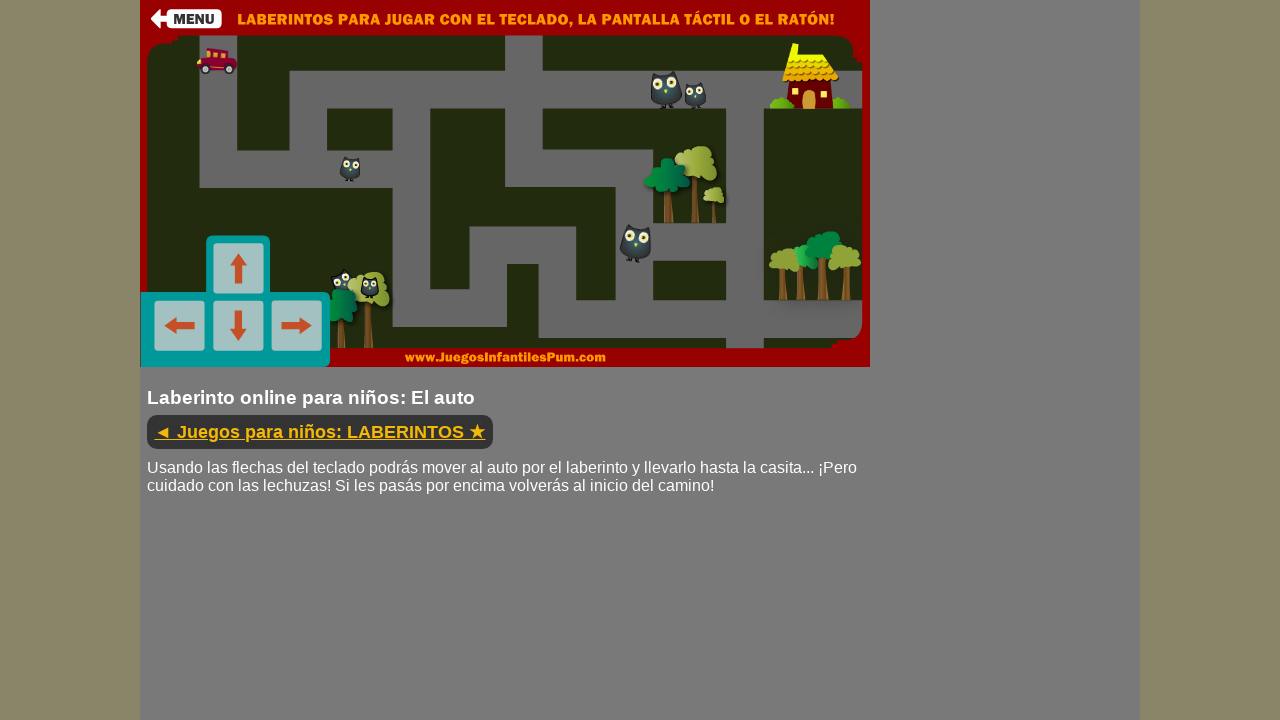

Released ArrowLeft arrow key
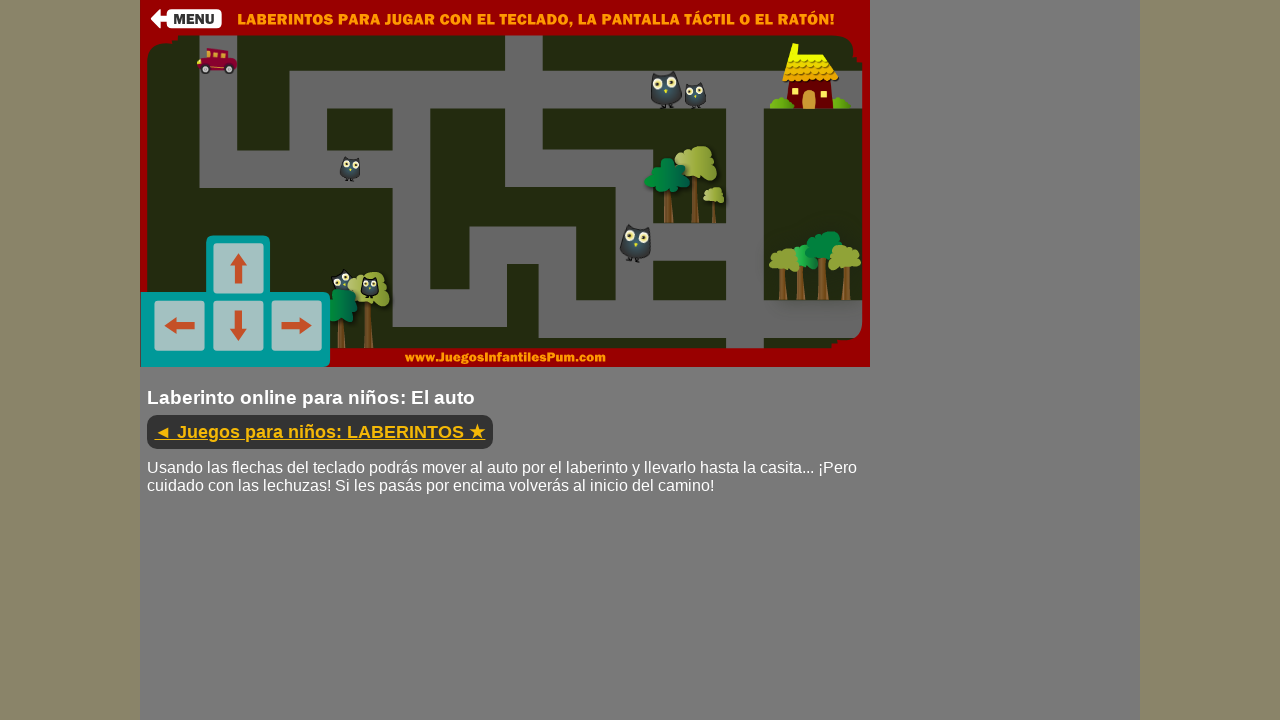

Waited 500ms before next move
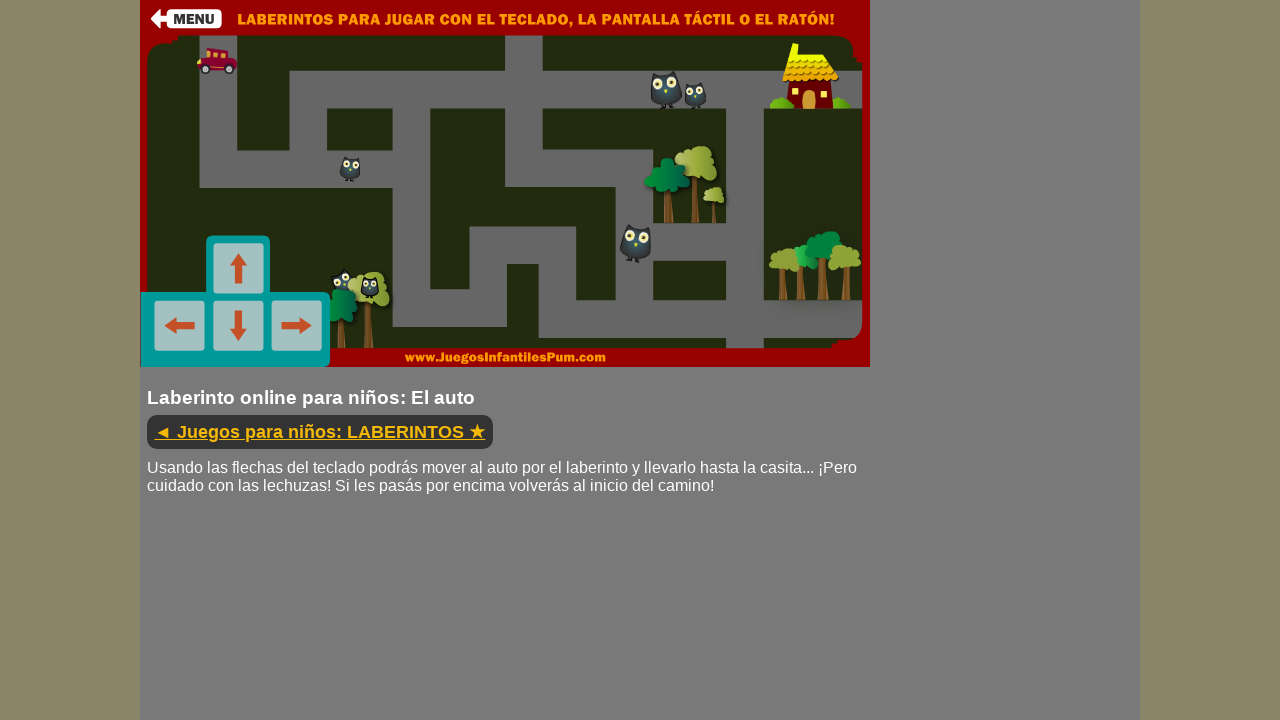

Pressed down ArrowUp arrow key
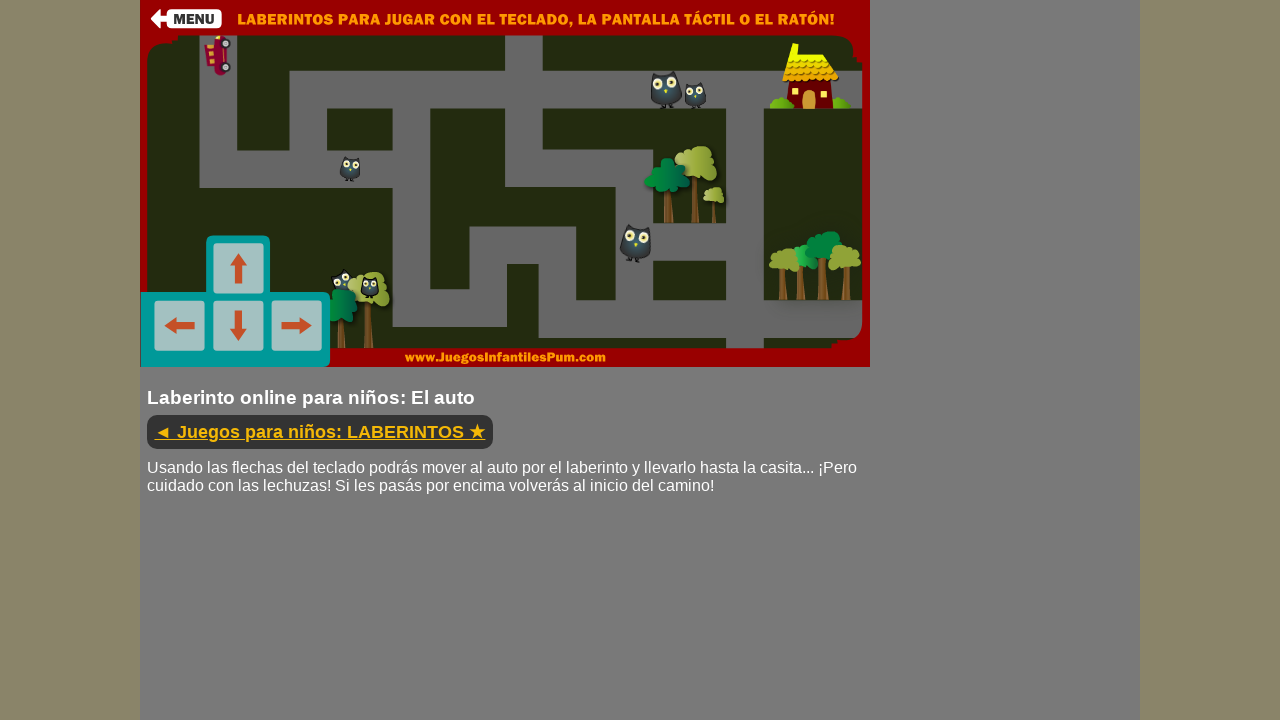

Waited 300ms while holding arrow key
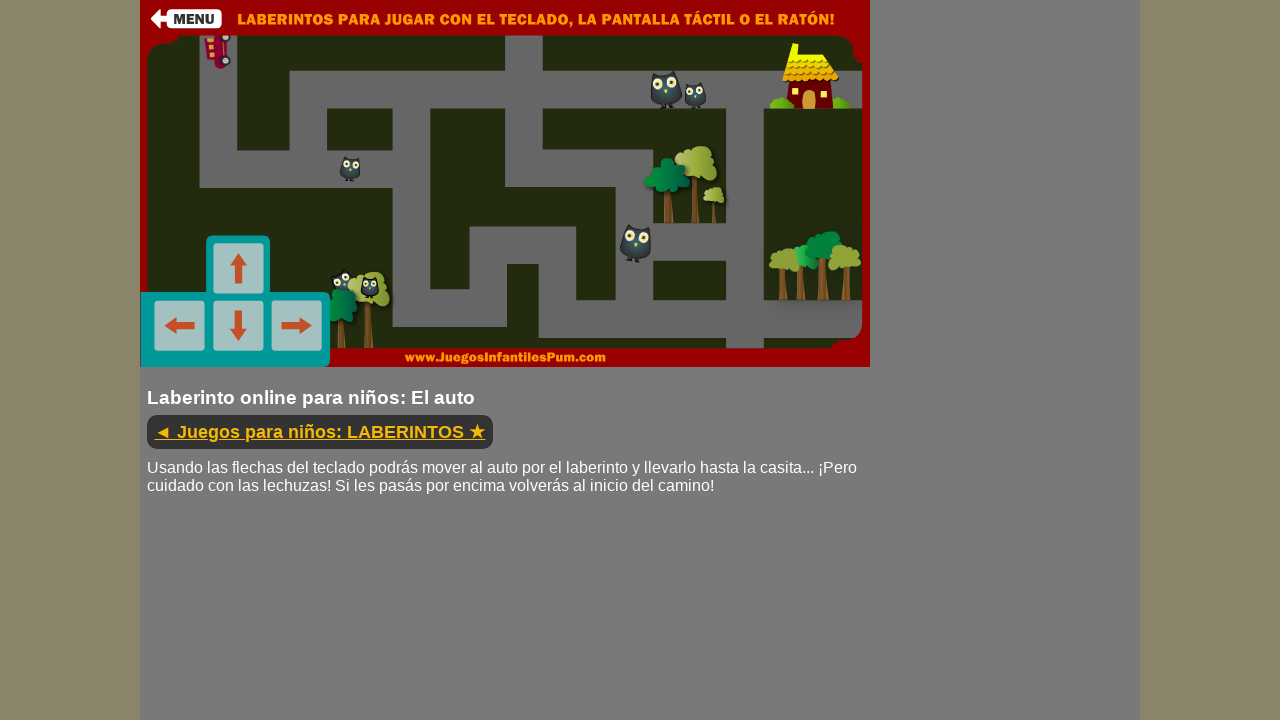

Released ArrowUp arrow key
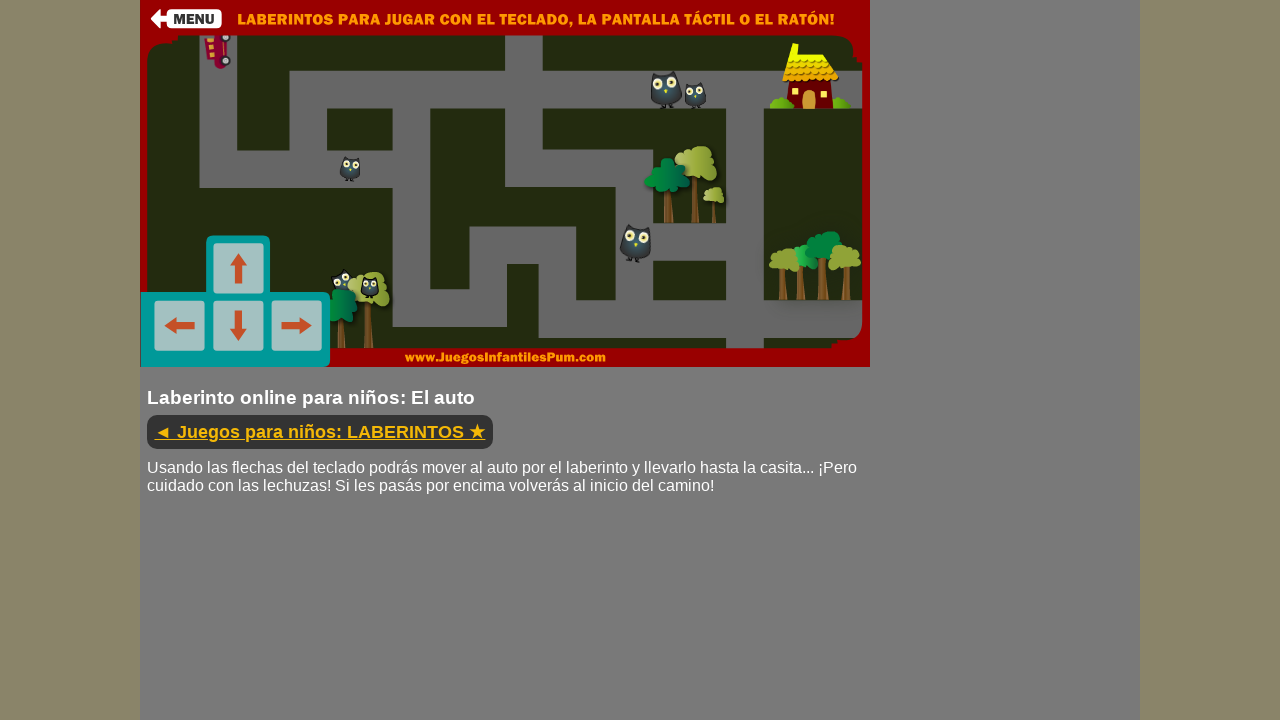

Waited 500ms before next move
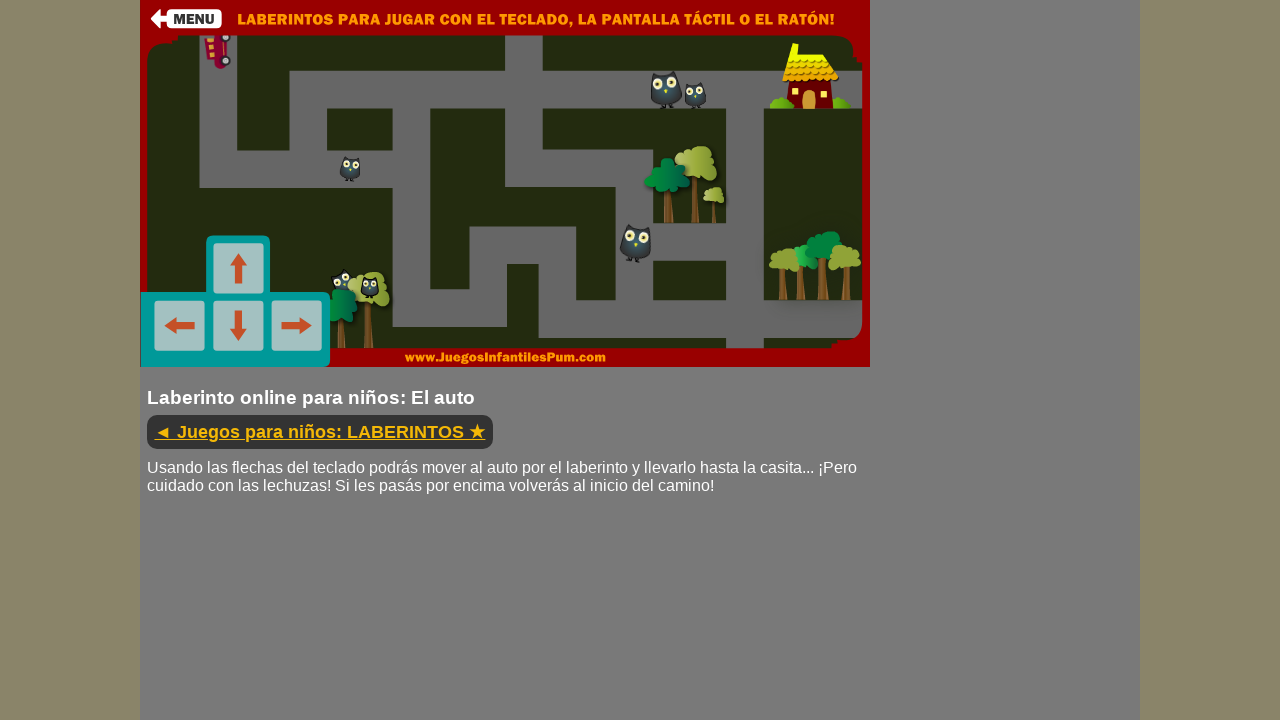

Pressed down ArrowUp arrow key
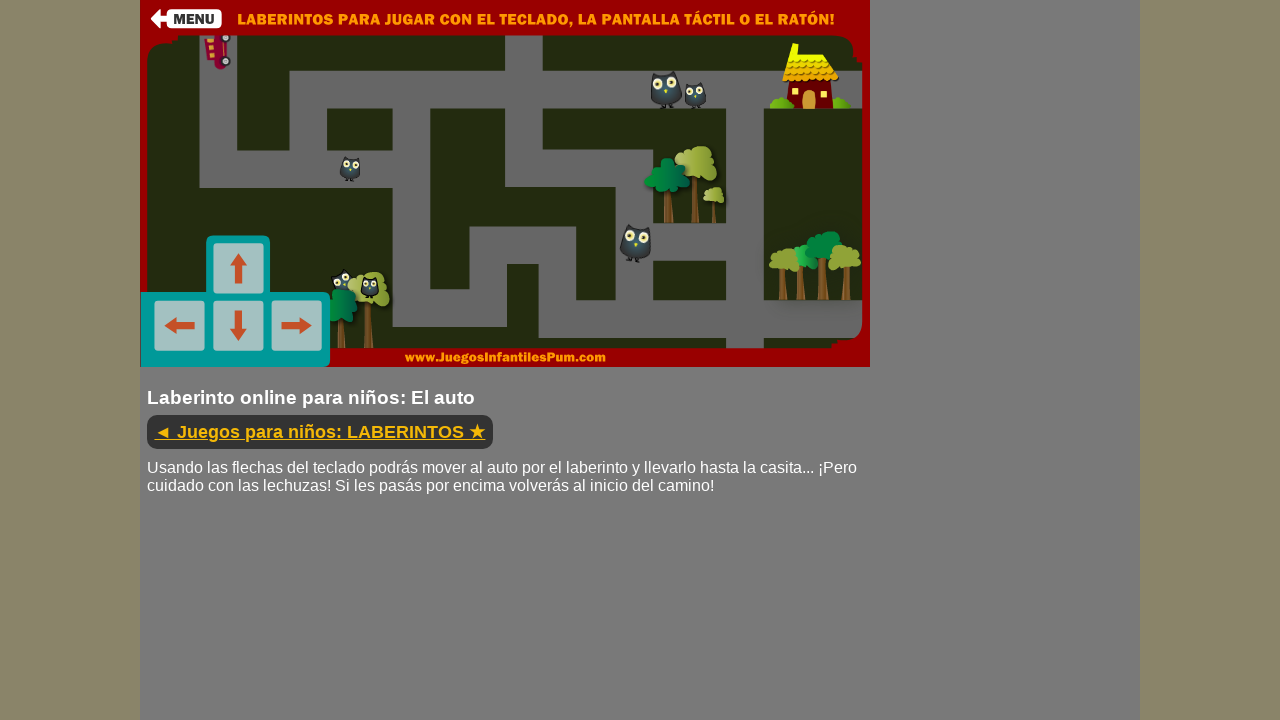

Waited 300ms while holding arrow key
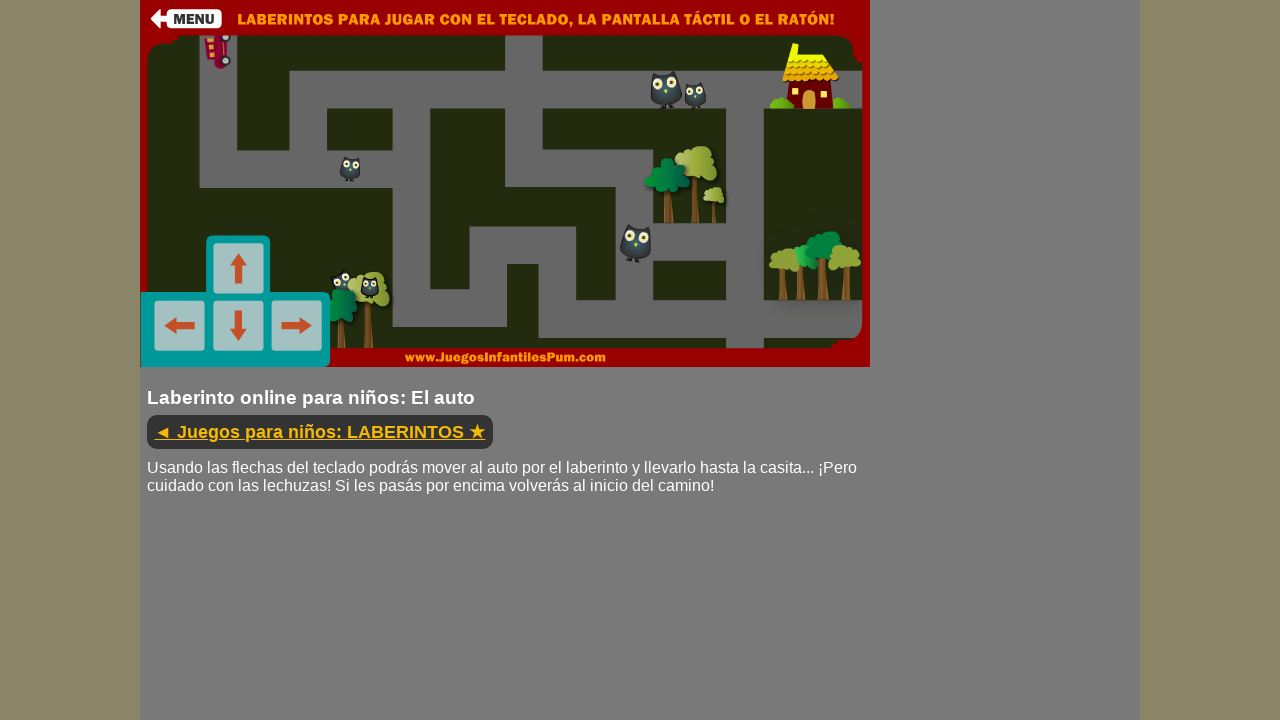

Released ArrowUp arrow key
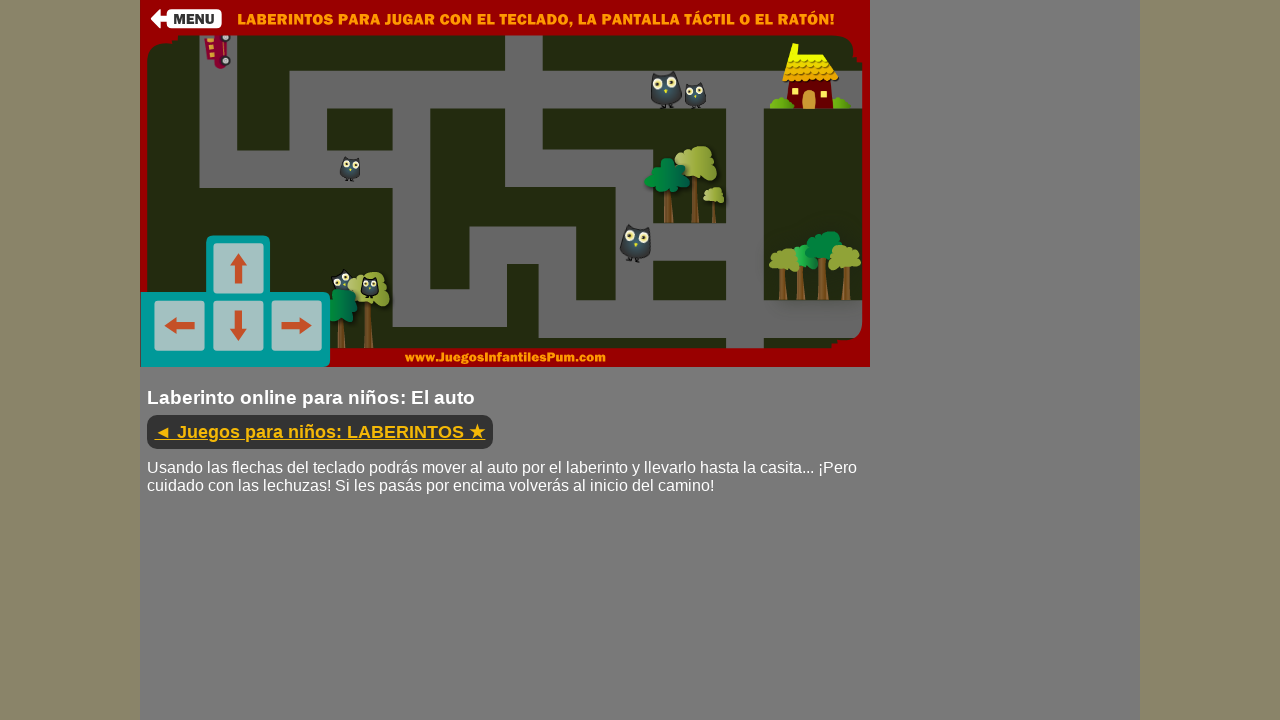

Waited 500ms before next move
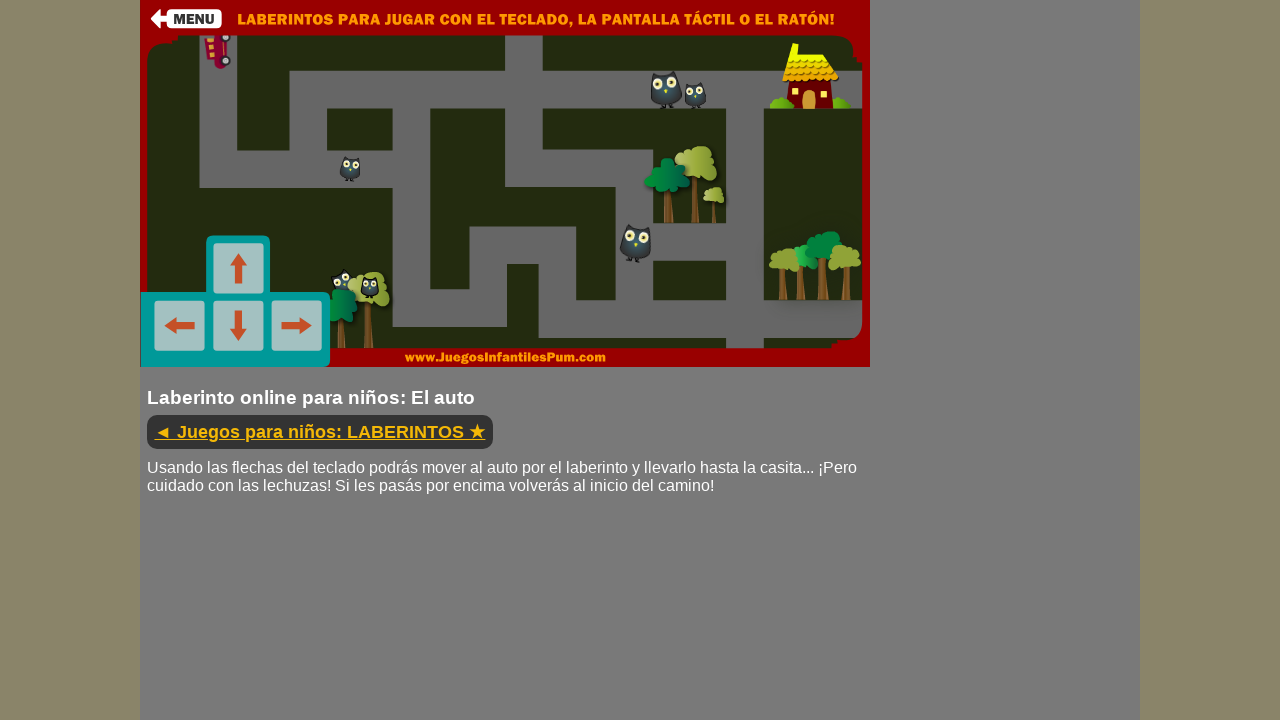

Pressed down ArrowLeft arrow key
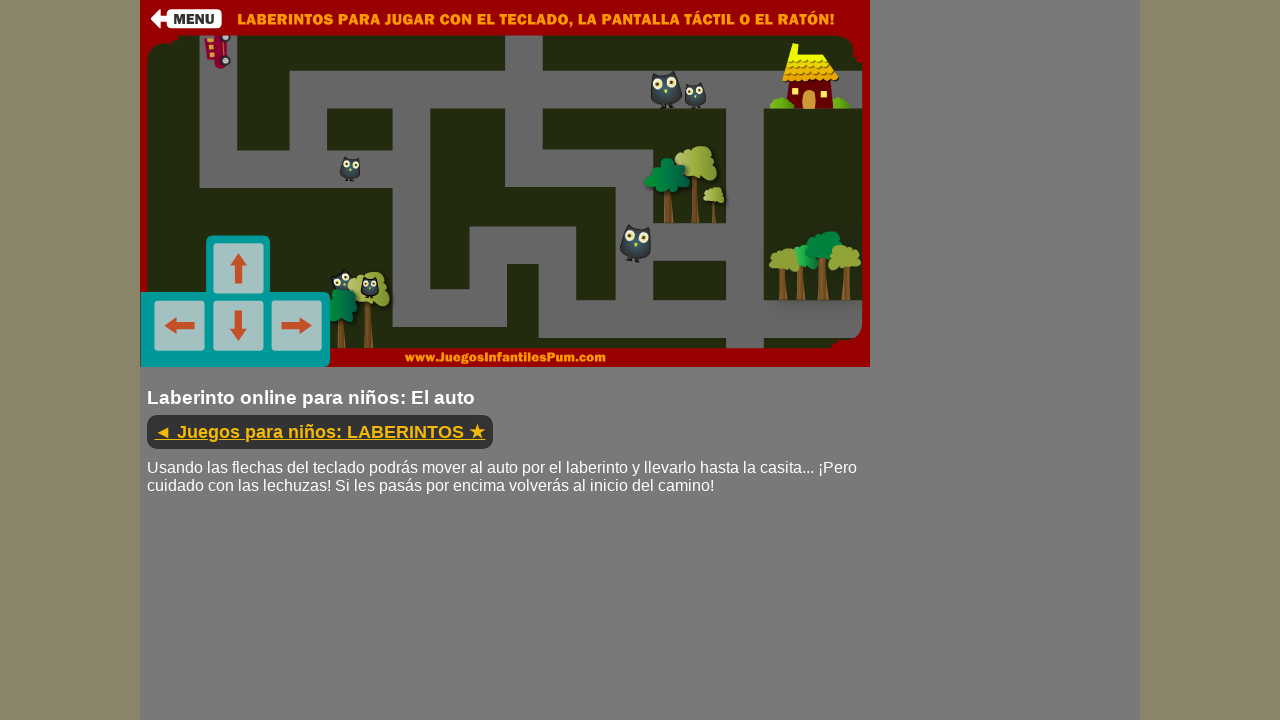

Waited 300ms while holding arrow key
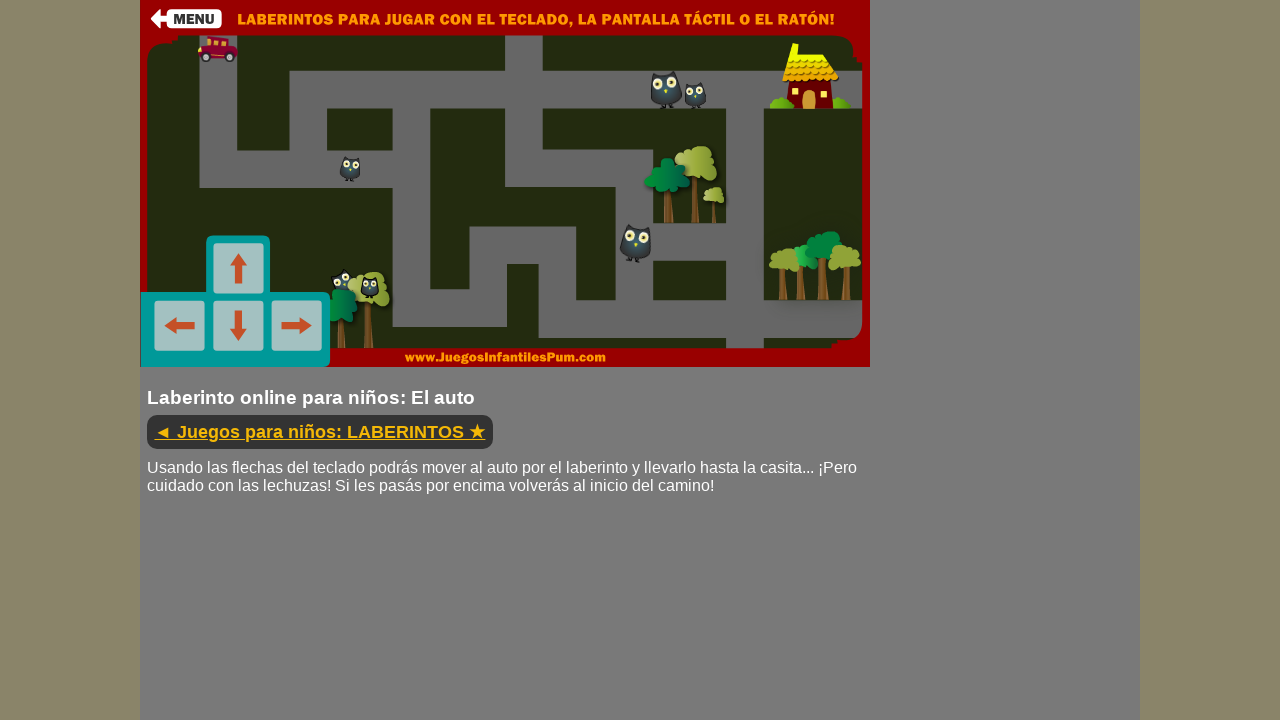

Released ArrowLeft arrow key
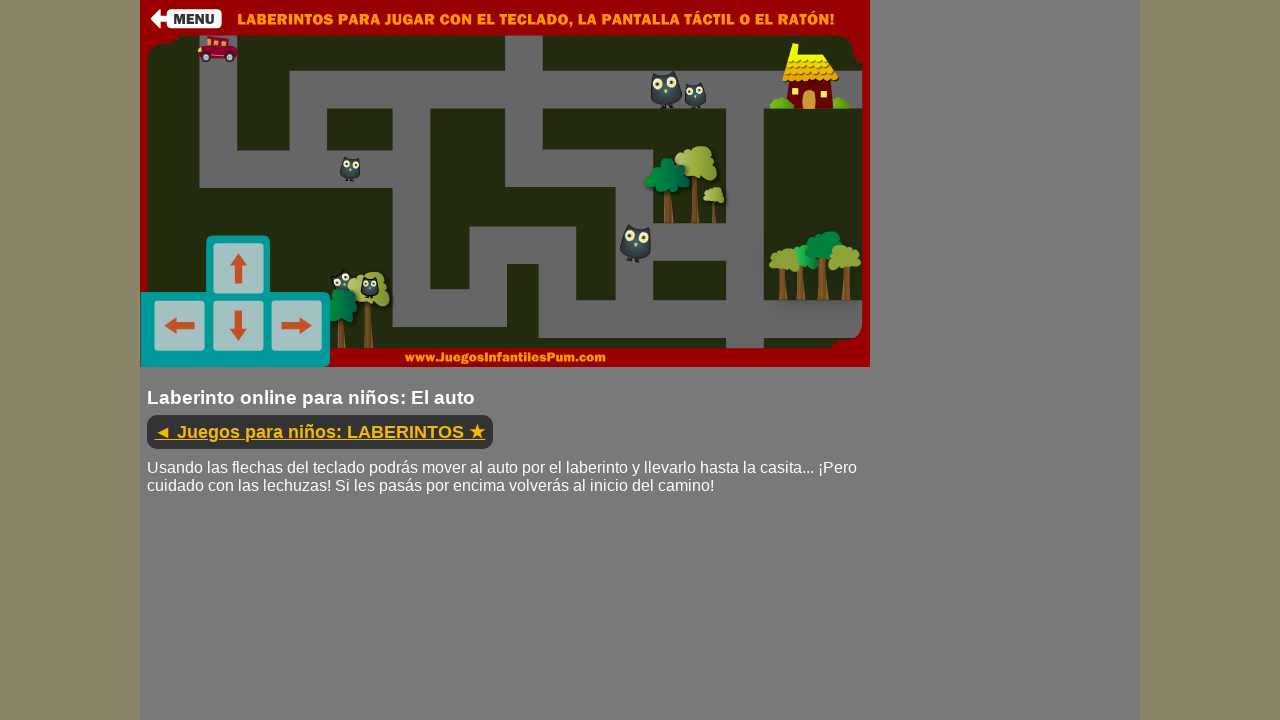

Waited 500ms before next move
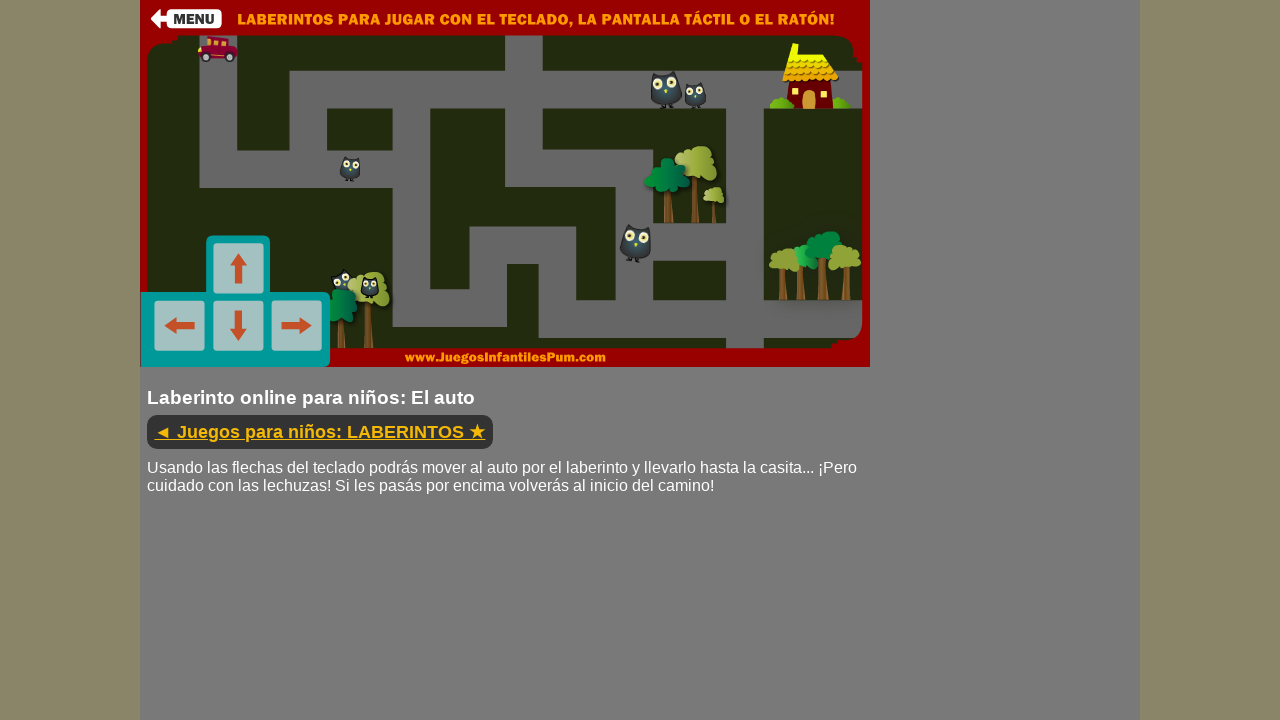

Pressed down ArrowDown arrow key
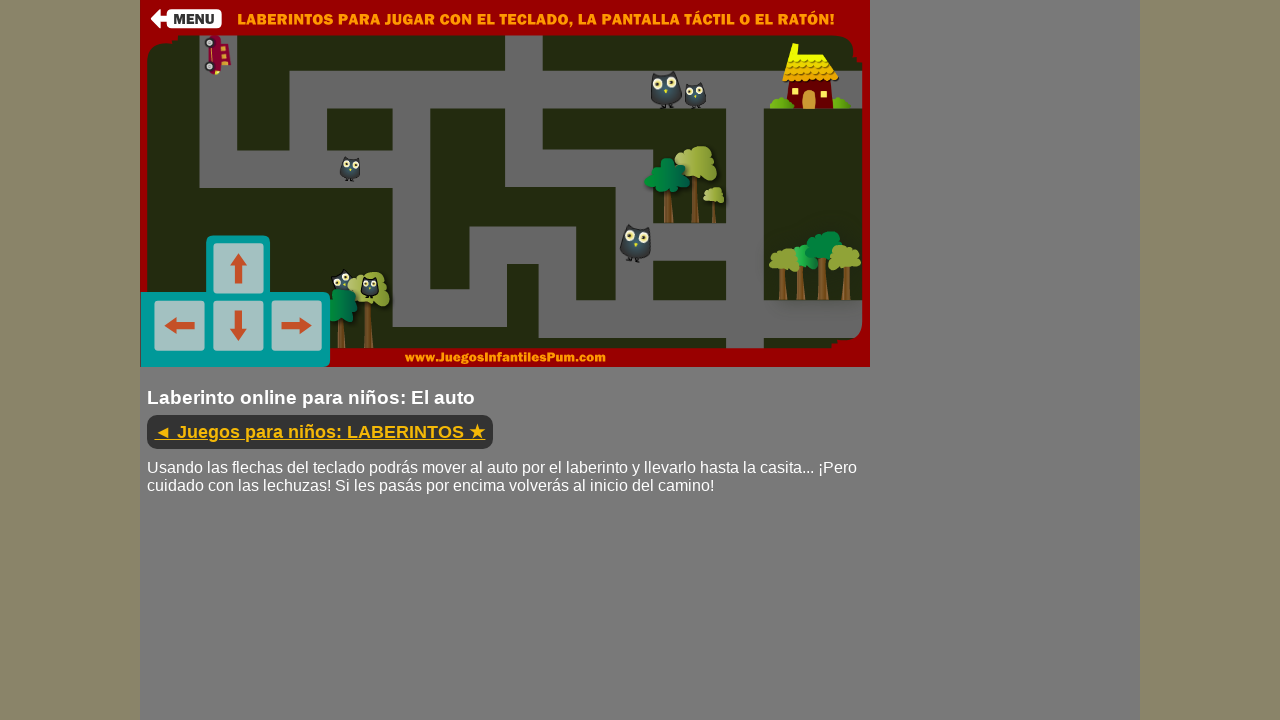

Waited 300ms while holding arrow key
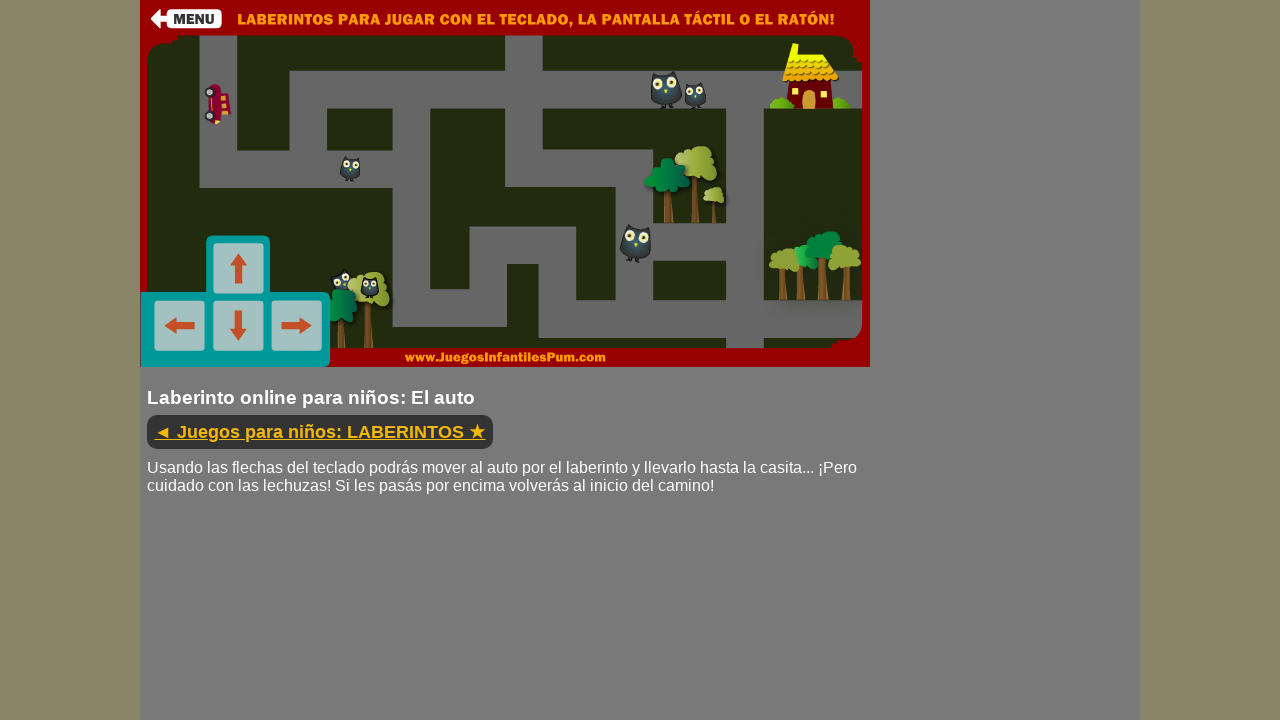

Released ArrowDown arrow key
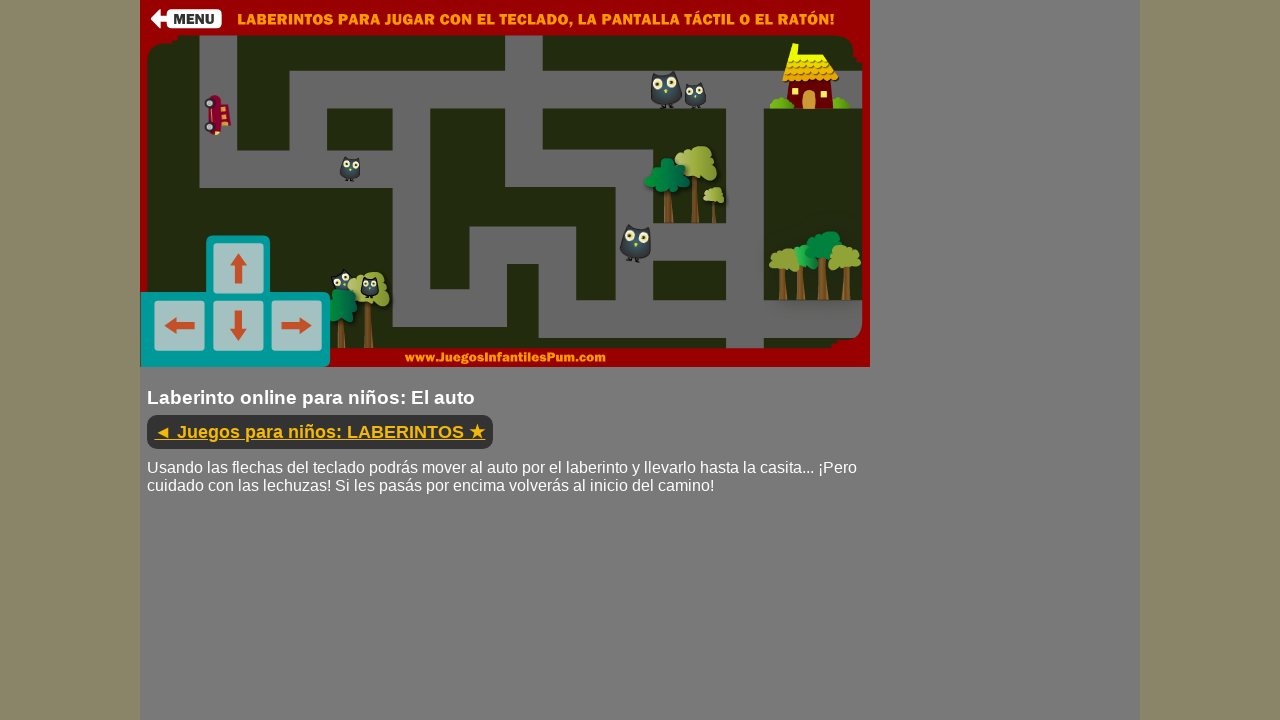

Waited 500ms before next move
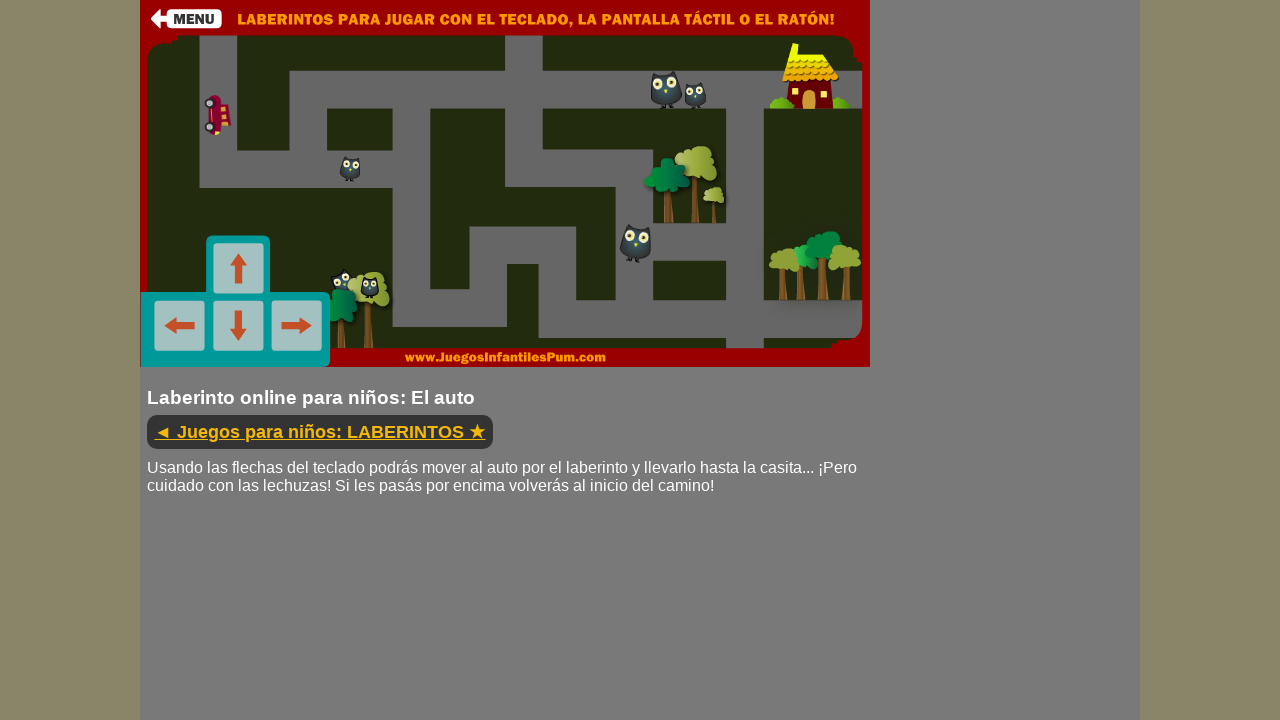

Pressed down ArrowRight arrow key
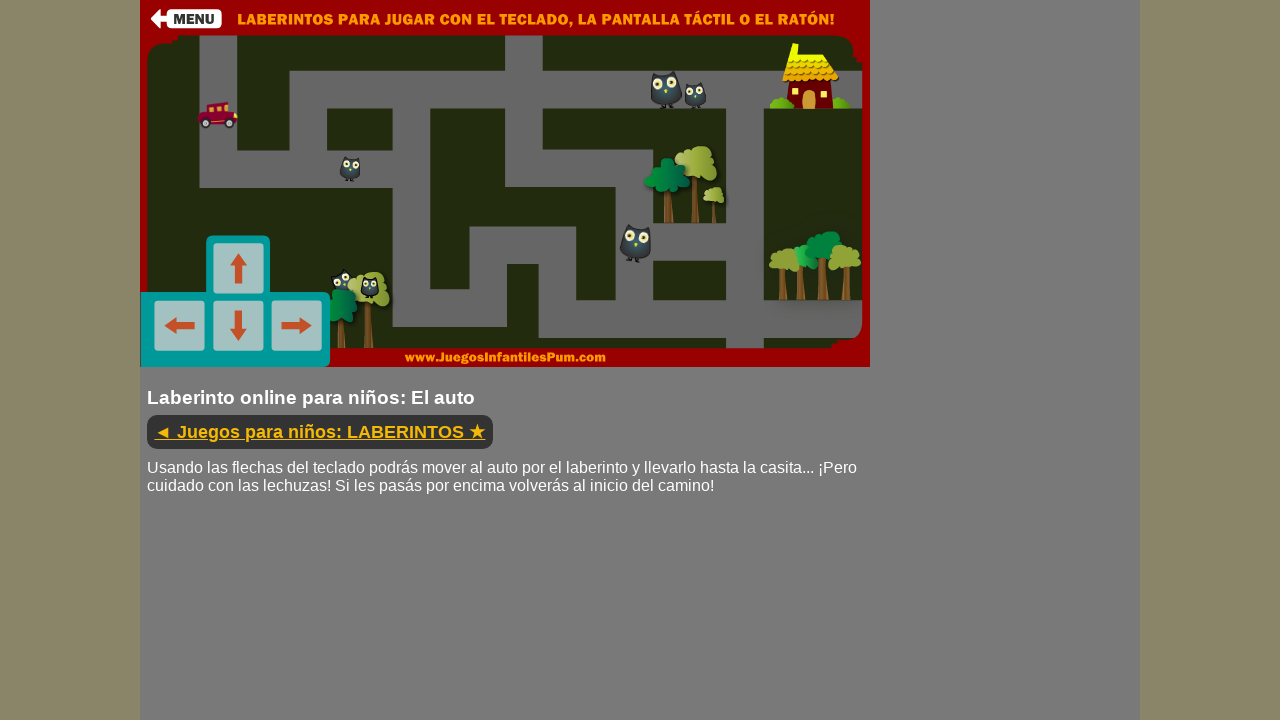

Waited 300ms while holding arrow key
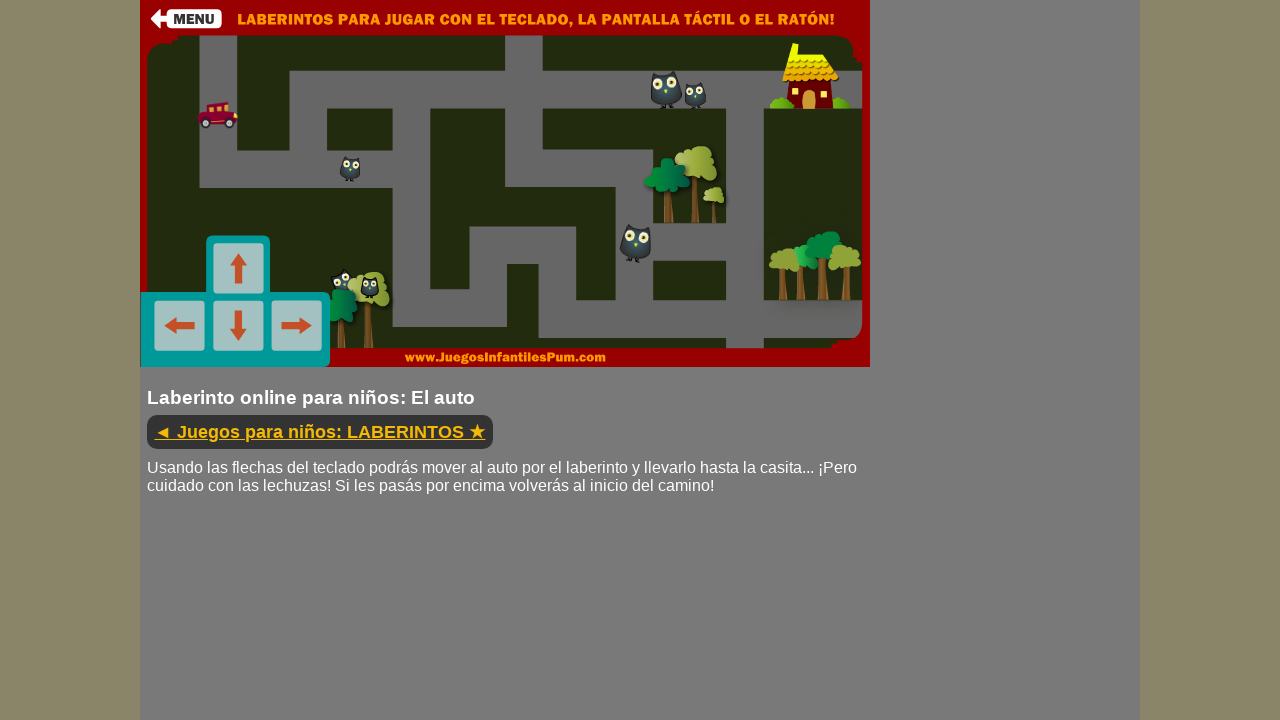

Released ArrowRight arrow key
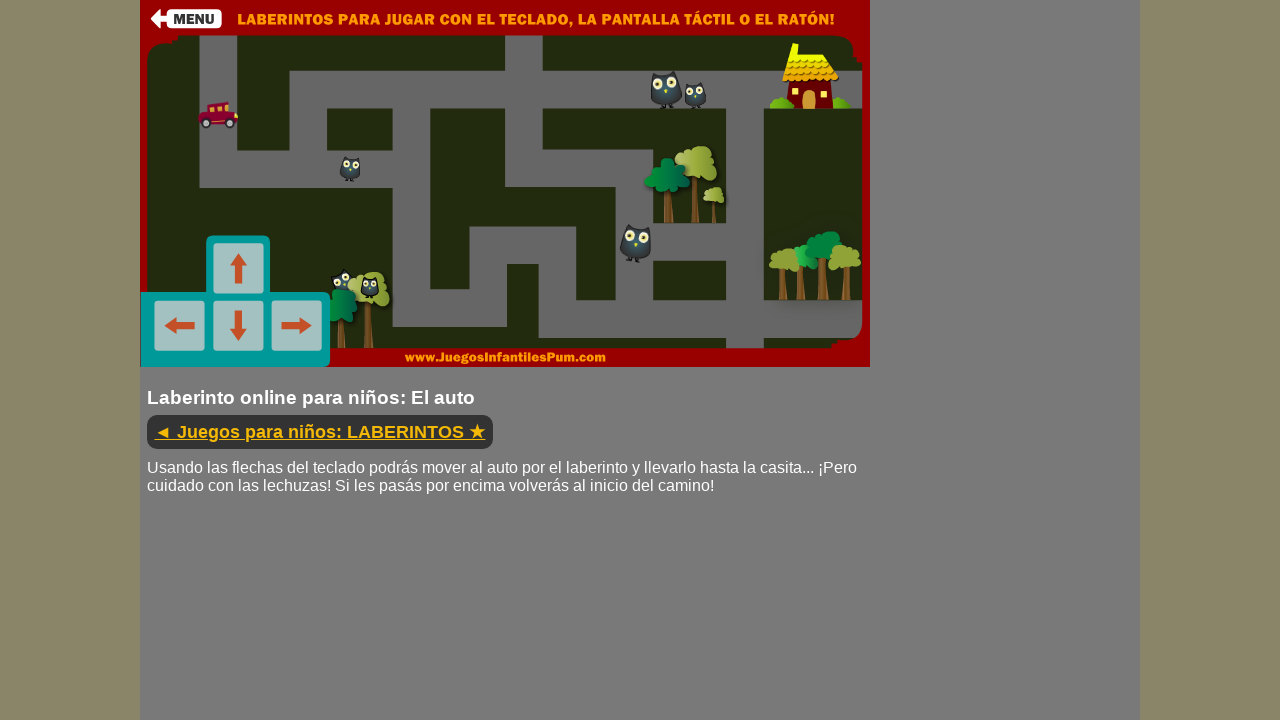

Waited 500ms before next move
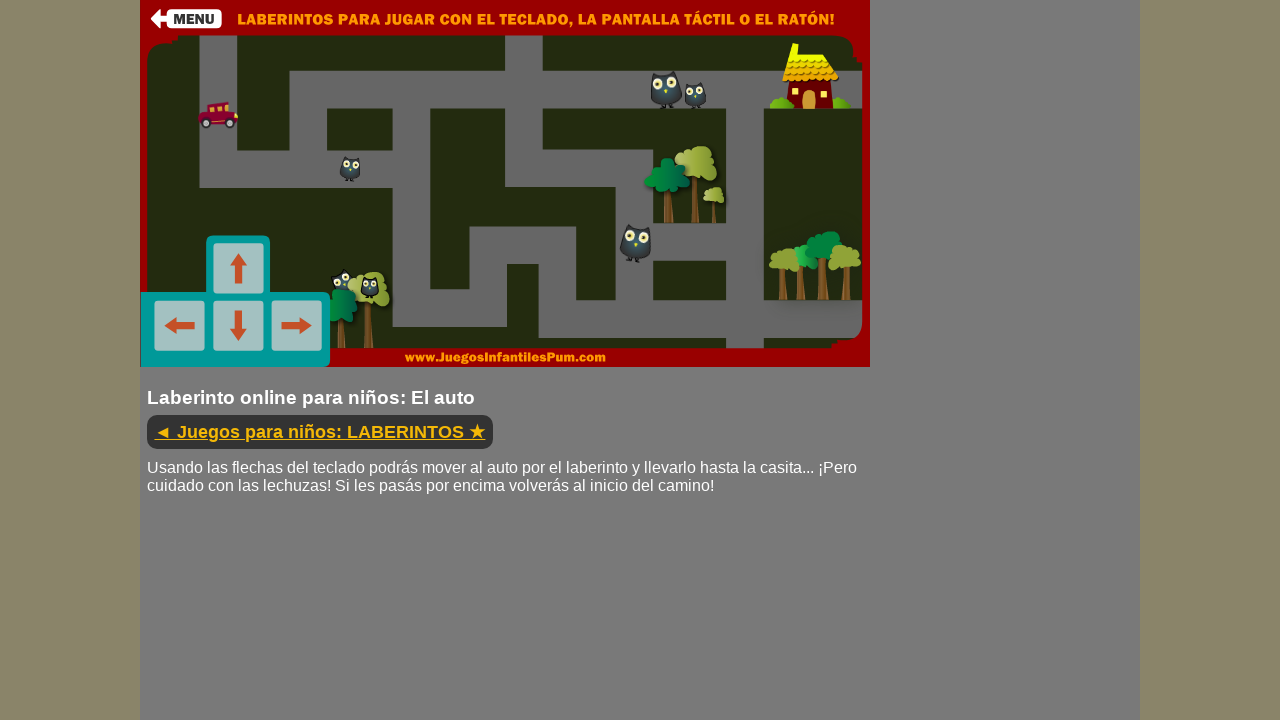

Pressed down ArrowDown arrow key
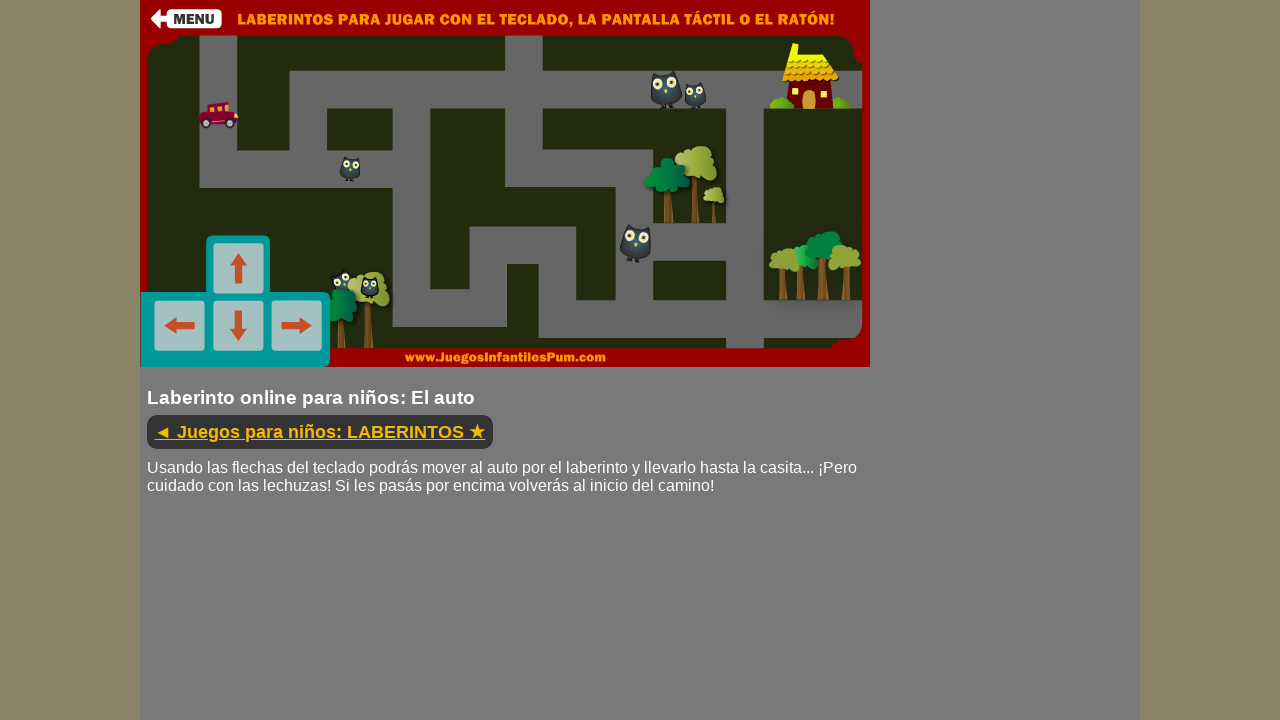

Waited 300ms while holding arrow key
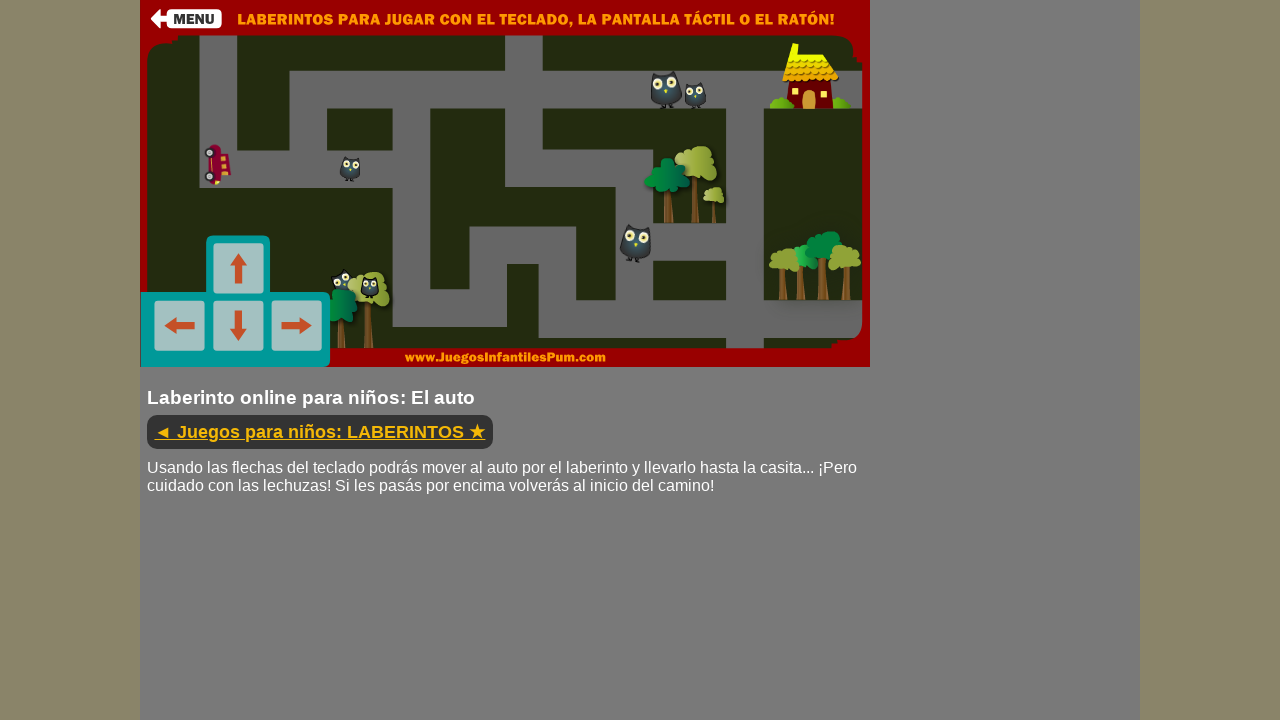

Released ArrowDown arrow key
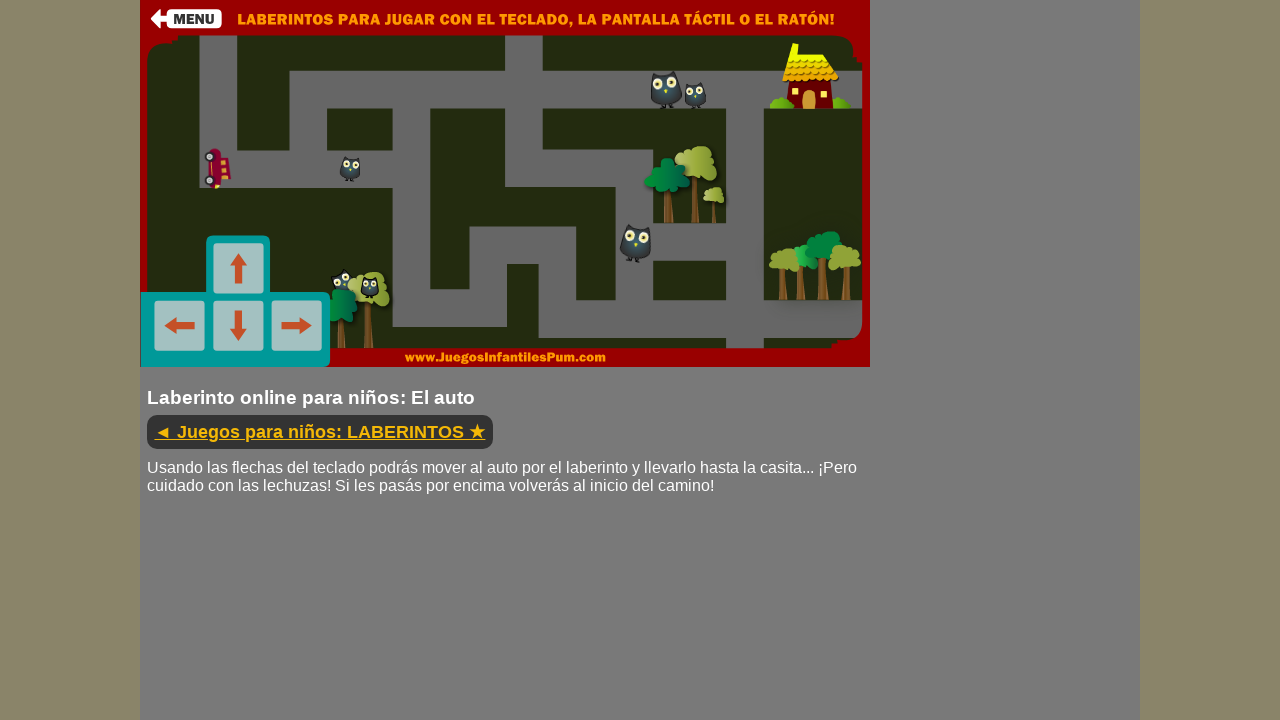

Waited 500ms before next move
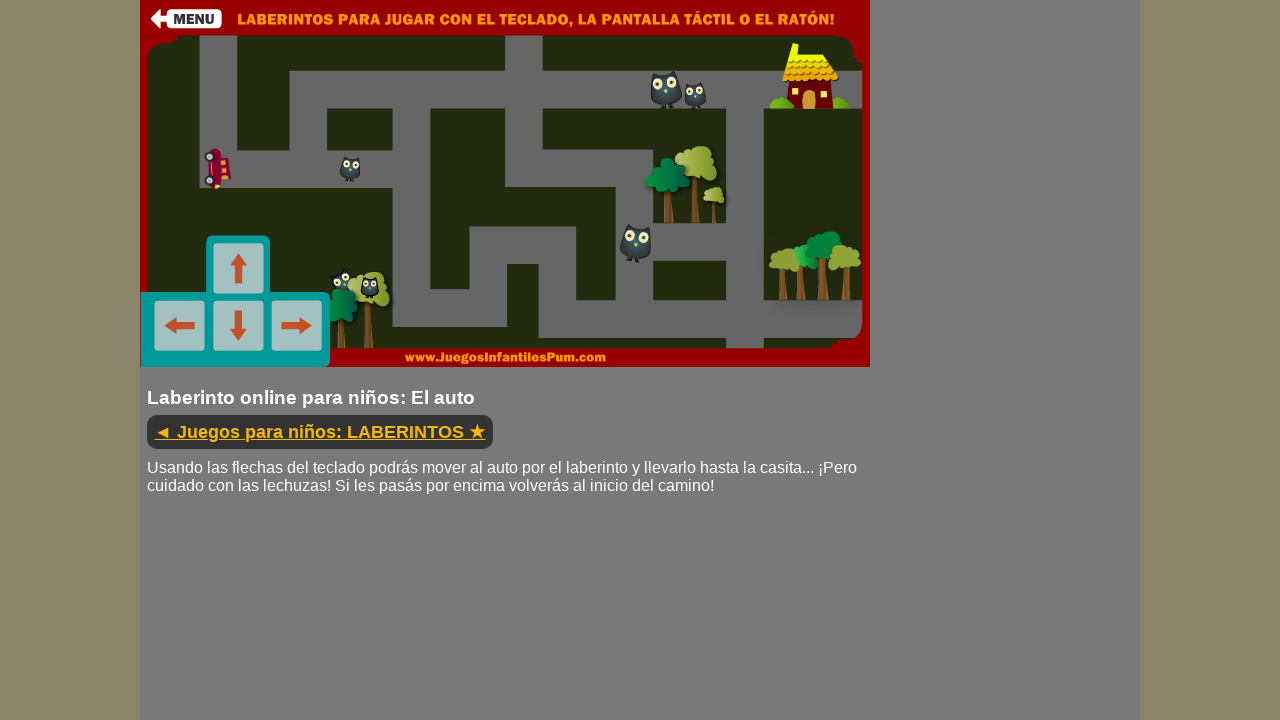

Pressed down ArrowUp arrow key
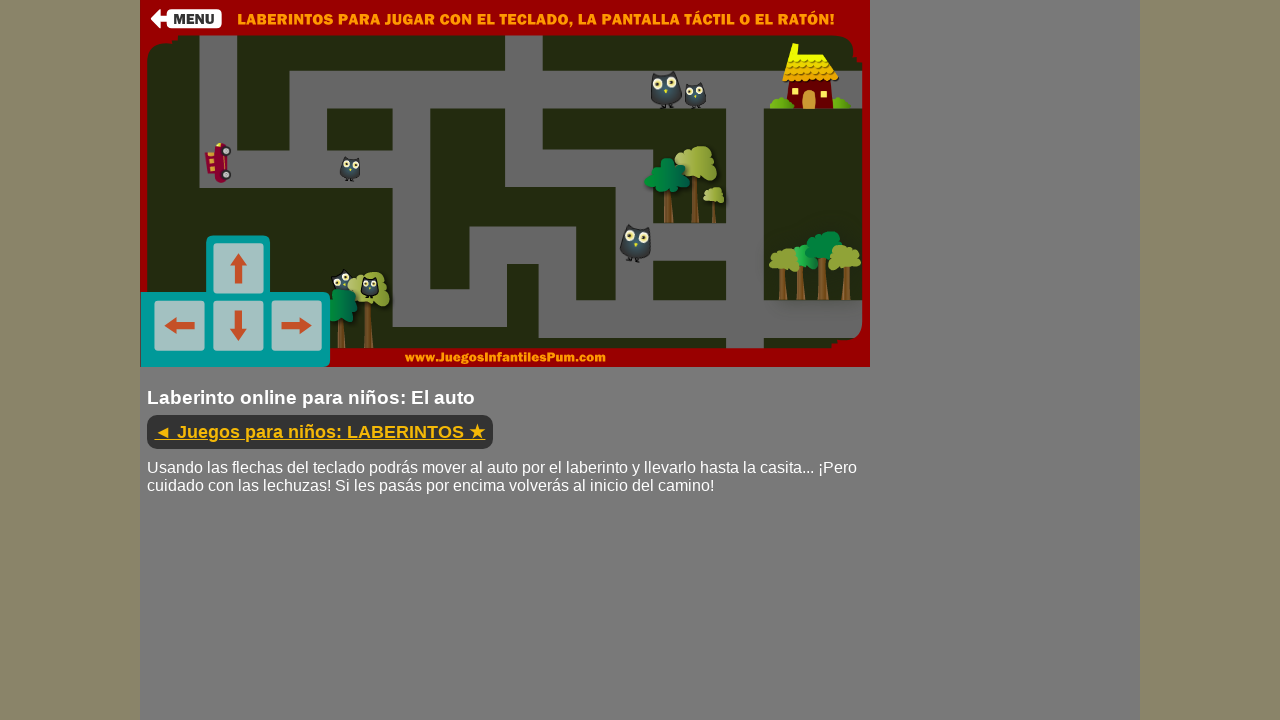

Waited 300ms while holding arrow key
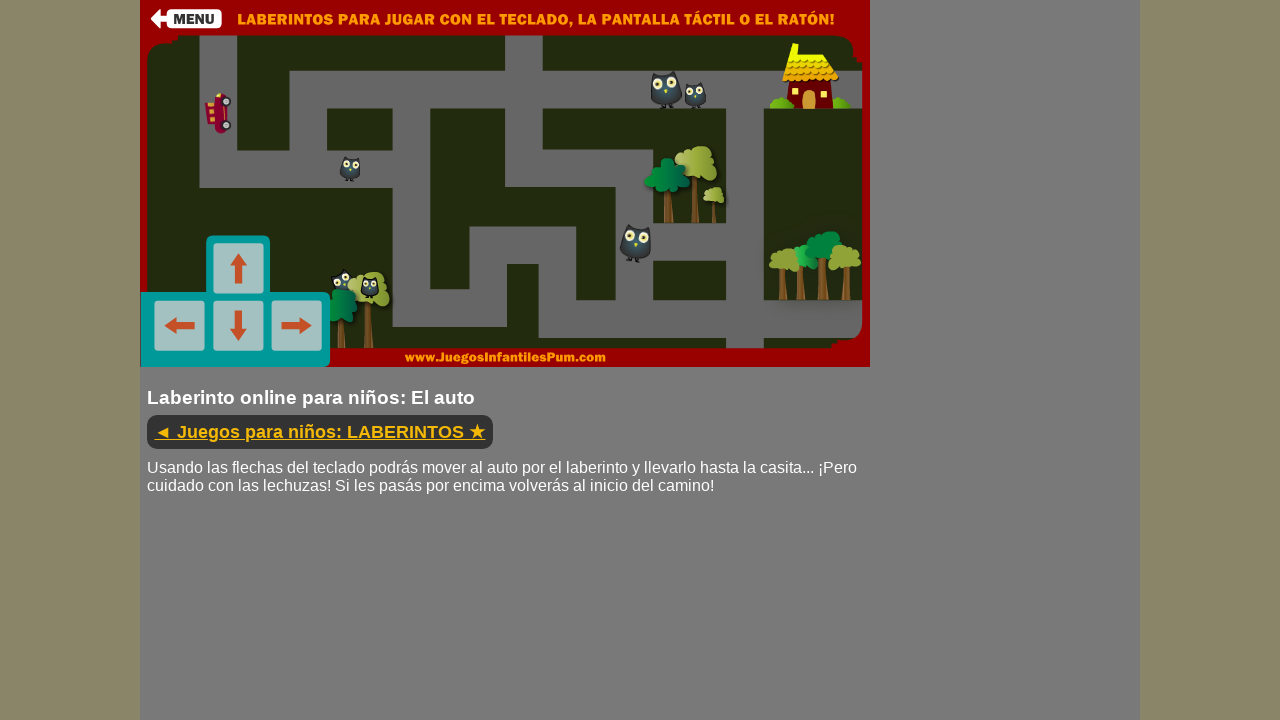

Released ArrowUp arrow key
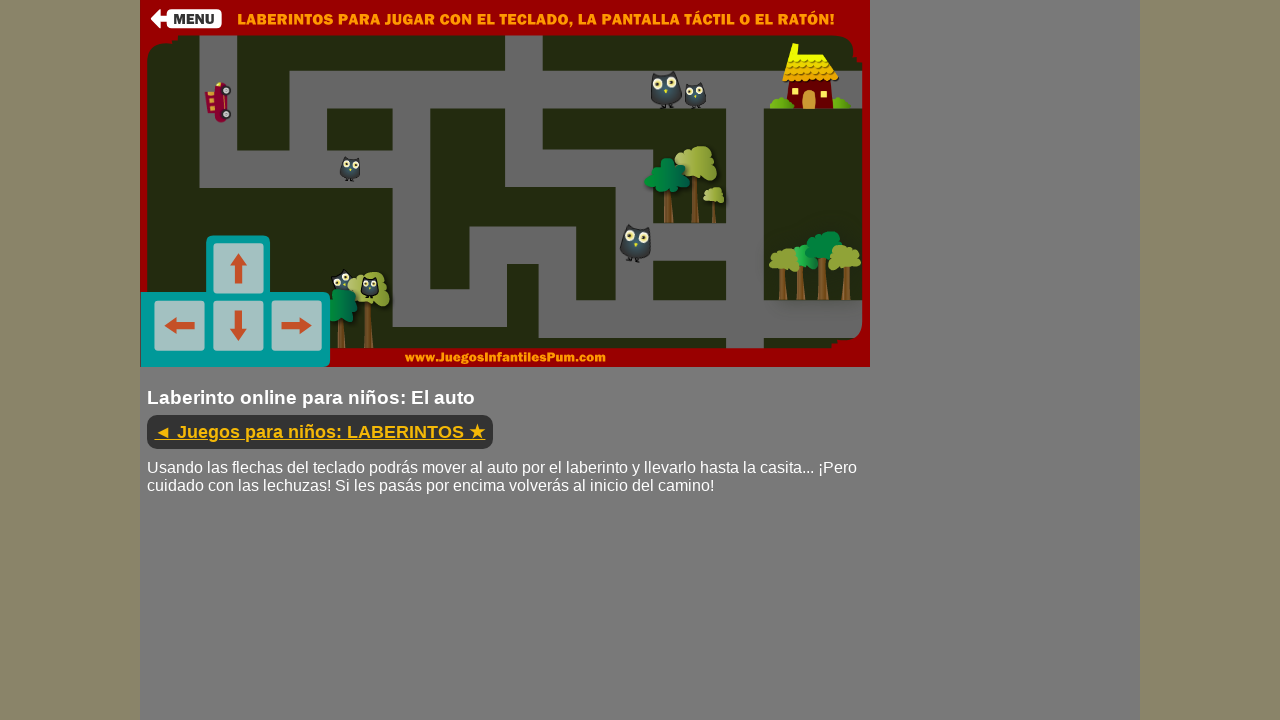

Waited 500ms before next move
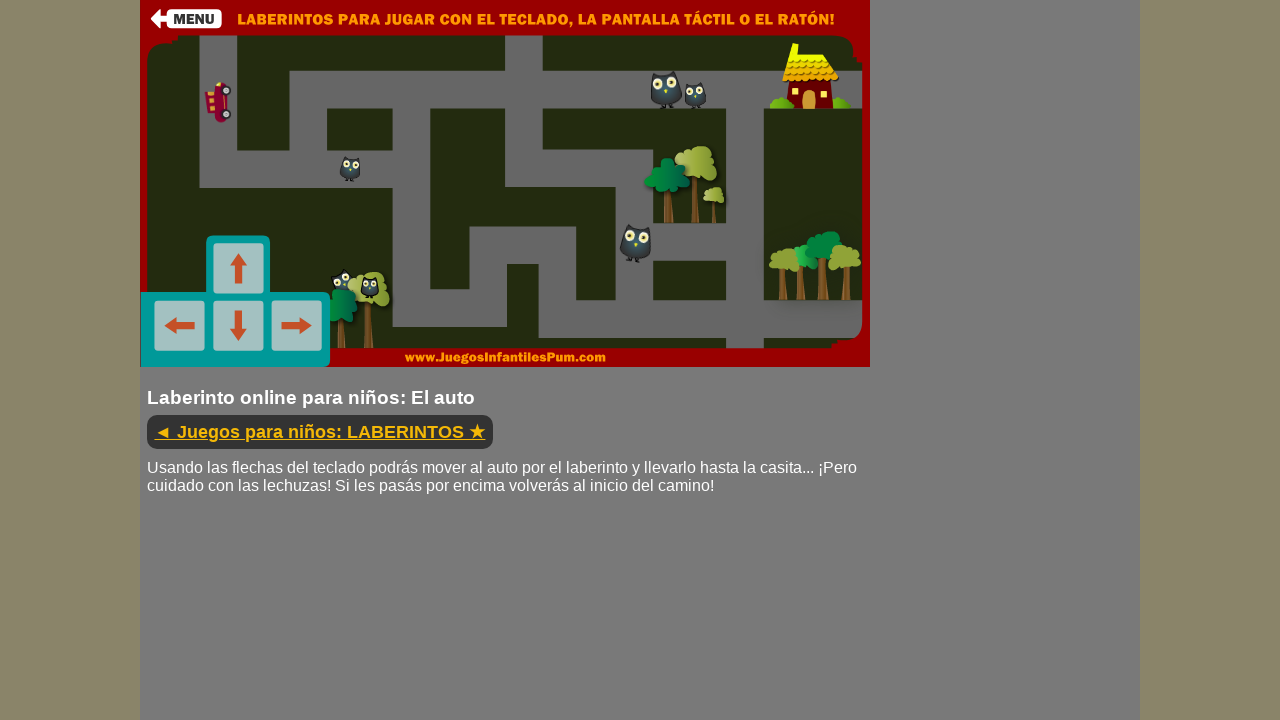

Pressed down ArrowUp arrow key
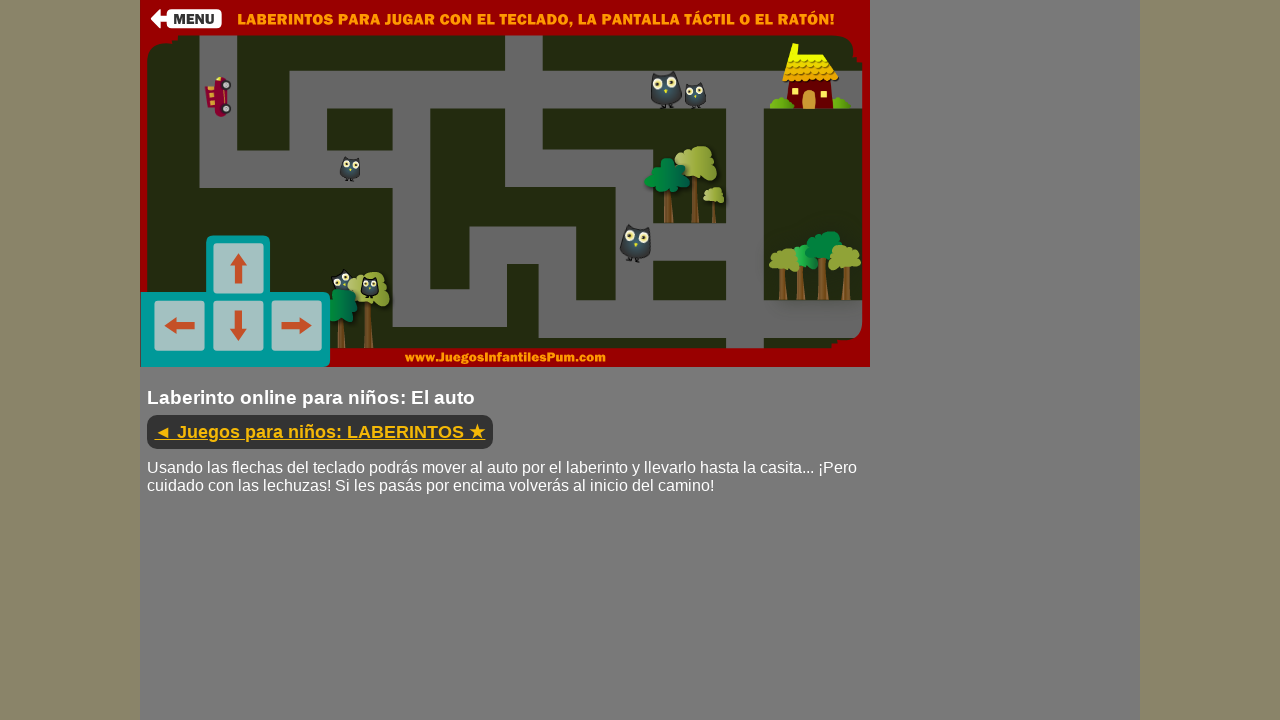

Waited 300ms while holding arrow key
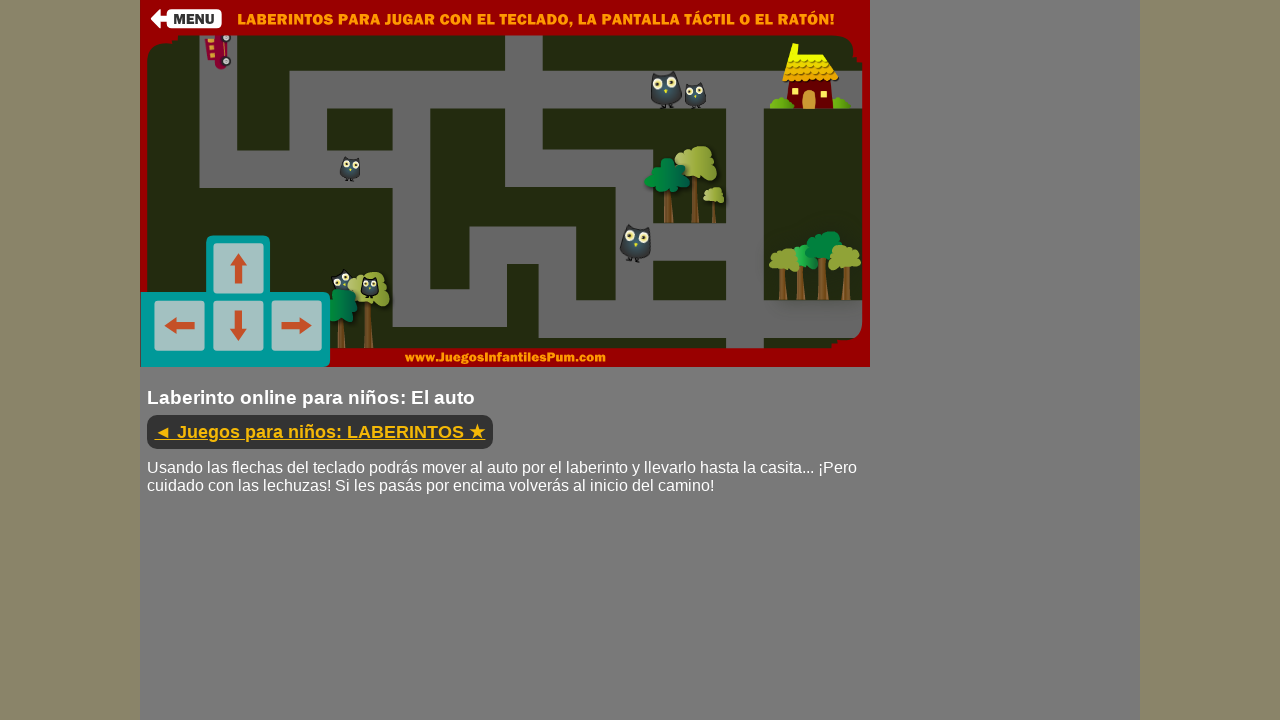

Released ArrowUp arrow key
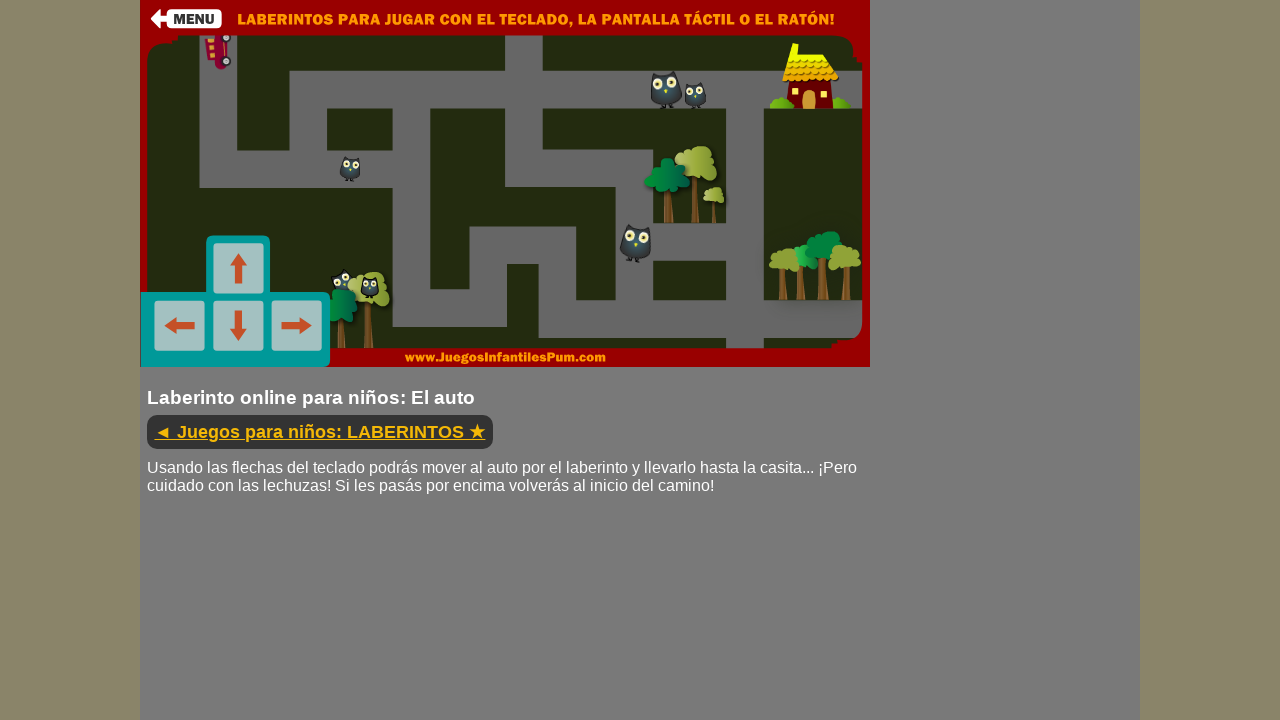

Waited 500ms before next move
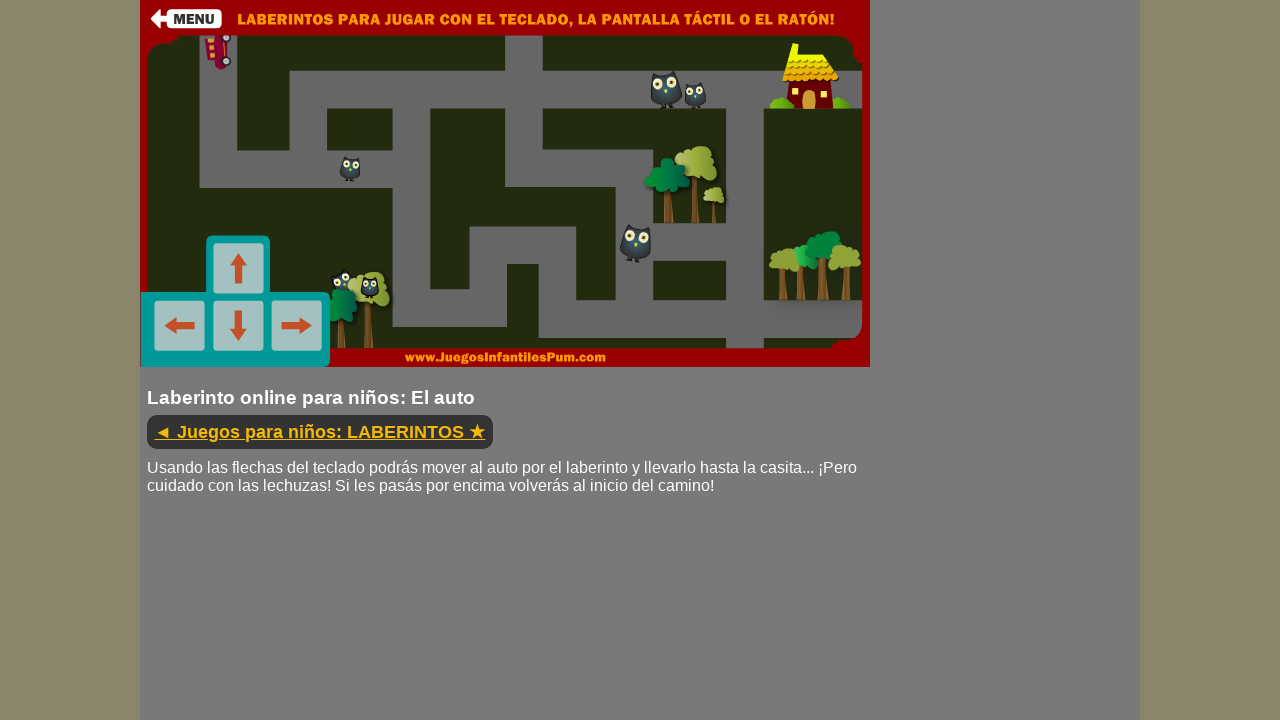

Pressed down ArrowRight arrow key
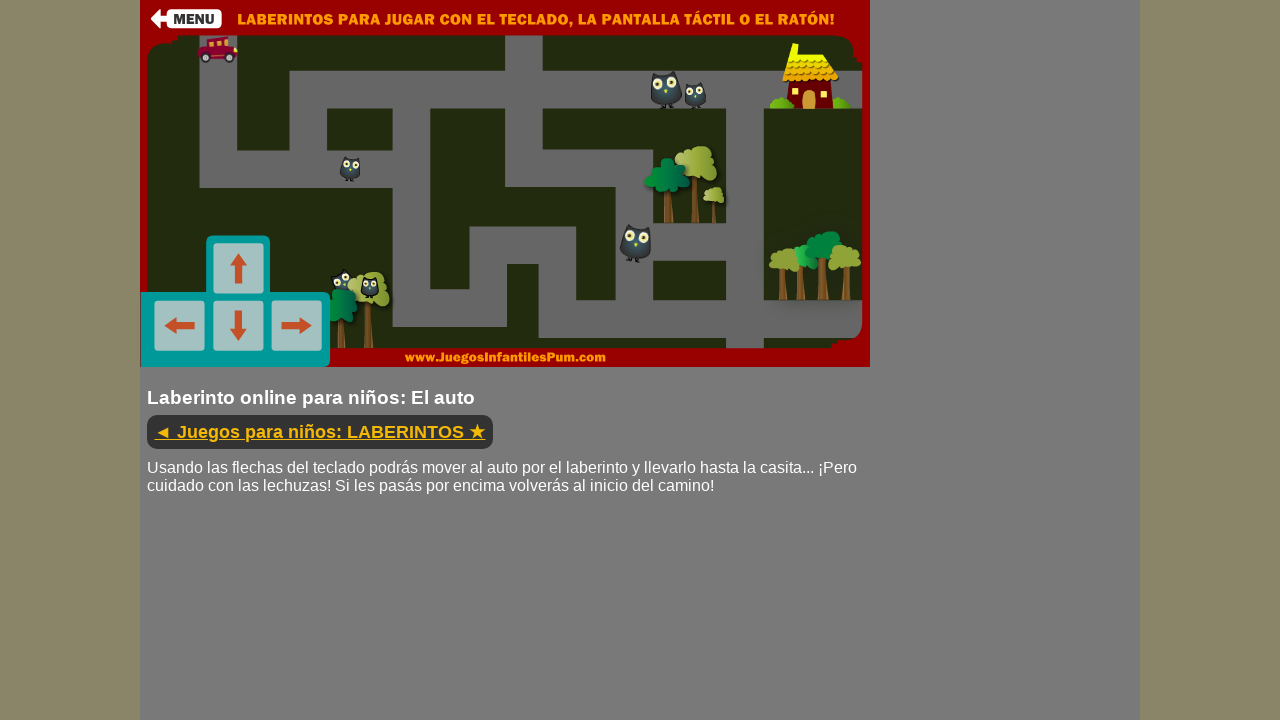

Waited 300ms while holding arrow key
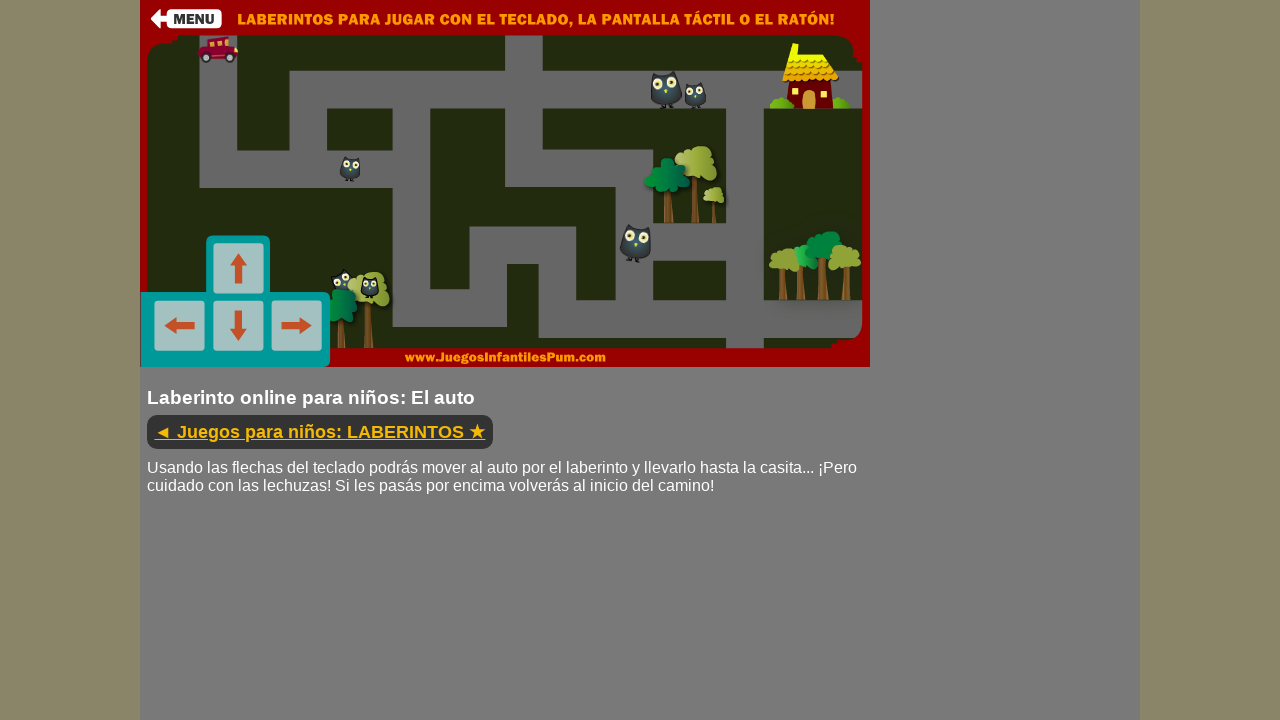

Released ArrowRight arrow key
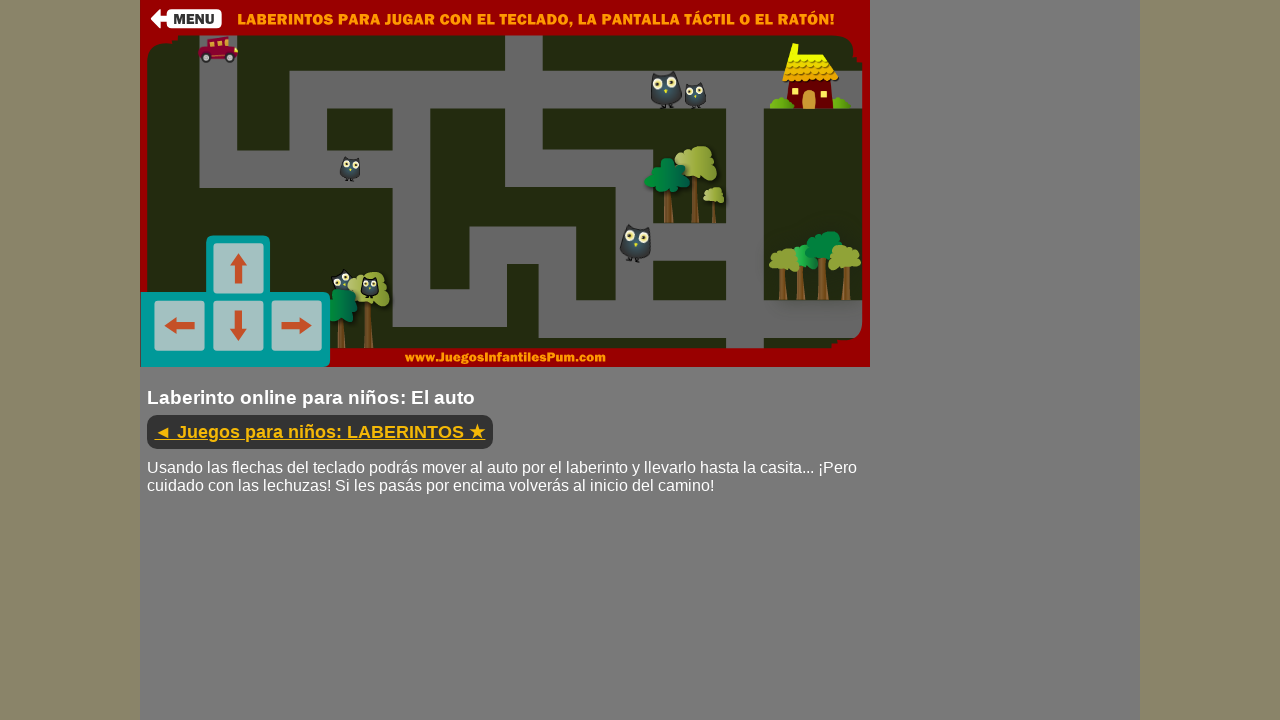

Waited 500ms before next move
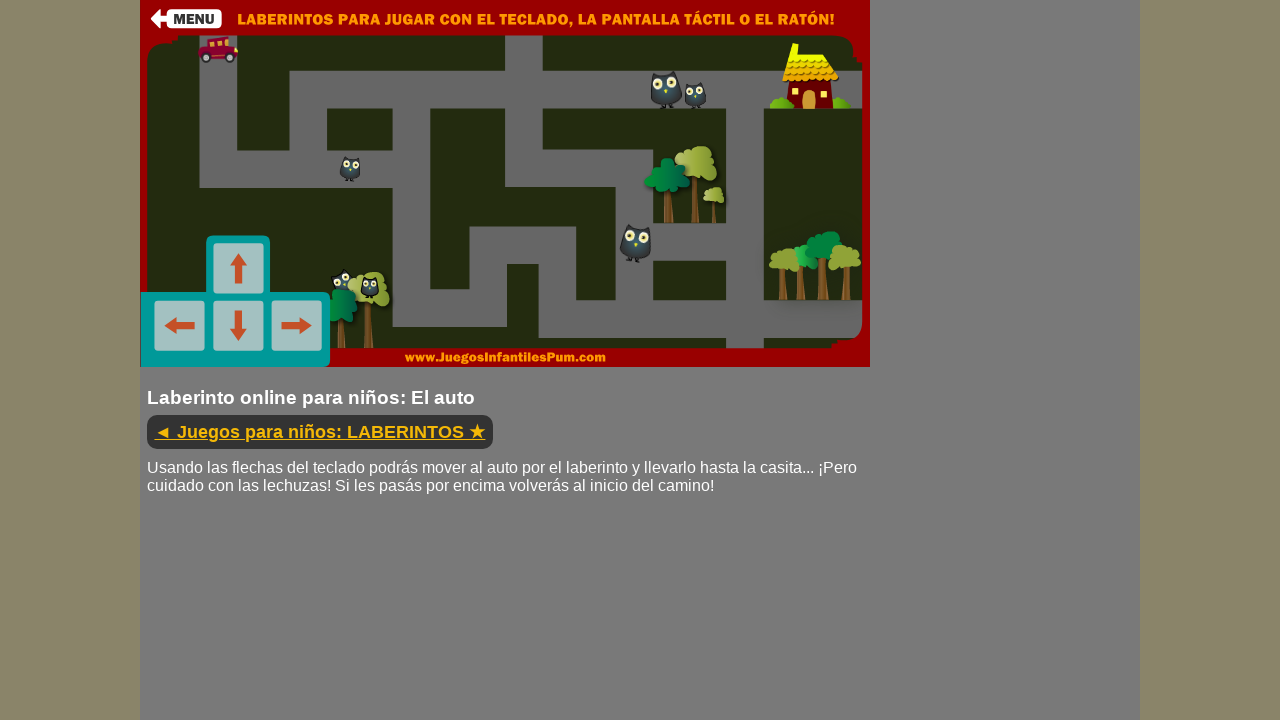

Pressed down ArrowDown arrow key
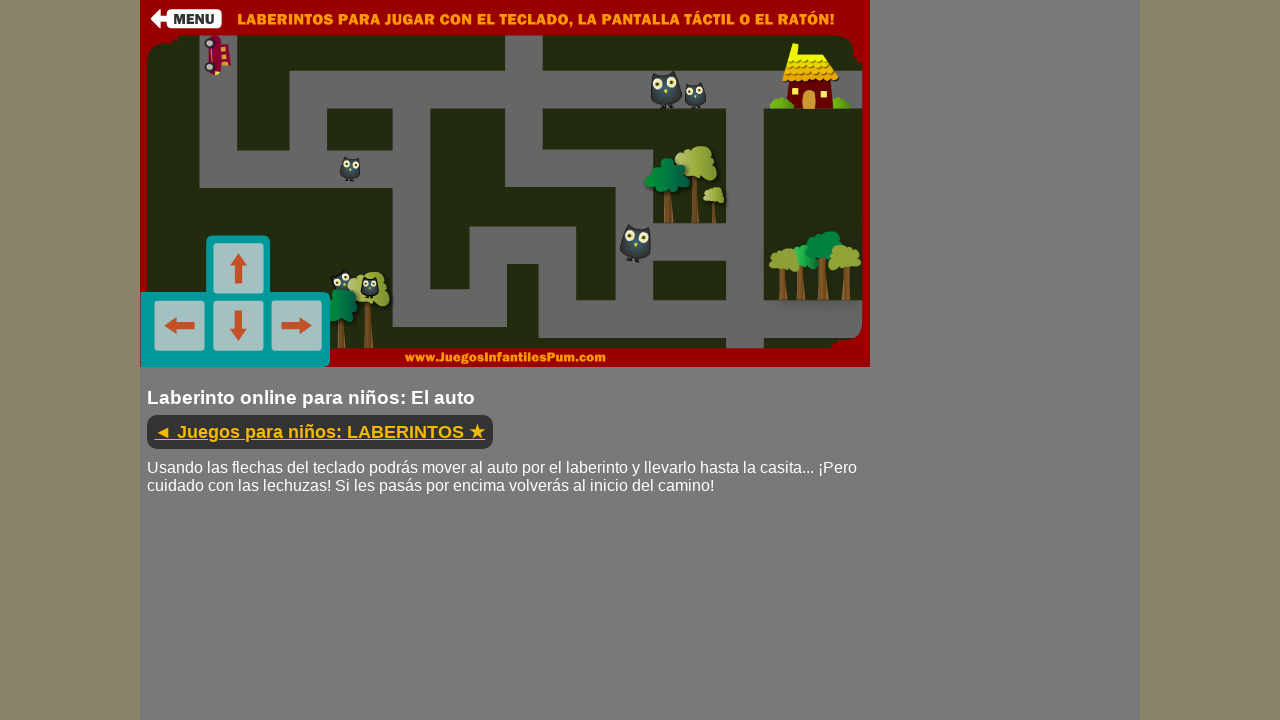

Waited 300ms while holding arrow key
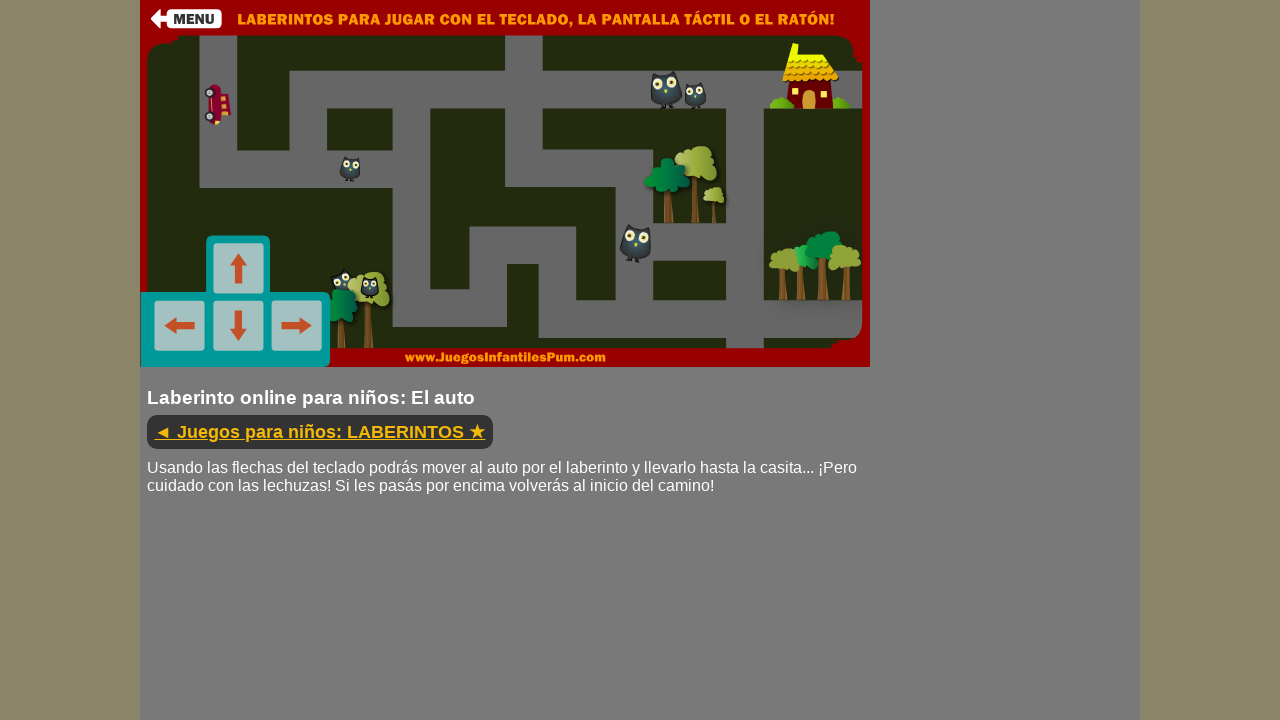

Released ArrowDown arrow key
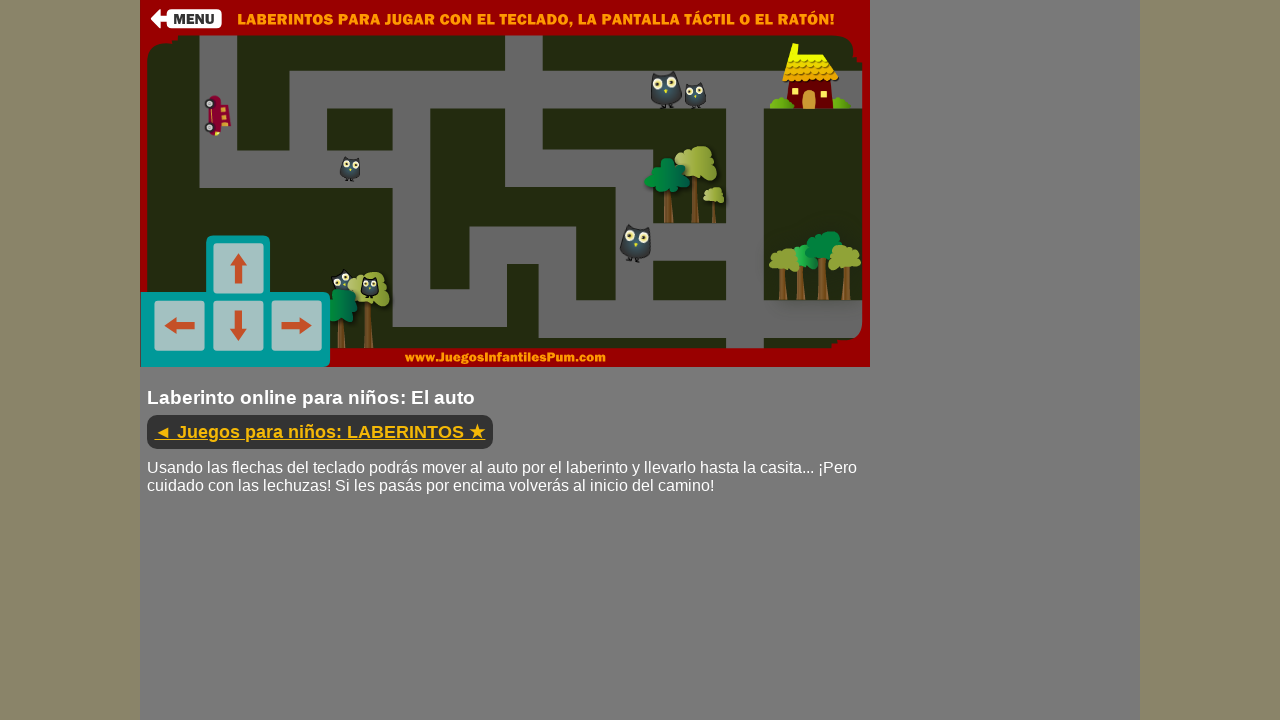

Waited 500ms before next move
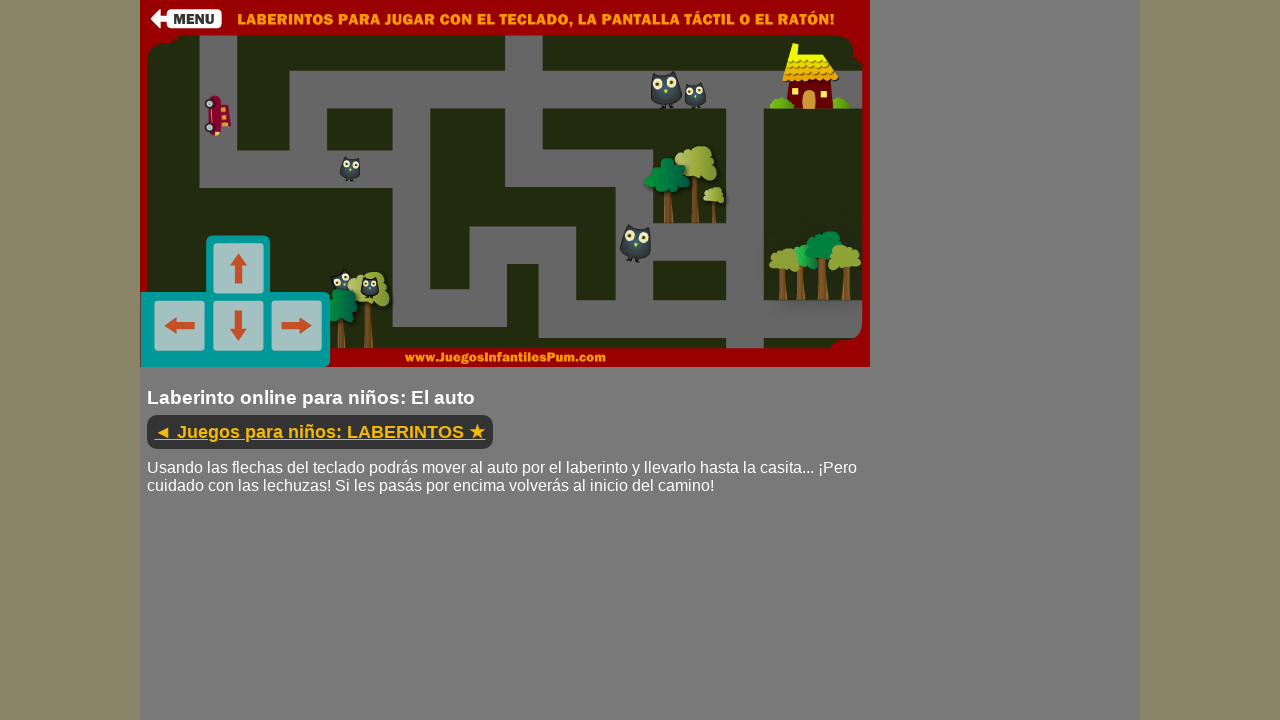

Pressed down ArrowUp arrow key
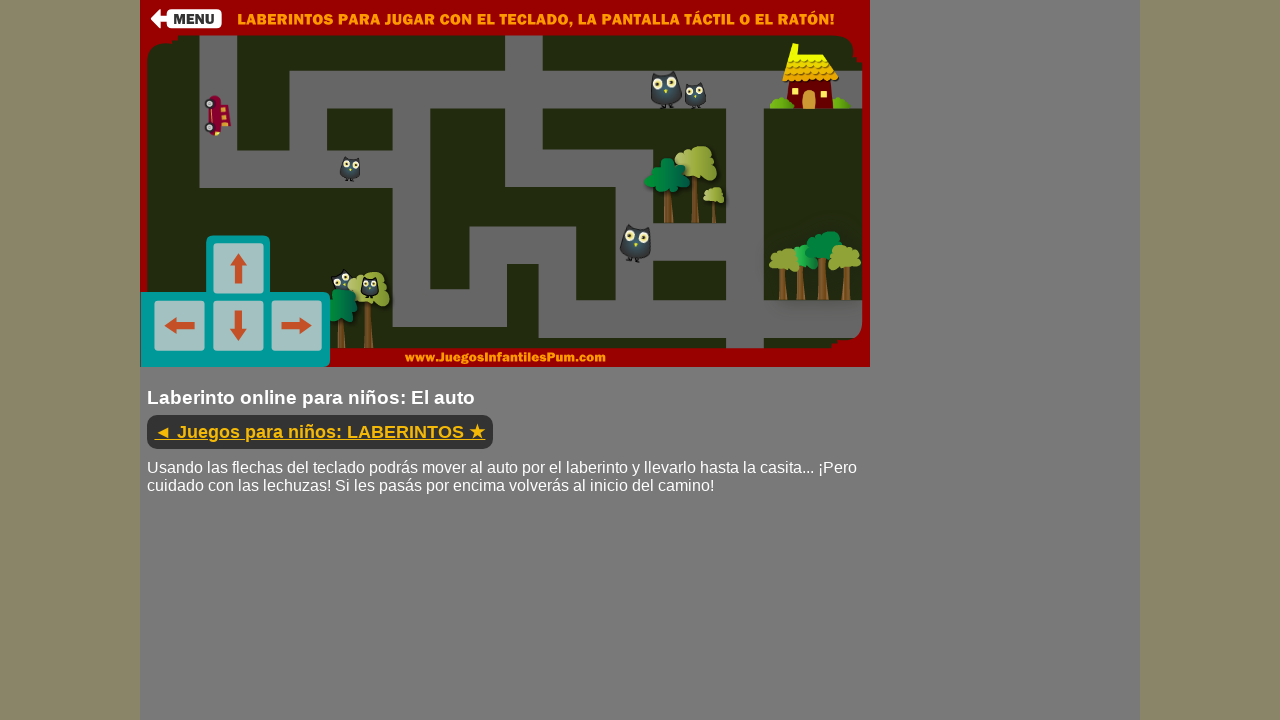

Waited 300ms while holding arrow key
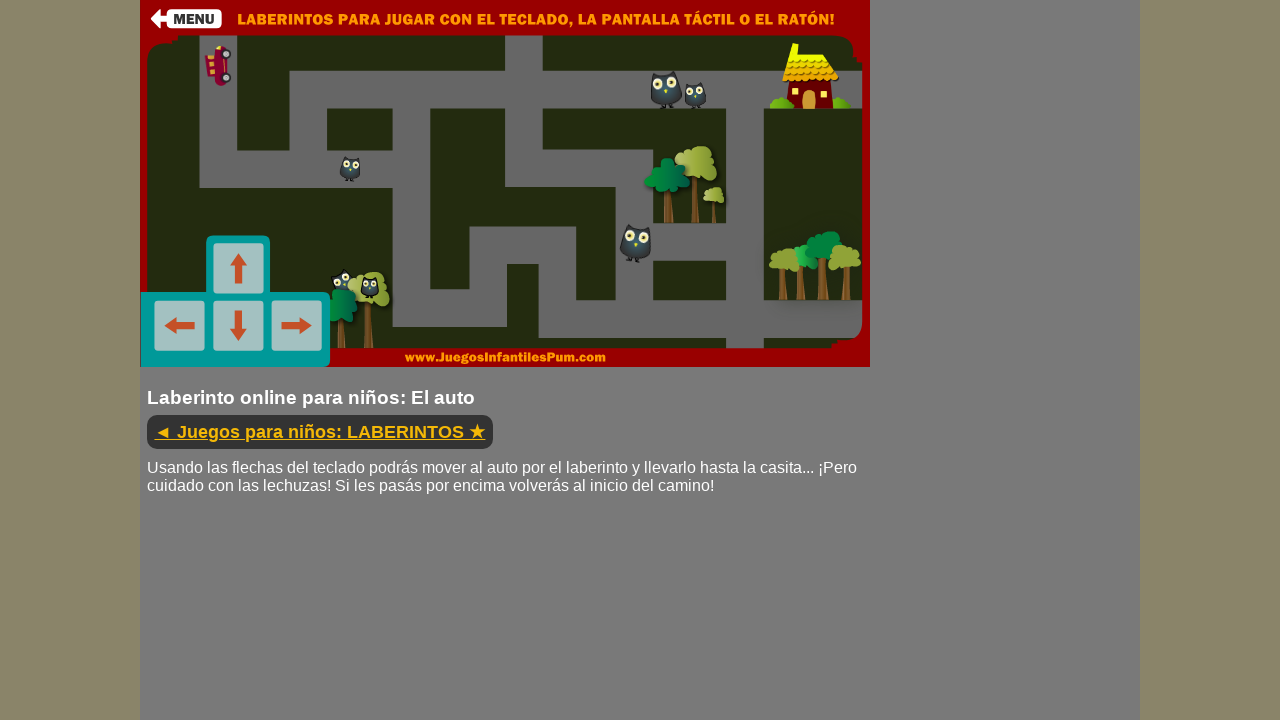

Released ArrowUp arrow key
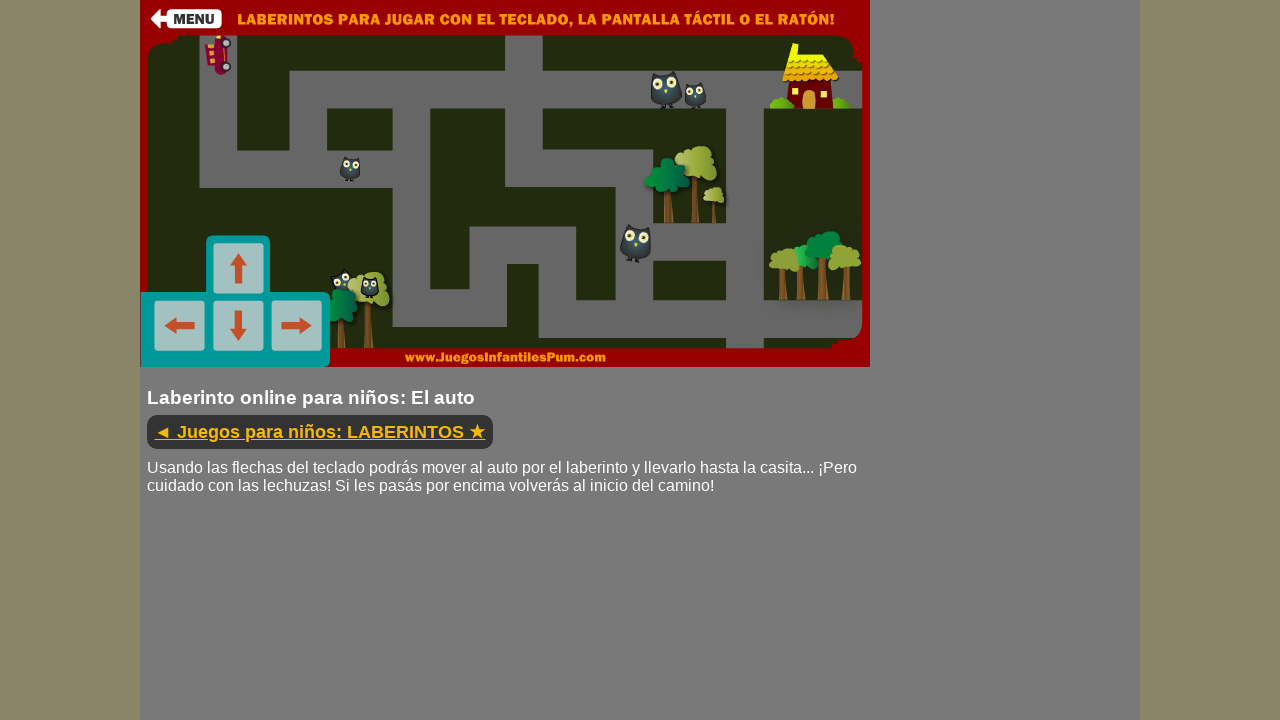

Waited 500ms before next move
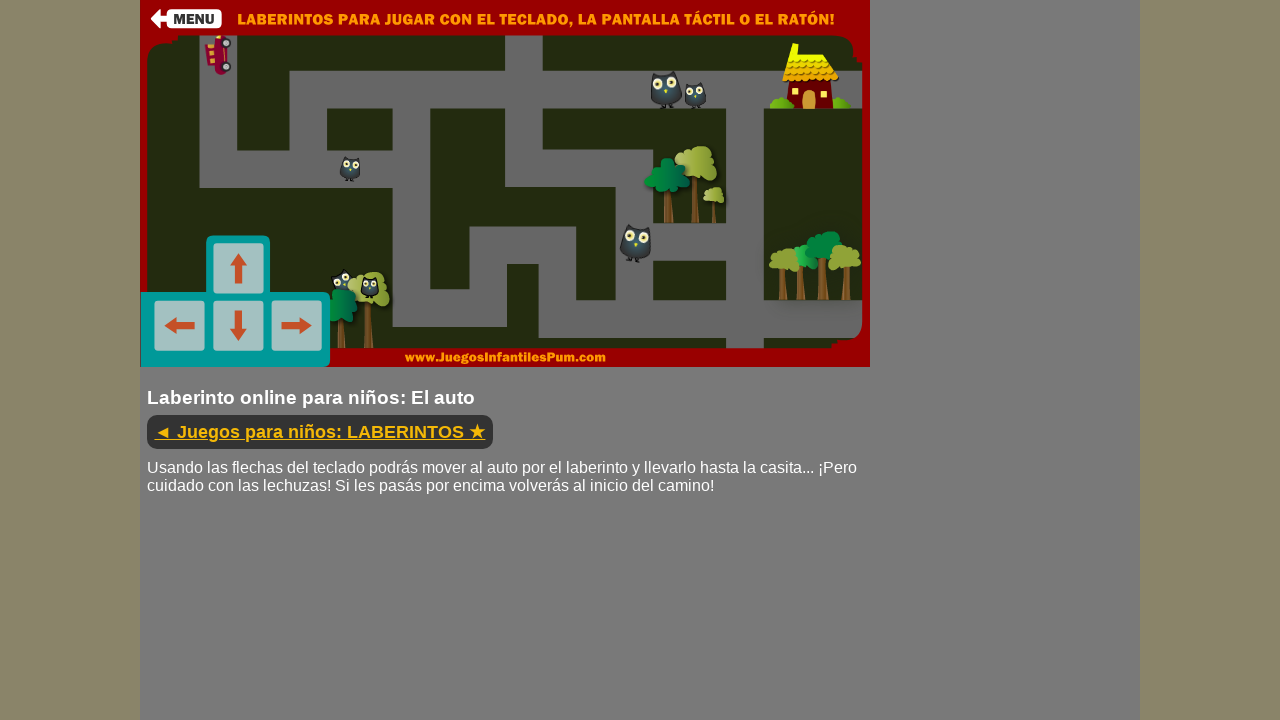

Pressed down ArrowDown arrow key
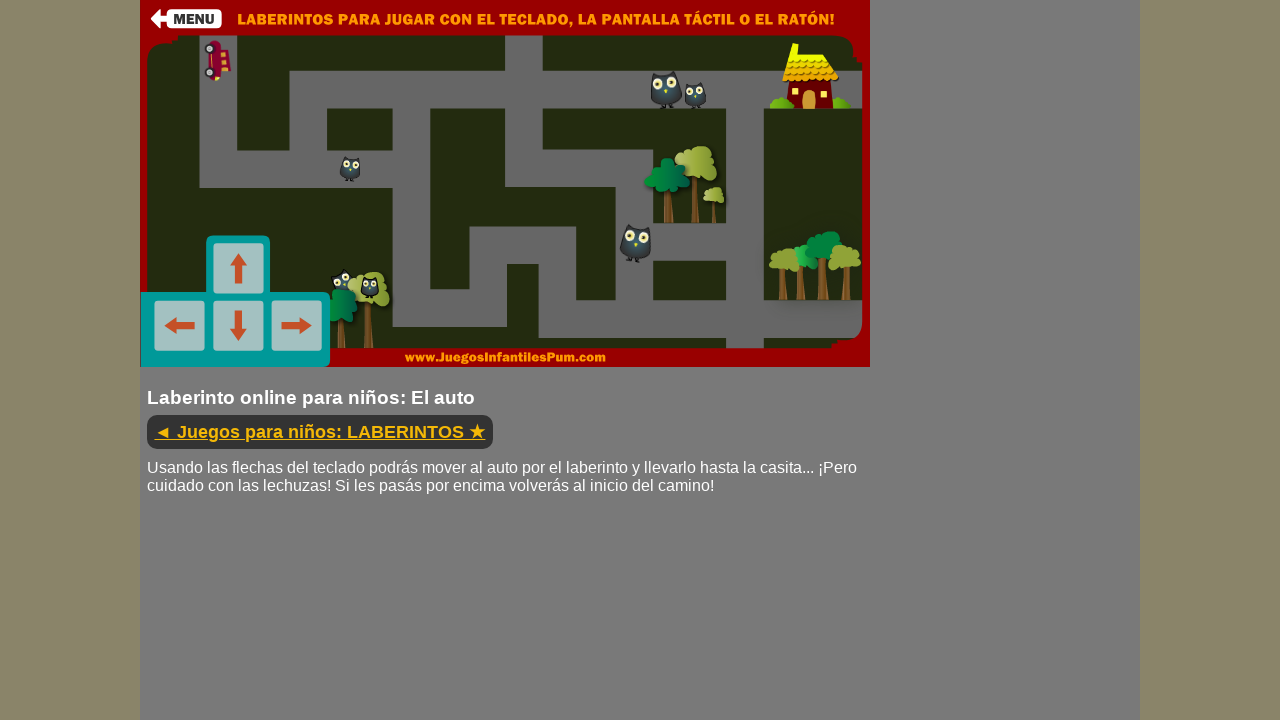

Waited 300ms while holding arrow key
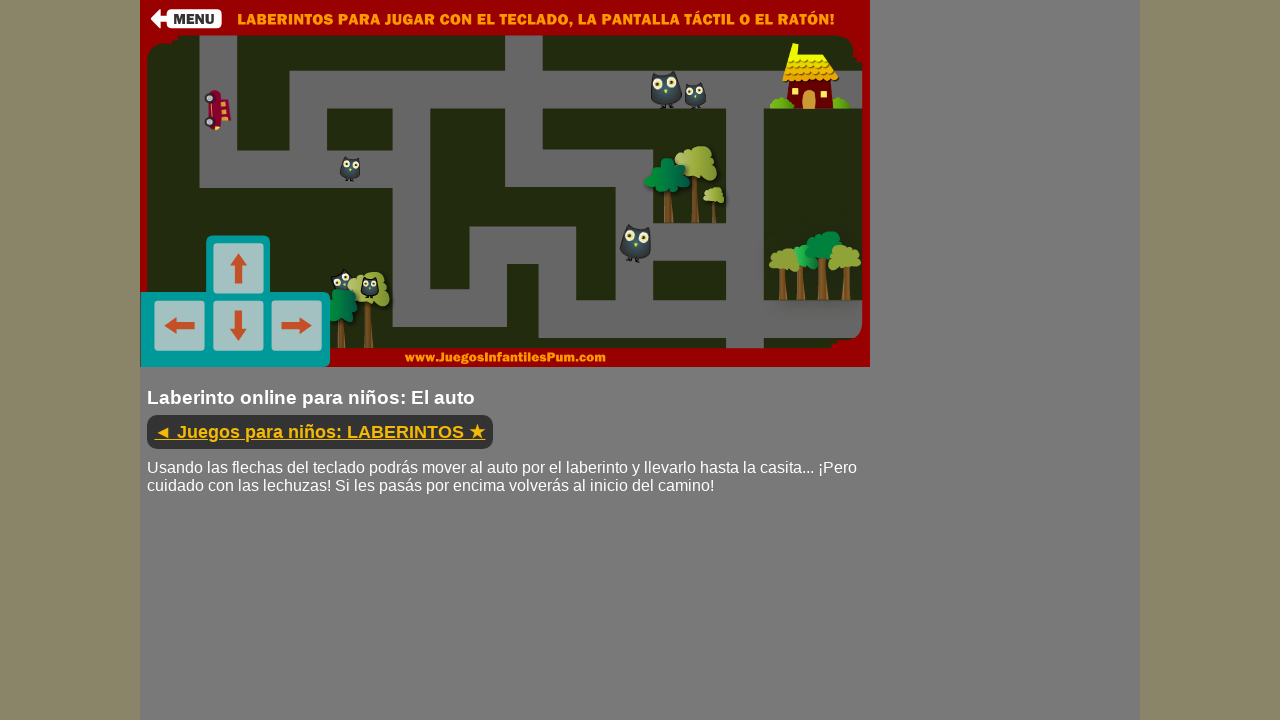

Released ArrowDown arrow key
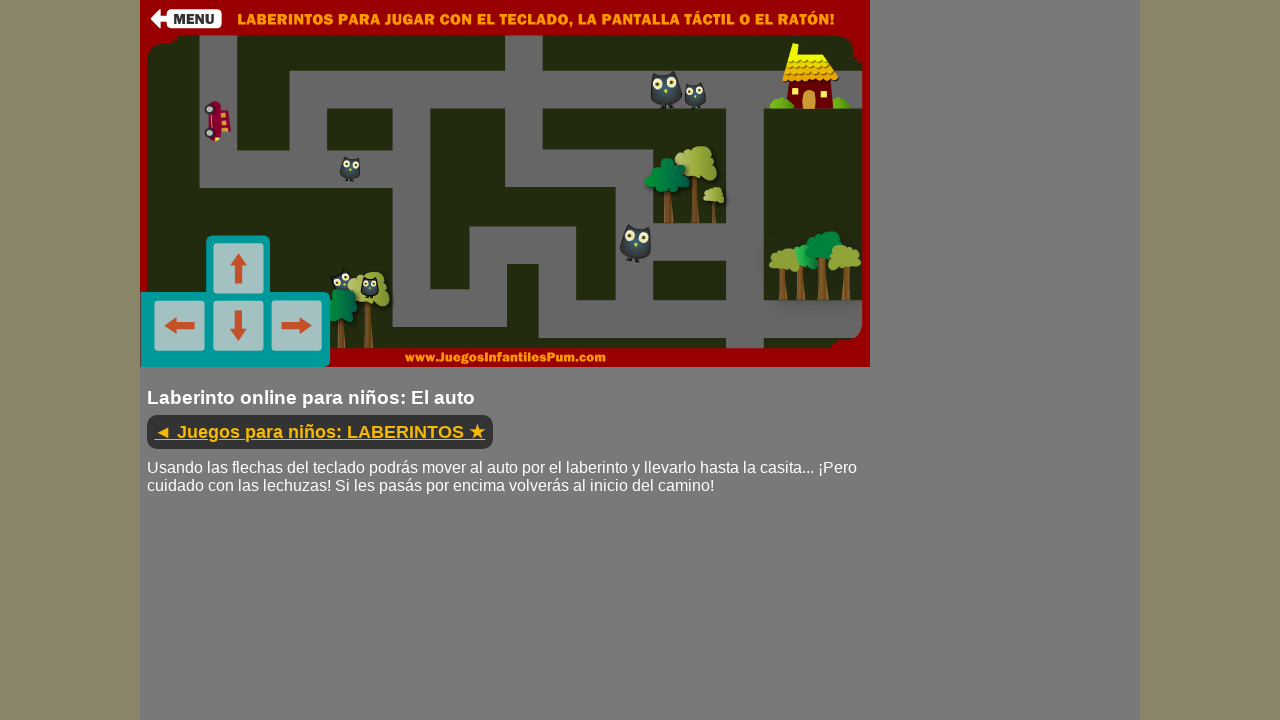

Waited 500ms before next move
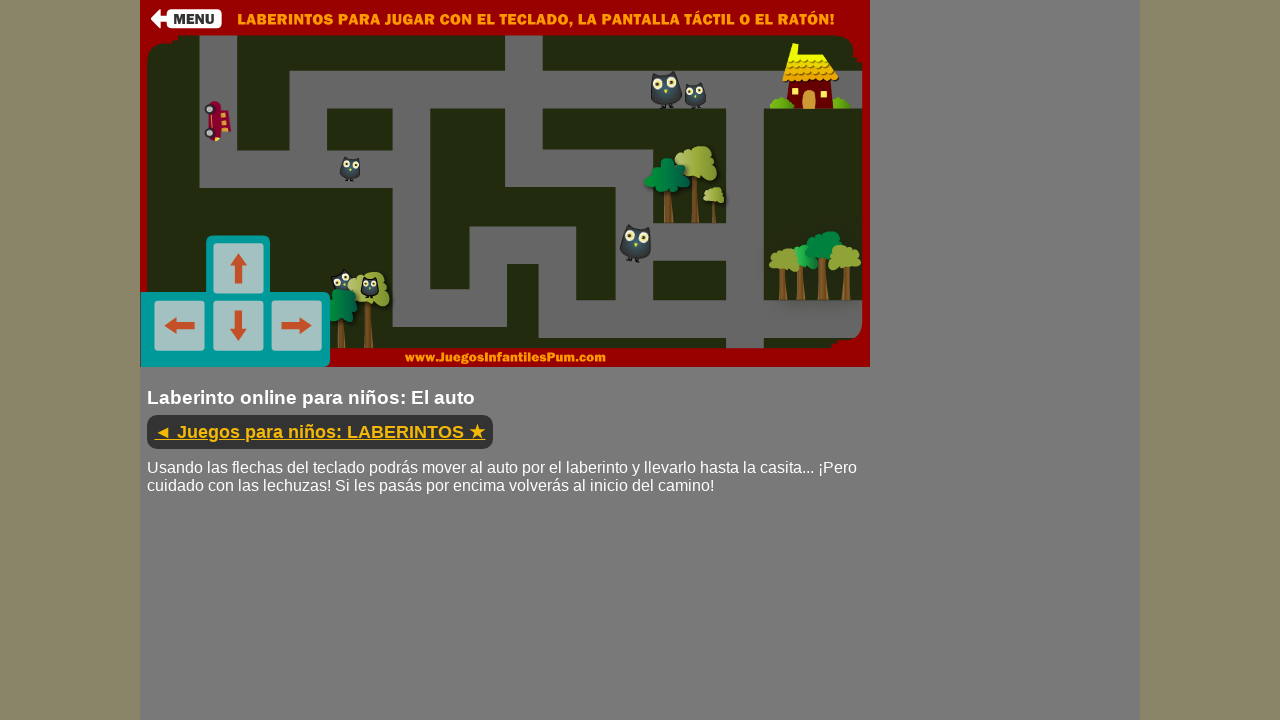

Pressed down ArrowRight arrow key
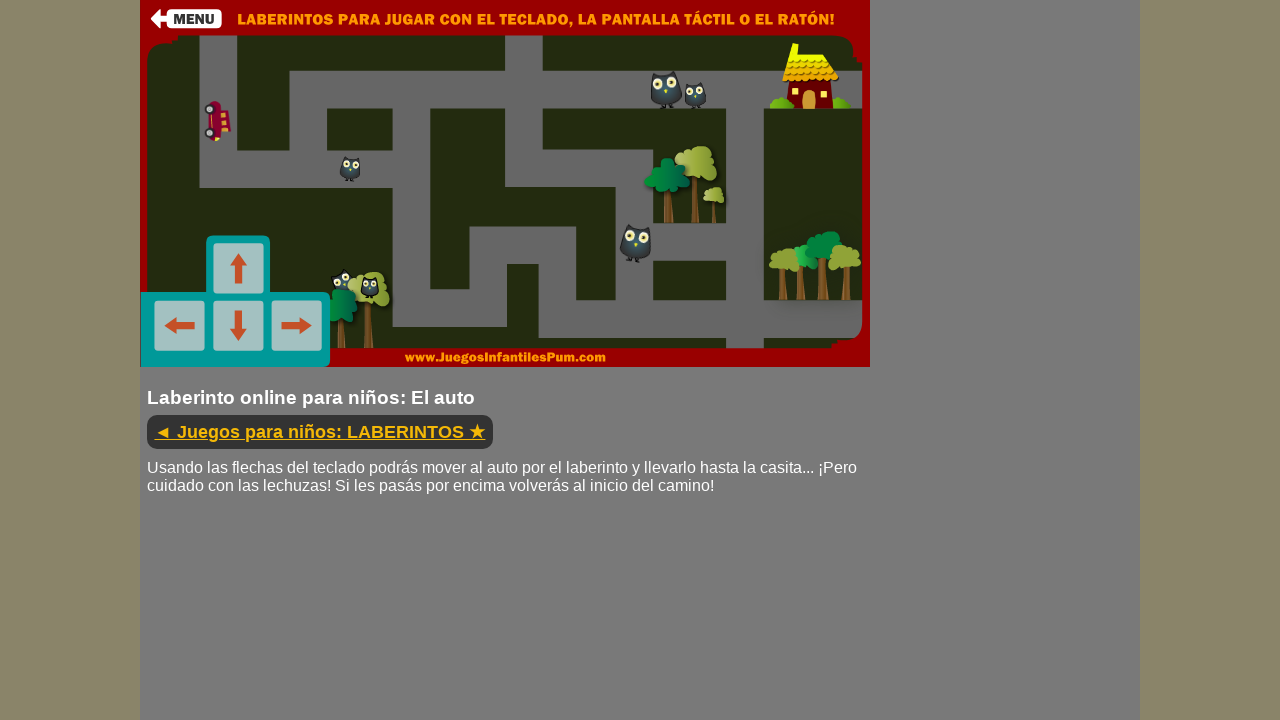

Waited 300ms while holding arrow key
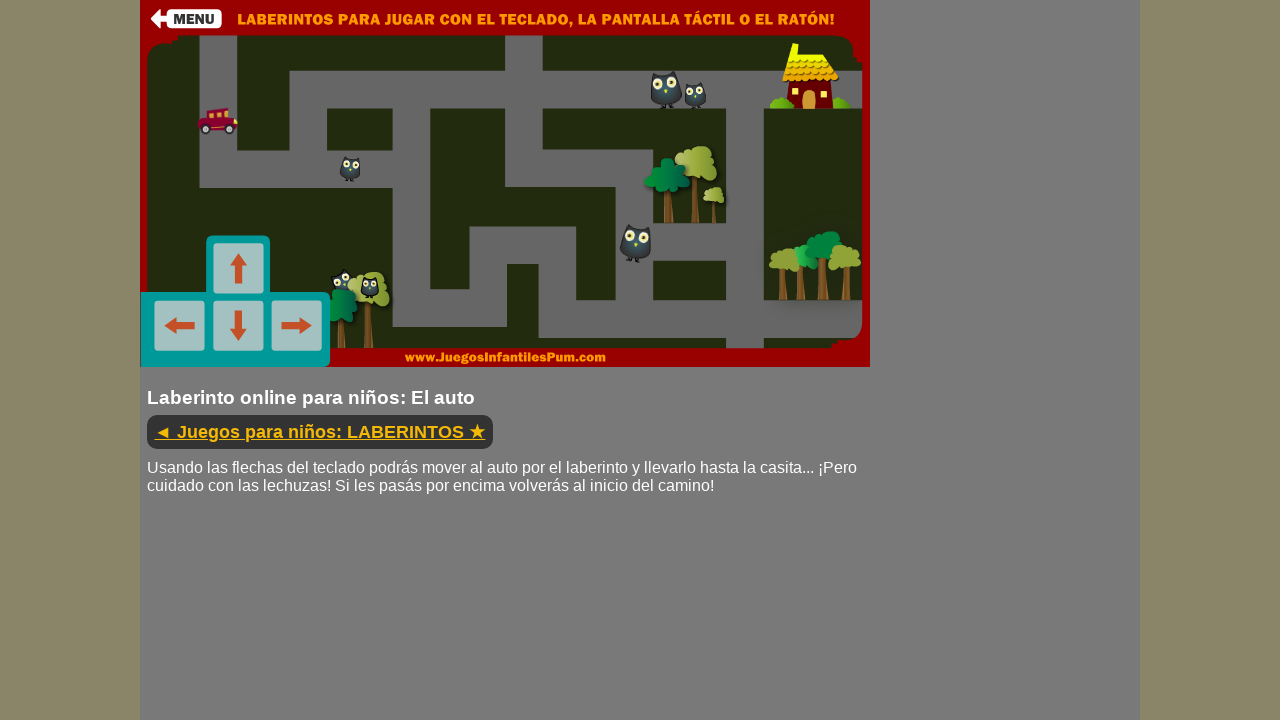

Released ArrowRight arrow key
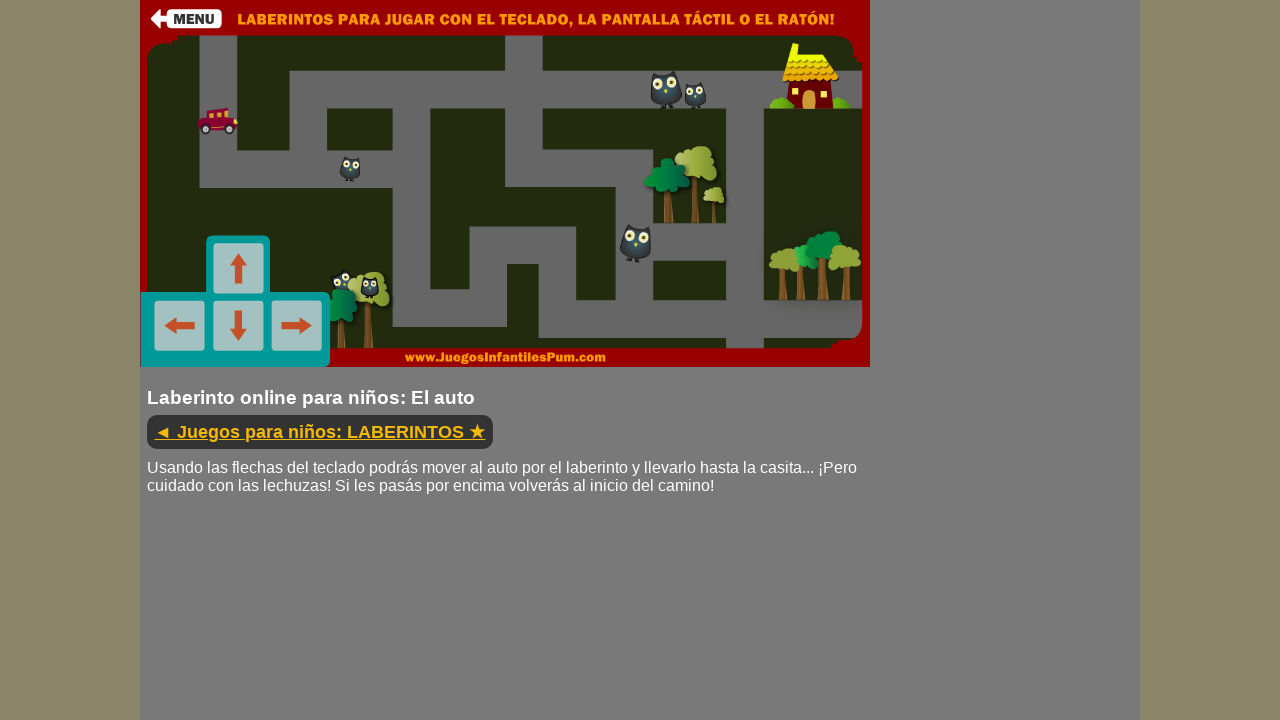

Waited 500ms before next move
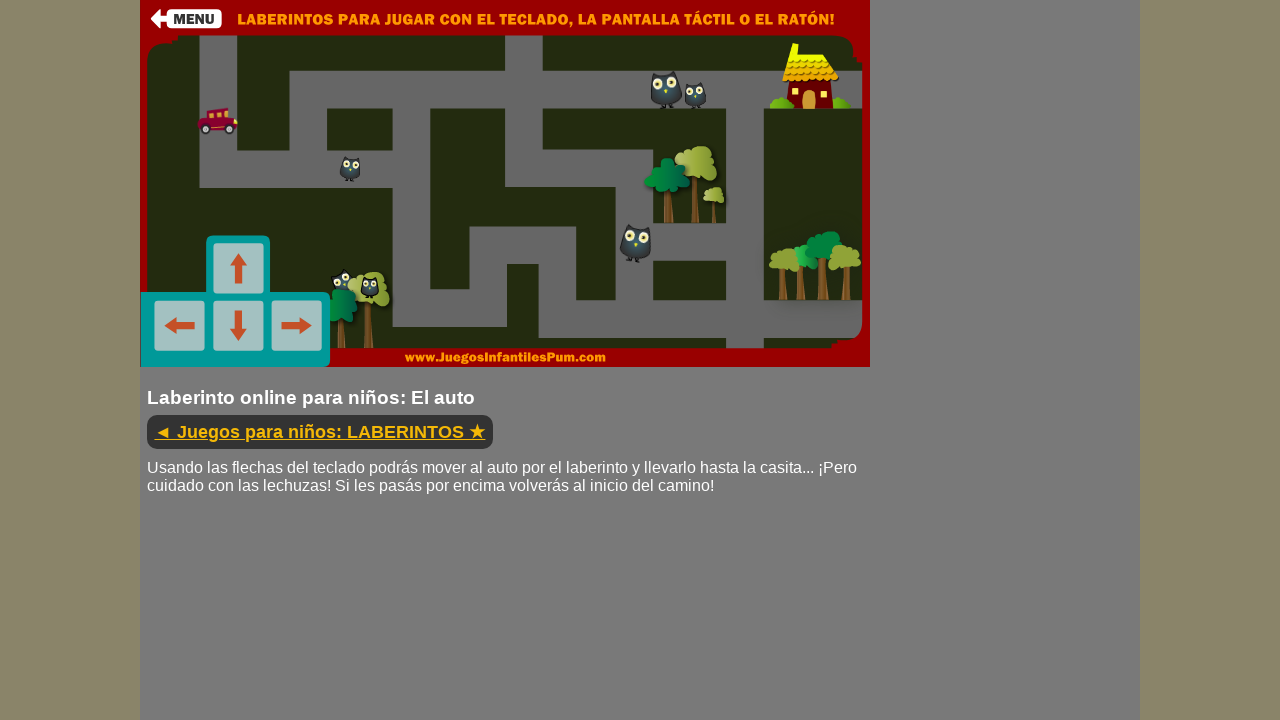

Pressed down ArrowUp arrow key
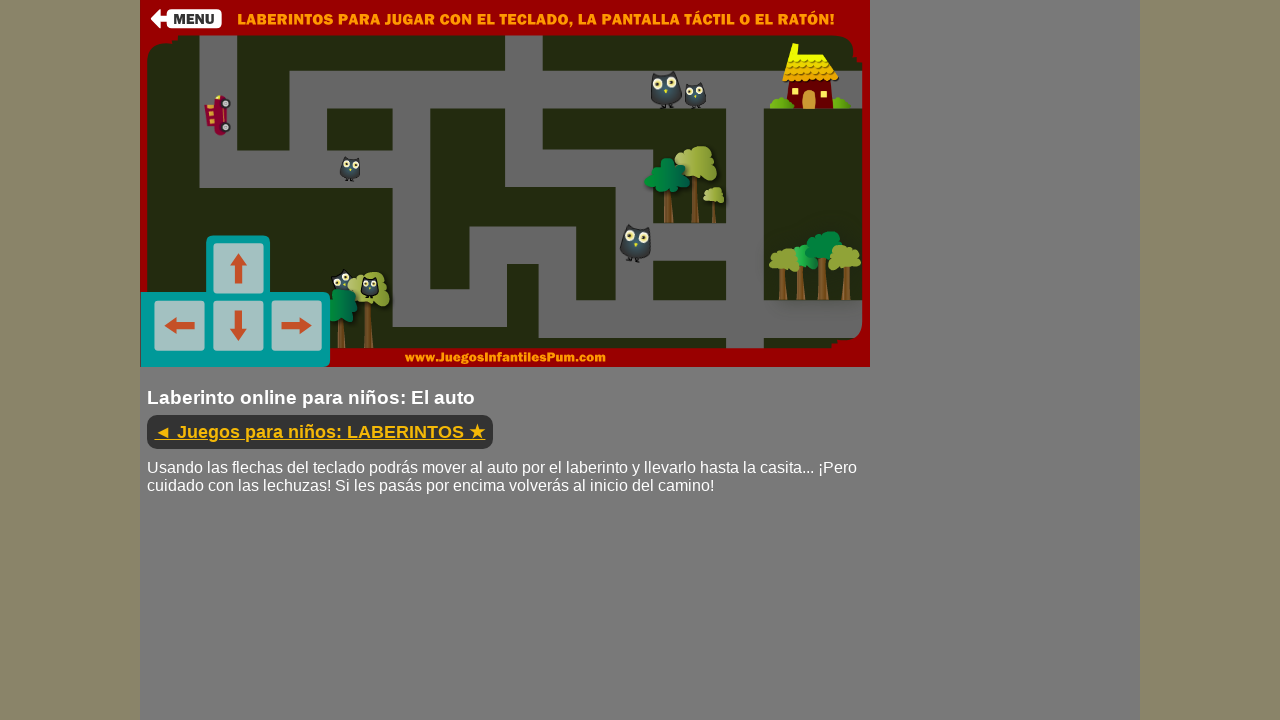

Waited 300ms while holding arrow key
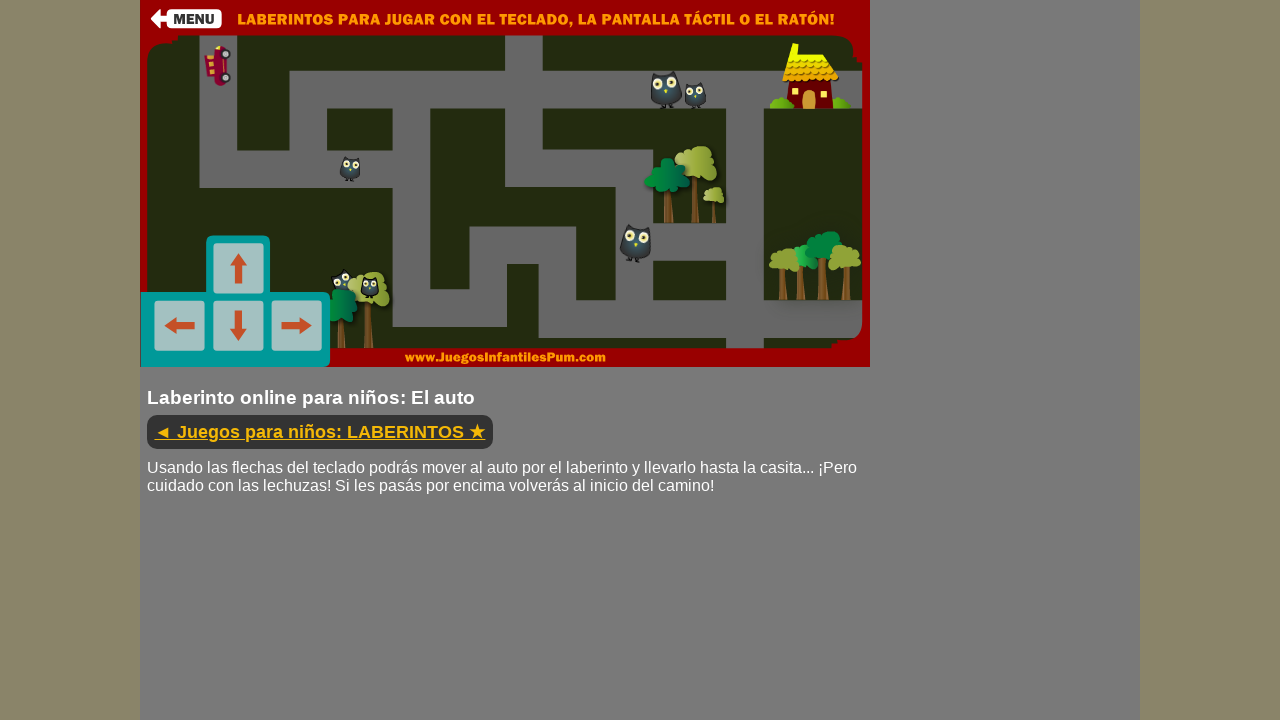

Released ArrowUp arrow key
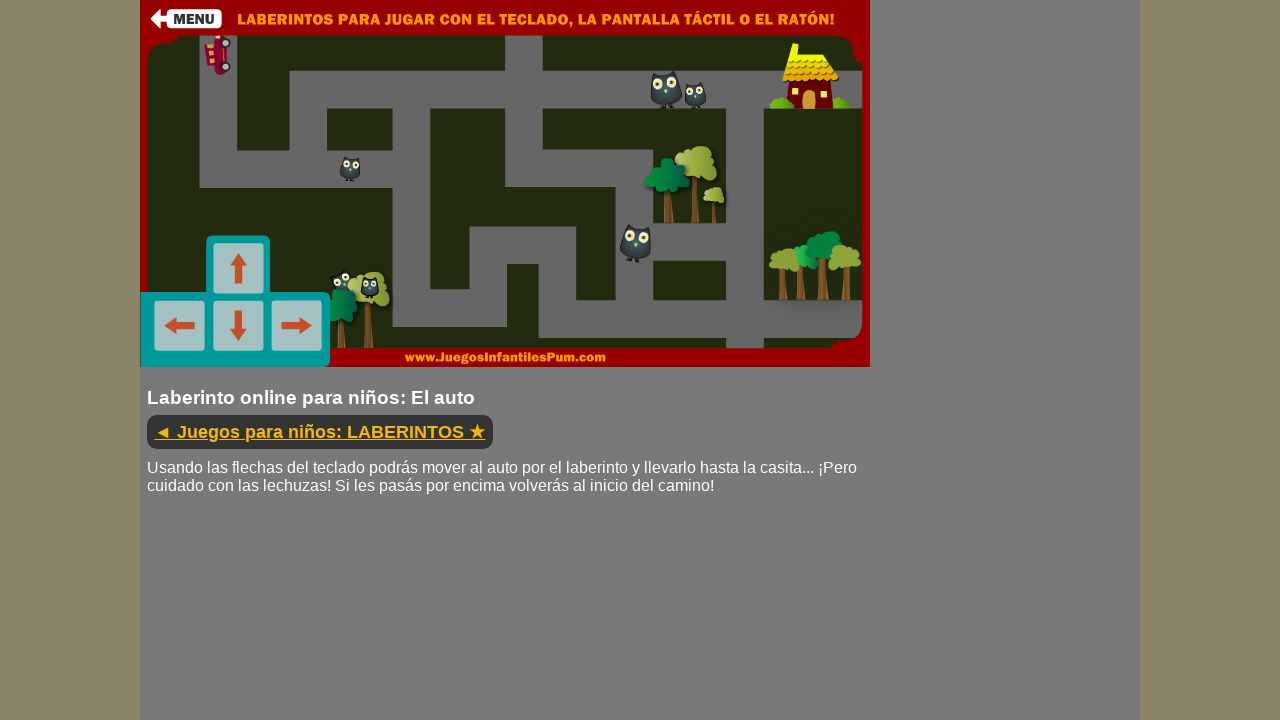

Waited 500ms before next move
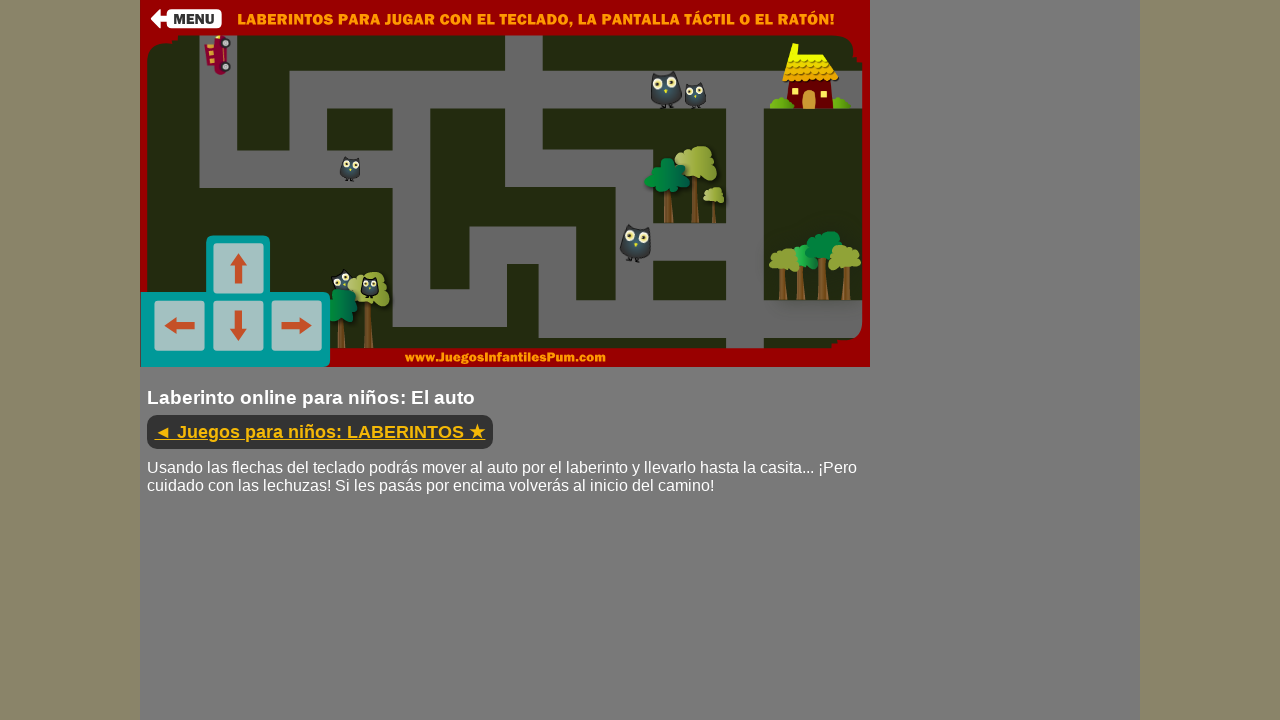

Pressed down ArrowUp arrow key
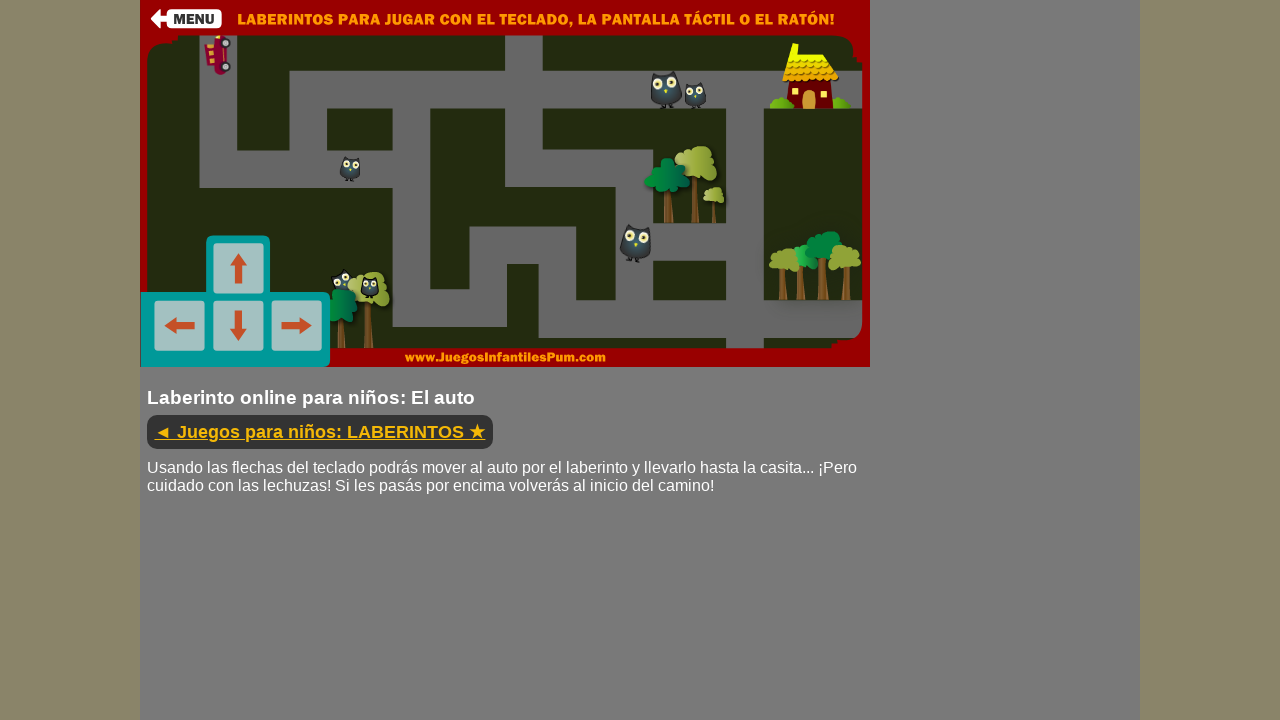

Waited 300ms while holding arrow key
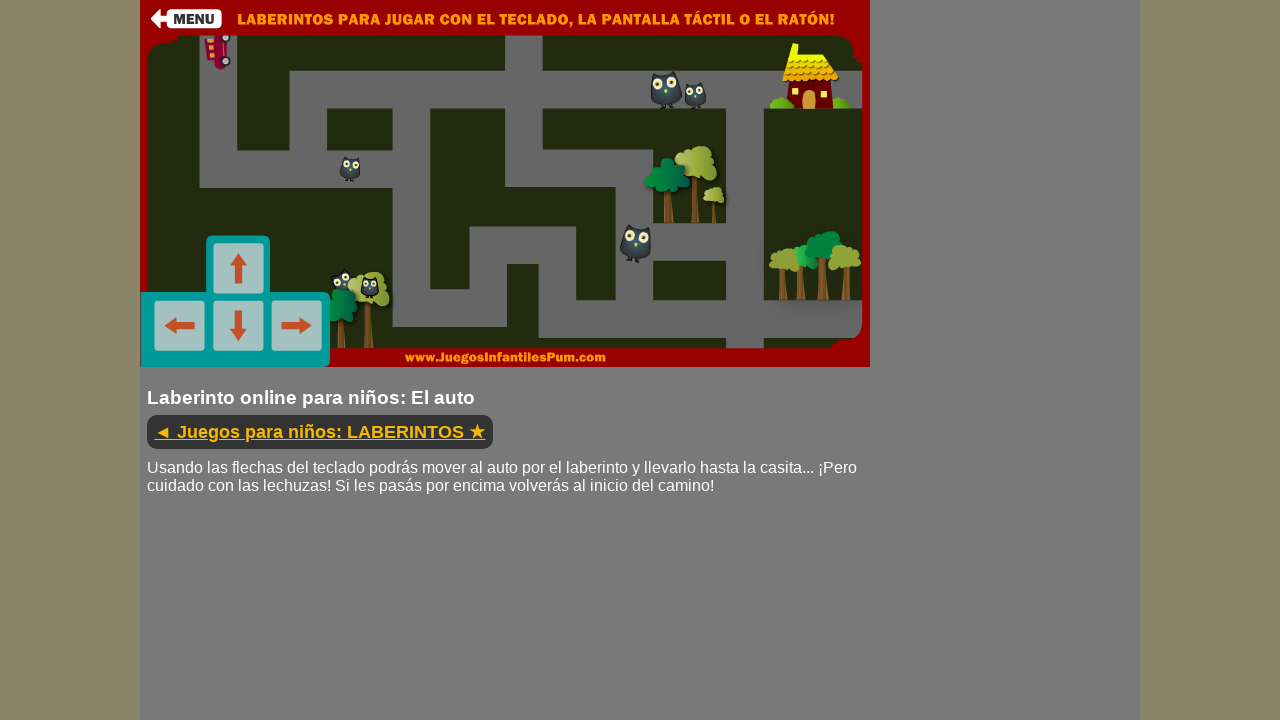

Released ArrowUp arrow key
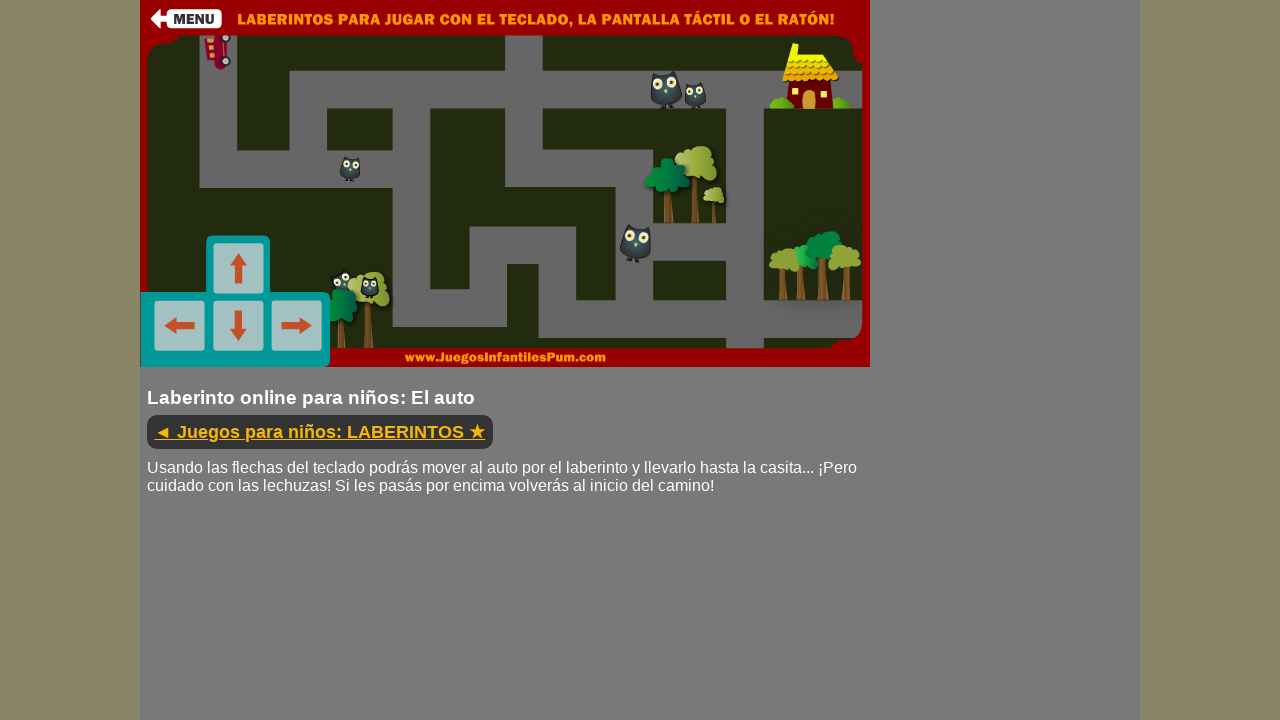

Waited 500ms before next move
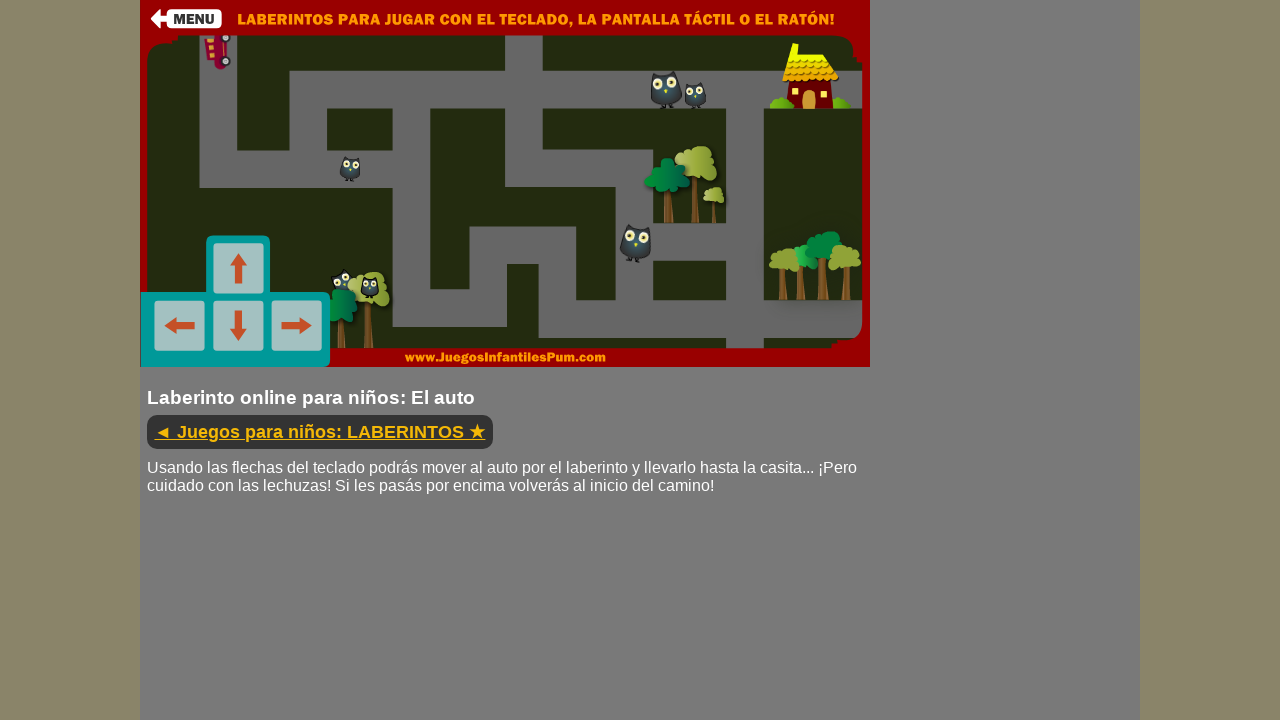

Pressed down ArrowUp arrow key
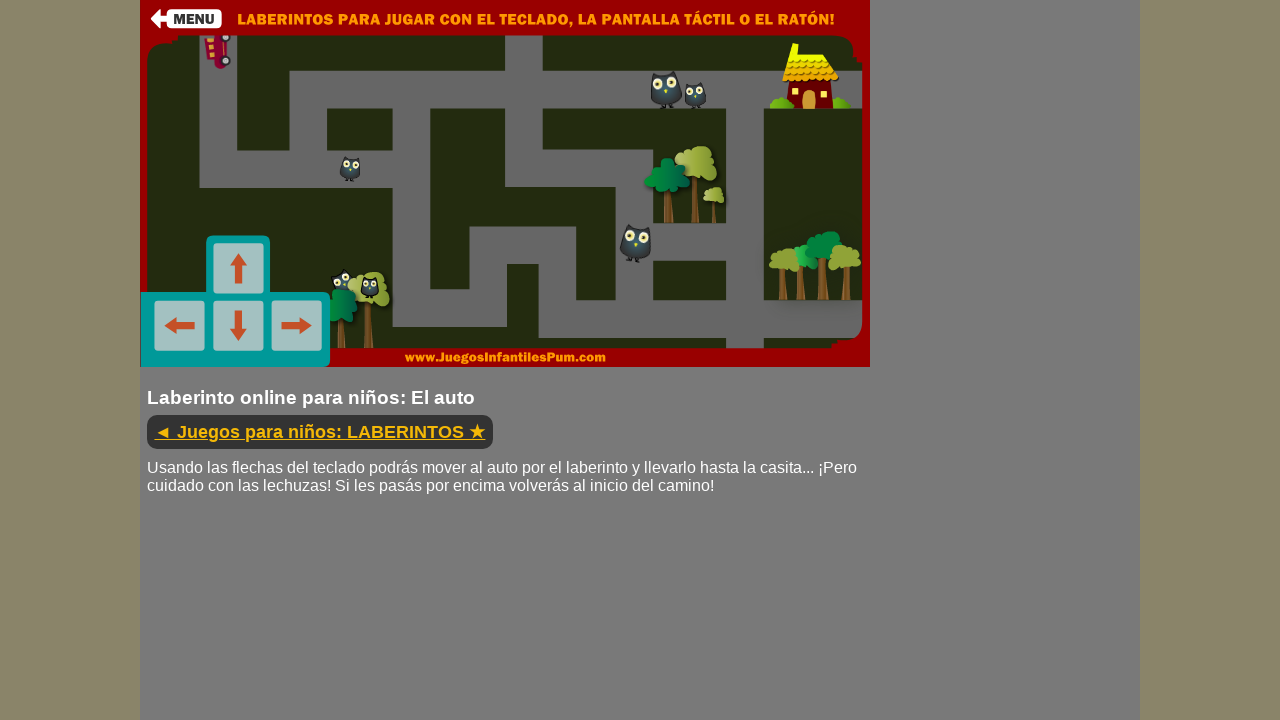

Waited 300ms while holding arrow key
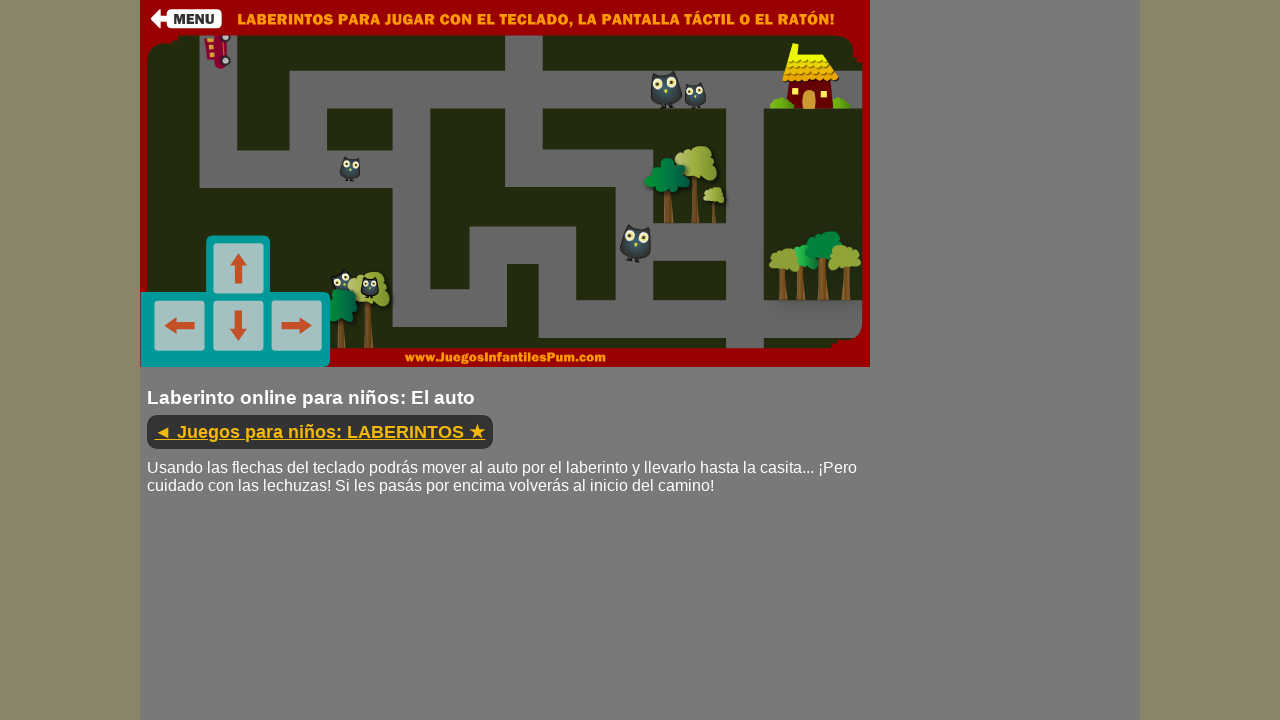

Released ArrowUp arrow key
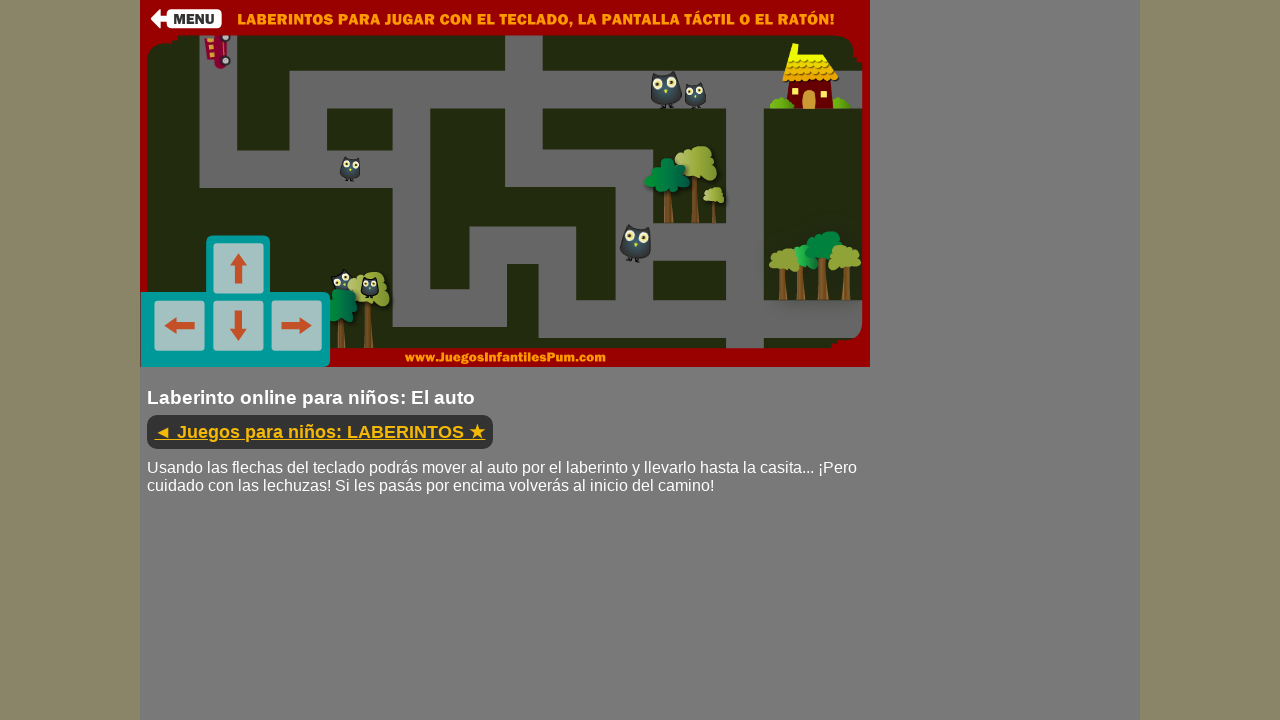

Waited 500ms before next move
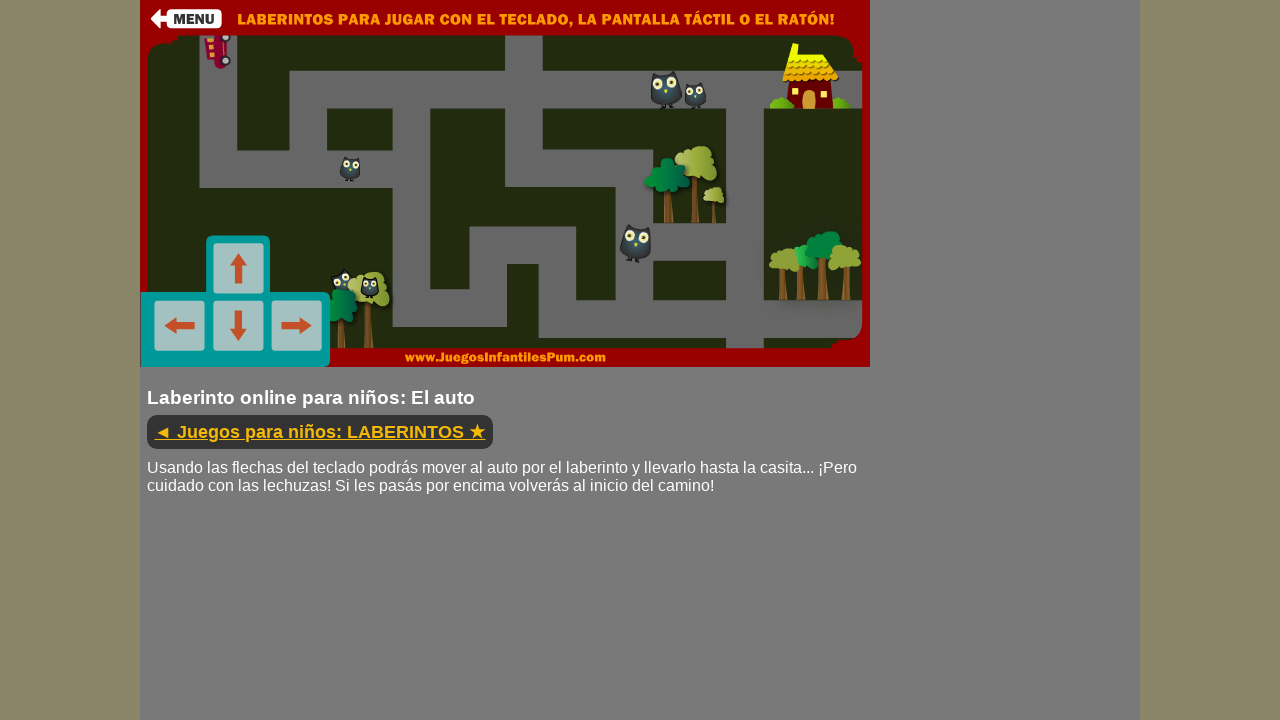

Pressed down ArrowDown arrow key
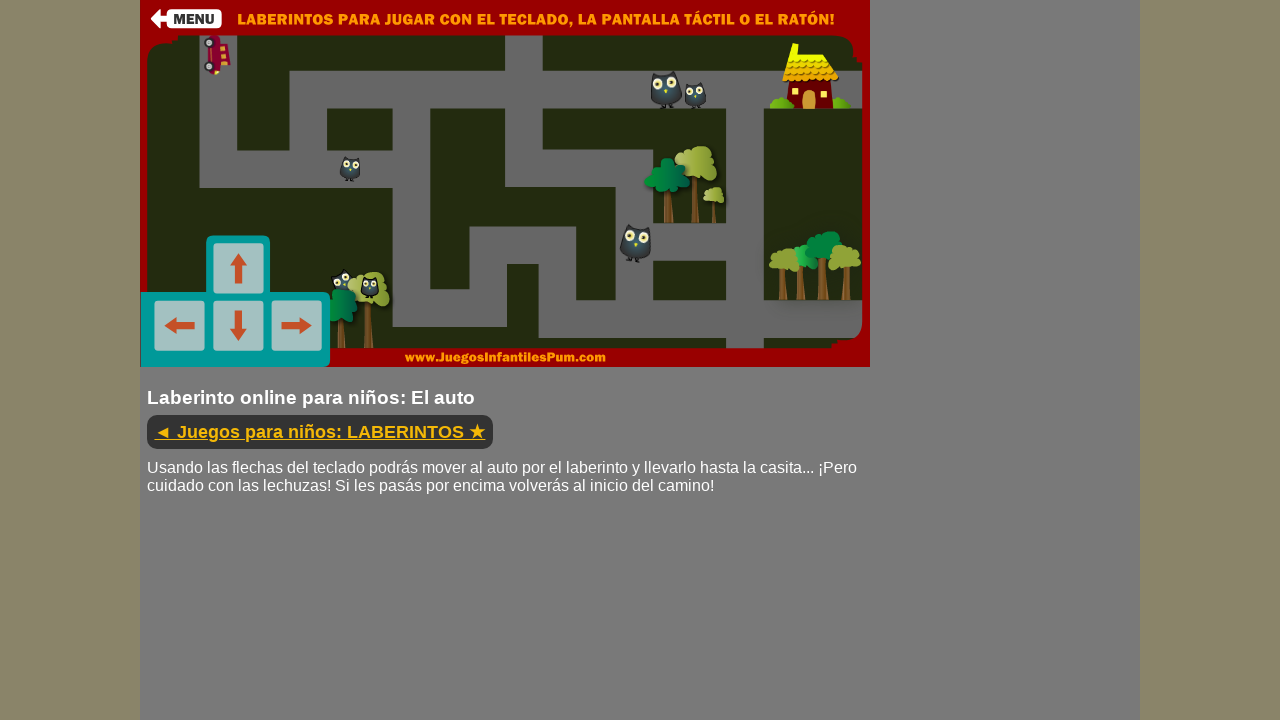

Waited 300ms while holding arrow key
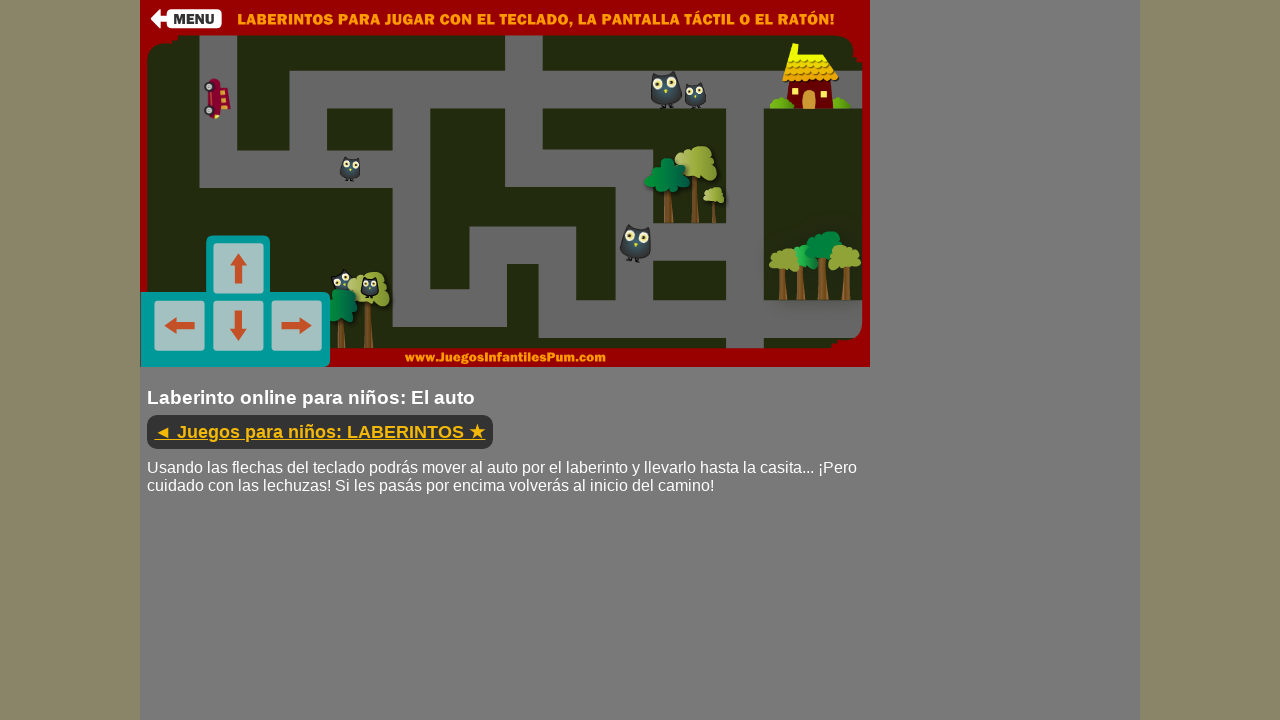

Released ArrowDown arrow key
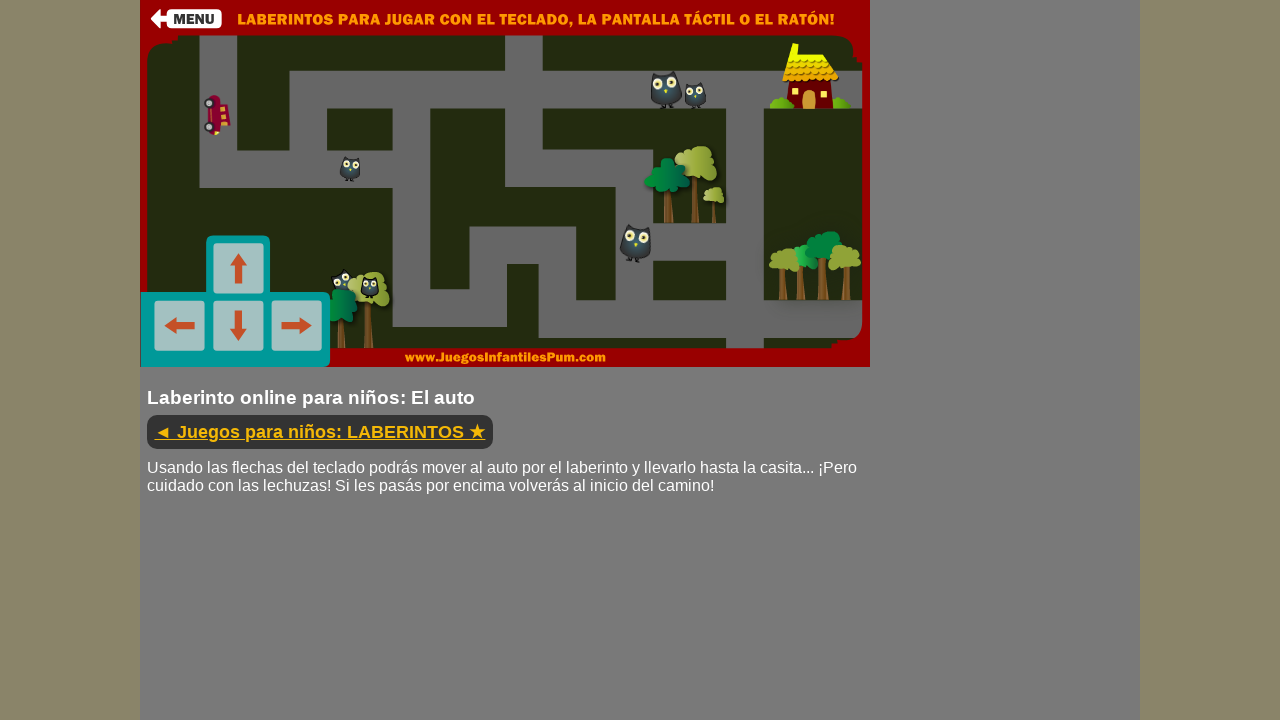

Waited 500ms before next move
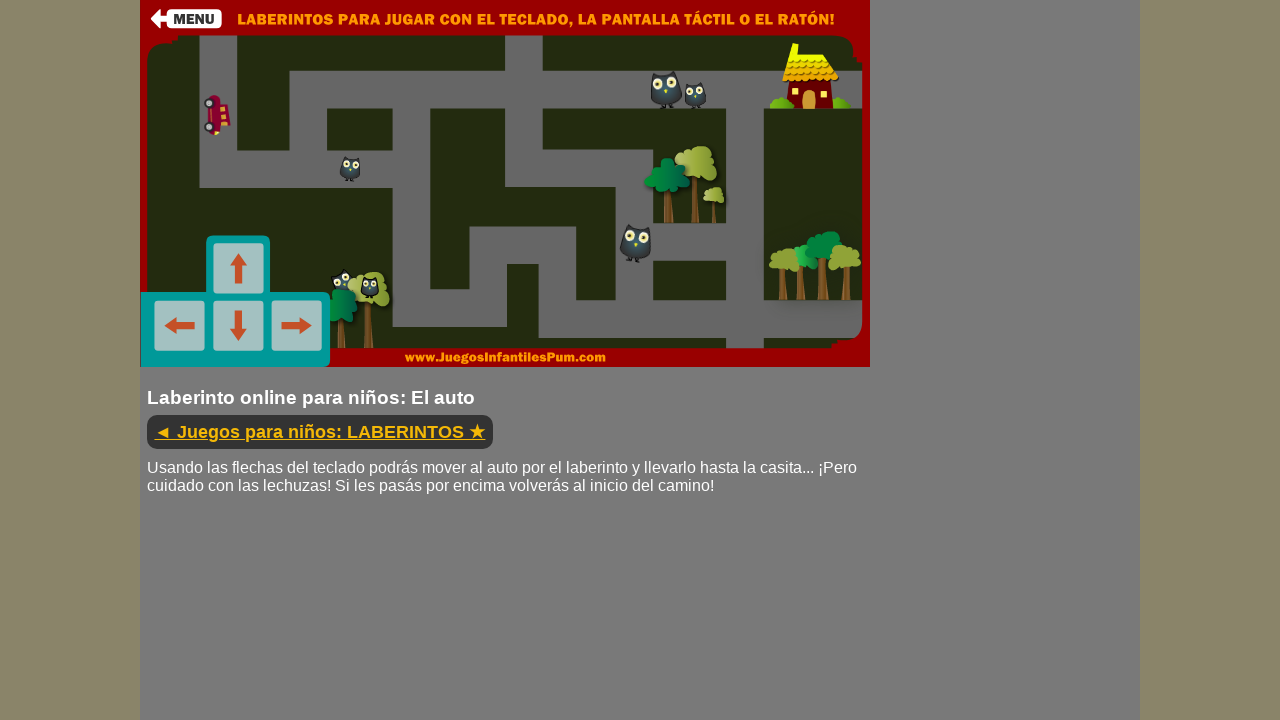

Pressed down ArrowRight arrow key
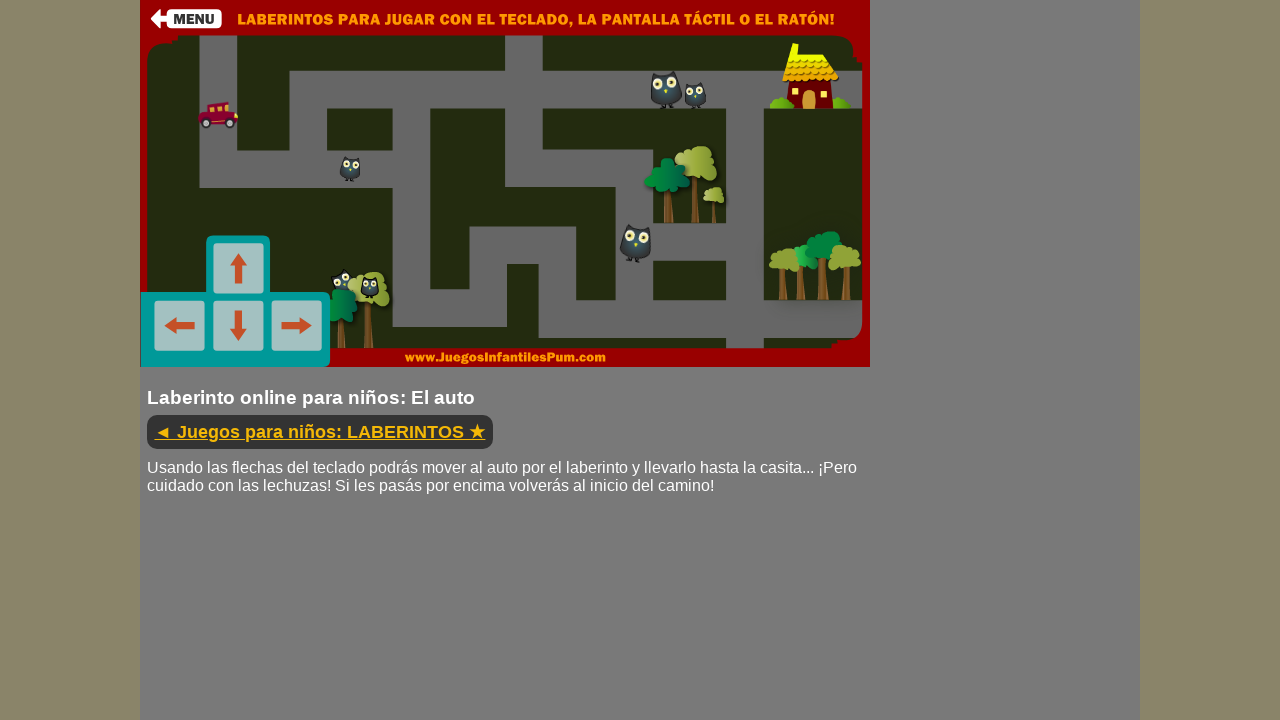

Waited 300ms while holding arrow key
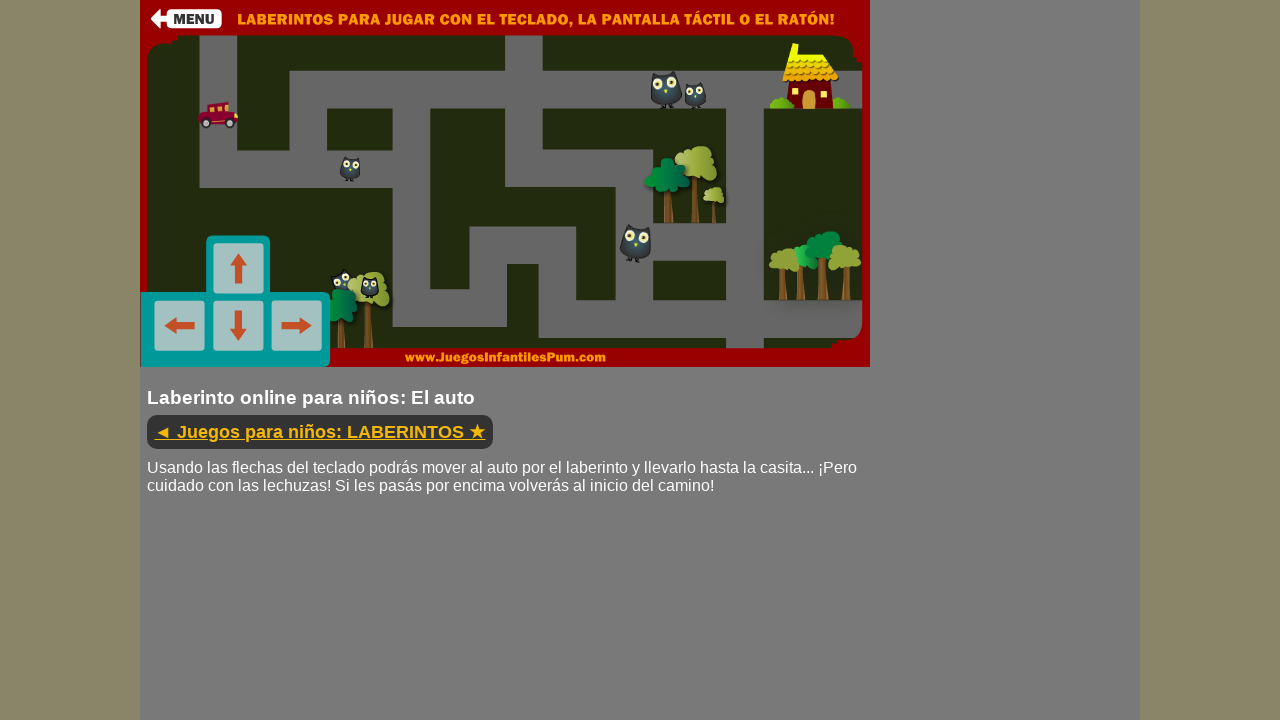

Released ArrowRight arrow key
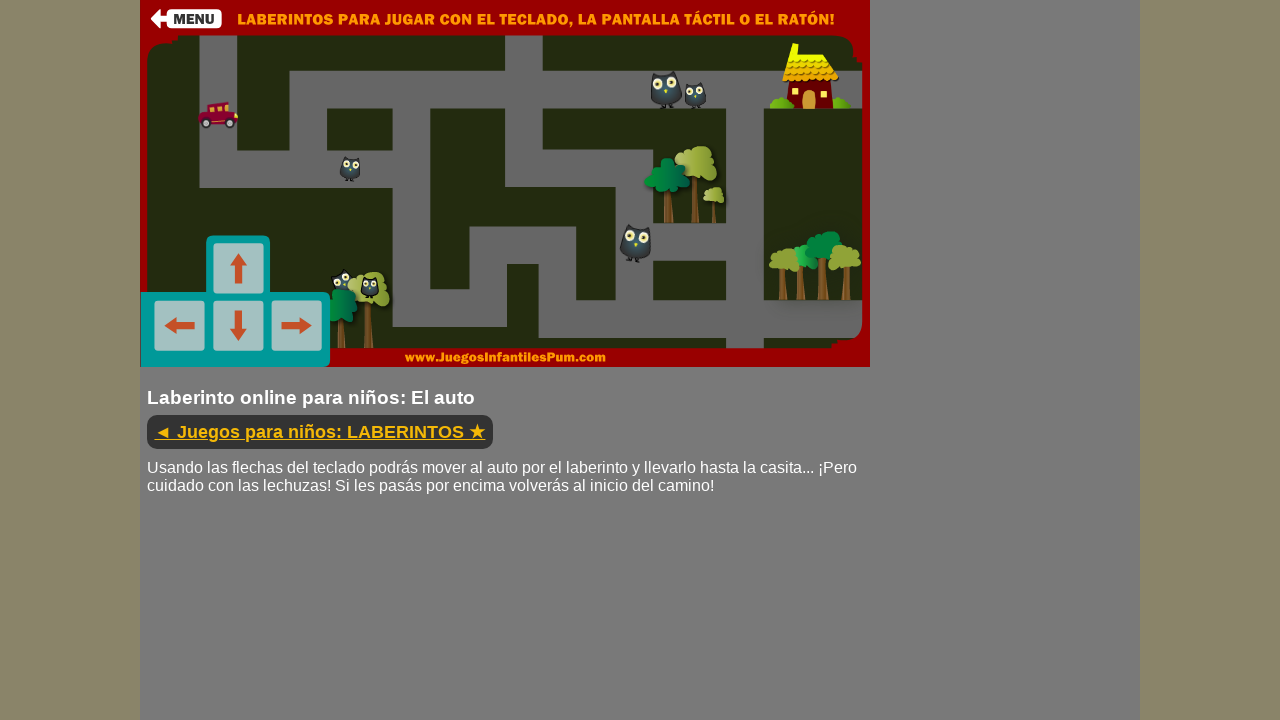

Waited 500ms before next move
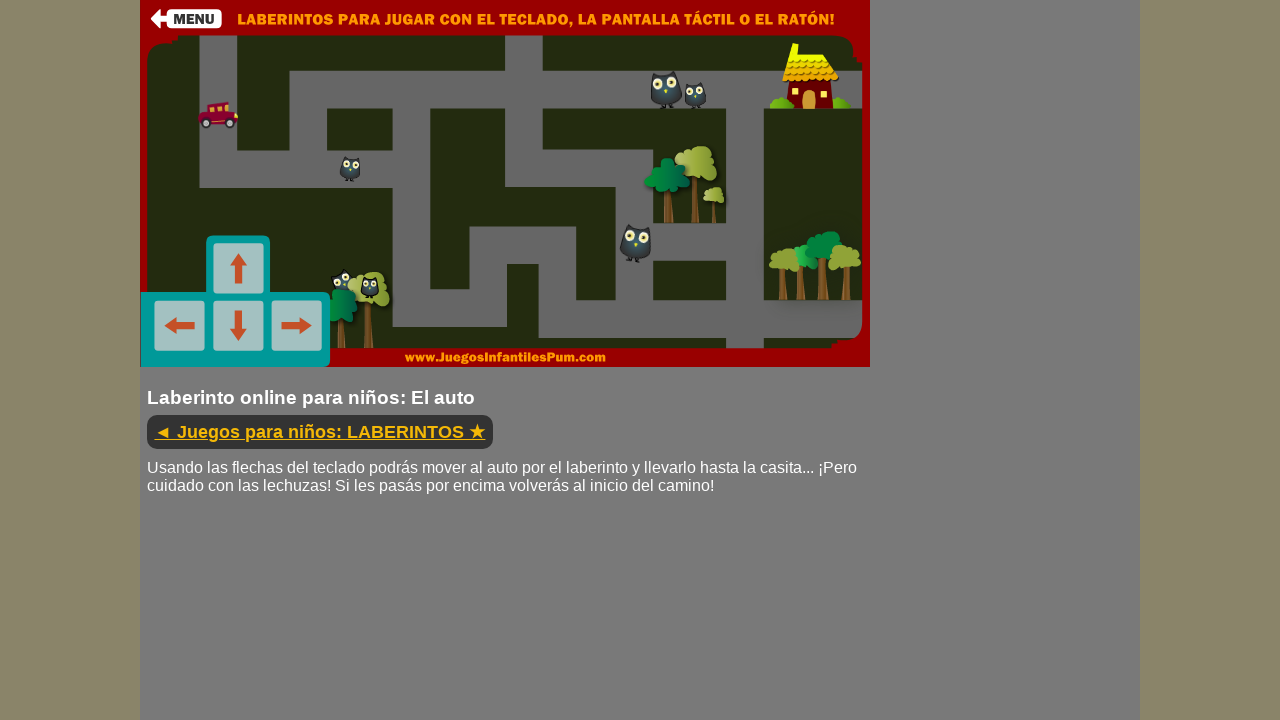

Pressed down ArrowLeft arrow key
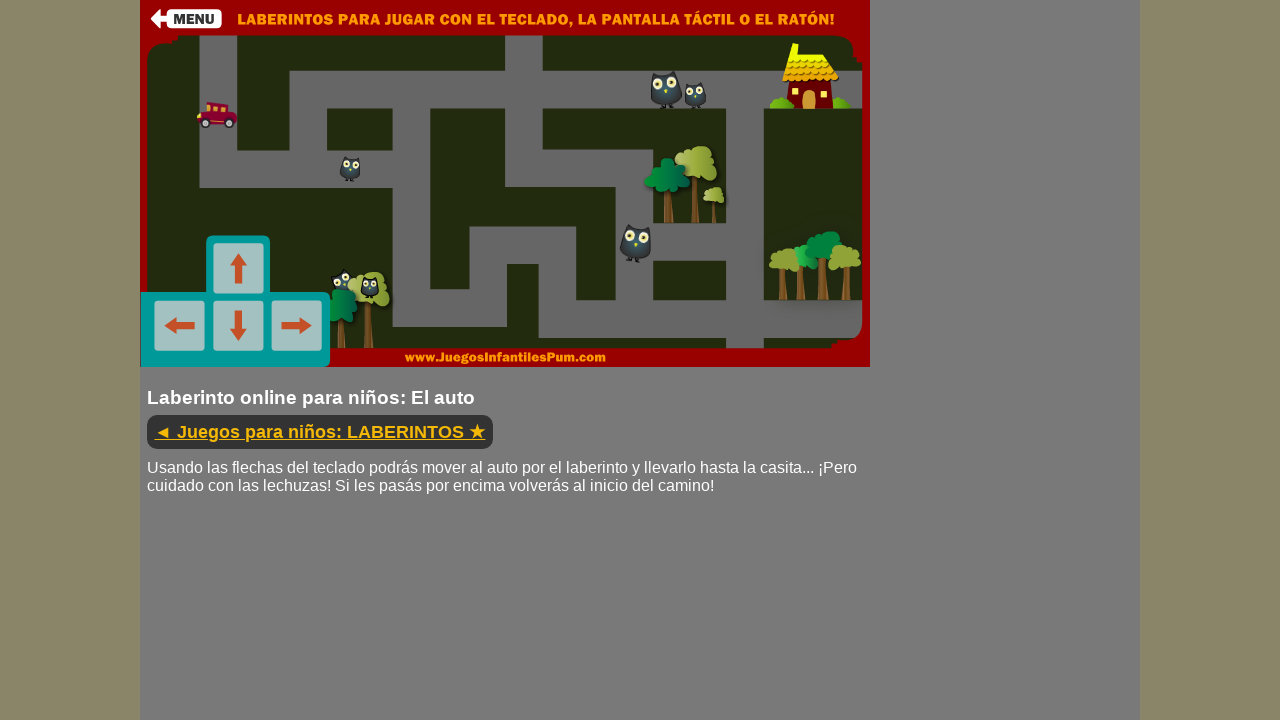

Waited 300ms while holding arrow key
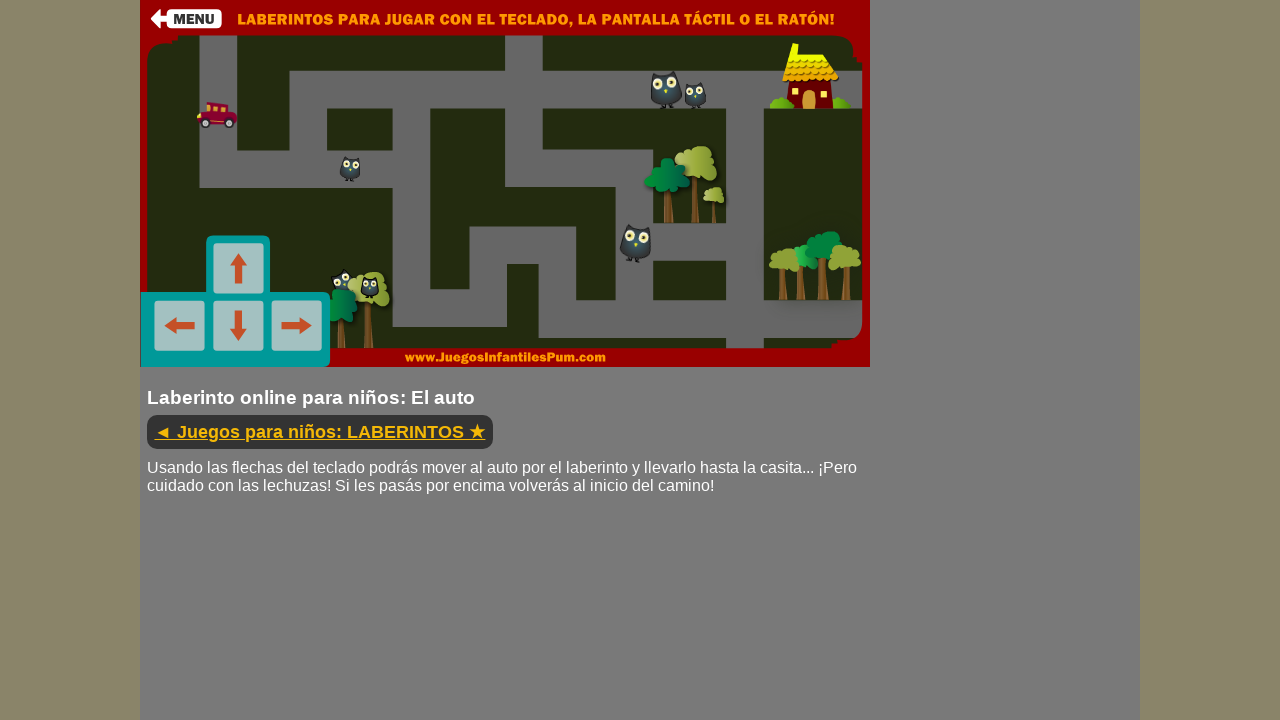

Released ArrowLeft arrow key
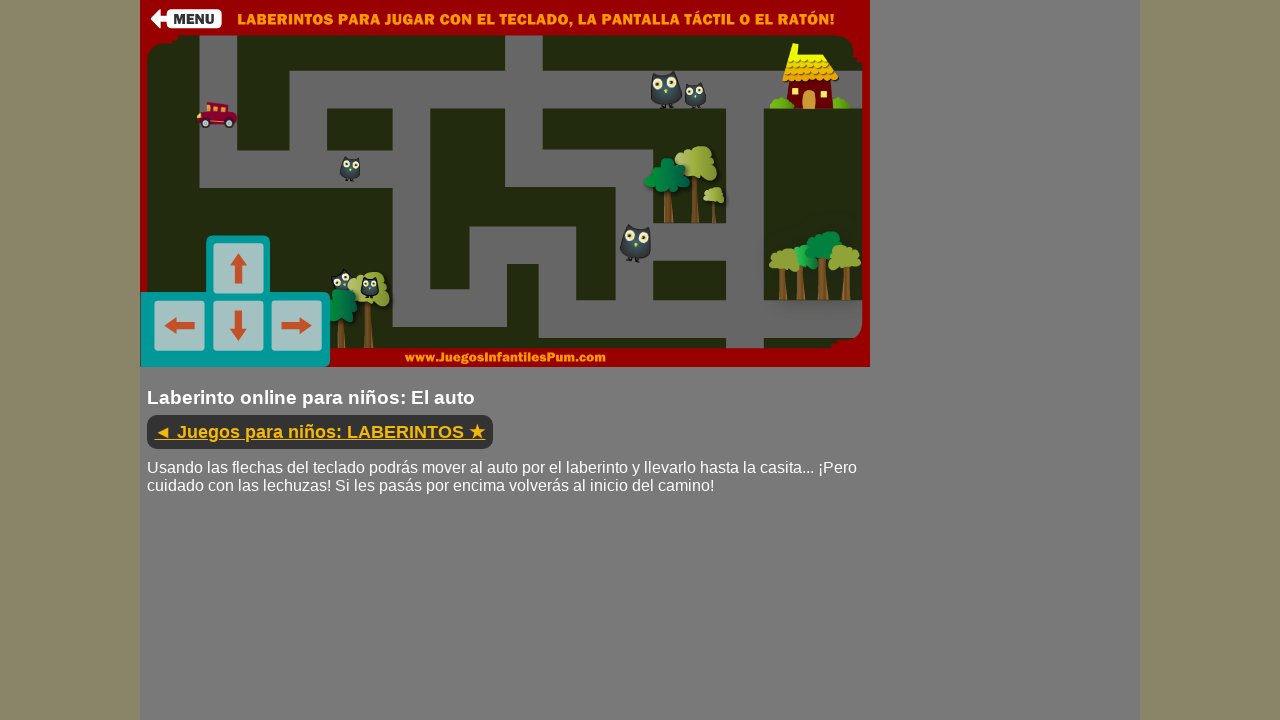

Waited 500ms before next move
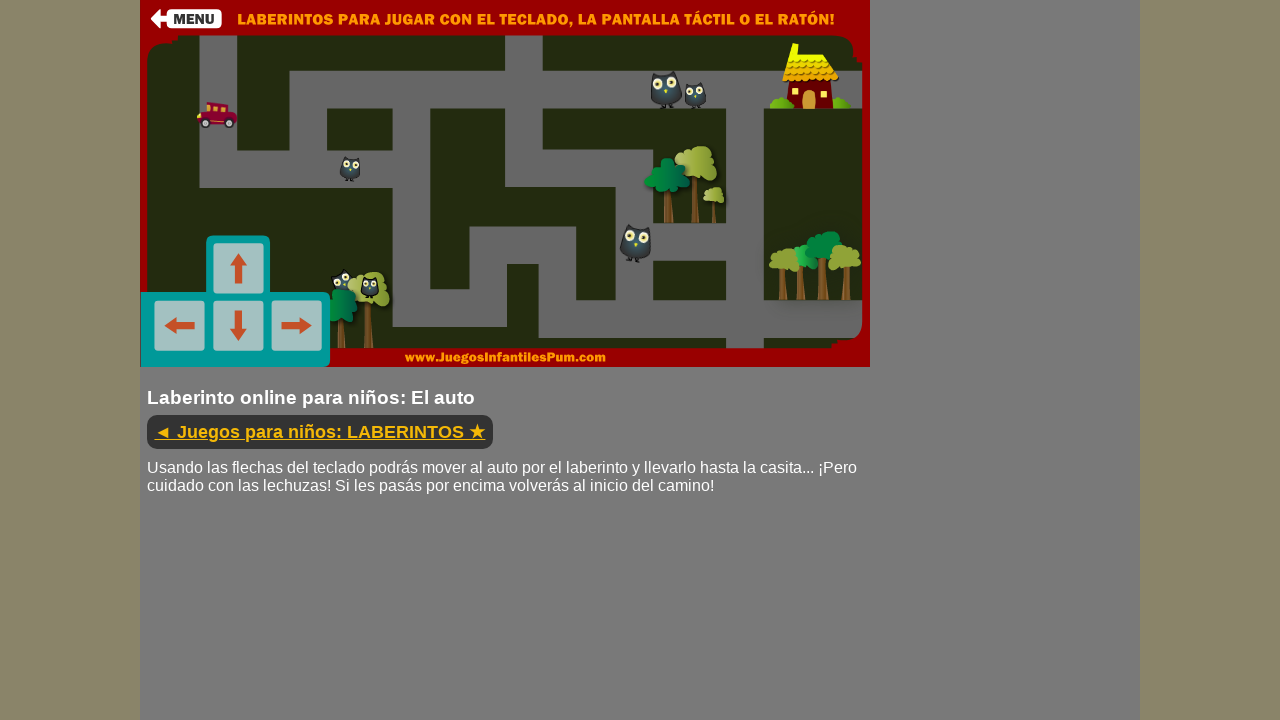

Pressed down ArrowDown arrow key
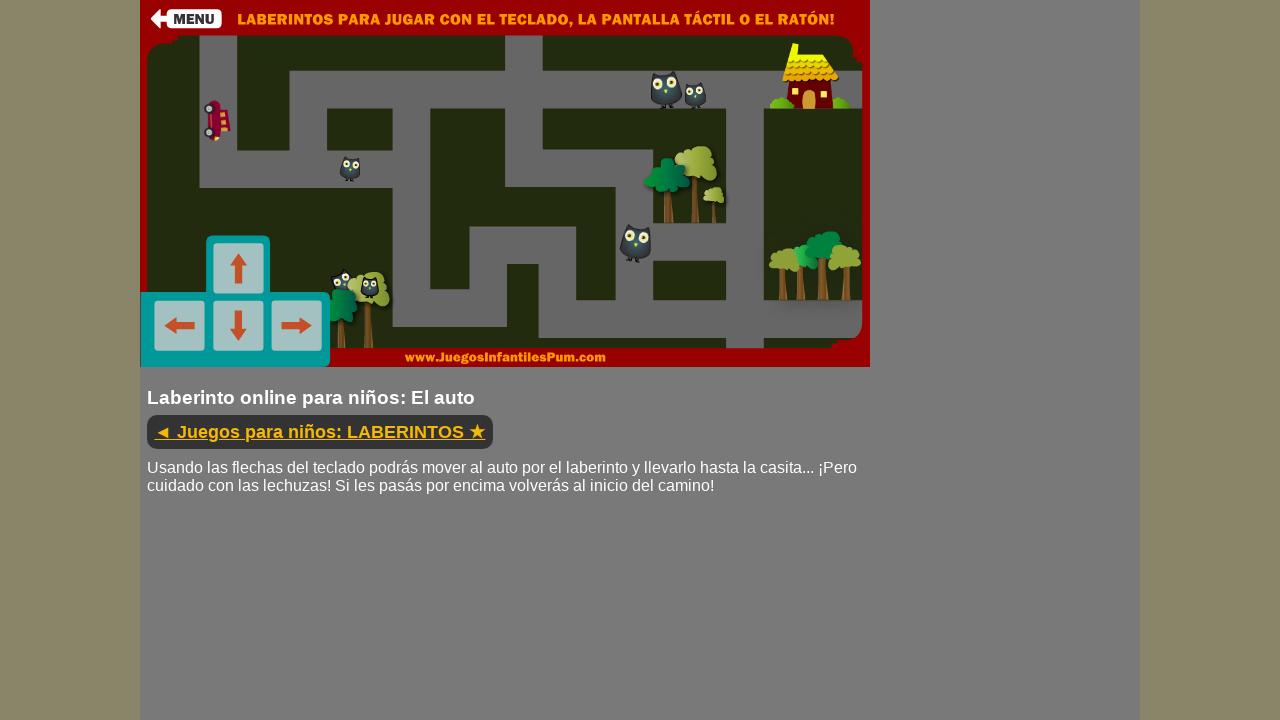

Waited 300ms while holding arrow key
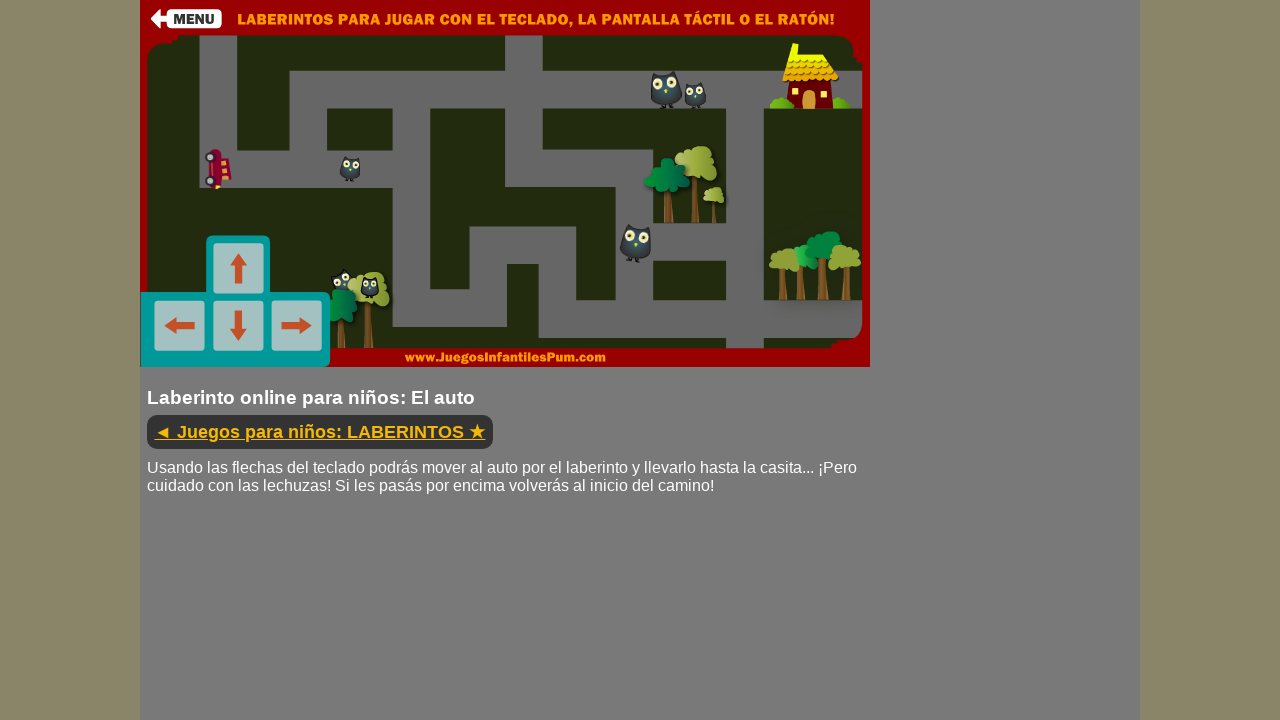

Released ArrowDown arrow key
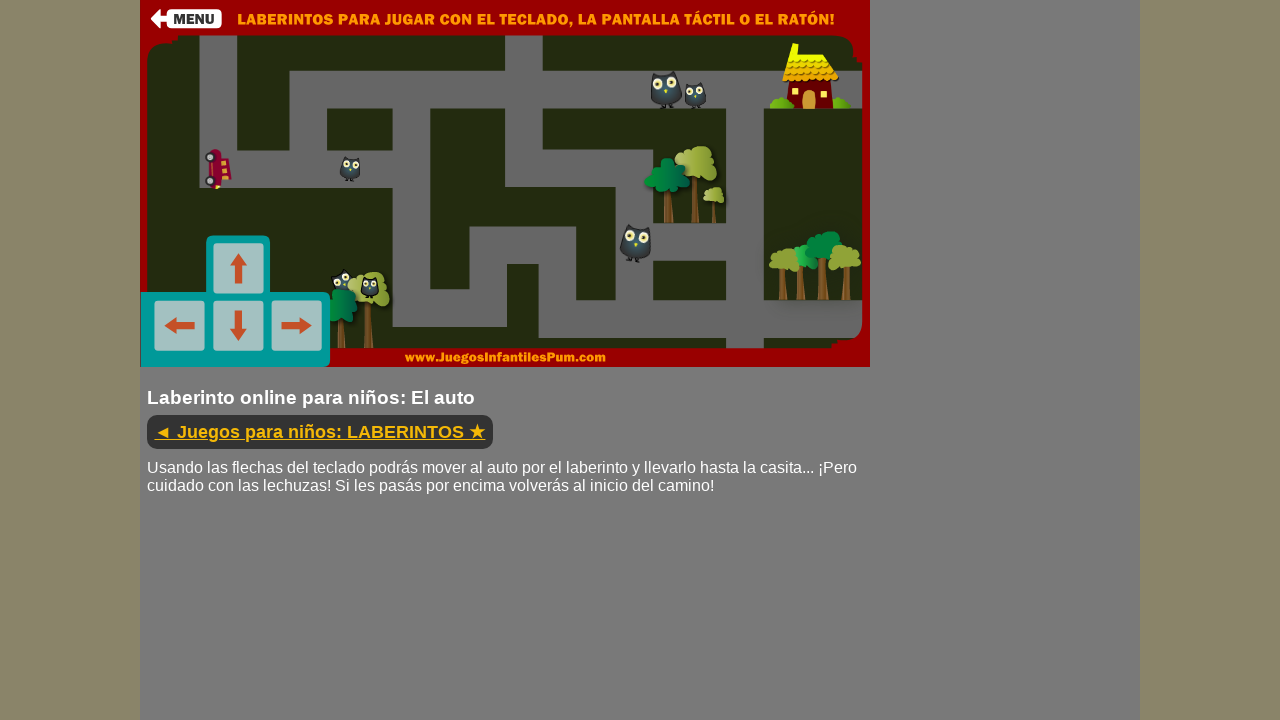

Waited 500ms before next move
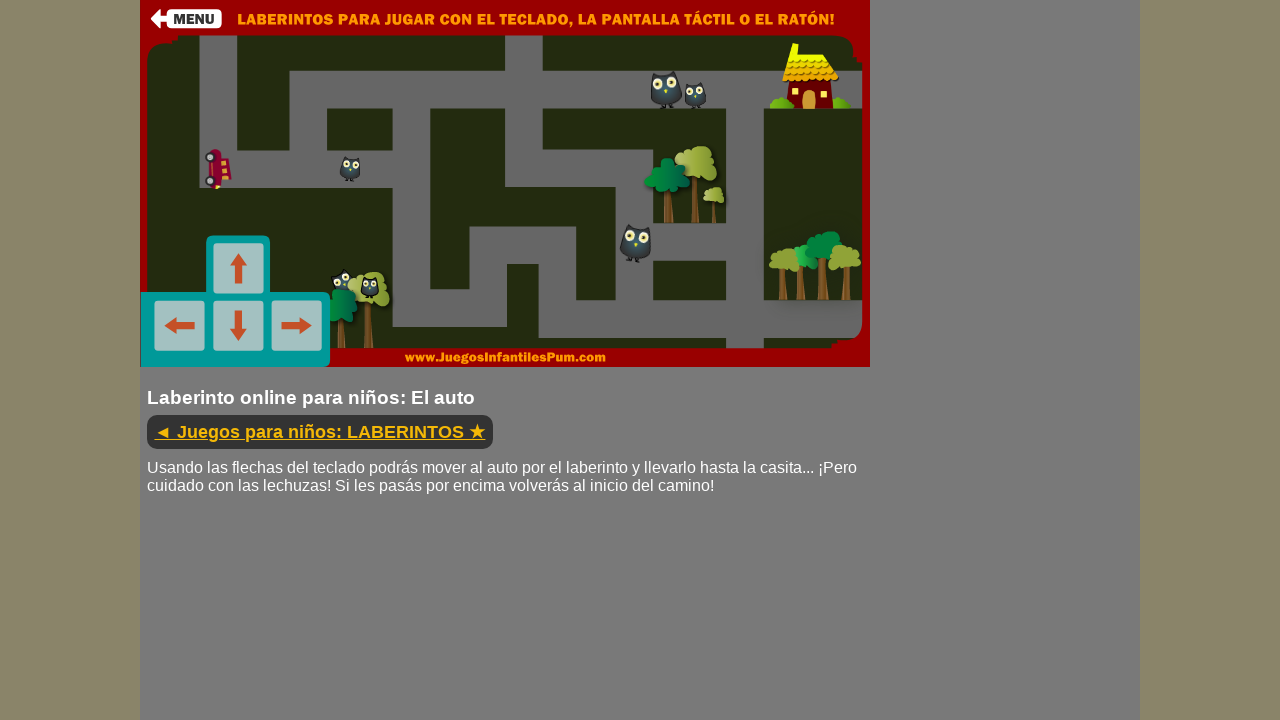

Pressed down ArrowLeft arrow key
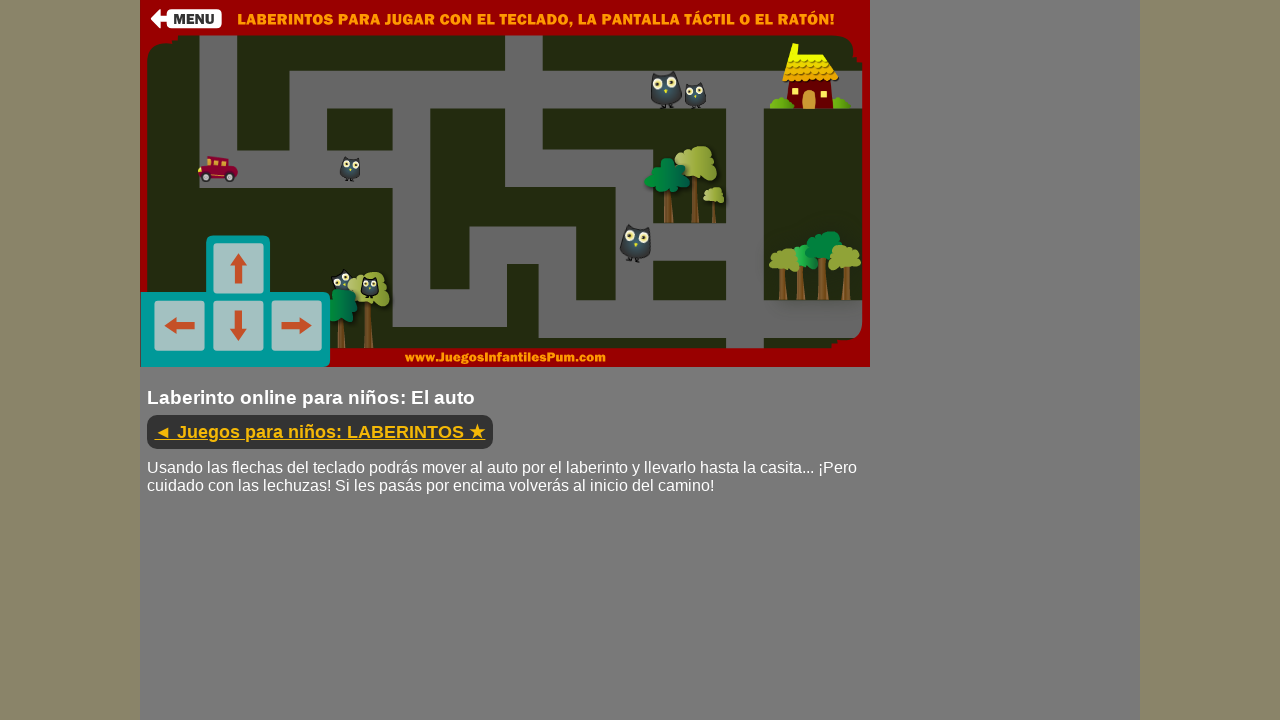

Waited 300ms while holding arrow key
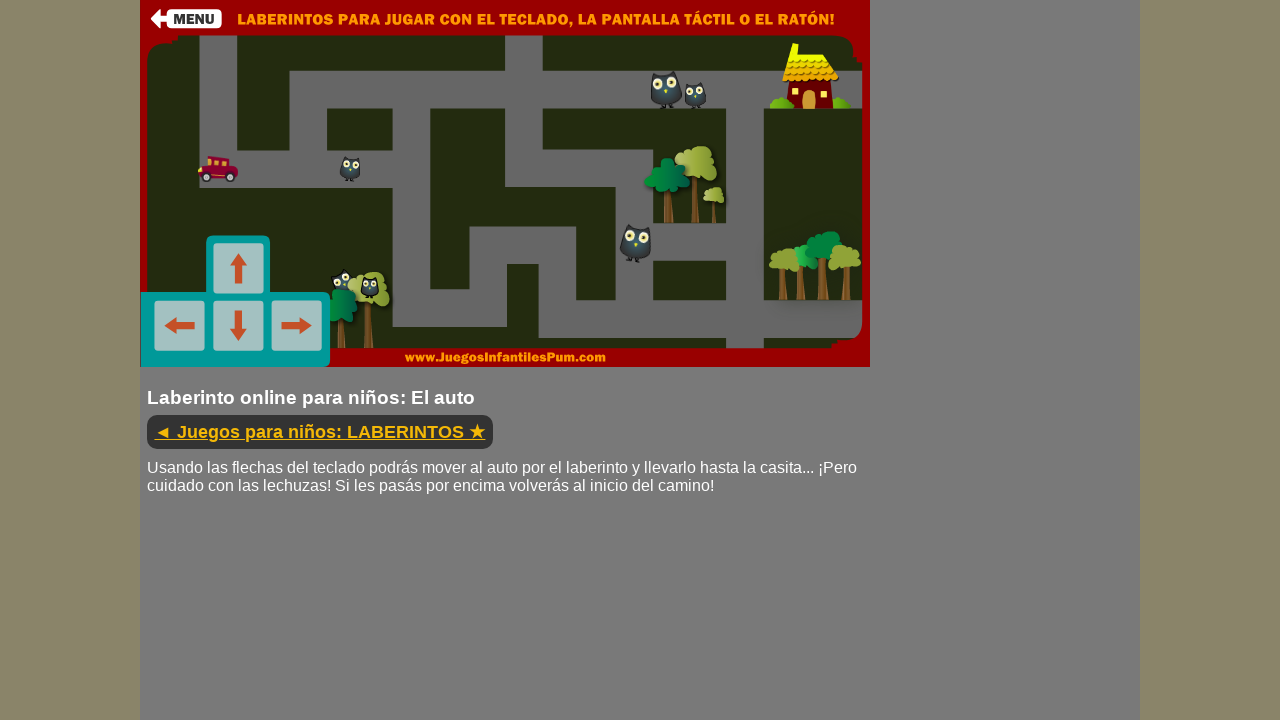

Released ArrowLeft arrow key
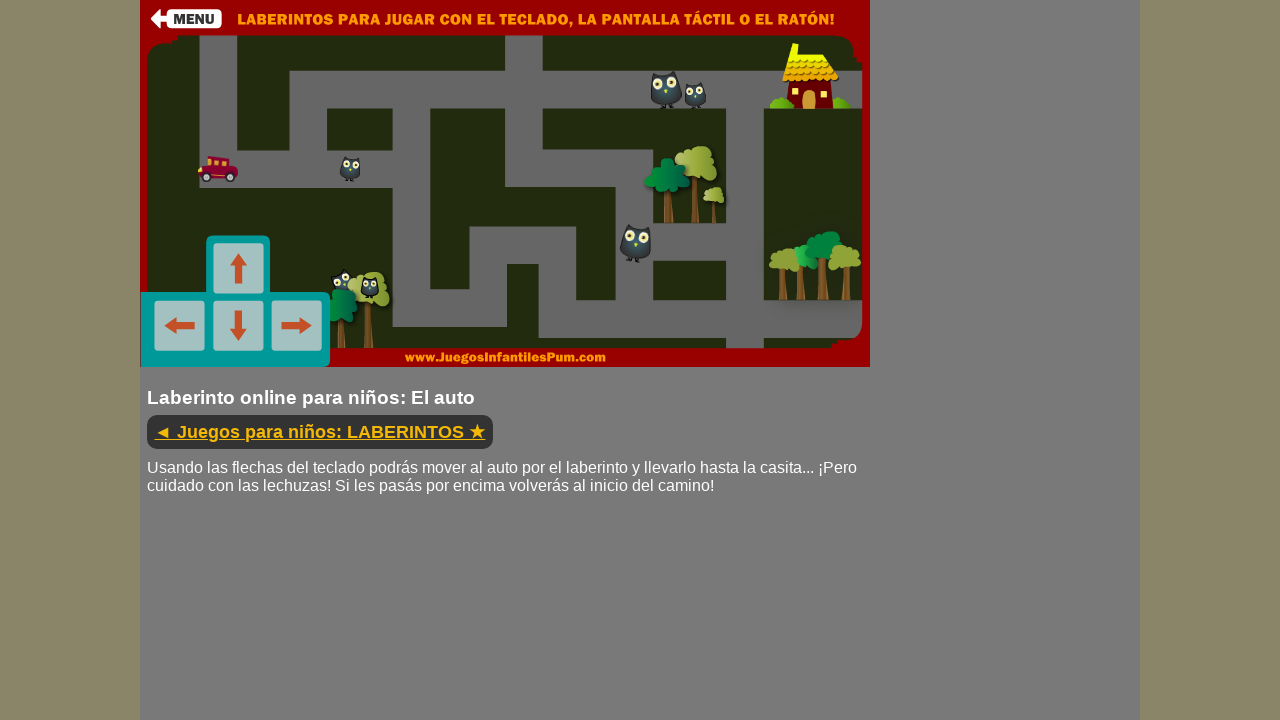

Waited 500ms before next move
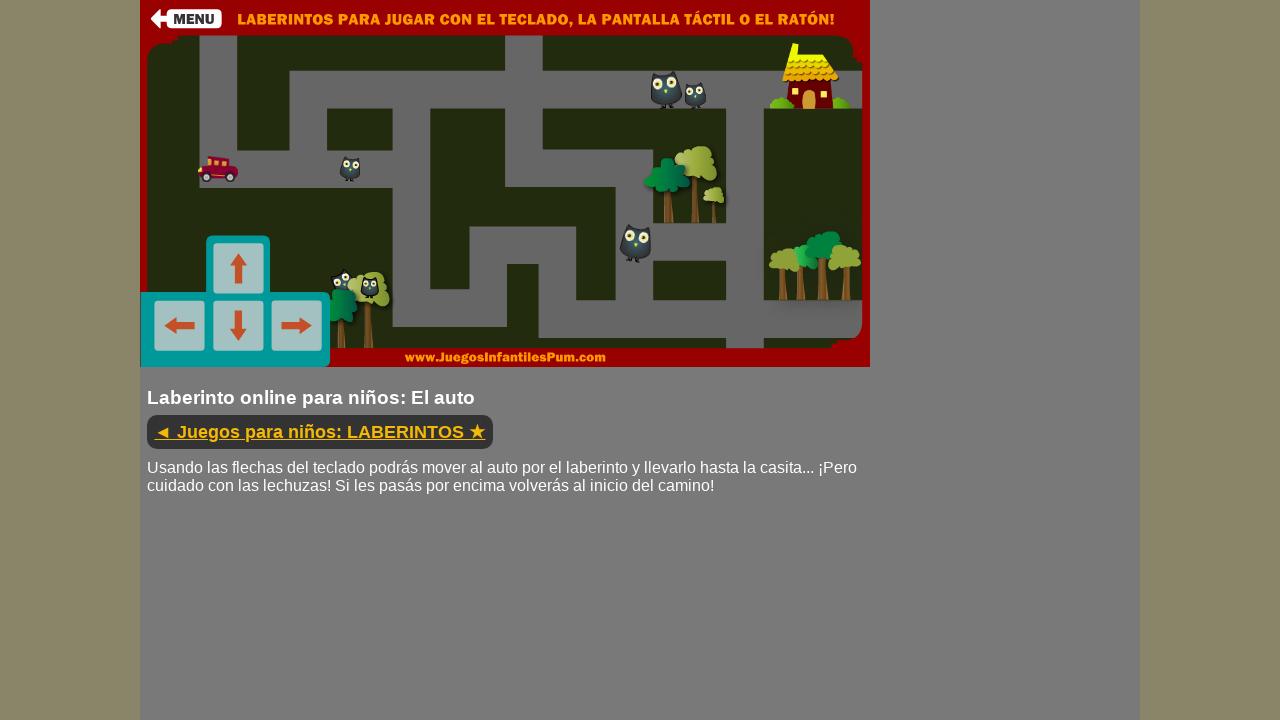

Pressed down ArrowDown arrow key
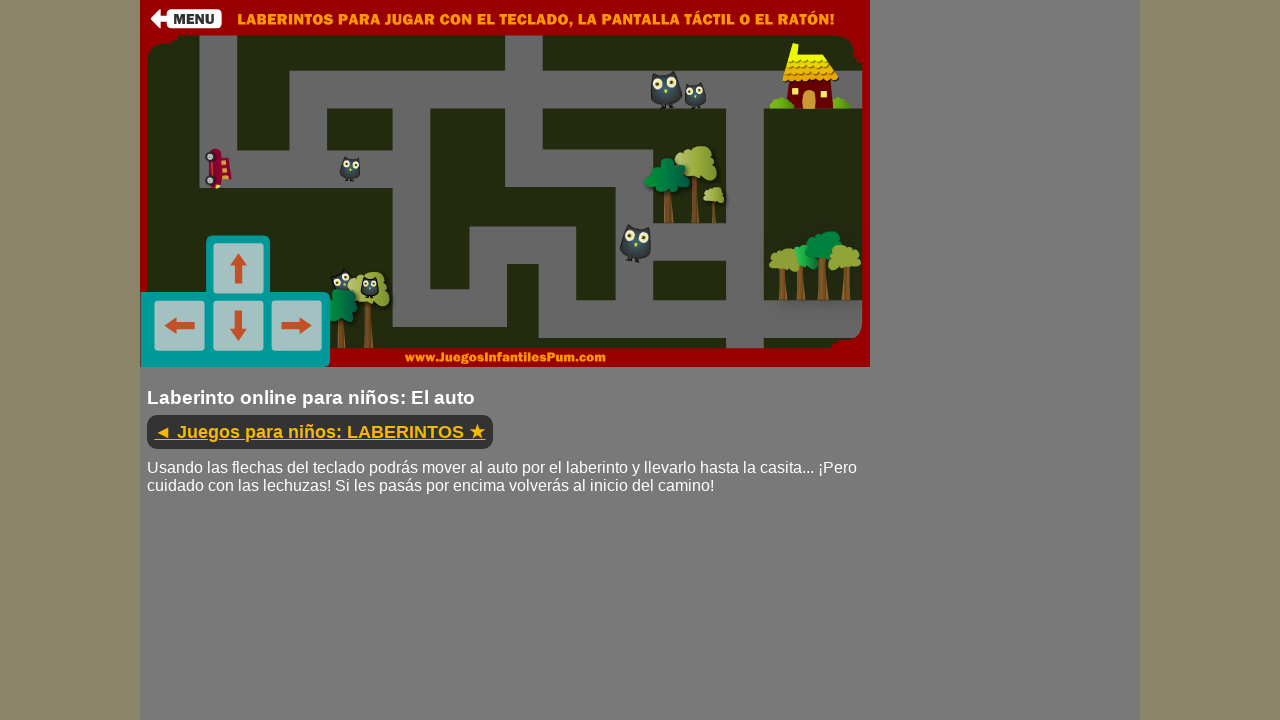

Waited 300ms while holding arrow key
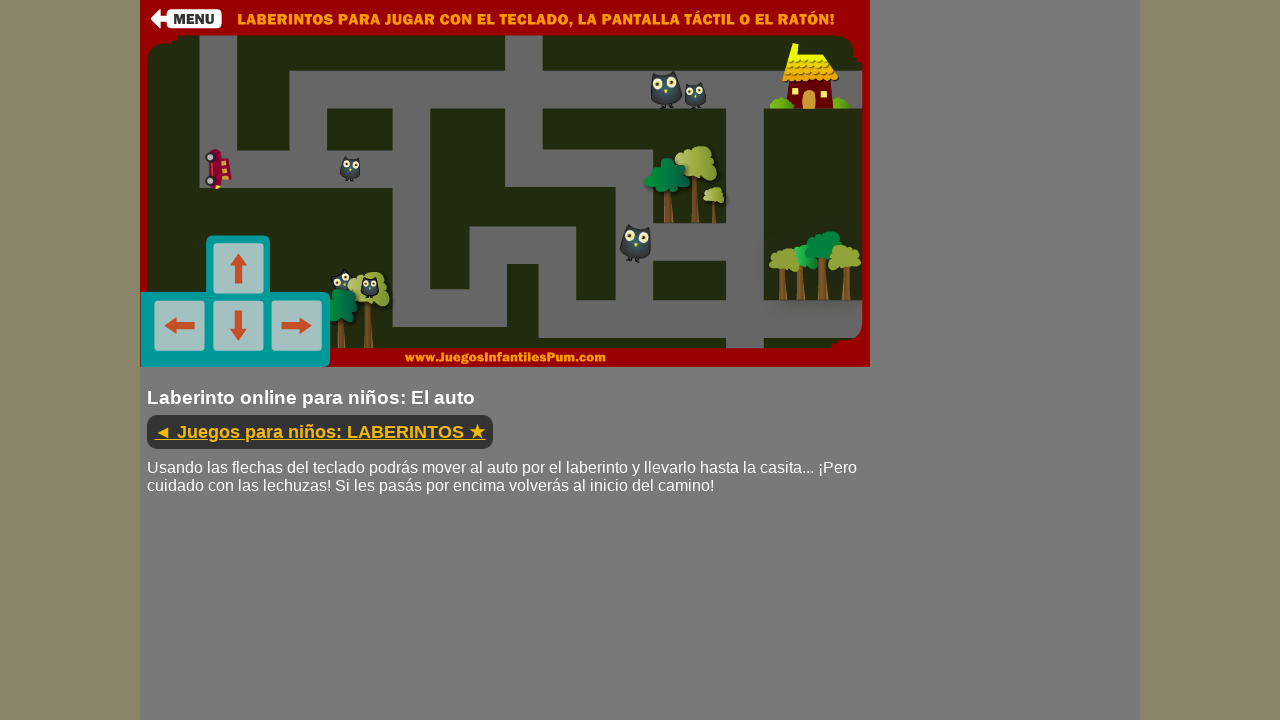

Released ArrowDown arrow key
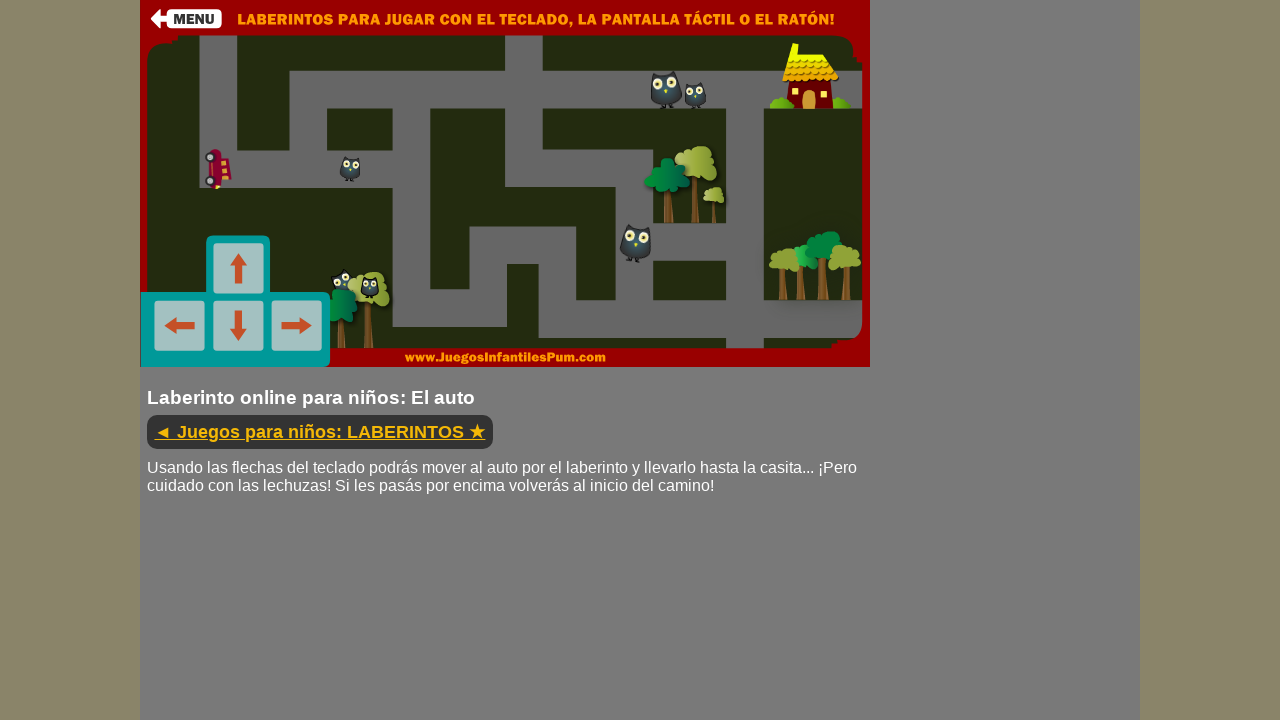

Waited 500ms before next move
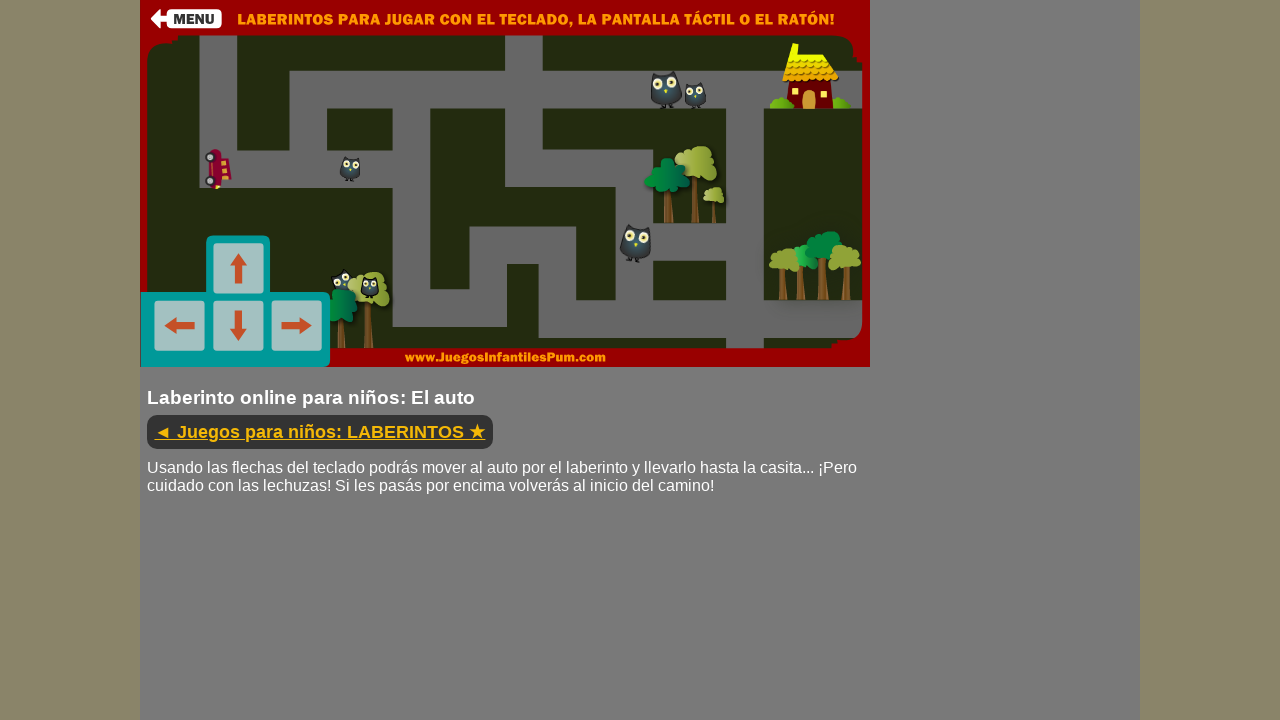

Pressed down ArrowDown arrow key
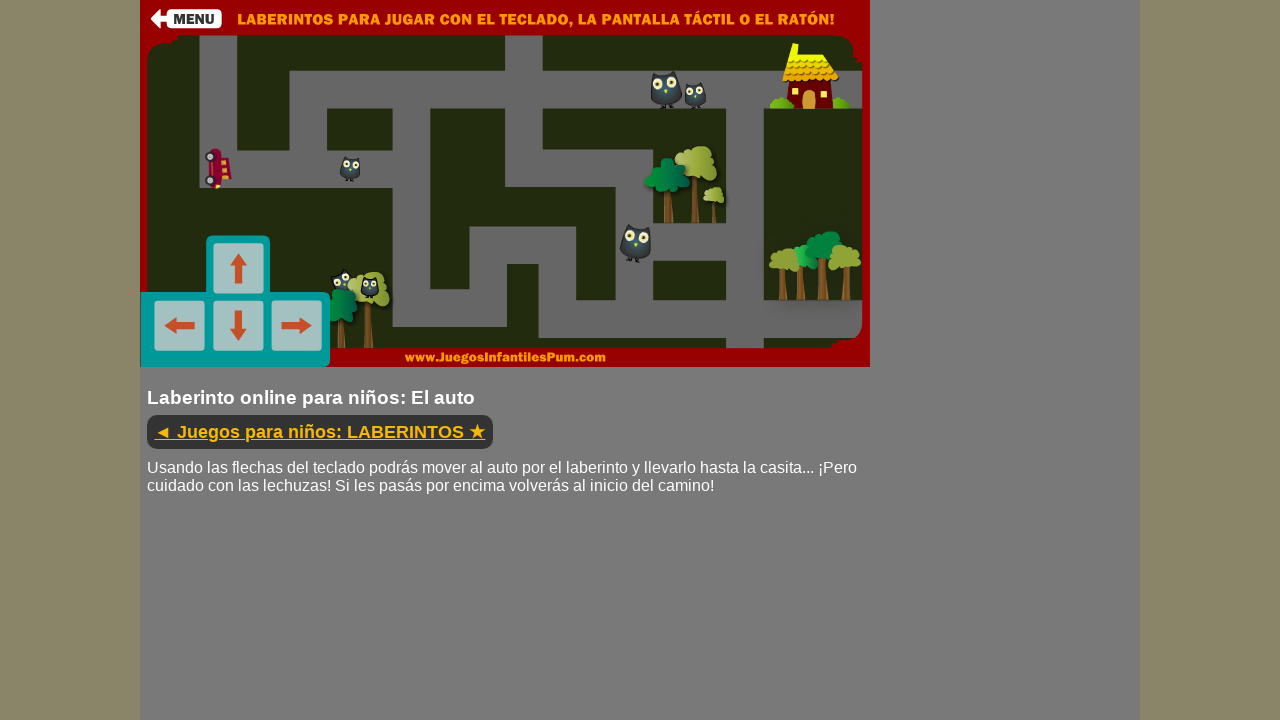

Waited 300ms while holding arrow key
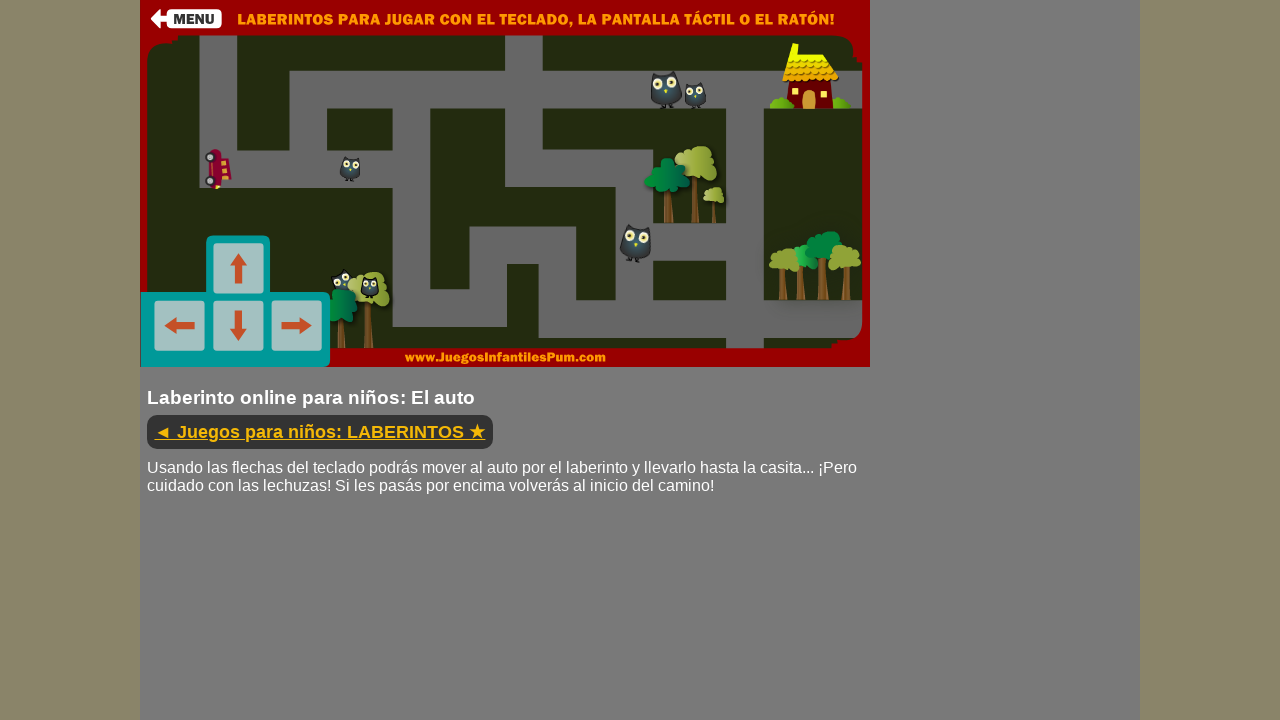

Released ArrowDown arrow key
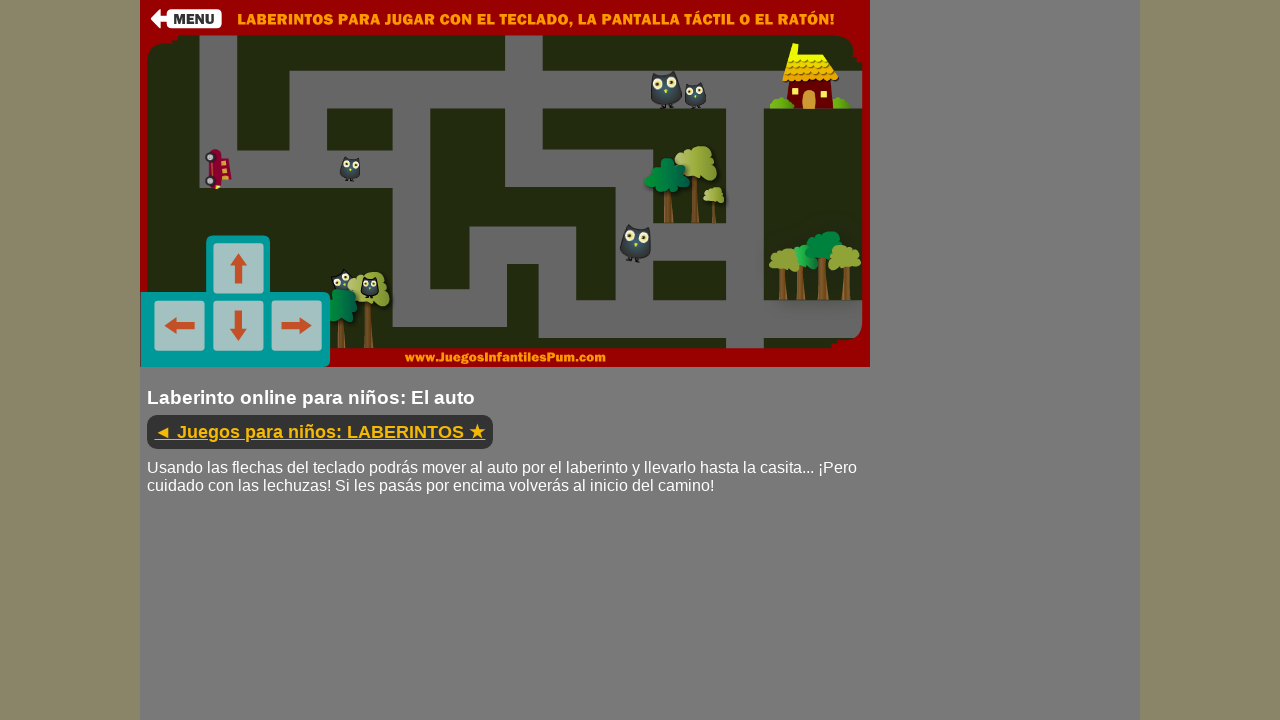

Waited 500ms before next move
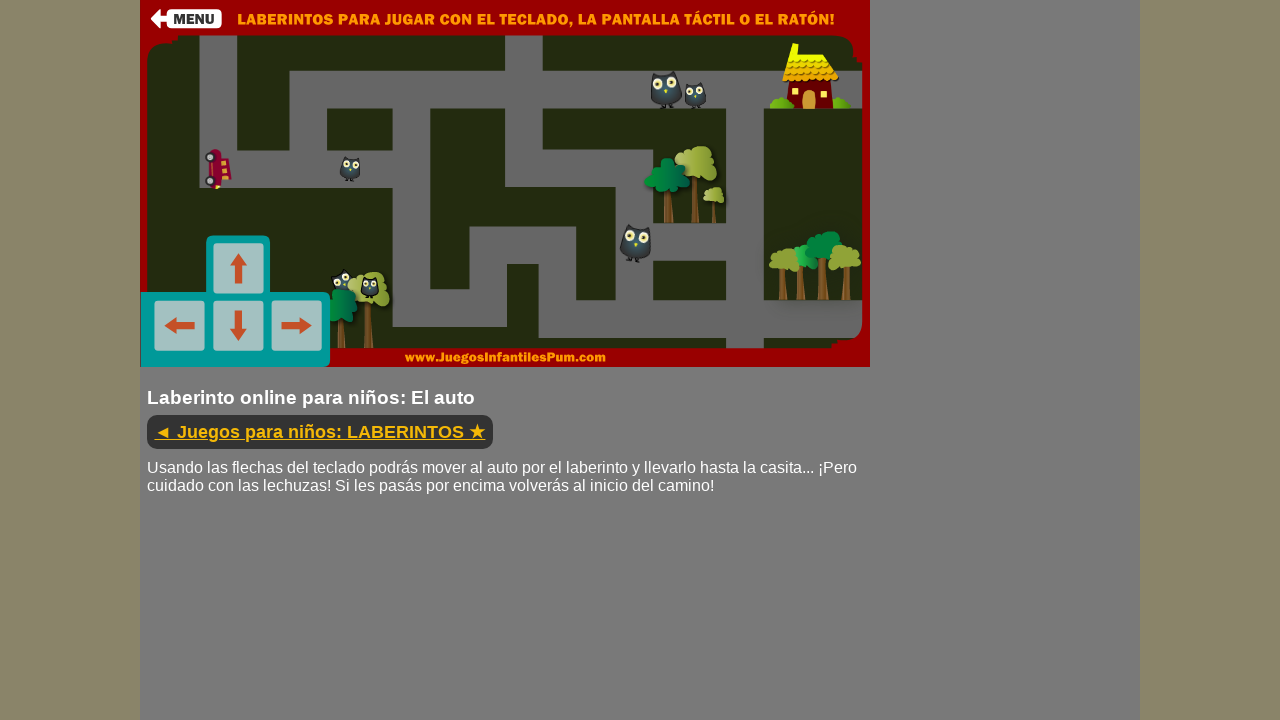

Pressed down ArrowUp arrow key
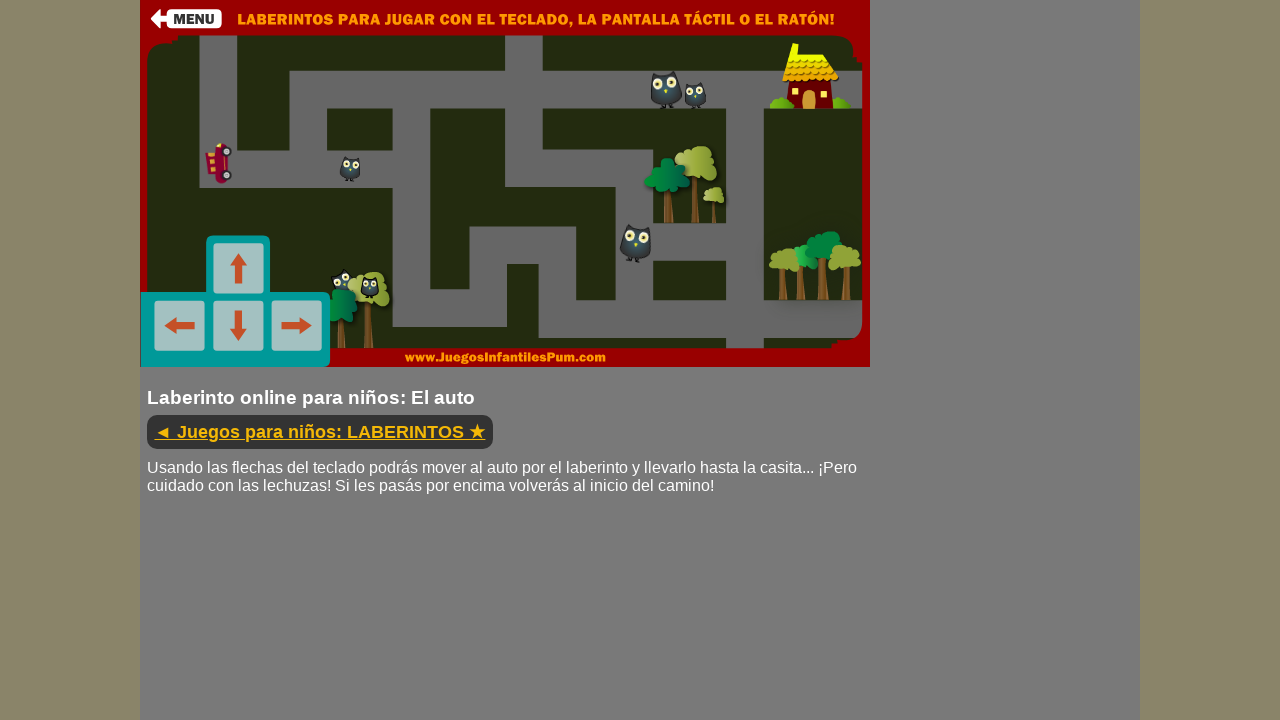

Waited 300ms while holding arrow key
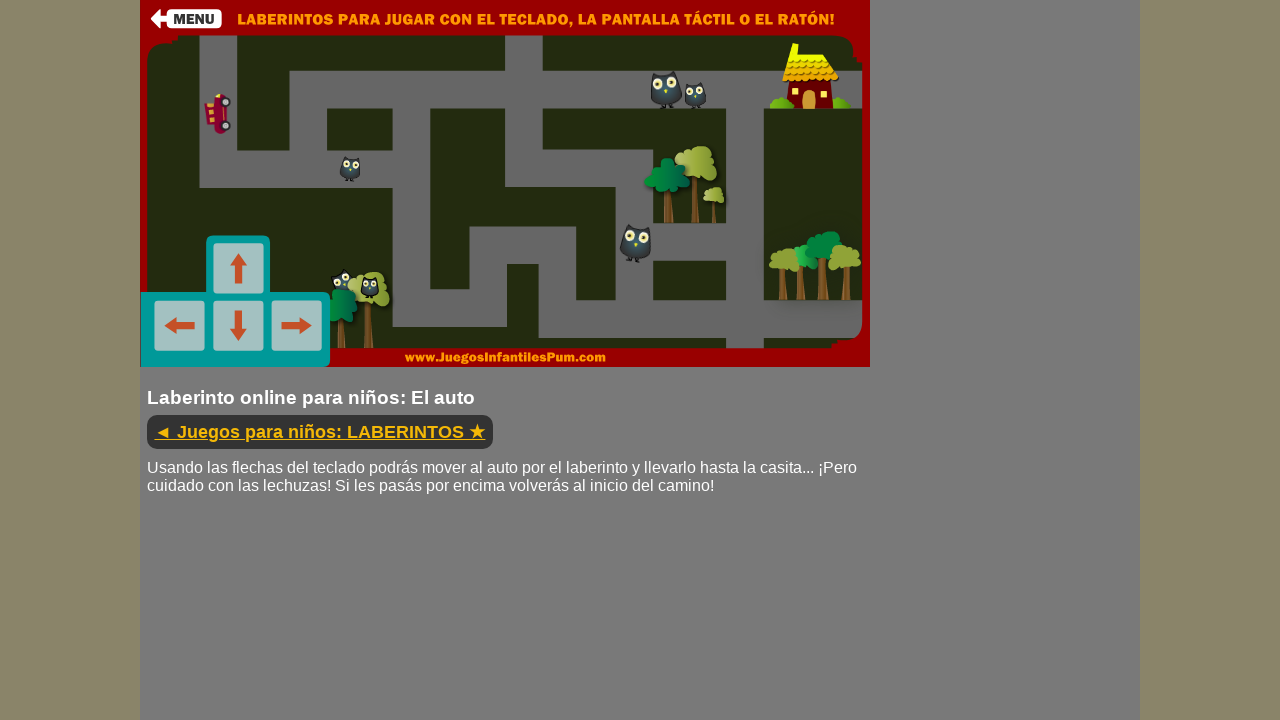

Released ArrowUp arrow key
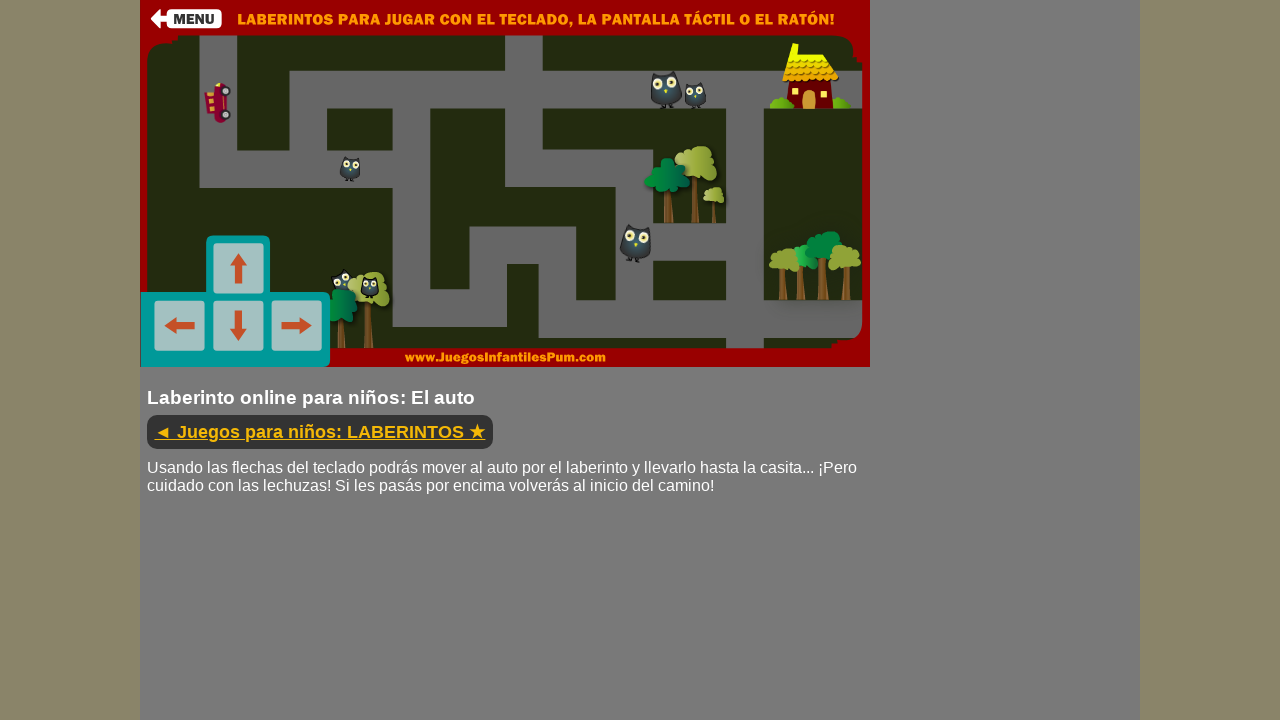

Waited 500ms before next move
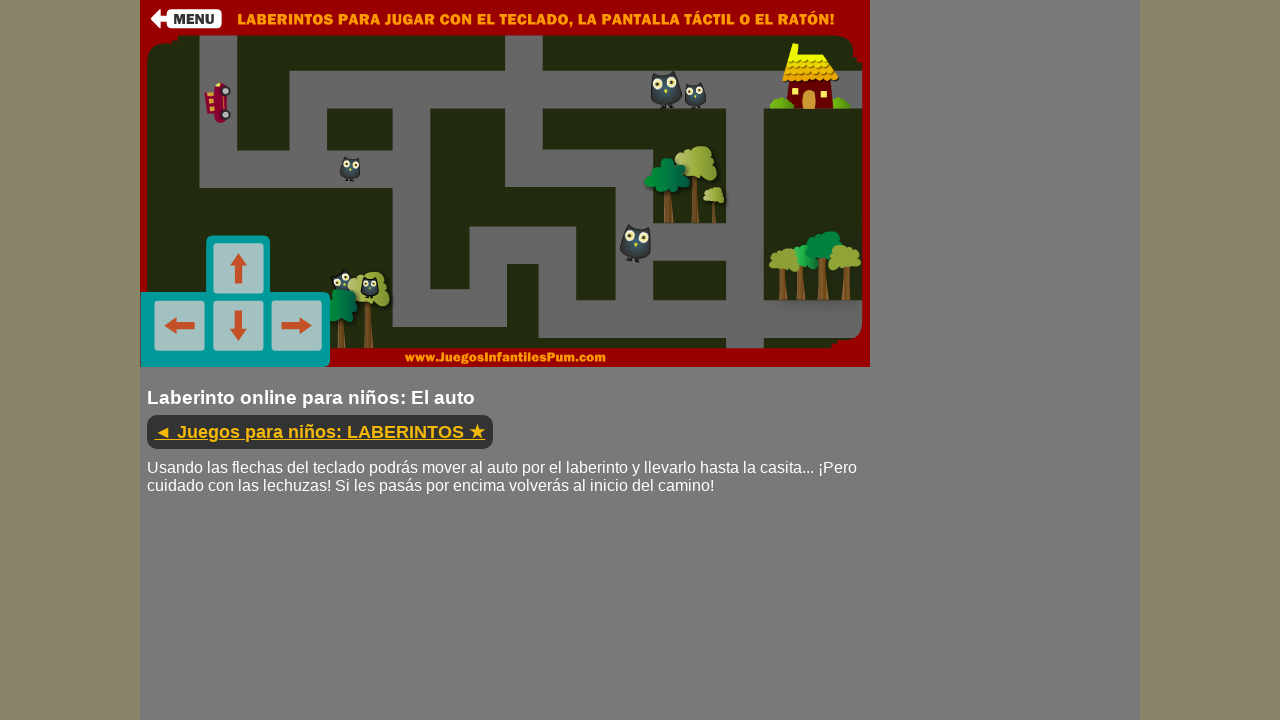

Pressed down ArrowDown arrow key
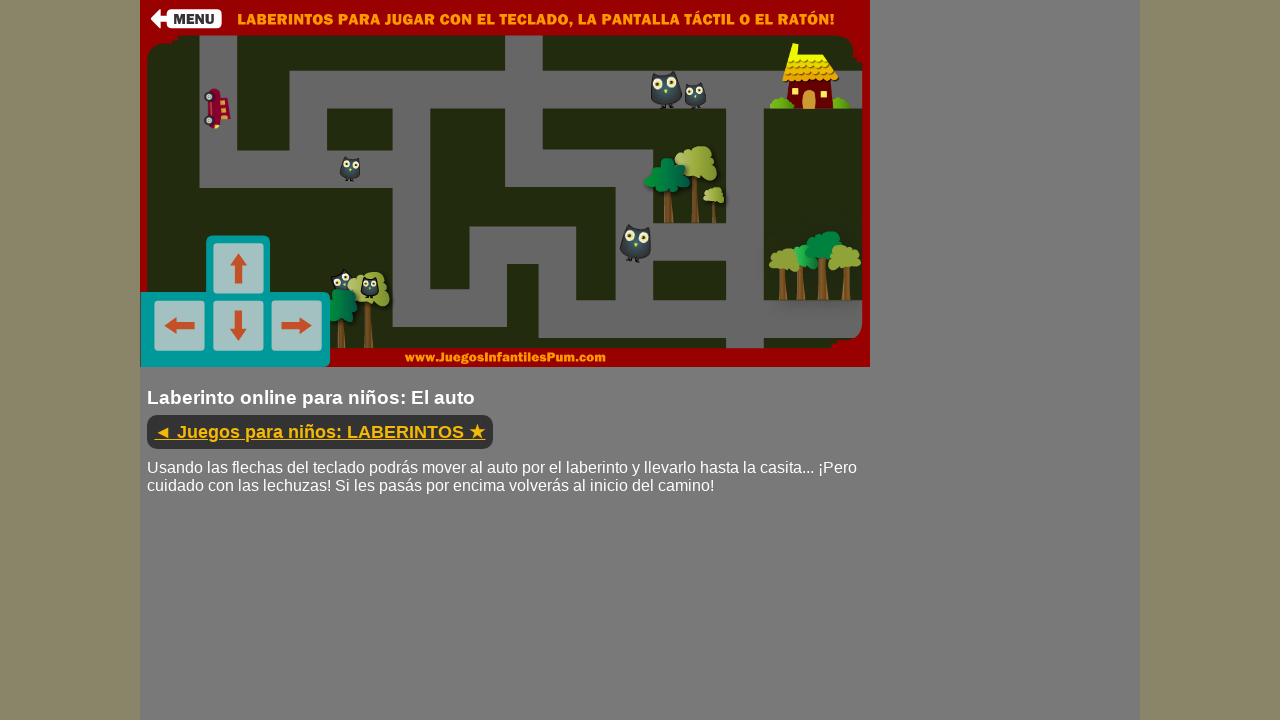

Waited 300ms while holding arrow key
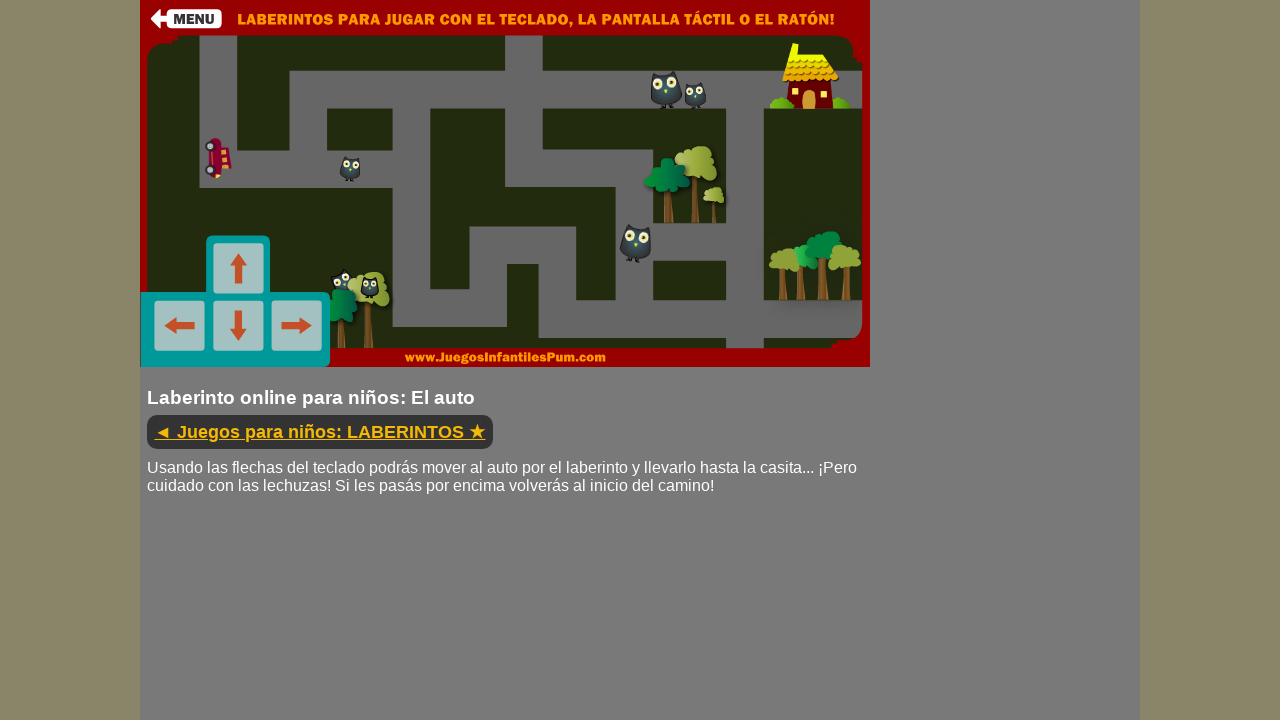

Released ArrowDown arrow key
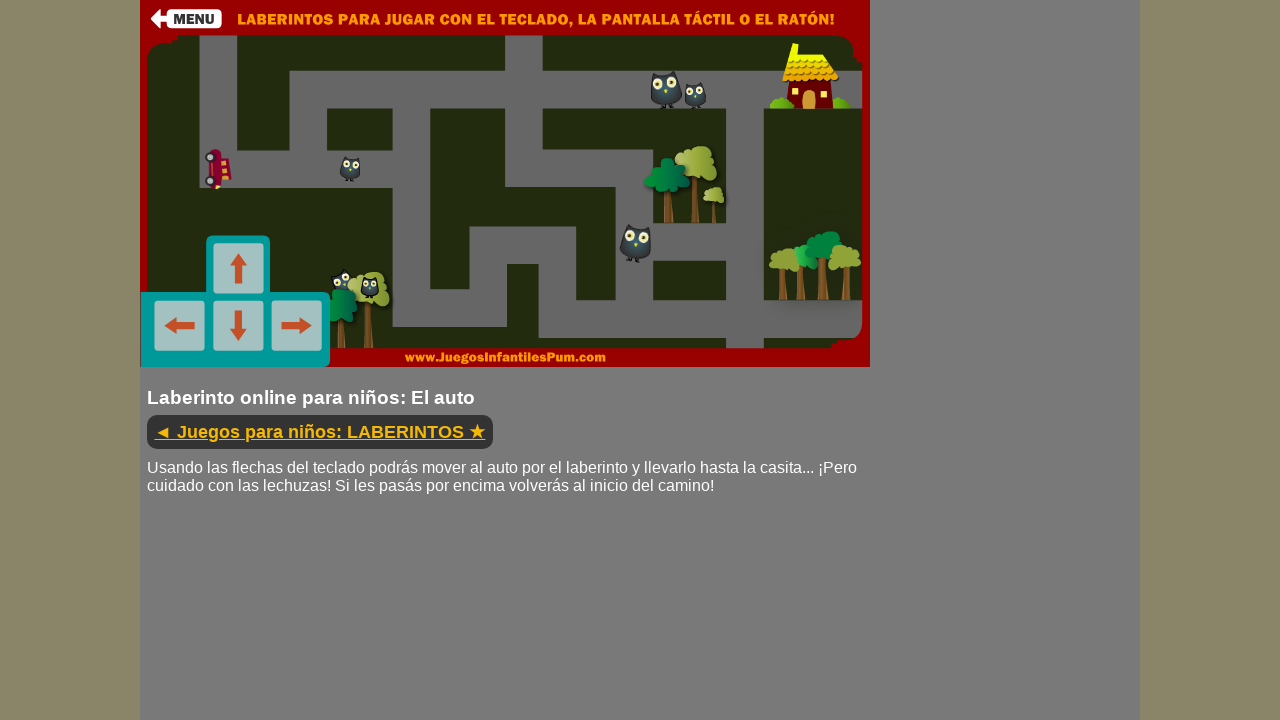

Waited 500ms before next move
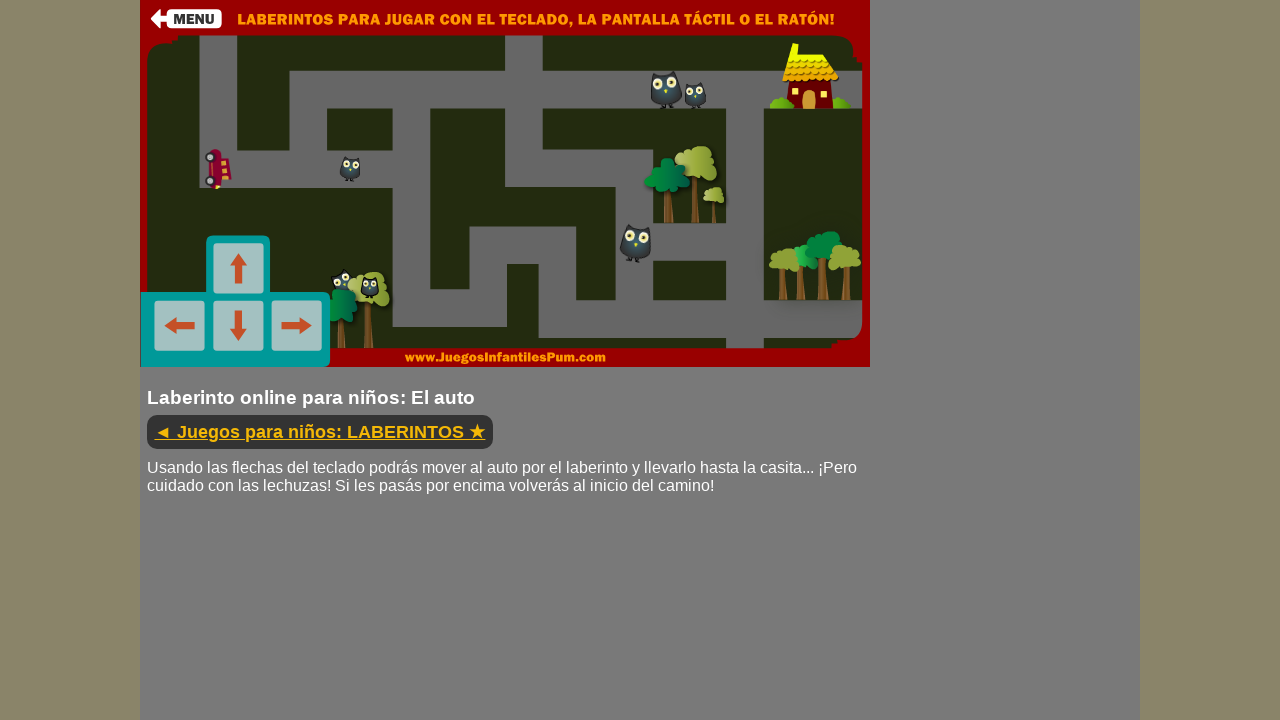

Pressed down ArrowUp arrow key
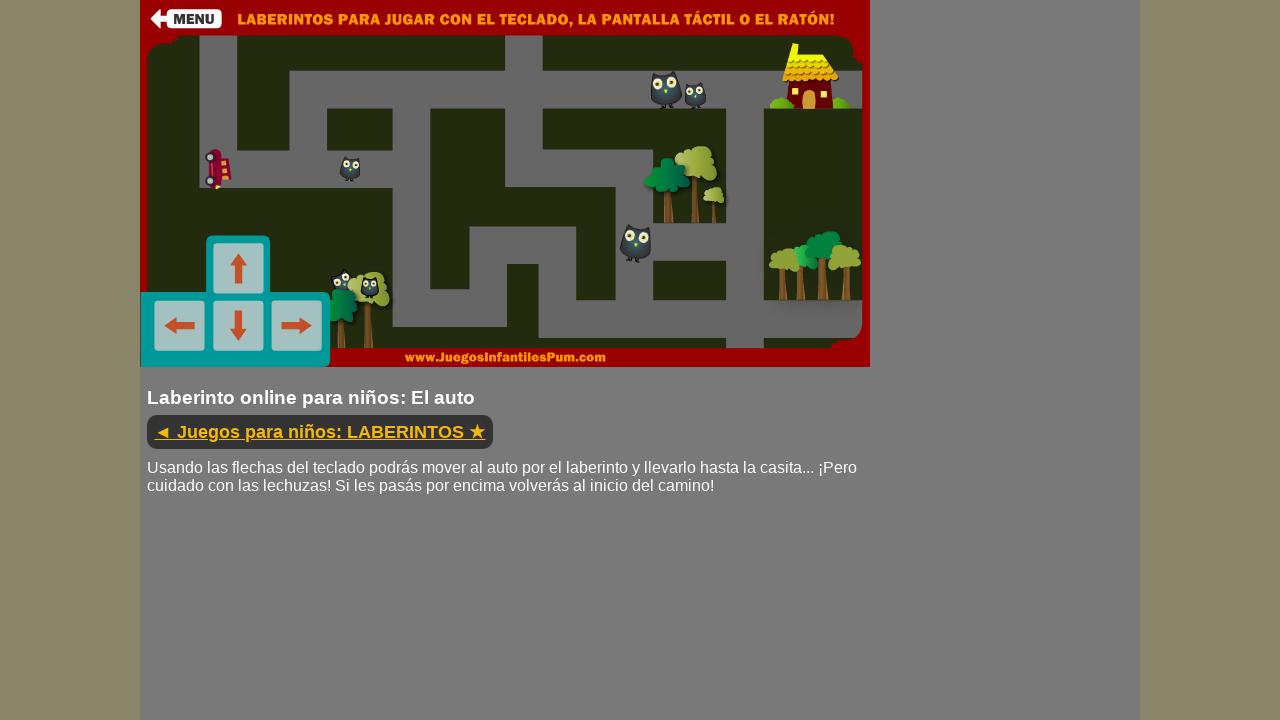

Waited 300ms while holding arrow key
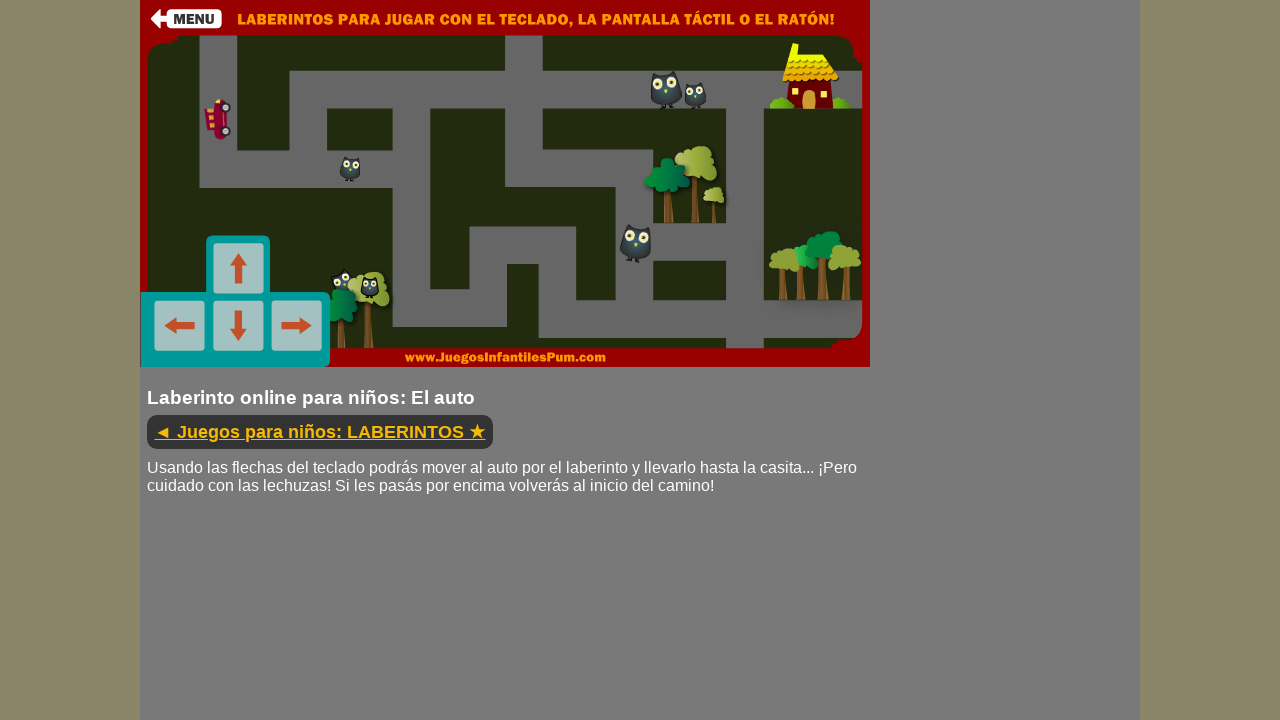

Released ArrowUp arrow key
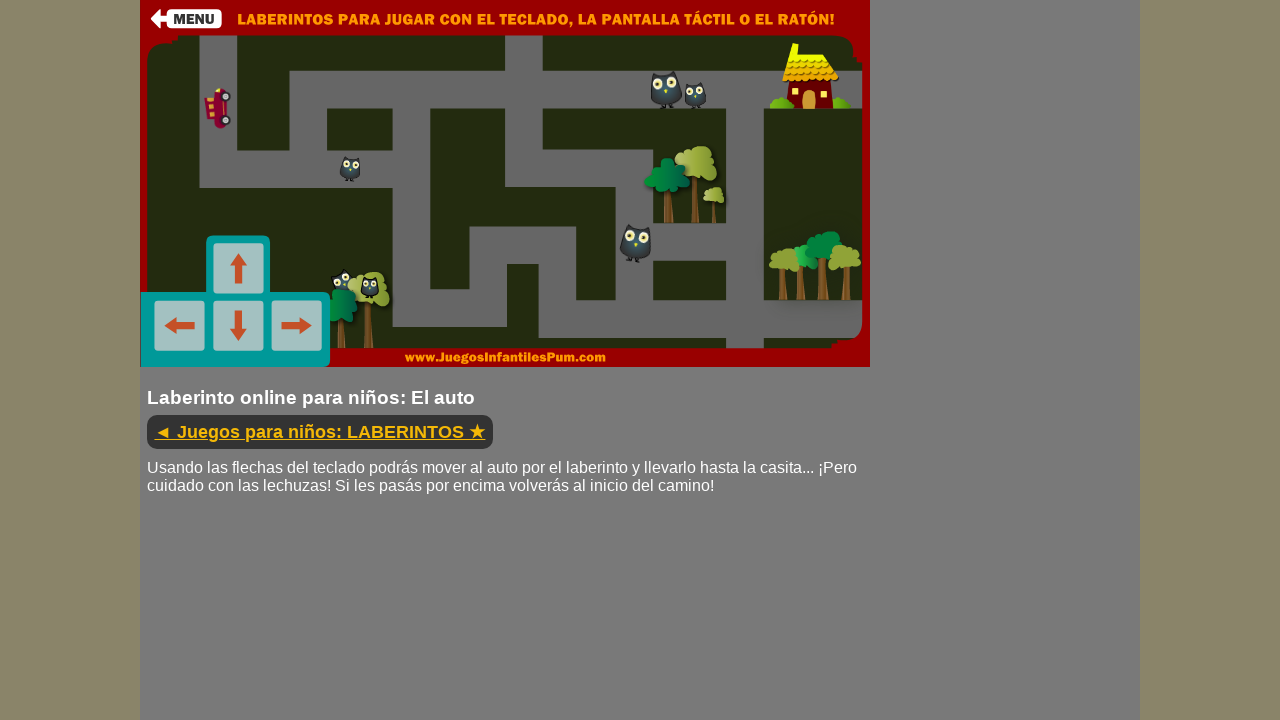

Waited 500ms before next move
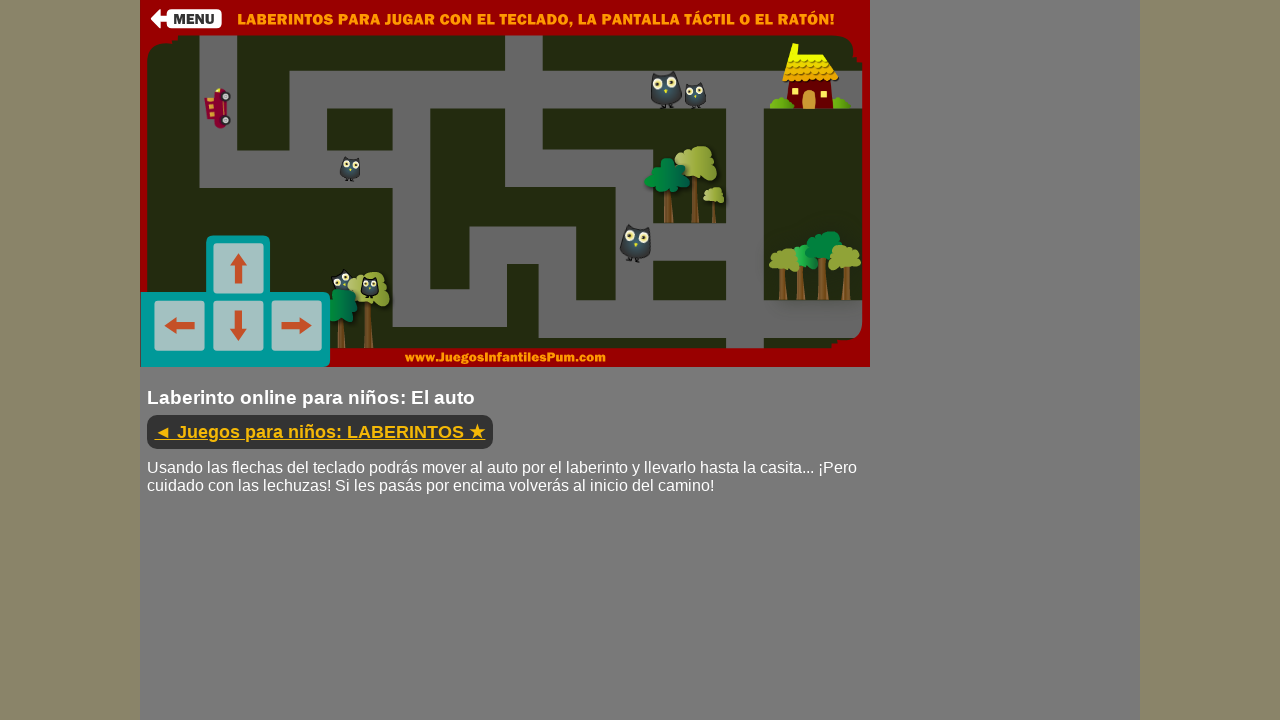

Pressed down ArrowDown arrow key
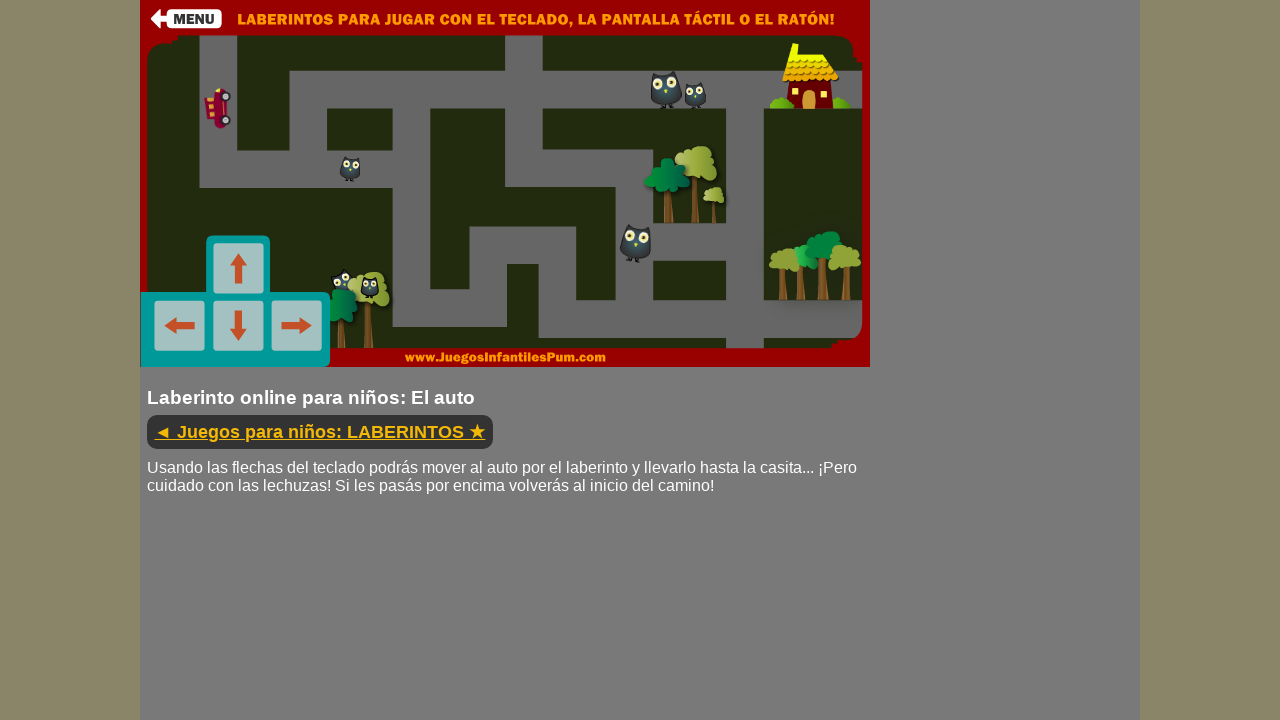

Waited 300ms while holding arrow key
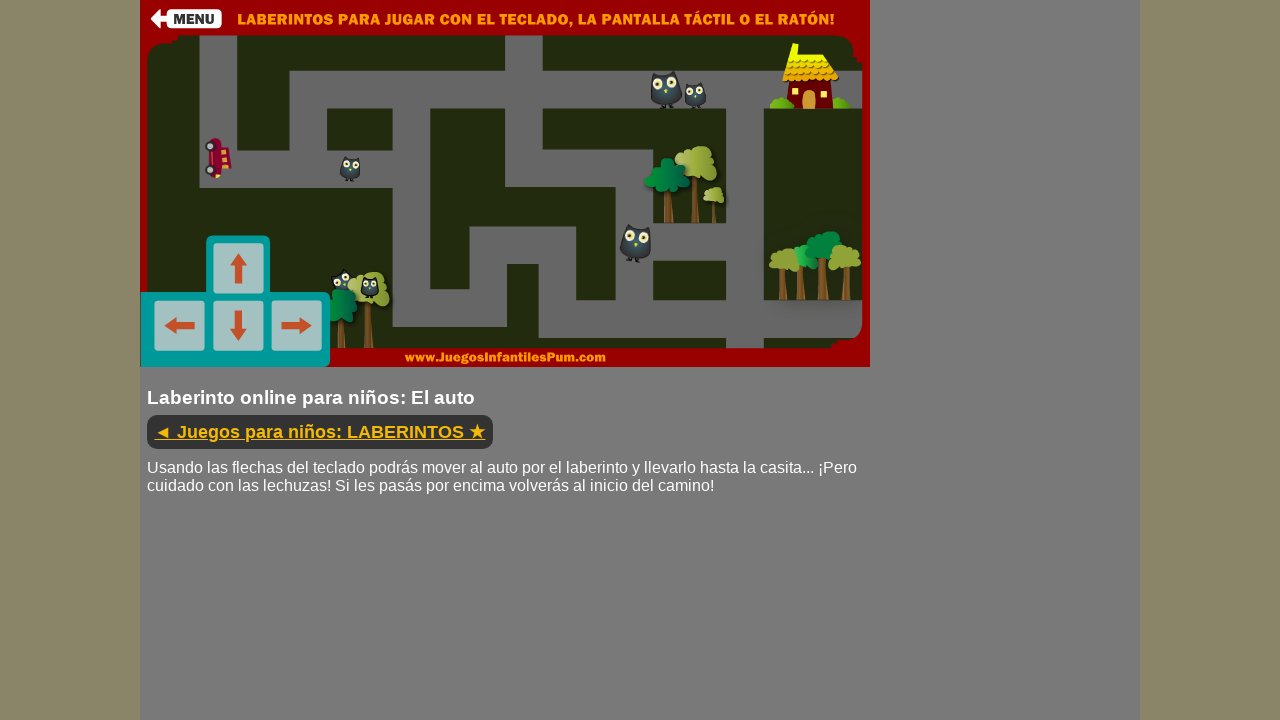

Released ArrowDown arrow key
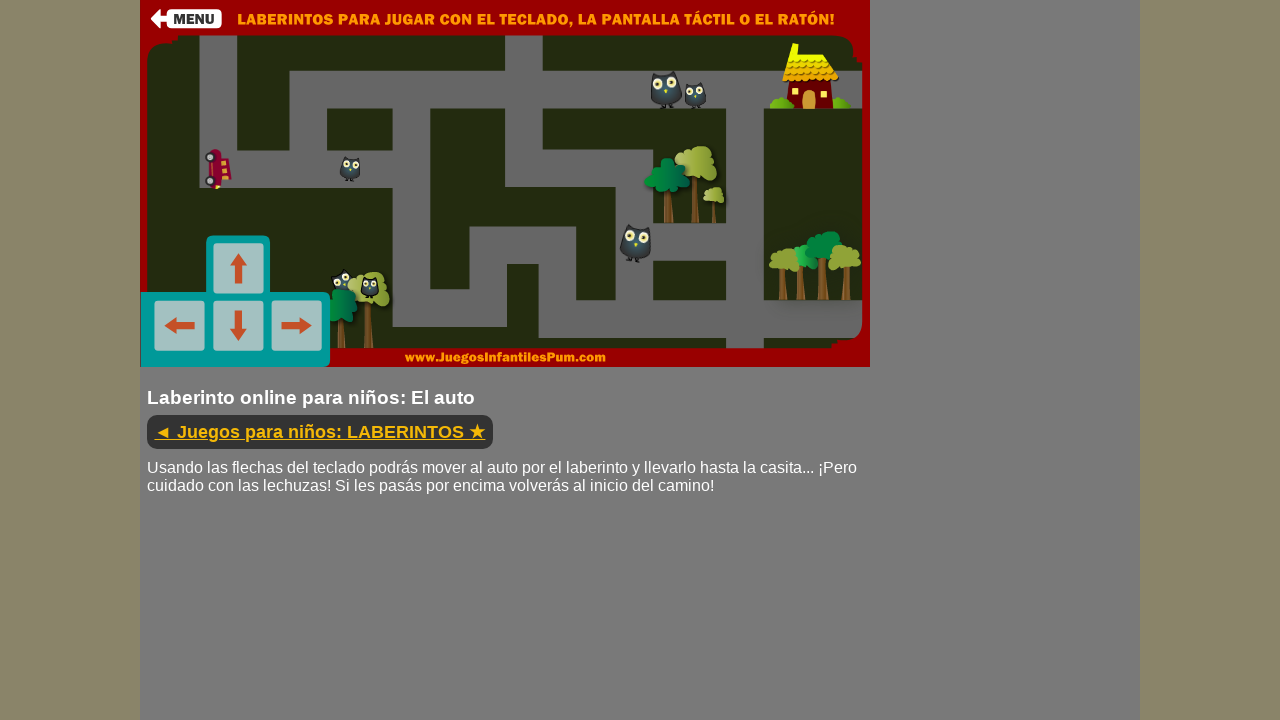

Waited 500ms before next move
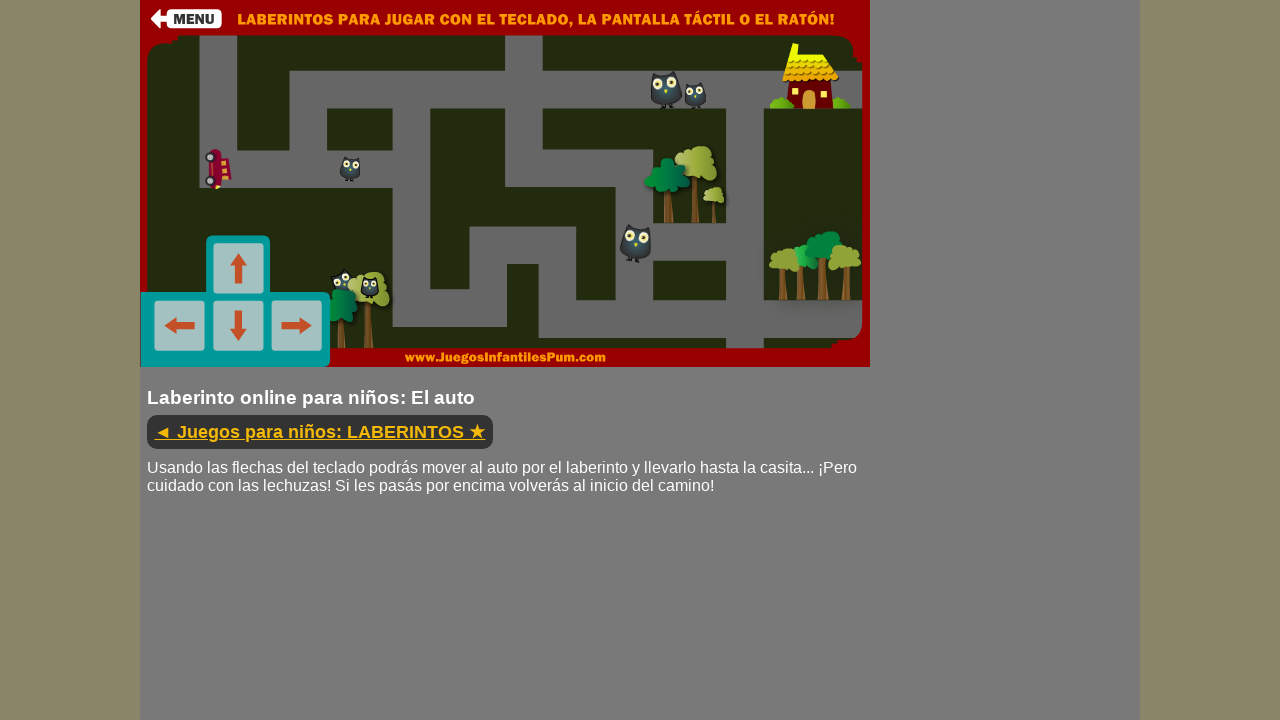

Pressed down ArrowDown arrow key
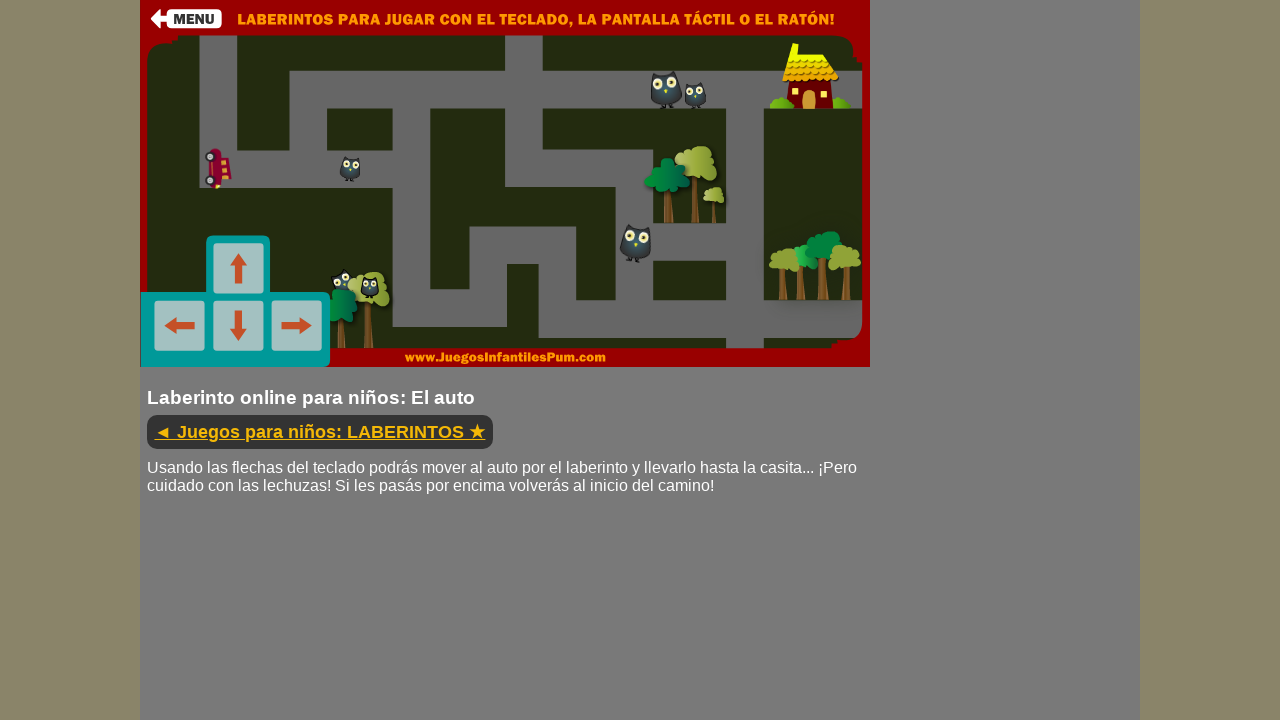

Waited 300ms while holding arrow key
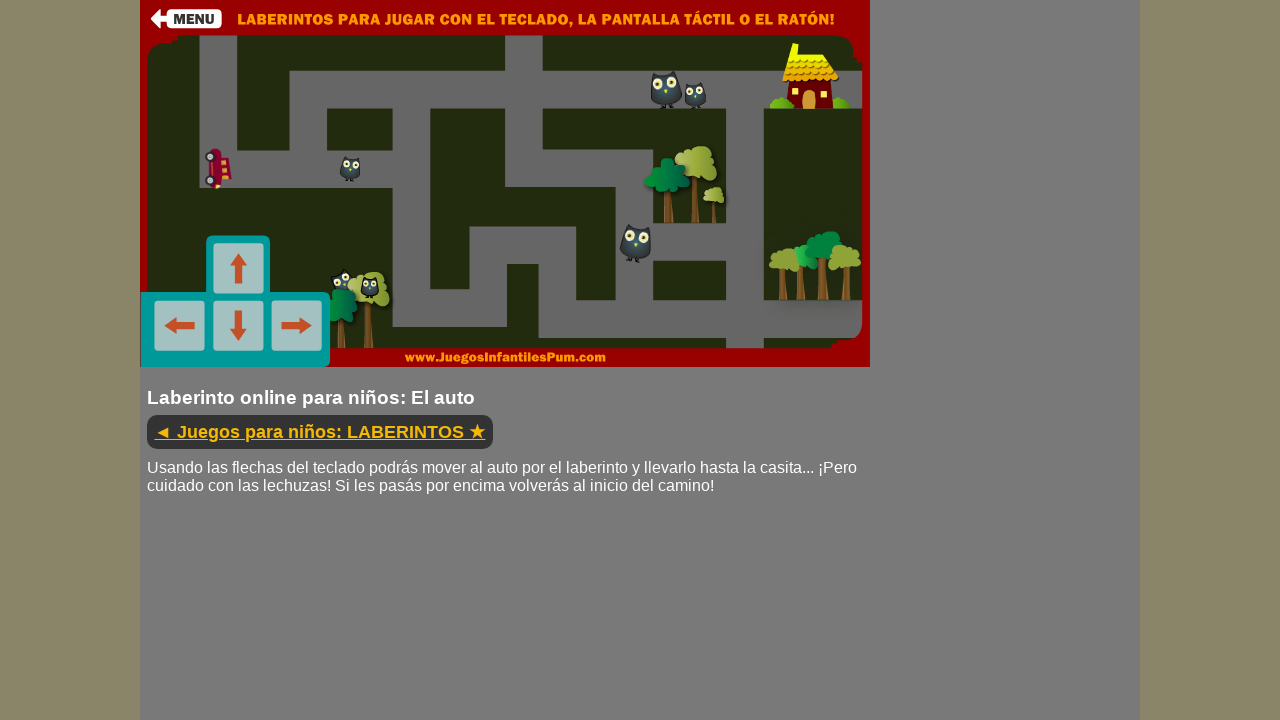

Released ArrowDown arrow key
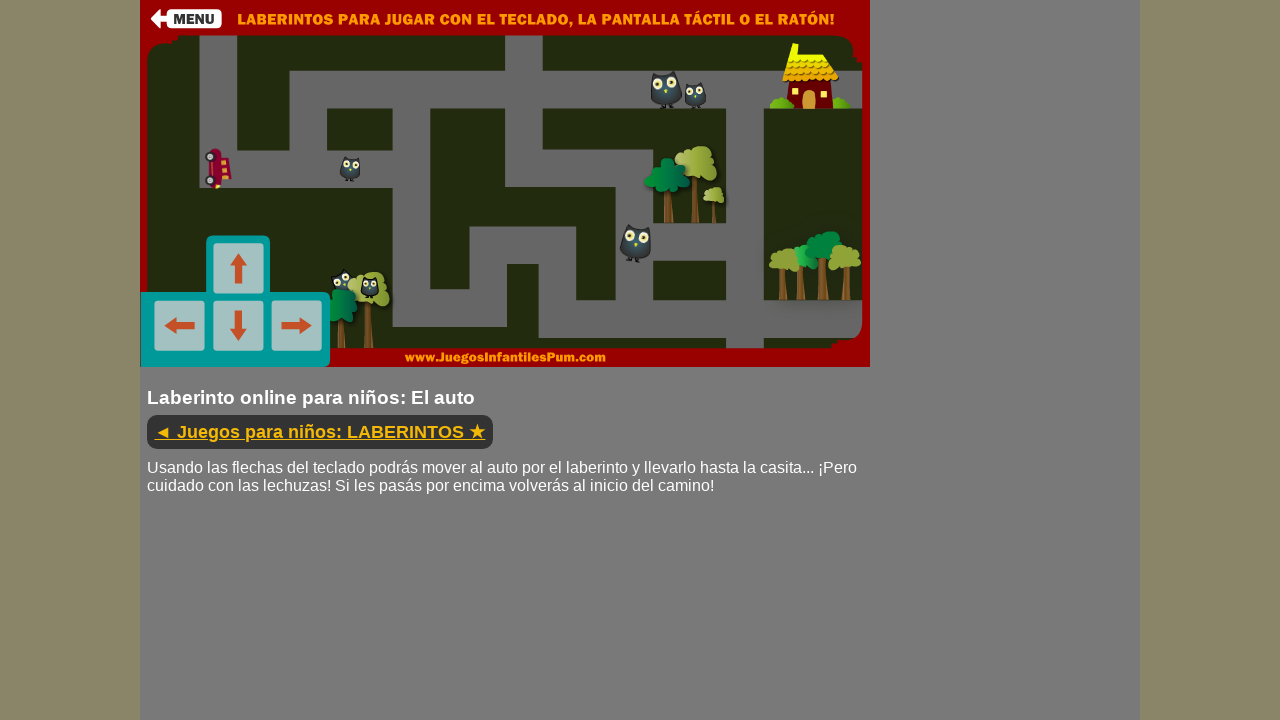

Waited 500ms before next move
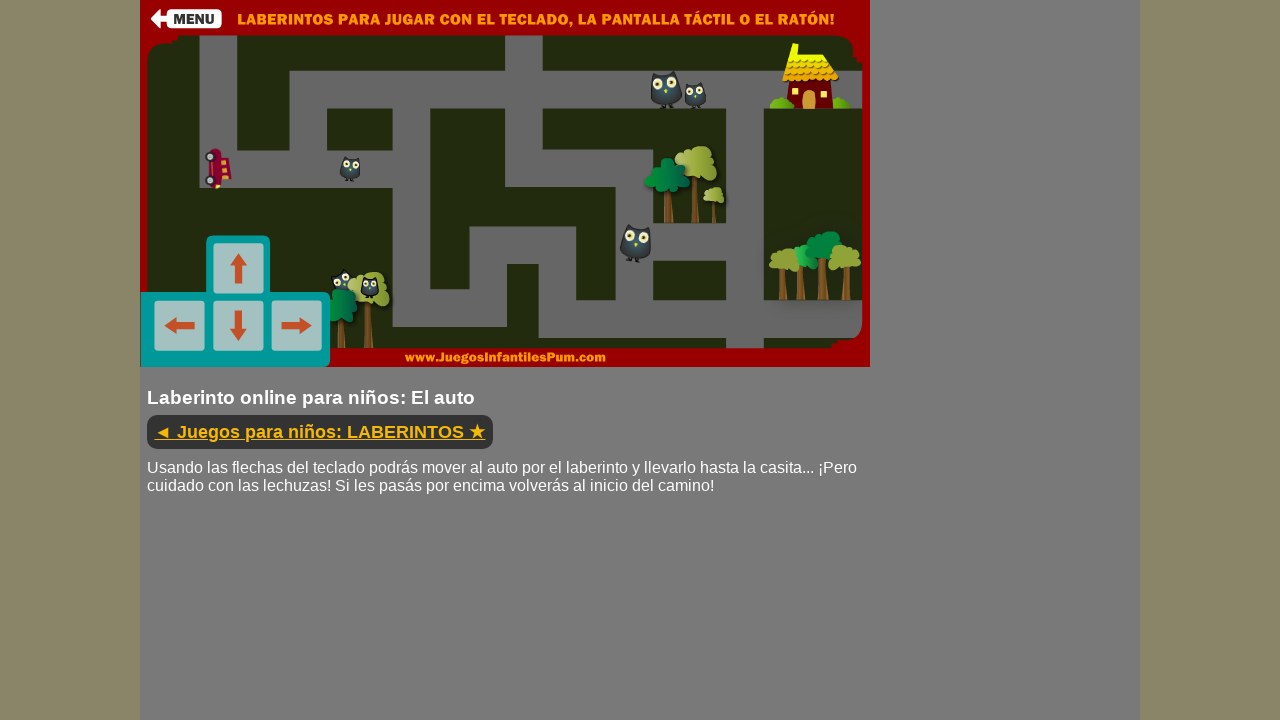

Pressed down ArrowUp arrow key
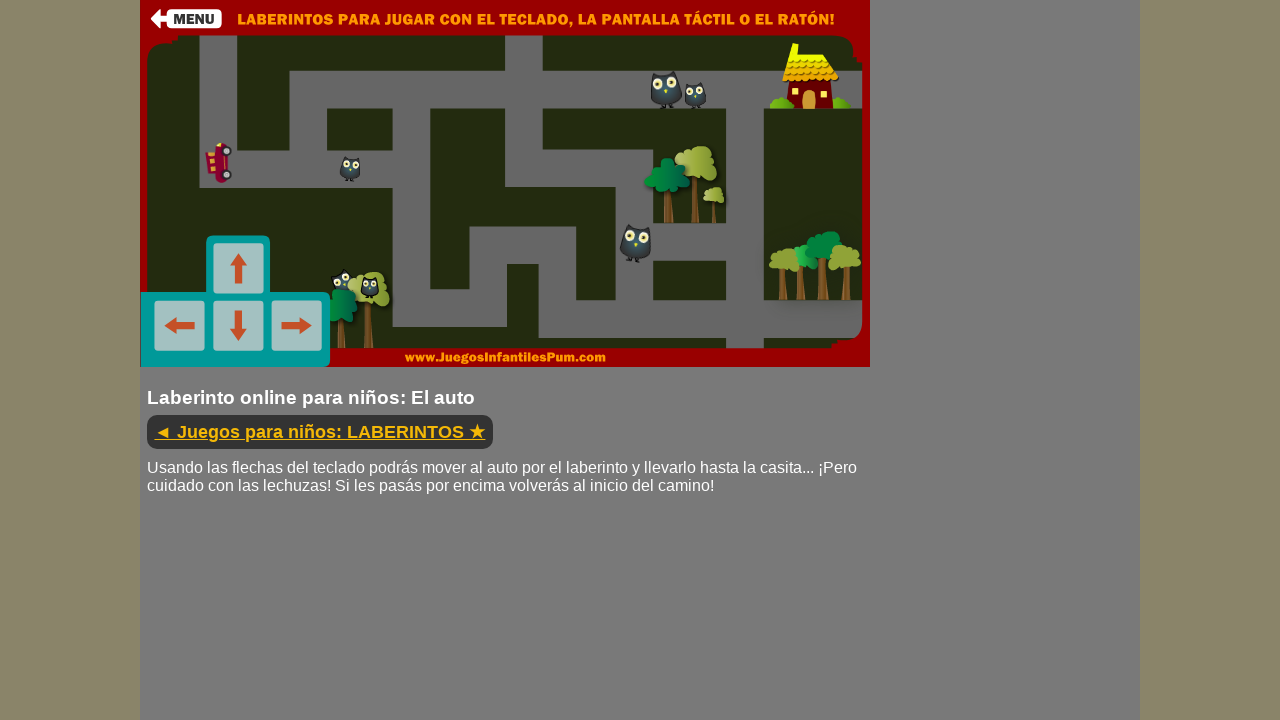

Waited 300ms while holding arrow key
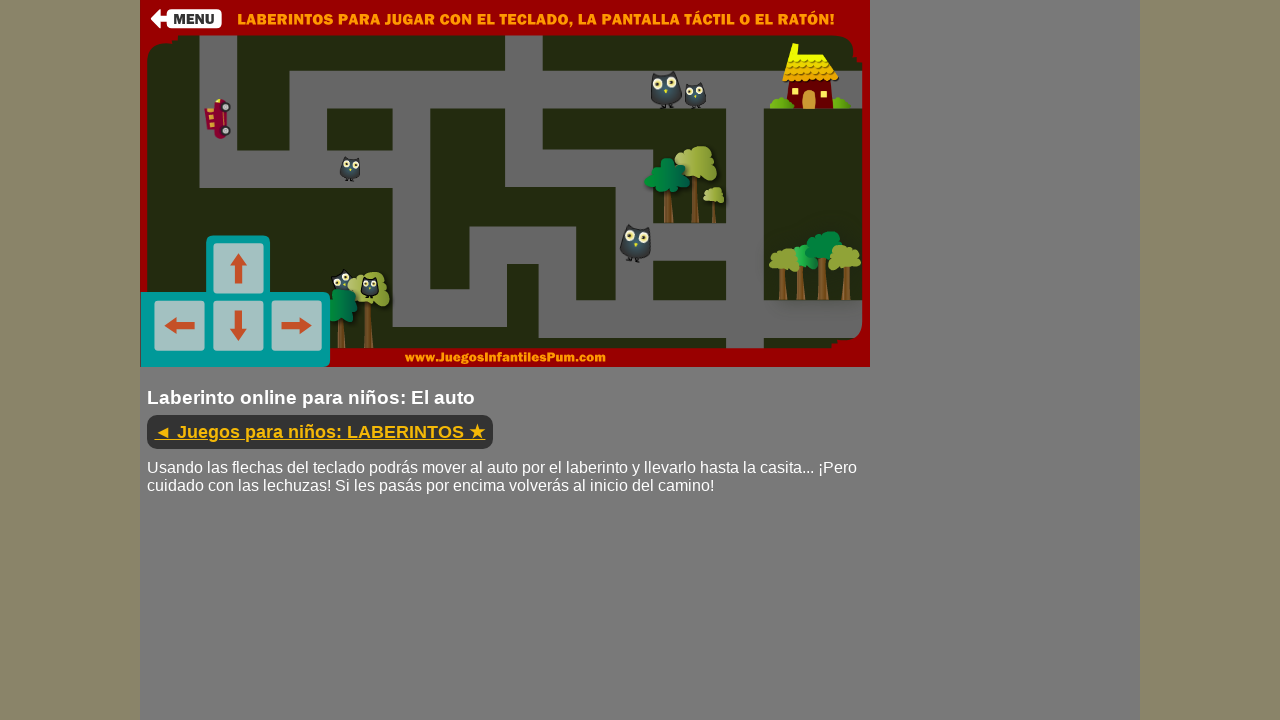

Released ArrowUp arrow key
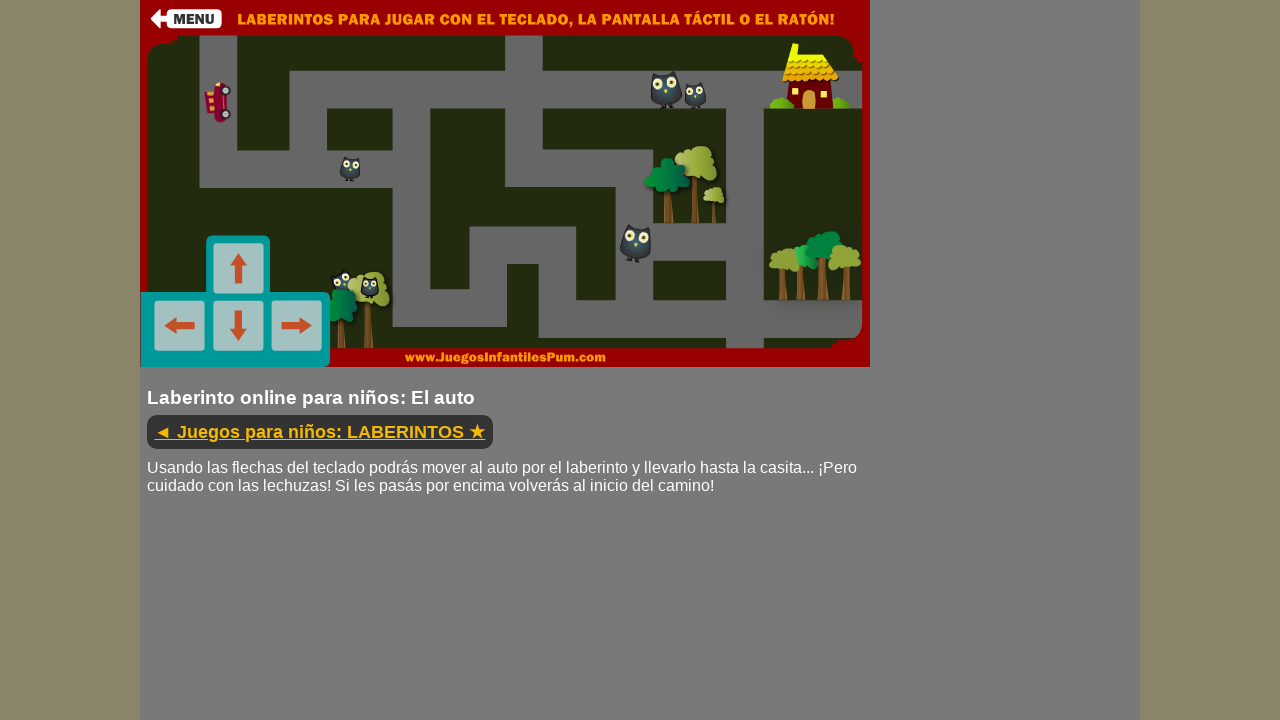

Waited 500ms before next move
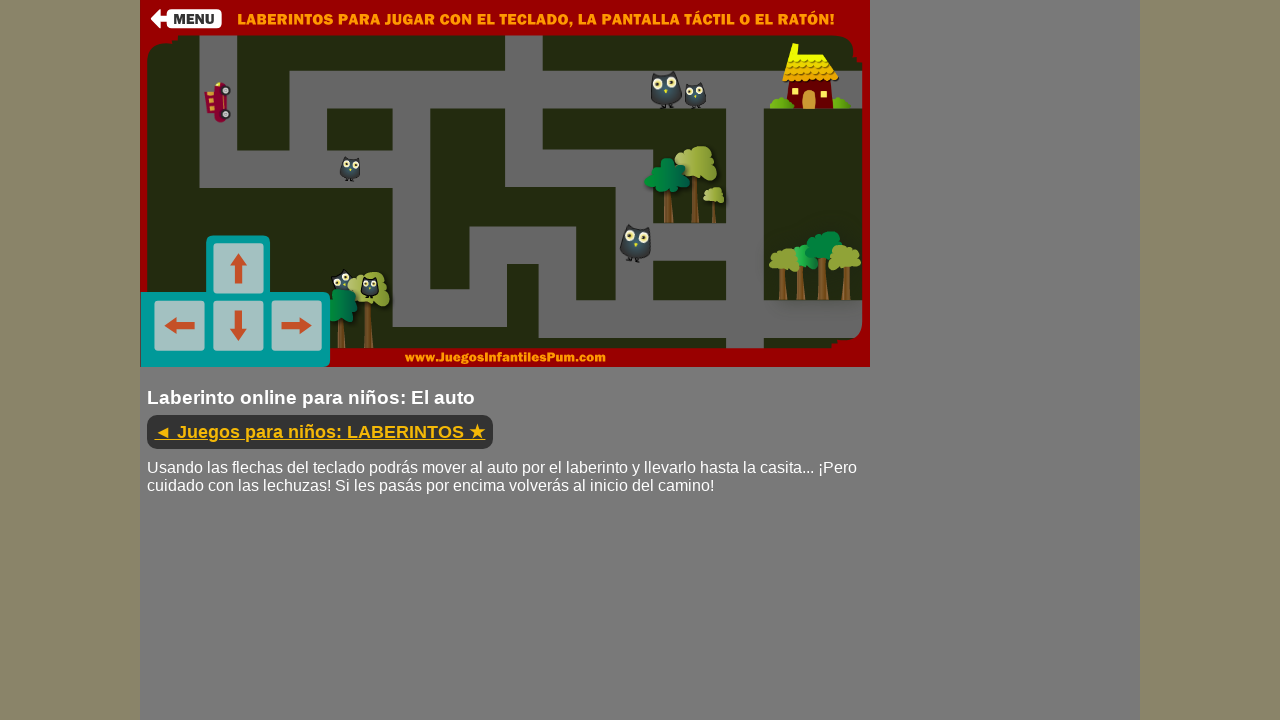

Pressed down ArrowLeft arrow key
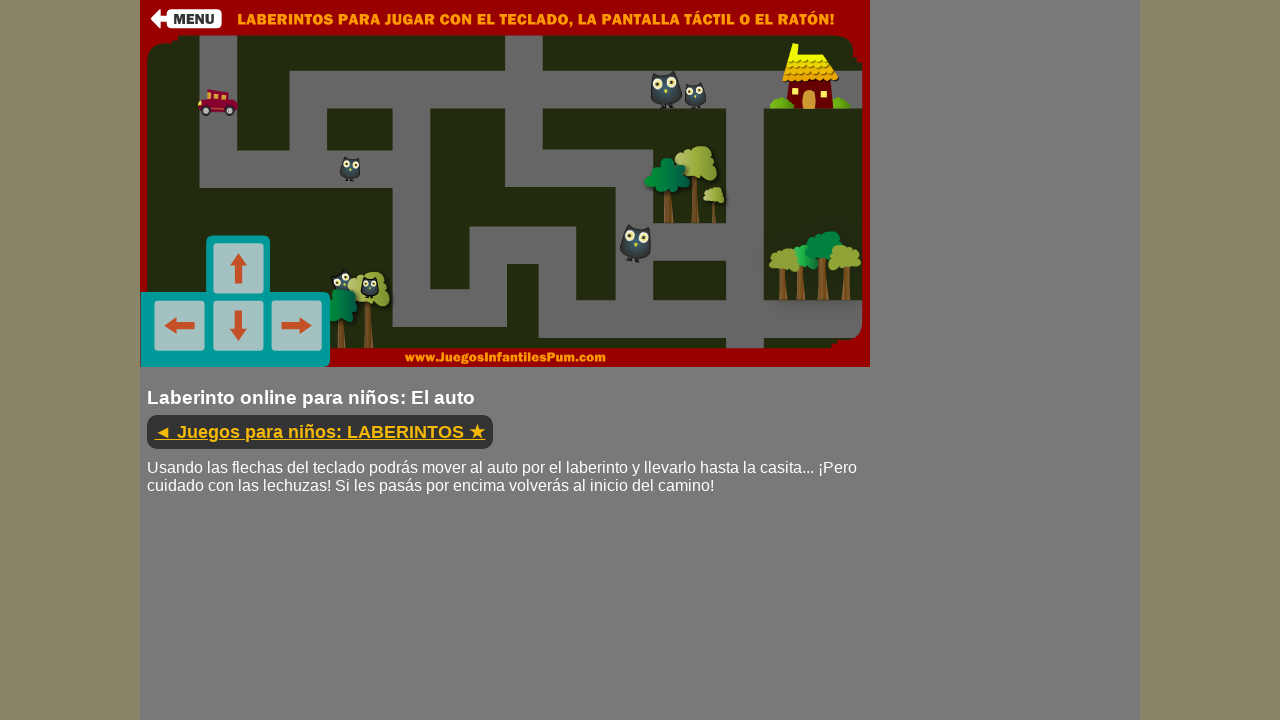

Waited 300ms while holding arrow key
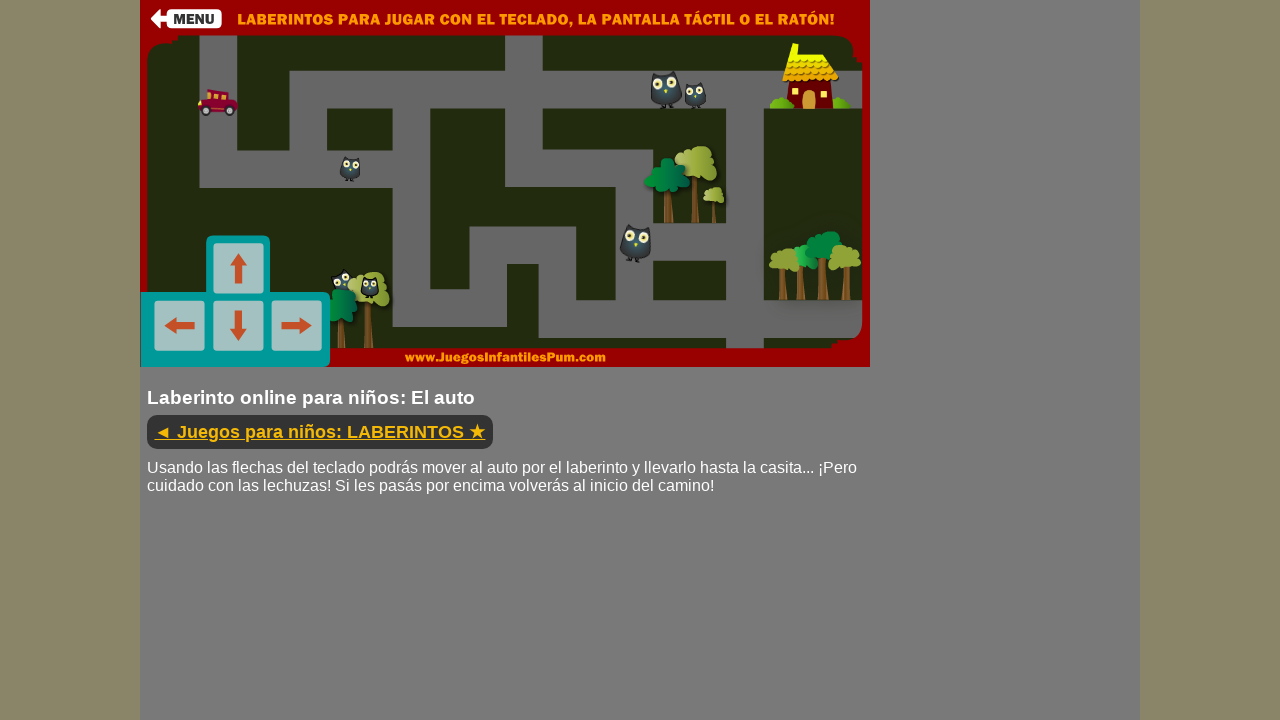

Released ArrowLeft arrow key
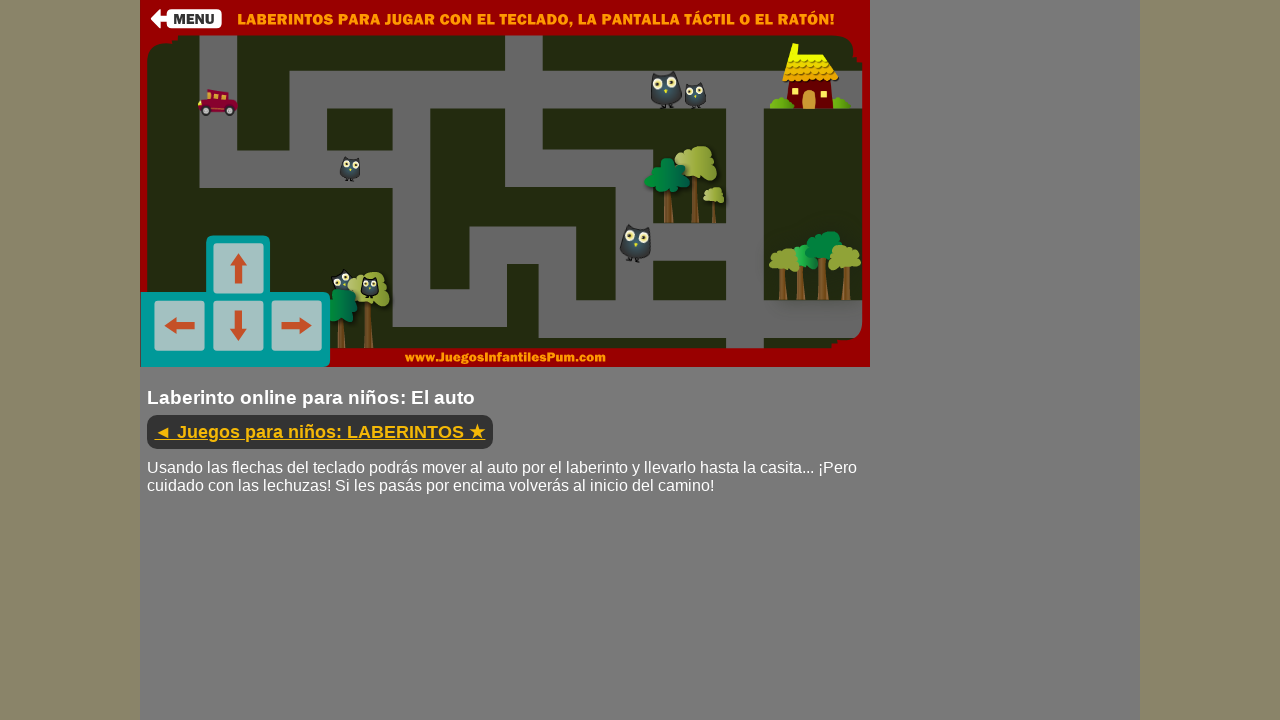

Waited 500ms before next move
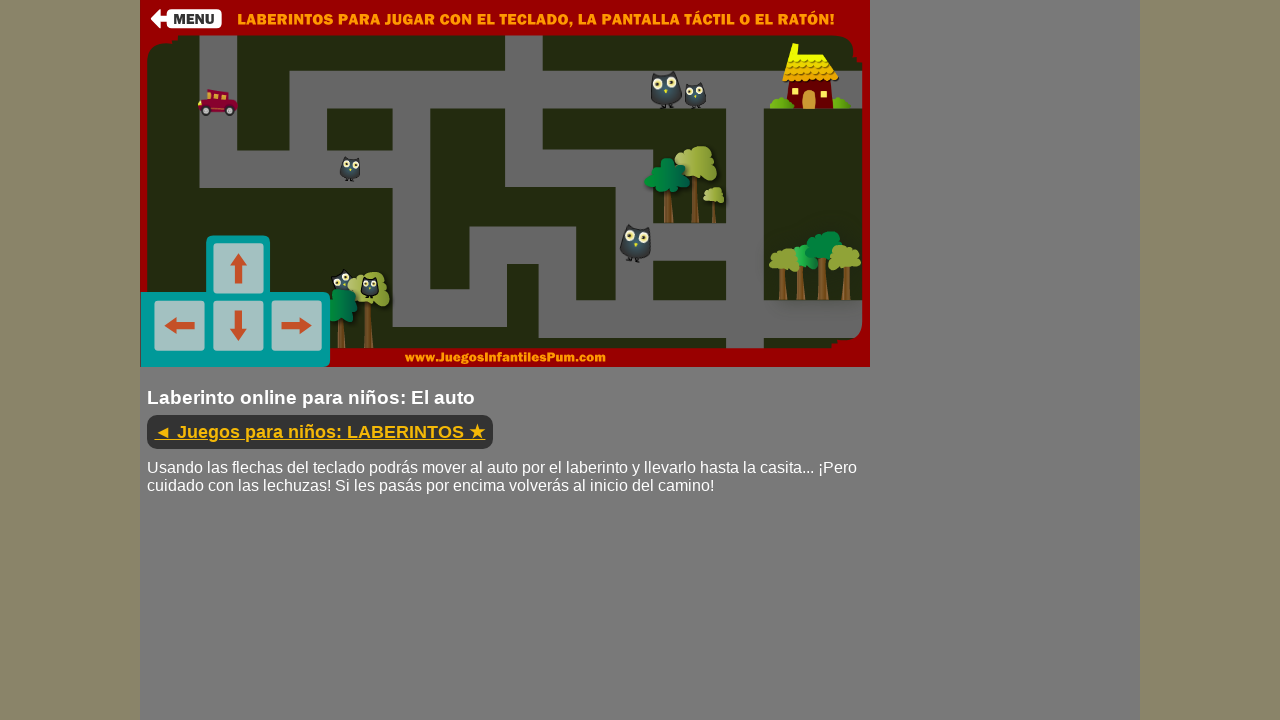

Pressed down ArrowLeft arrow key
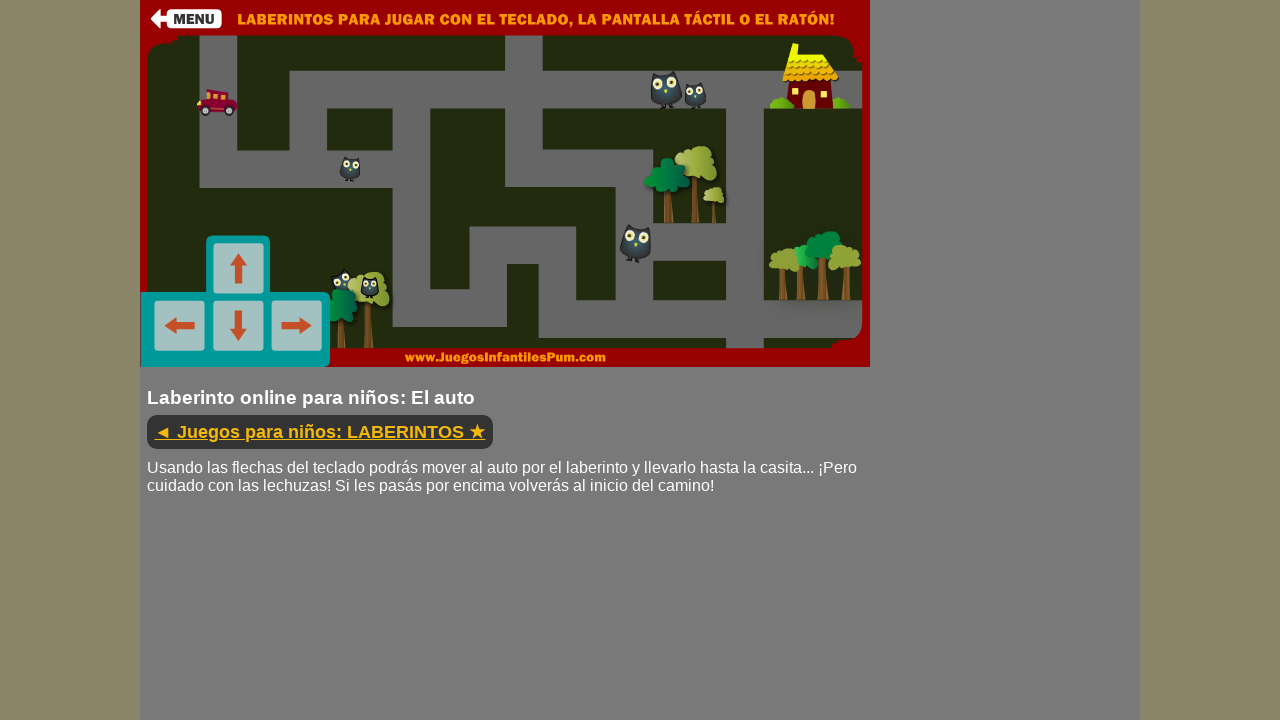

Waited 300ms while holding arrow key
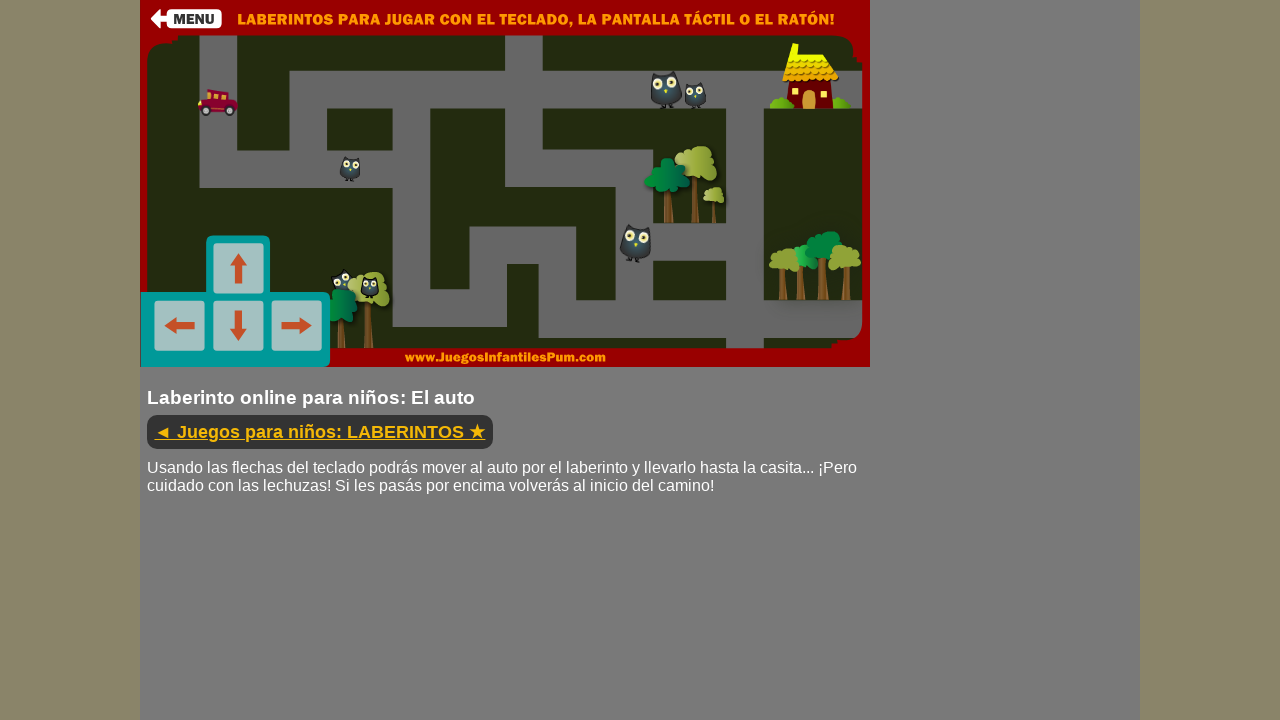

Released ArrowLeft arrow key
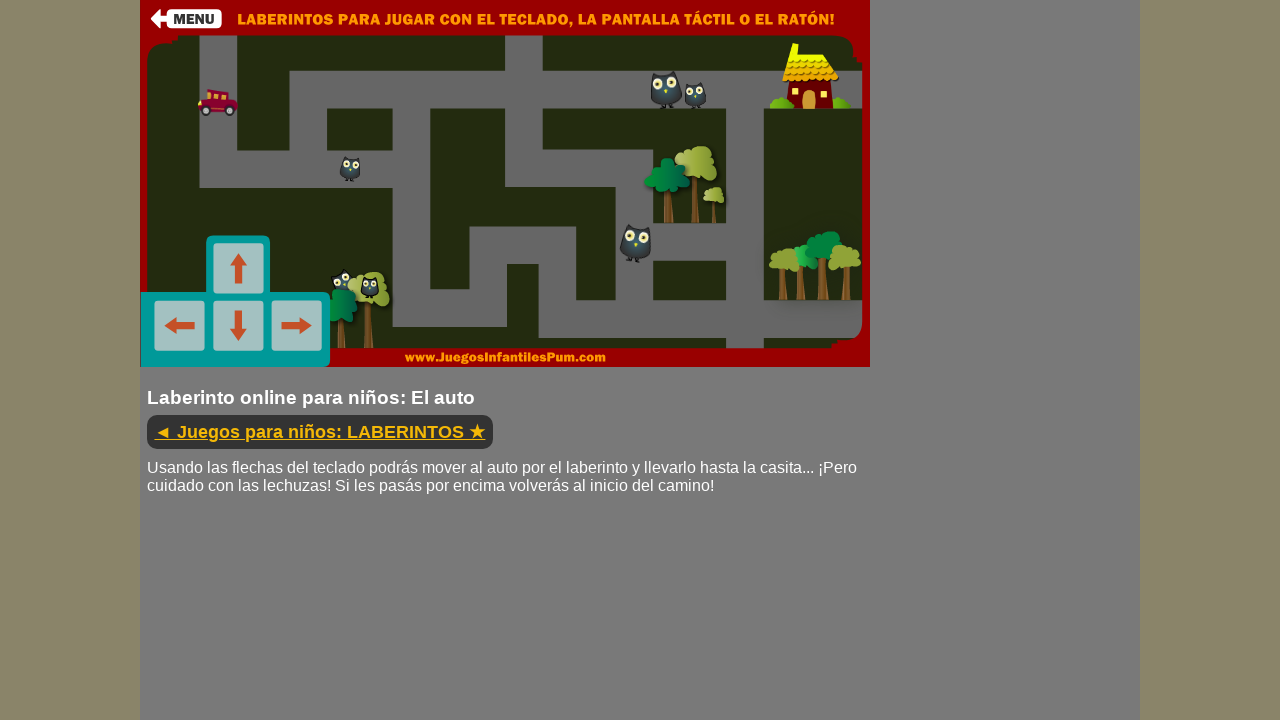

Waited 500ms before next move
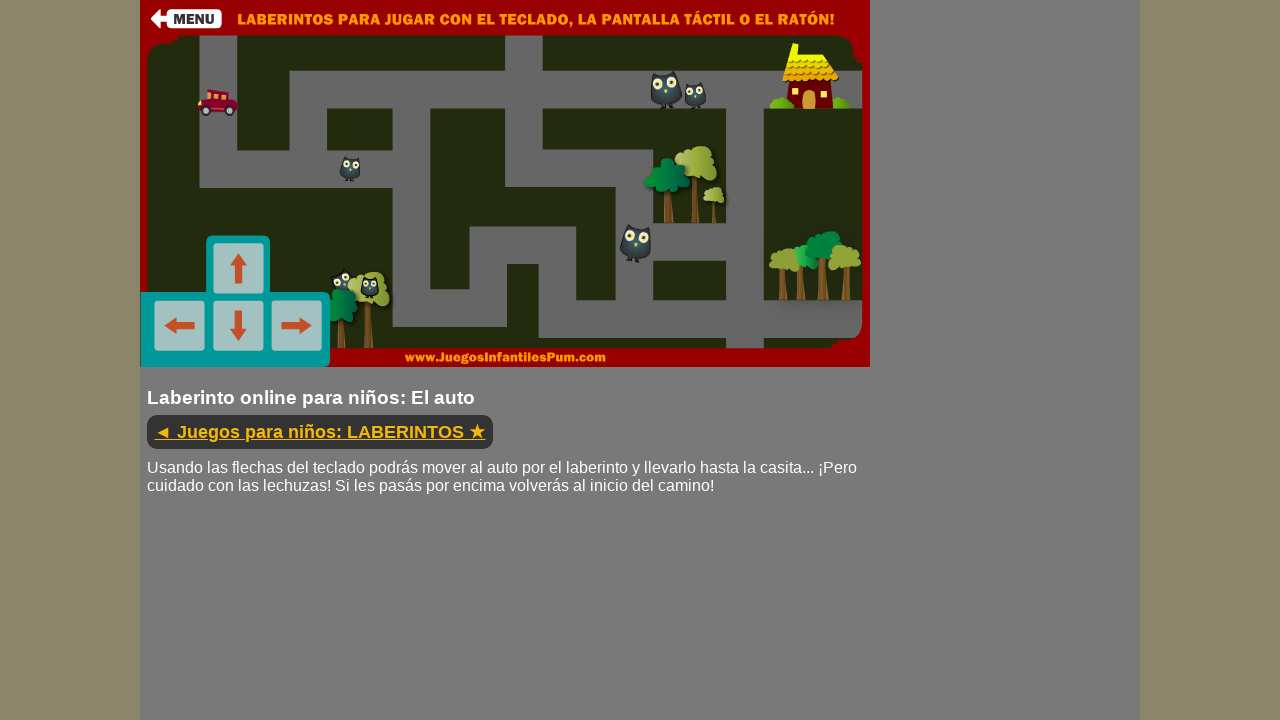

Pressed down ArrowRight arrow key
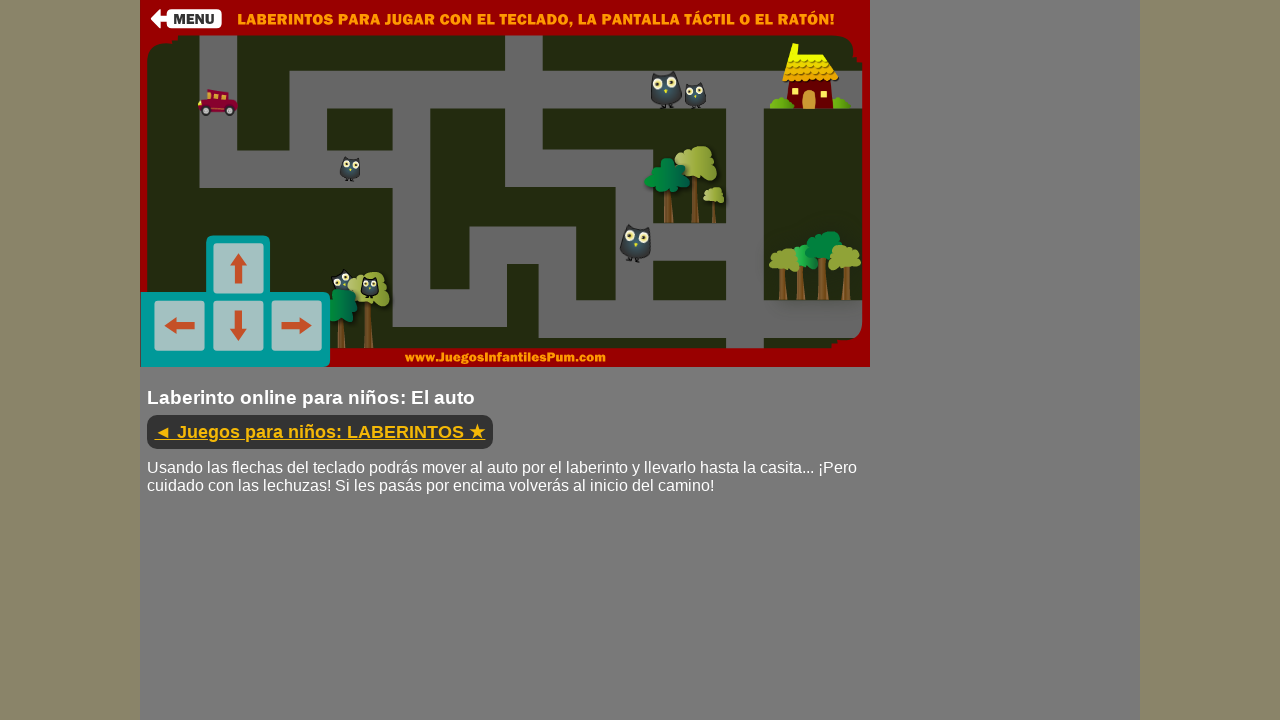

Waited 300ms while holding arrow key
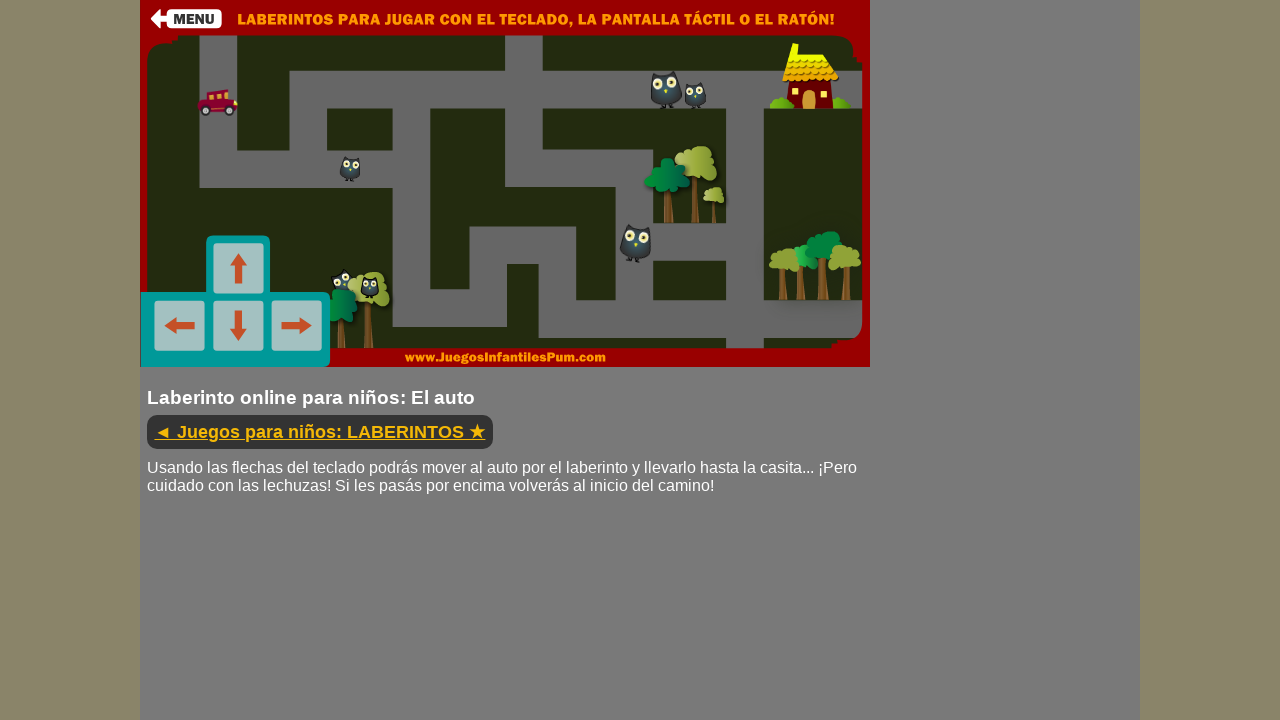

Released ArrowRight arrow key
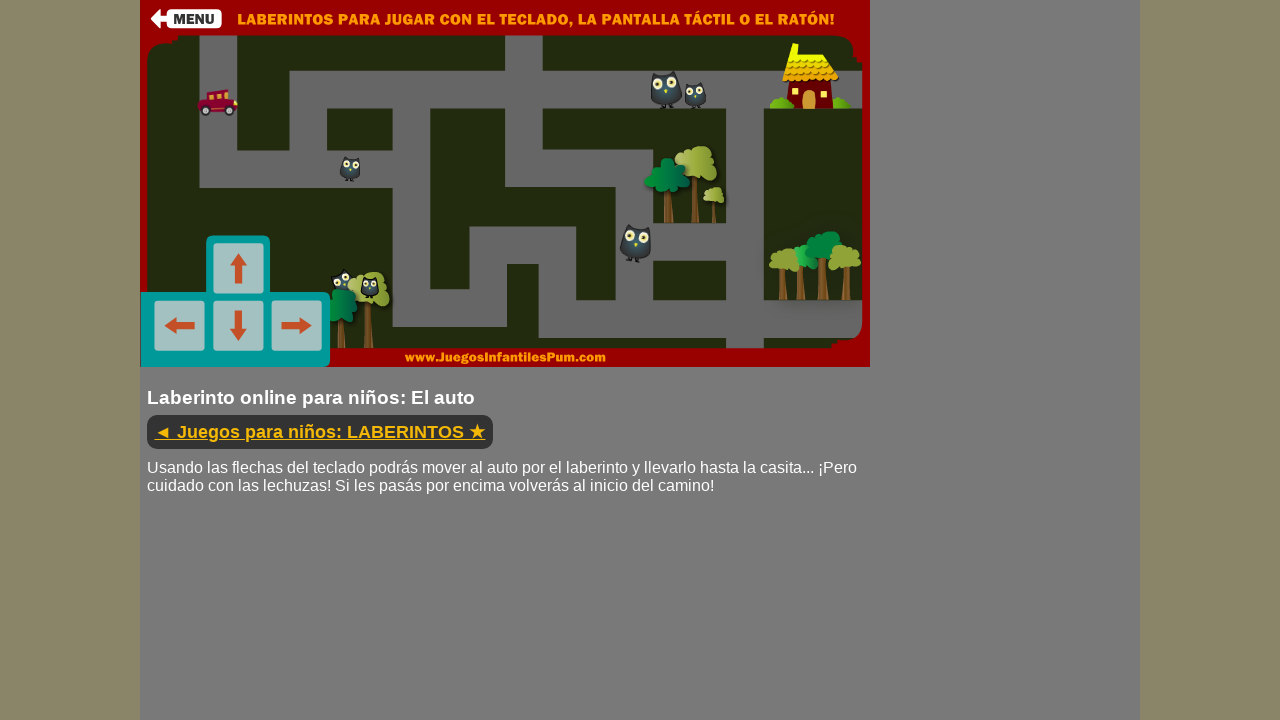

Waited 500ms before next move
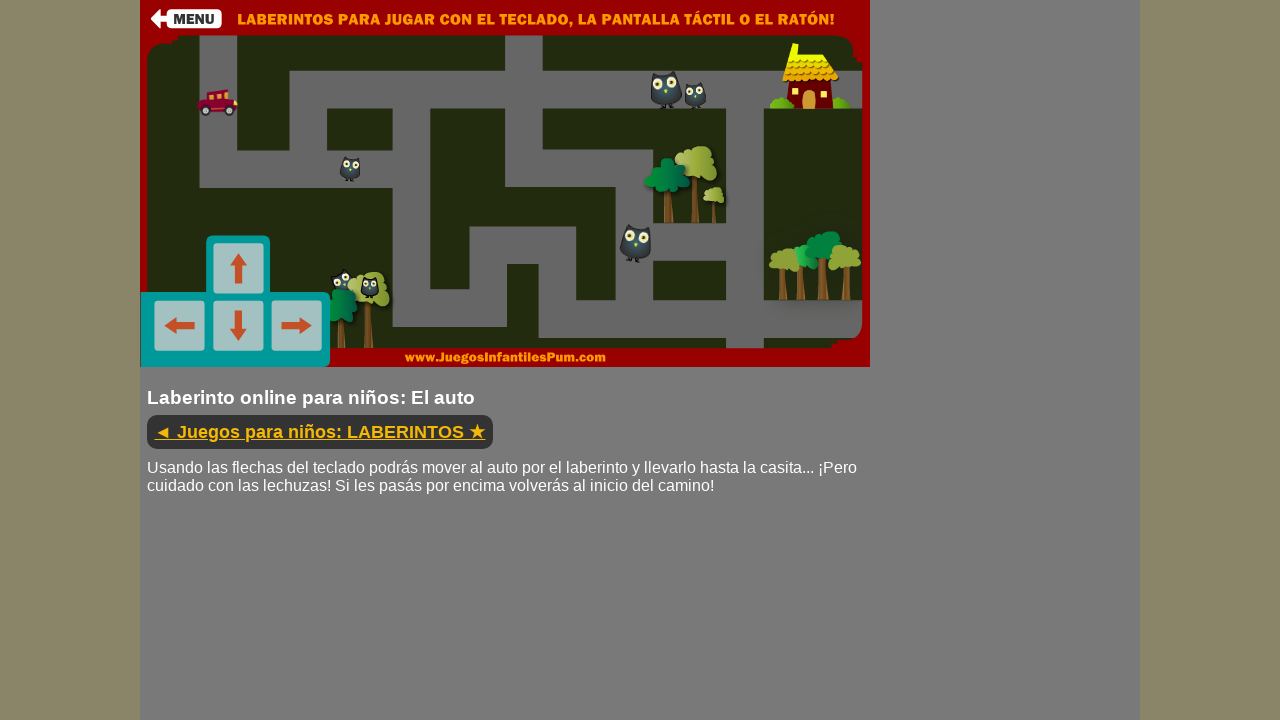

Pressed down ArrowDown arrow key
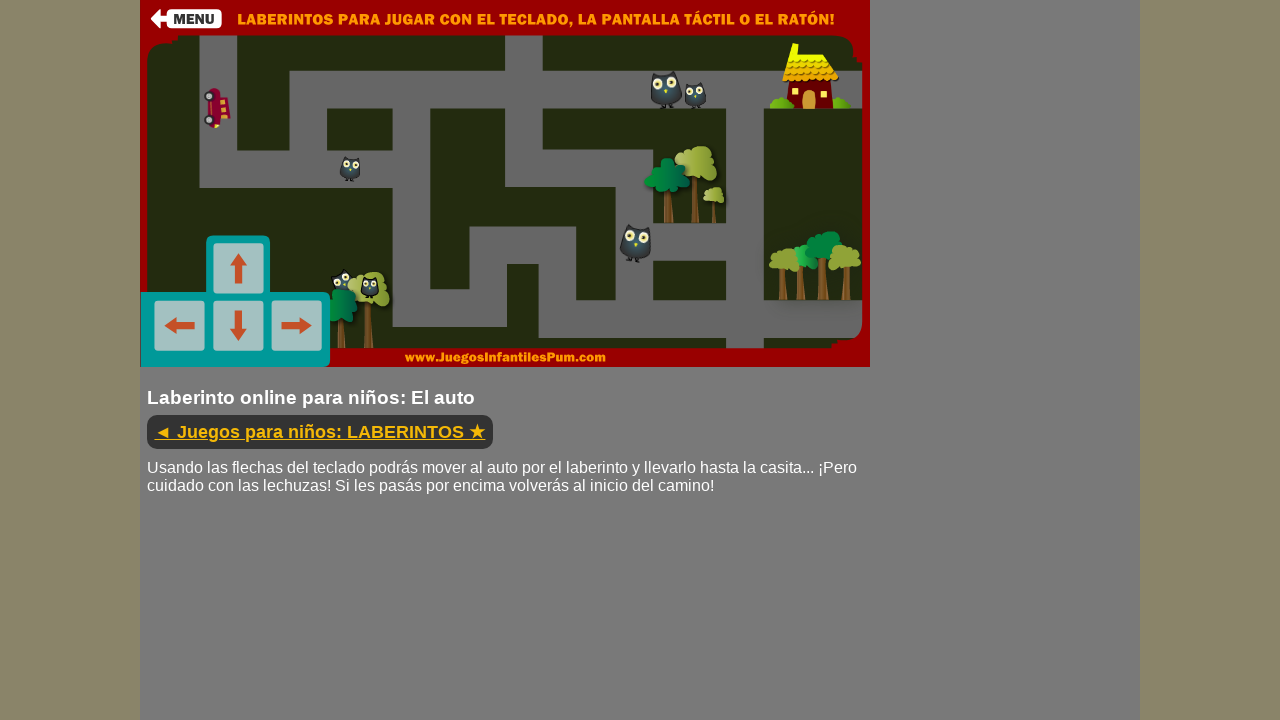

Waited 300ms while holding arrow key
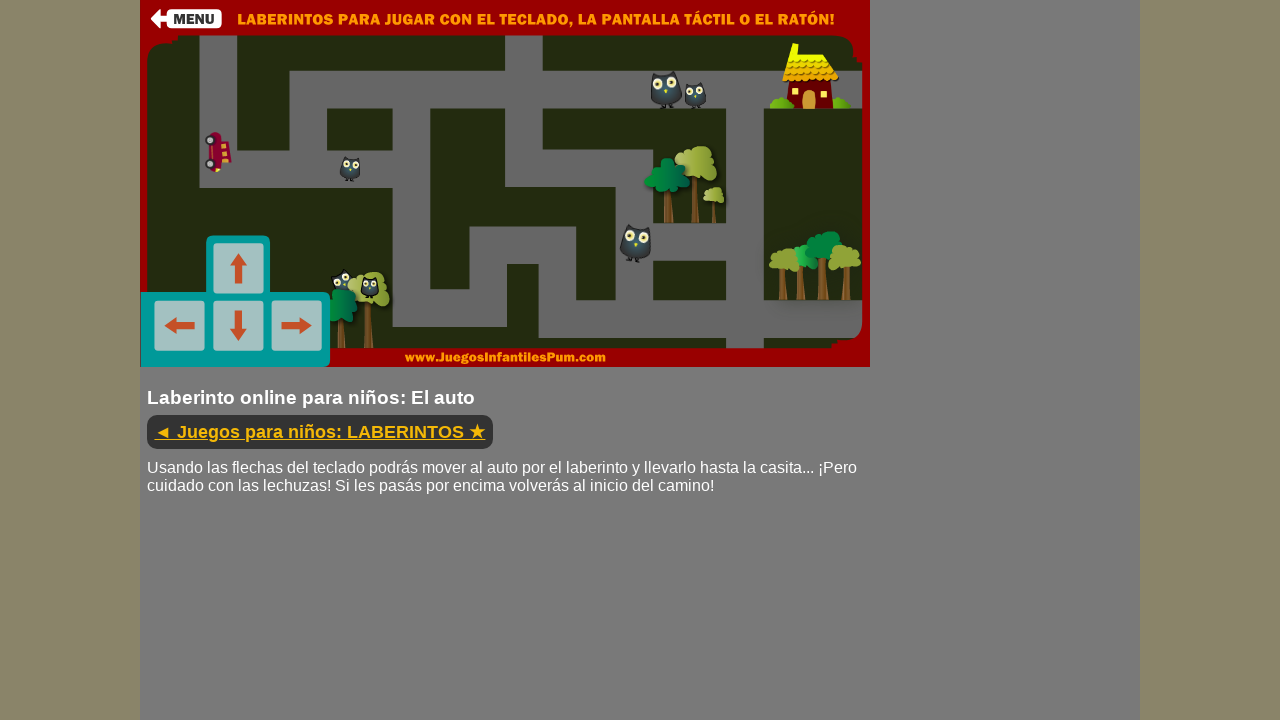

Released ArrowDown arrow key
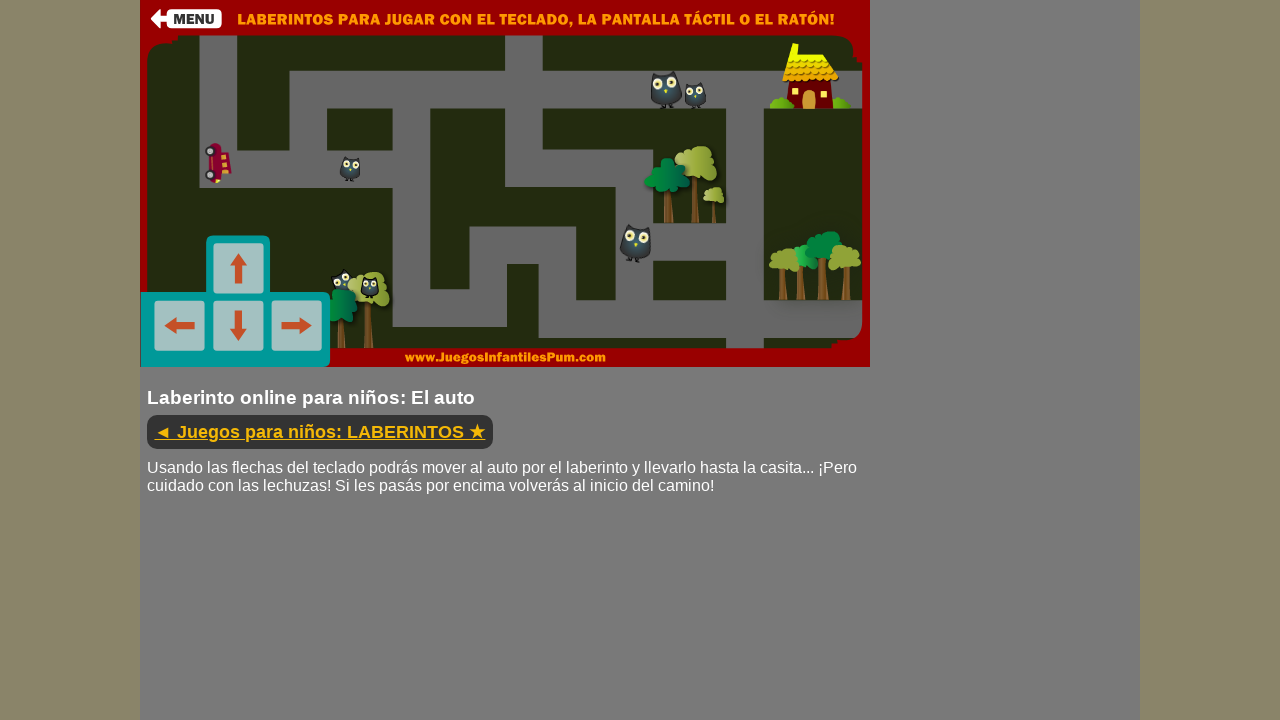

Waited 500ms before next move
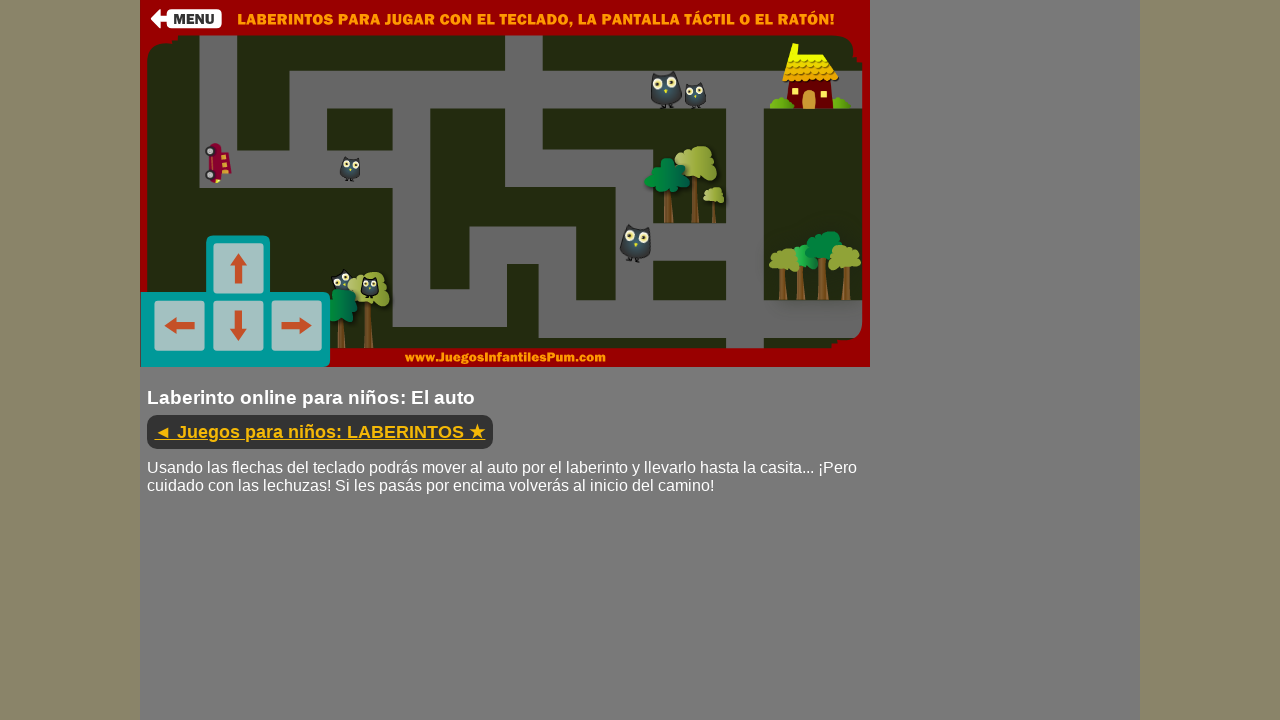

Pressed down ArrowDown arrow key
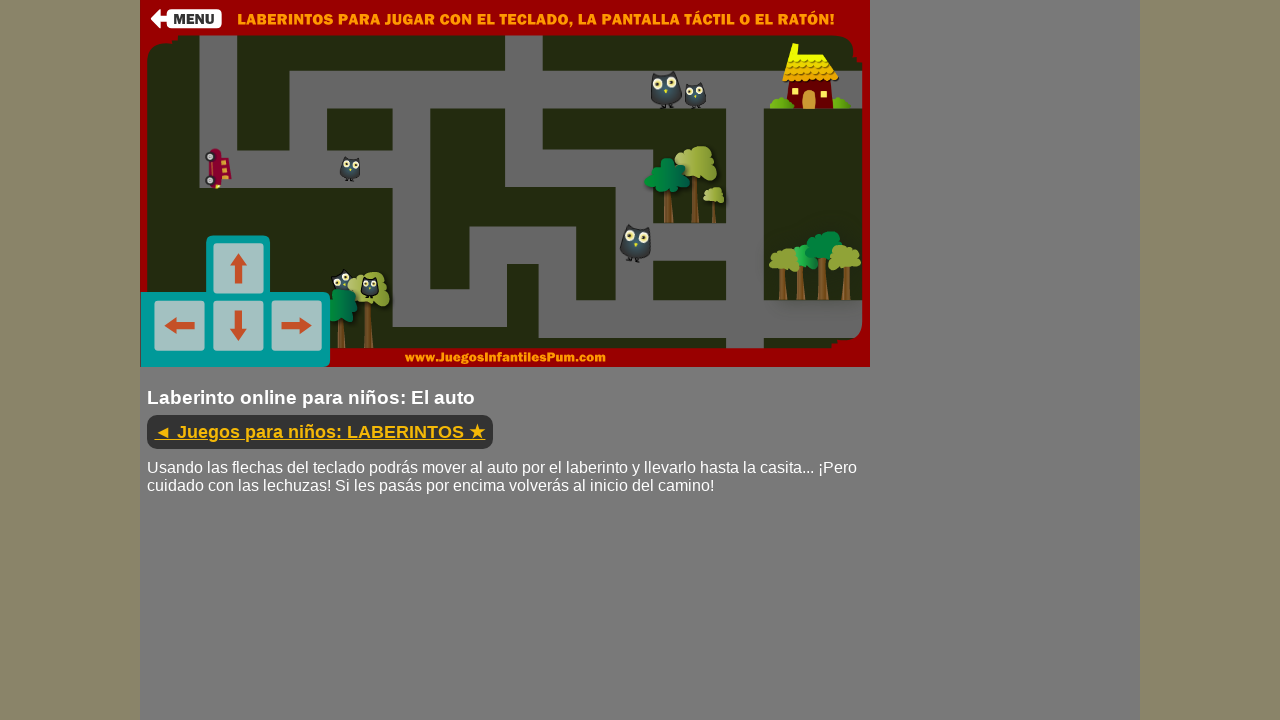

Waited 300ms while holding arrow key
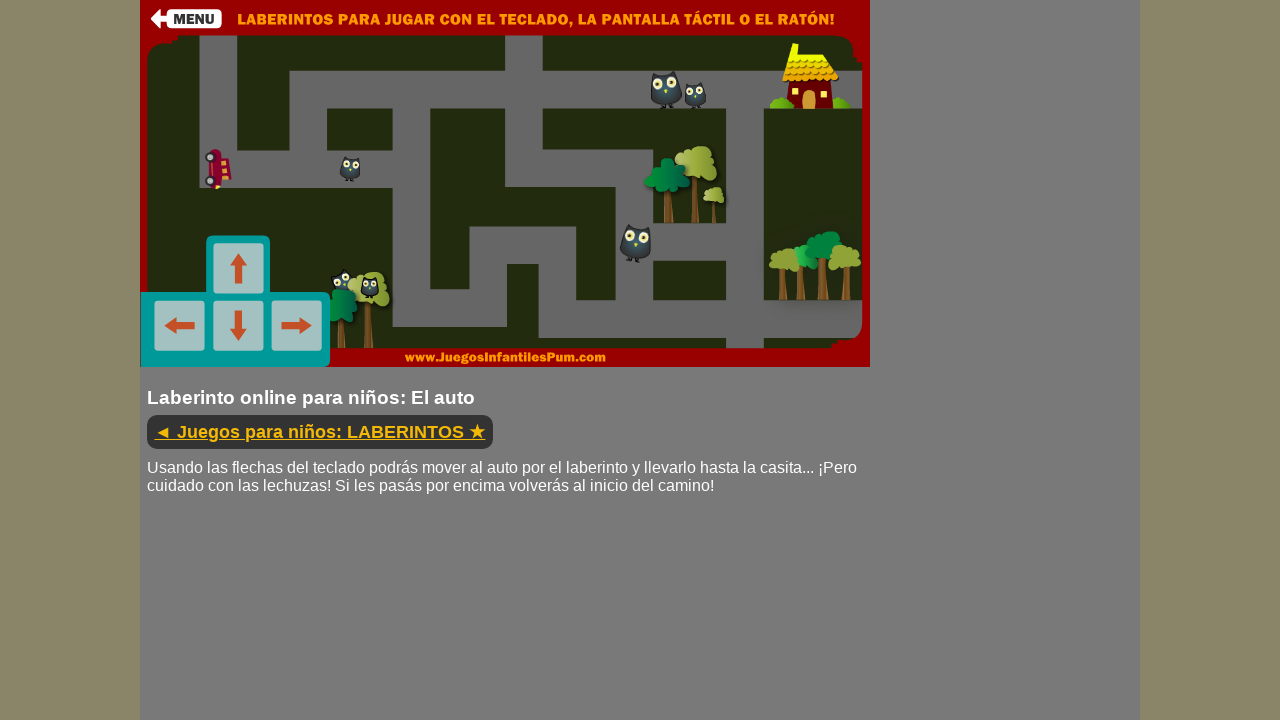

Released ArrowDown arrow key
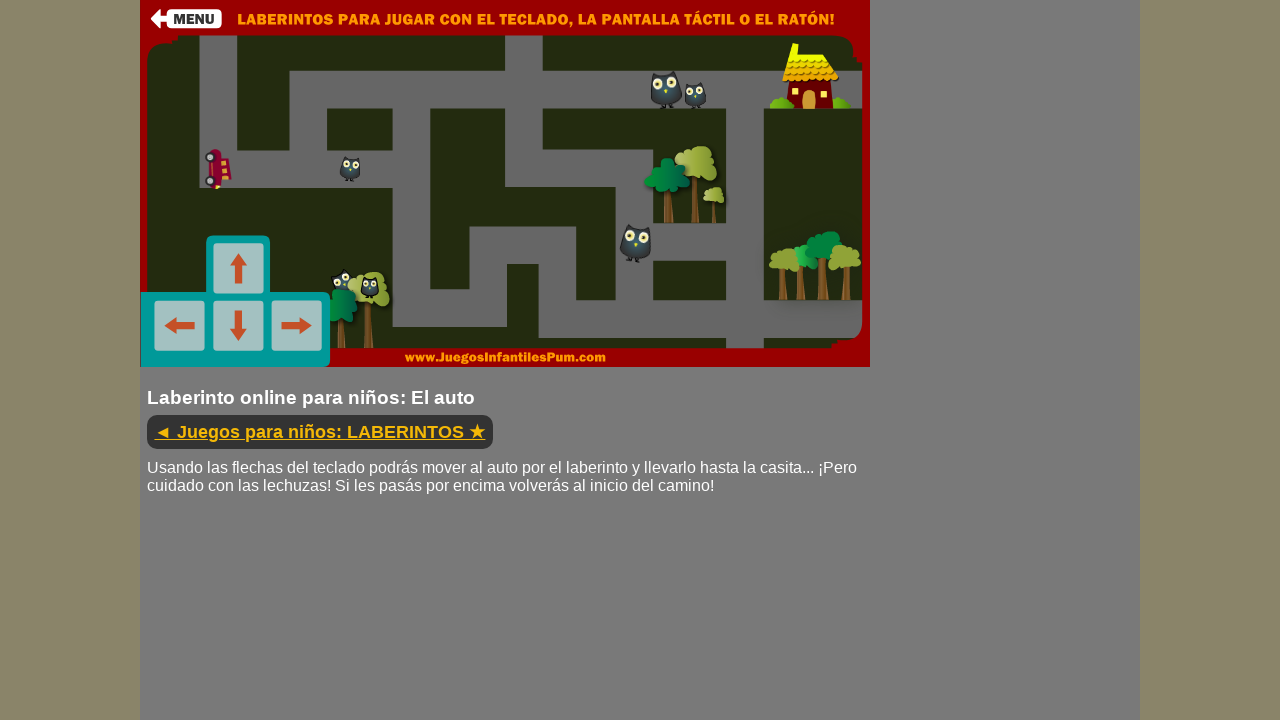

Waited 500ms before next move
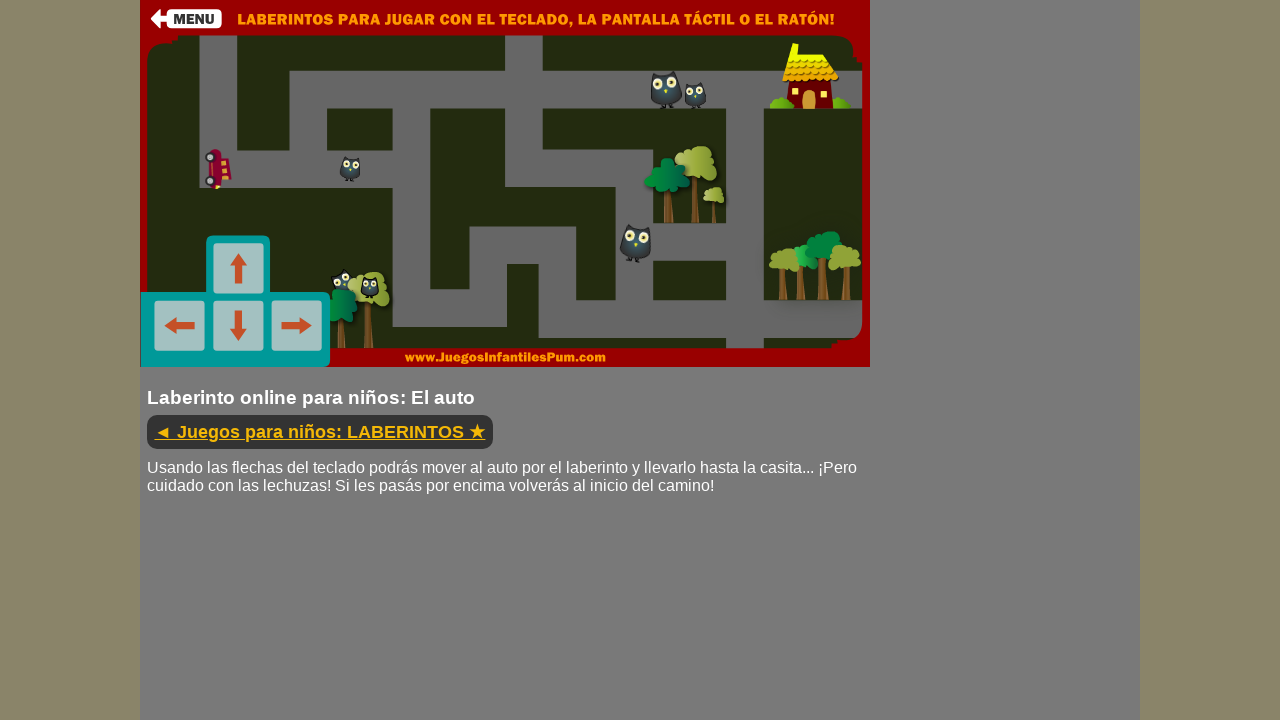

Pressed down ArrowLeft arrow key
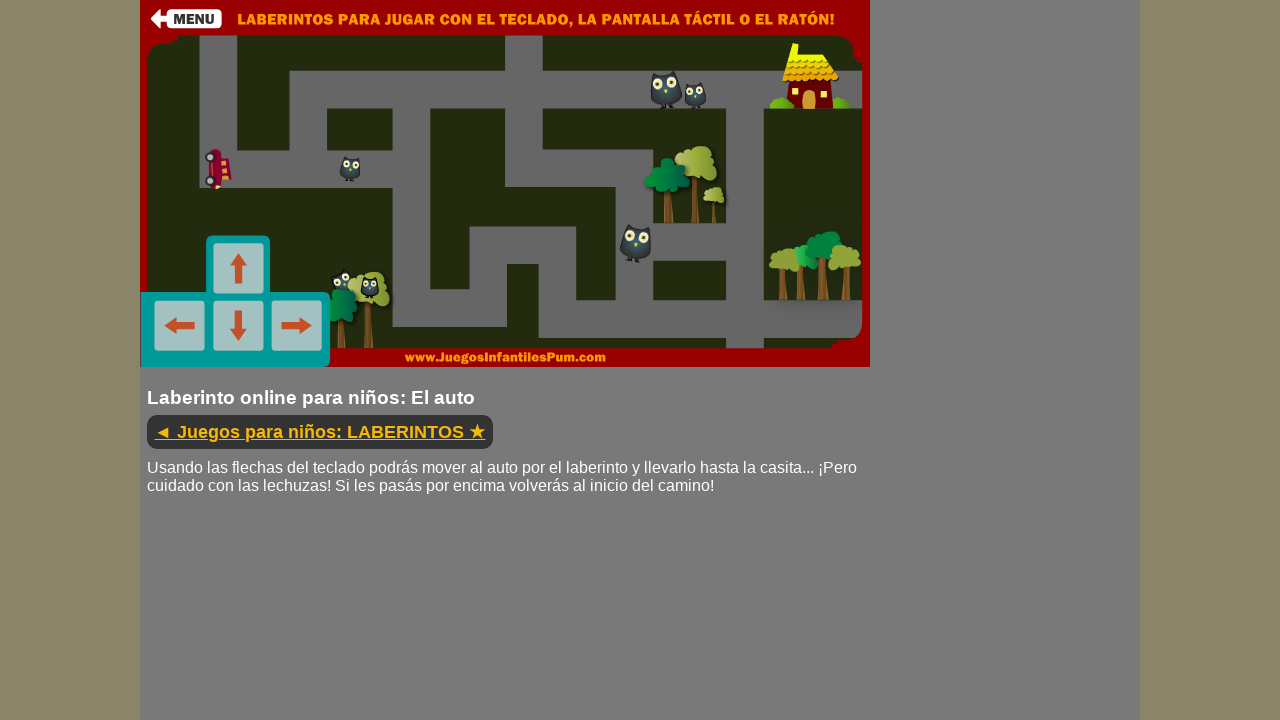

Waited 300ms while holding arrow key
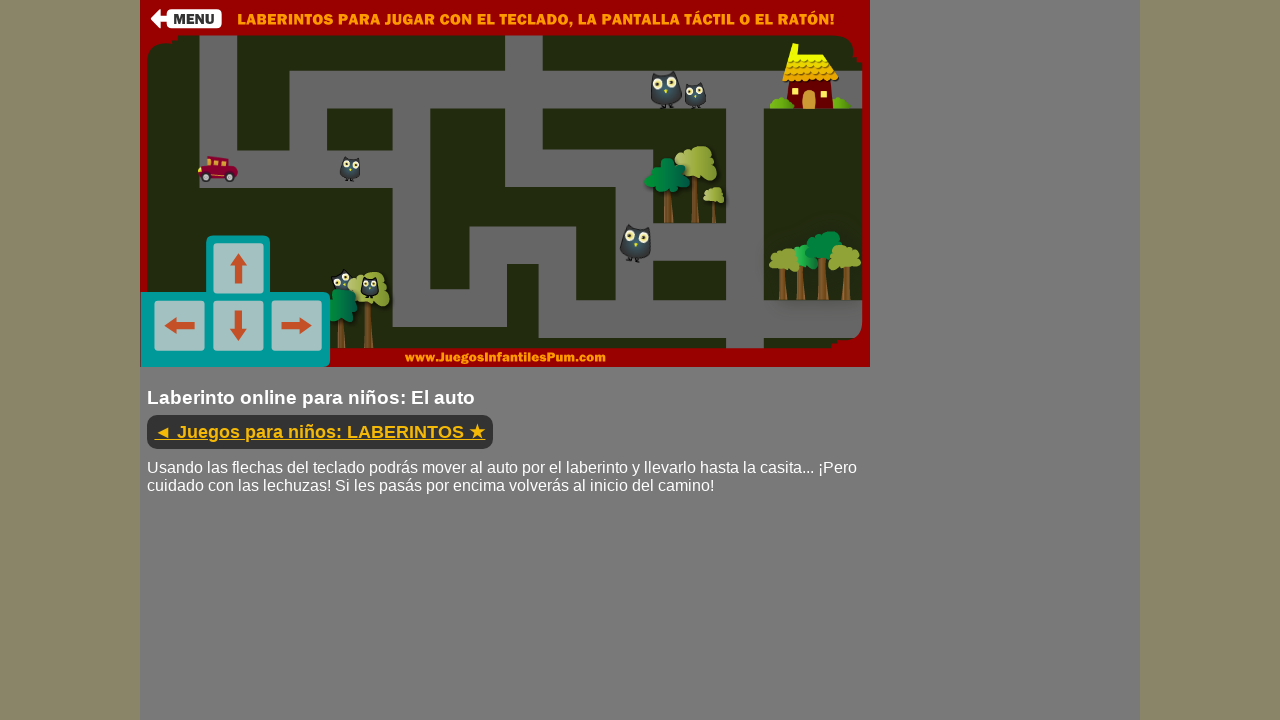

Released ArrowLeft arrow key
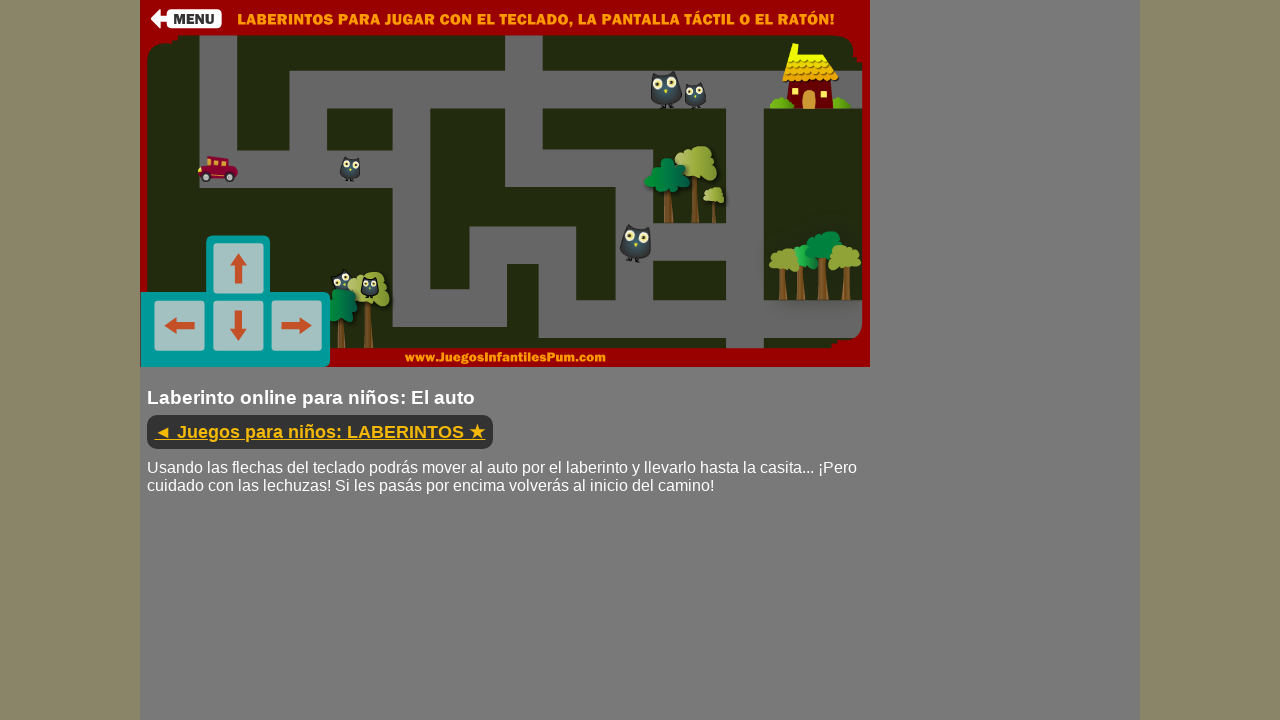

Waited 500ms before next move
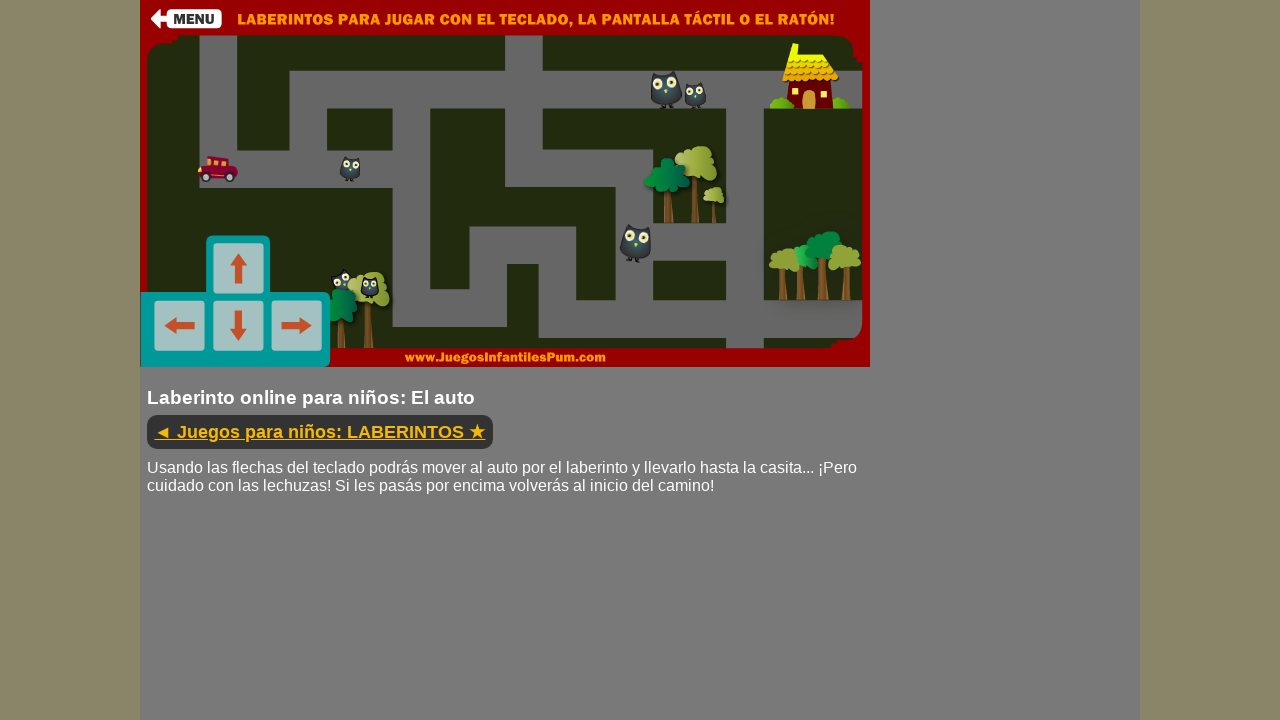

Pressed down ArrowDown arrow key
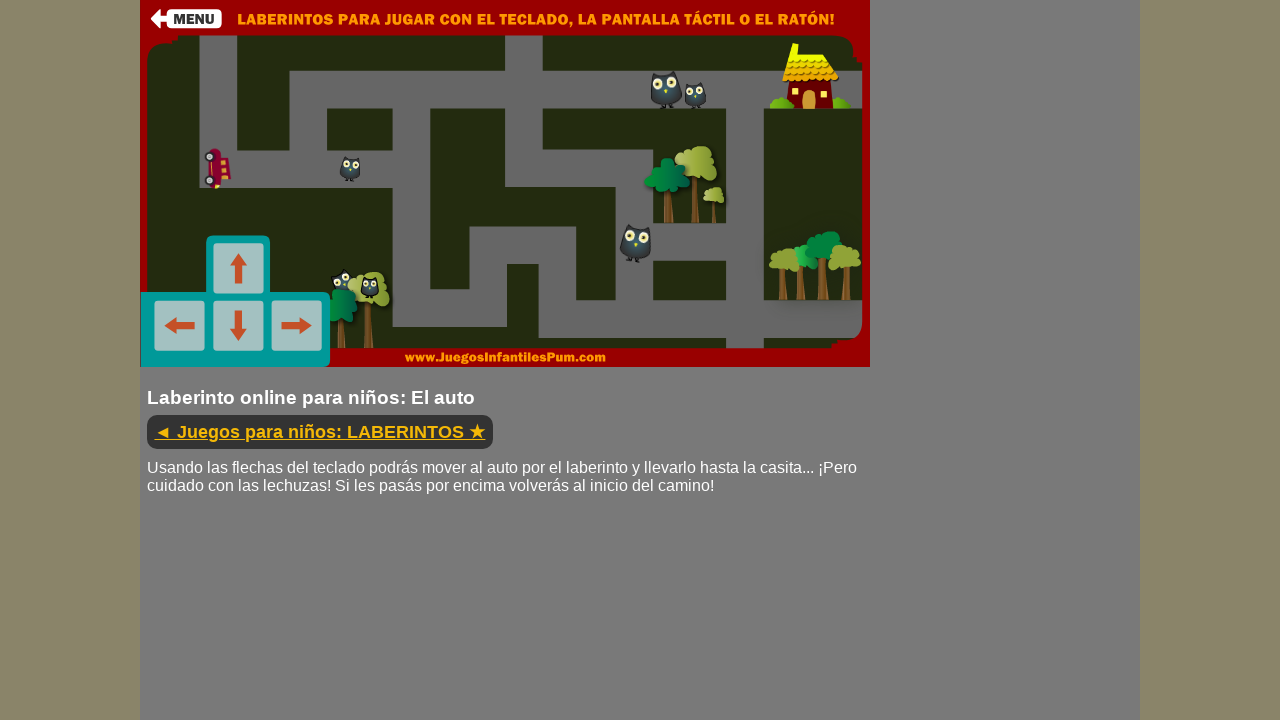

Waited 300ms while holding arrow key
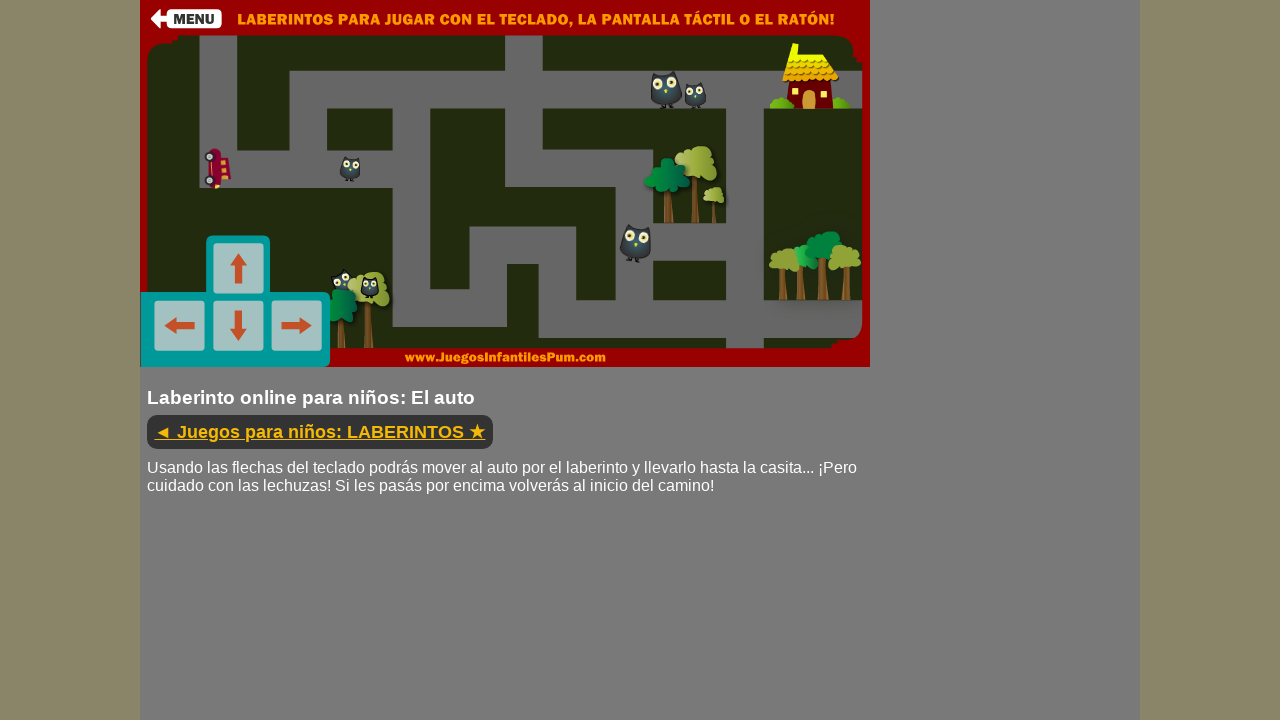

Released ArrowDown arrow key
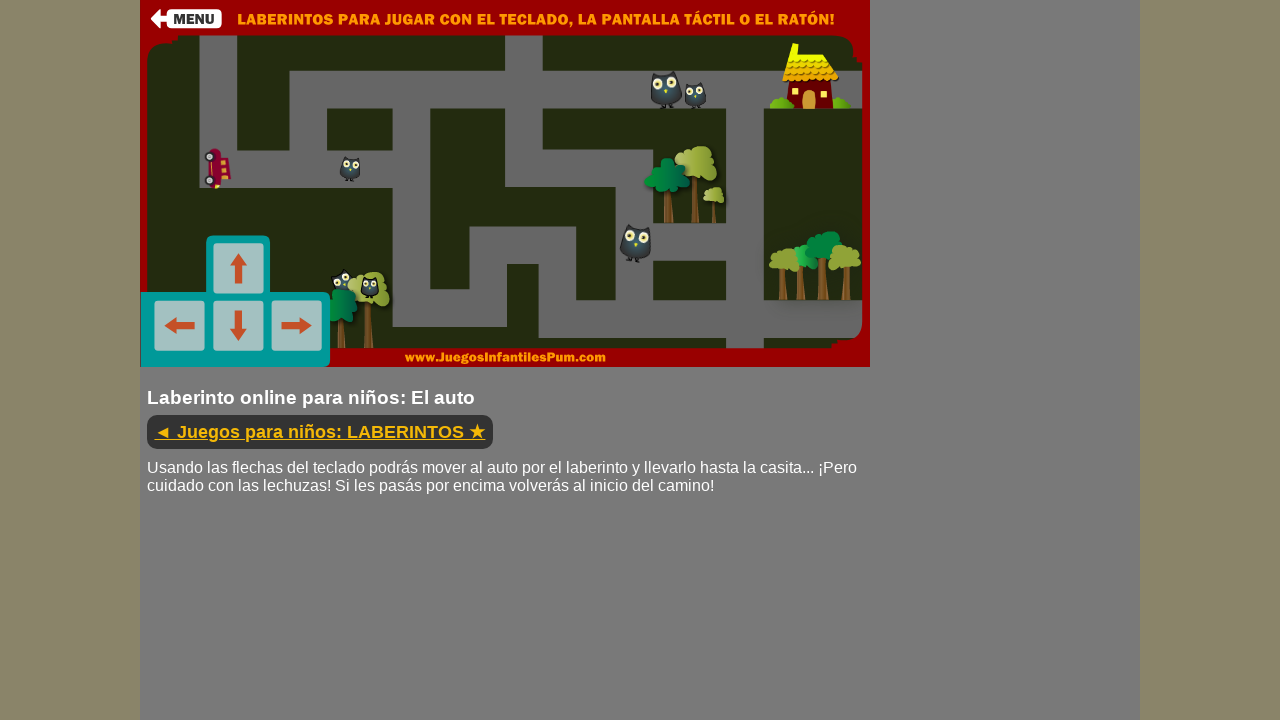

Waited 500ms before next move
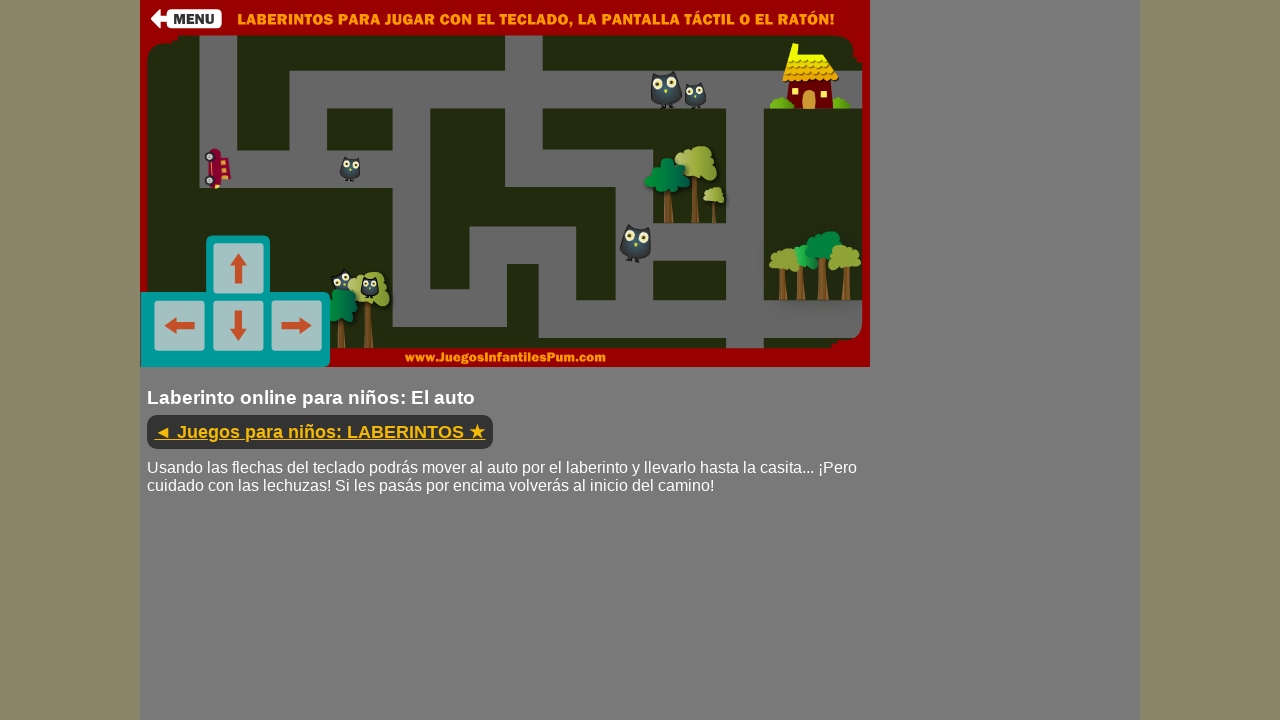

Pressed down ArrowDown arrow key
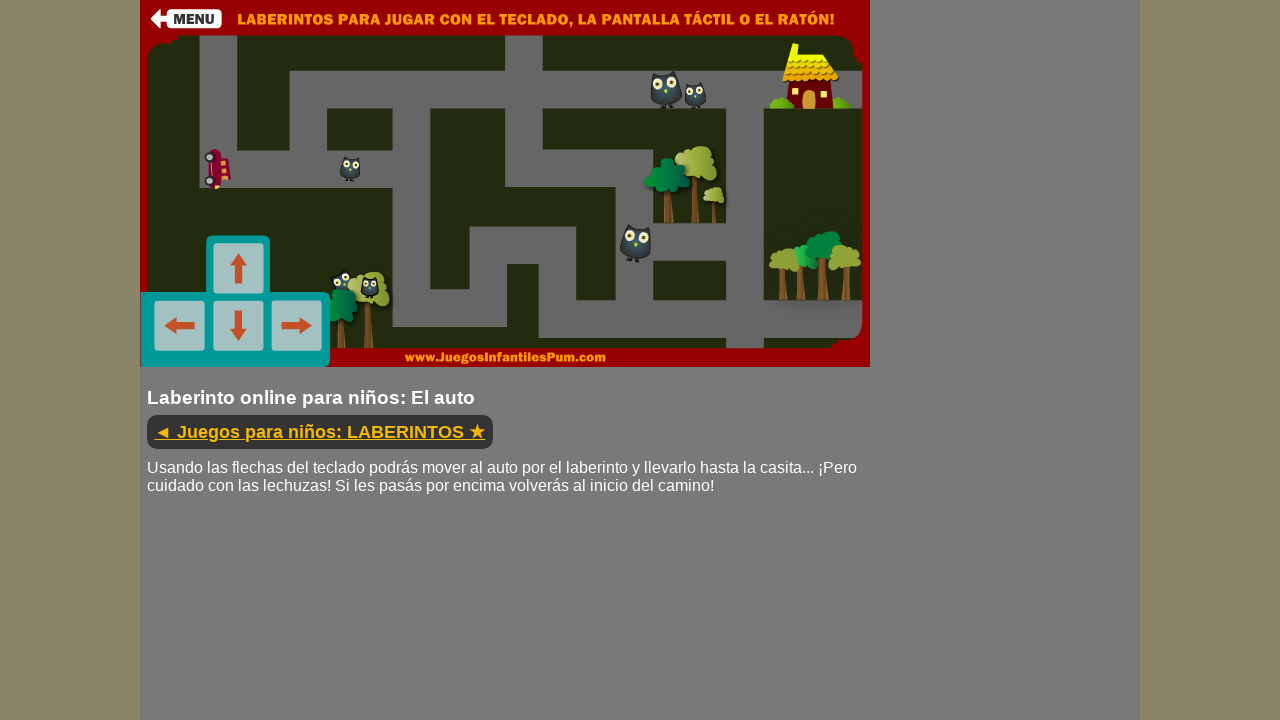

Waited 300ms while holding arrow key
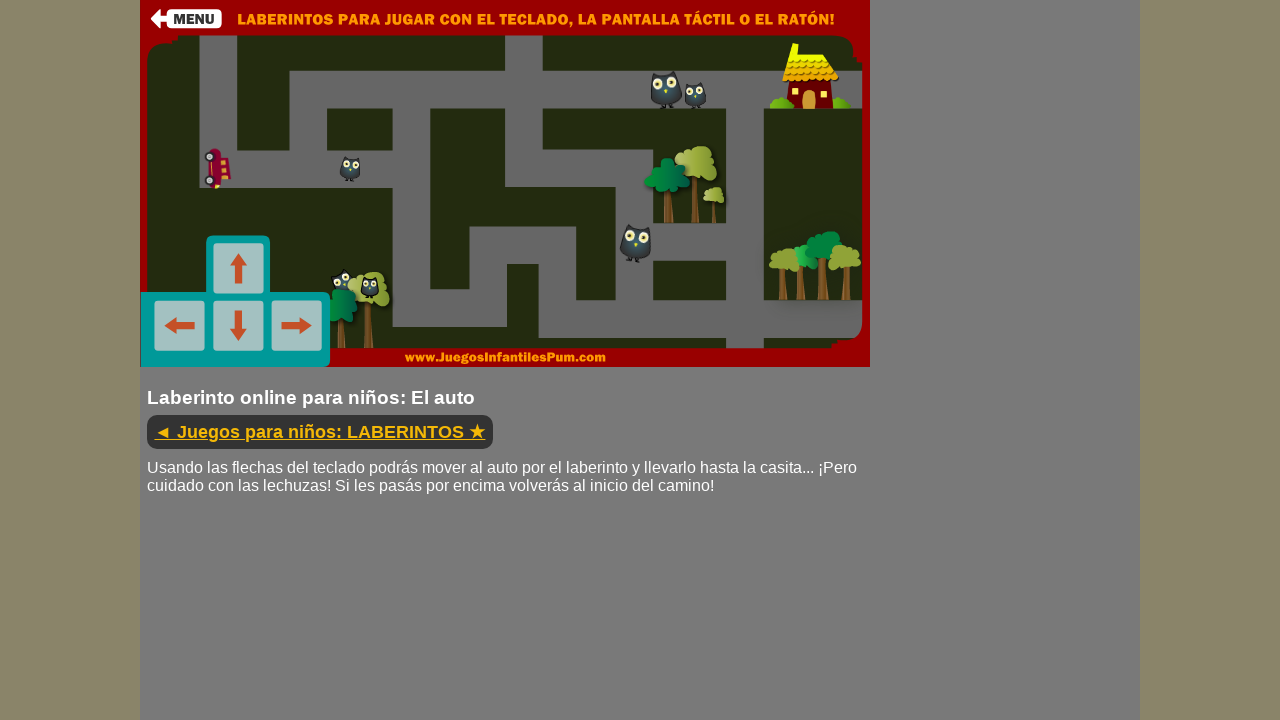

Released ArrowDown arrow key
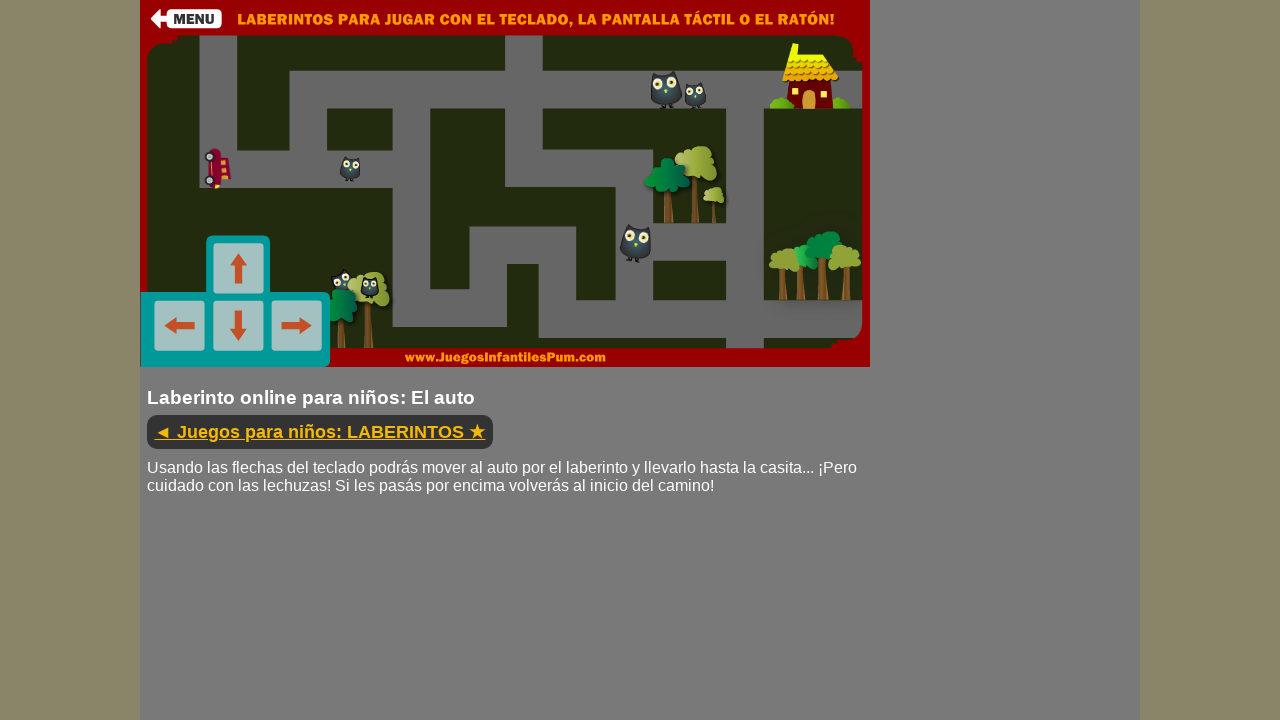

Waited 500ms before next move
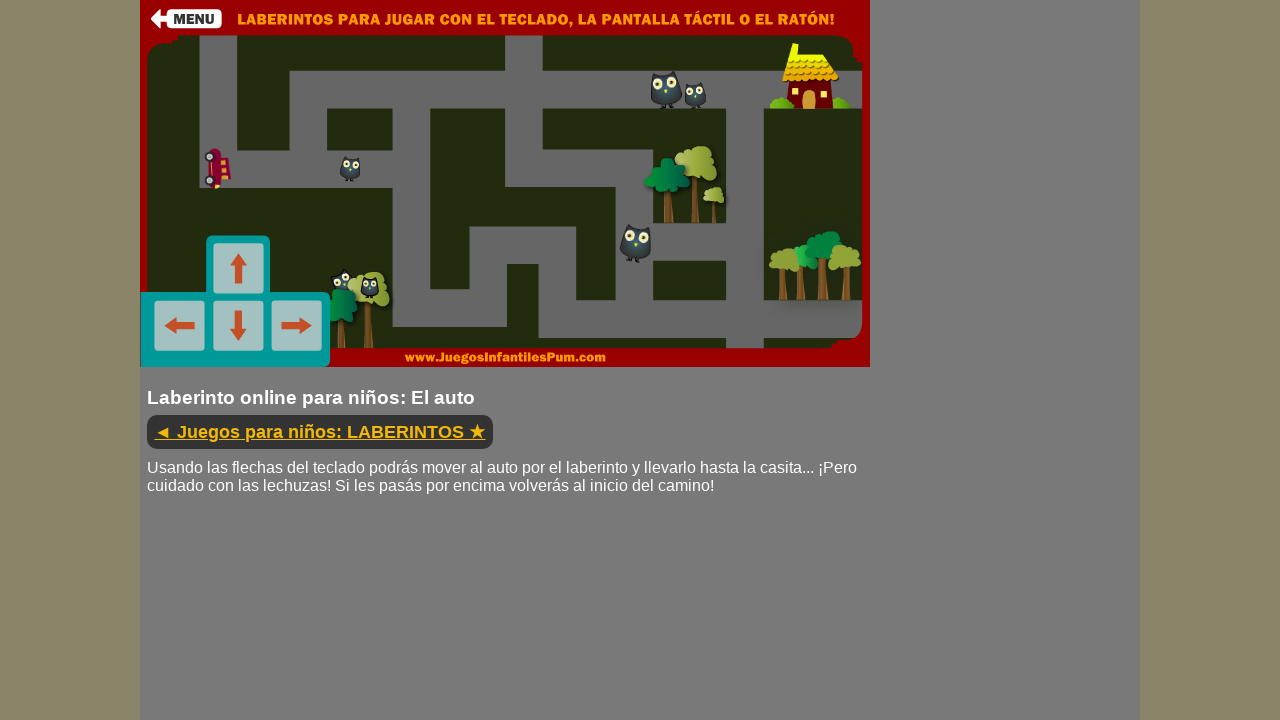

Pressed down ArrowRight arrow key
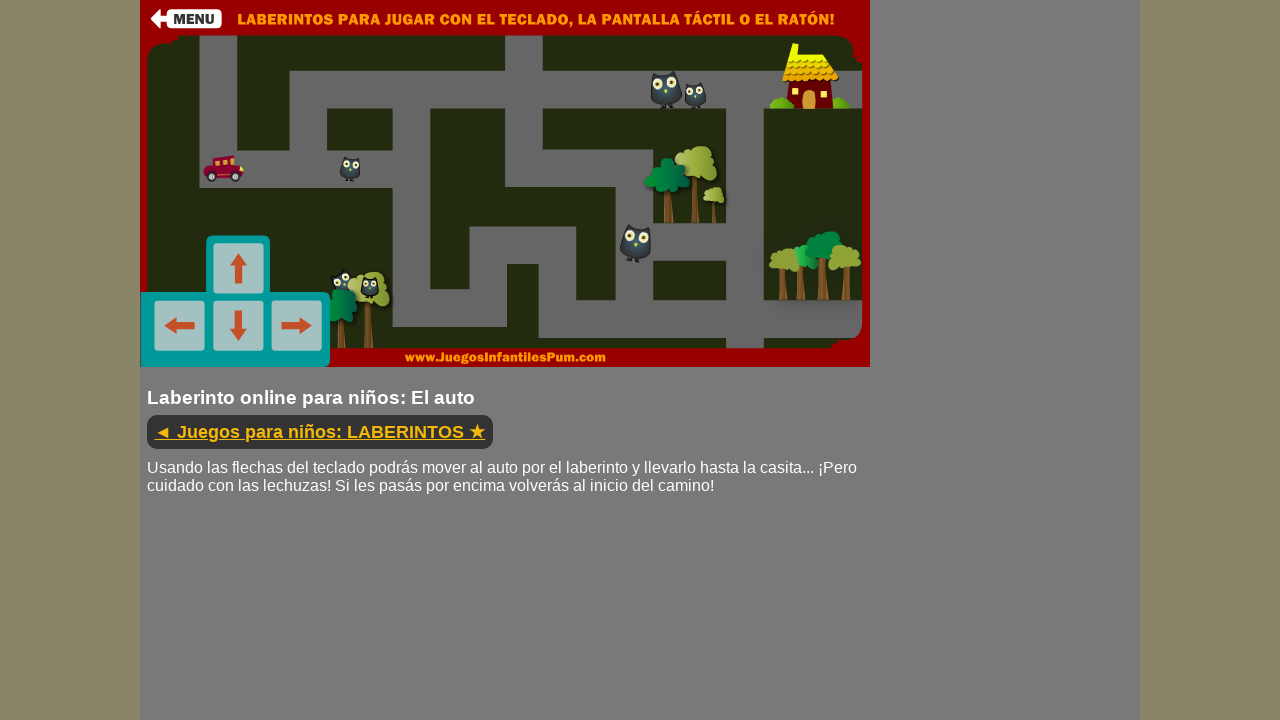

Waited 300ms while holding arrow key
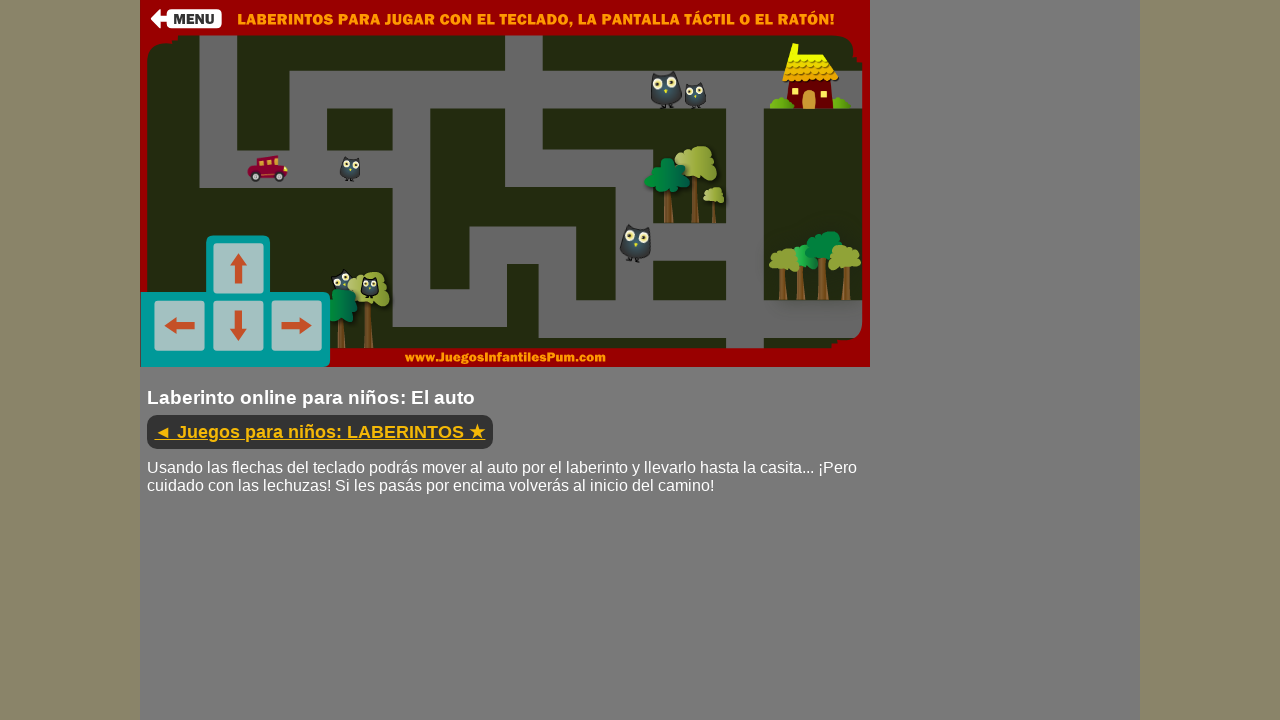

Released ArrowRight arrow key
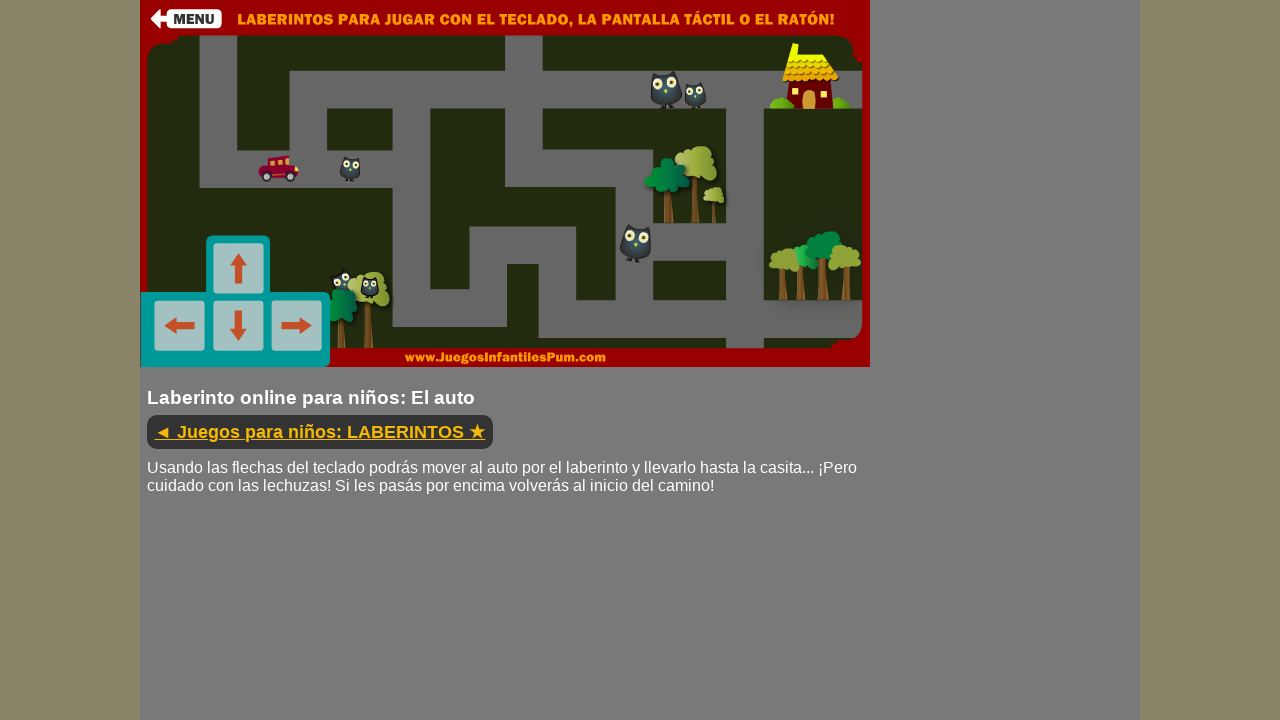

Waited 500ms before next move
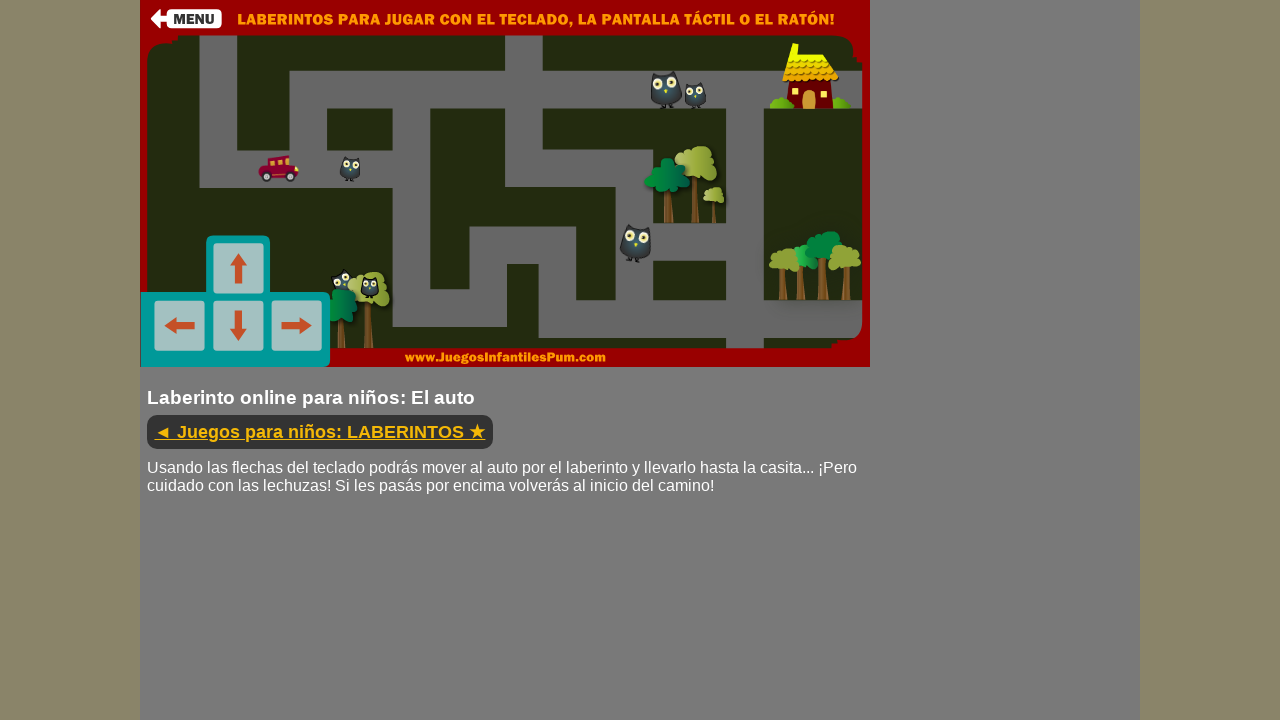

Pressed down ArrowLeft arrow key
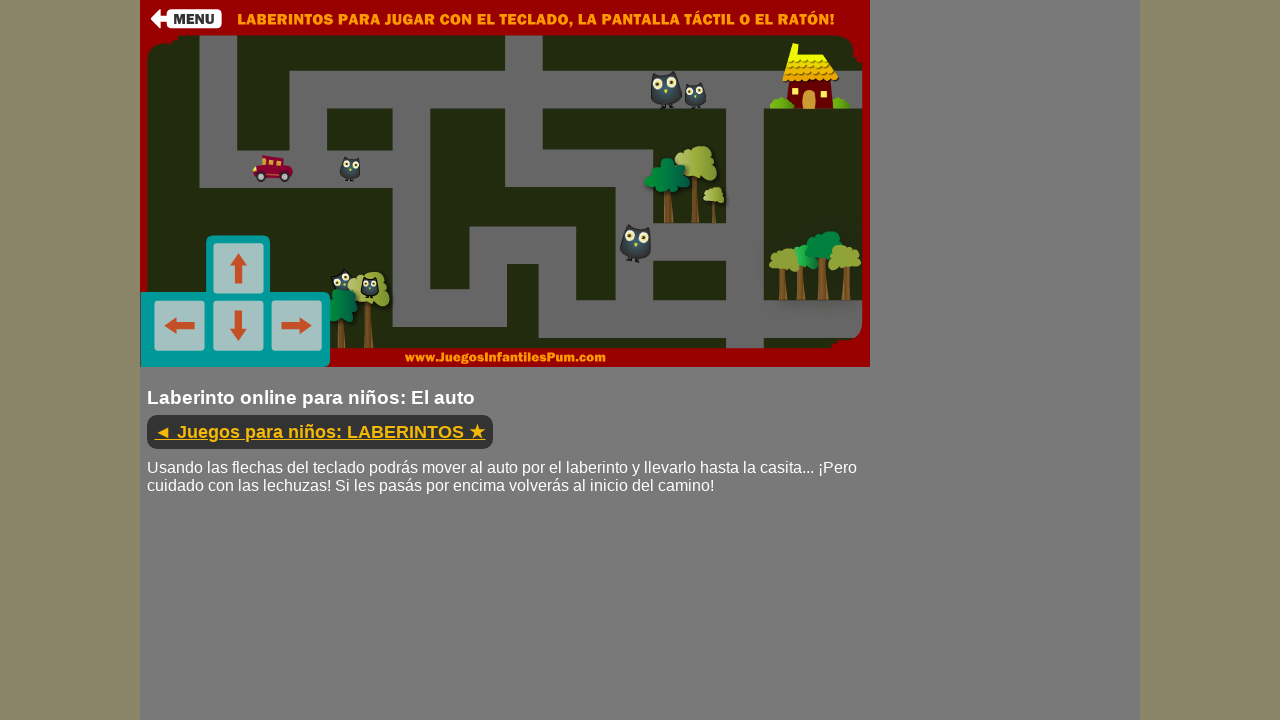

Waited 300ms while holding arrow key
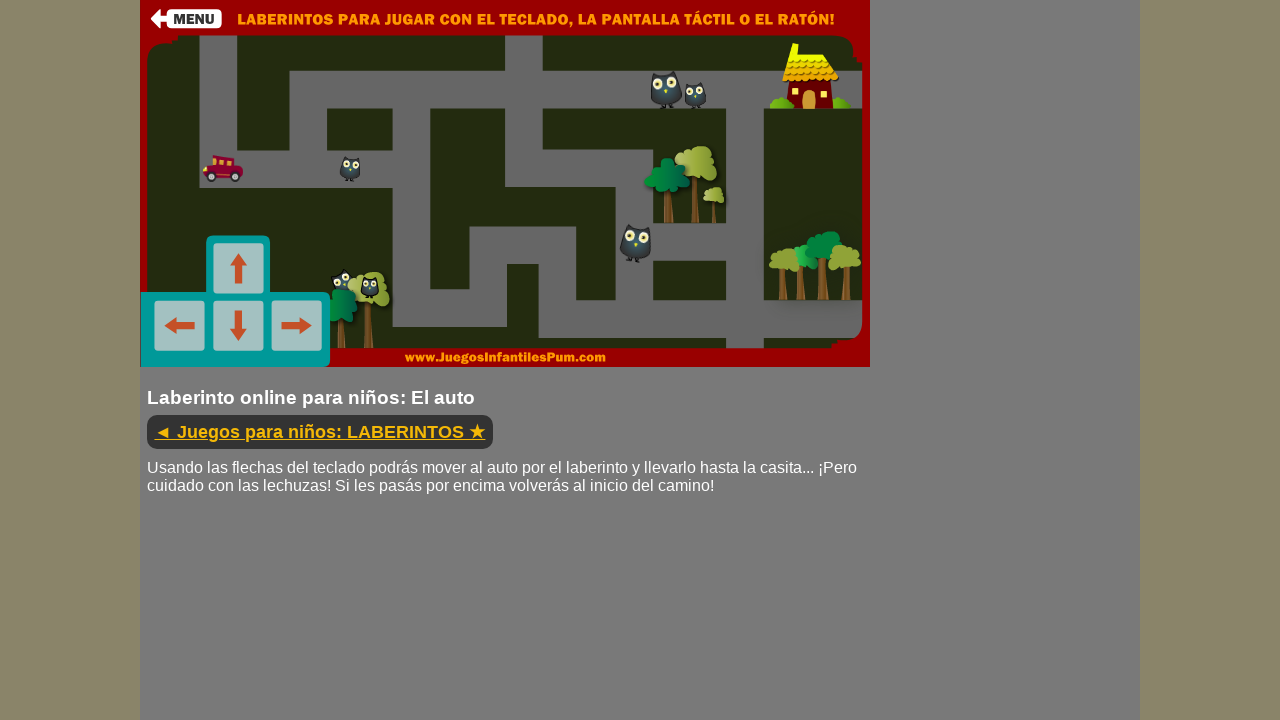

Released ArrowLeft arrow key
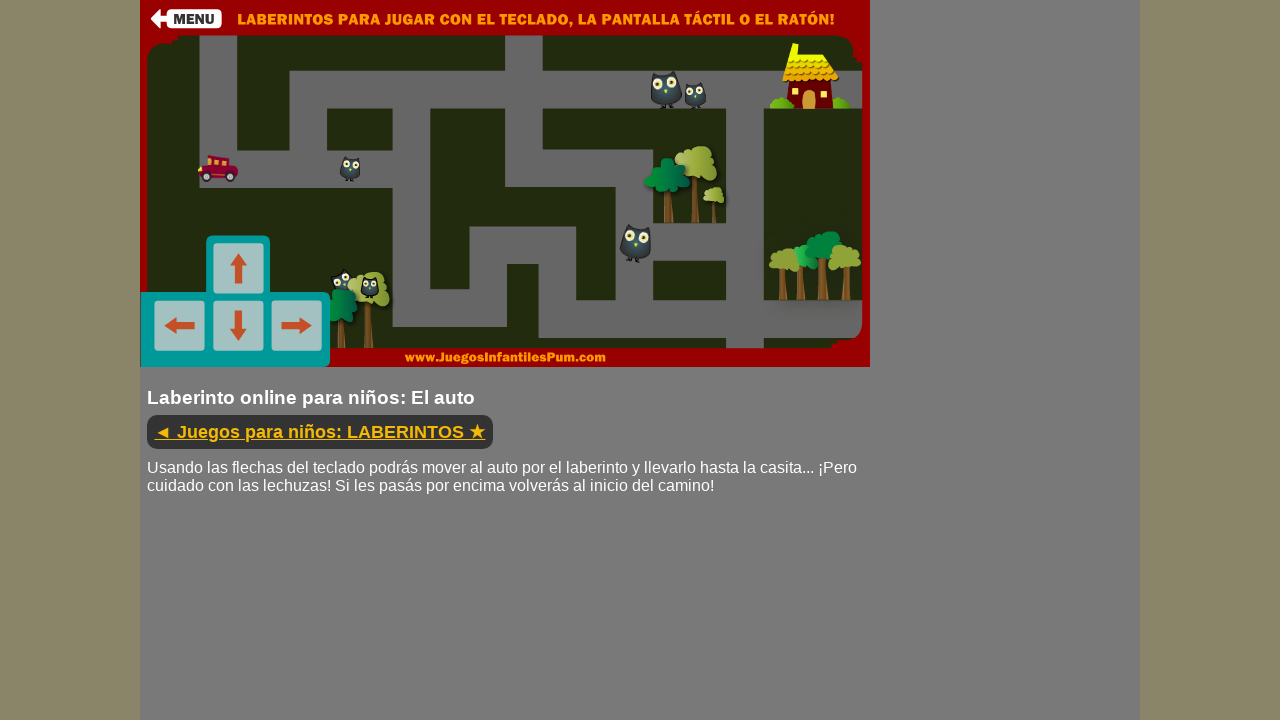

Waited 500ms before next move
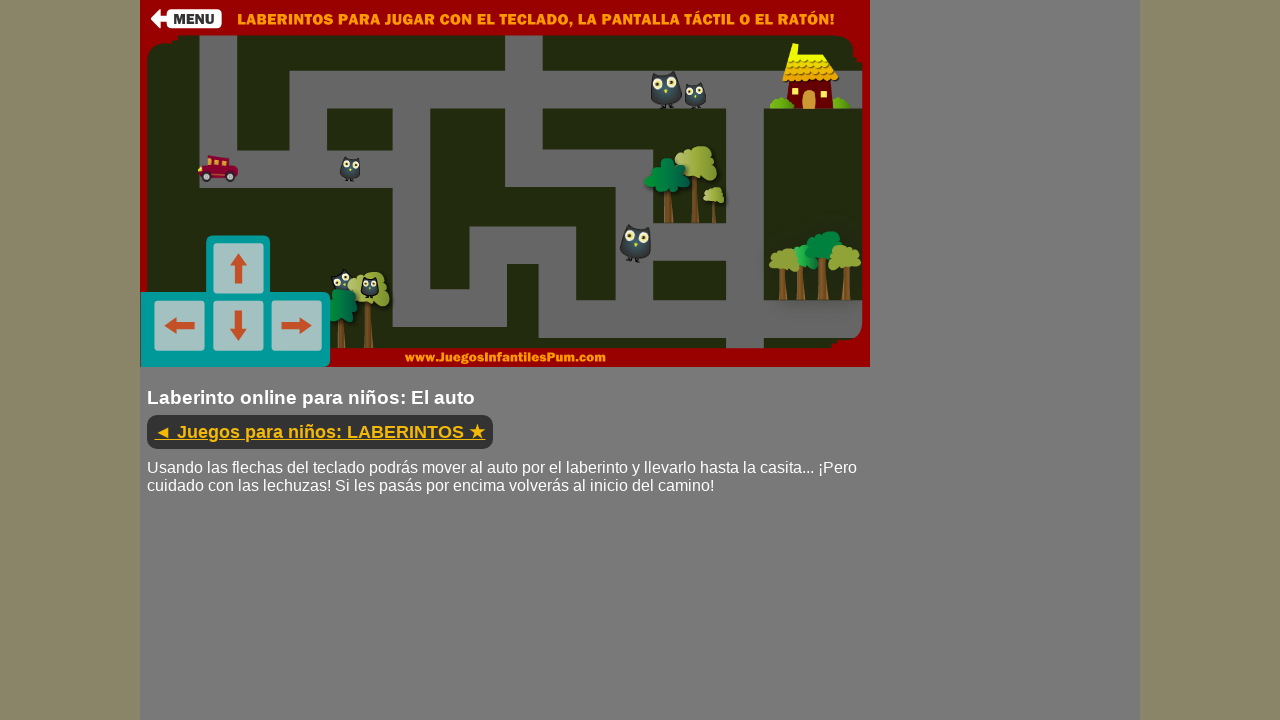

Pressed down ArrowUp arrow key
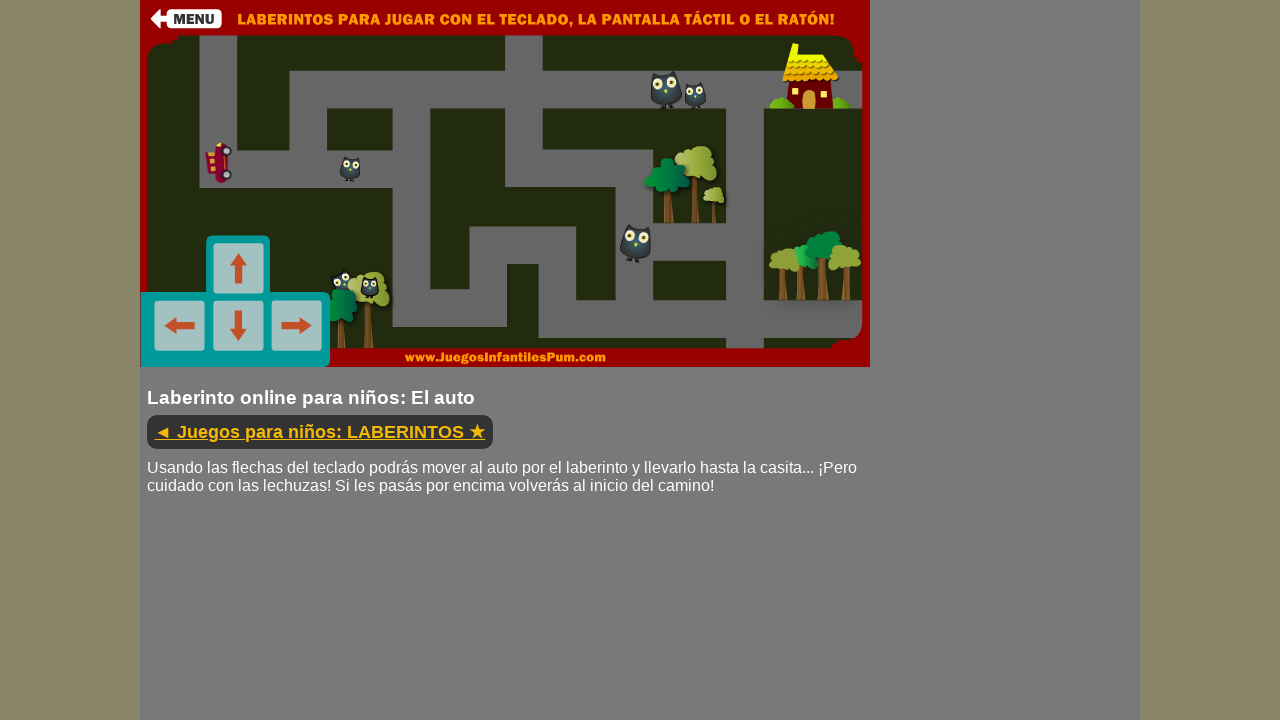

Waited 300ms while holding arrow key
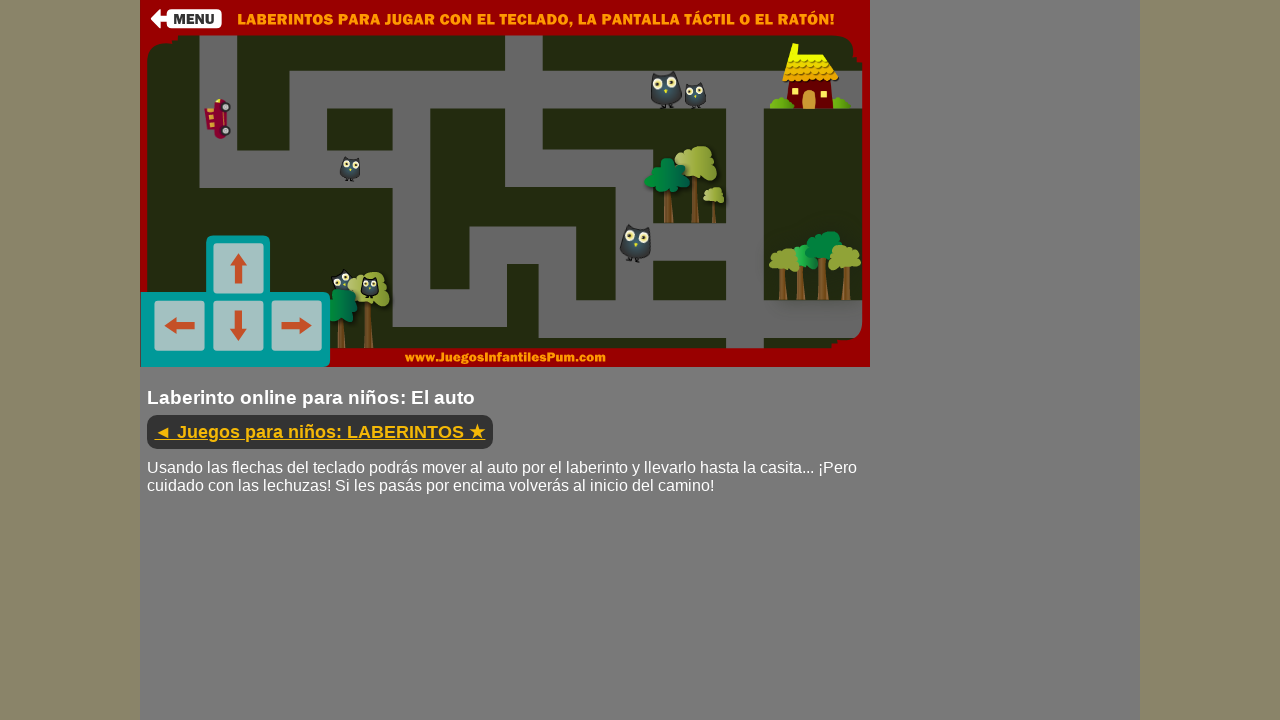

Released ArrowUp arrow key
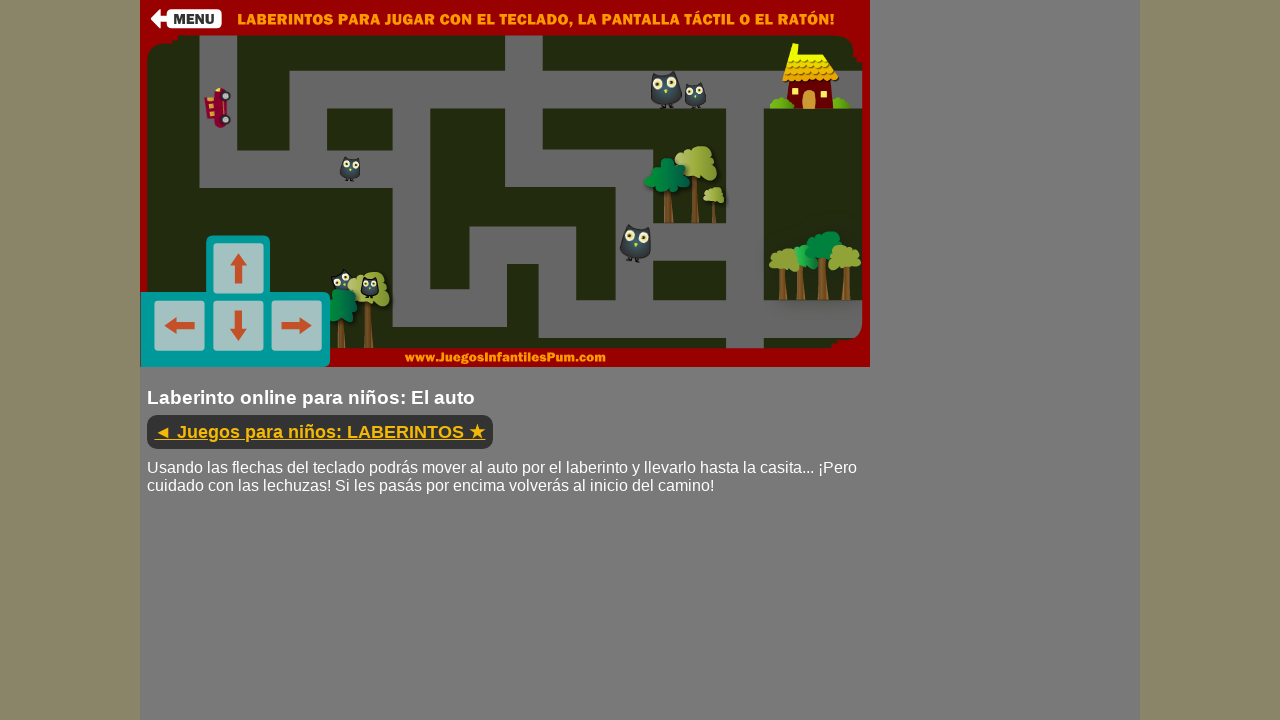

Waited 500ms before next move
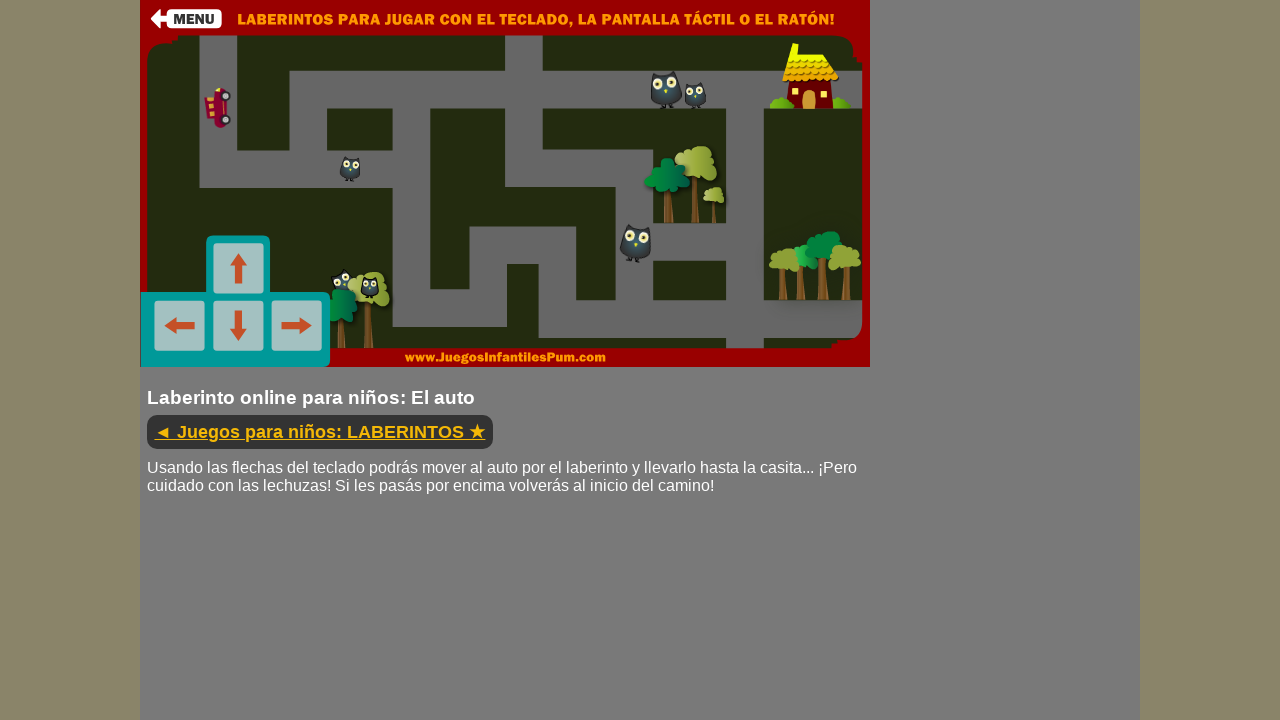

Pressed down ArrowLeft arrow key
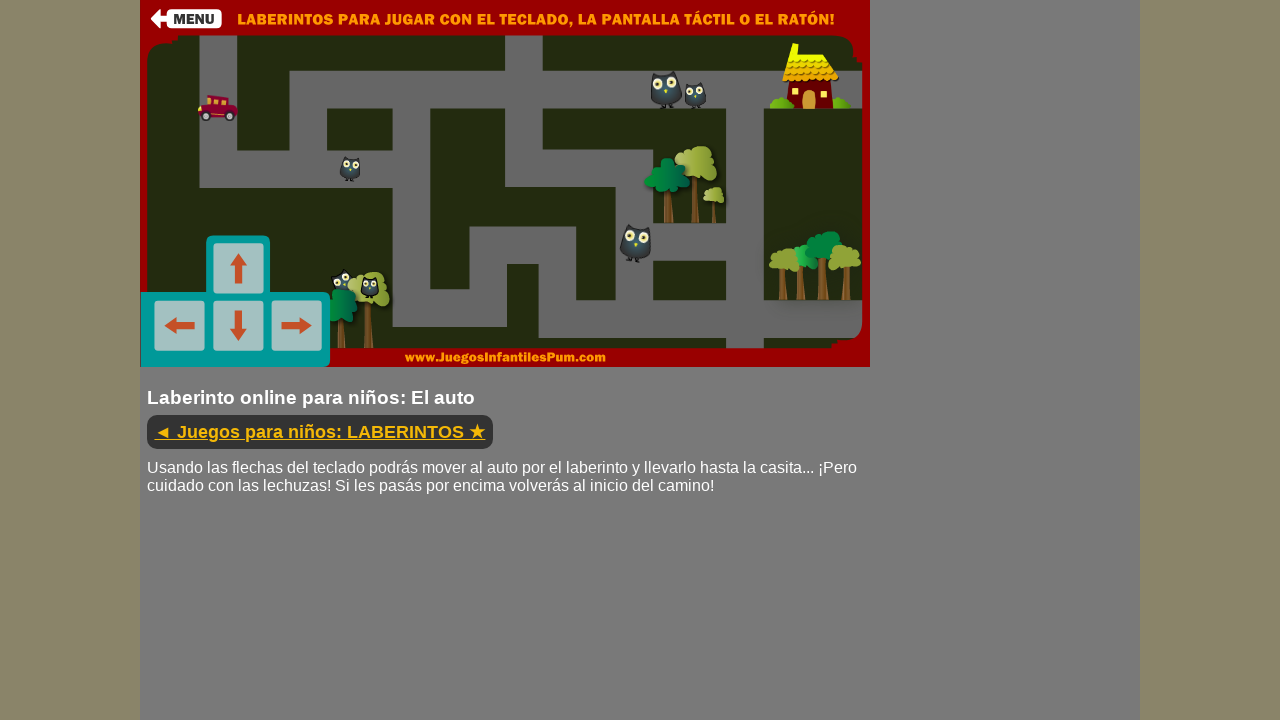

Waited 300ms while holding arrow key
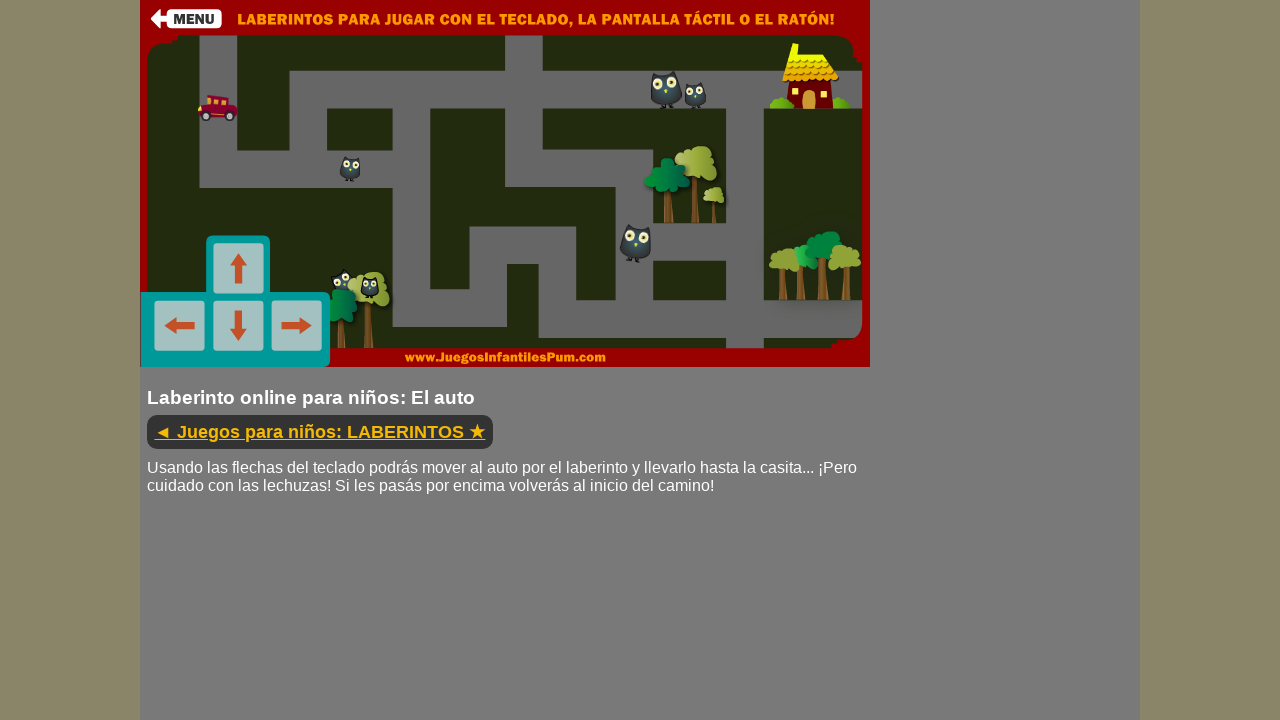

Released ArrowLeft arrow key
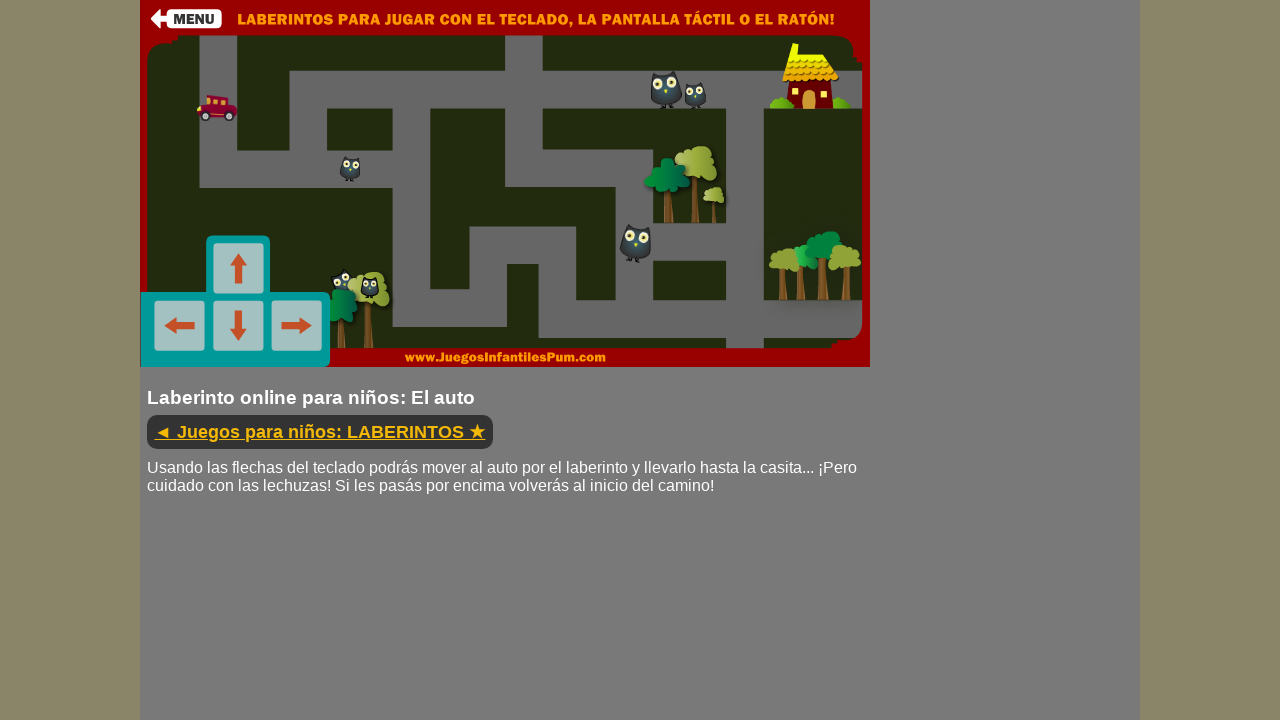

Waited 500ms before next move
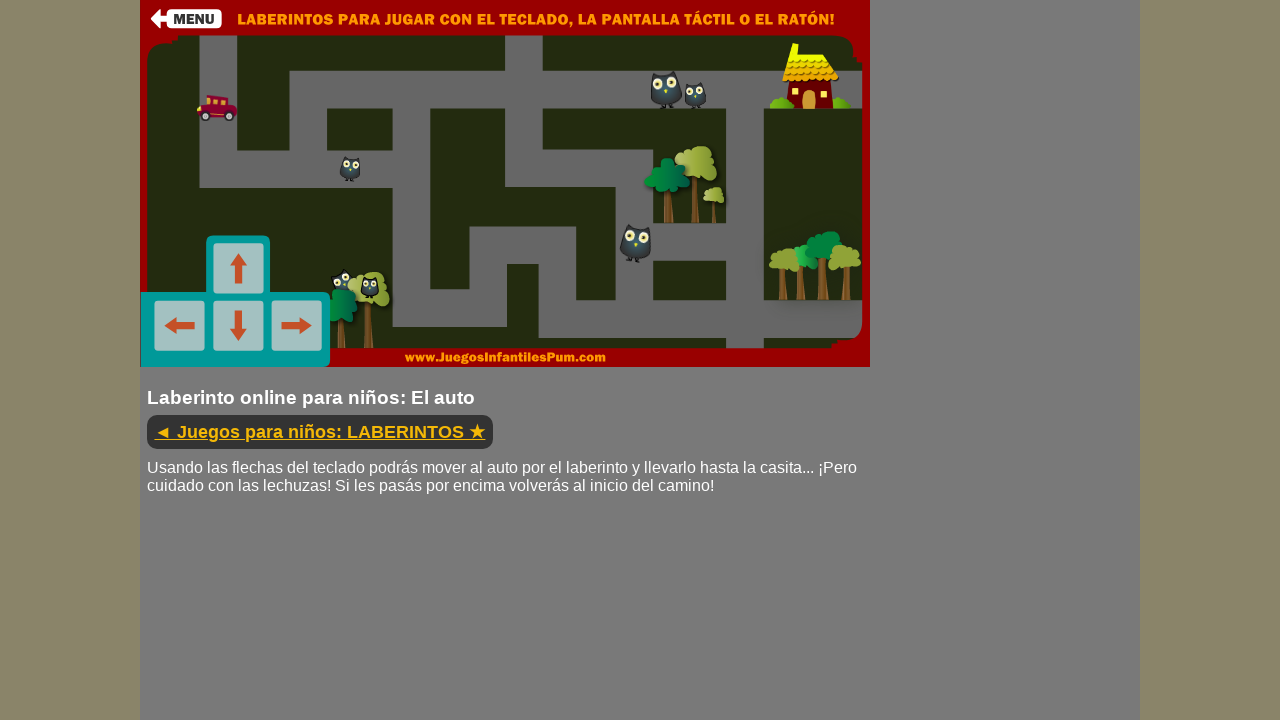

Pressed down ArrowLeft arrow key
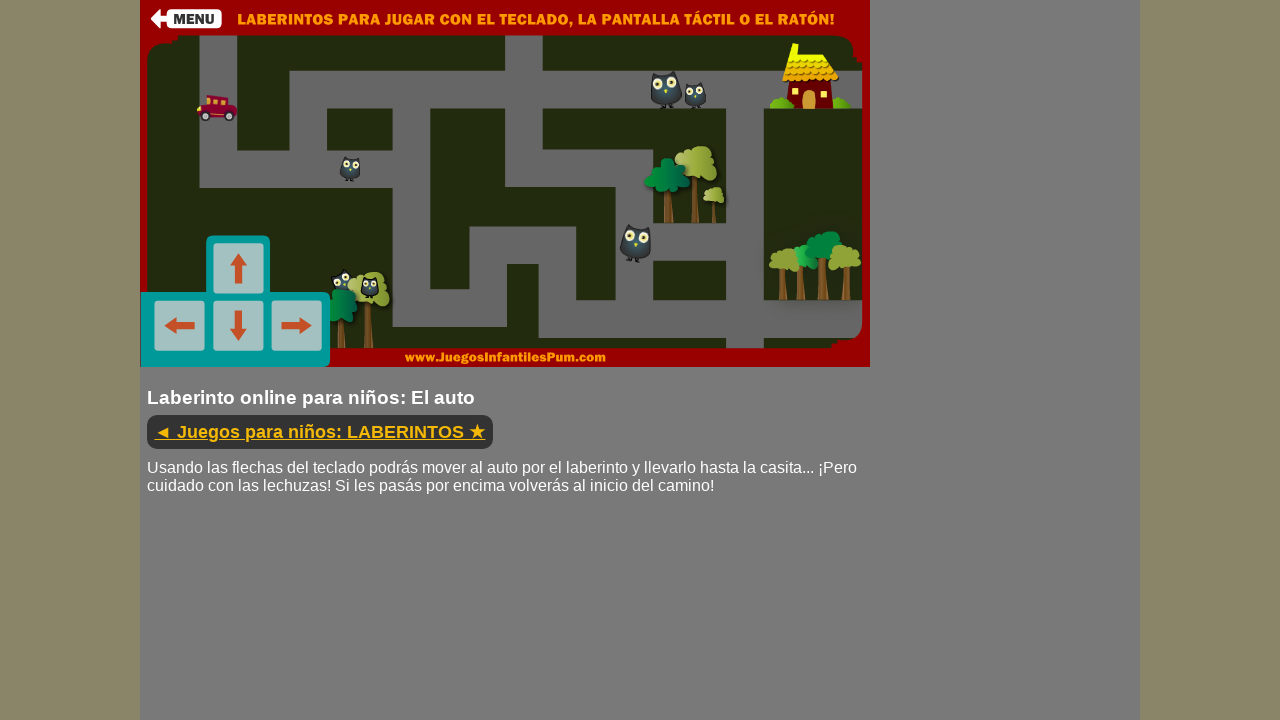

Waited 300ms while holding arrow key
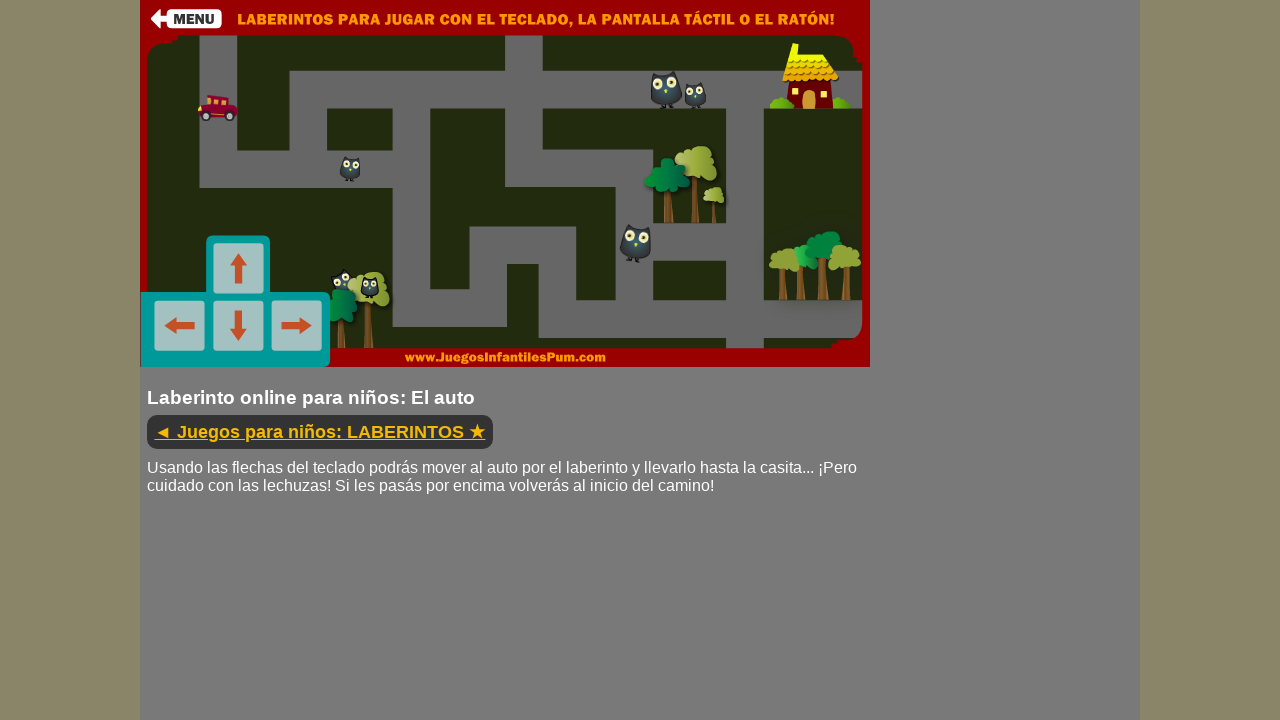

Released ArrowLeft arrow key
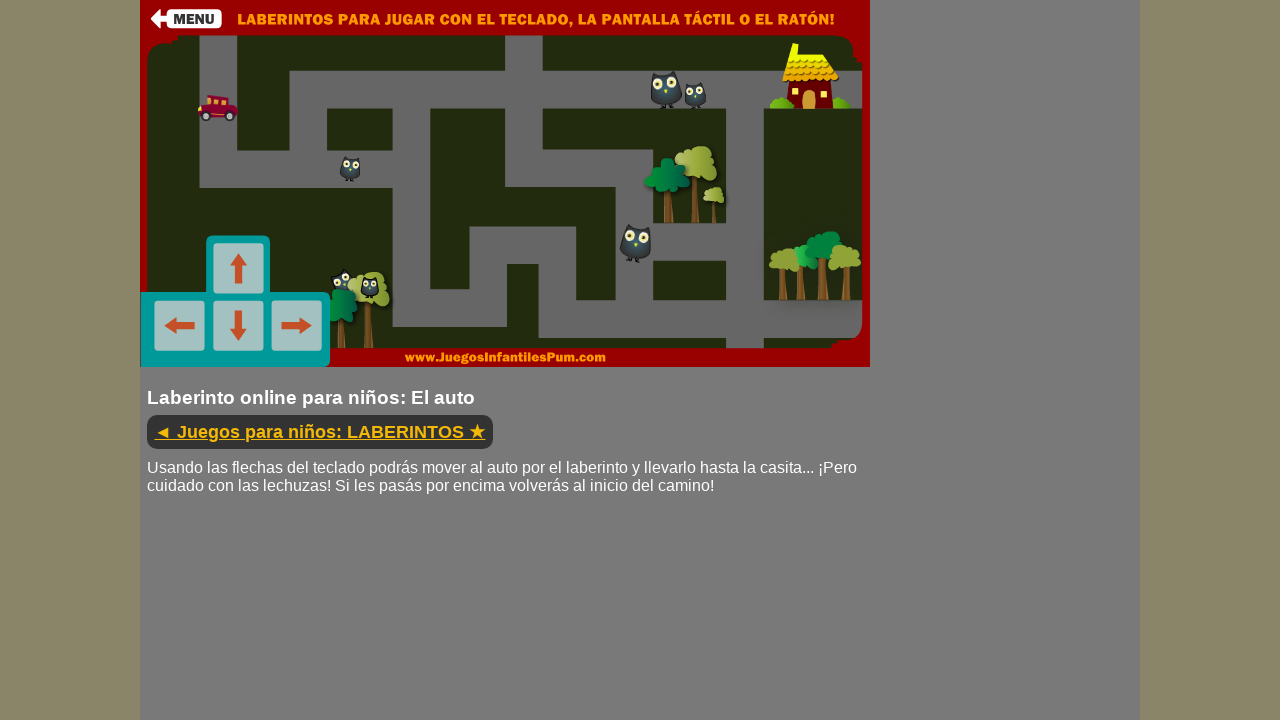

Waited 500ms before next move
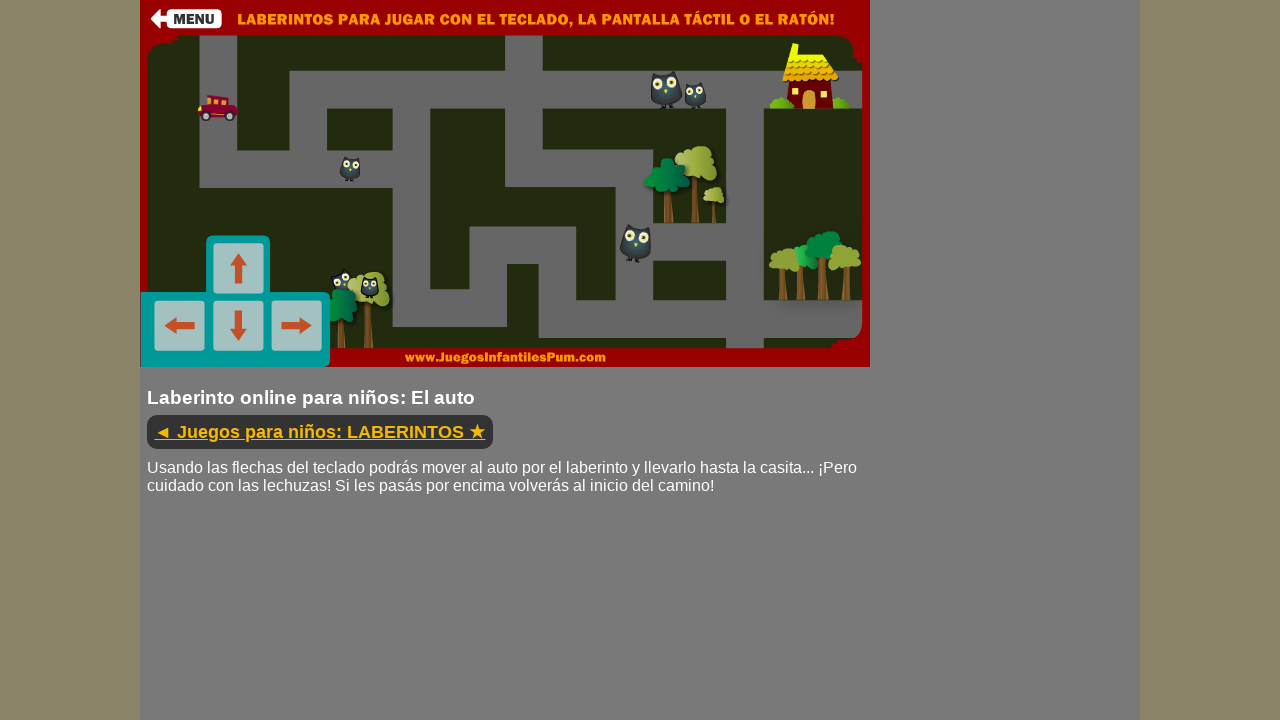

Pressed down ArrowLeft arrow key
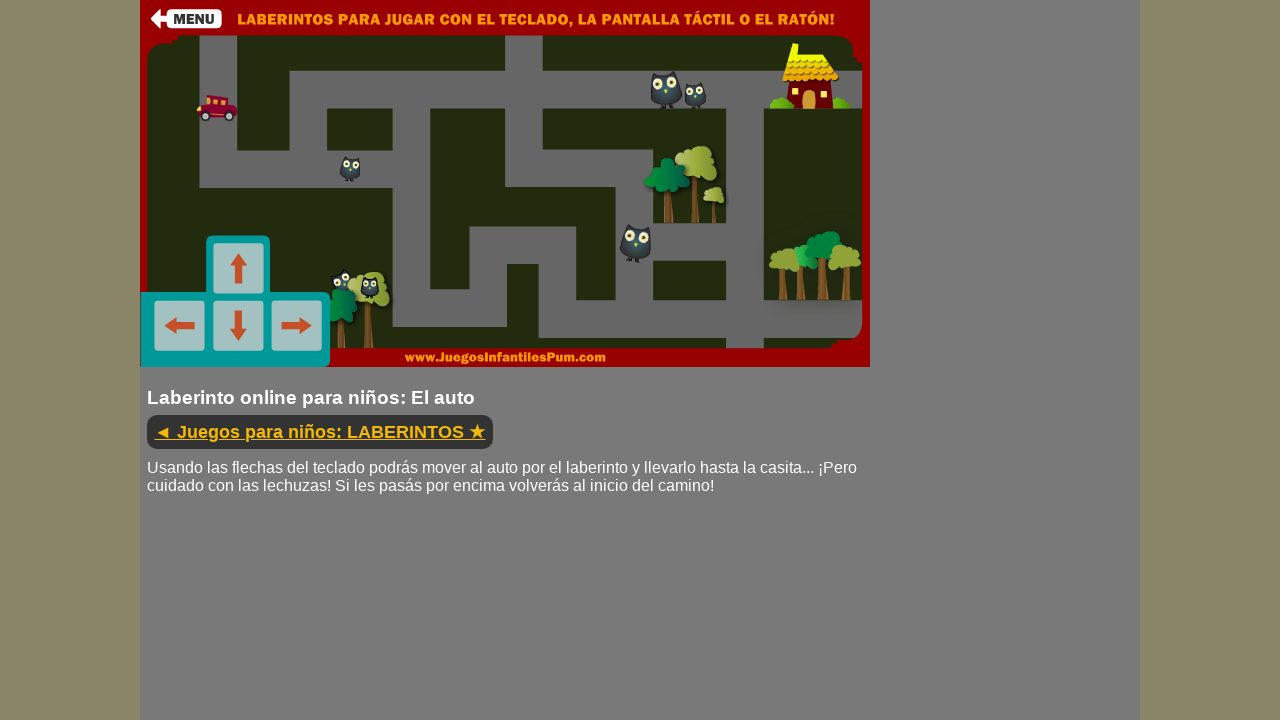

Waited 300ms while holding arrow key
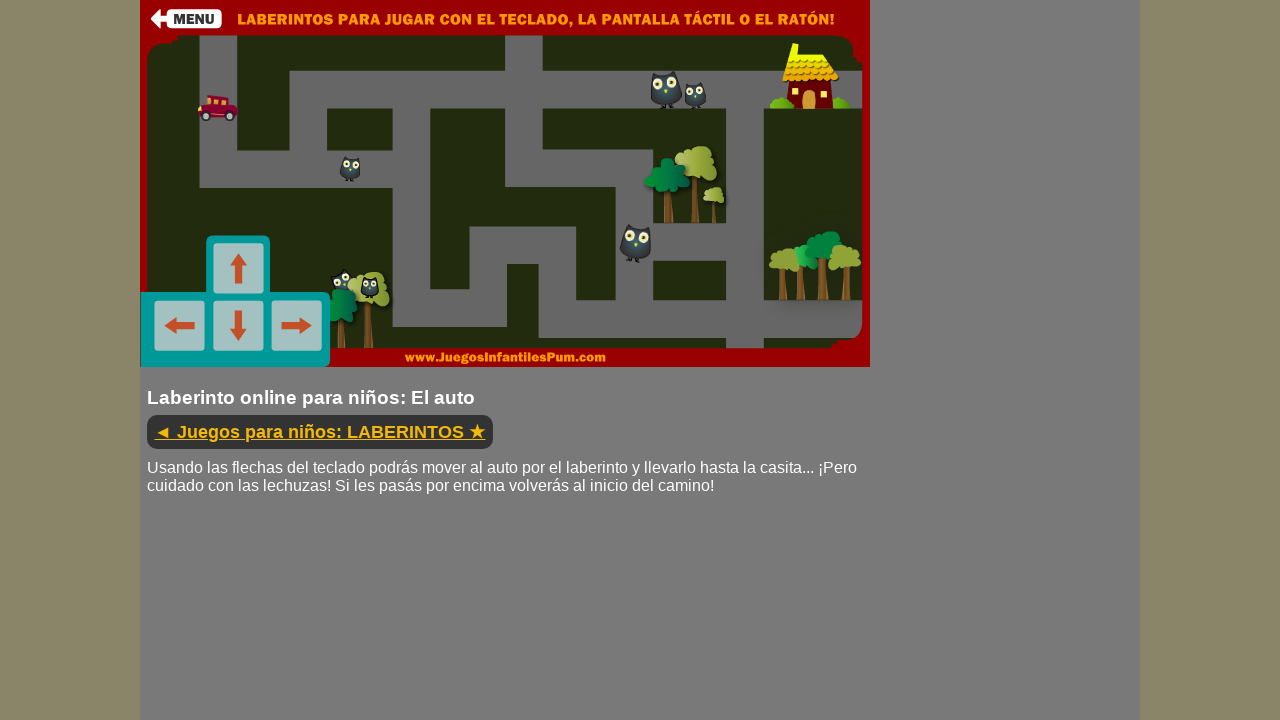

Released ArrowLeft arrow key
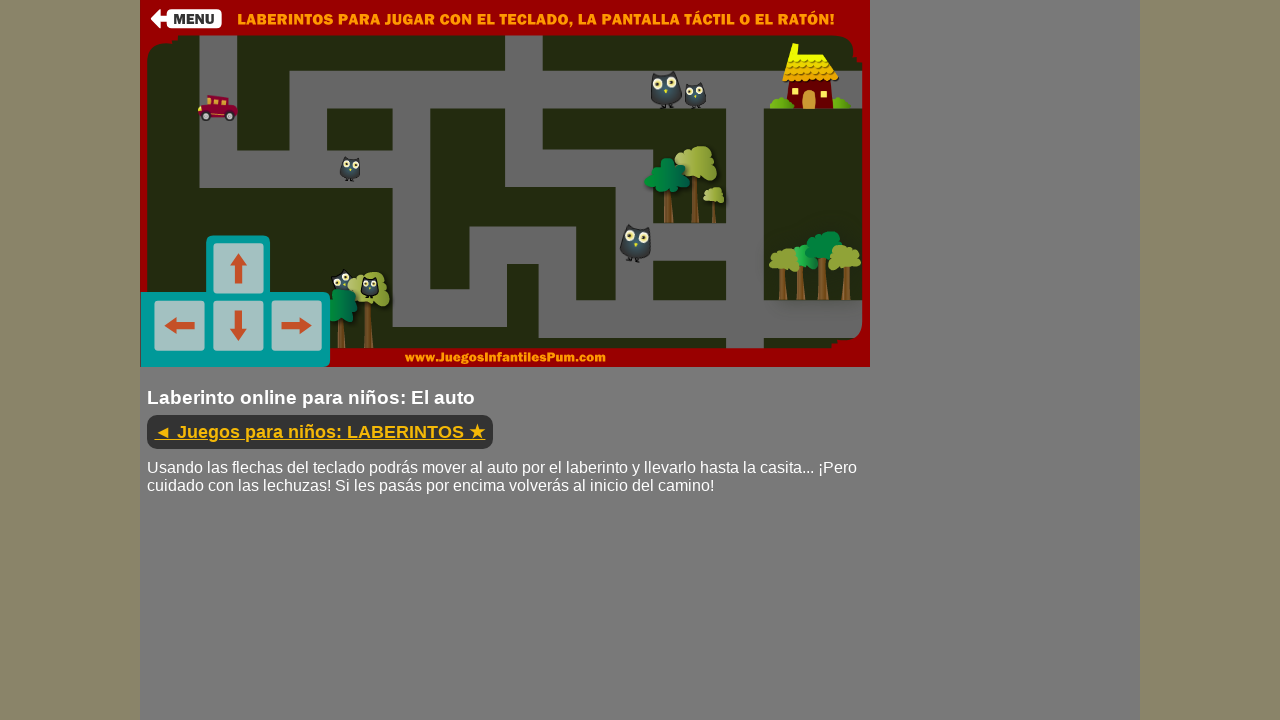

Waited 500ms before next move
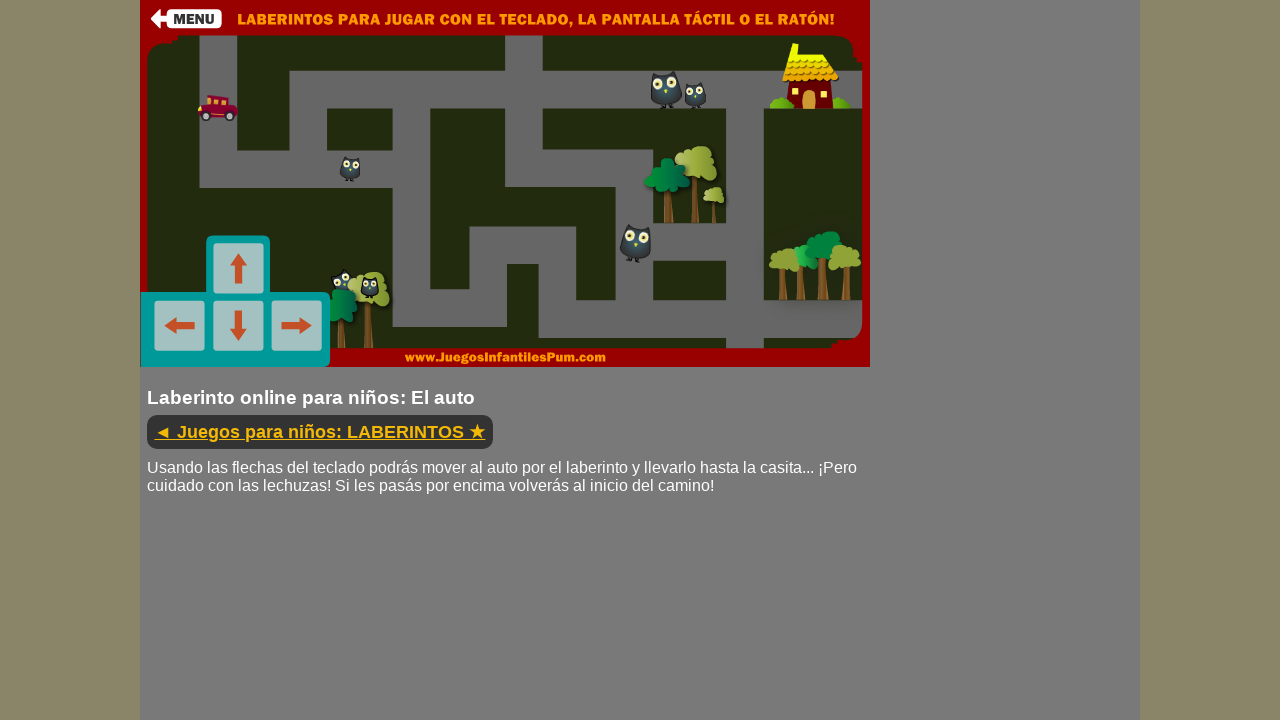

Pressed down ArrowRight arrow key
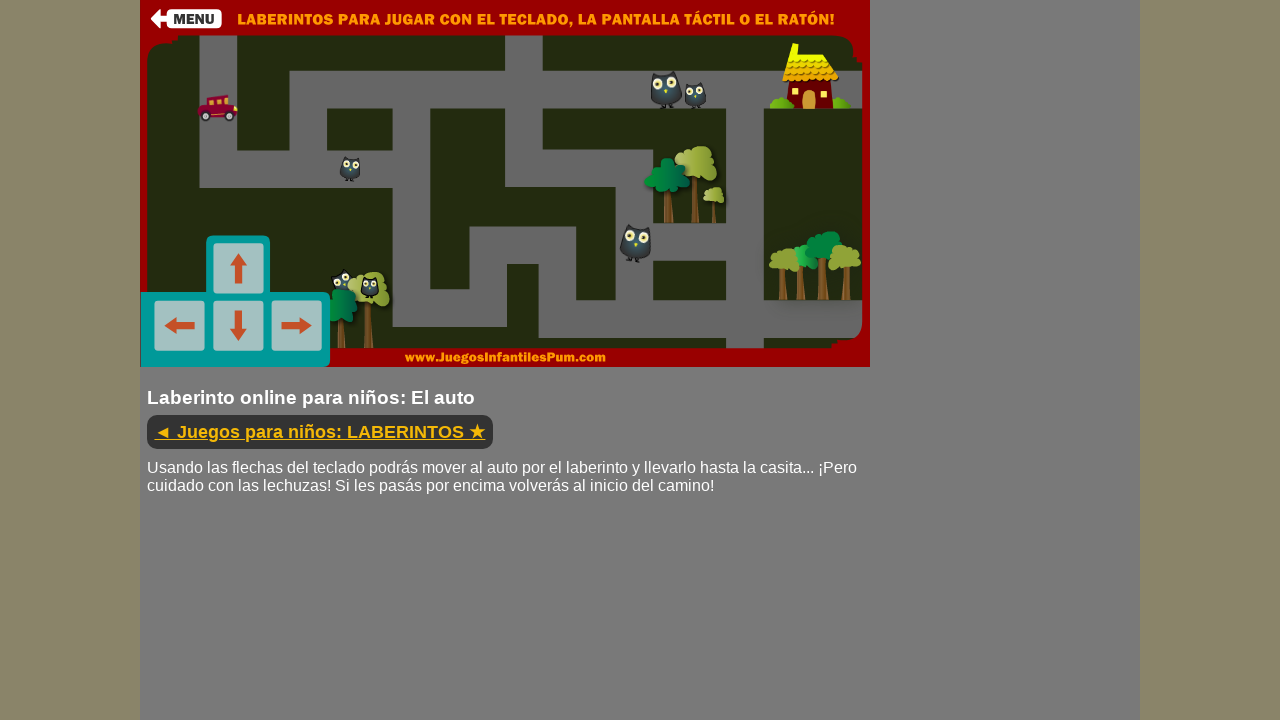

Waited 300ms while holding arrow key
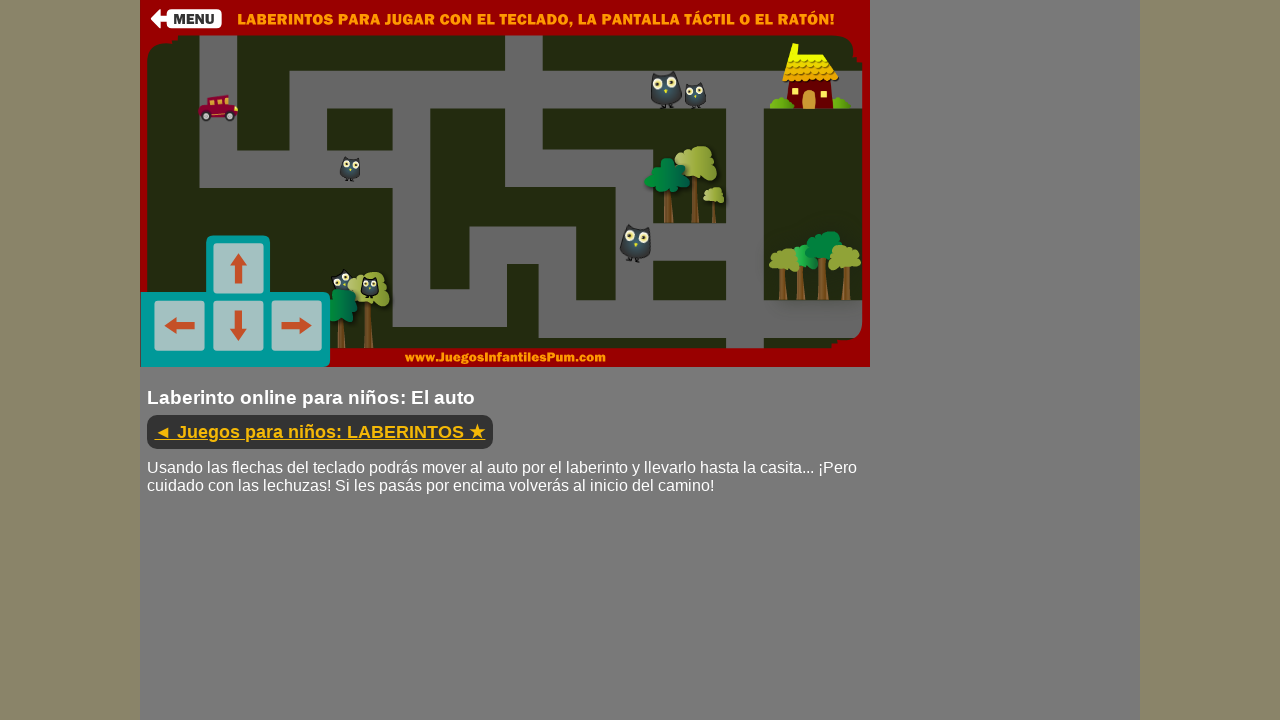

Released ArrowRight arrow key
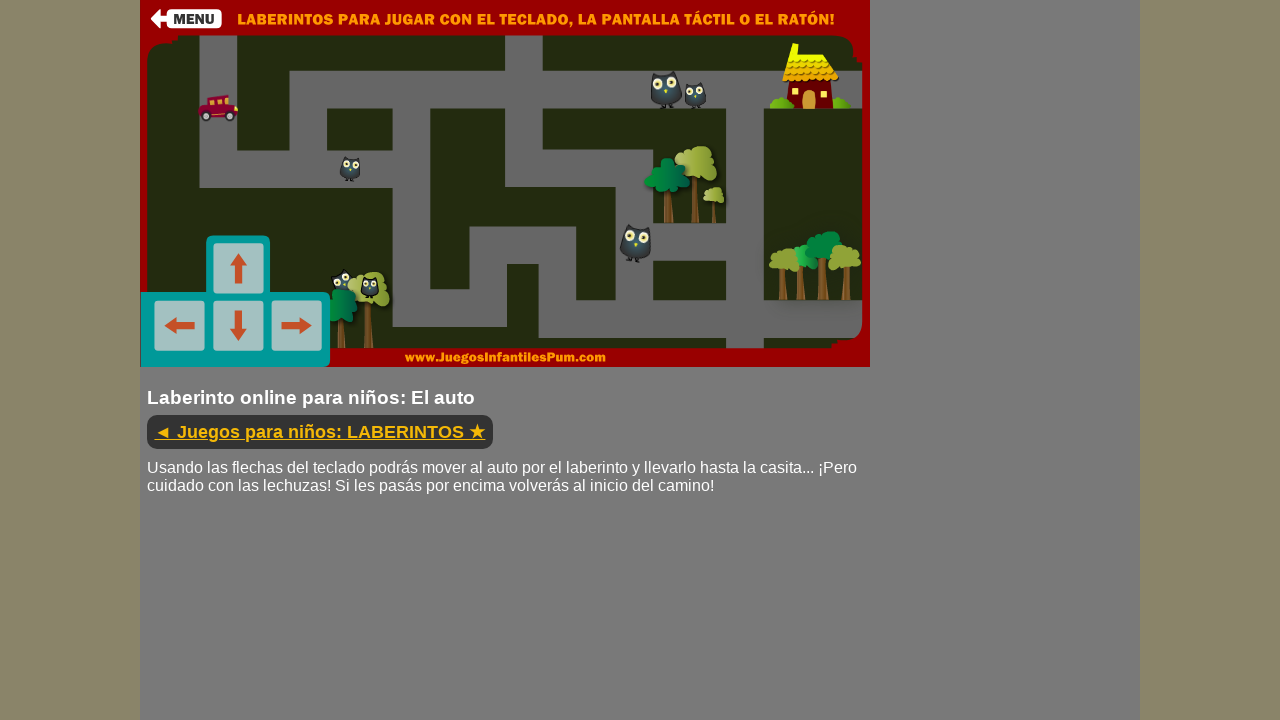

Waited 500ms before next move
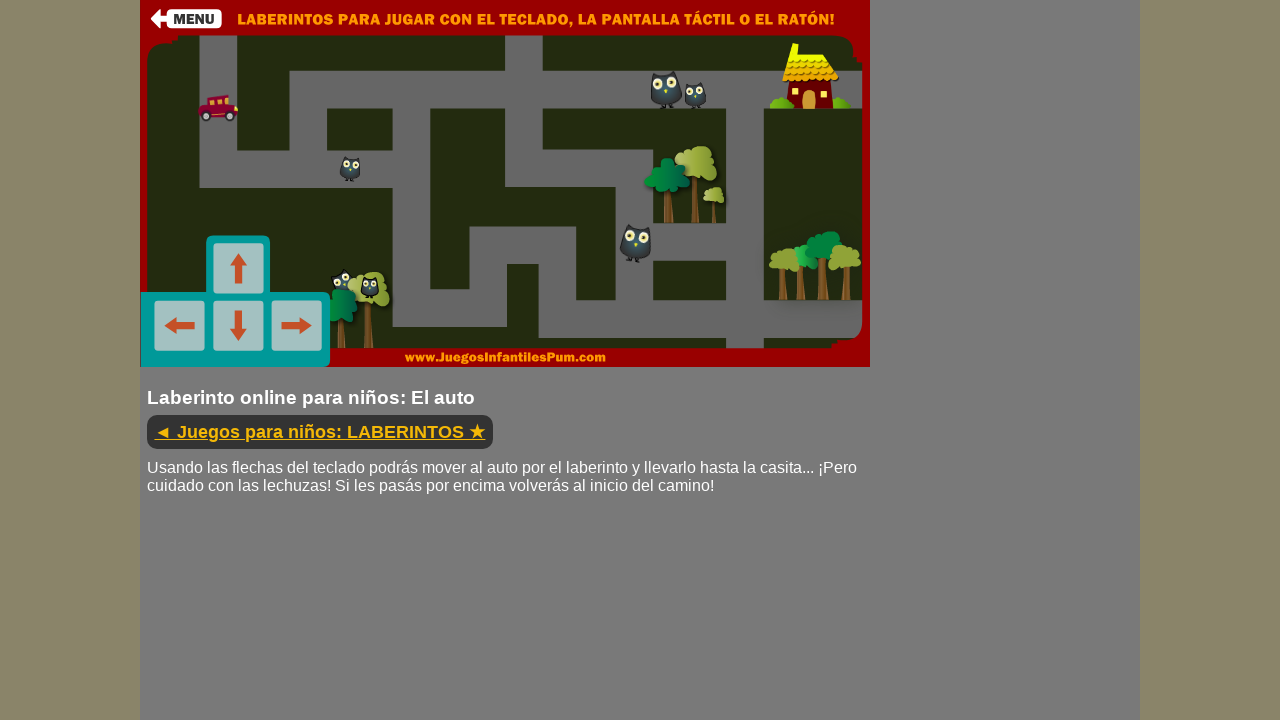

Pressed down ArrowRight arrow key
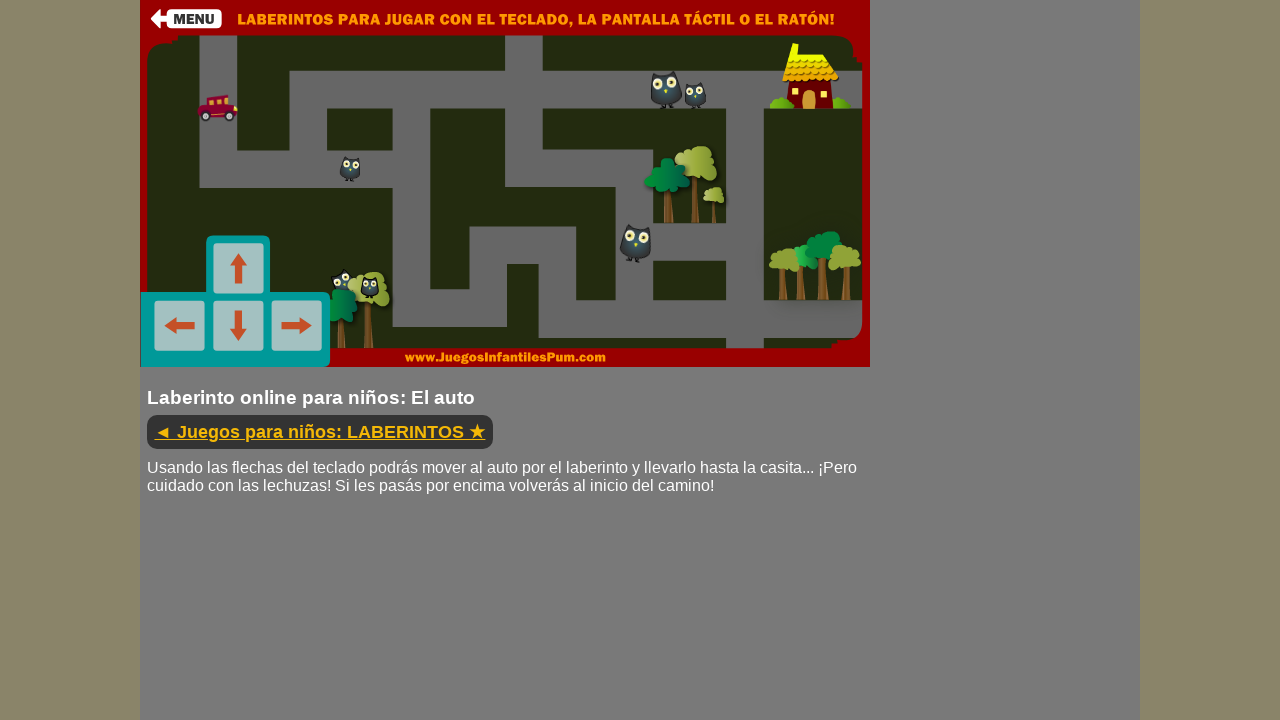

Waited 300ms while holding arrow key
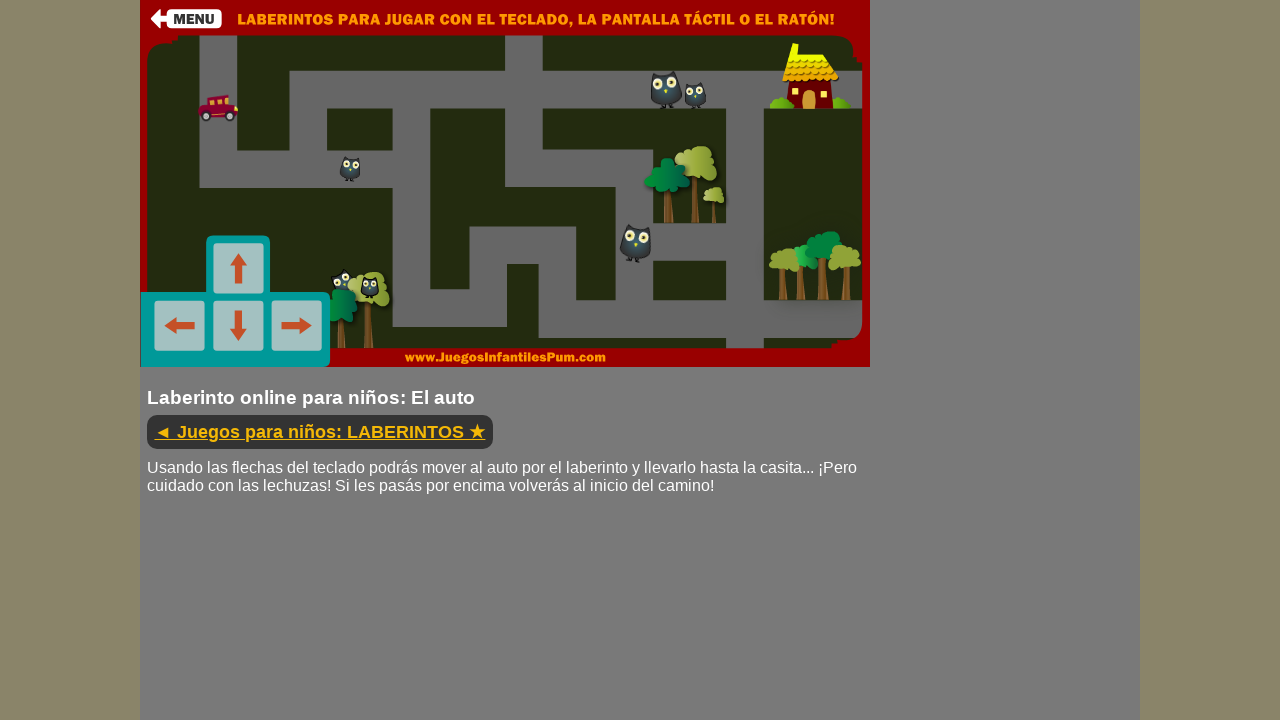

Released ArrowRight arrow key
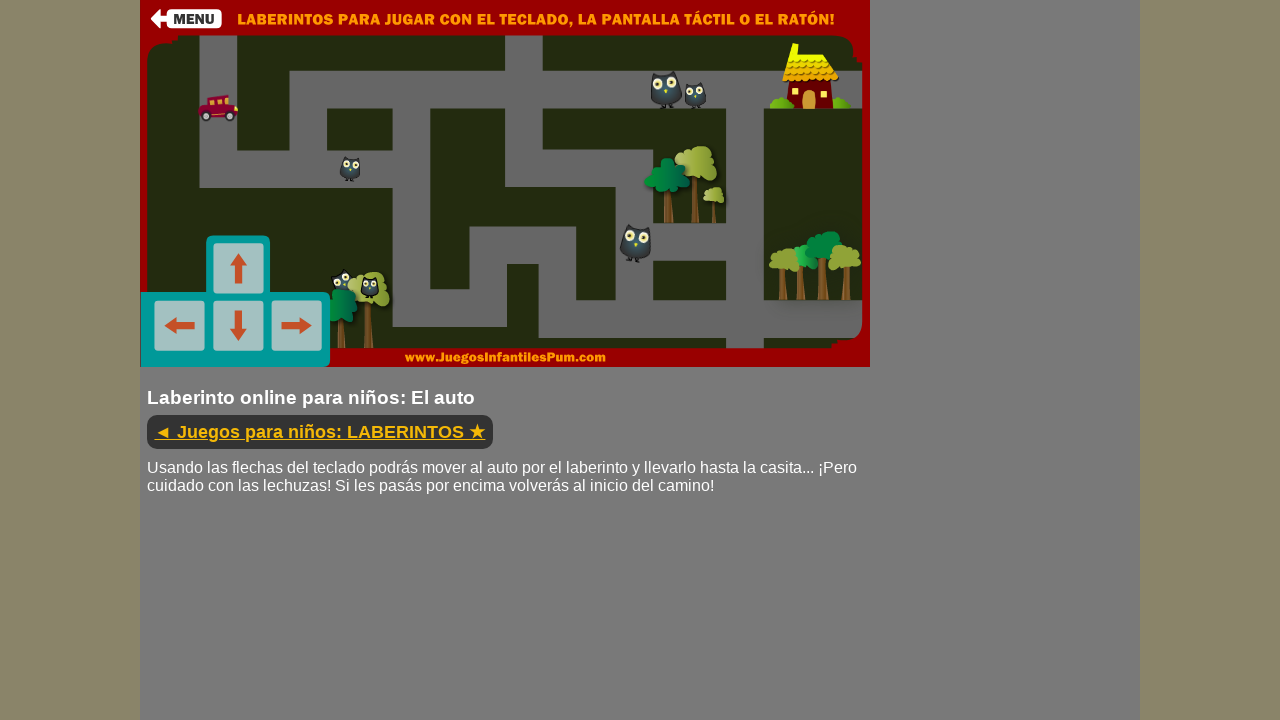

Waited 500ms before next move
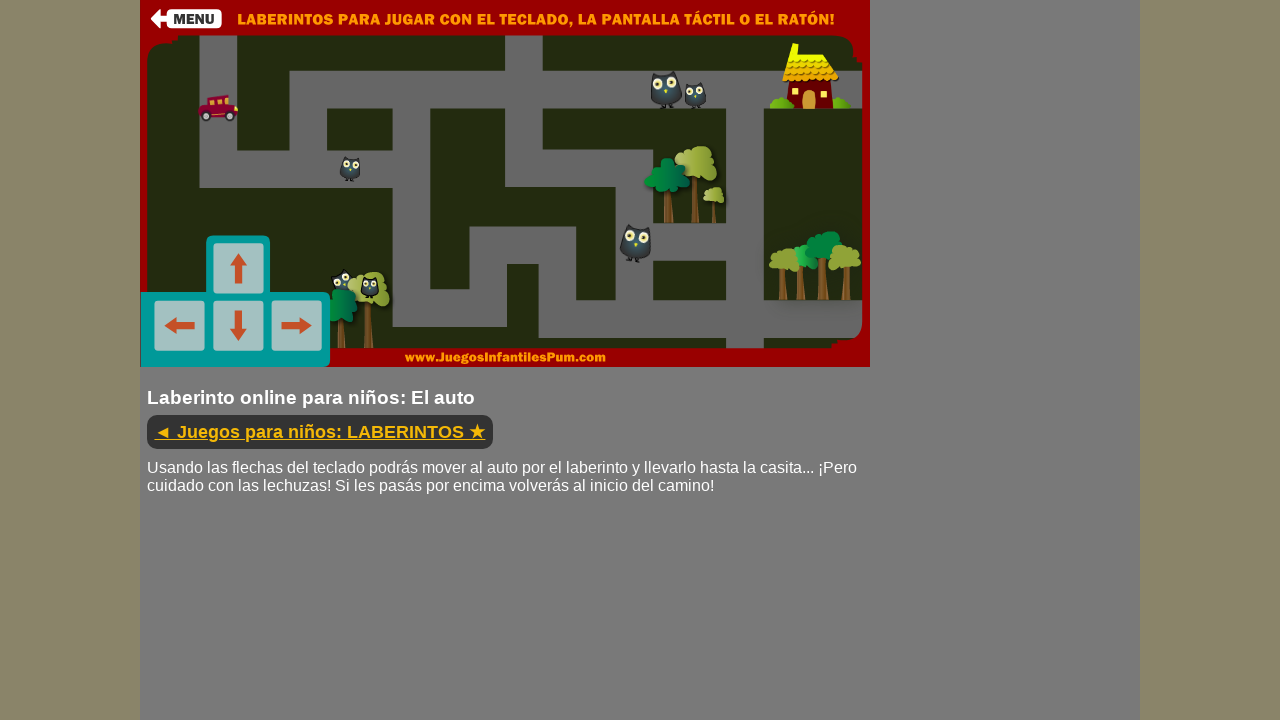

Pressed down ArrowUp arrow key
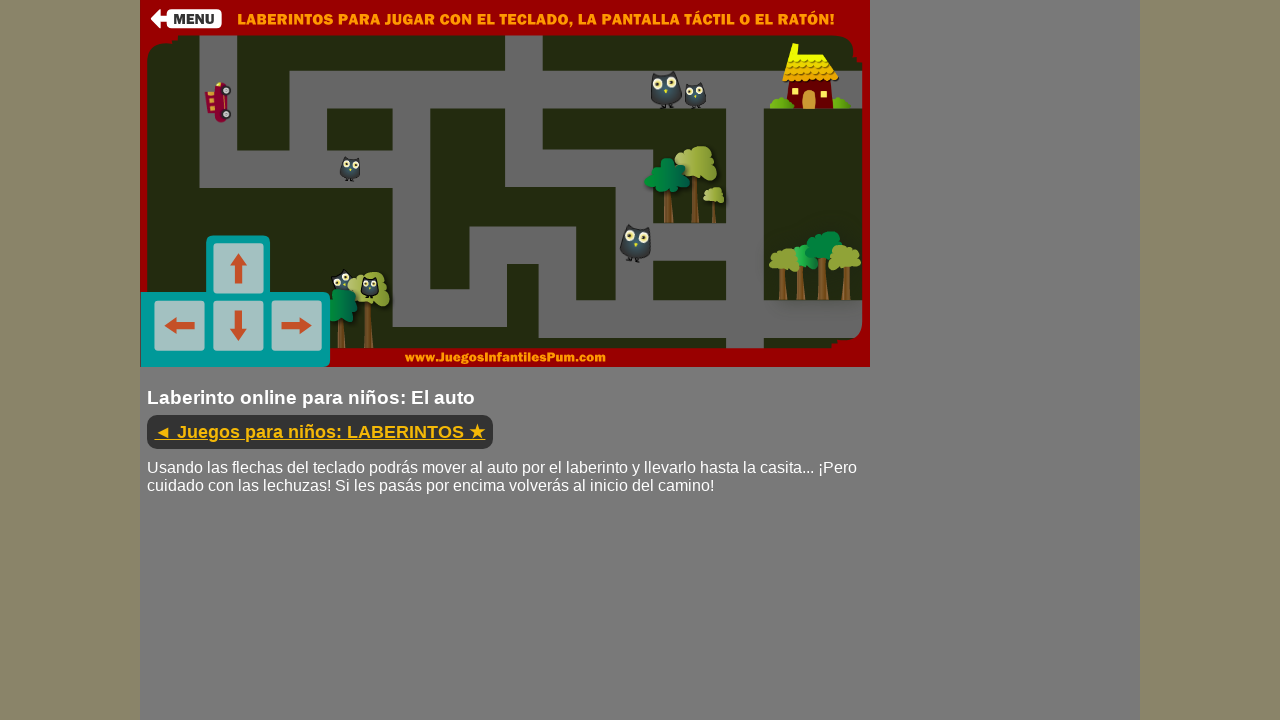

Waited 300ms while holding arrow key
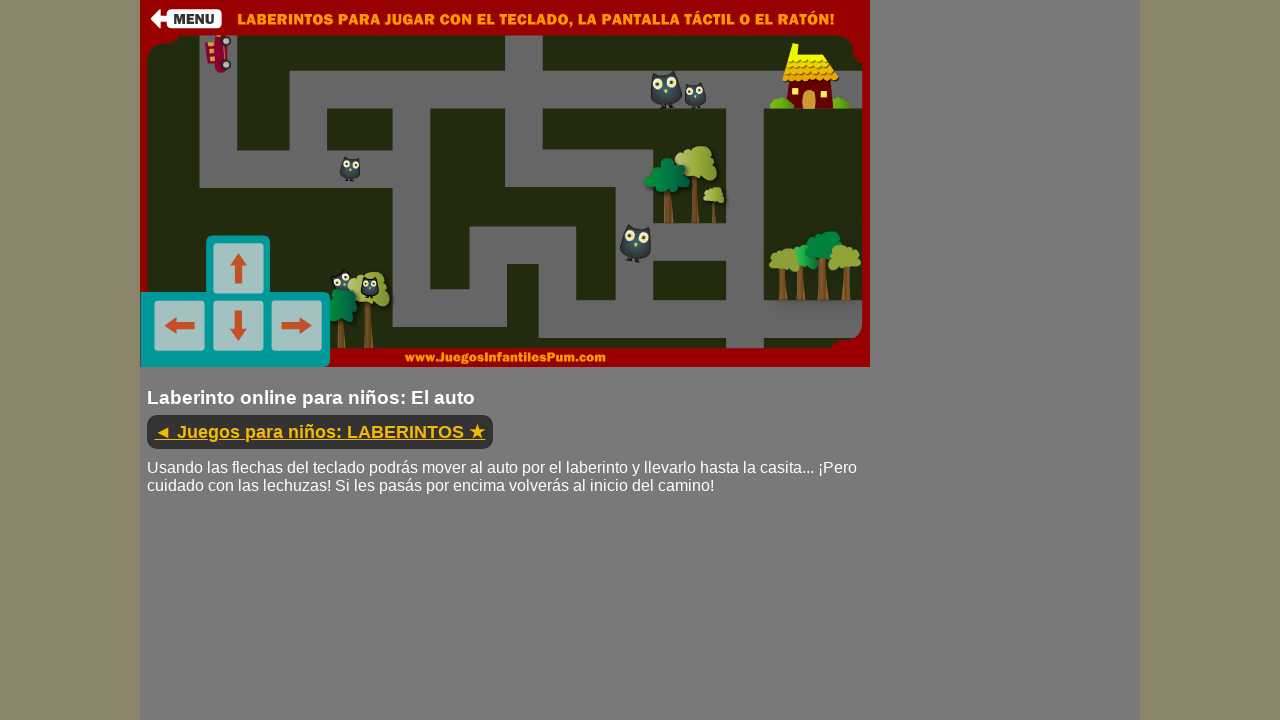

Released ArrowUp arrow key
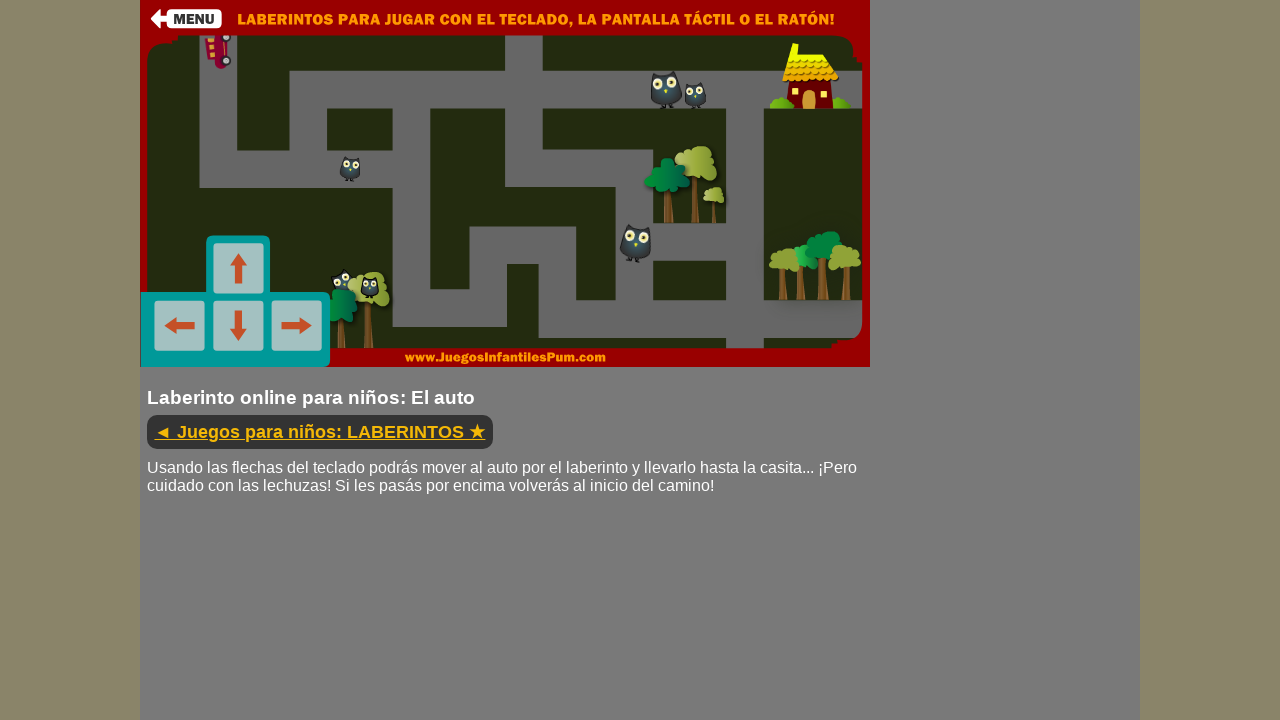

Waited 500ms before next move
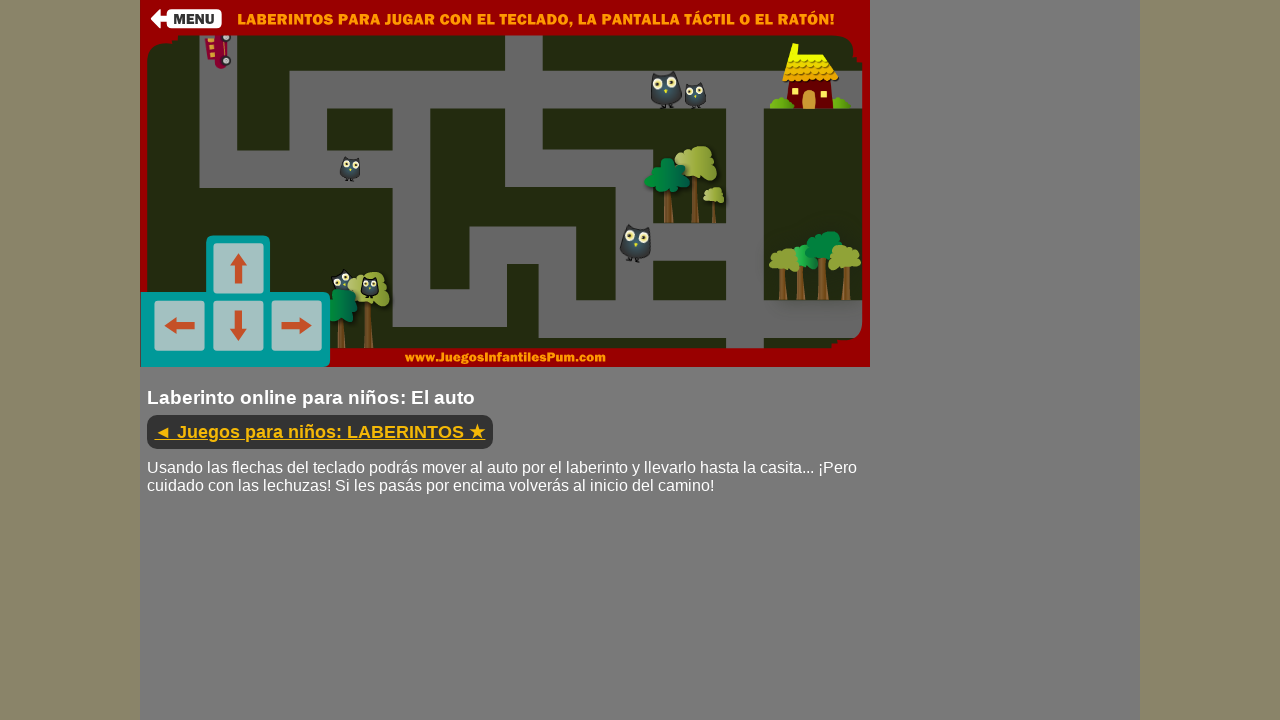

Pressed down ArrowUp arrow key
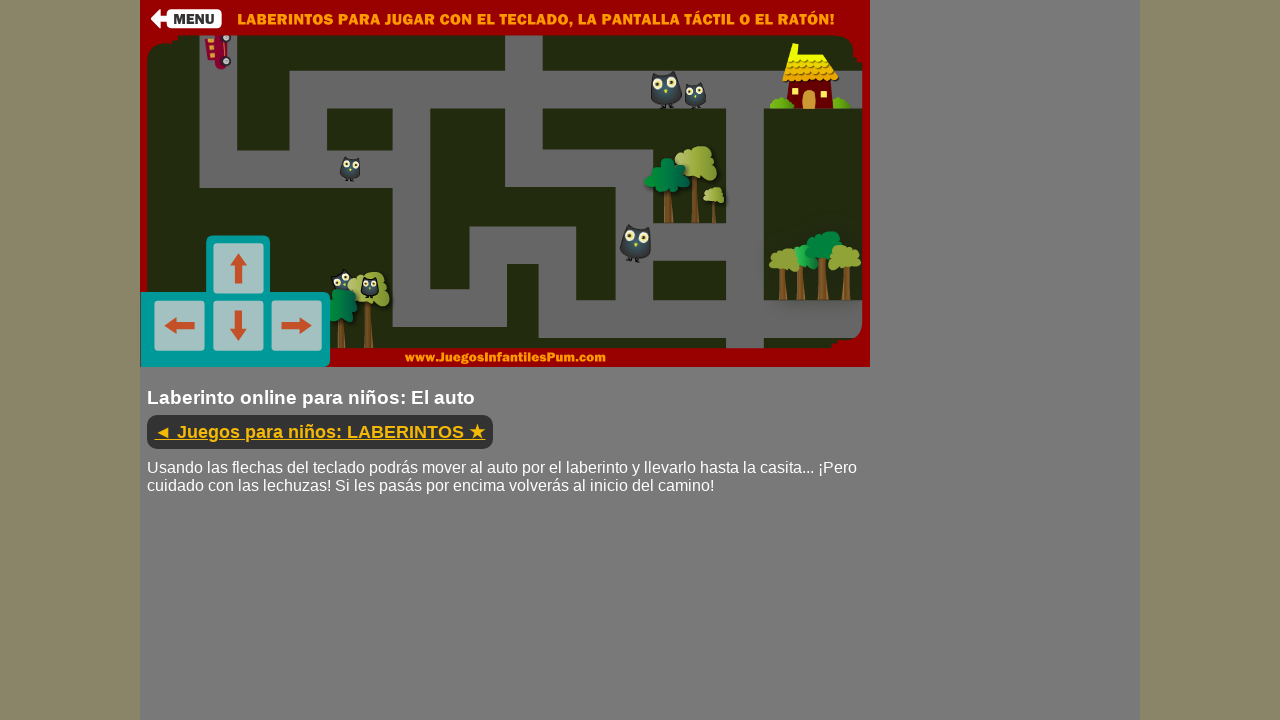

Waited 300ms while holding arrow key
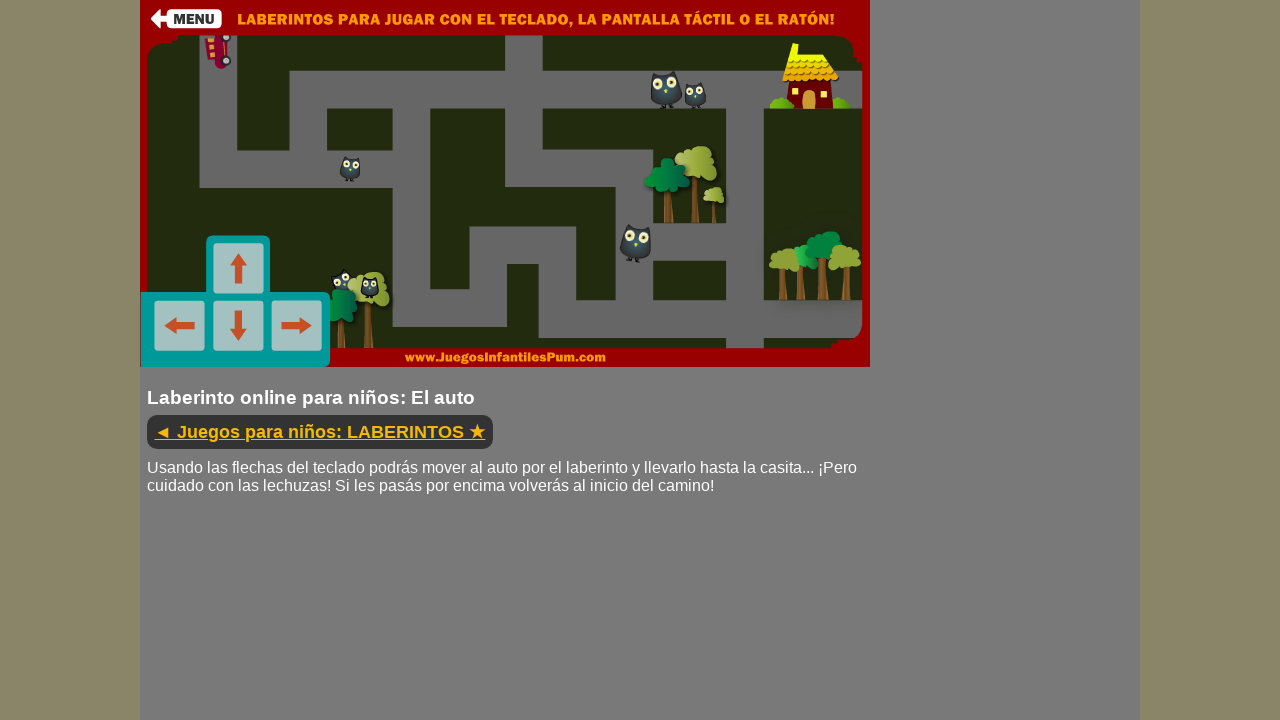

Released ArrowUp arrow key
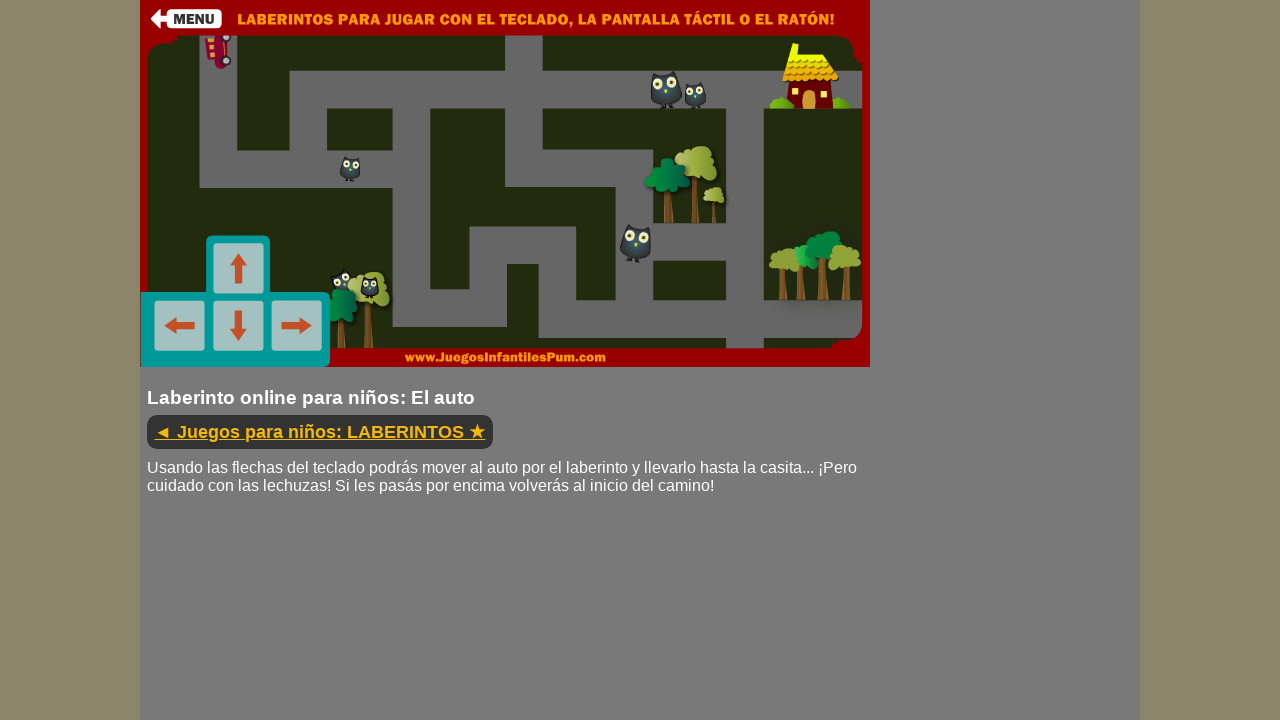

Waited 500ms before next move
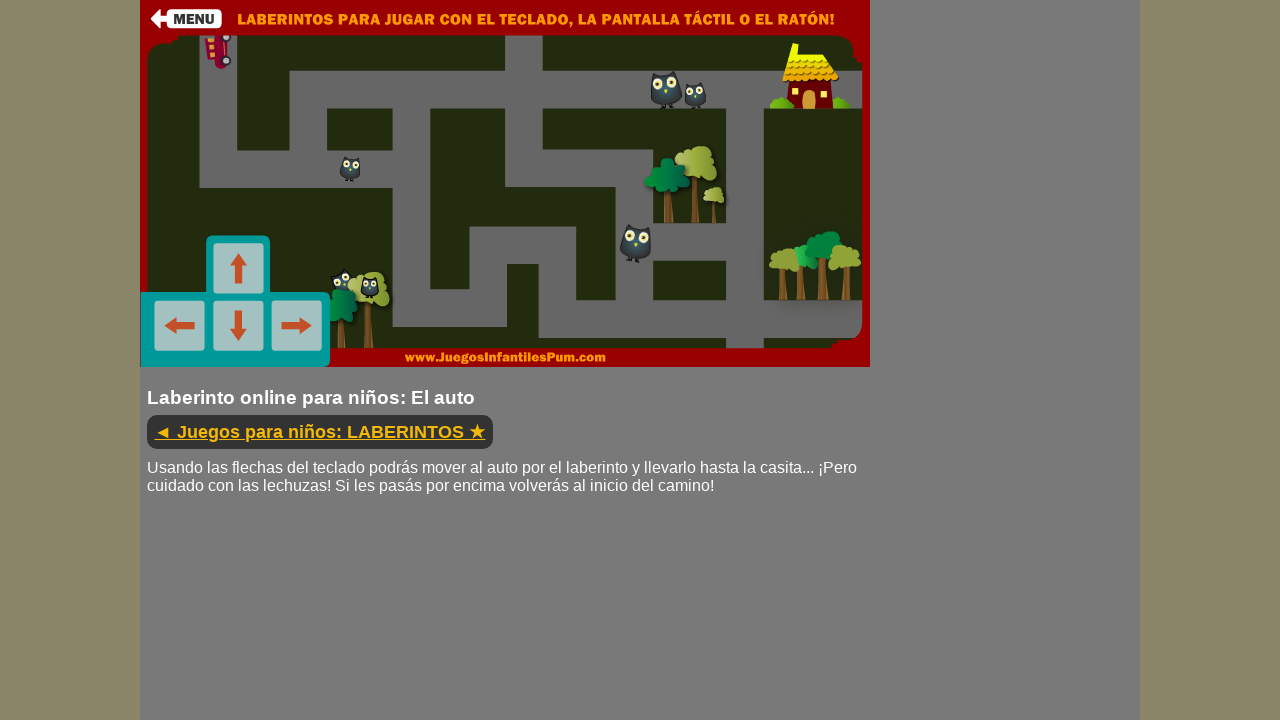

Pressed down ArrowLeft arrow key
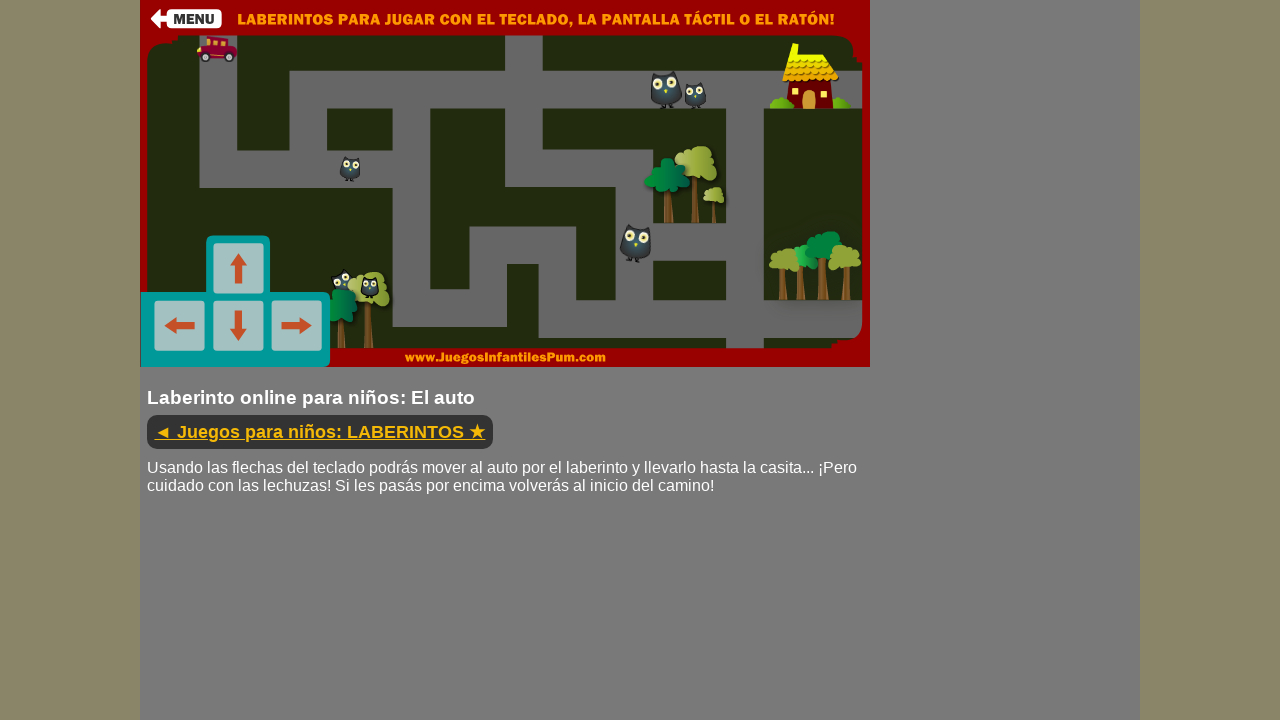

Waited 300ms while holding arrow key
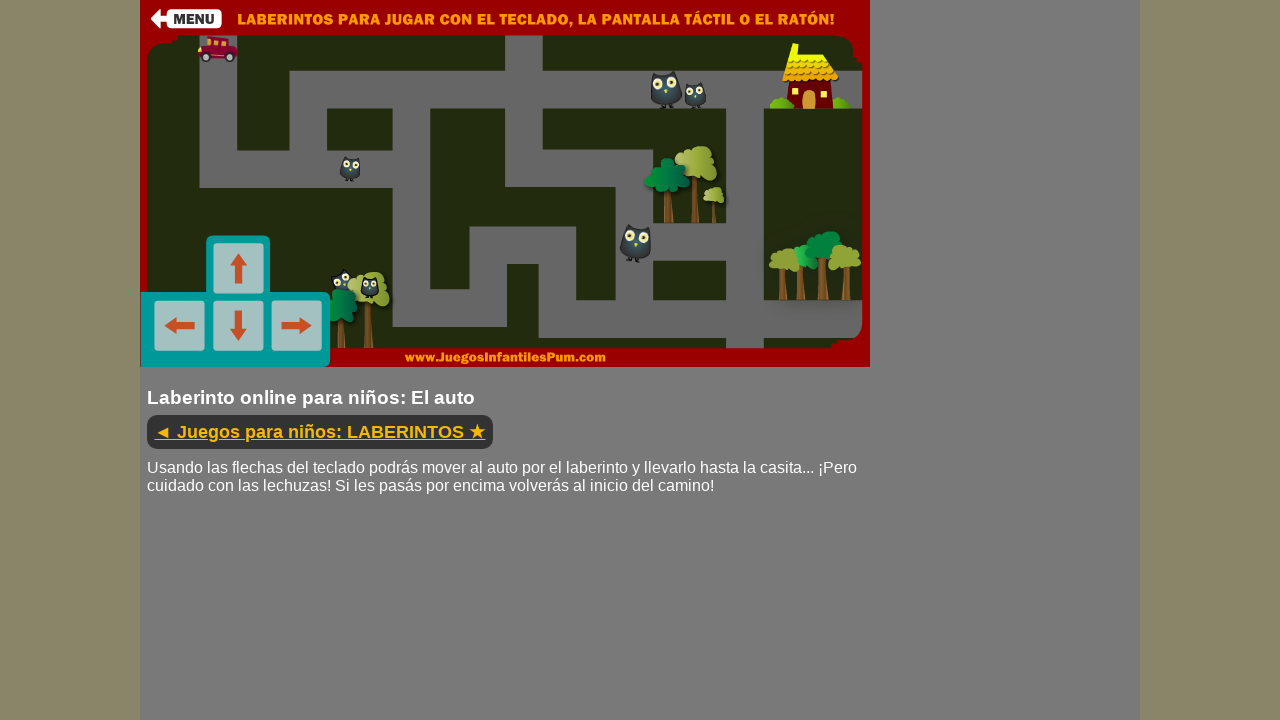

Released ArrowLeft arrow key
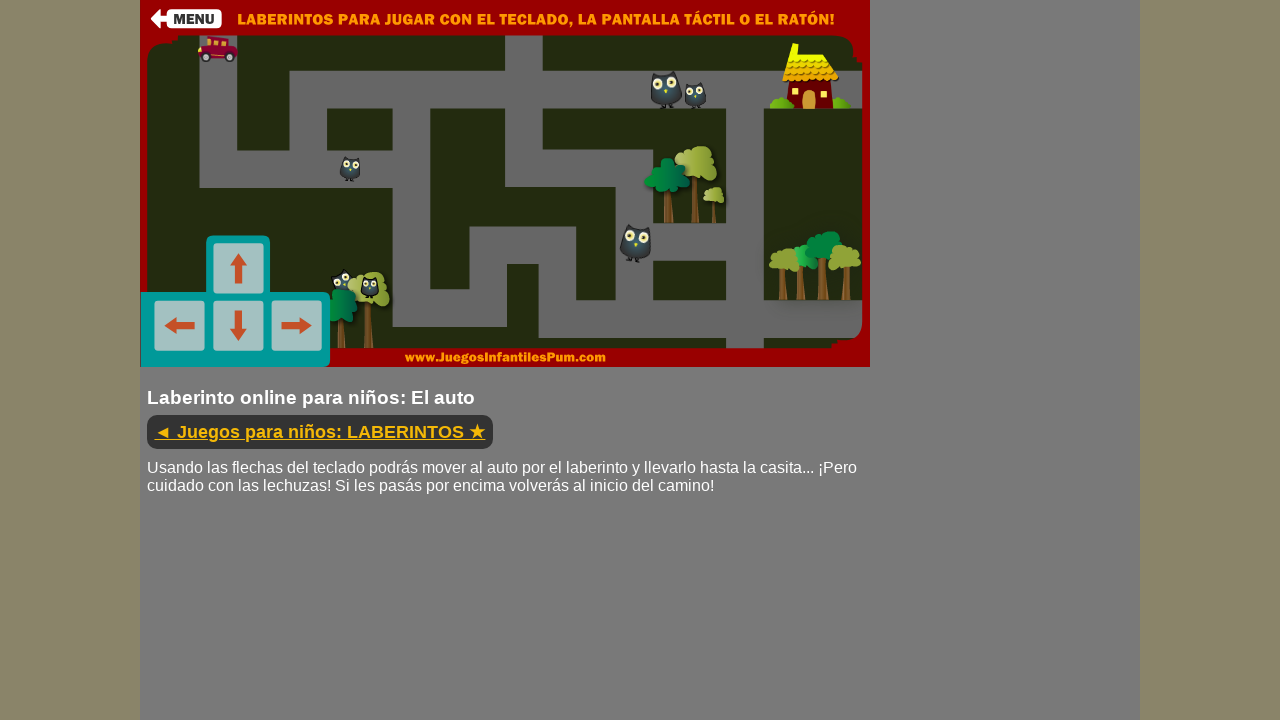

Waited 500ms before next move
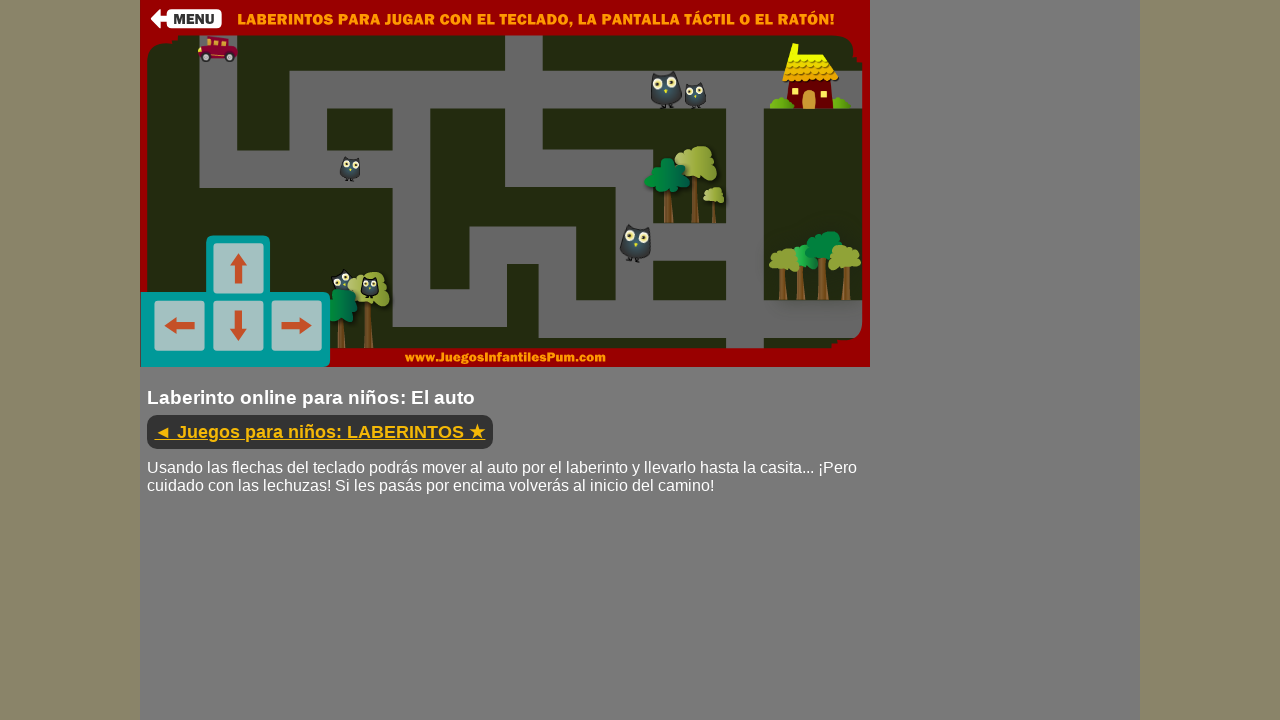

Pressed down ArrowRight arrow key
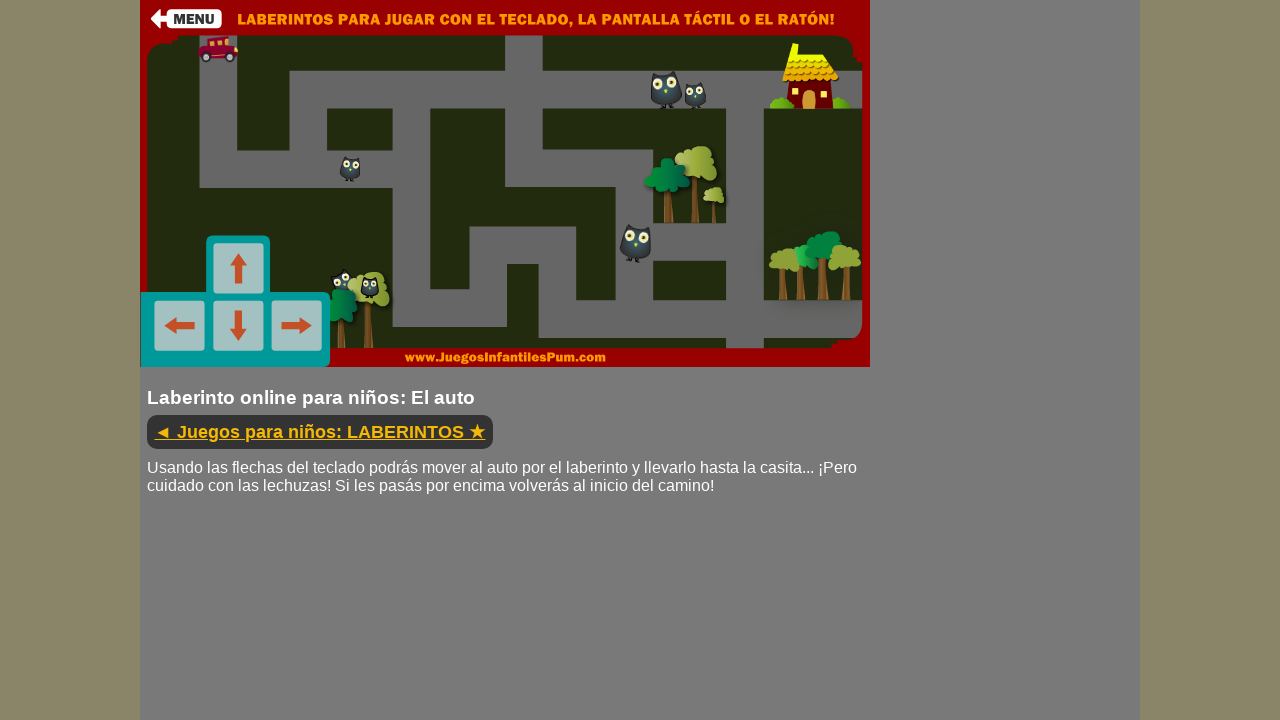

Waited 300ms while holding arrow key
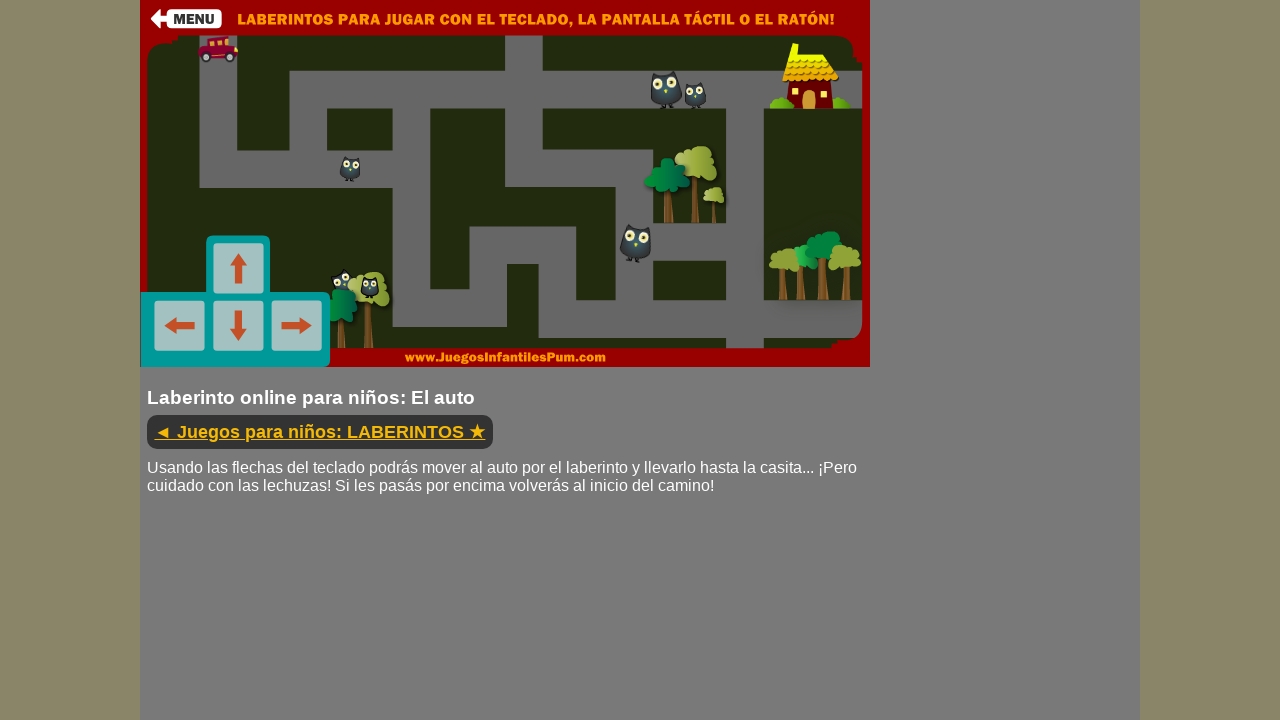

Released ArrowRight arrow key
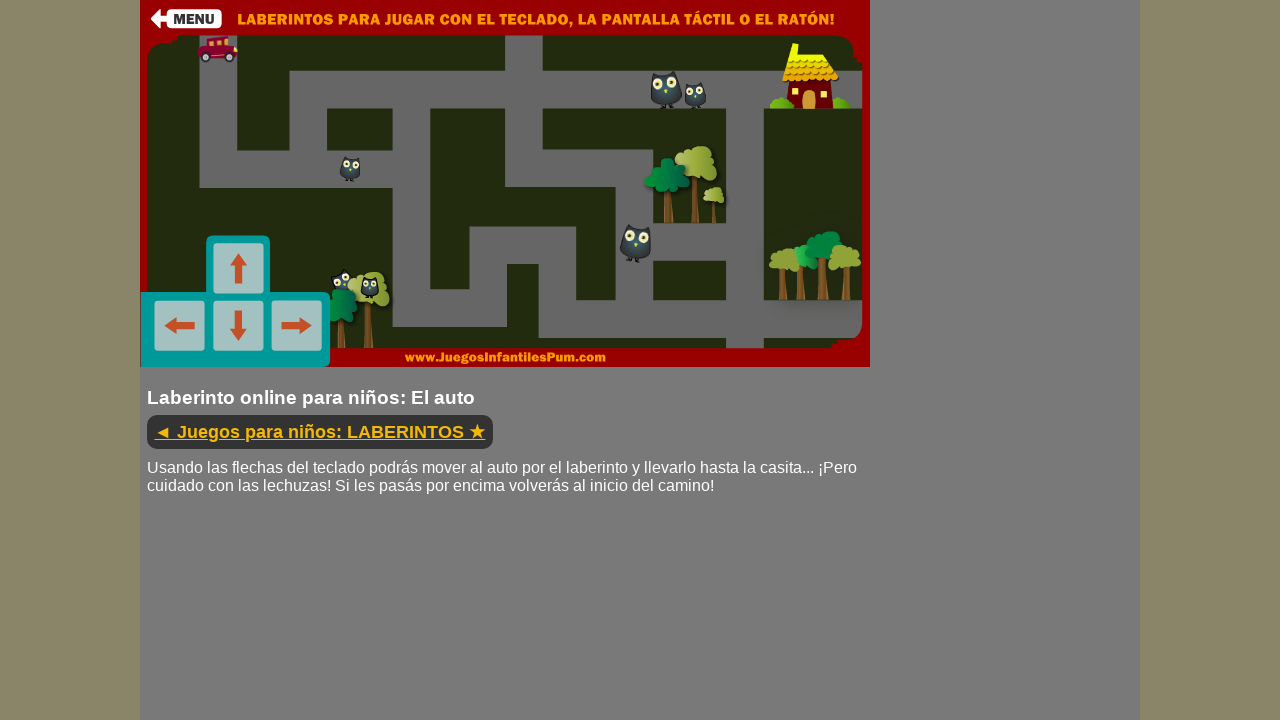

Waited 500ms before next move
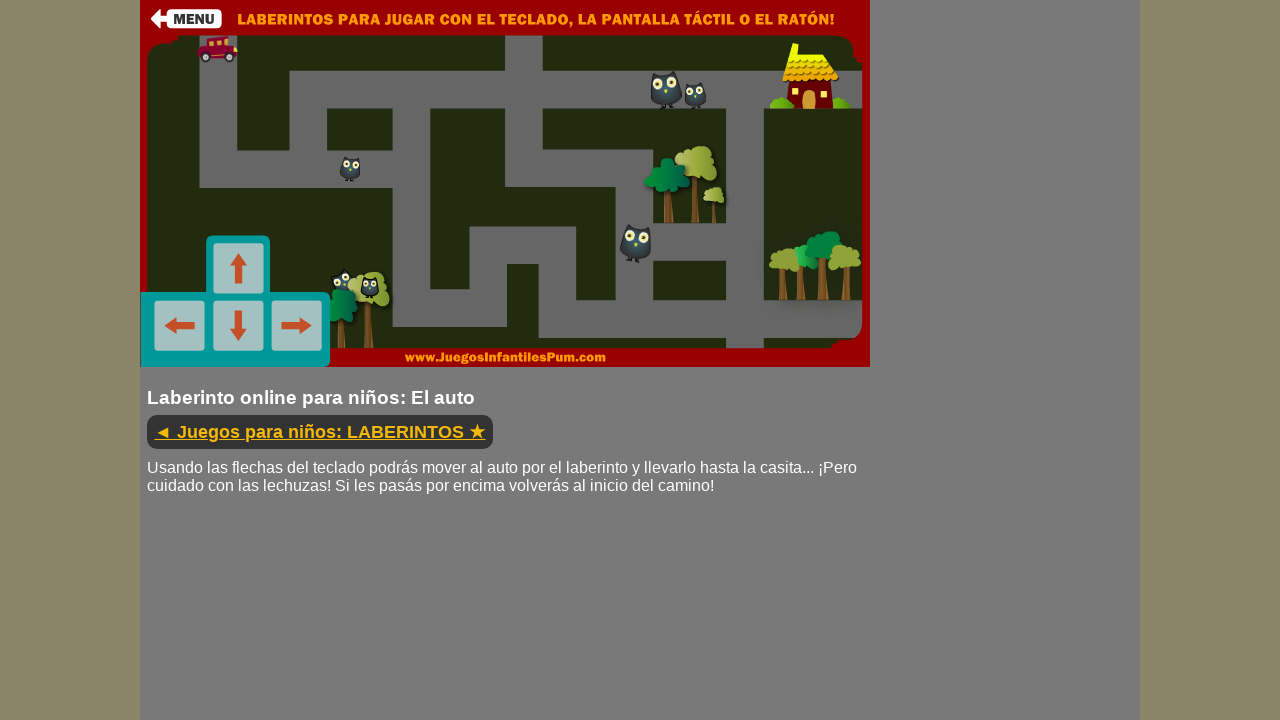

Pressed down ArrowLeft arrow key
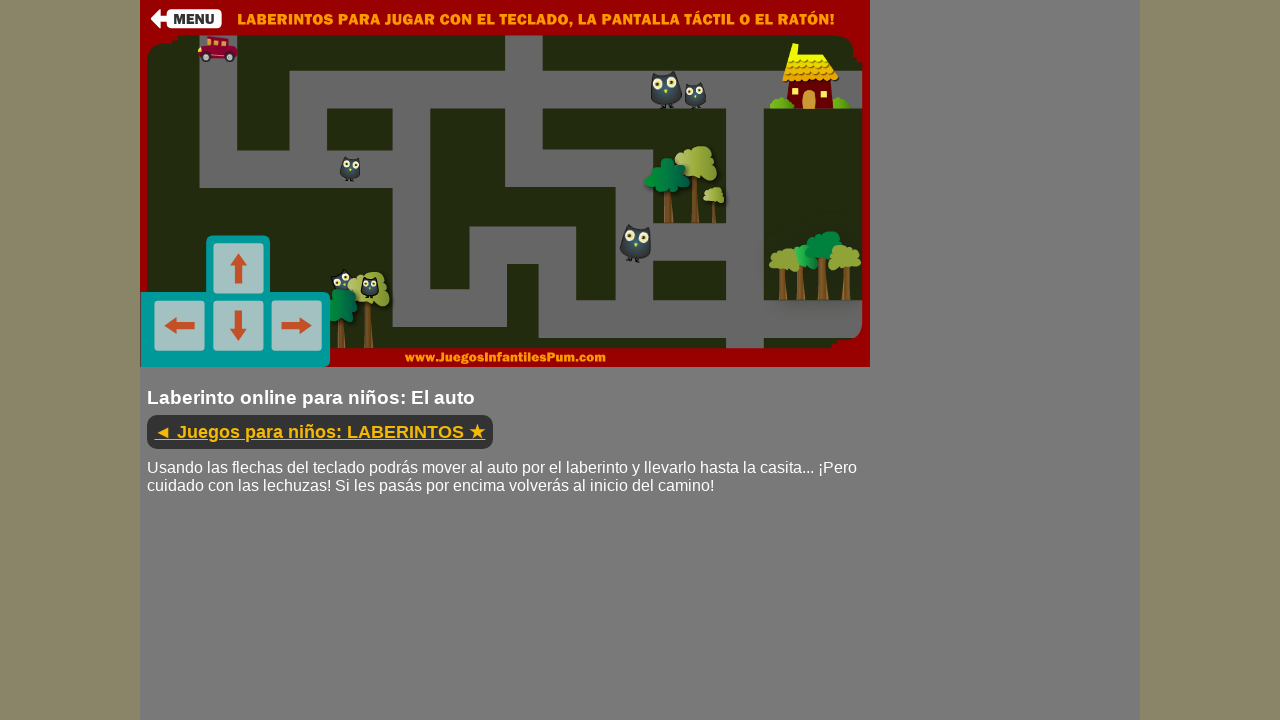

Waited 300ms while holding arrow key
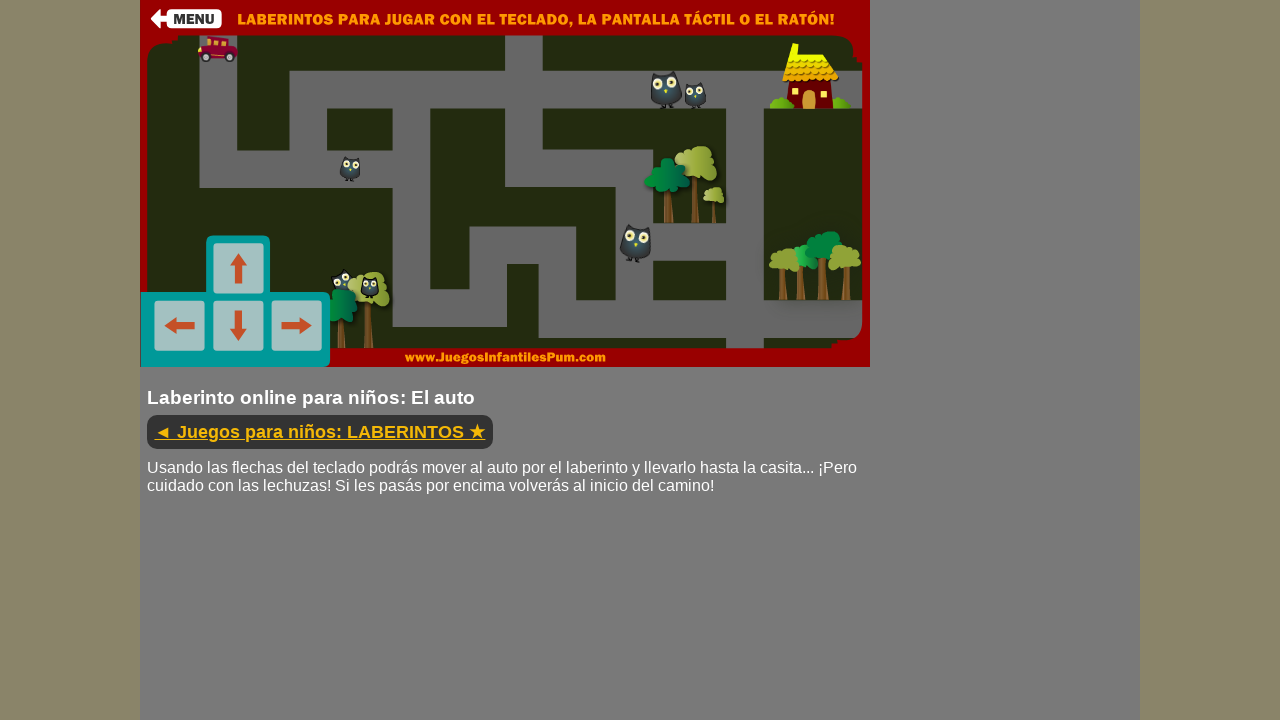

Released ArrowLeft arrow key
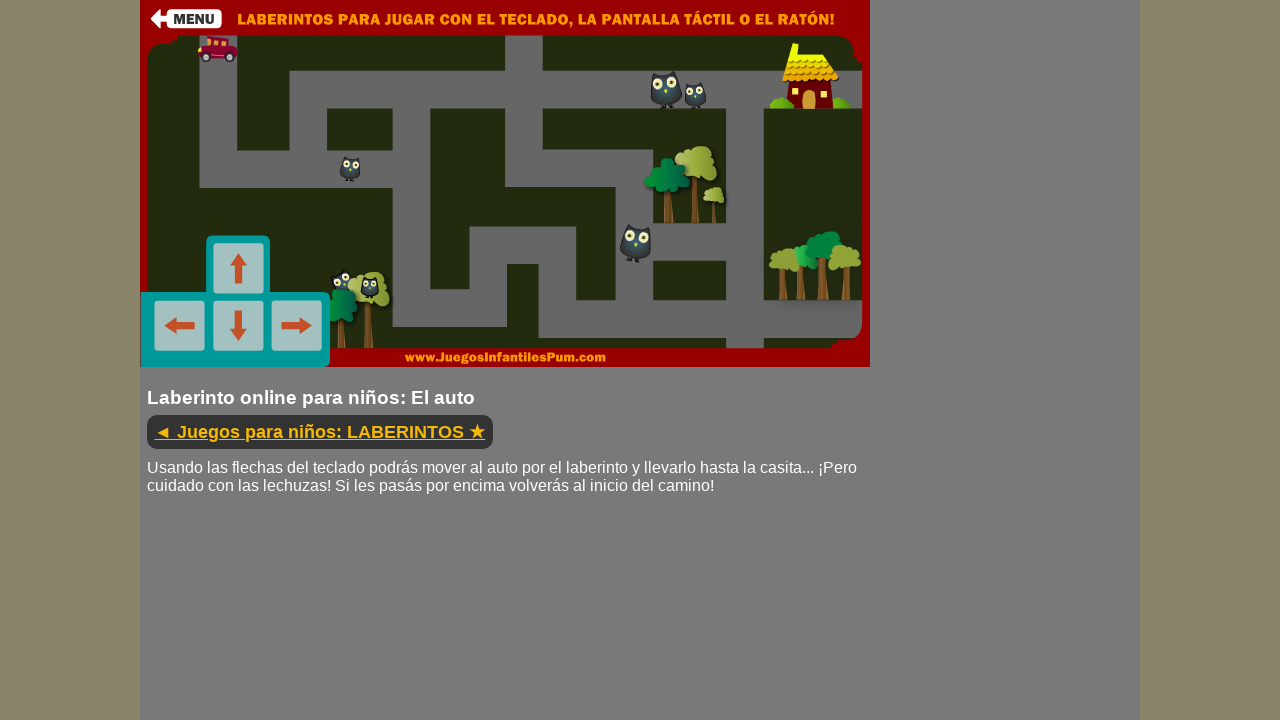

Waited 500ms before next move
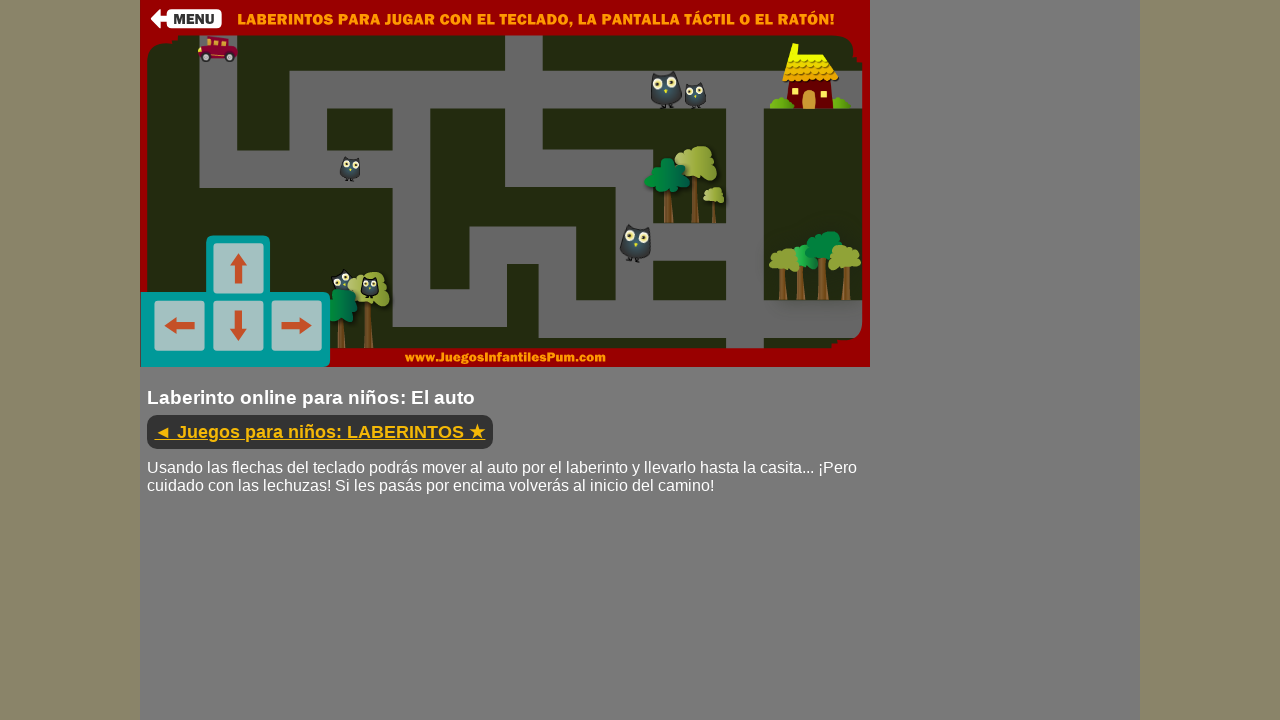

Pressed down ArrowDown arrow key
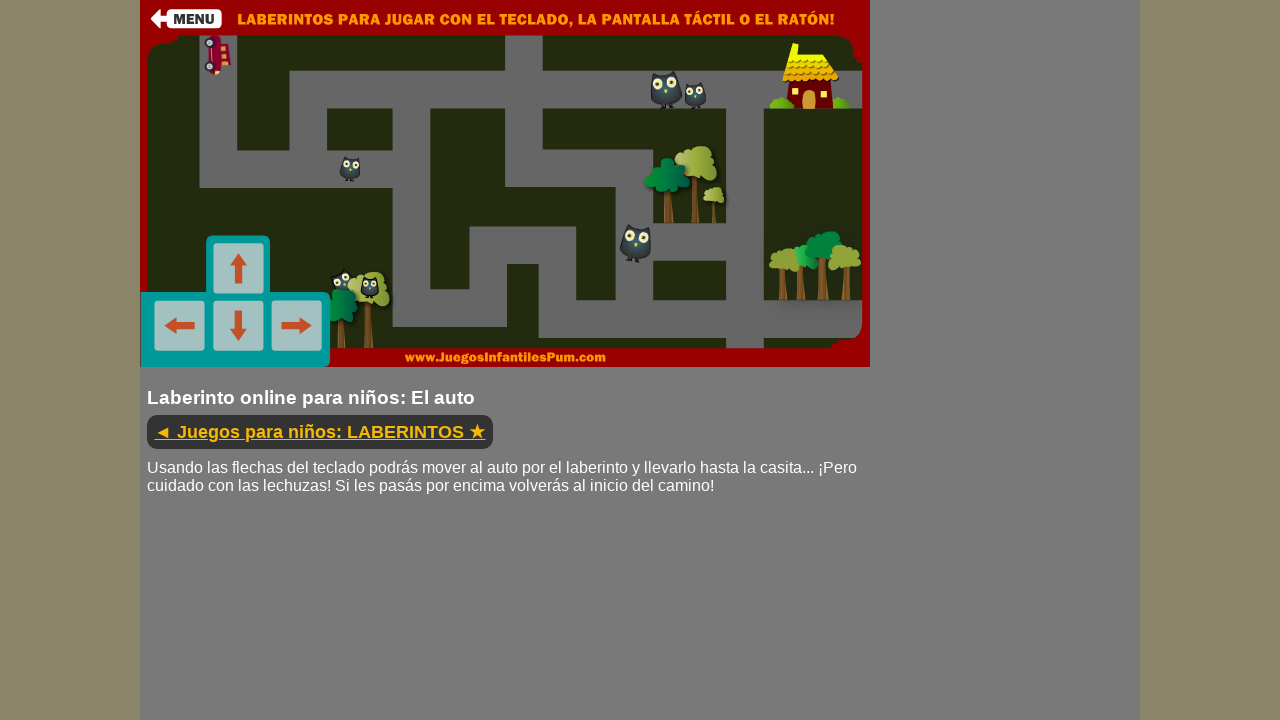

Waited 300ms while holding arrow key
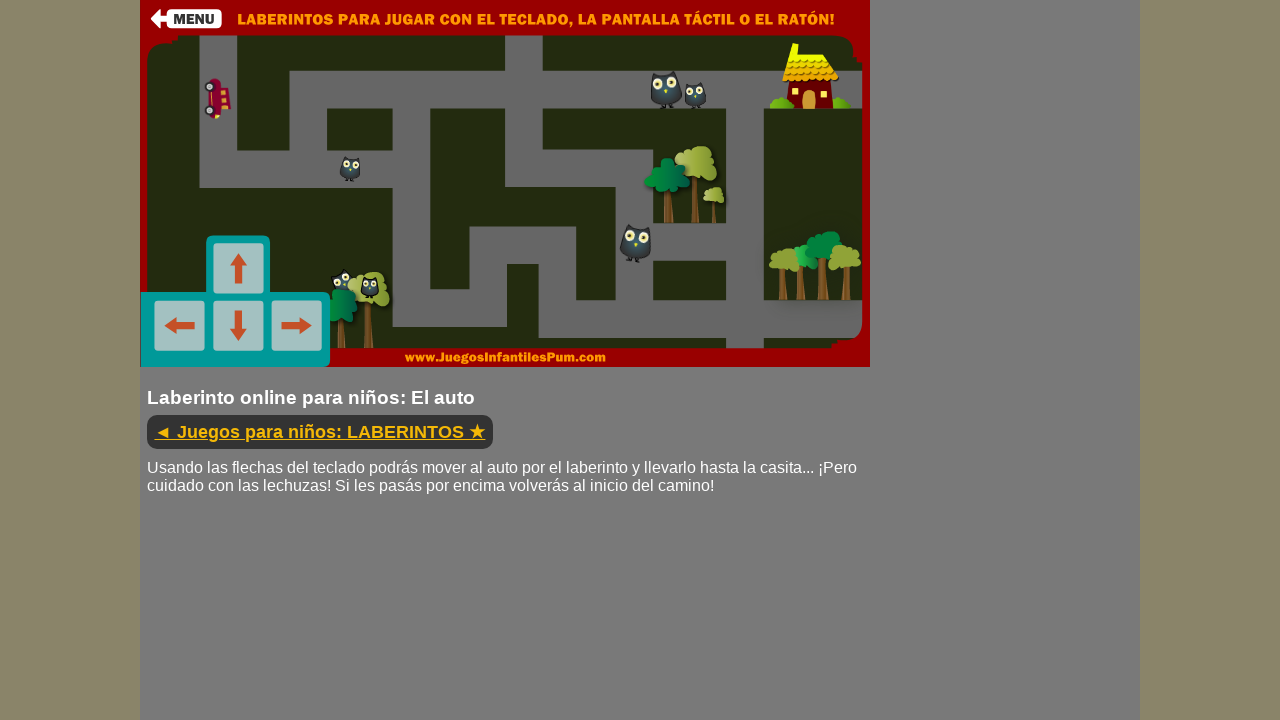

Released ArrowDown arrow key
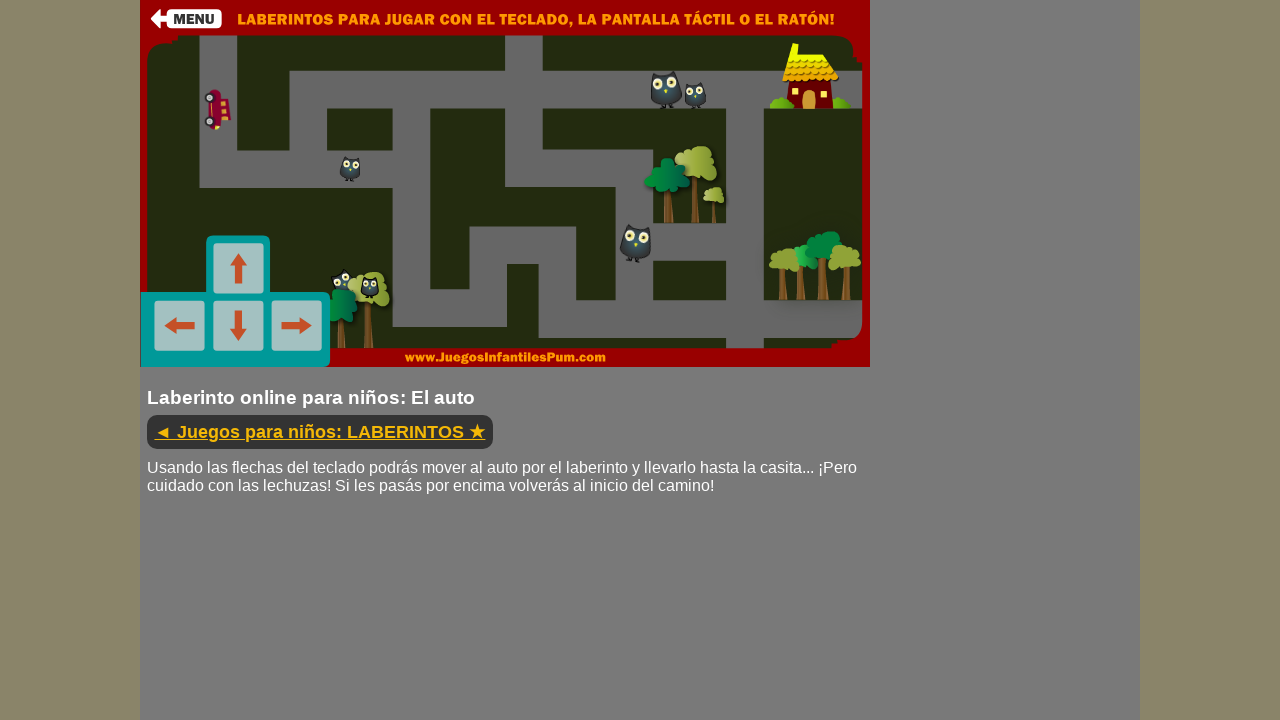

Waited 500ms before next move
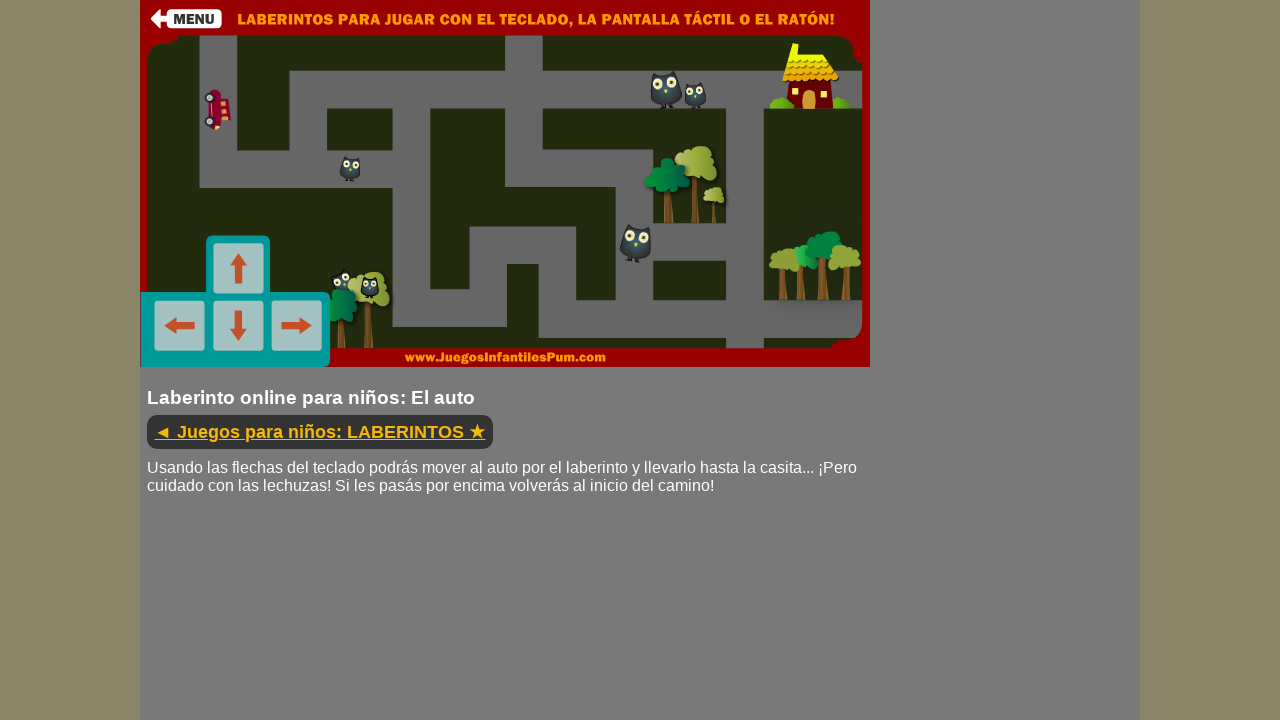

Pressed down ArrowUp arrow key
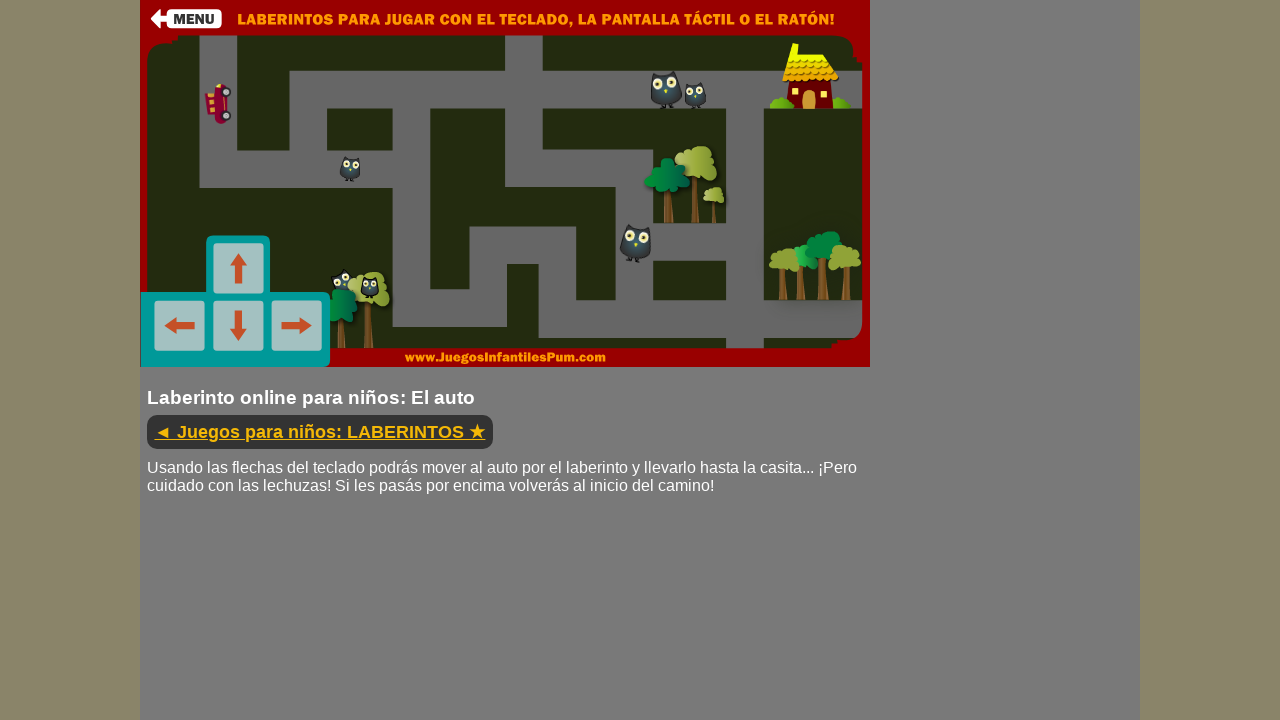

Waited 300ms while holding arrow key
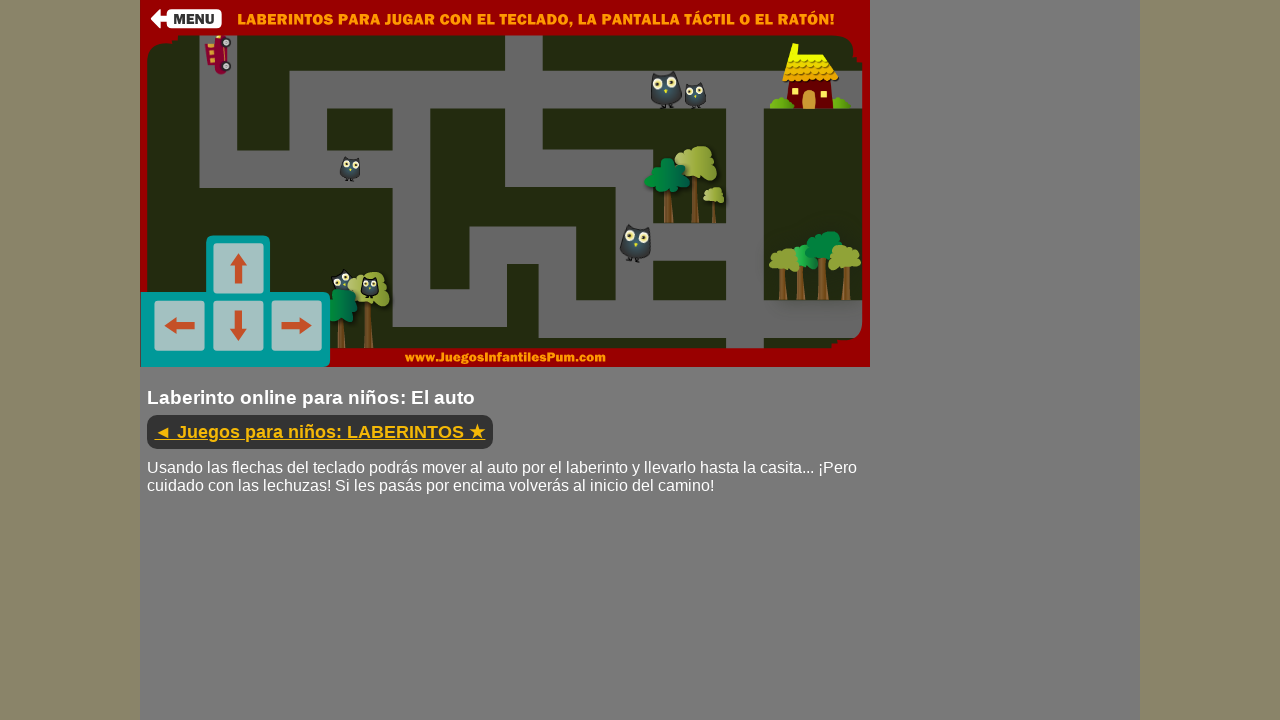

Released ArrowUp arrow key
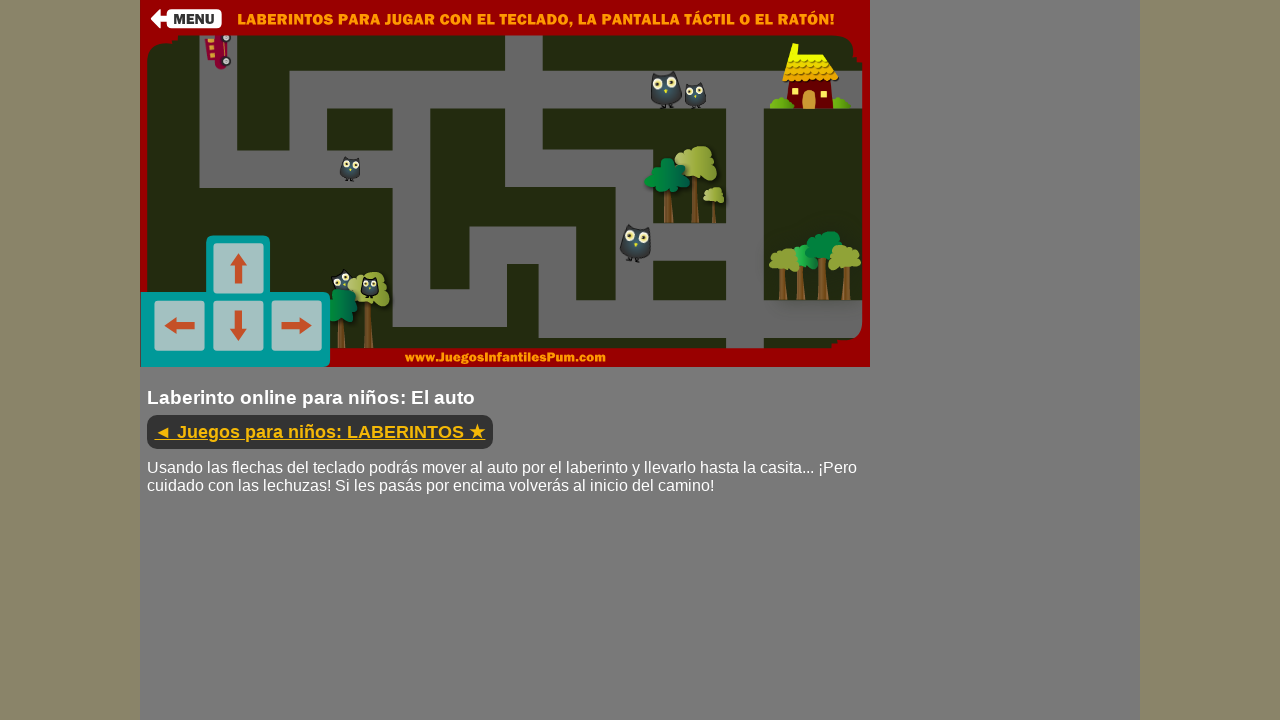

Waited 500ms before next move
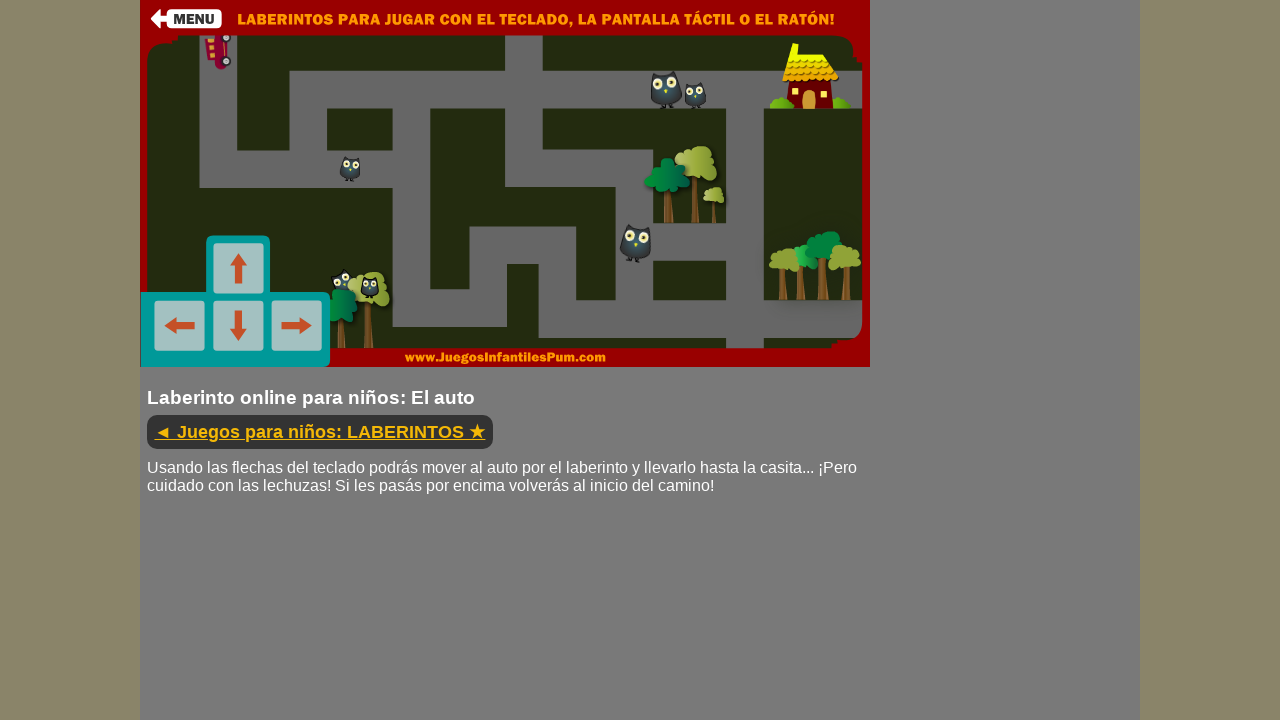

Pressed down ArrowRight arrow key
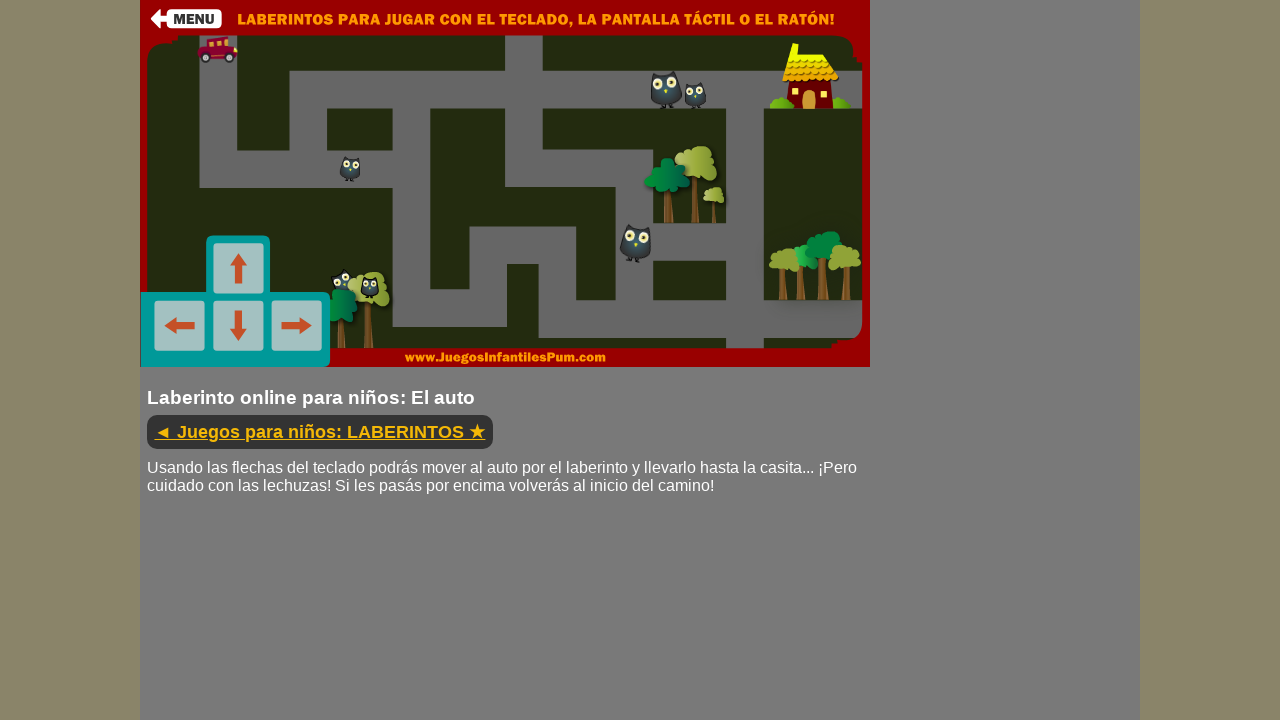

Waited 300ms while holding arrow key
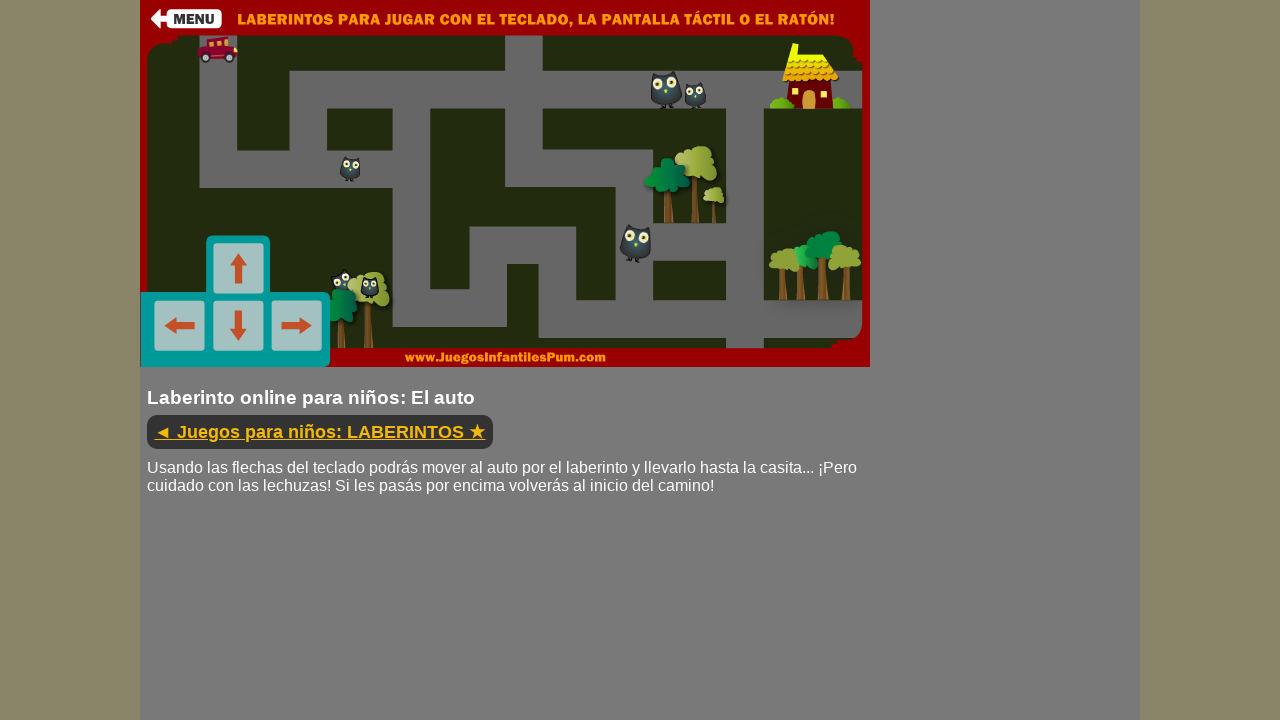

Released ArrowRight arrow key
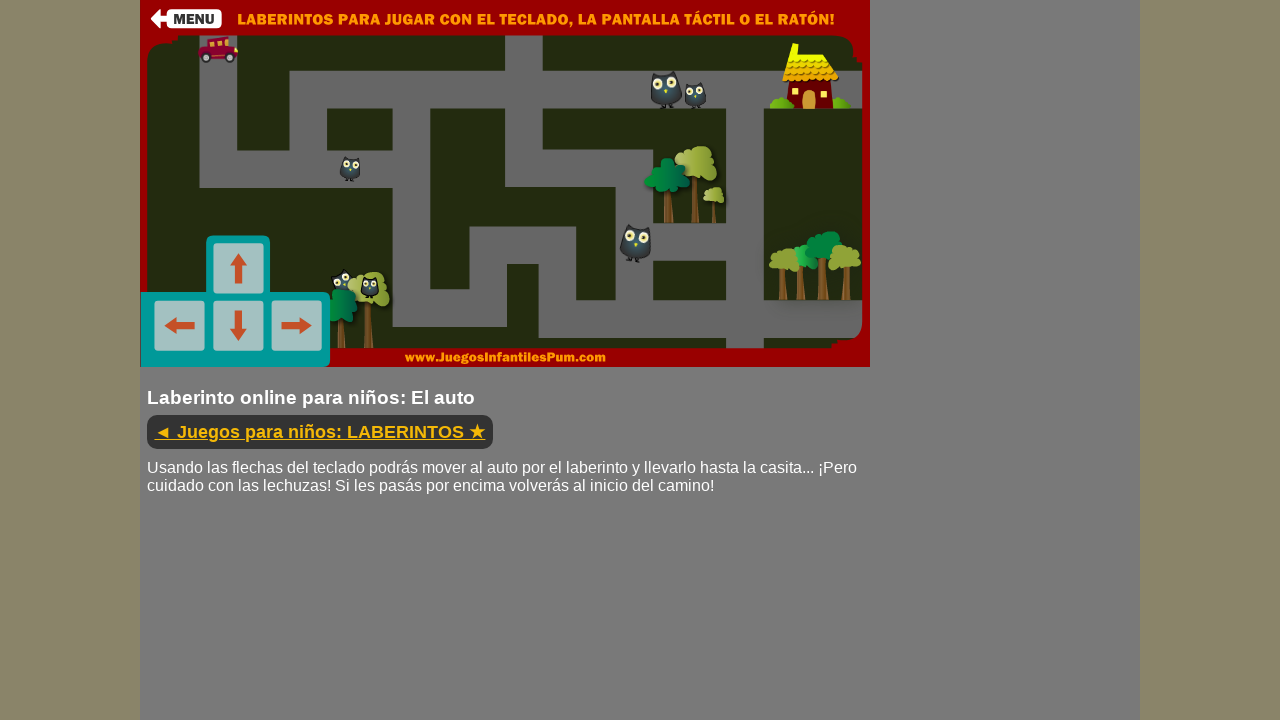

Waited 500ms before next move
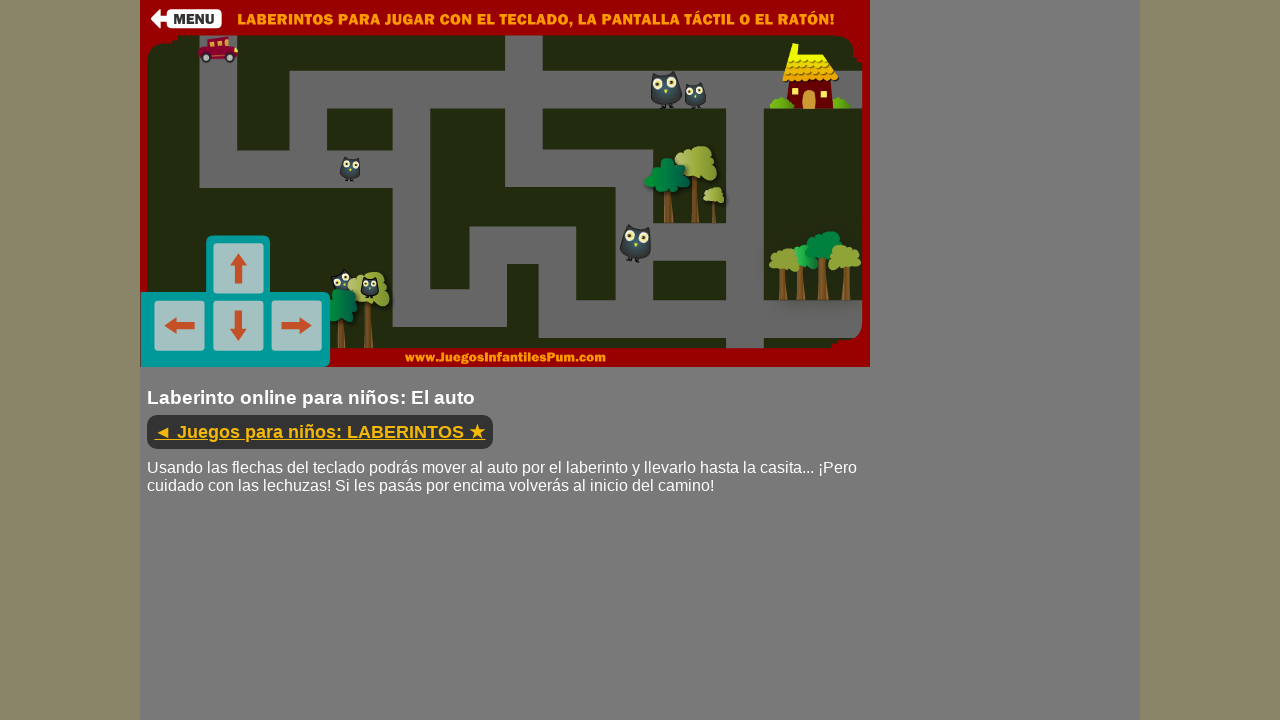

Pressed down ArrowRight arrow key
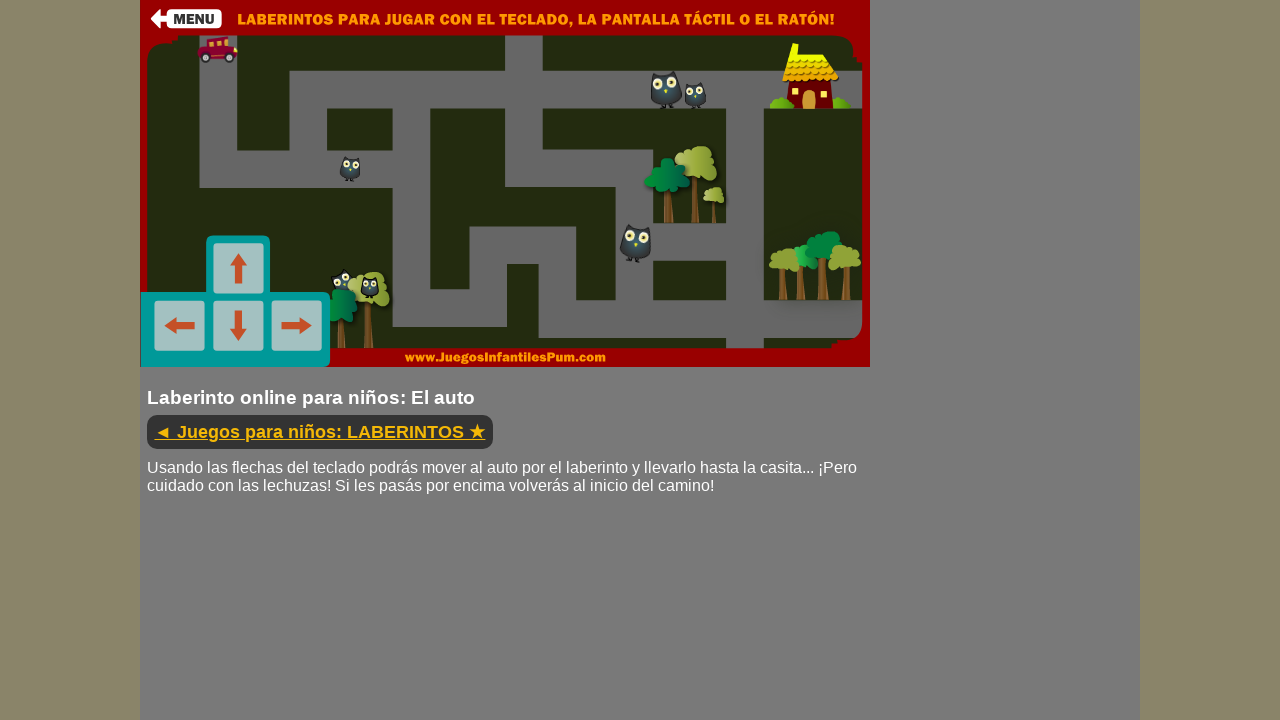

Waited 300ms while holding arrow key
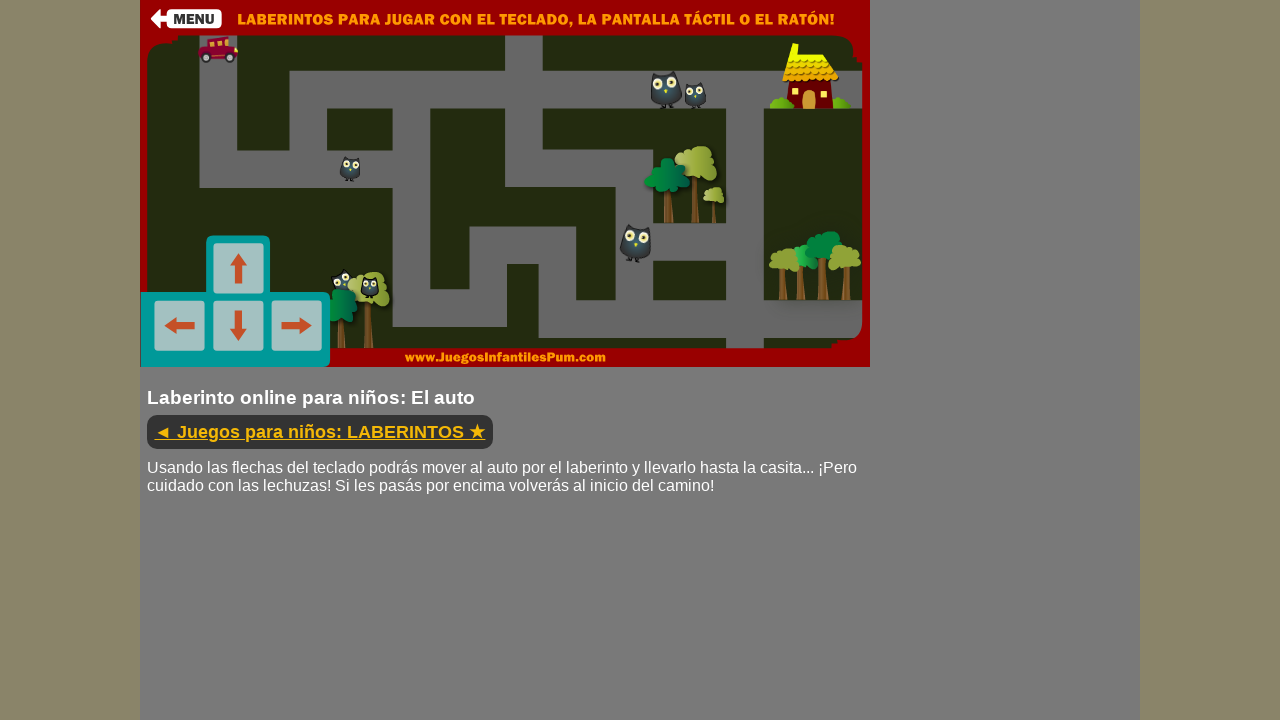

Released ArrowRight arrow key
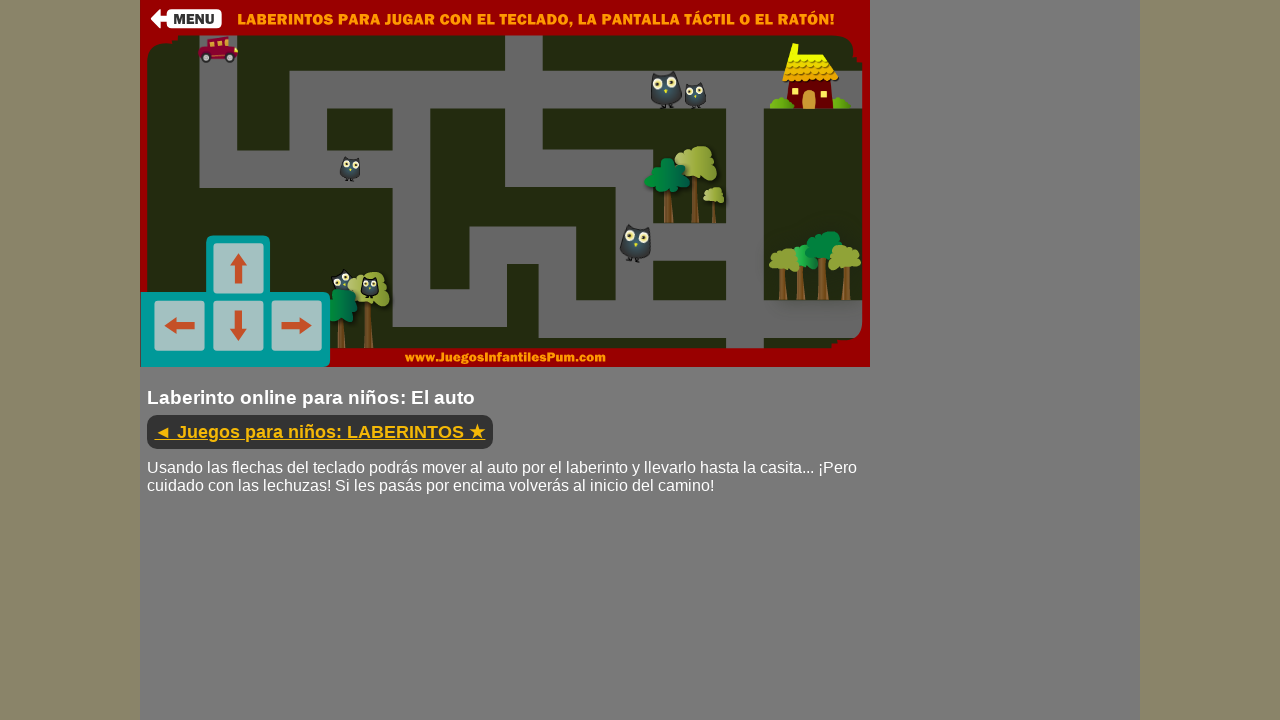

Waited 500ms before next move
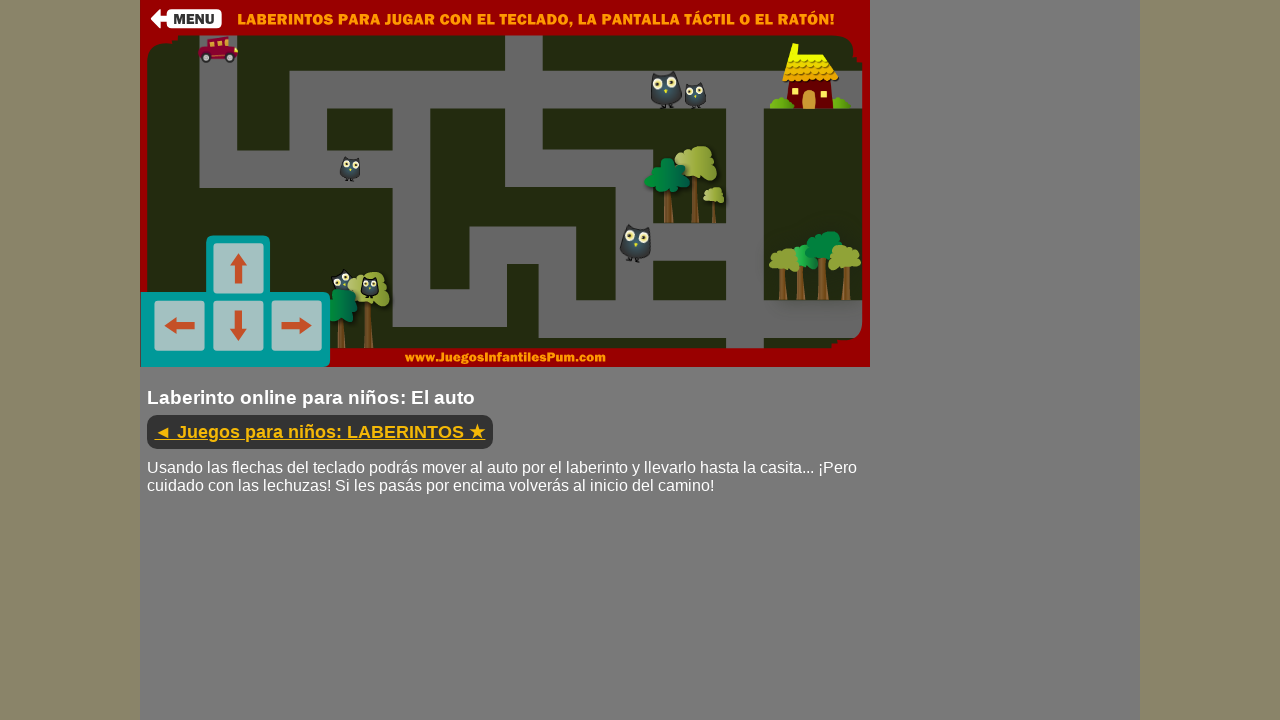

Pressed down ArrowDown arrow key
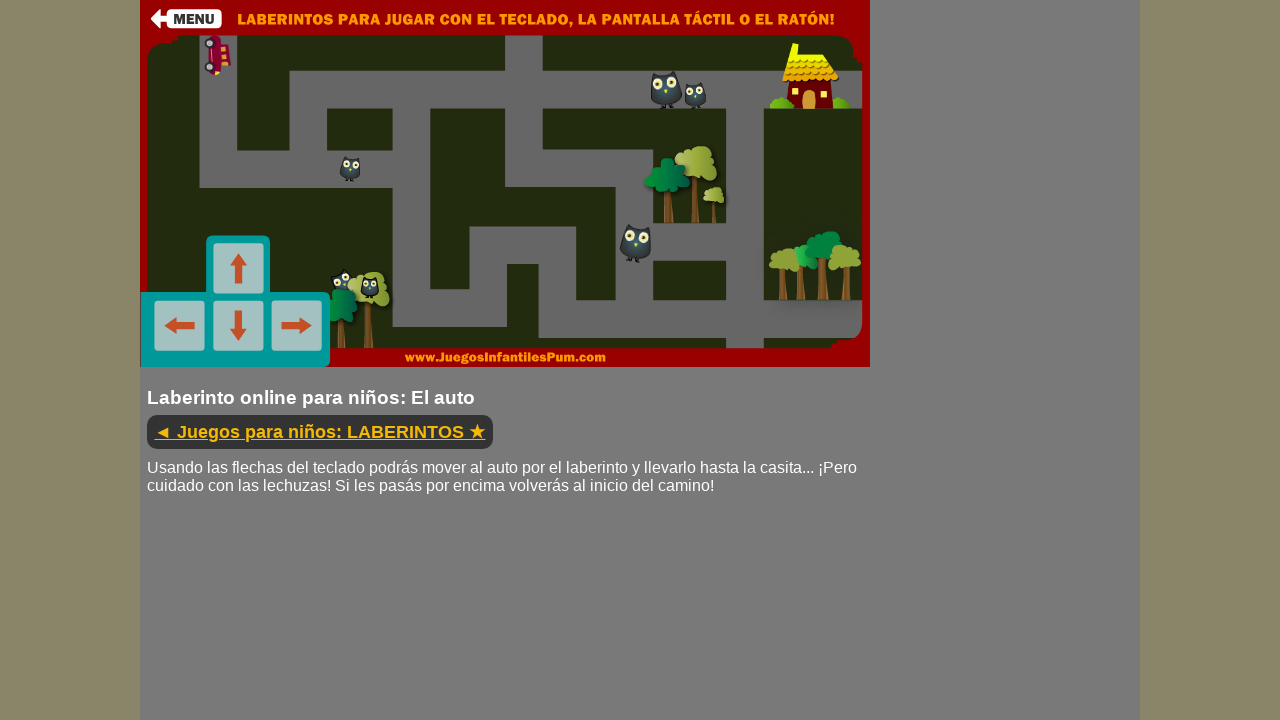

Waited 300ms while holding arrow key
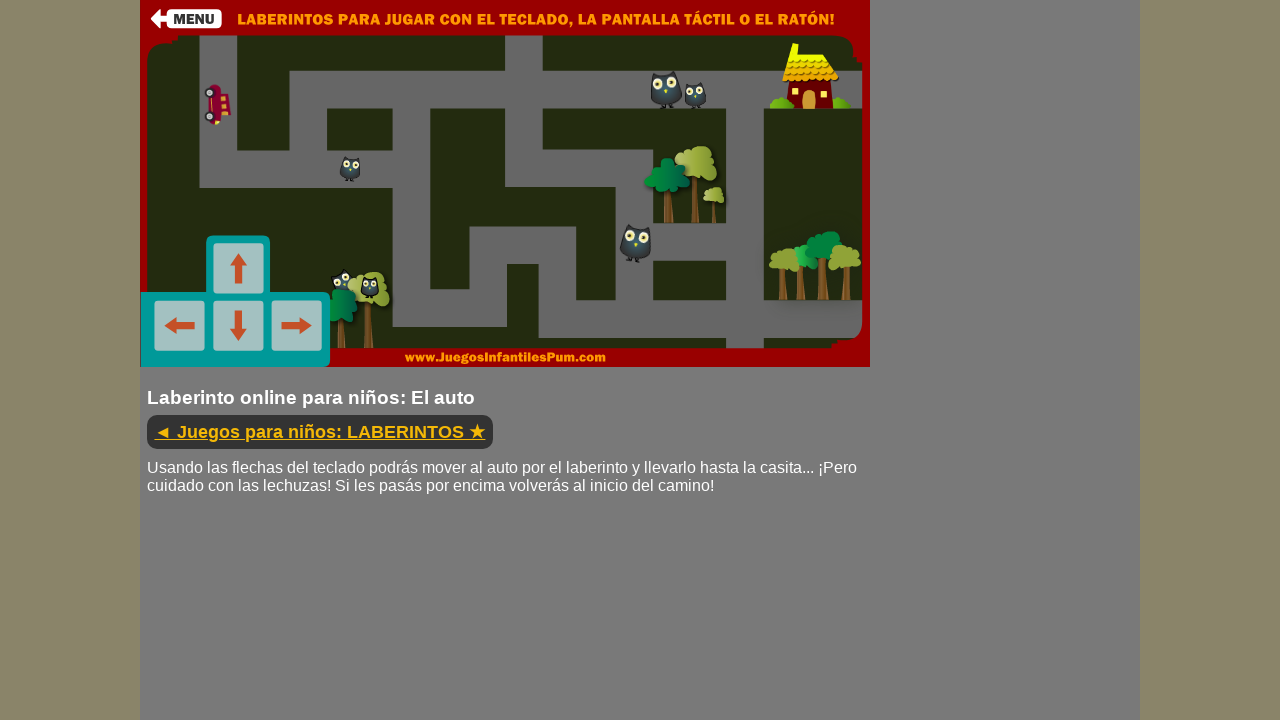

Released ArrowDown arrow key
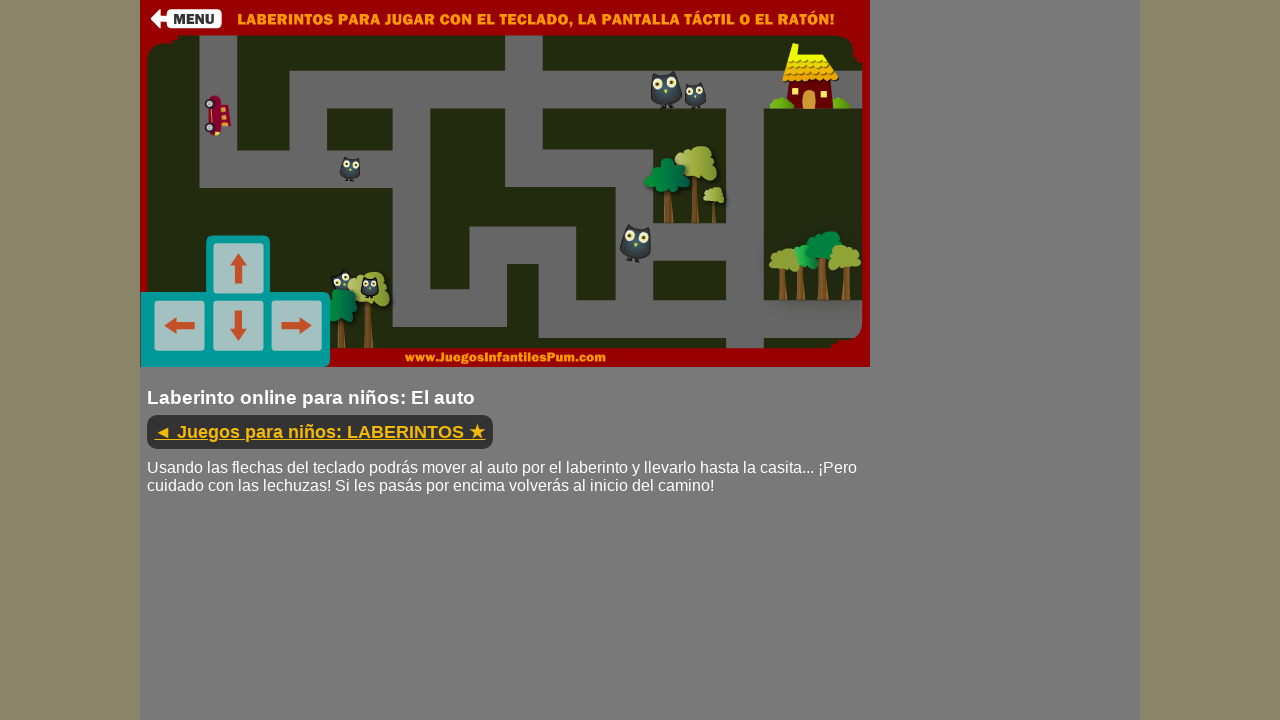

Waited 500ms before next move
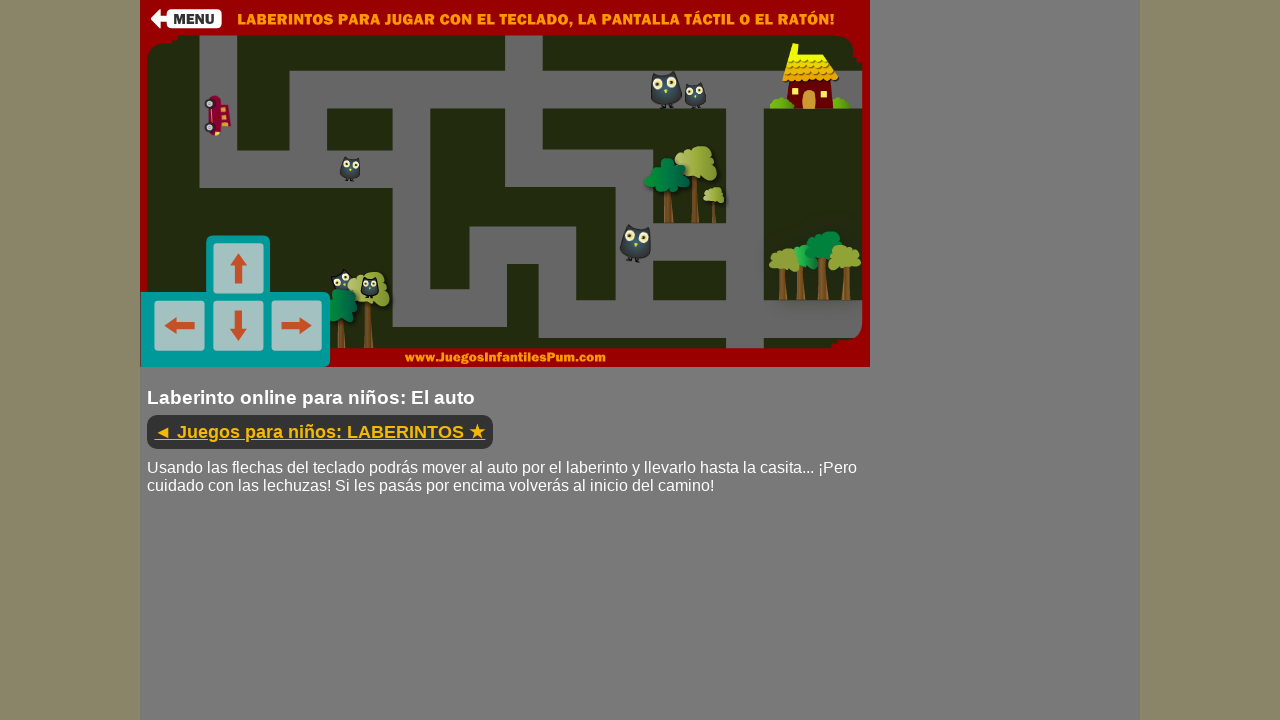

Pressed down ArrowUp arrow key
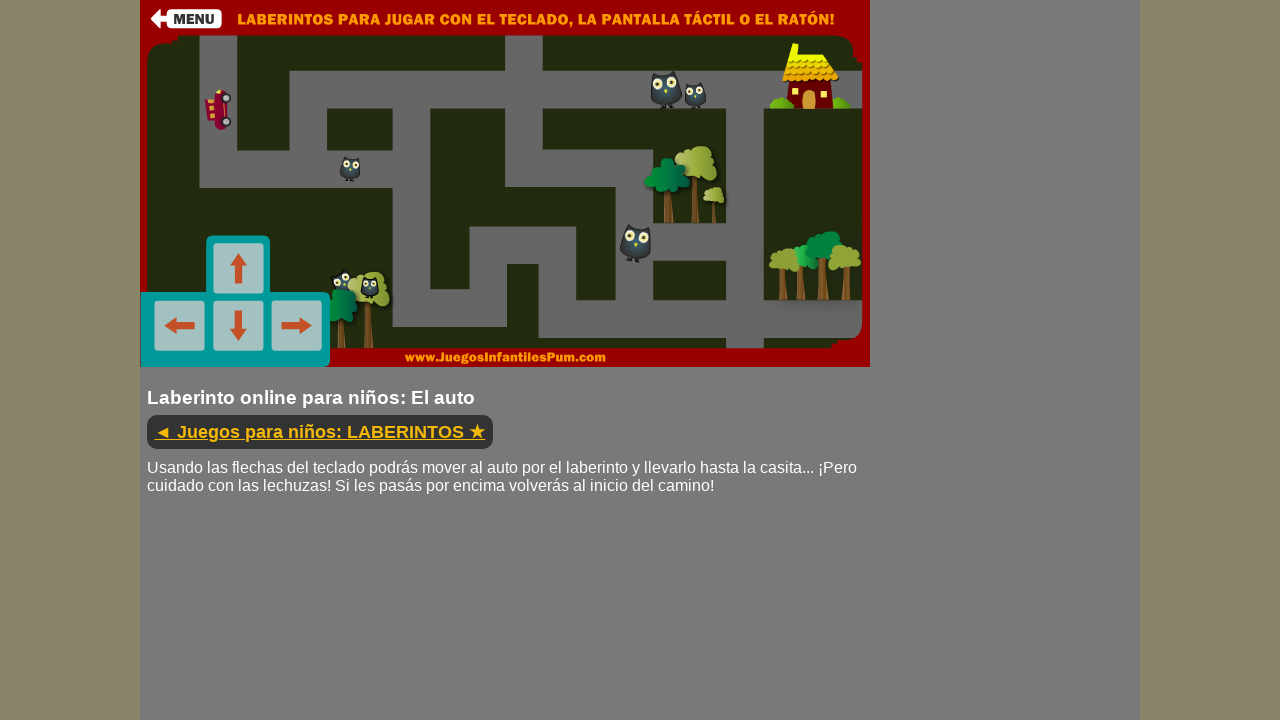

Waited 300ms while holding arrow key
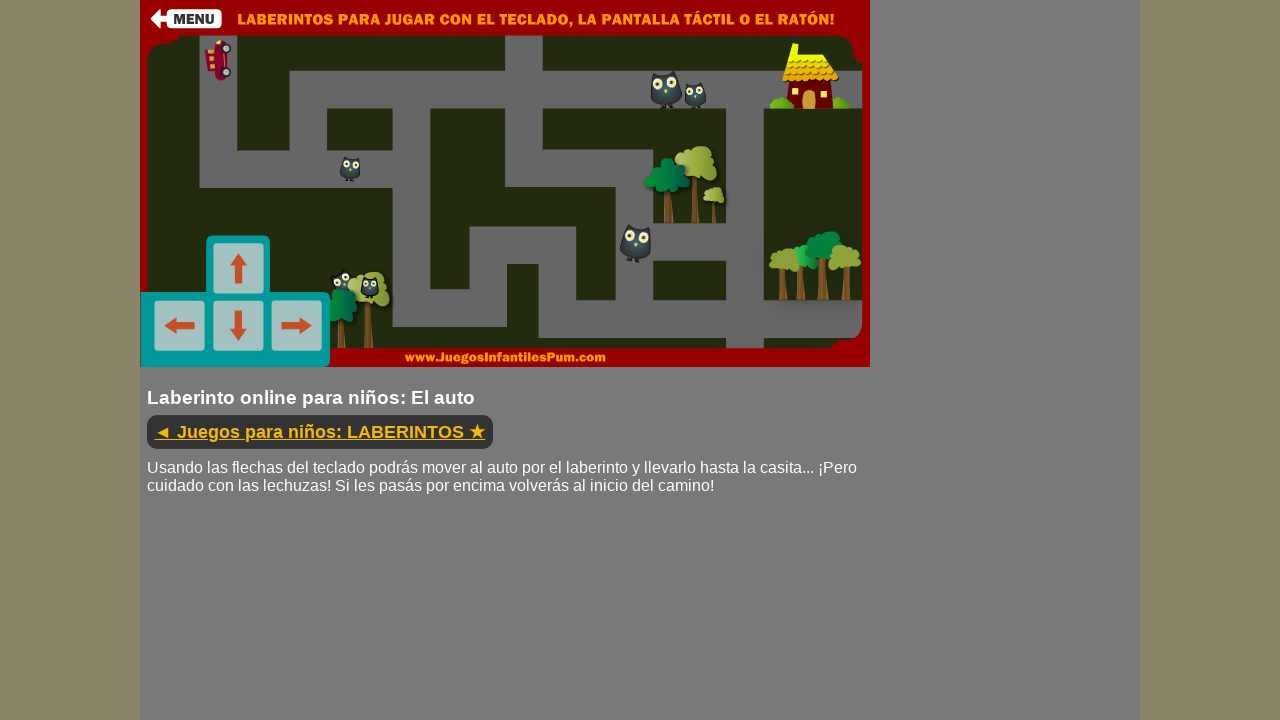

Released ArrowUp arrow key
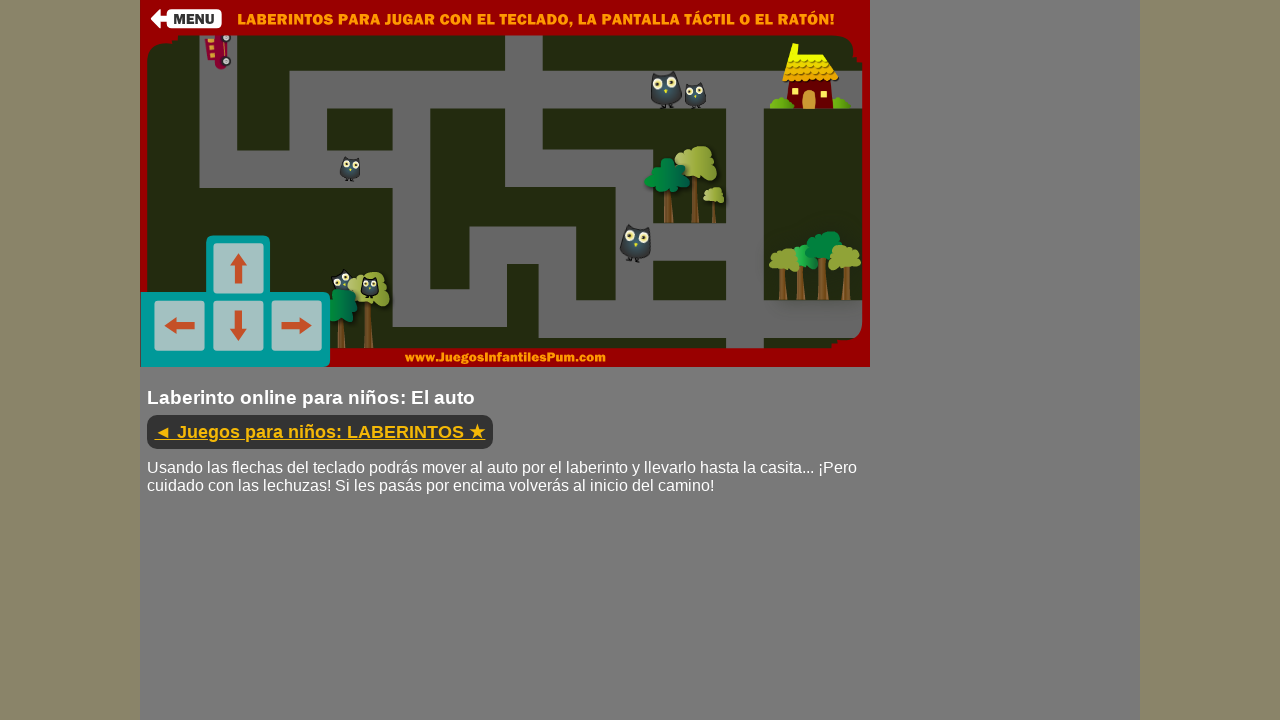

Waited 500ms before next move
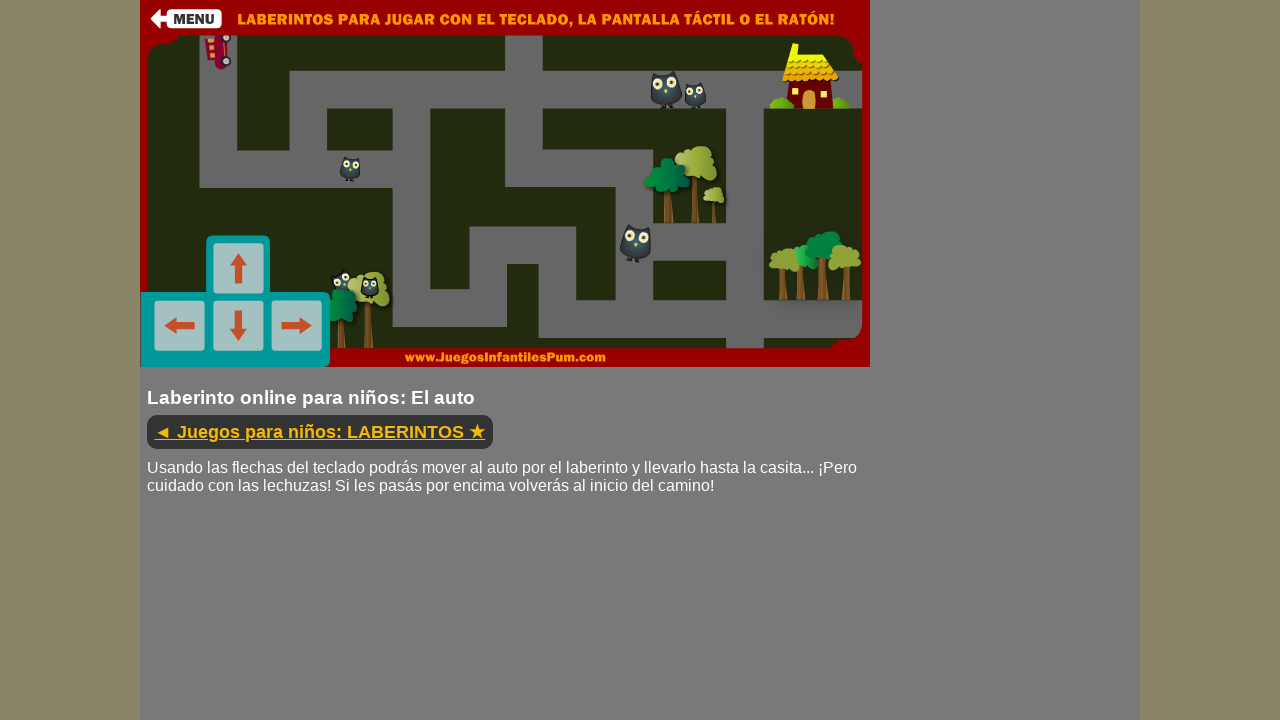

Pressed down ArrowLeft arrow key
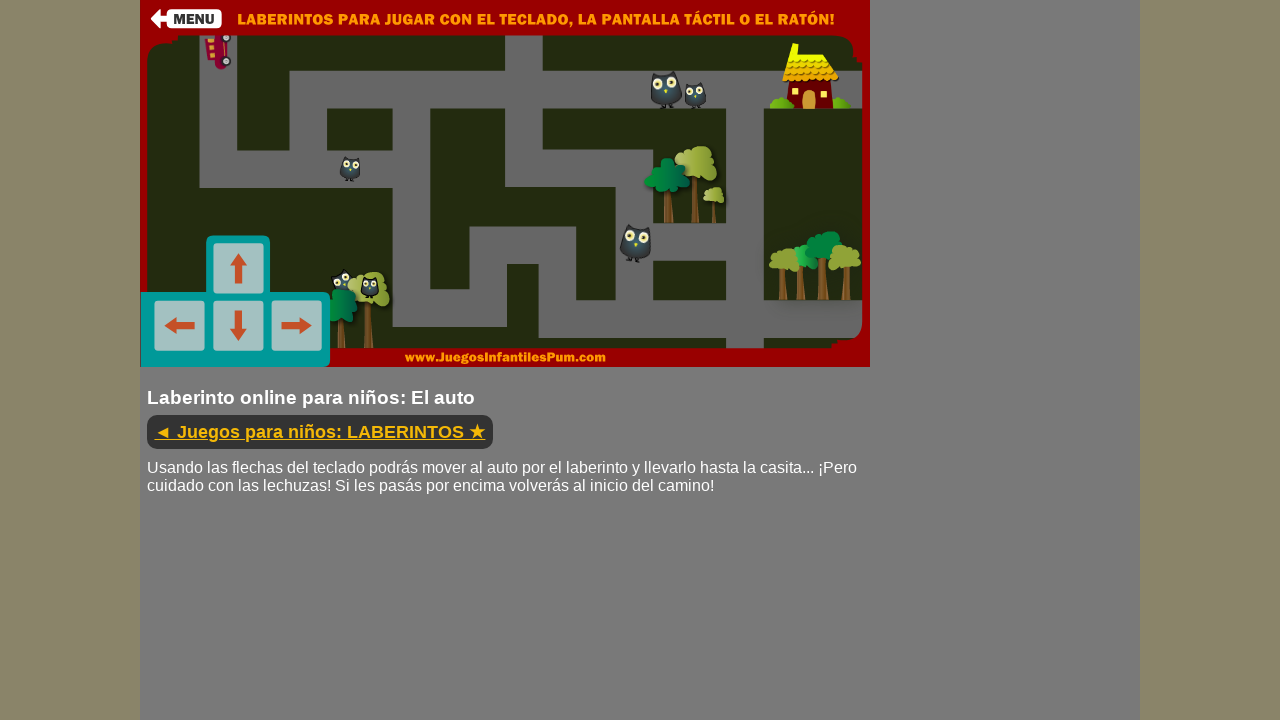

Waited 300ms while holding arrow key
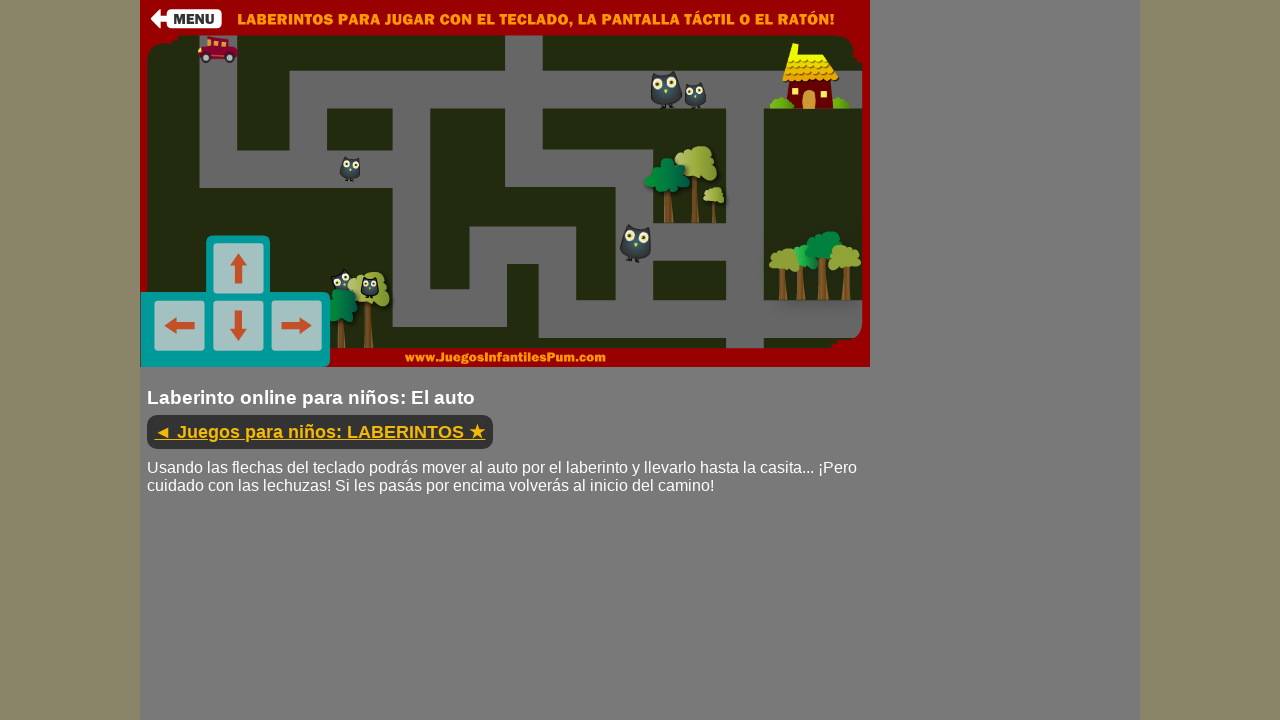

Released ArrowLeft arrow key
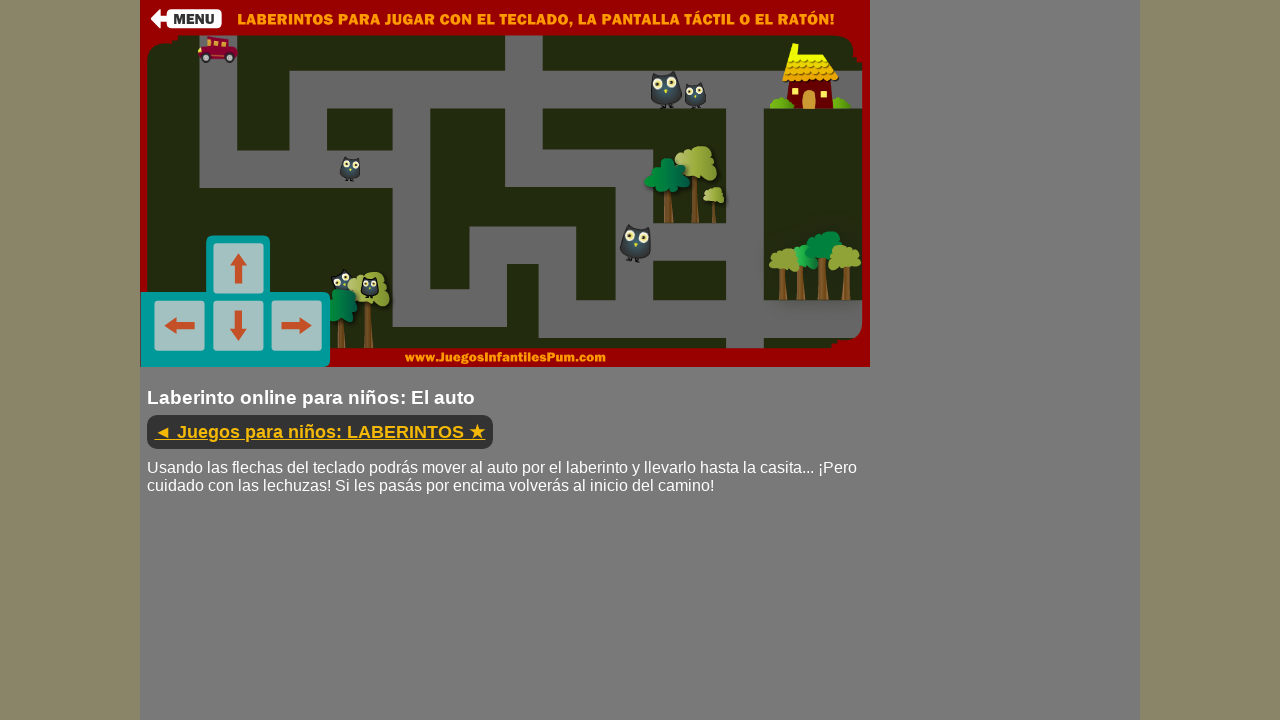

Waited 500ms before next move
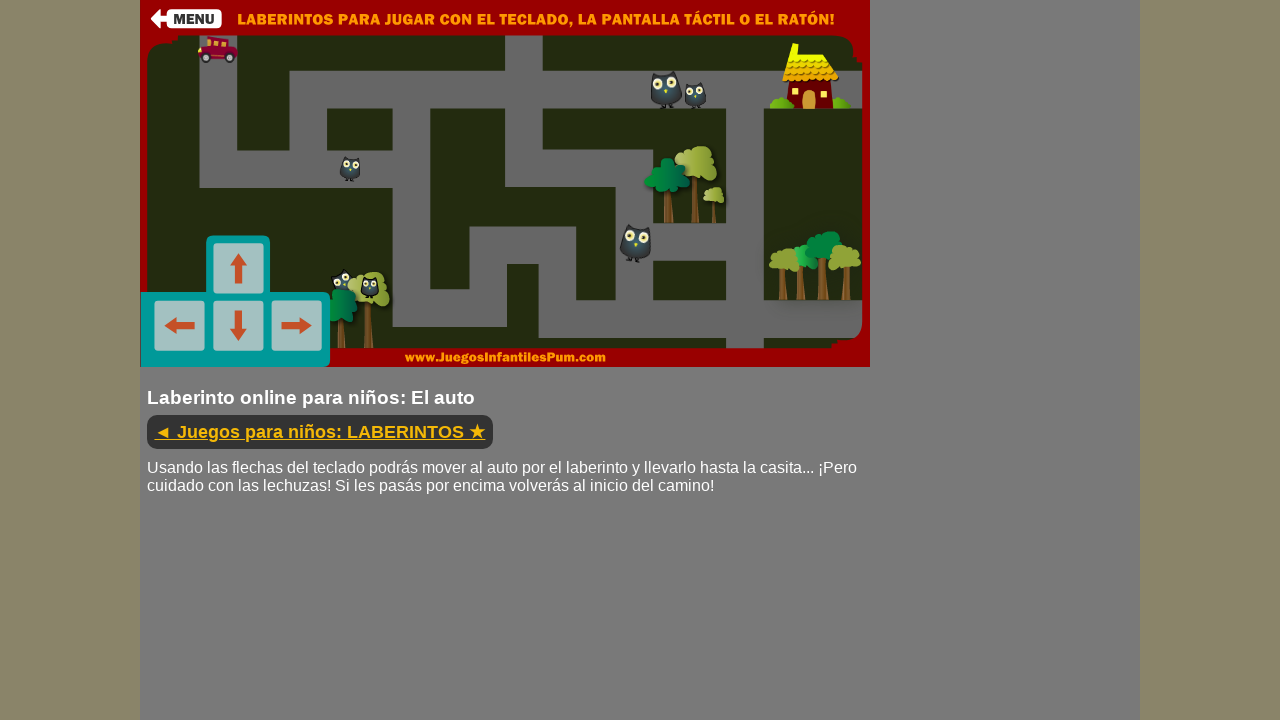

Pressed down ArrowLeft arrow key
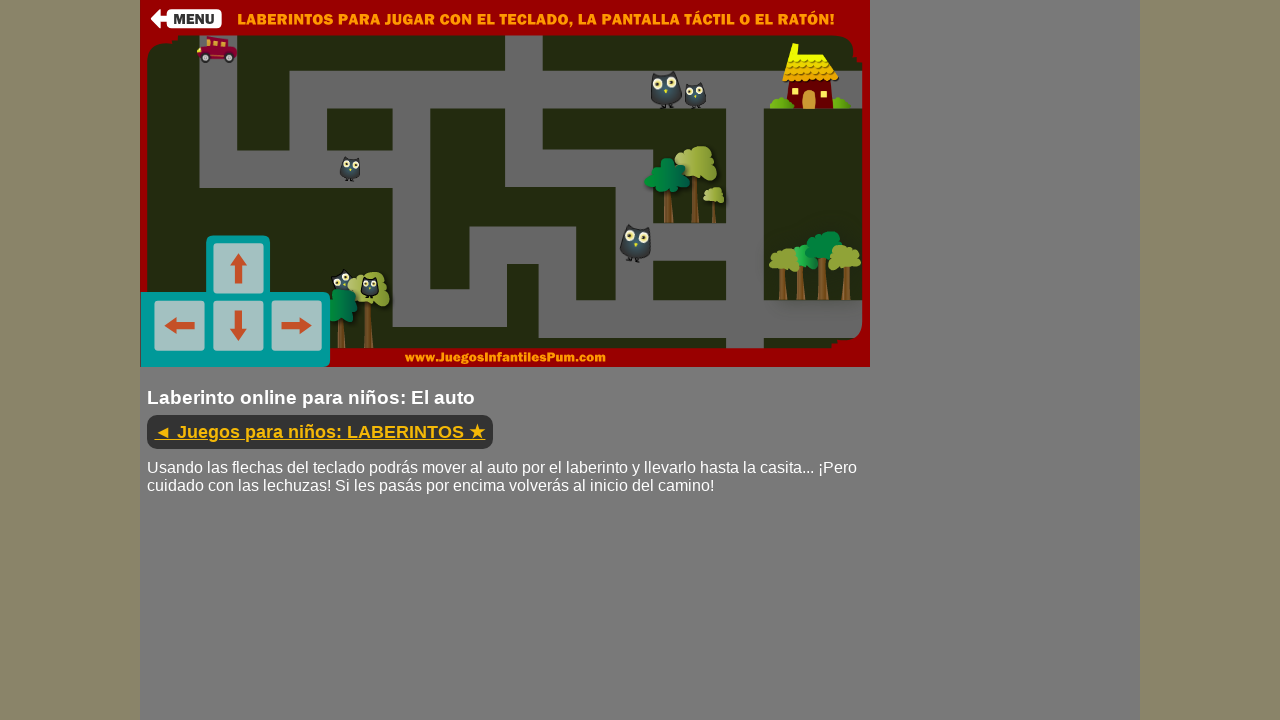

Waited 300ms while holding arrow key
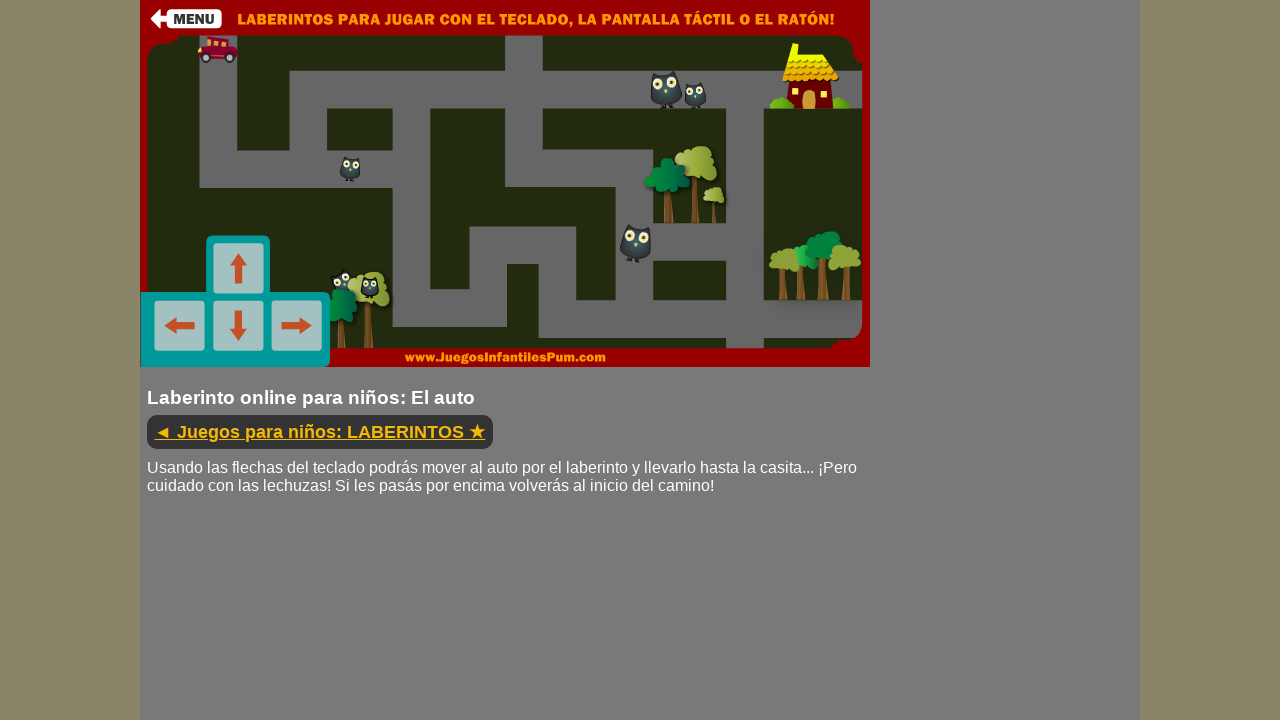

Released ArrowLeft arrow key
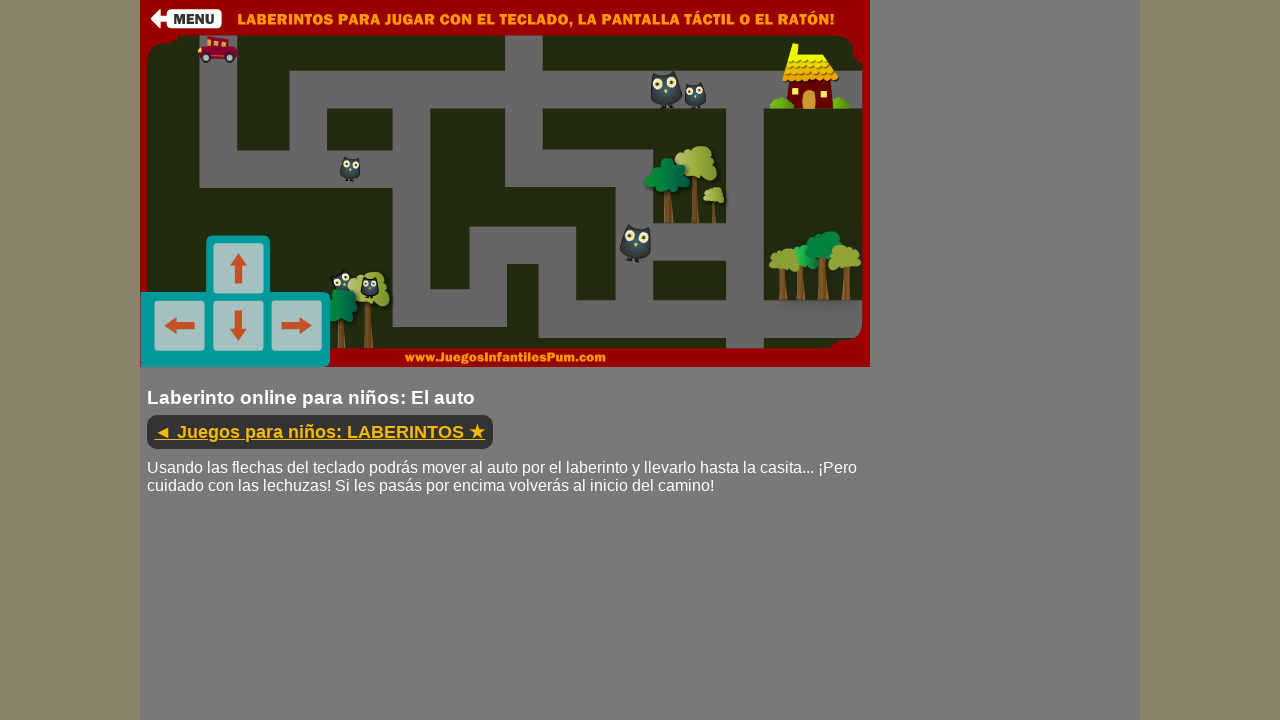

Waited 500ms before next move
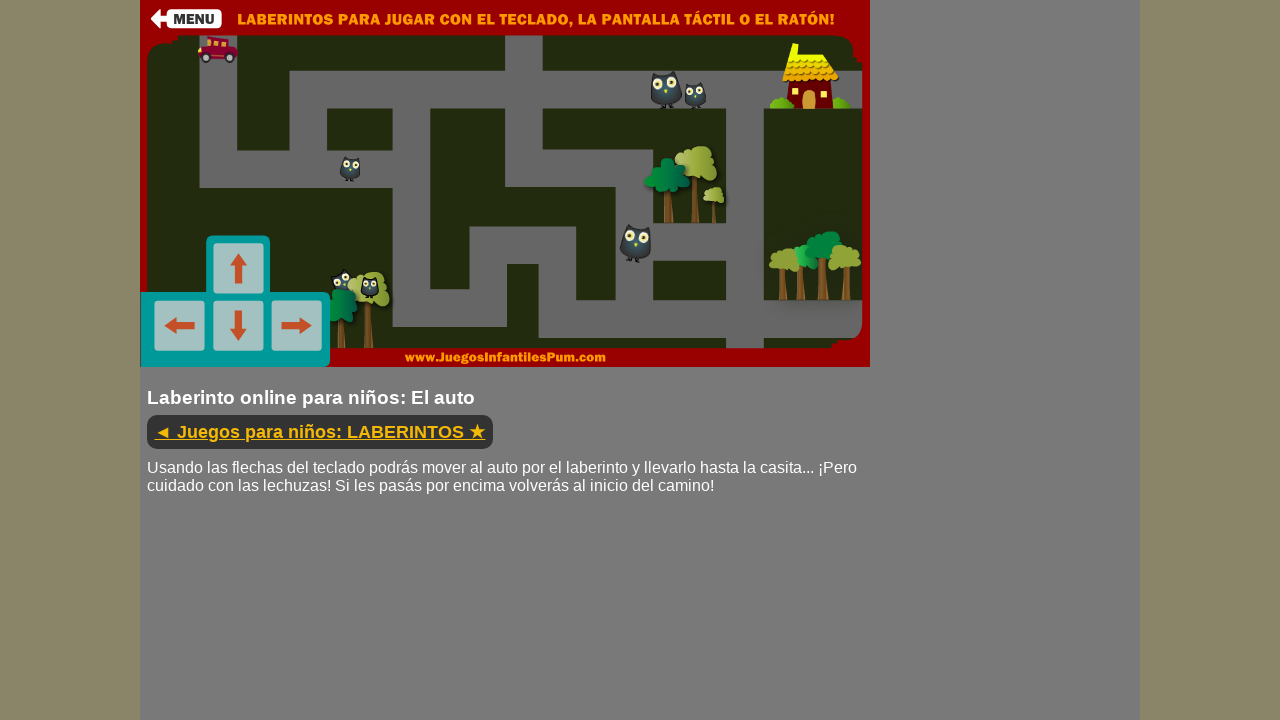

Pressed down ArrowUp arrow key
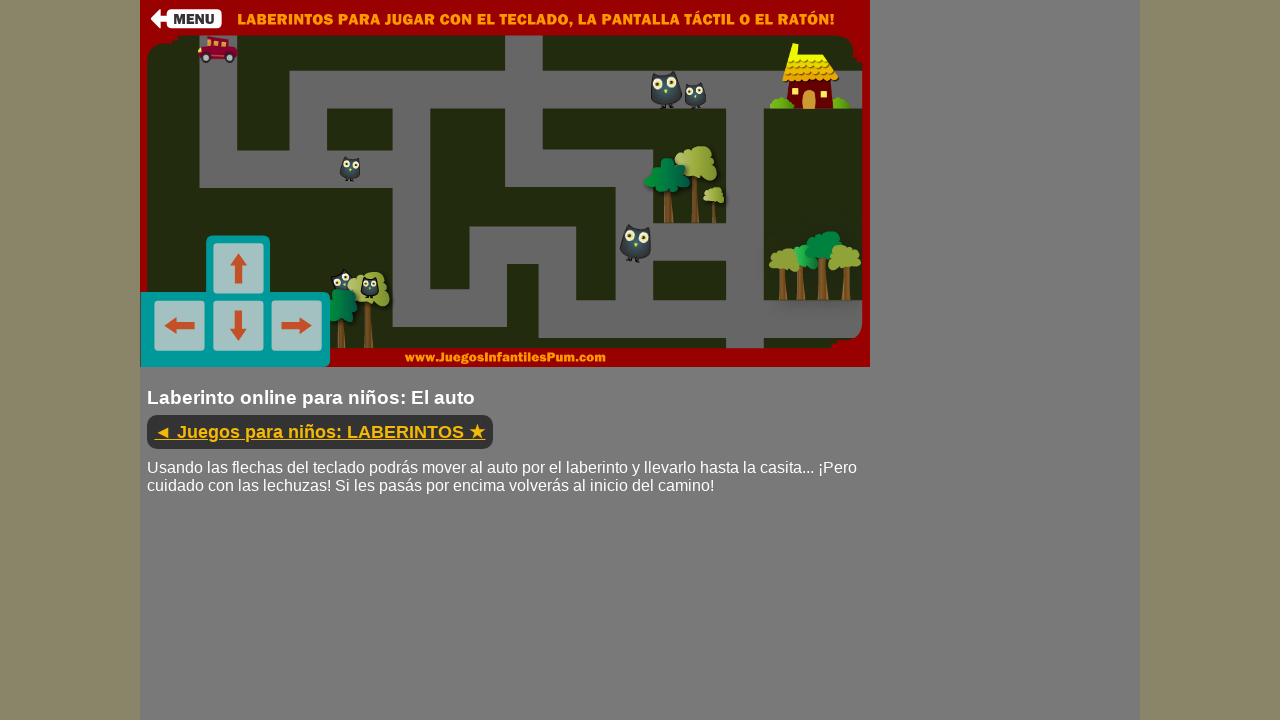

Waited 300ms while holding arrow key
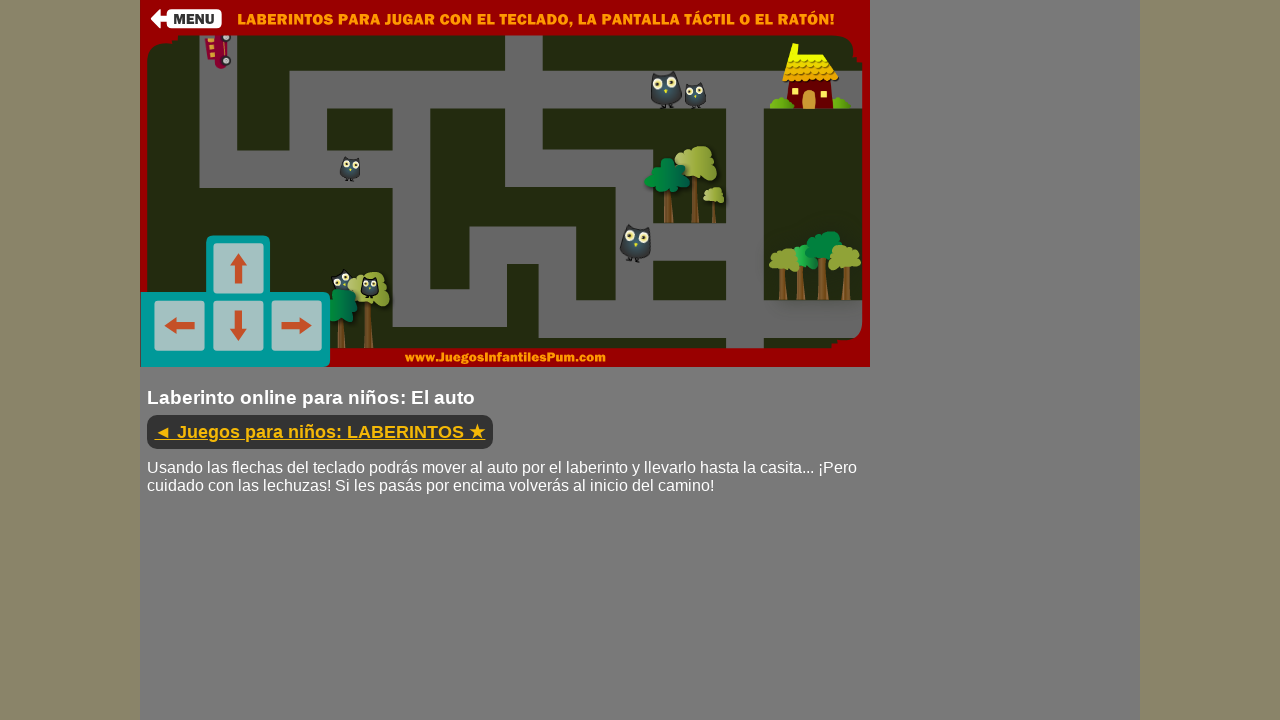

Released ArrowUp arrow key
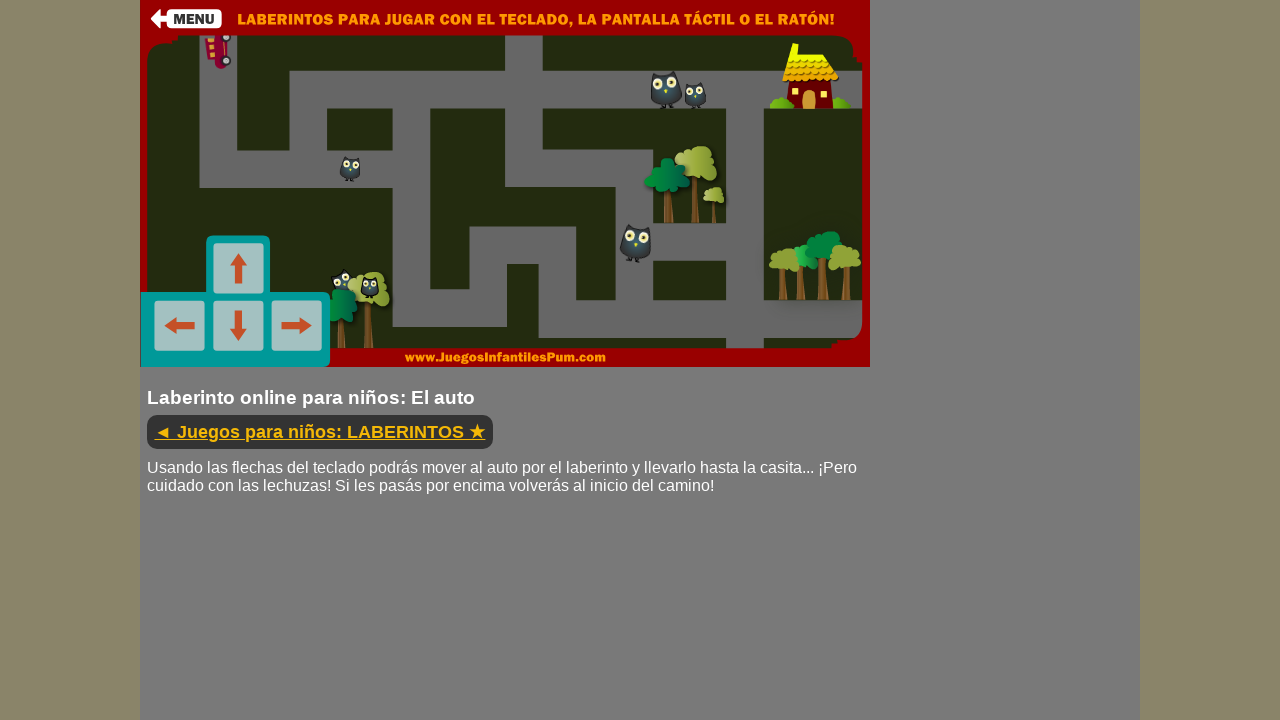

Waited 500ms before next move
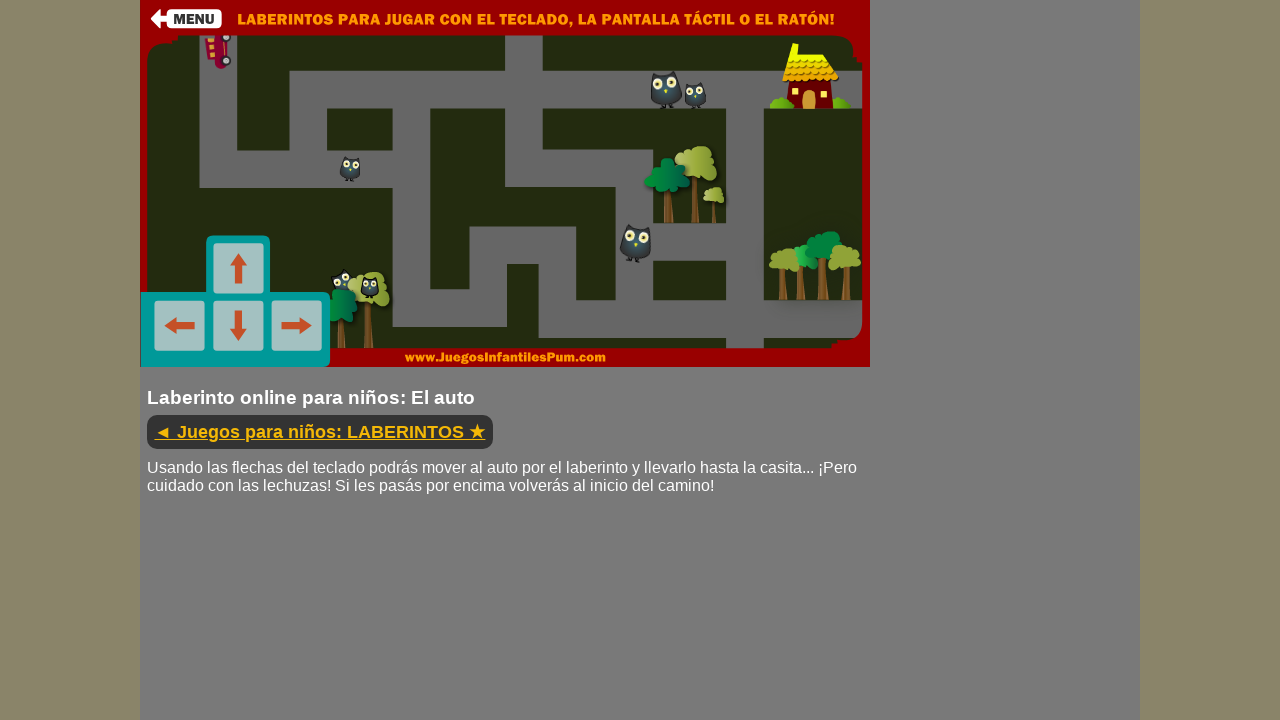

Pressed down ArrowUp arrow key
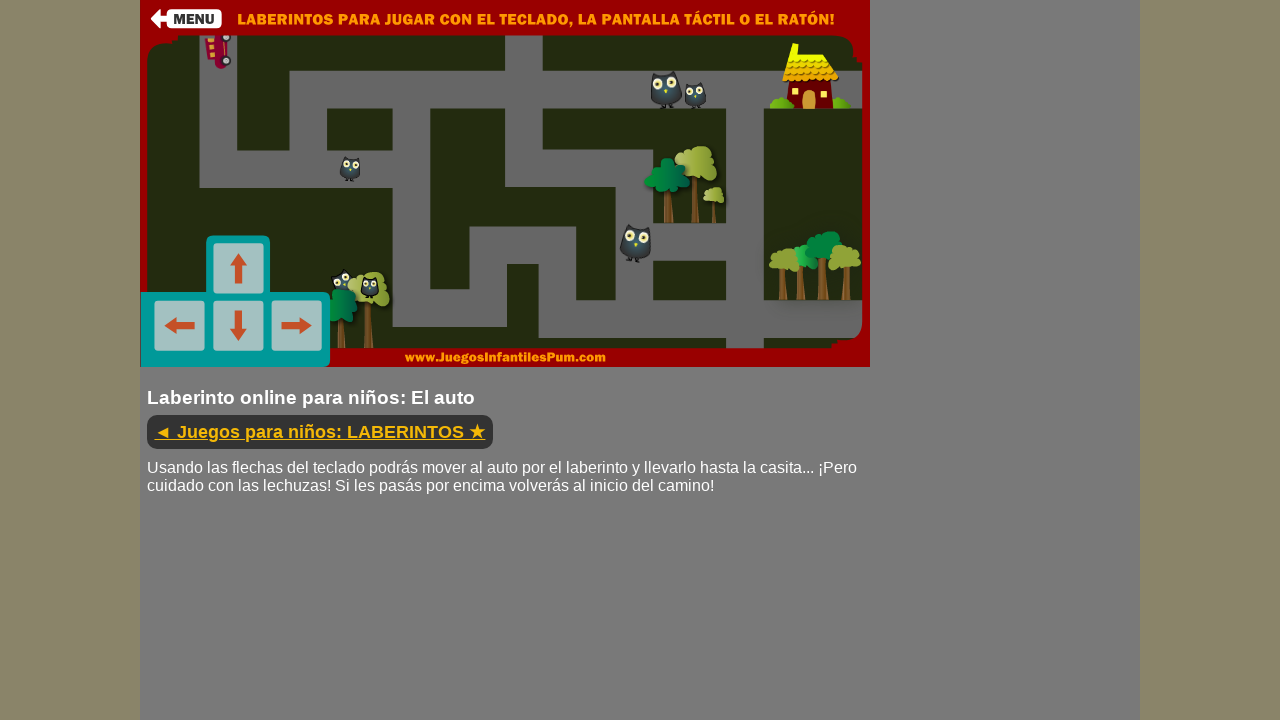

Waited 300ms while holding arrow key
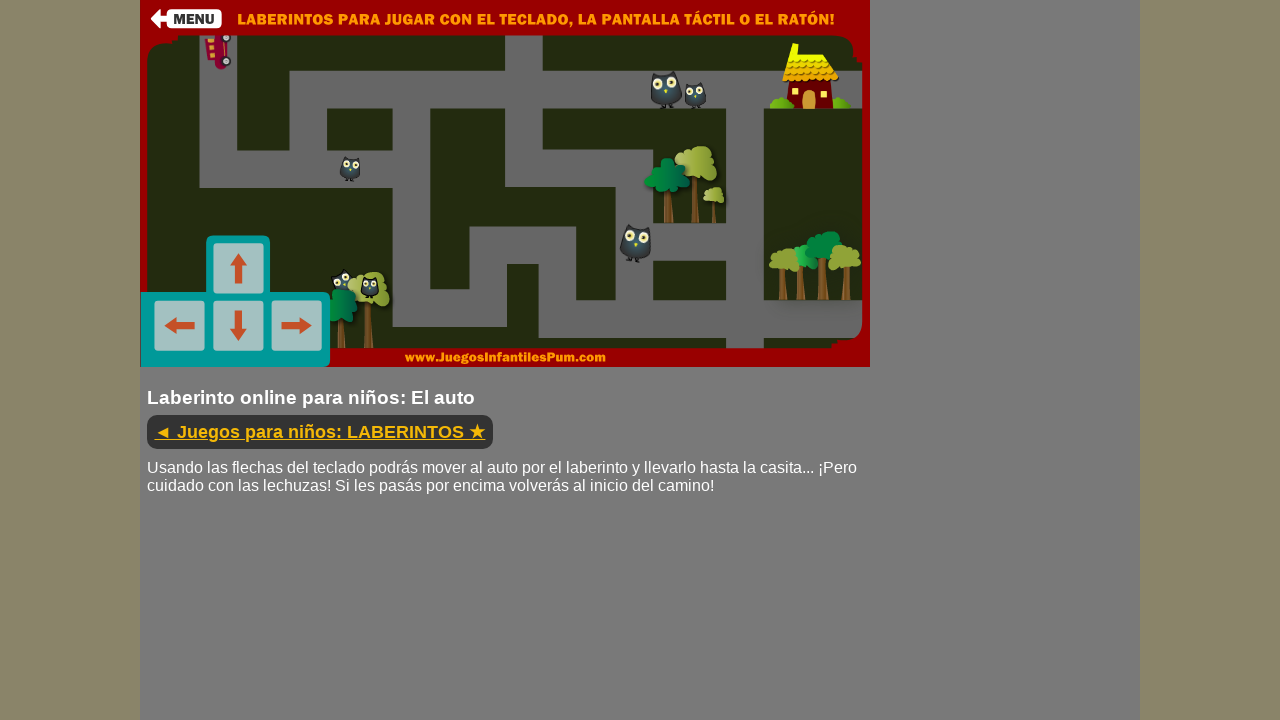

Released ArrowUp arrow key
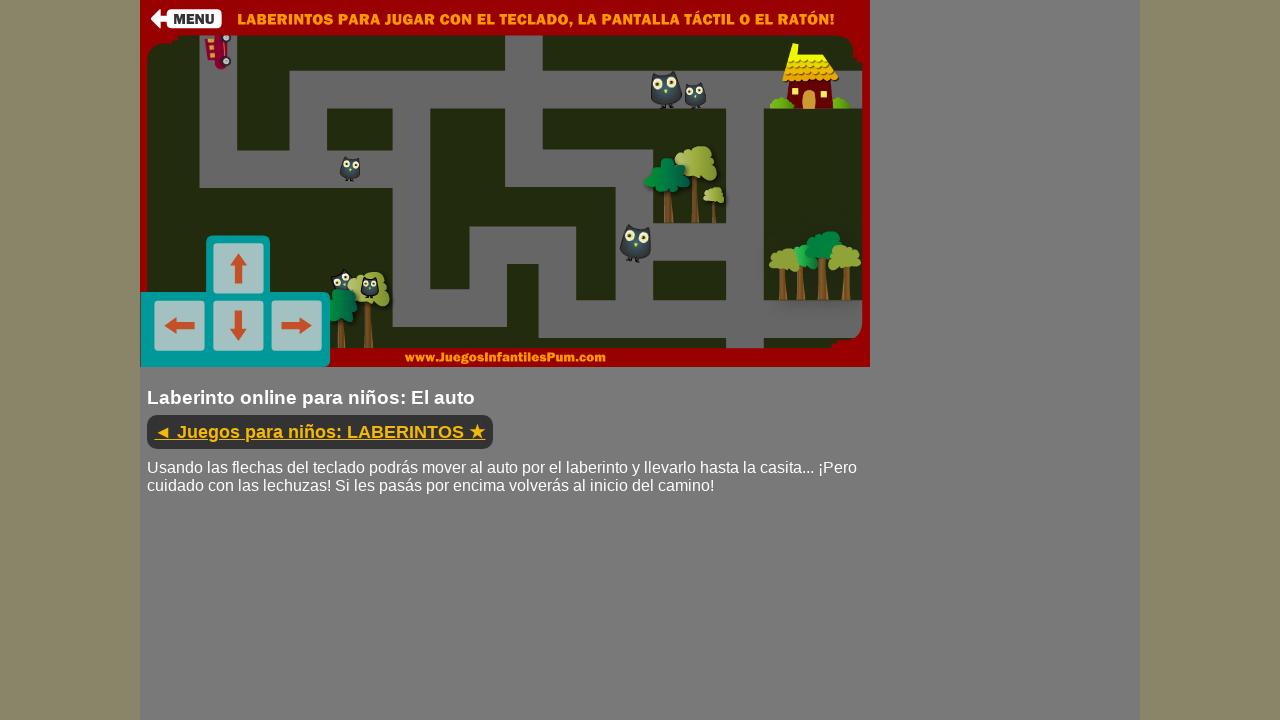

Waited 500ms before next move
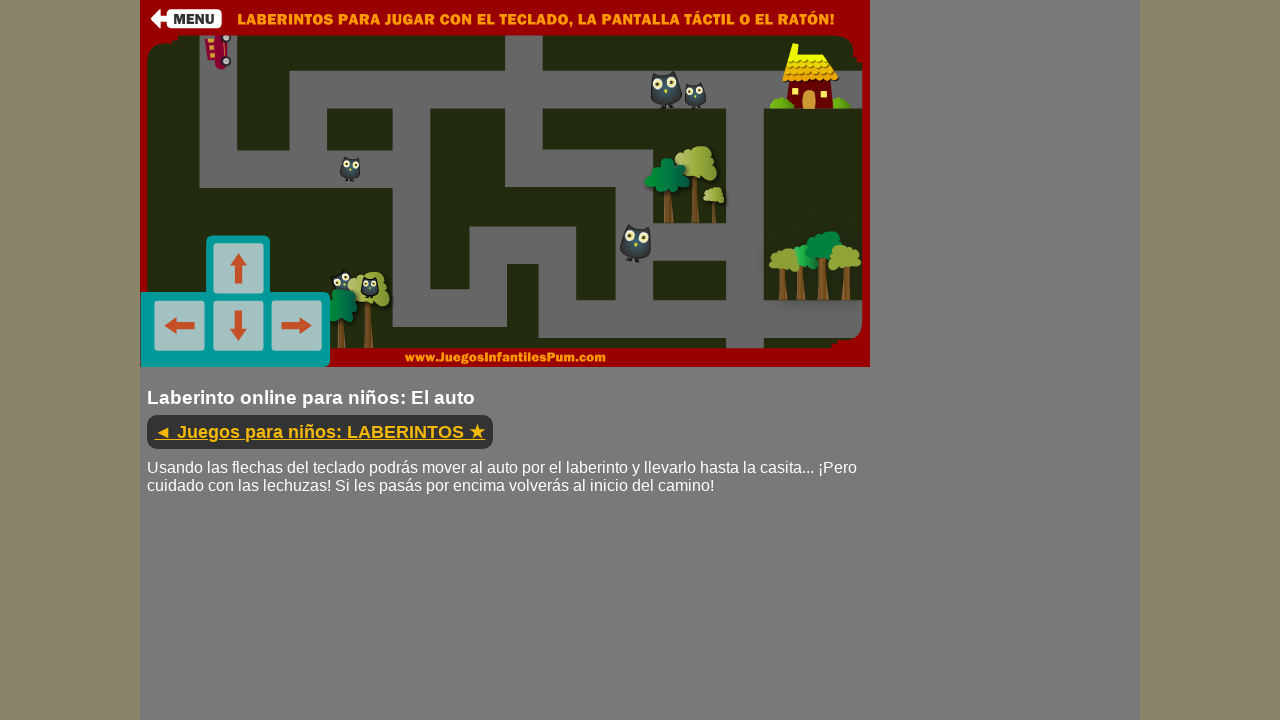

Pressed down ArrowDown arrow key
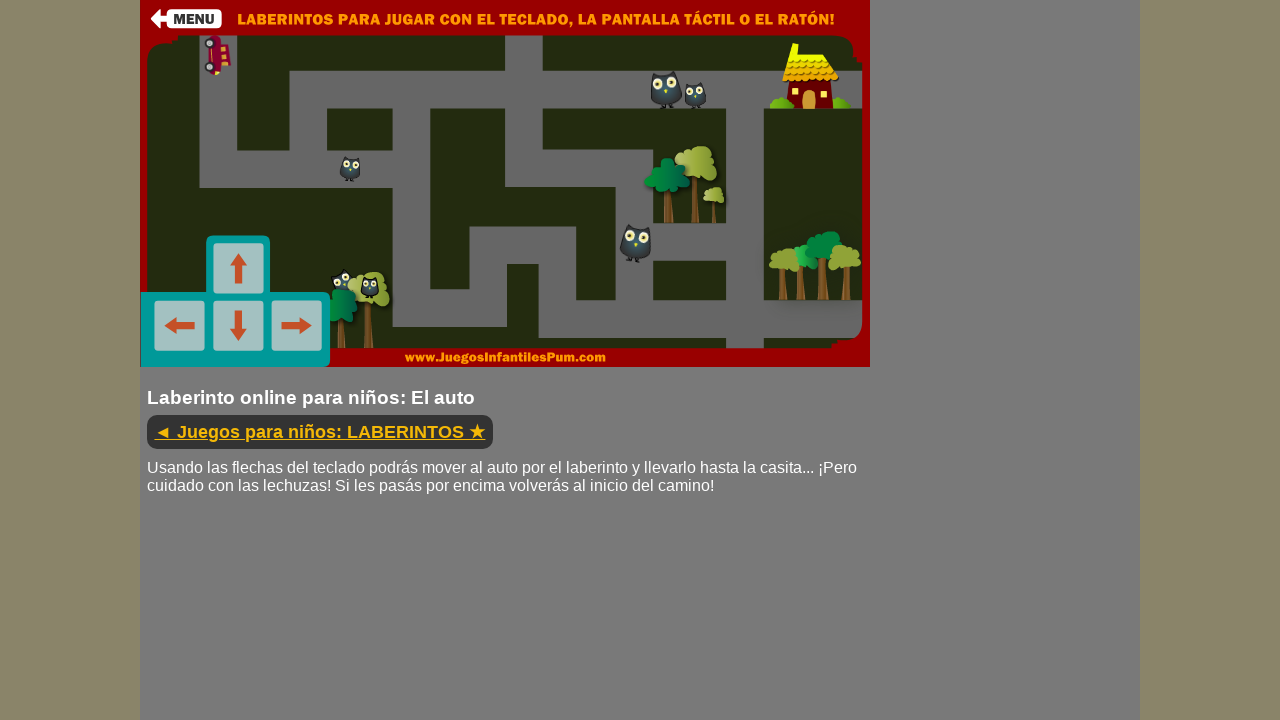

Waited 300ms while holding arrow key
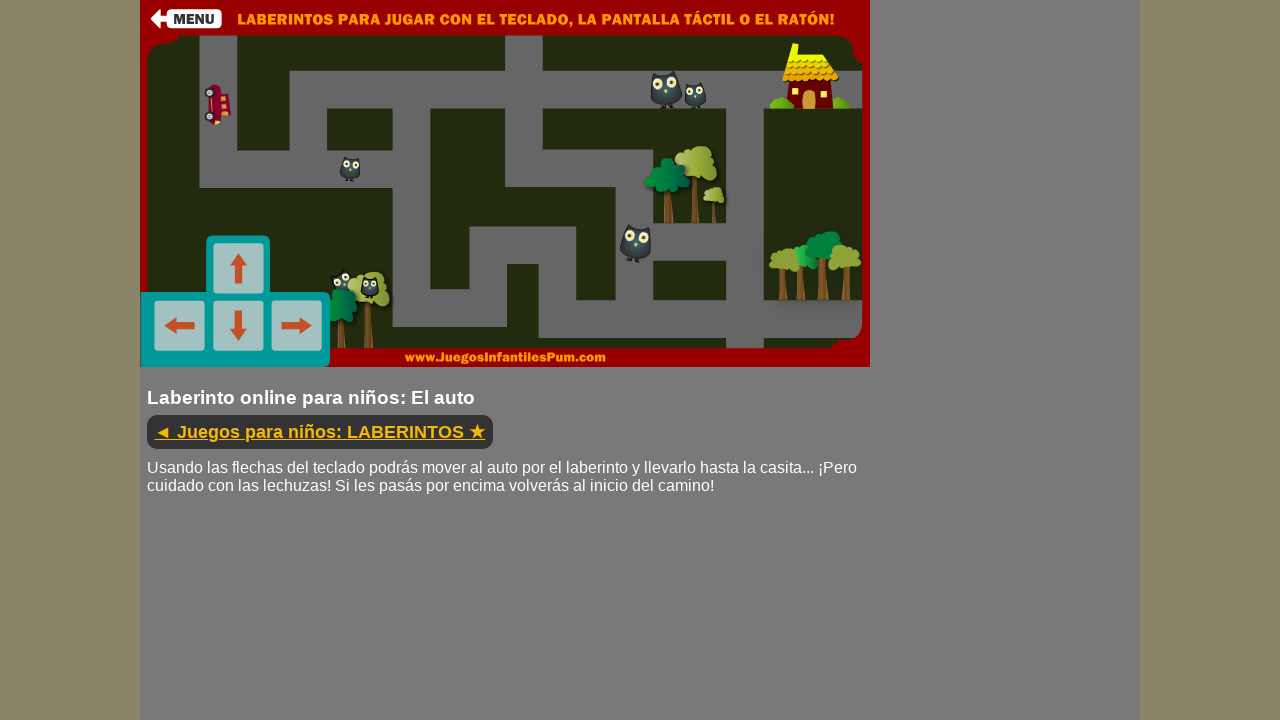

Released ArrowDown arrow key
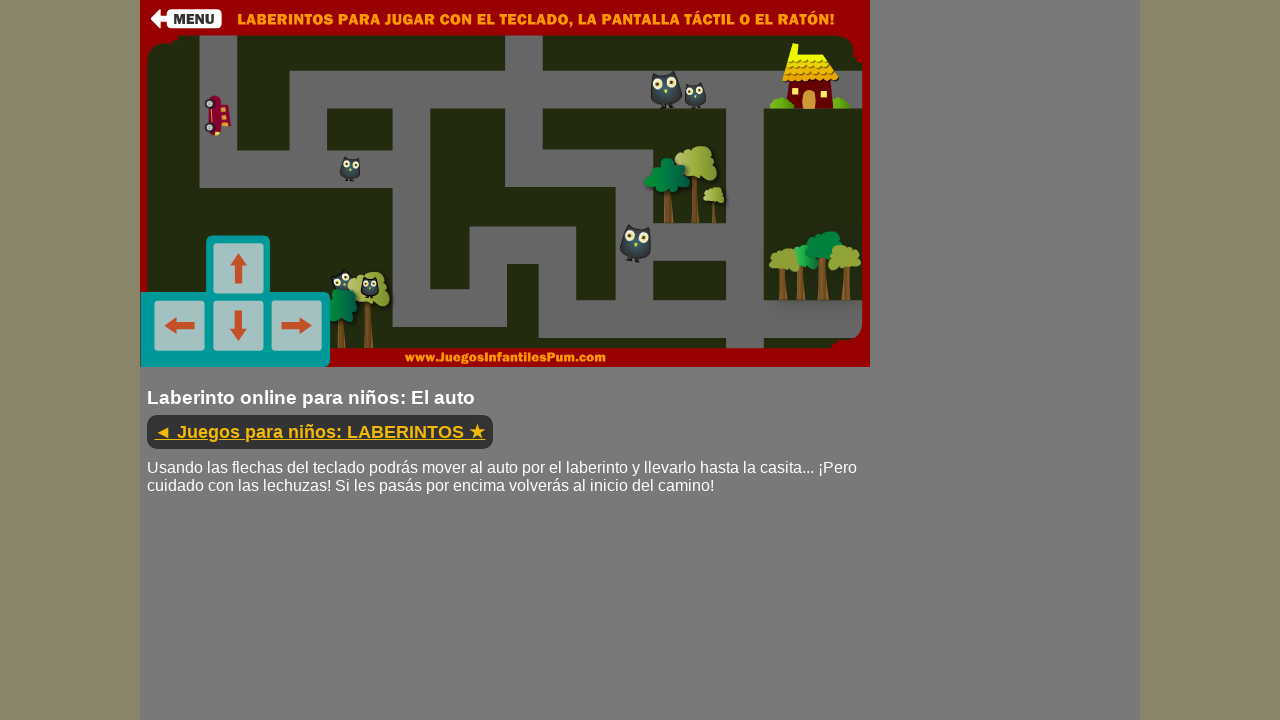

Waited 500ms before next move
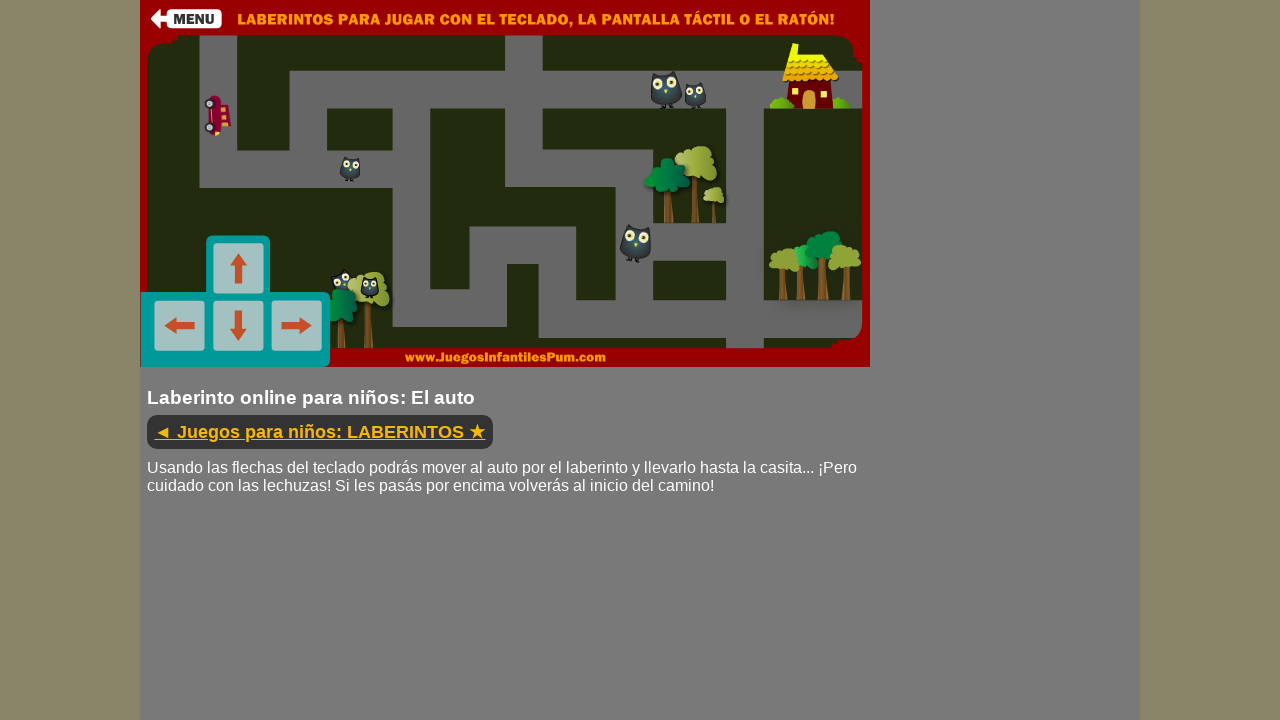

Pressed down ArrowUp arrow key
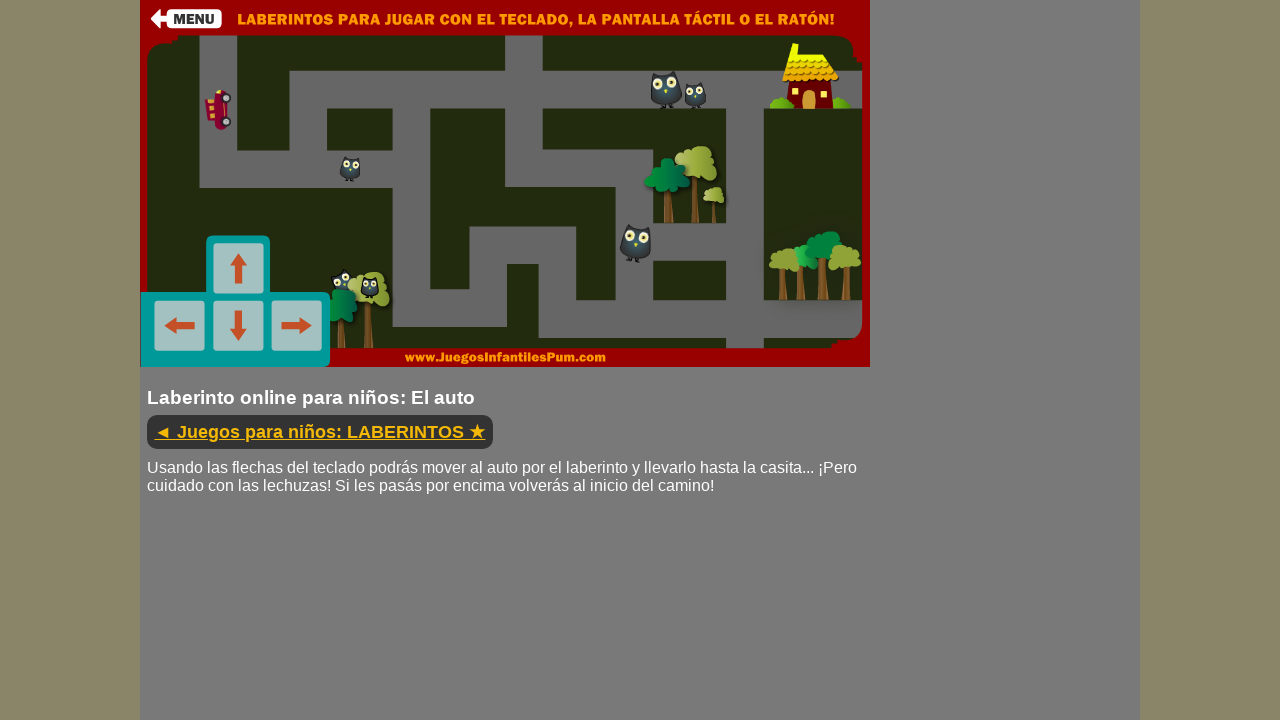

Waited 300ms while holding arrow key
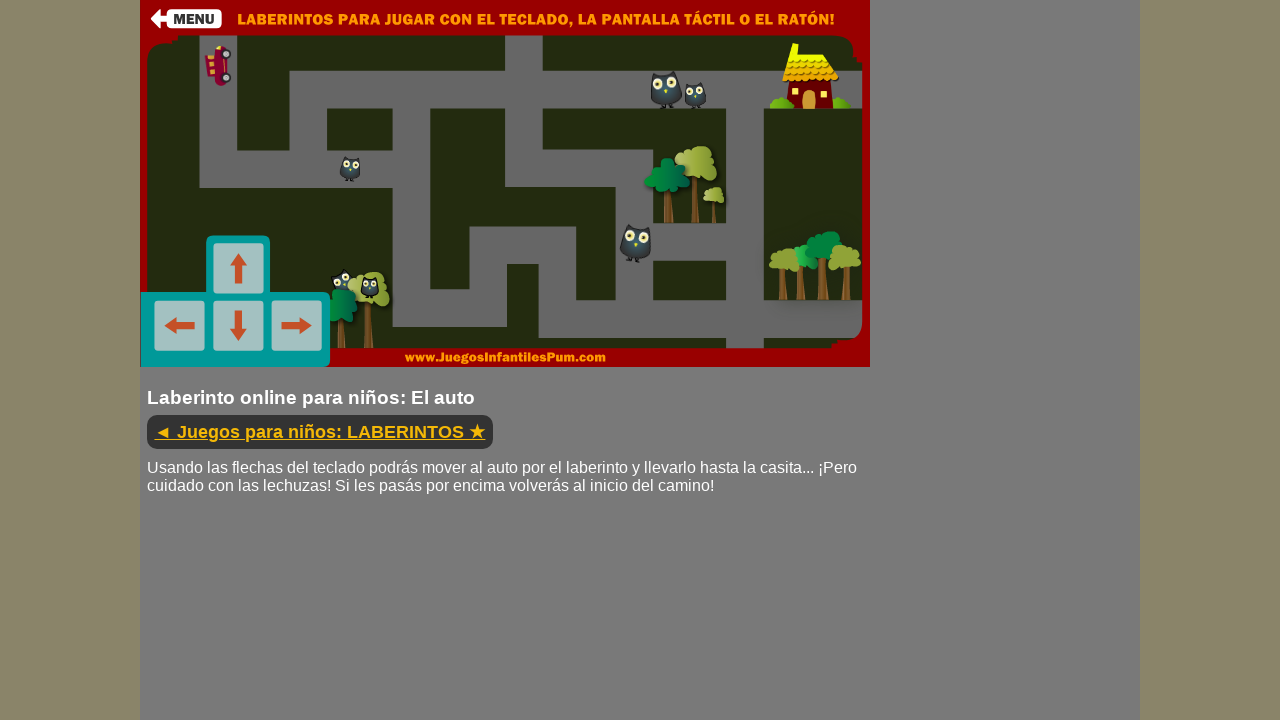

Released ArrowUp arrow key
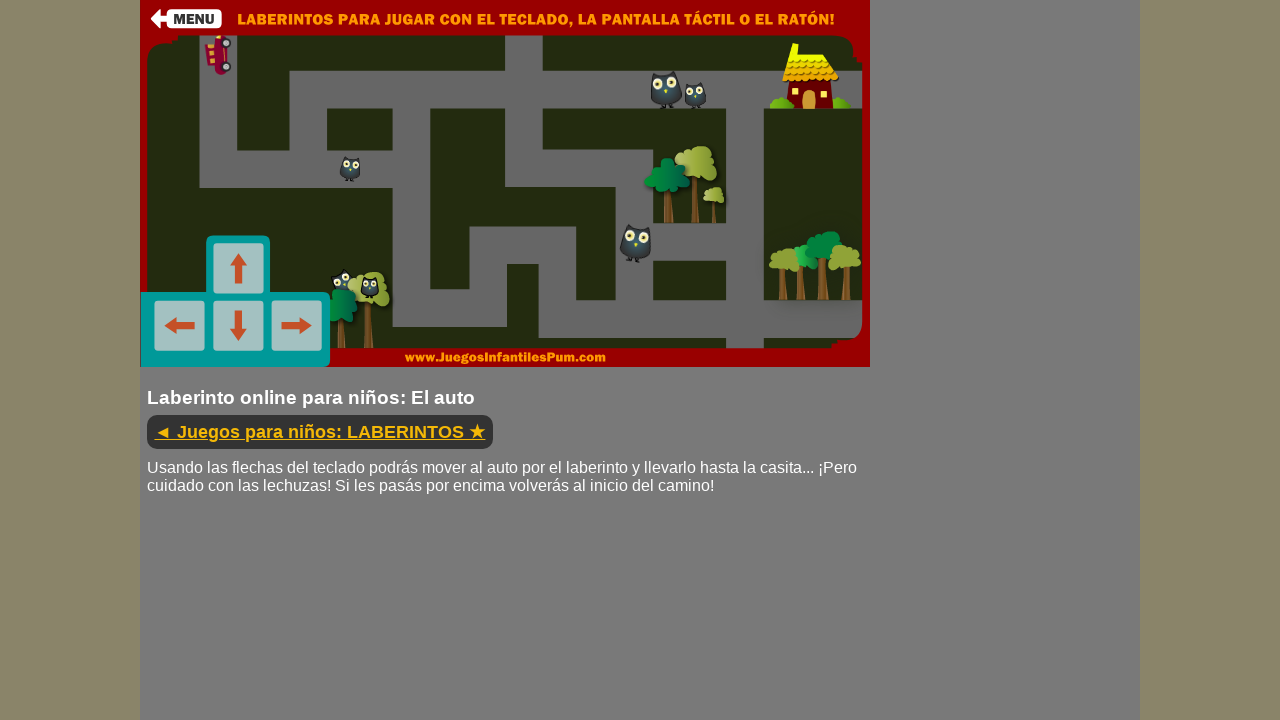

Waited 500ms before next move
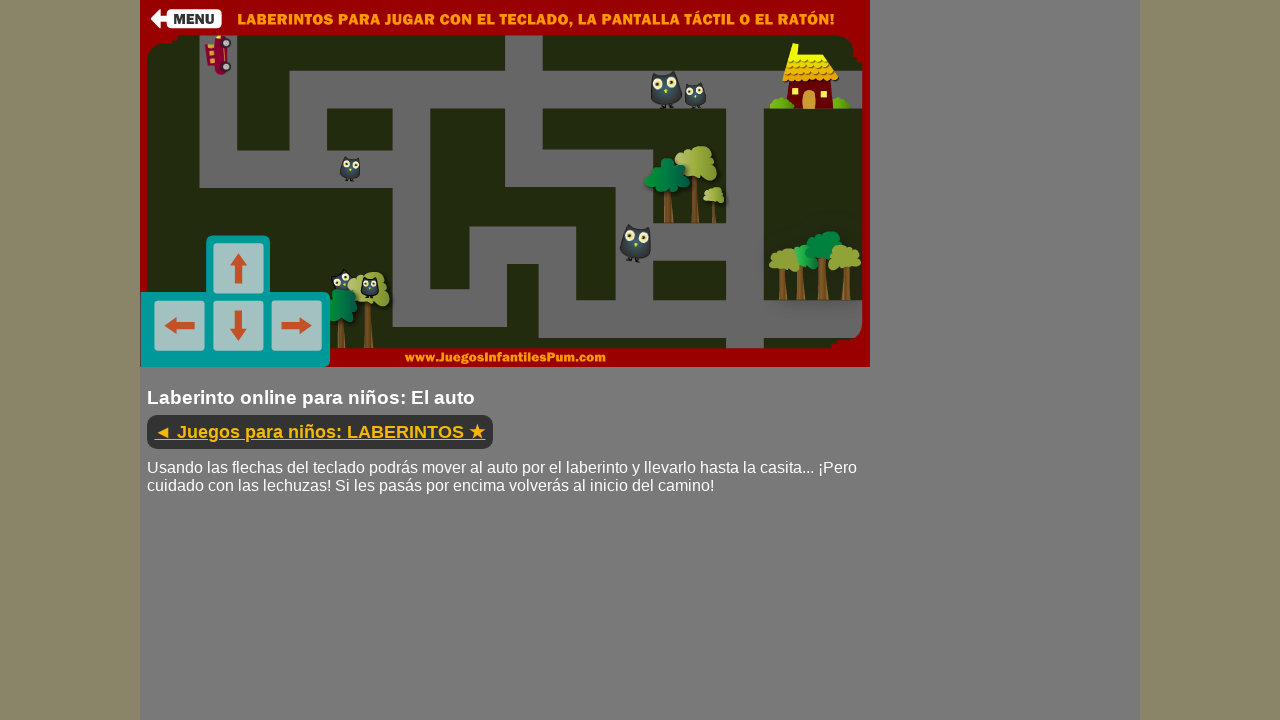

Pressed down ArrowRight arrow key
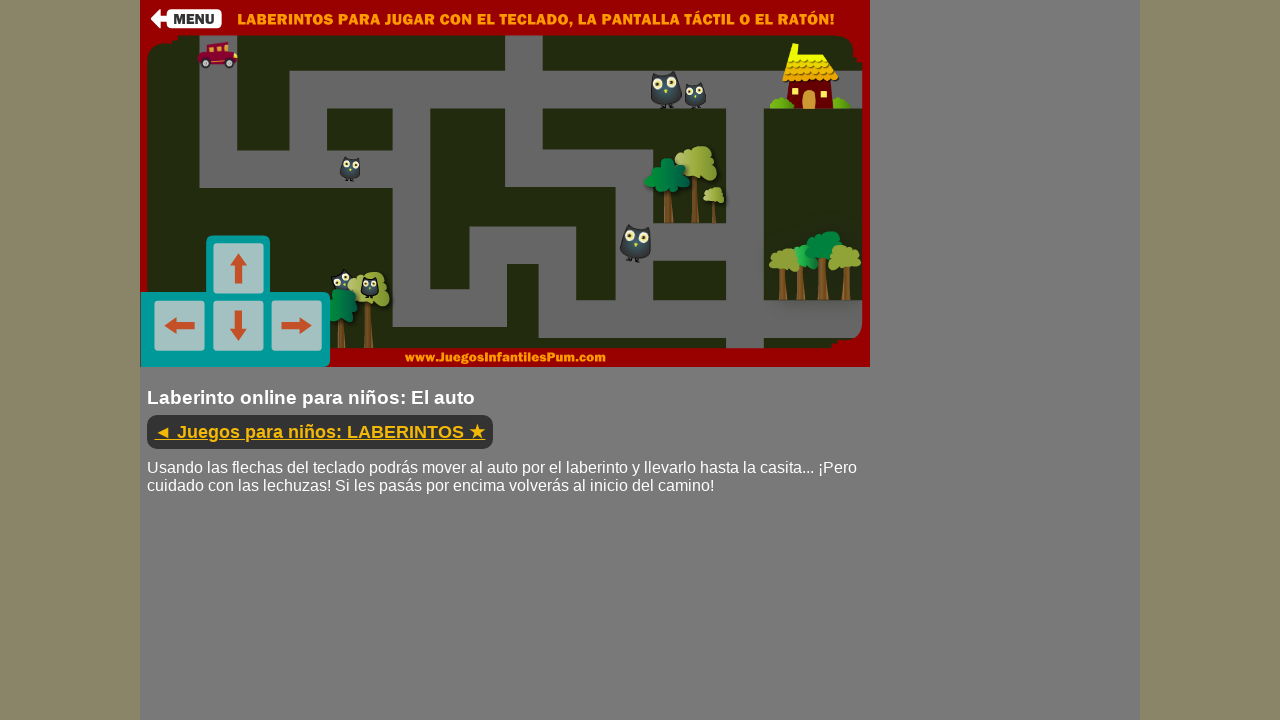

Waited 300ms while holding arrow key
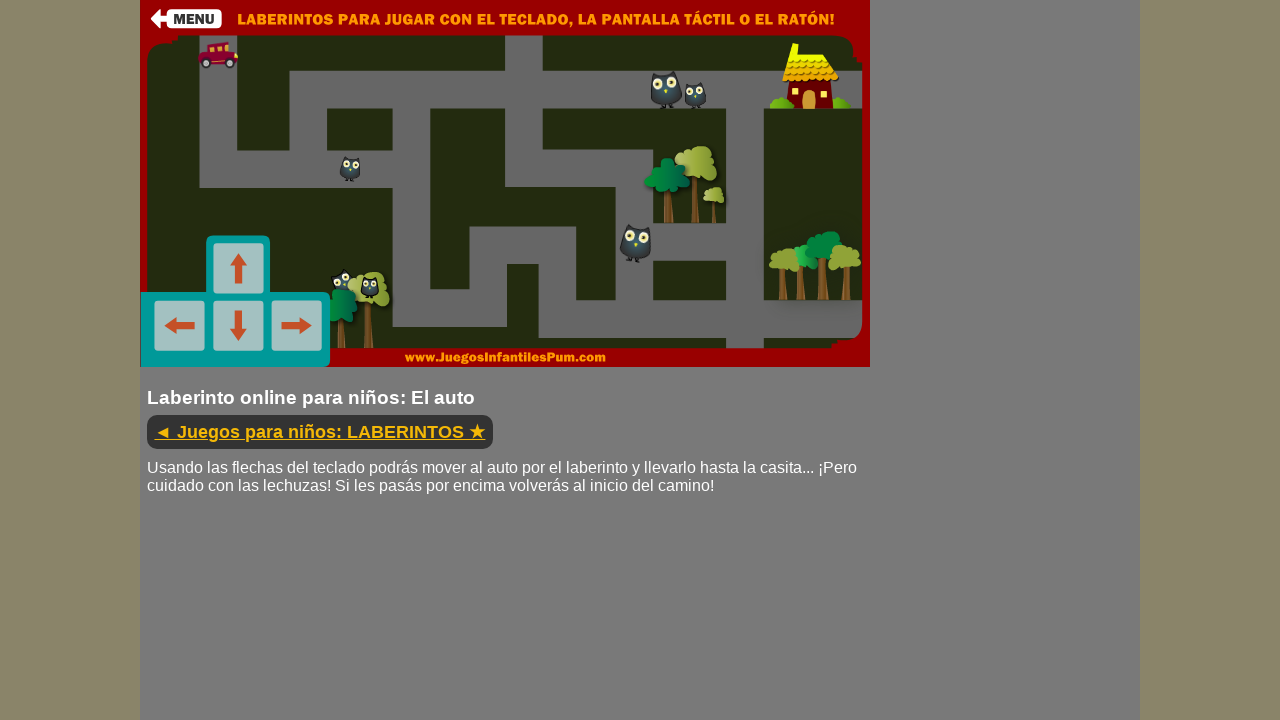

Released ArrowRight arrow key
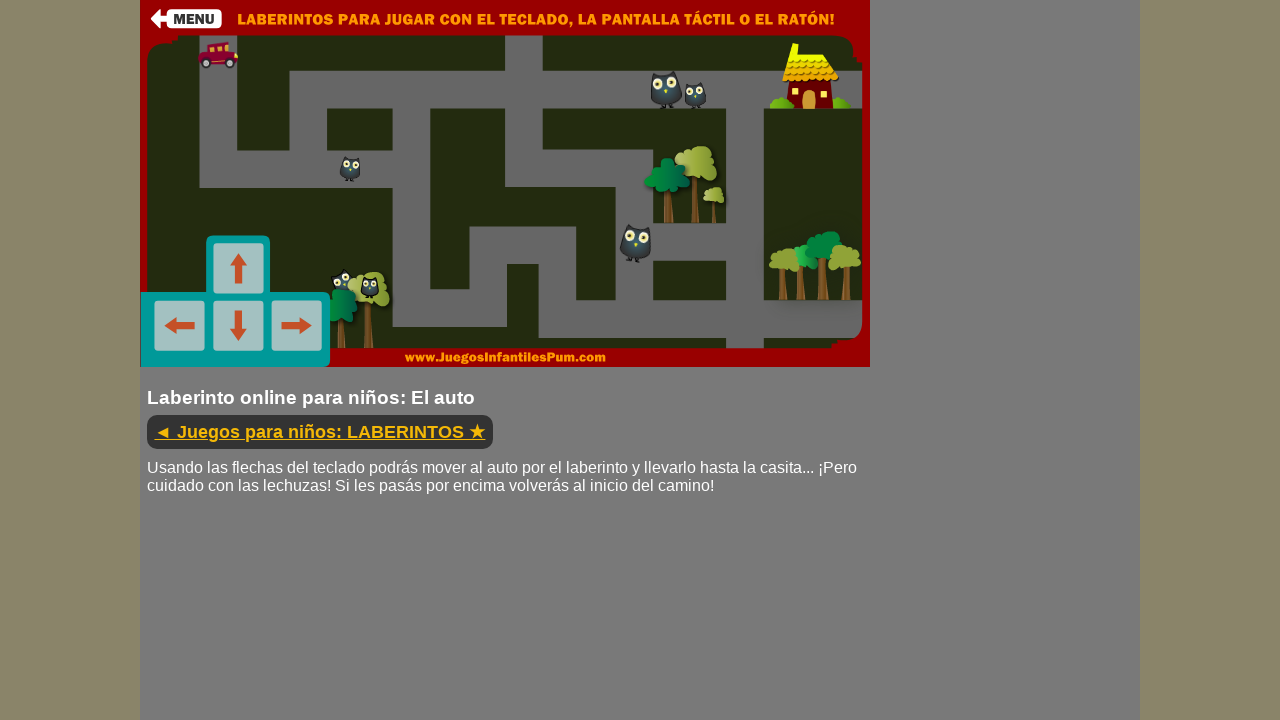

Waited 500ms before next move
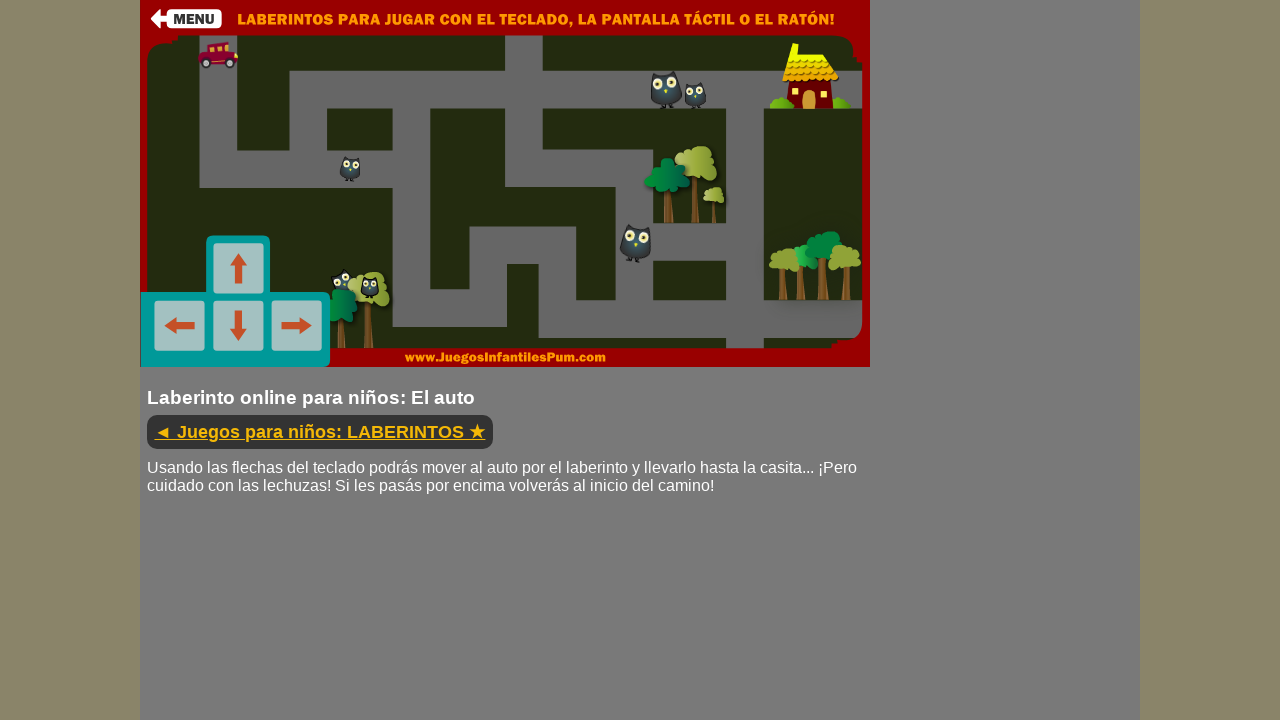

Pressed down ArrowRight arrow key
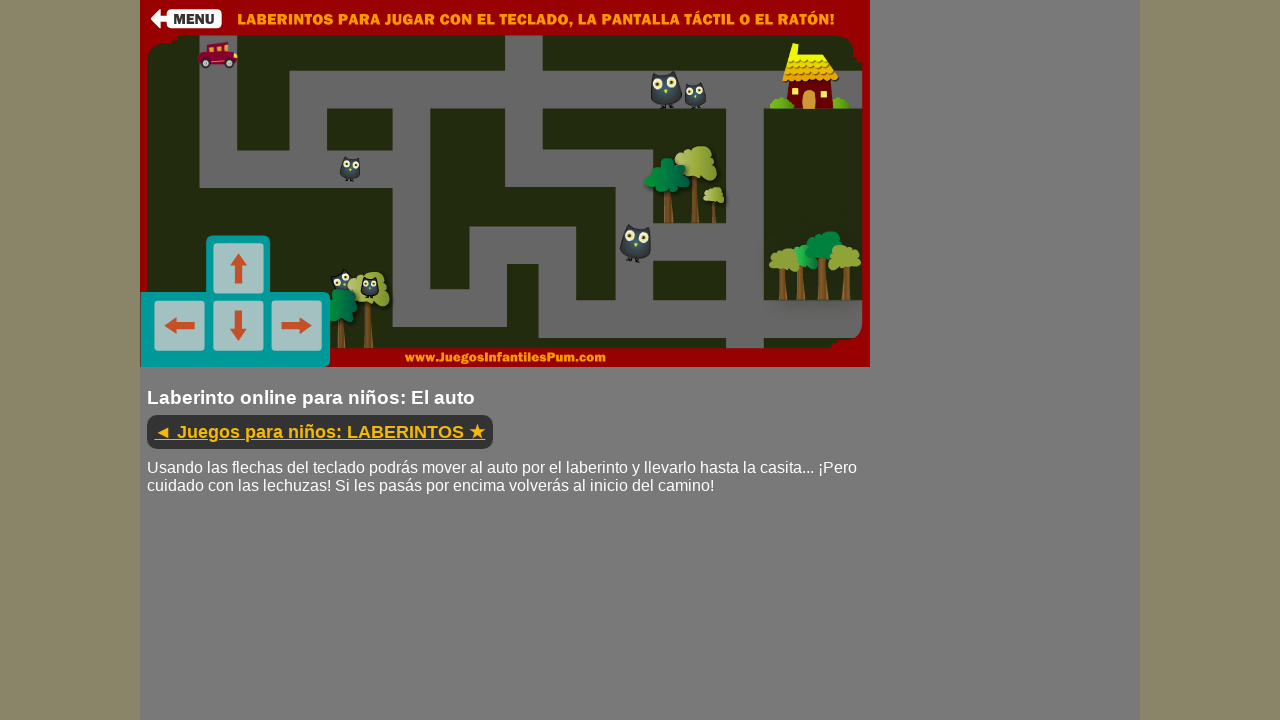

Waited 300ms while holding arrow key
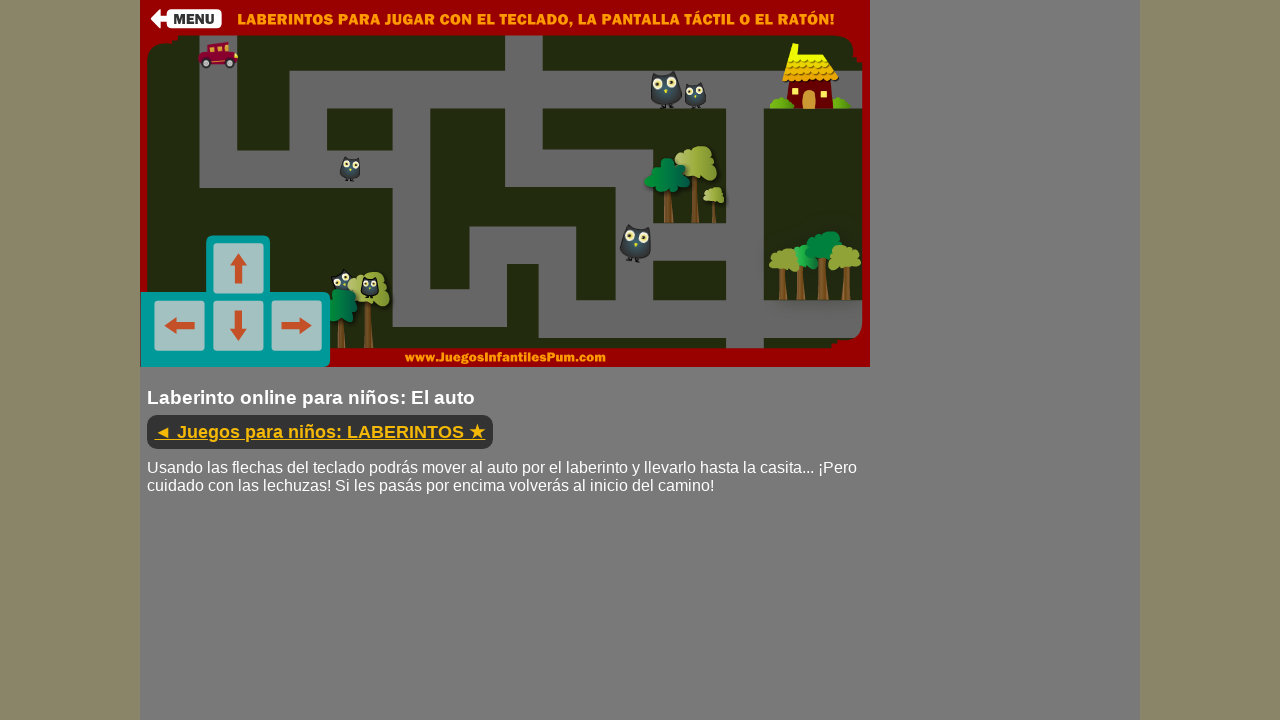

Released ArrowRight arrow key
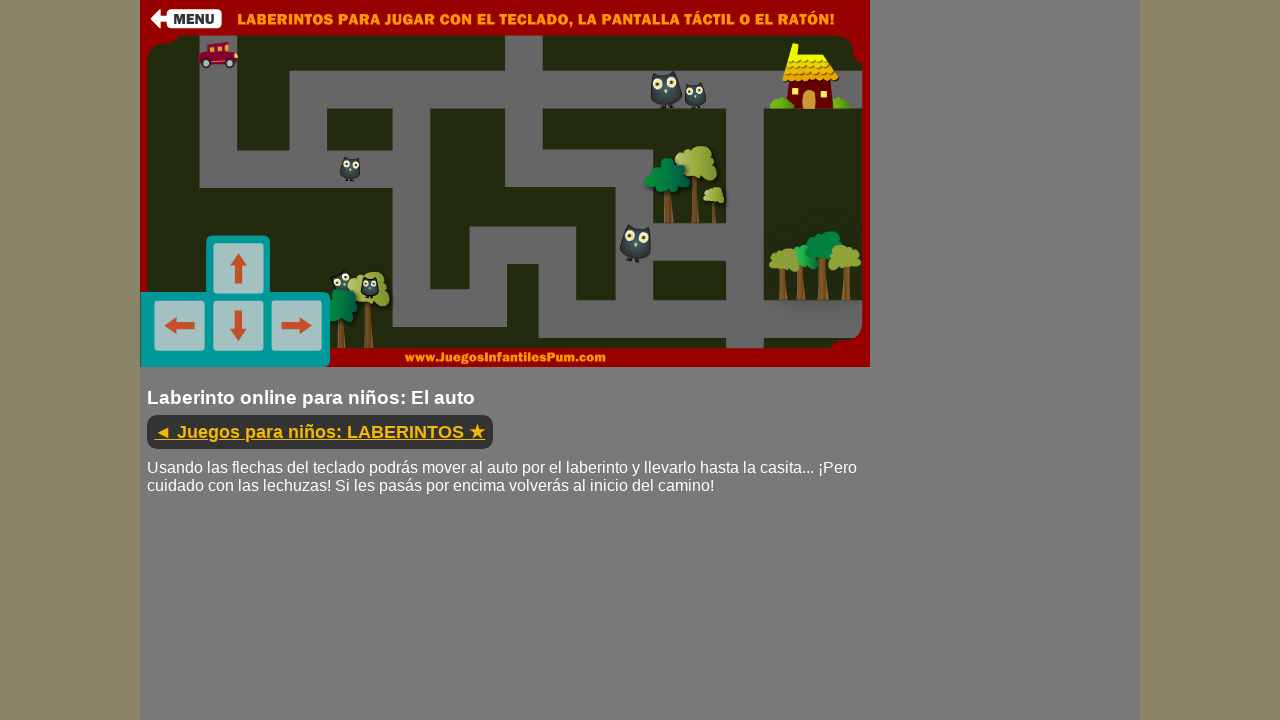

Waited 500ms before next move
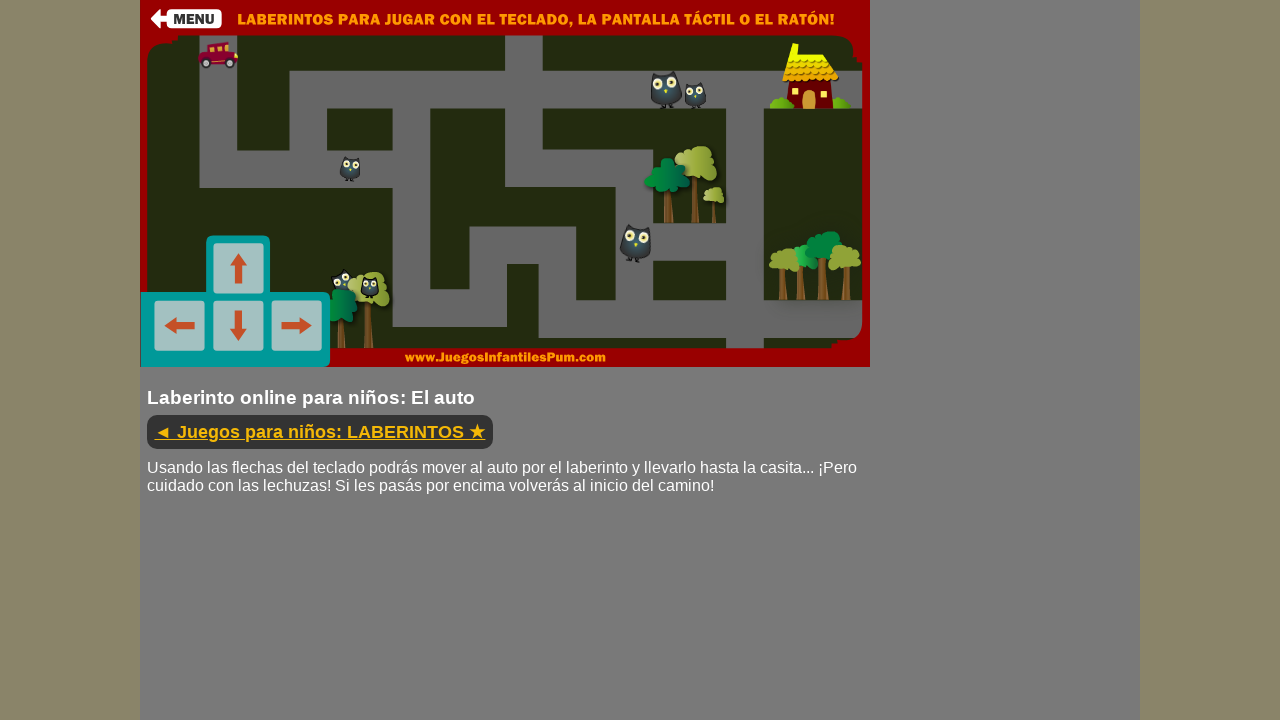

Pressed down ArrowUp arrow key
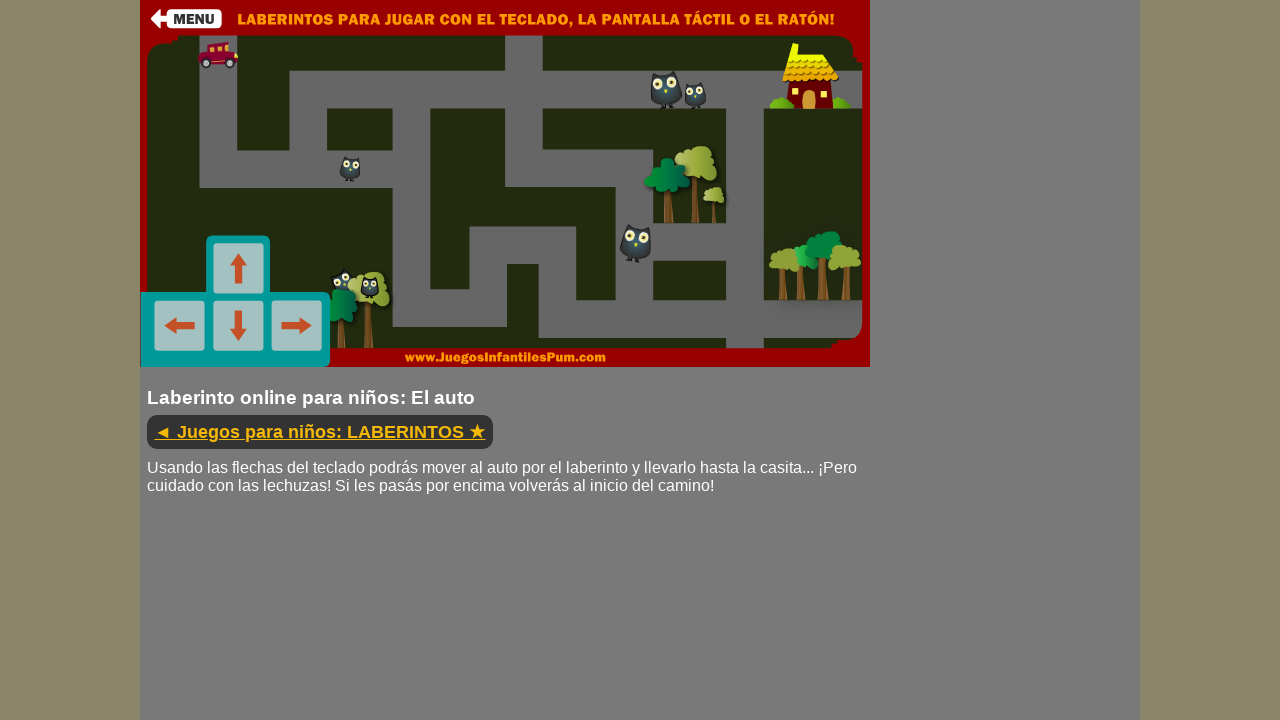

Waited 300ms while holding arrow key
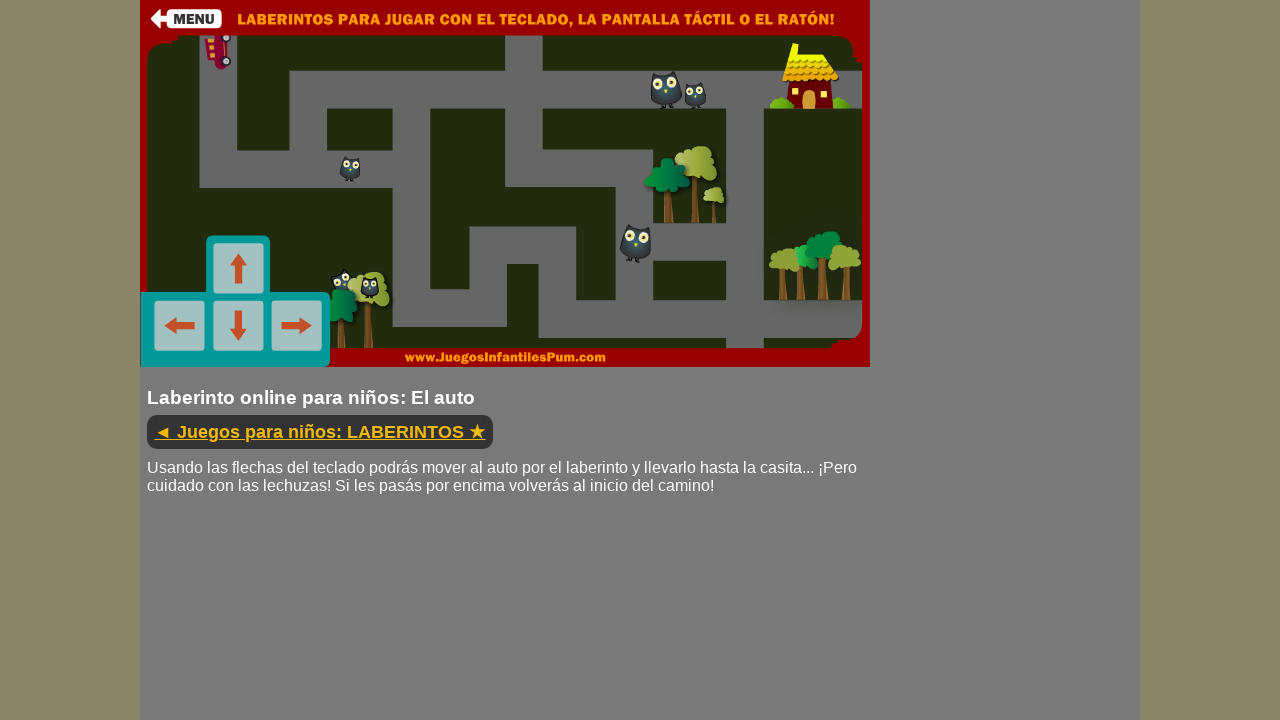

Released ArrowUp arrow key
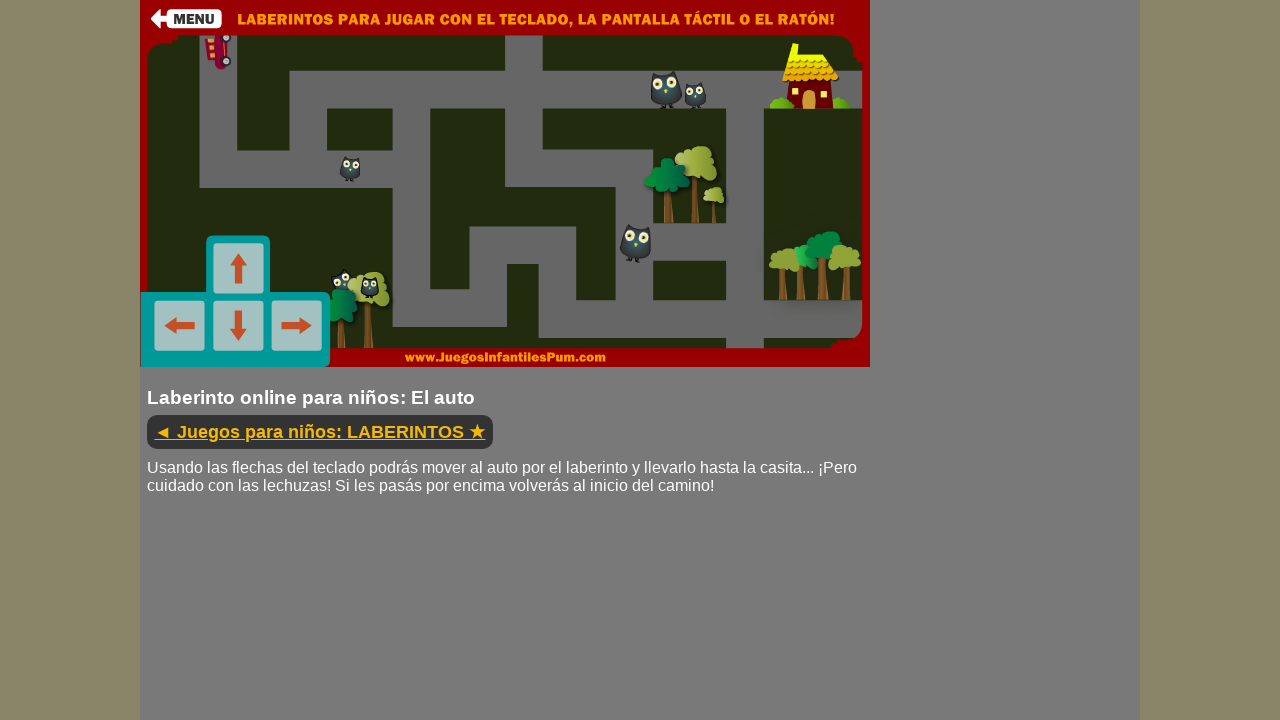

Waited 500ms before next move
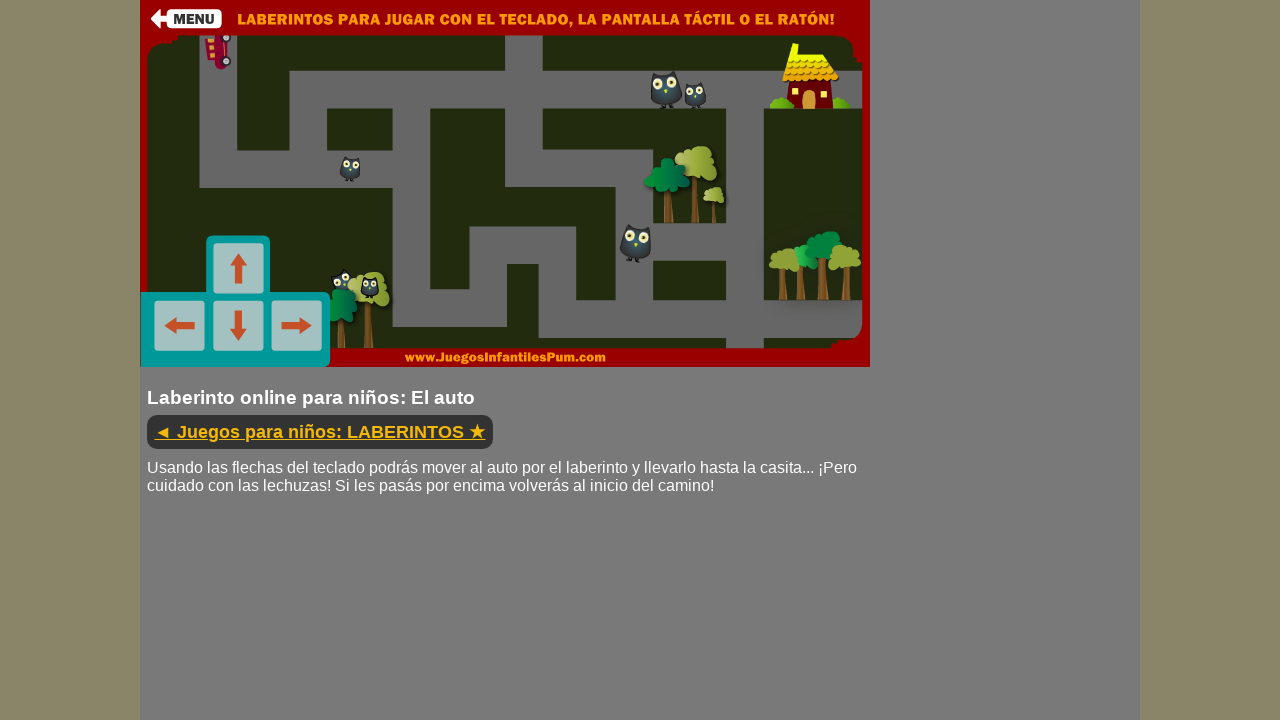

Pressed down ArrowRight arrow key
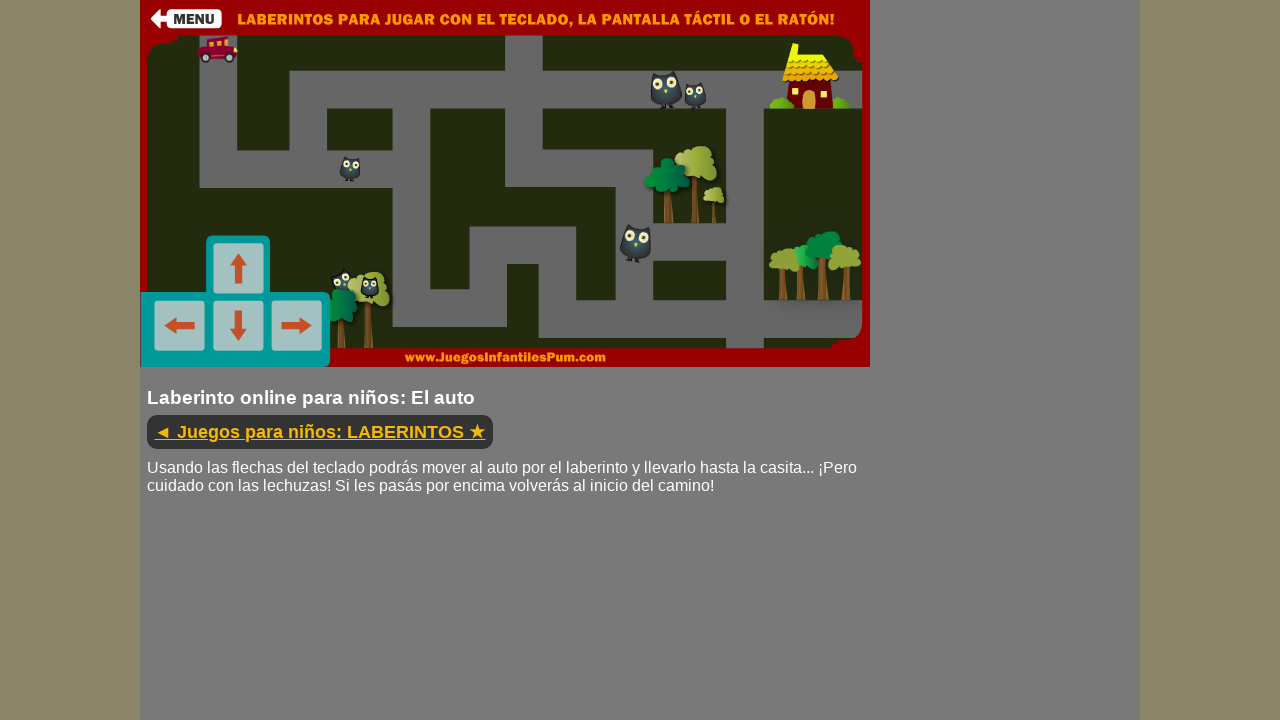

Waited 300ms while holding arrow key
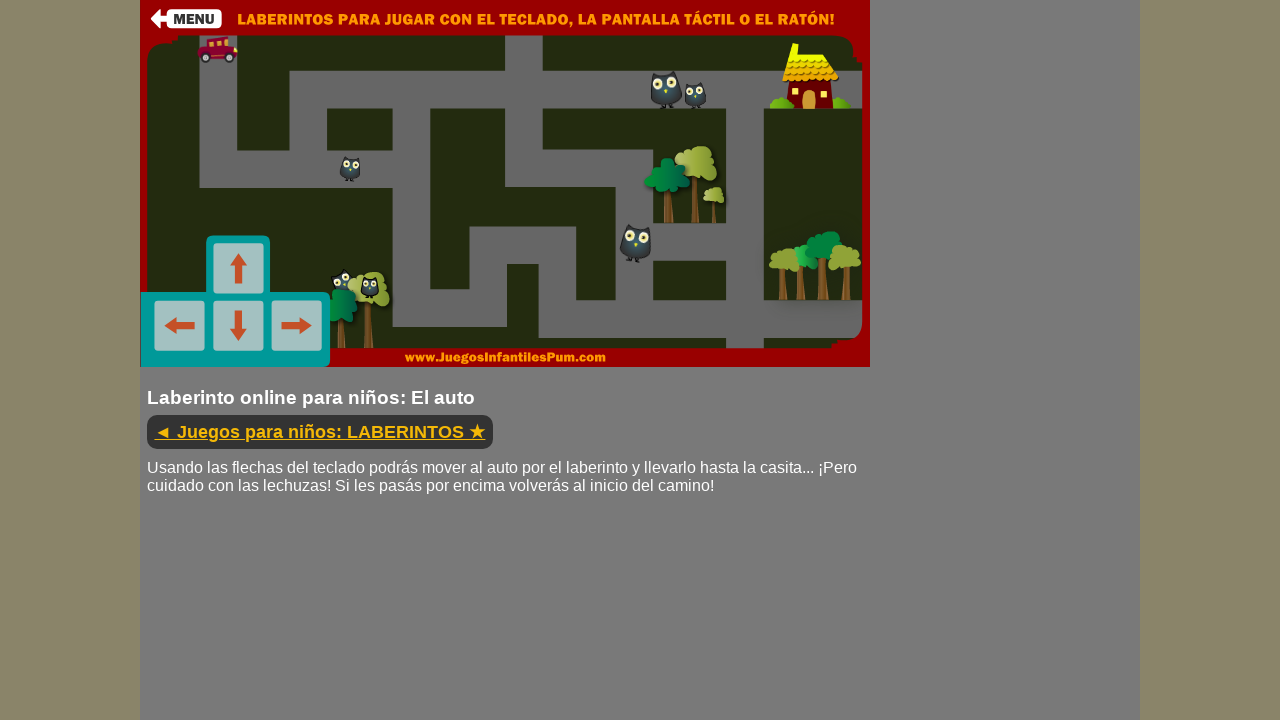

Released ArrowRight arrow key
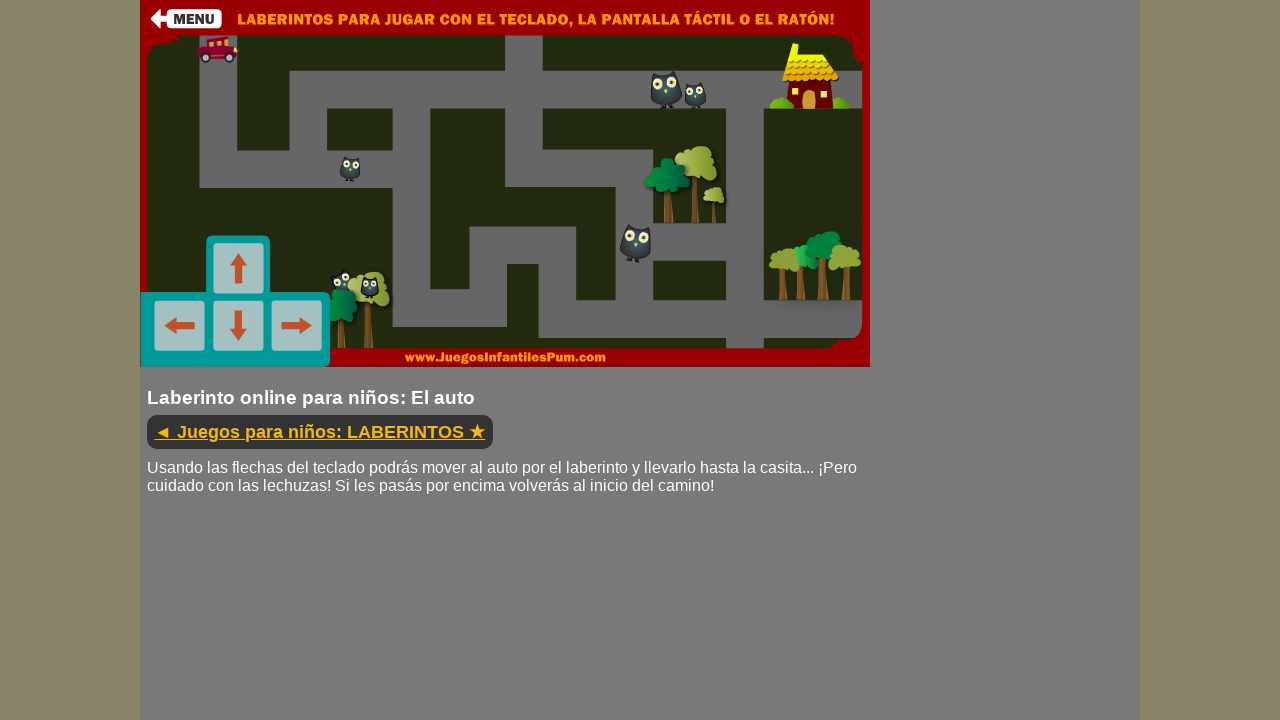

Waited 500ms before next move
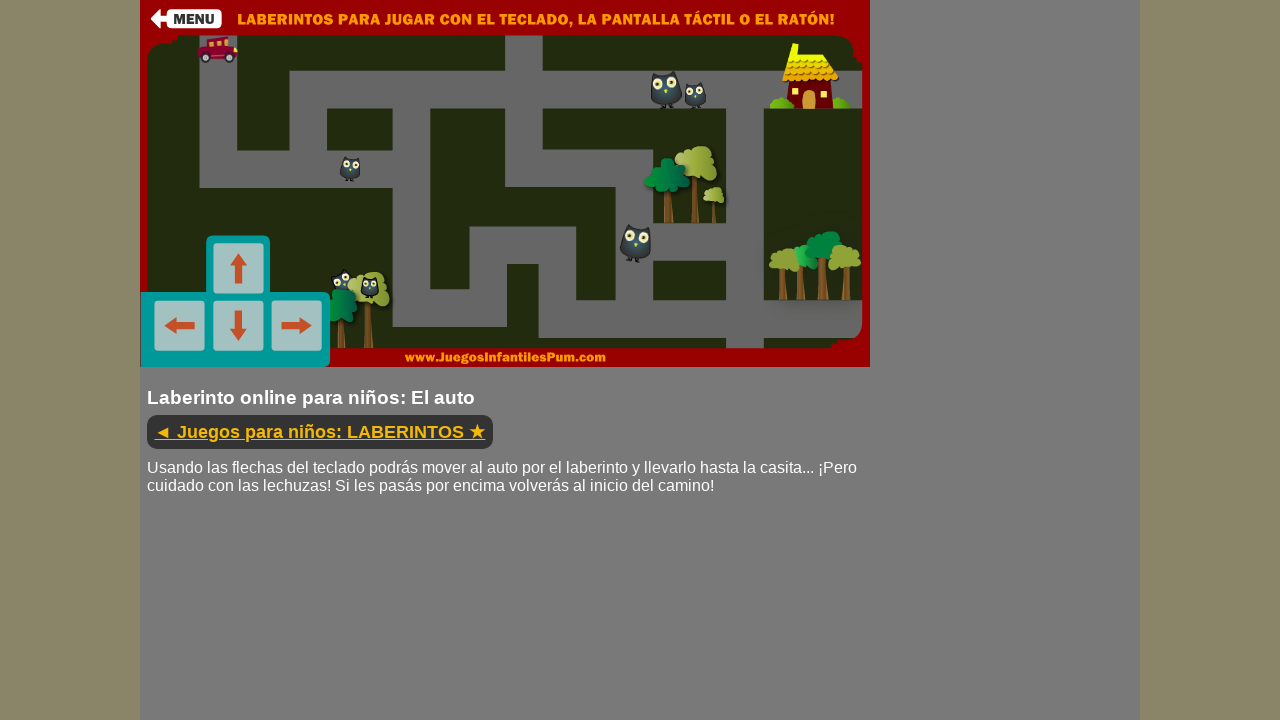

Pressed down ArrowRight arrow key
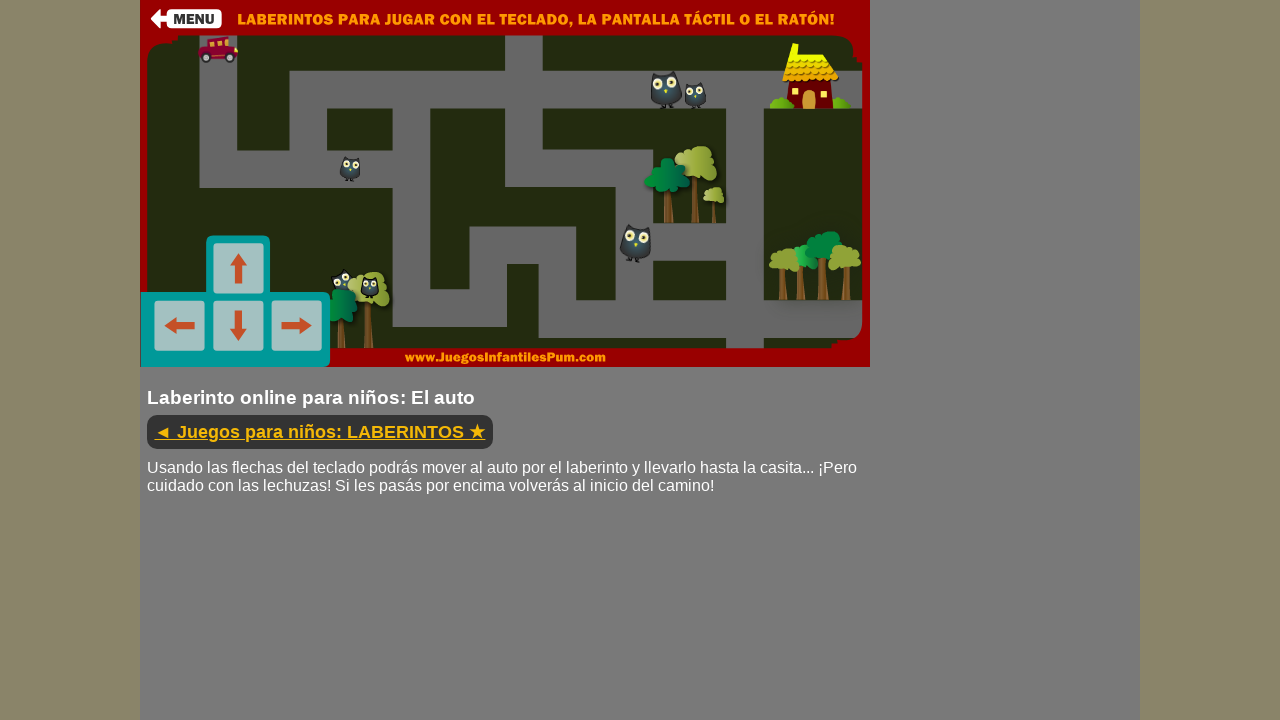

Waited 300ms while holding arrow key
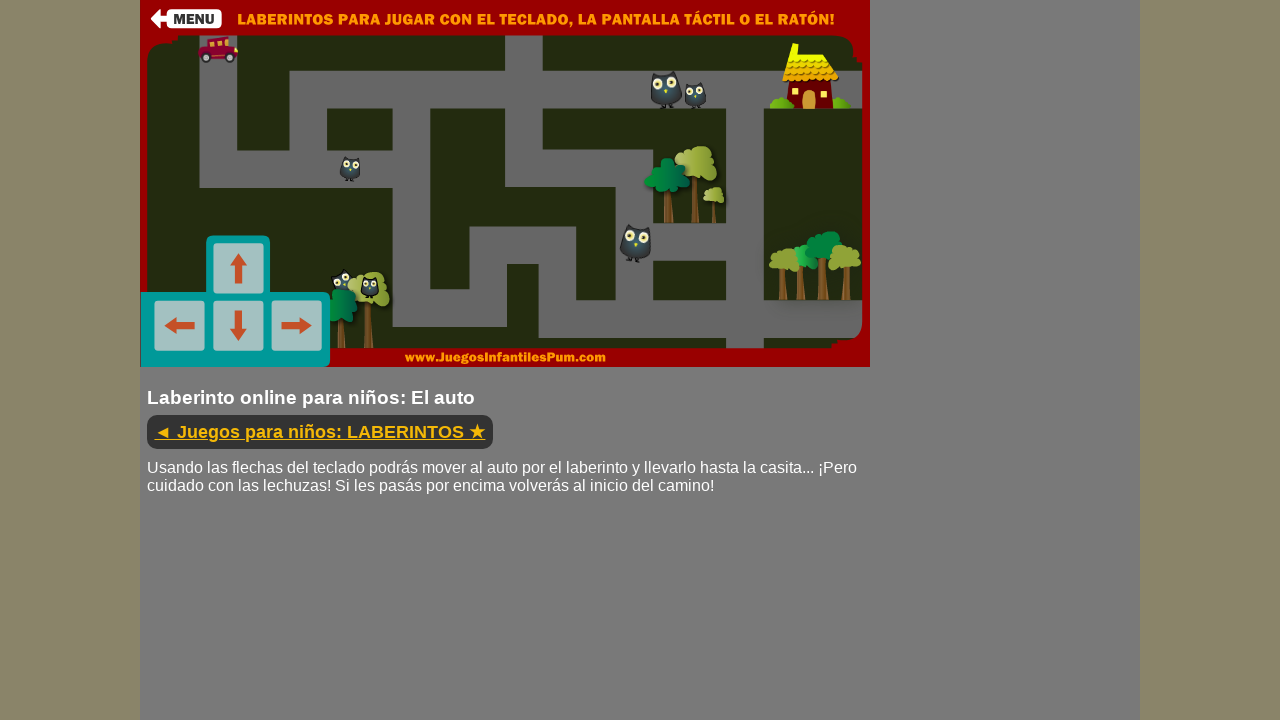

Released ArrowRight arrow key
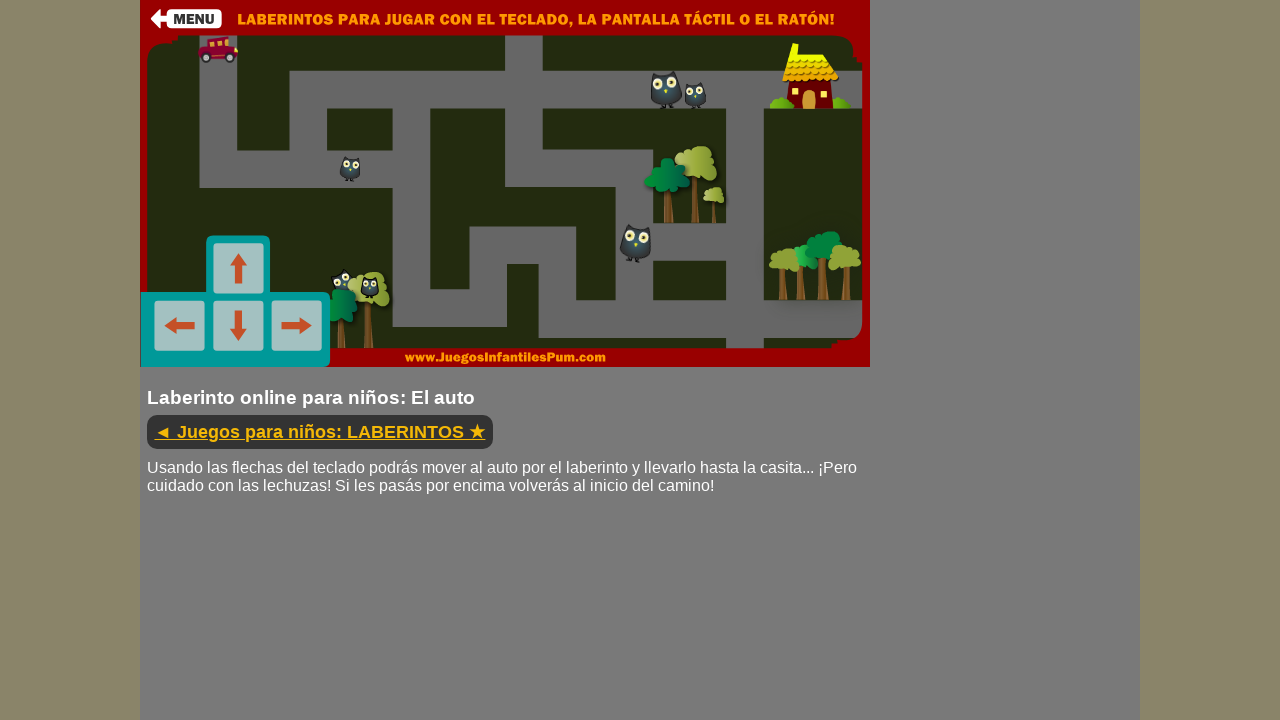

Waited 500ms before next move
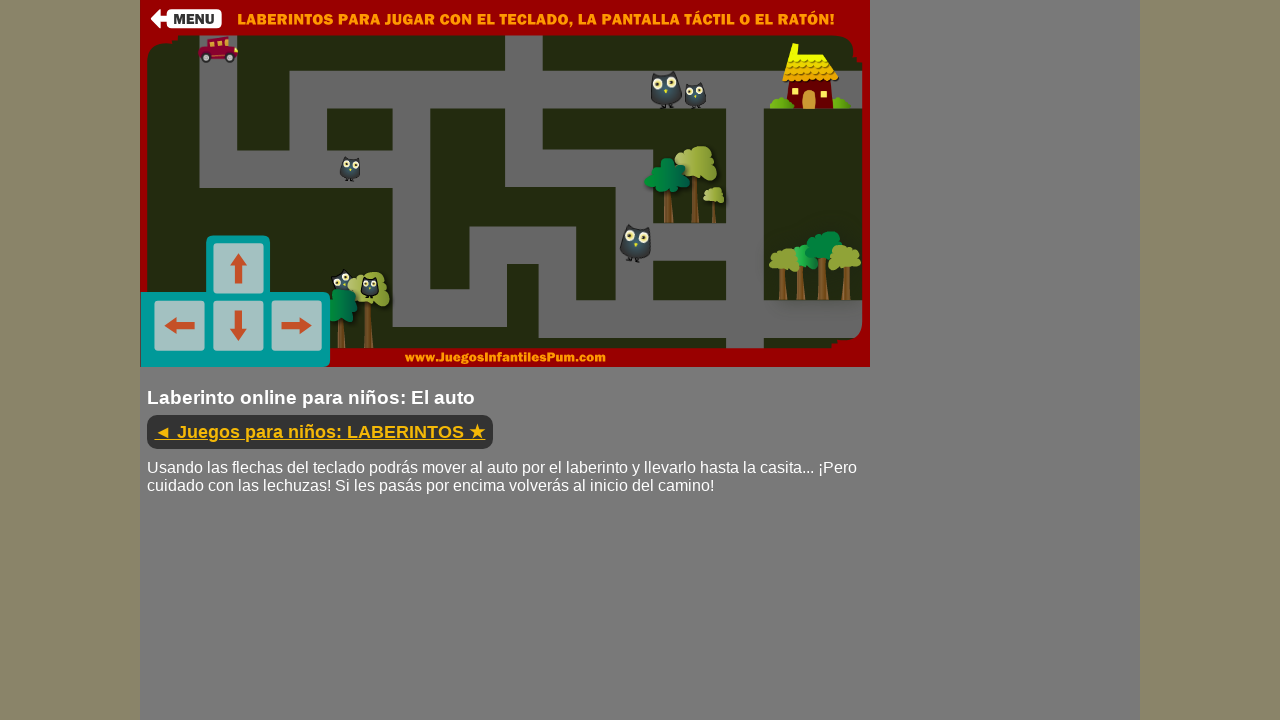

Pressed down ArrowUp arrow key
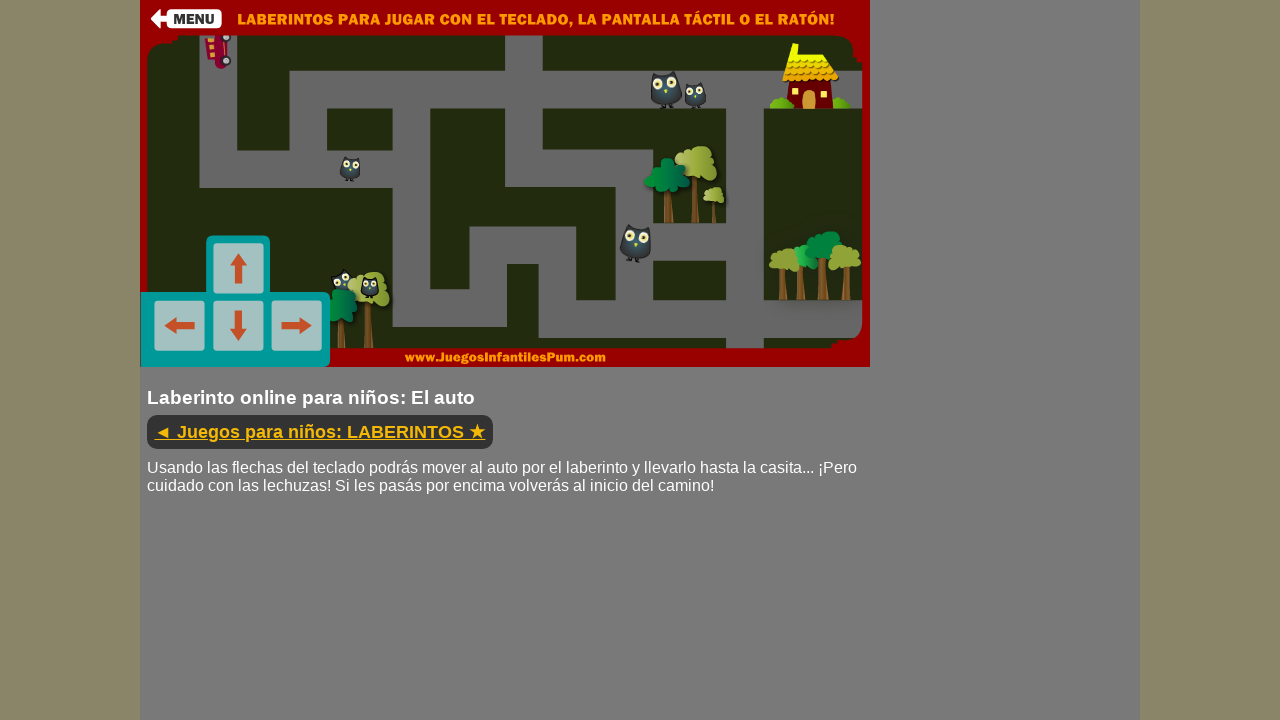

Waited 300ms while holding arrow key
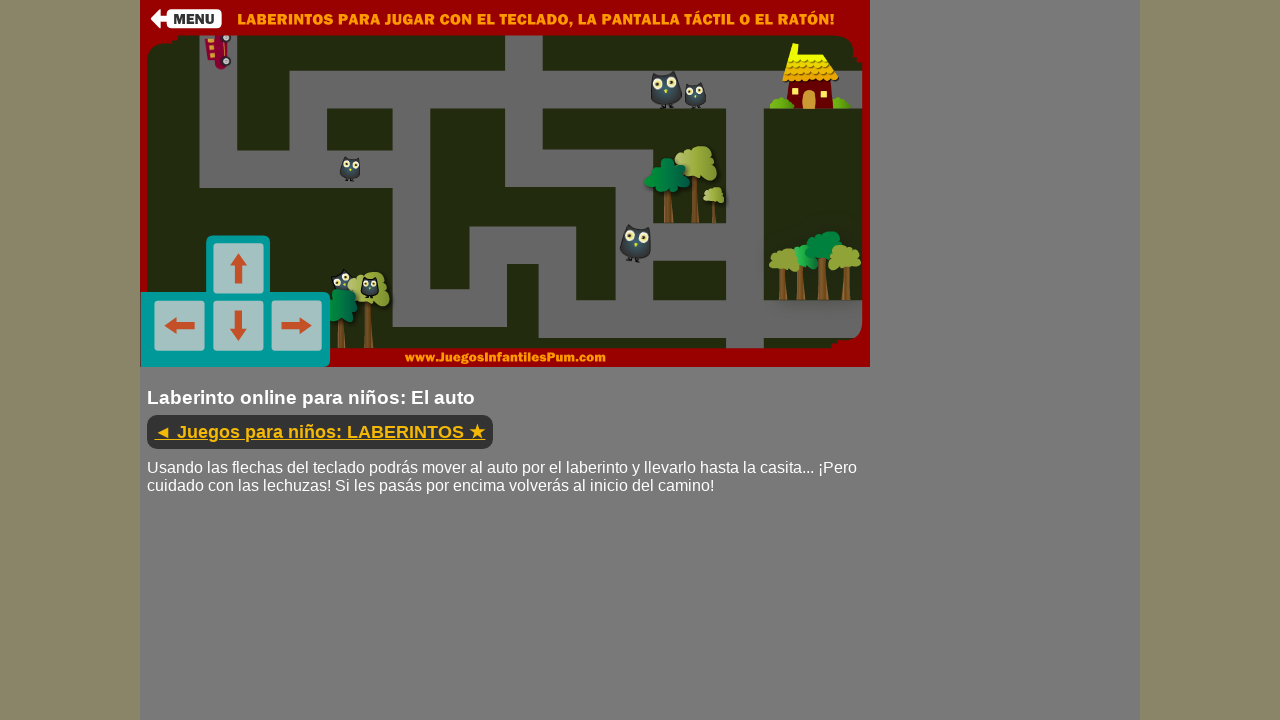

Released ArrowUp arrow key
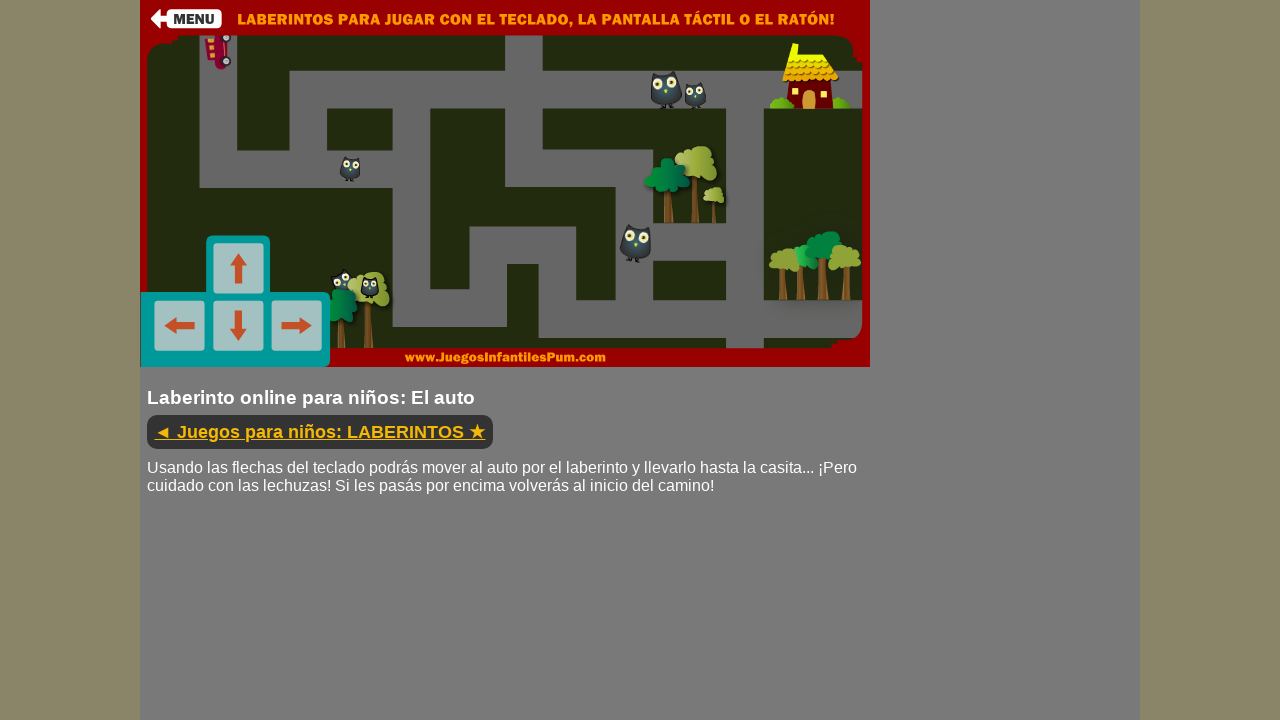

Waited 500ms before next move
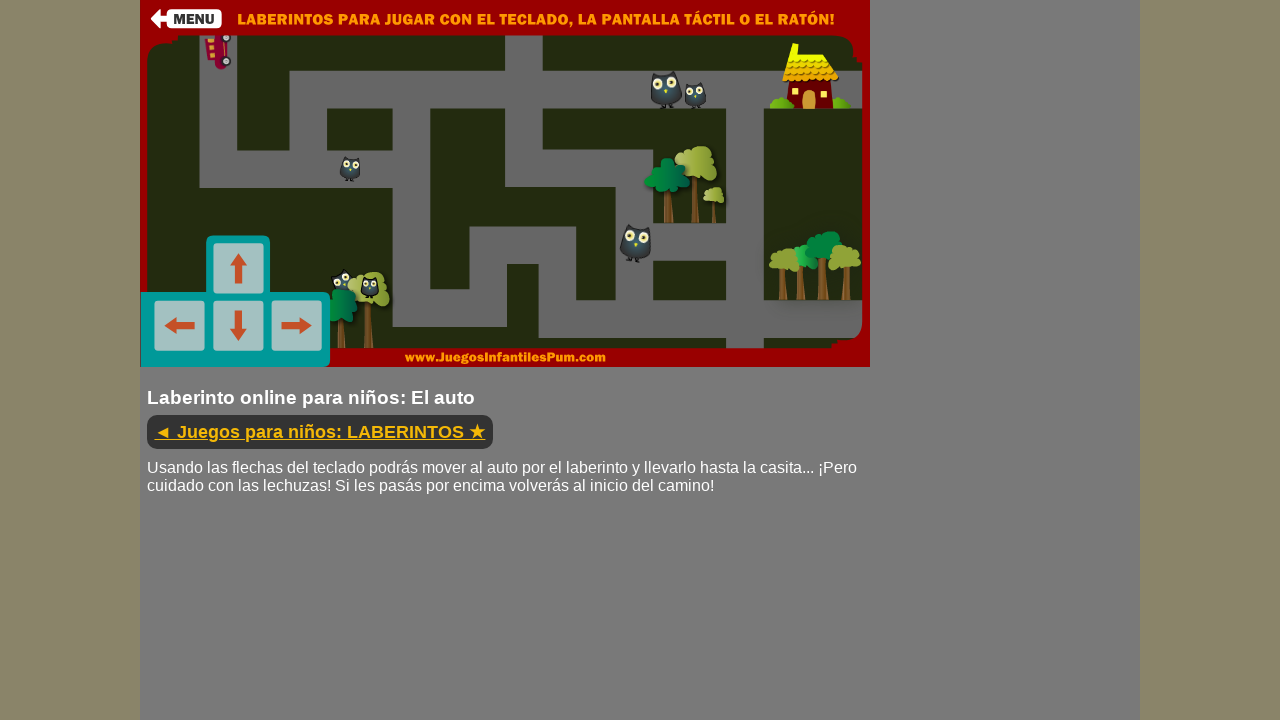

Pressed down ArrowUp arrow key
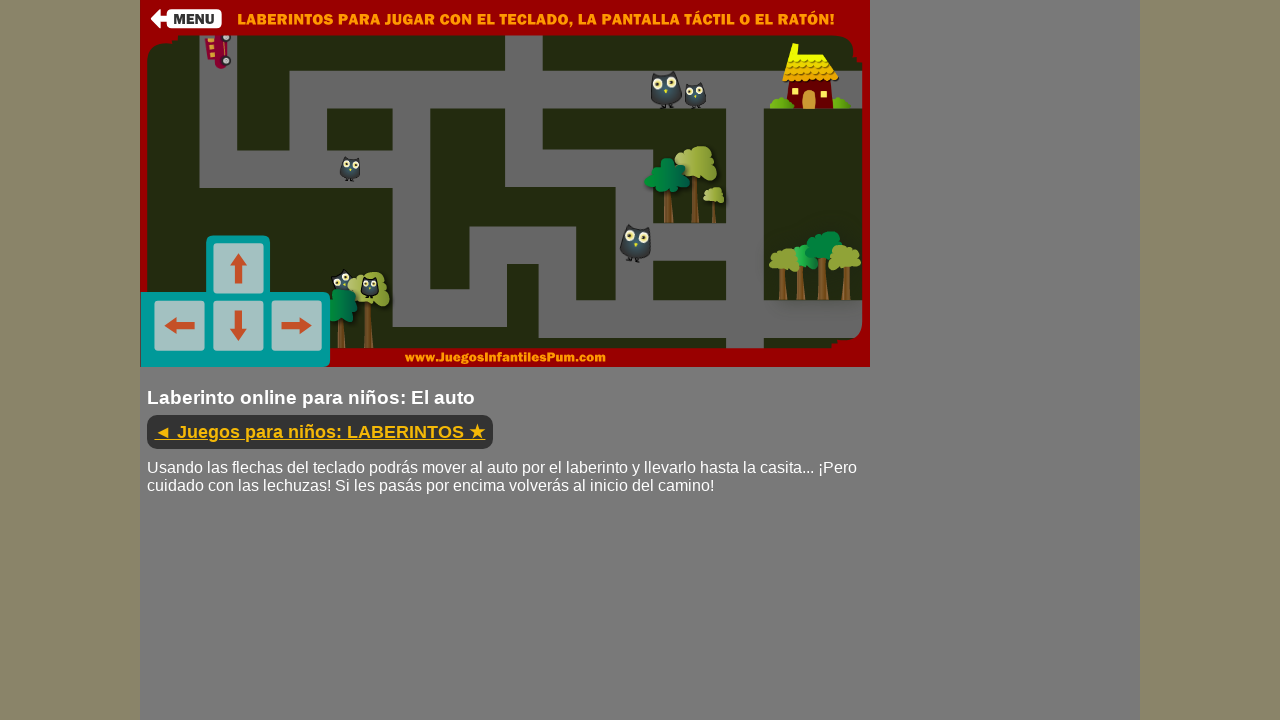

Waited 300ms while holding arrow key
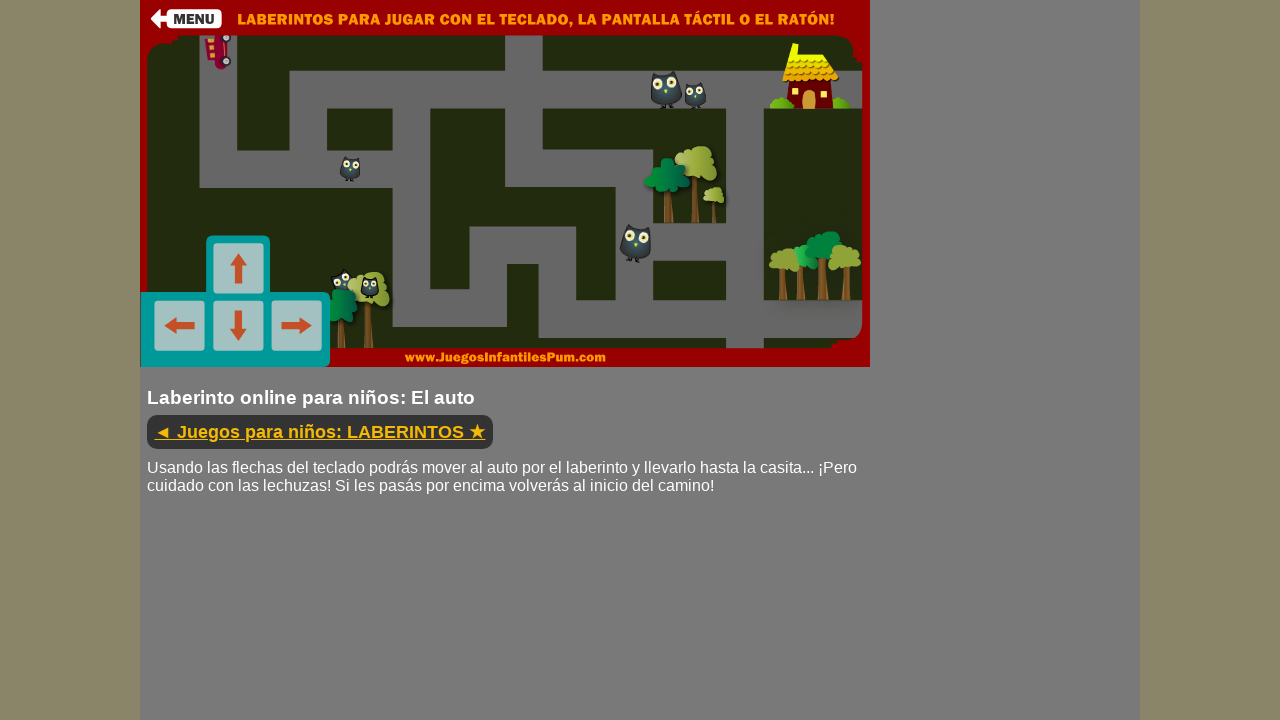

Released ArrowUp arrow key
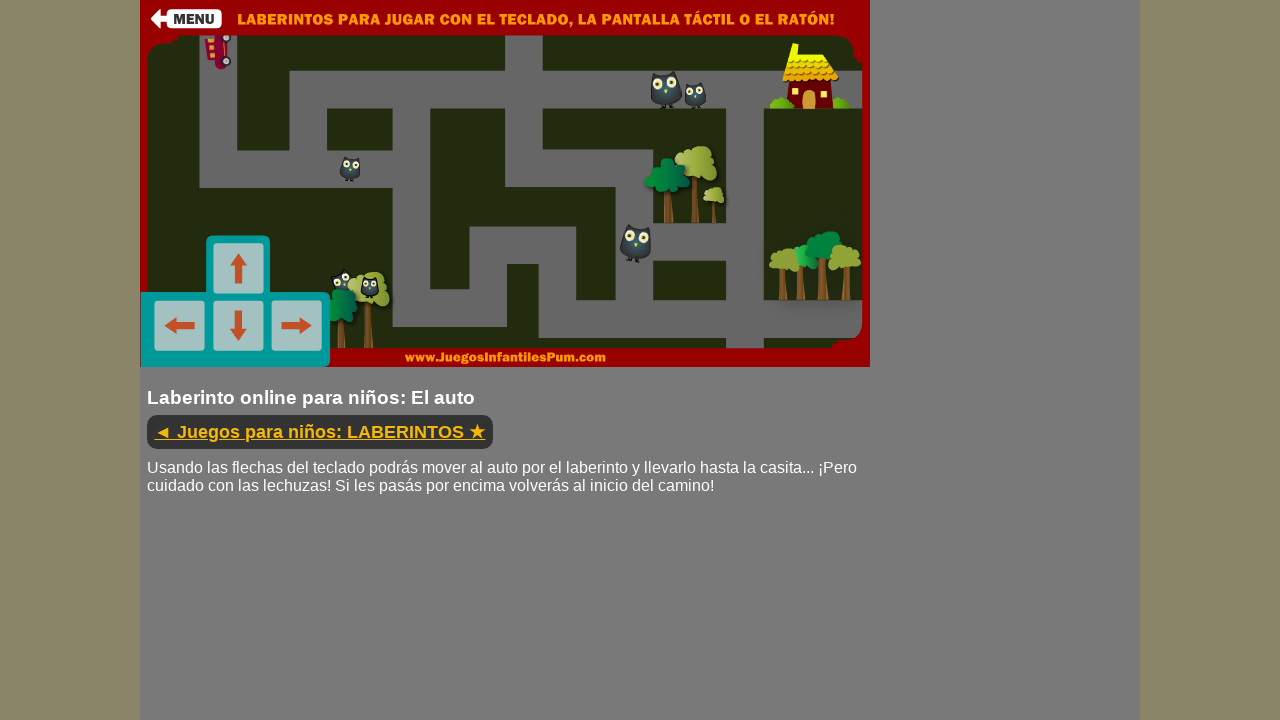

Waited 500ms before next move
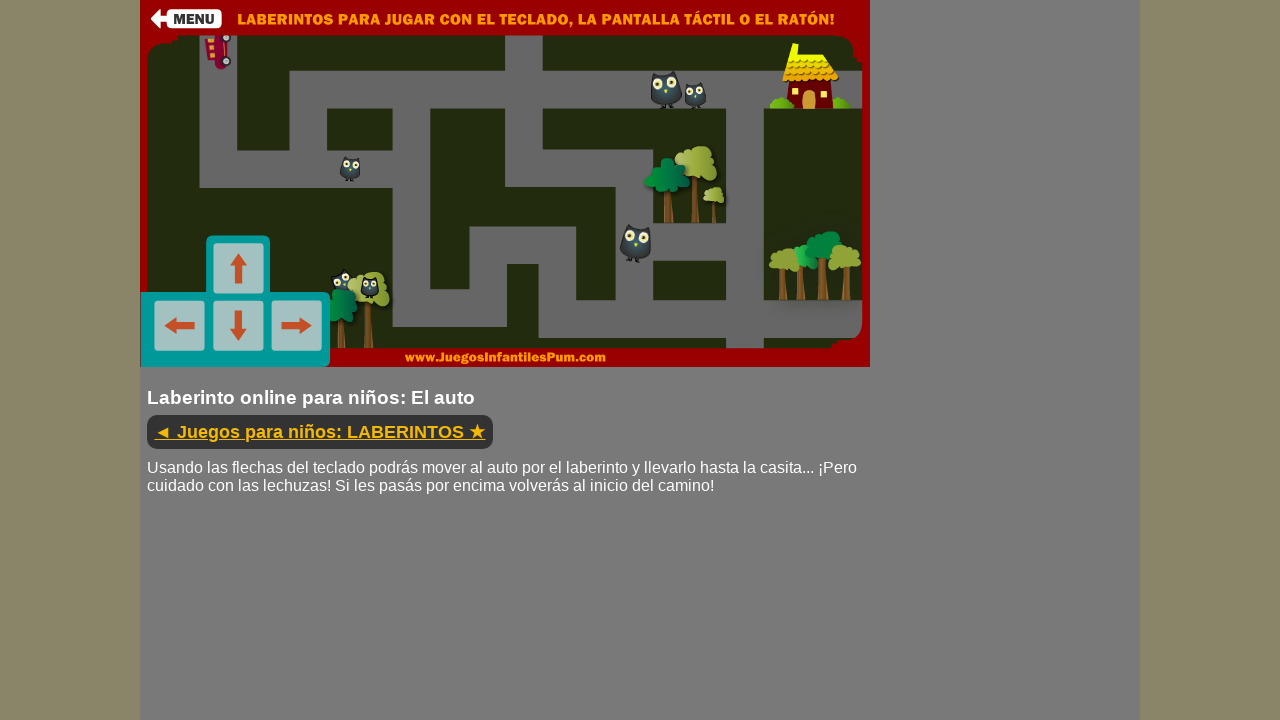

Pressed down ArrowDown arrow key
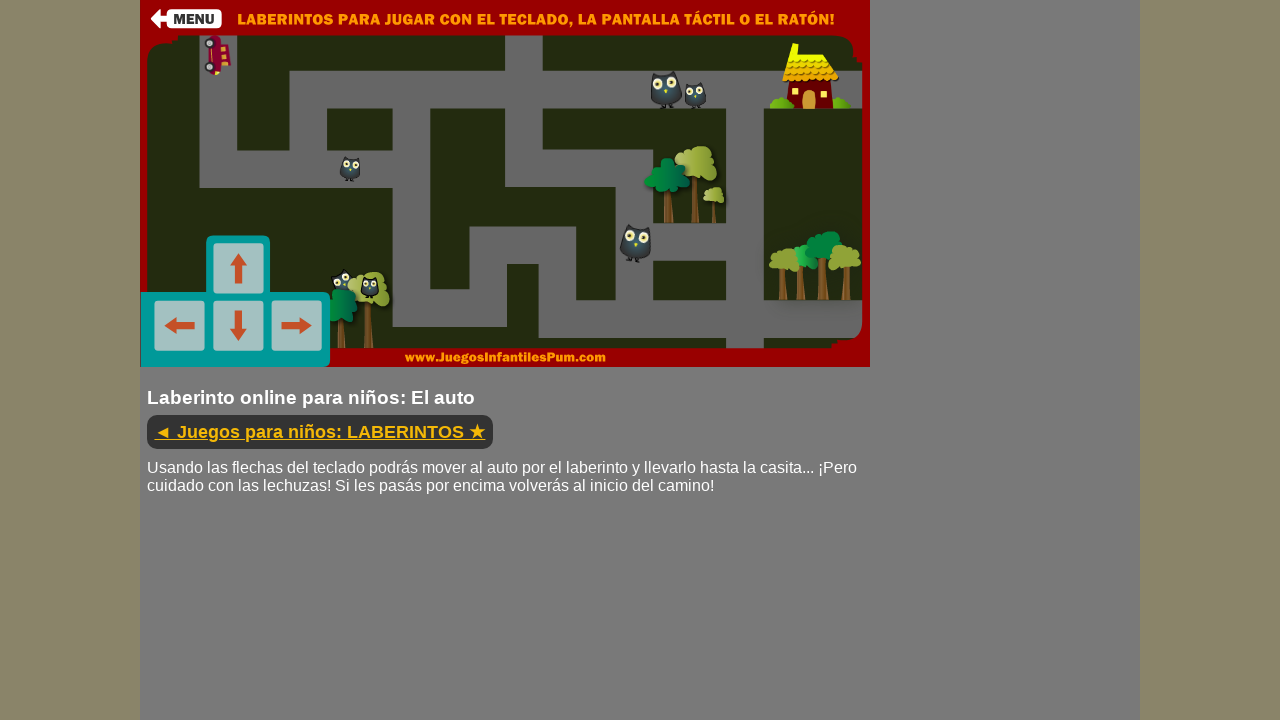

Waited 300ms while holding arrow key
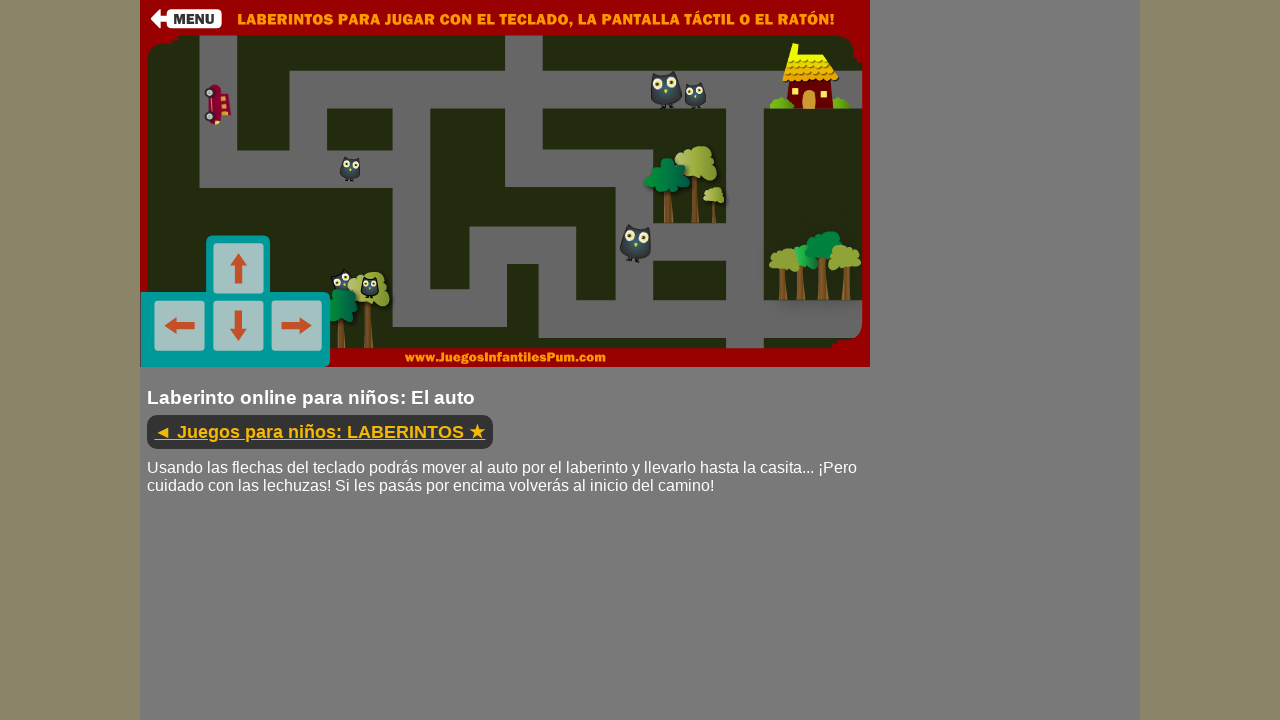

Released ArrowDown arrow key
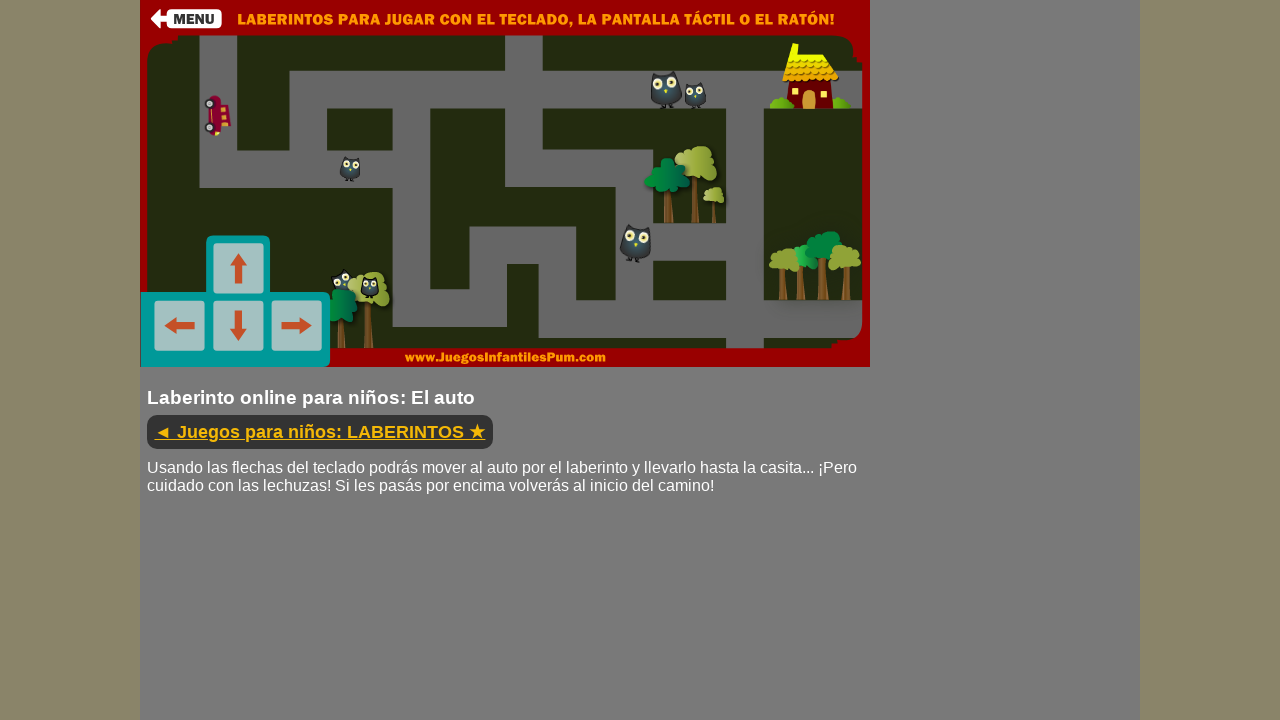

Waited 500ms before next move
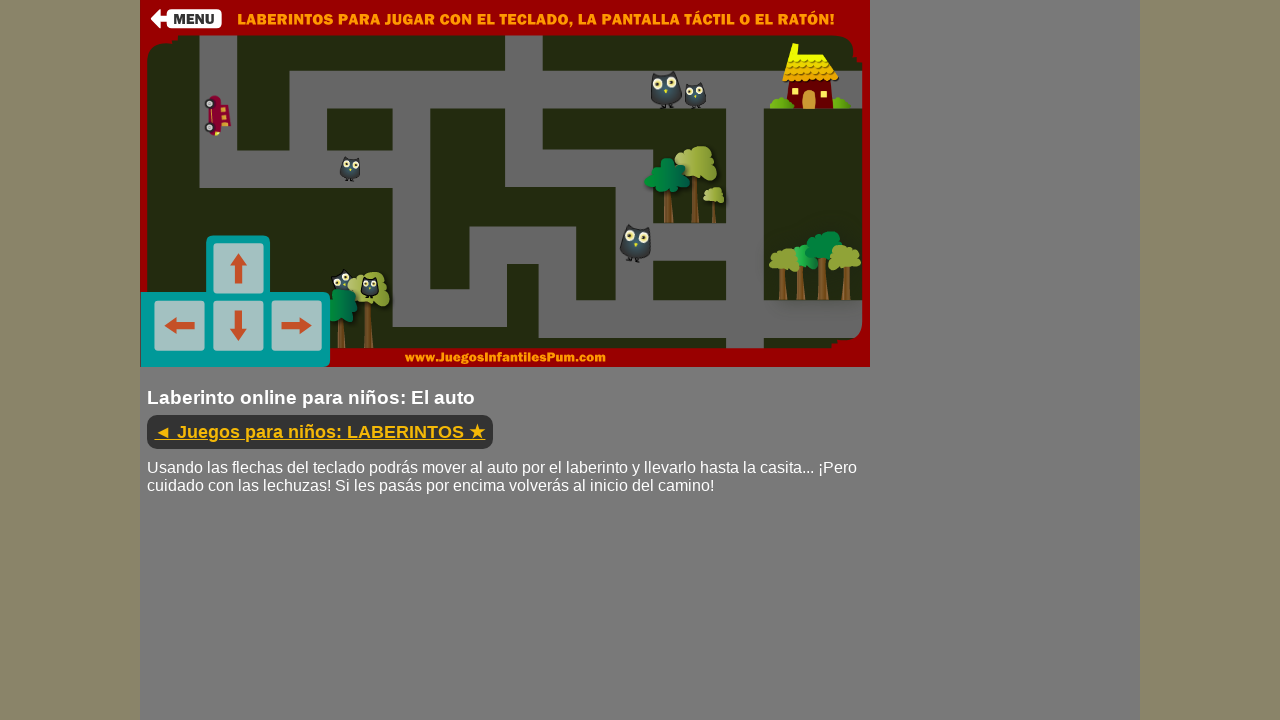

Pressed down ArrowUp arrow key
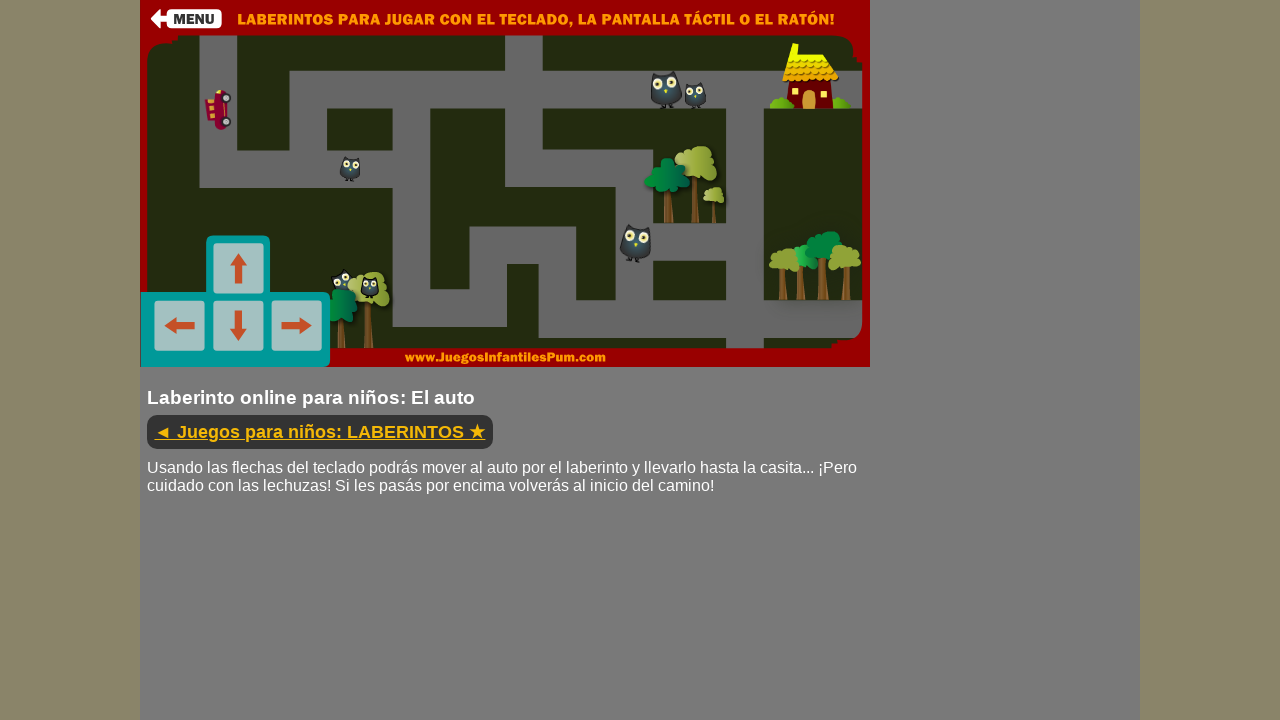

Waited 300ms while holding arrow key
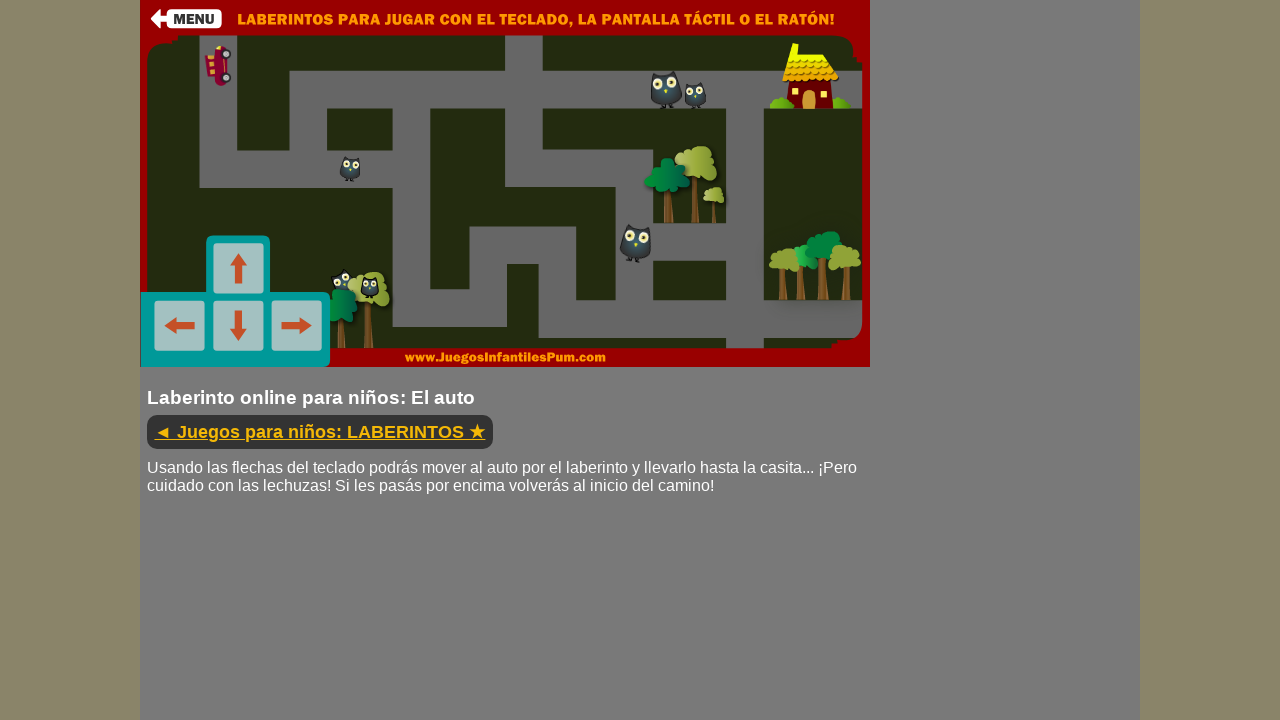

Released ArrowUp arrow key
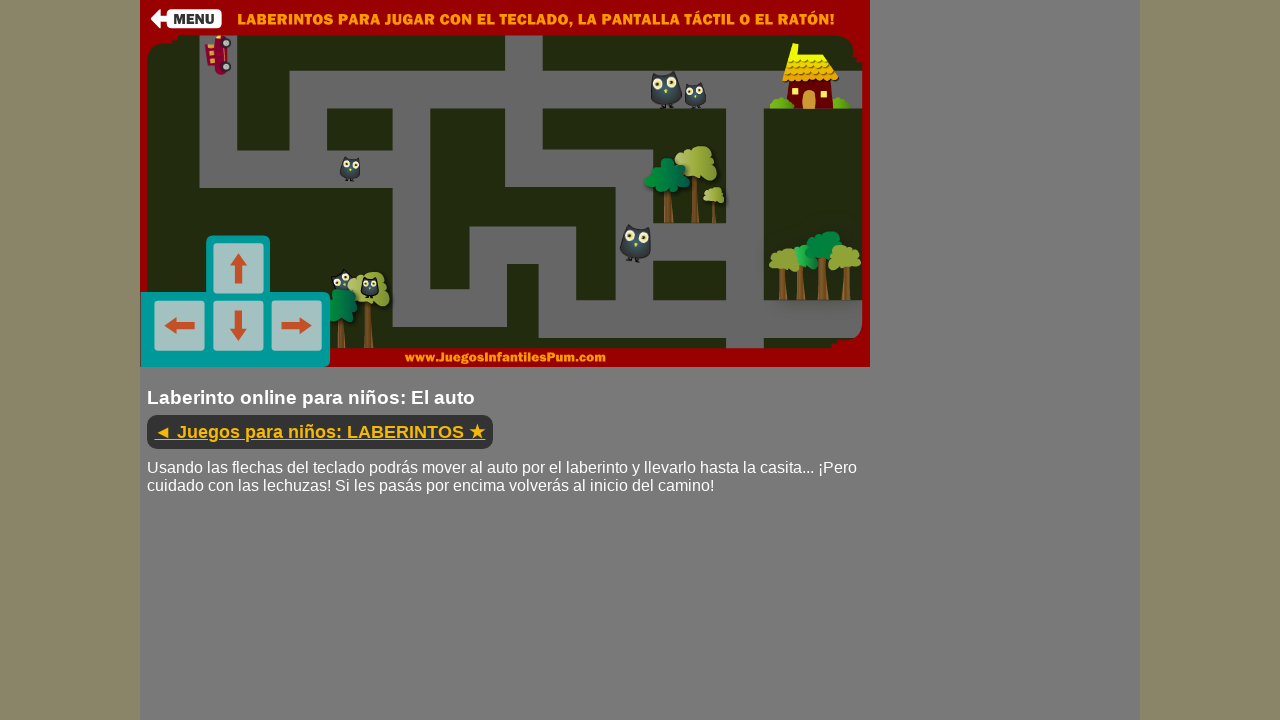

Waited 500ms before next move
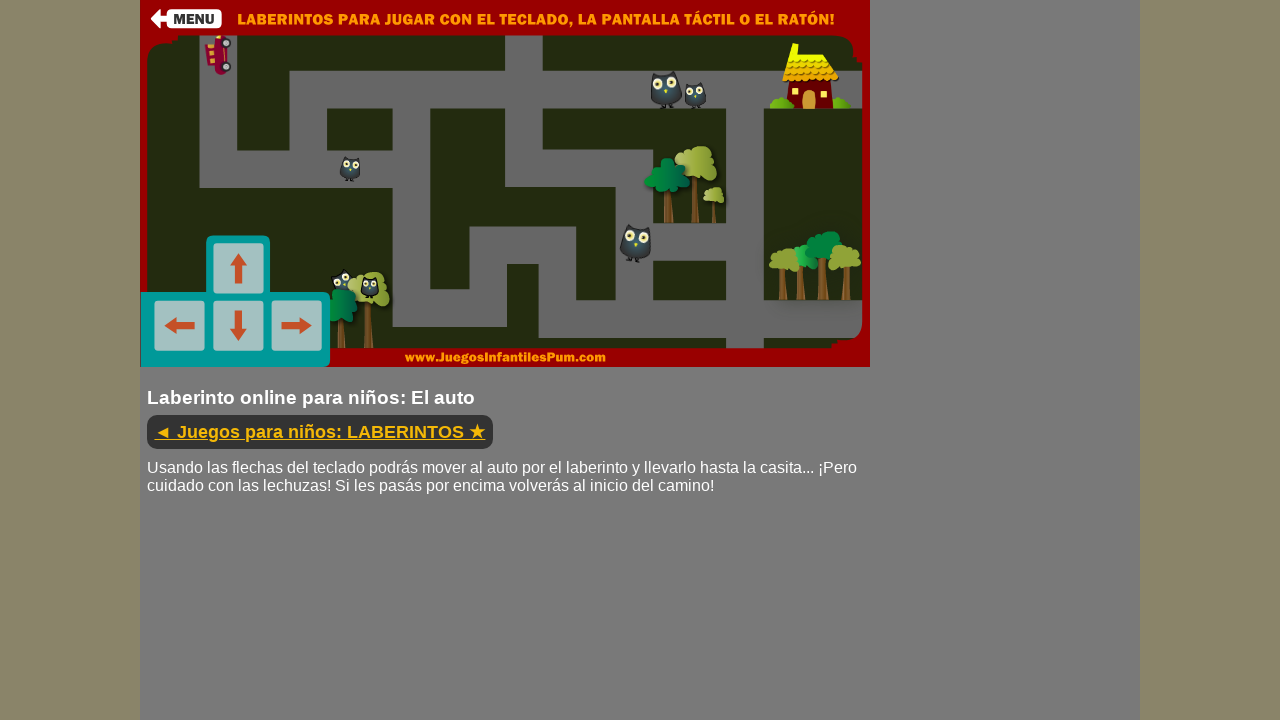

Pressed down ArrowLeft arrow key
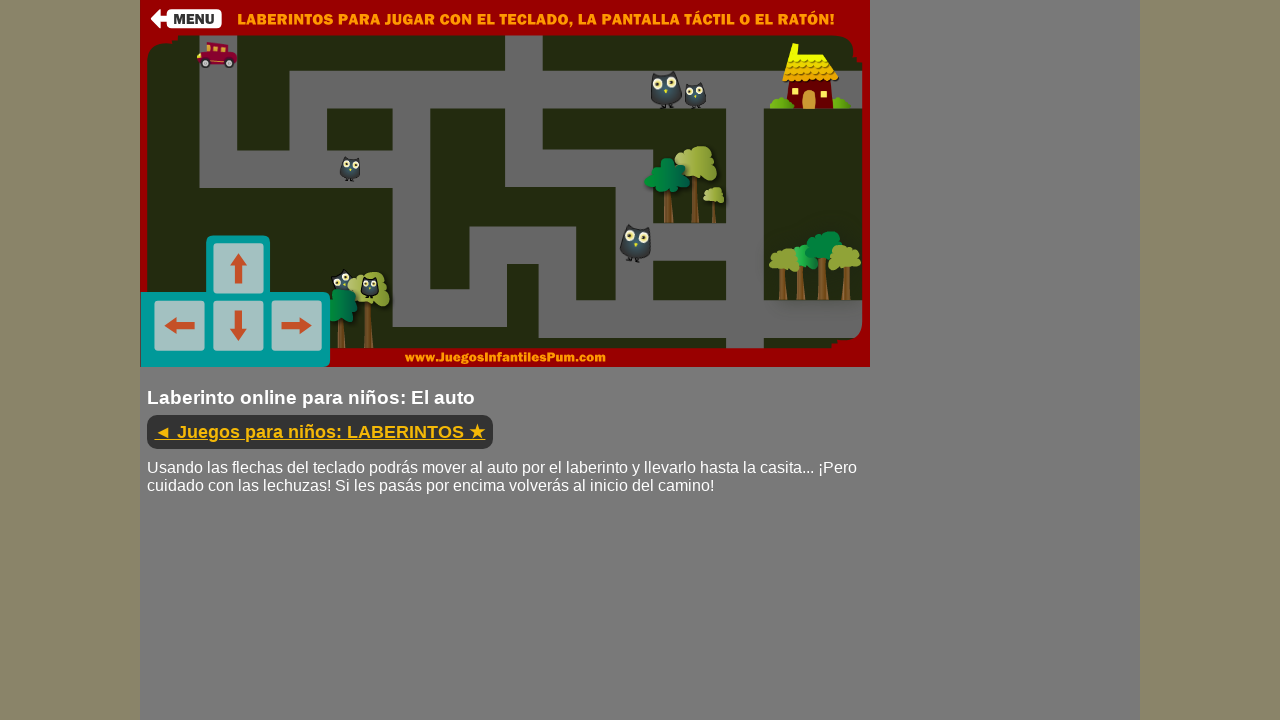

Waited 300ms while holding arrow key
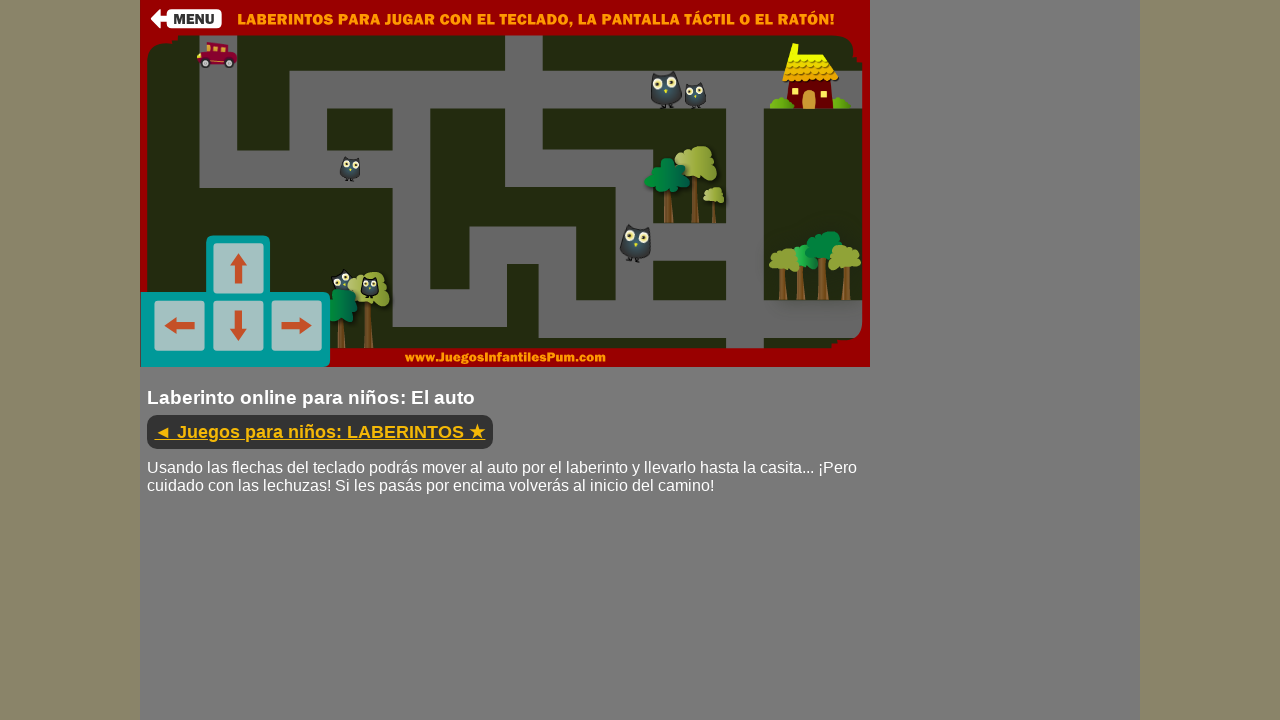

Released ArrowLeft arrow key
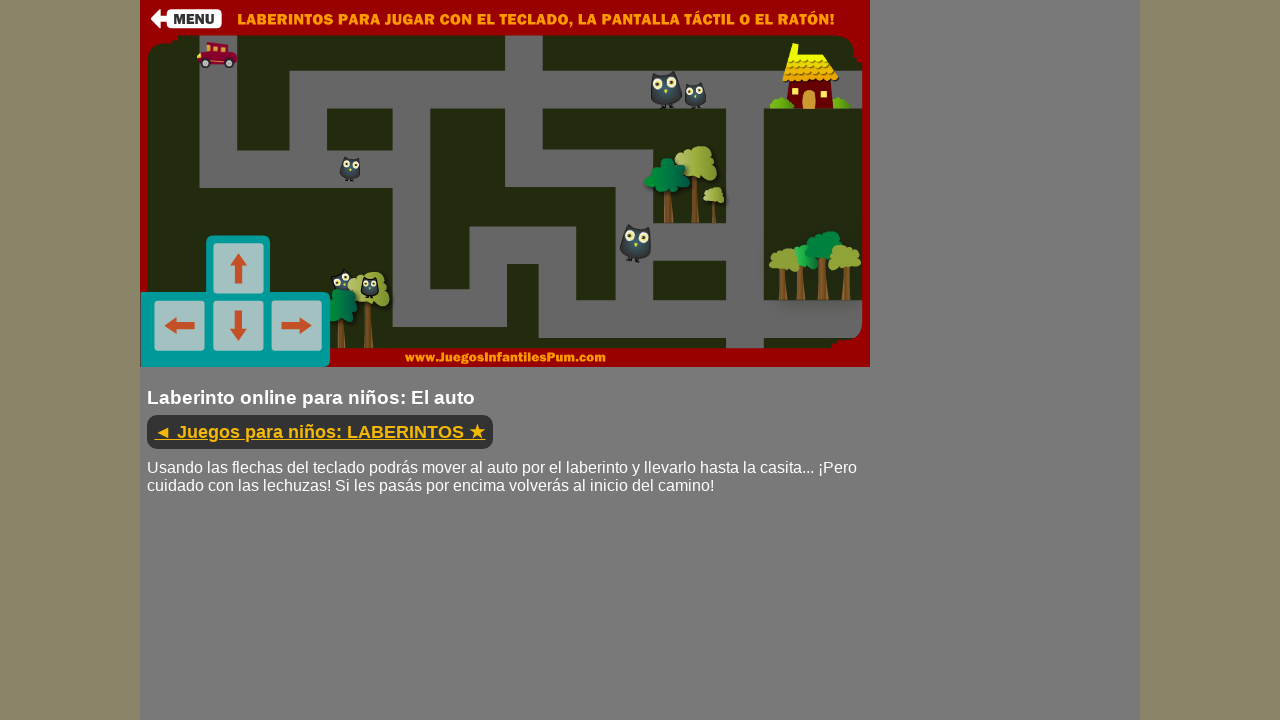

Waited 500ms before next move
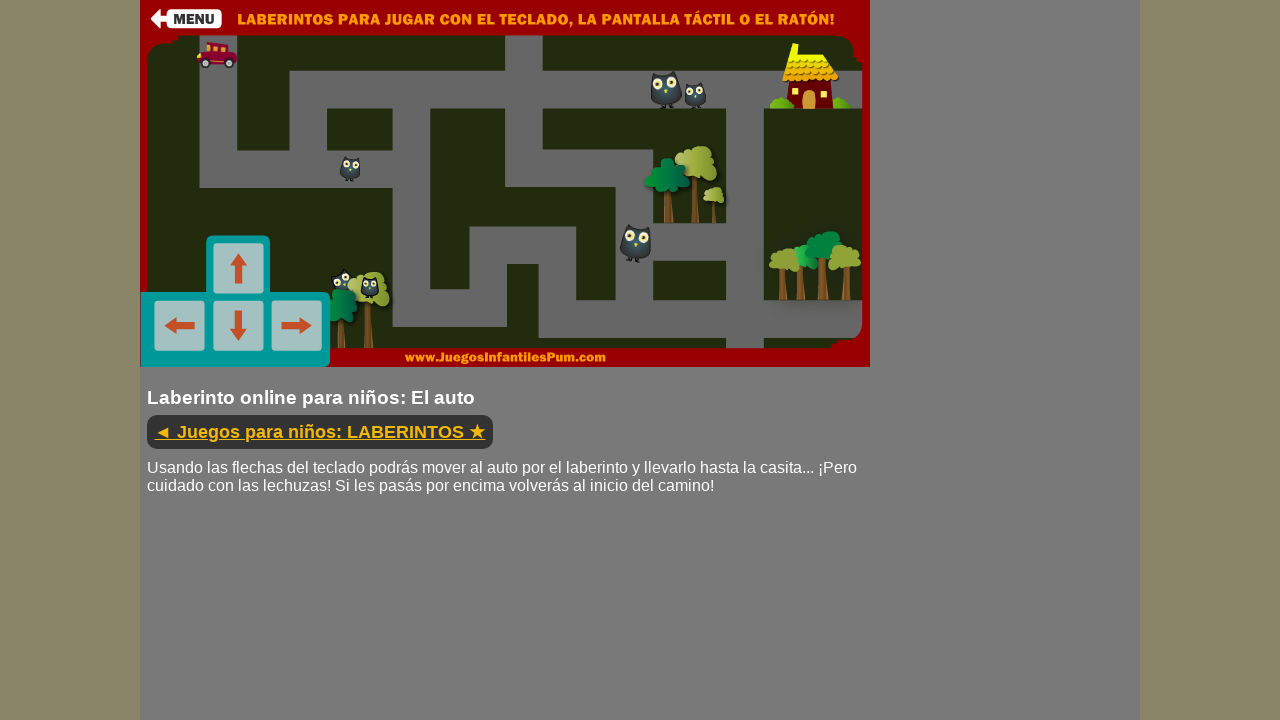

Pressed down ArrowDown arrow key
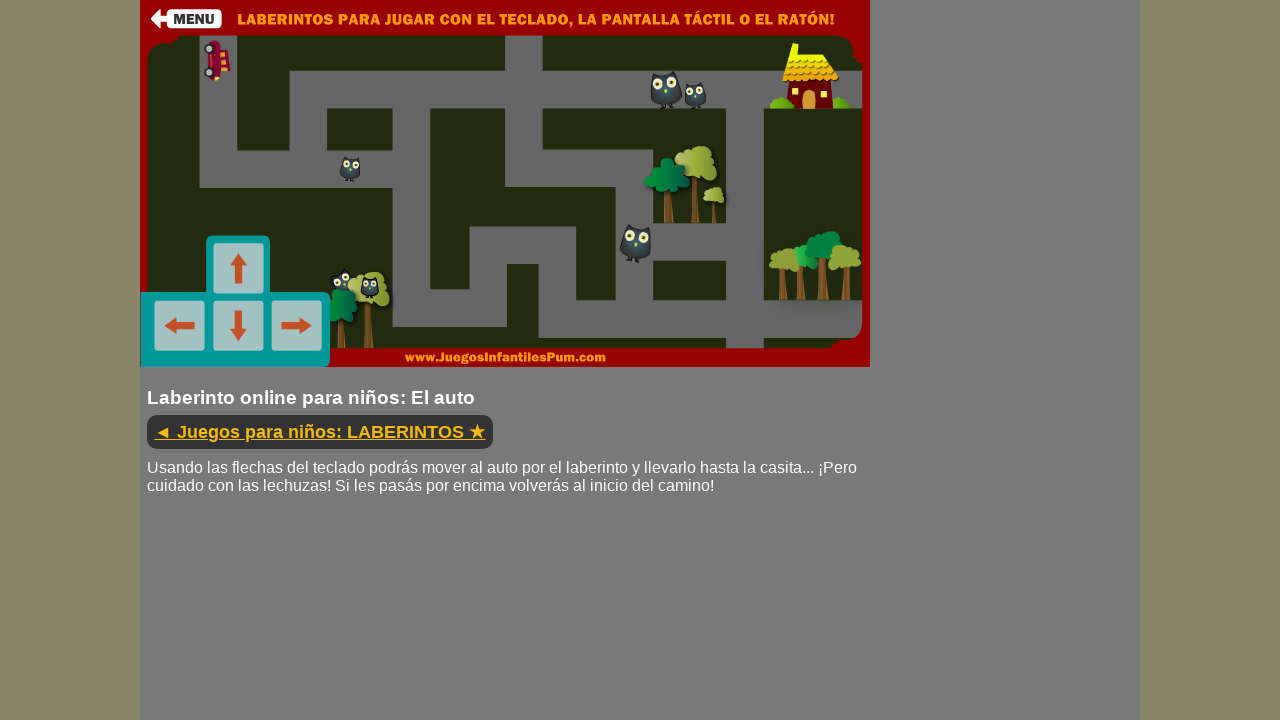

Waited 300ms while holding arrow key
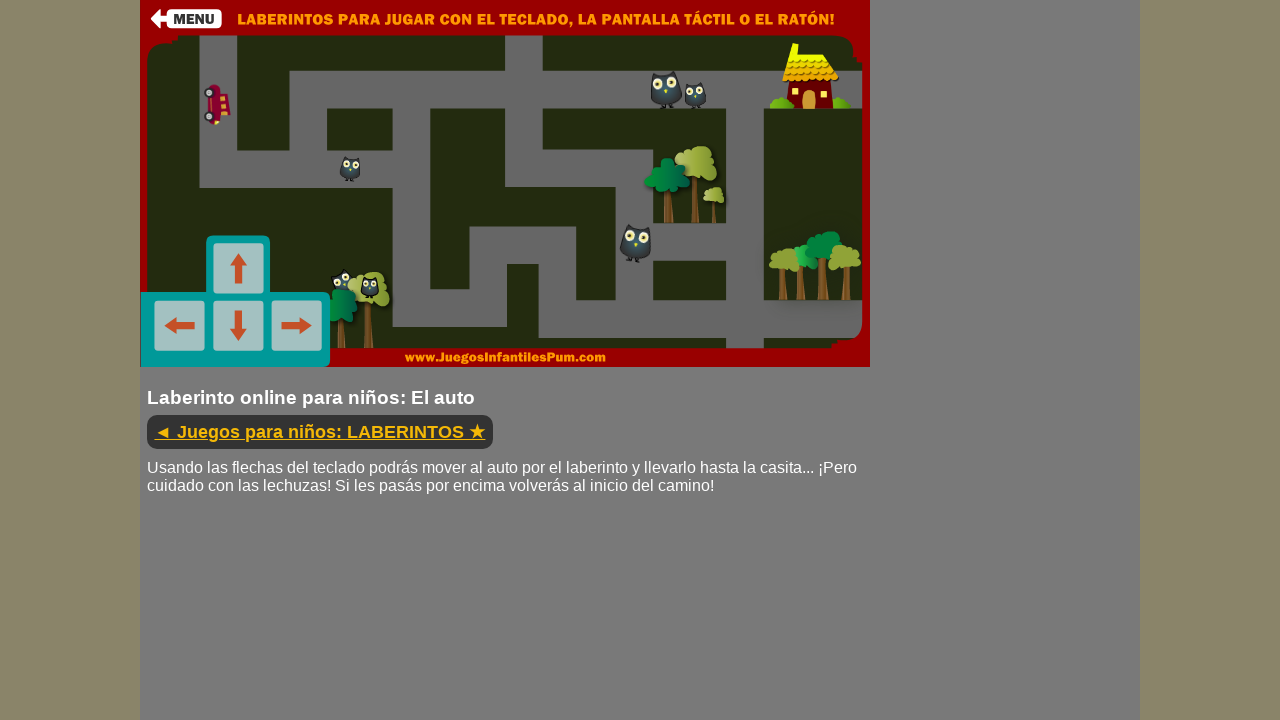

Released ArrowDown arrow key
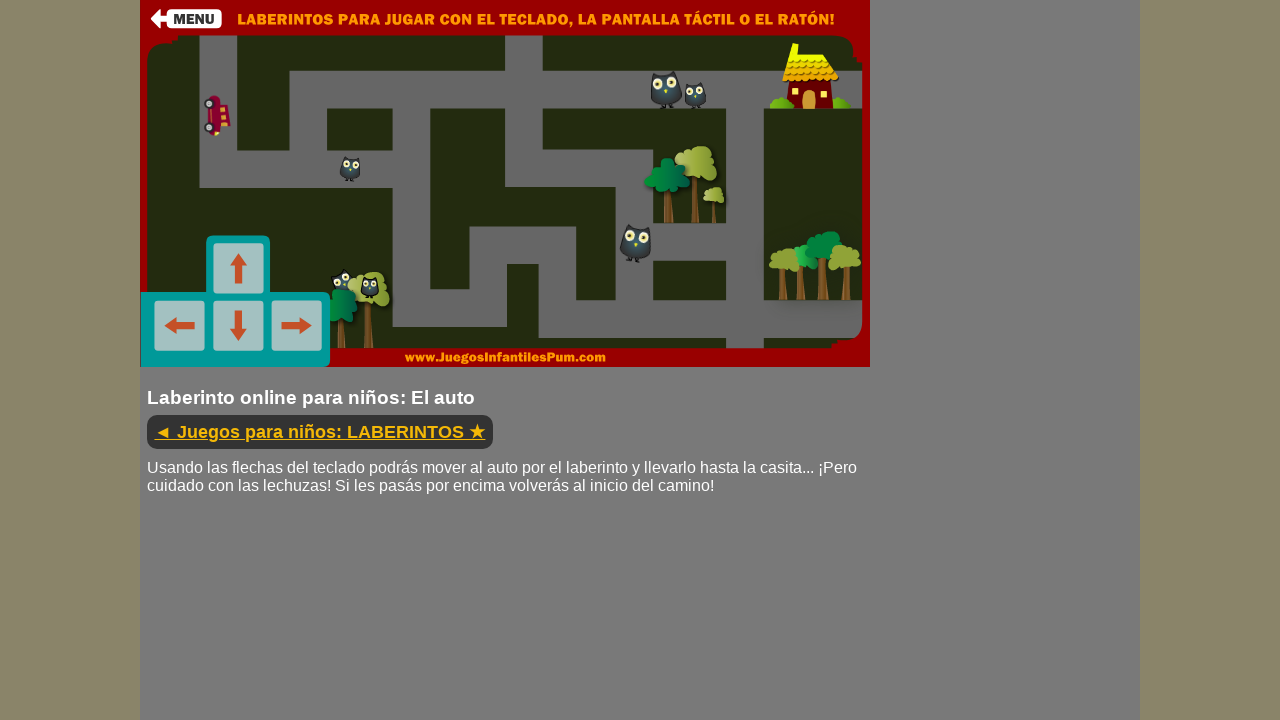

Waited 500ms before next move
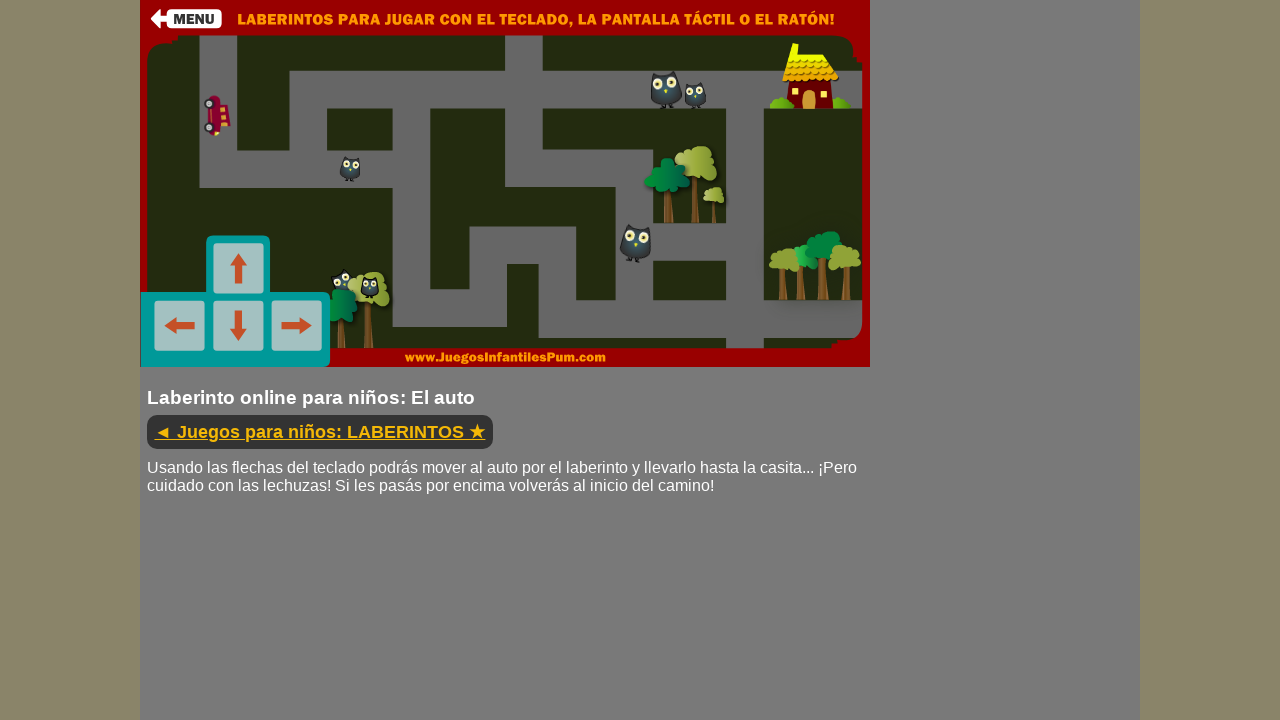

Pressed down ArrowLeft arrow key
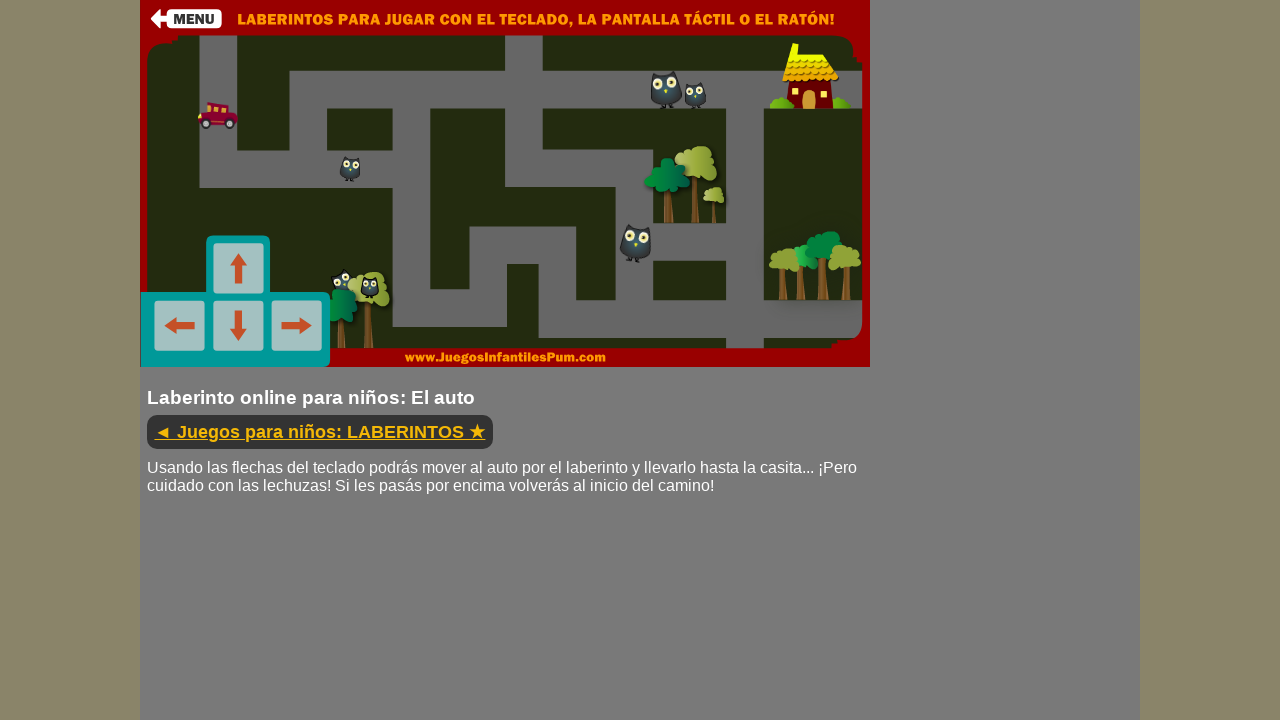

Waited 300ms while holding arrow key
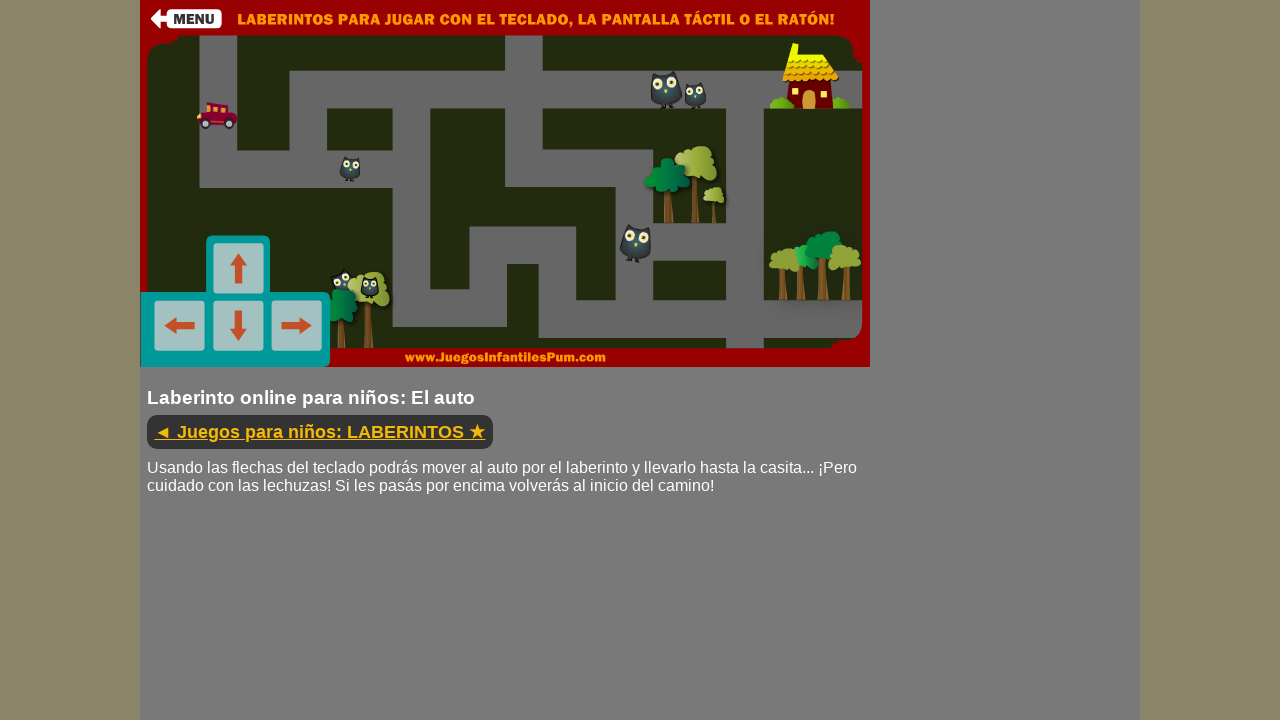

Released ArrowLeft arrow key
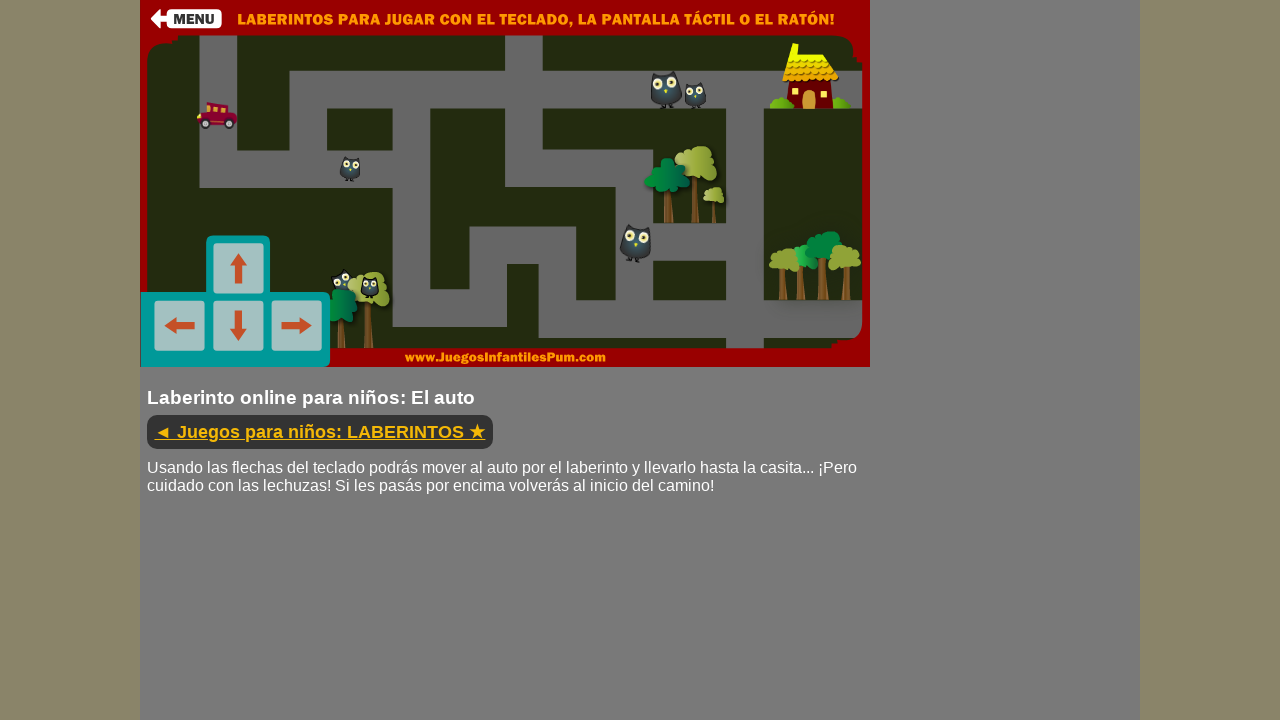

Waited 500ms before next move
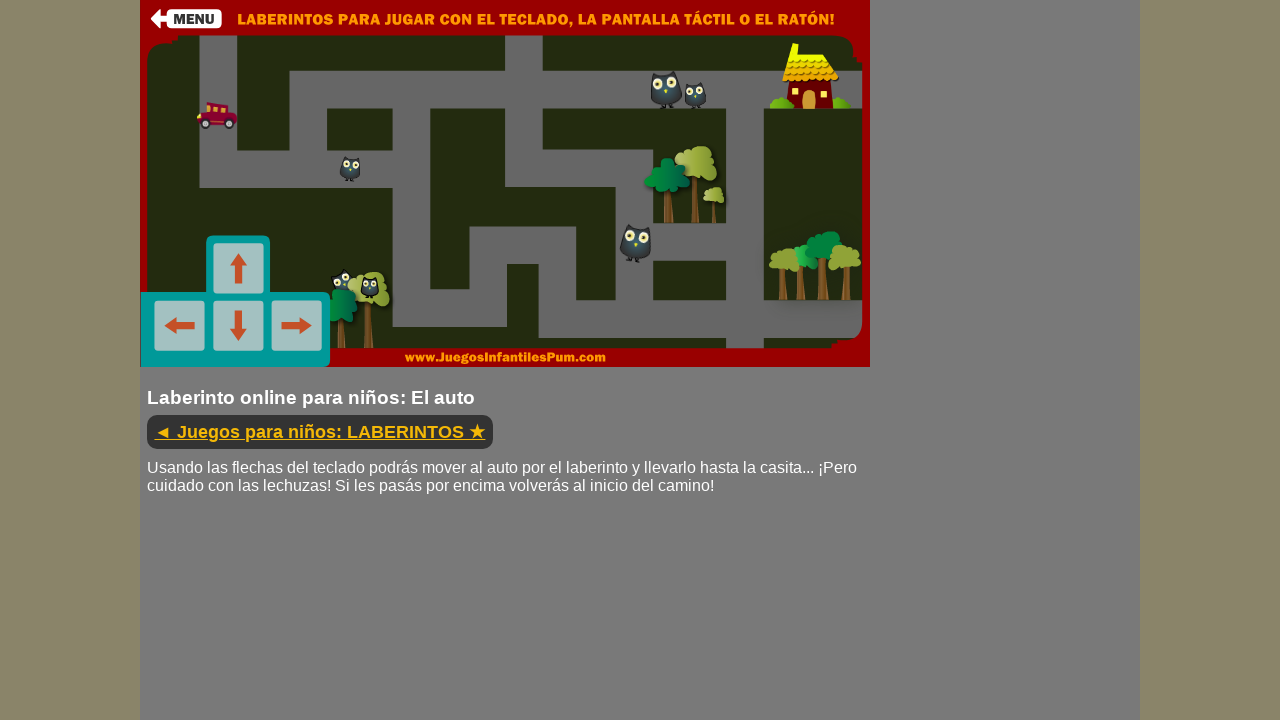

Pressed down ArrowLeft arrow key
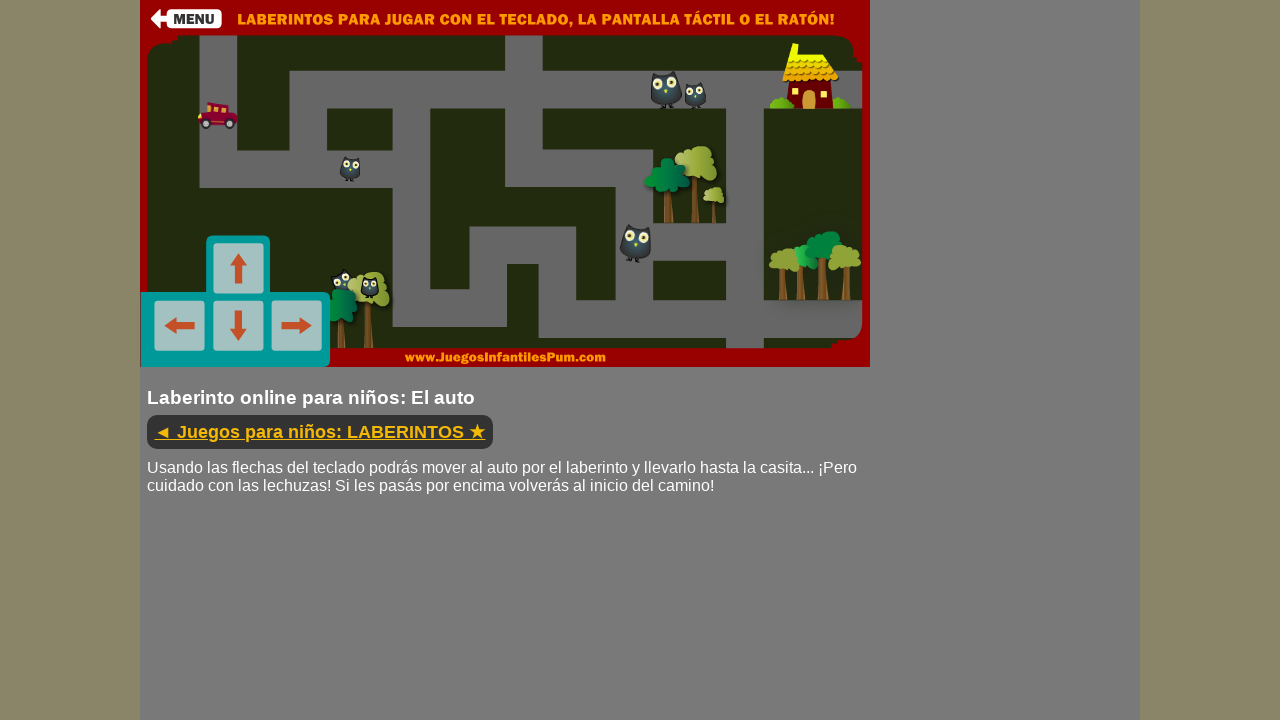

Waited 300ms while holding arrow key
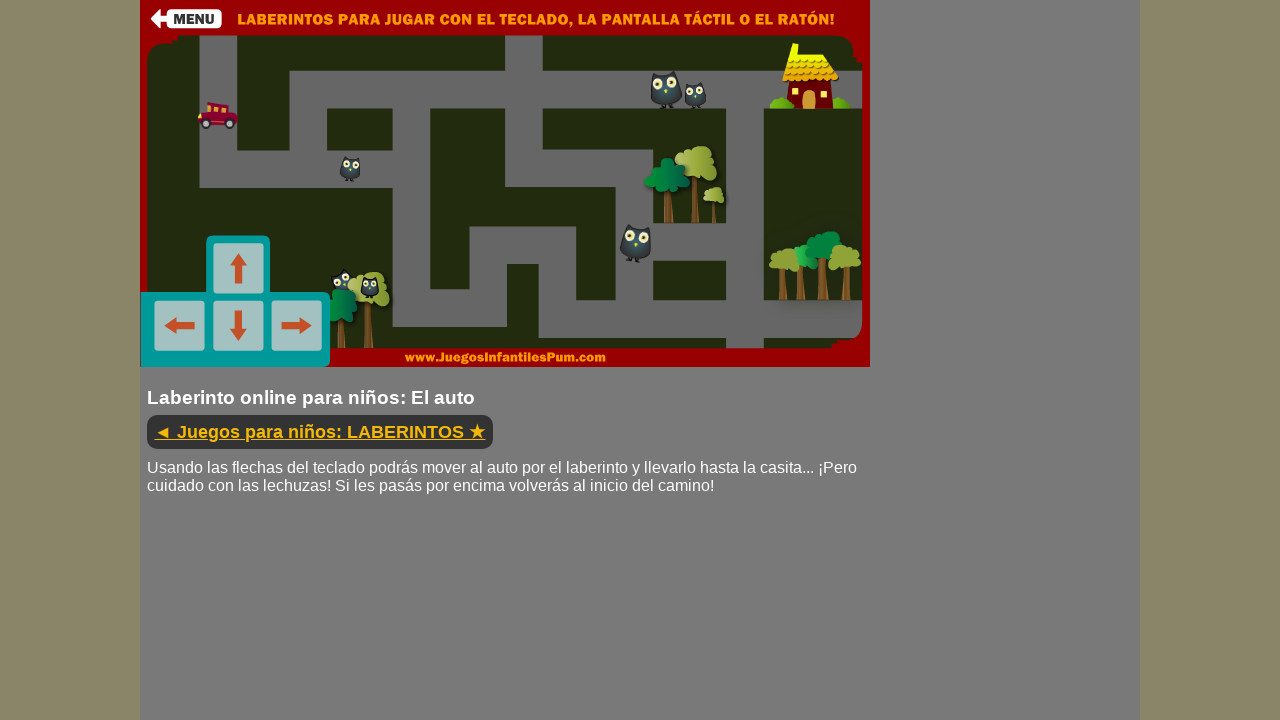

Released ArrowLeft arrow key
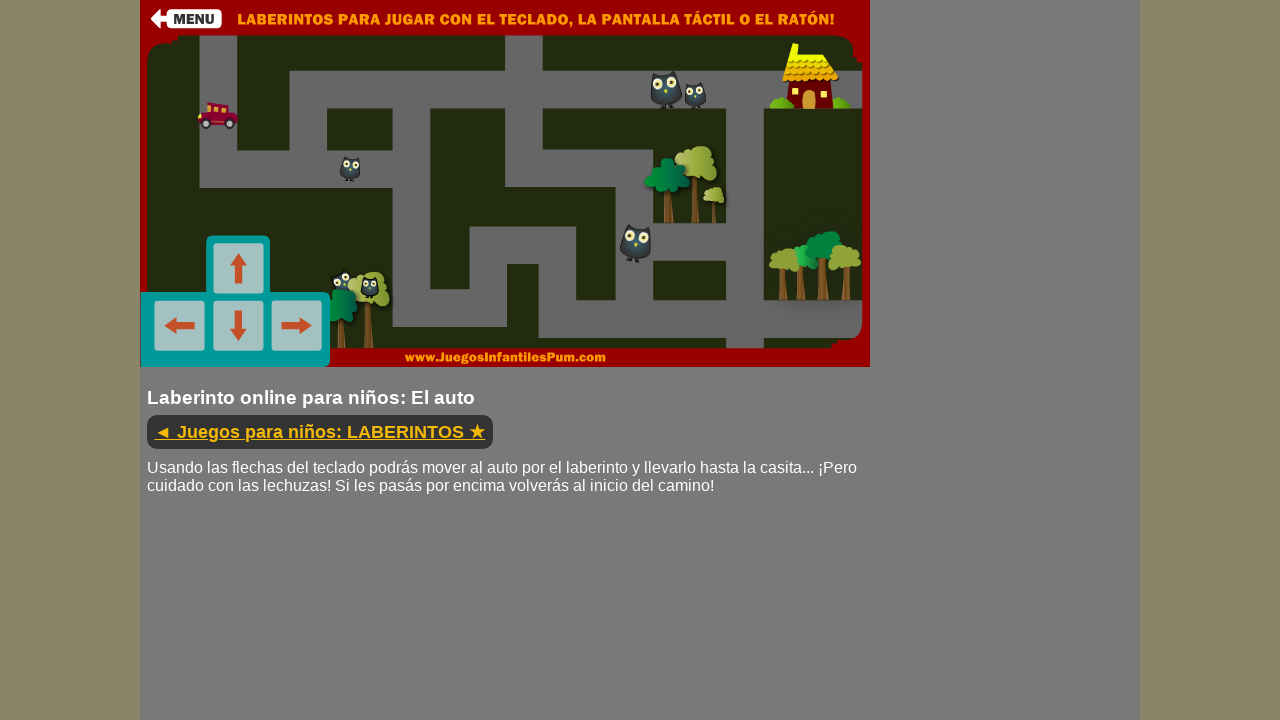

Waited 500ms before next move
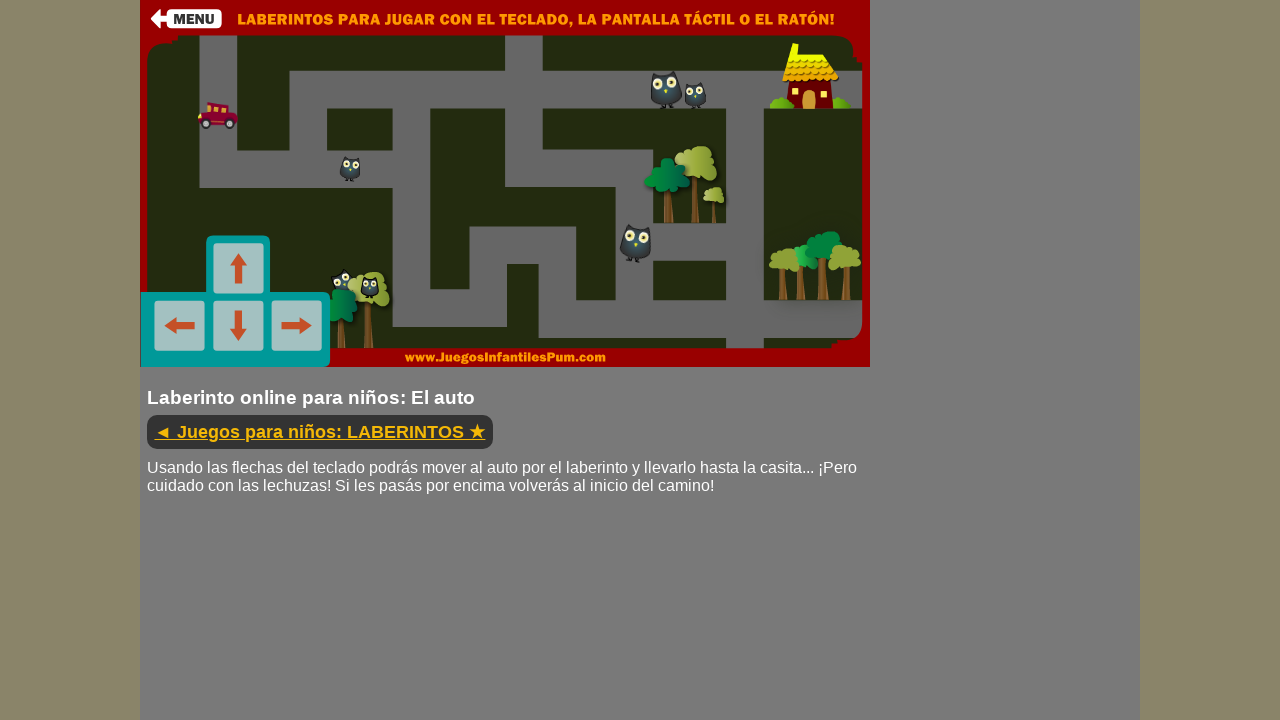

Pressed down ArrowRight arrow key
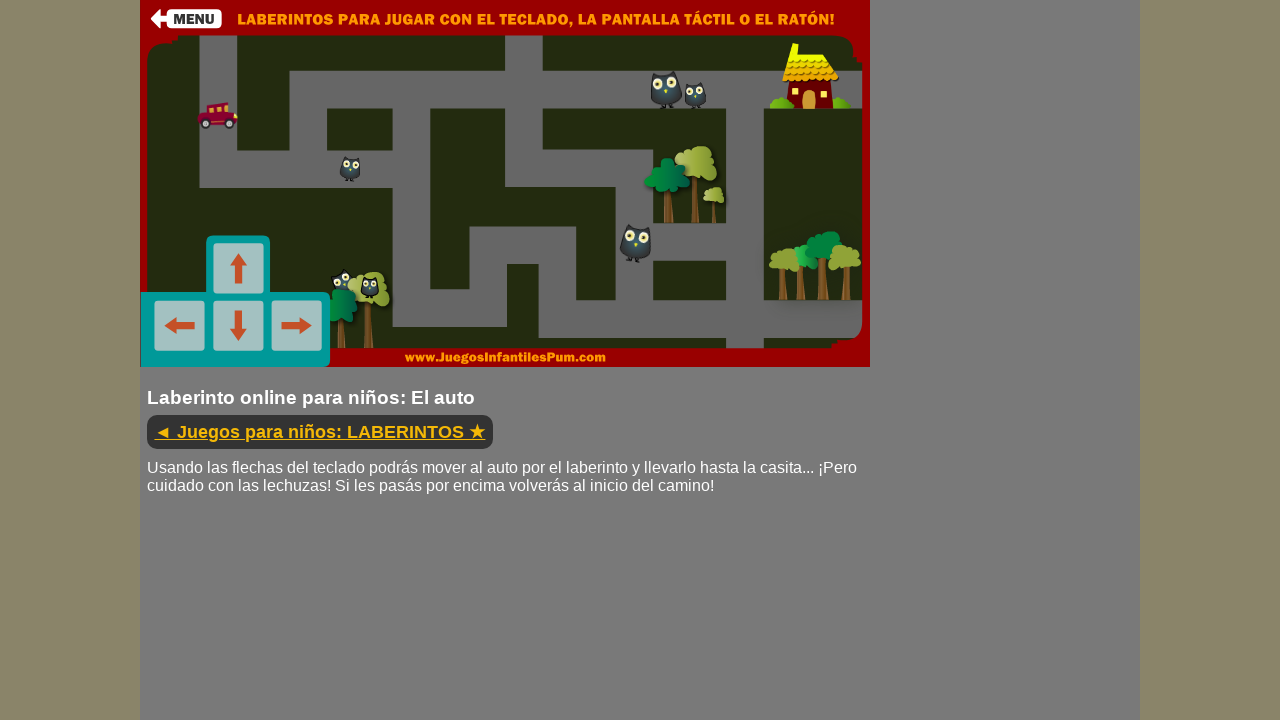

Waited 300ms while holding arrow key
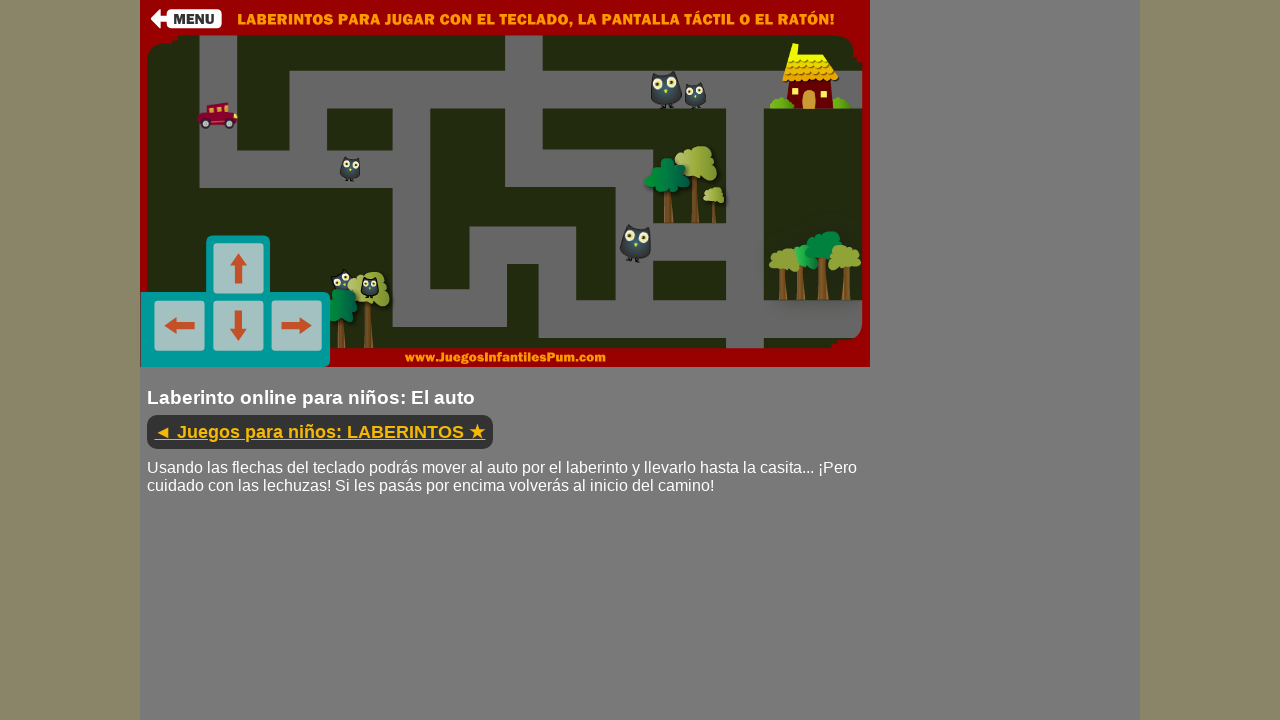

Released ArrowRight arrow key
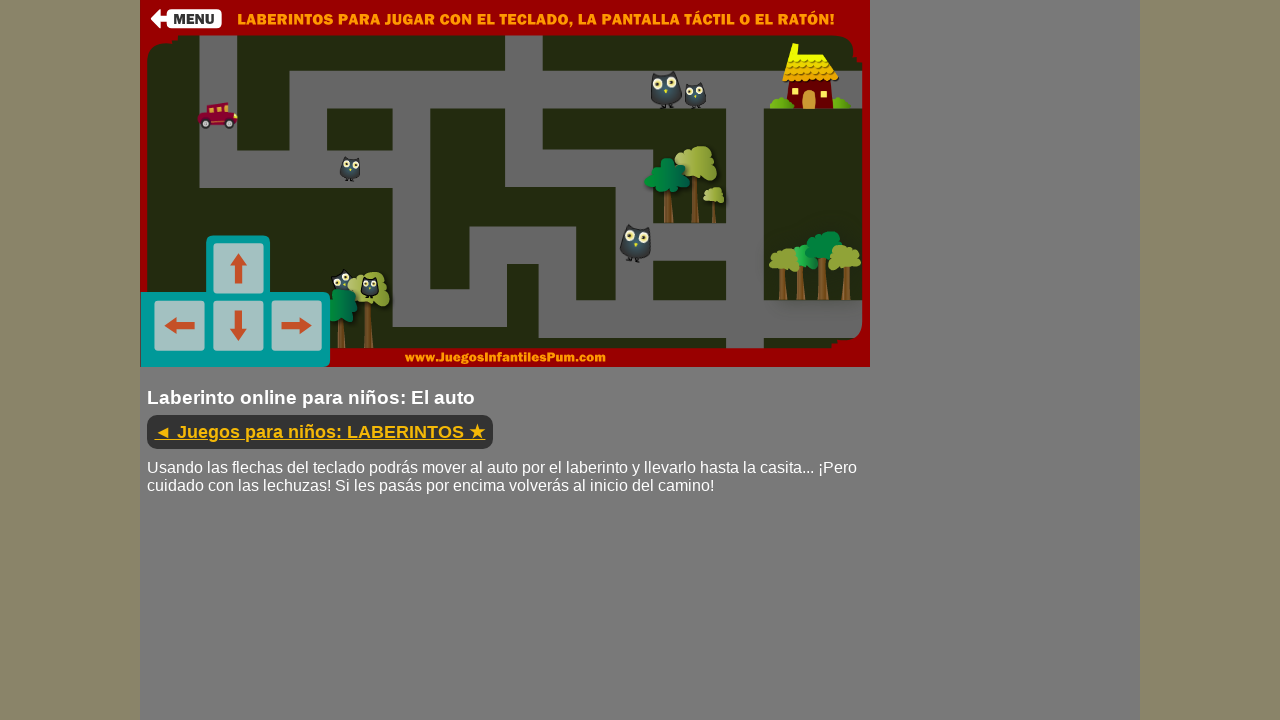

Waited 500ms before next move
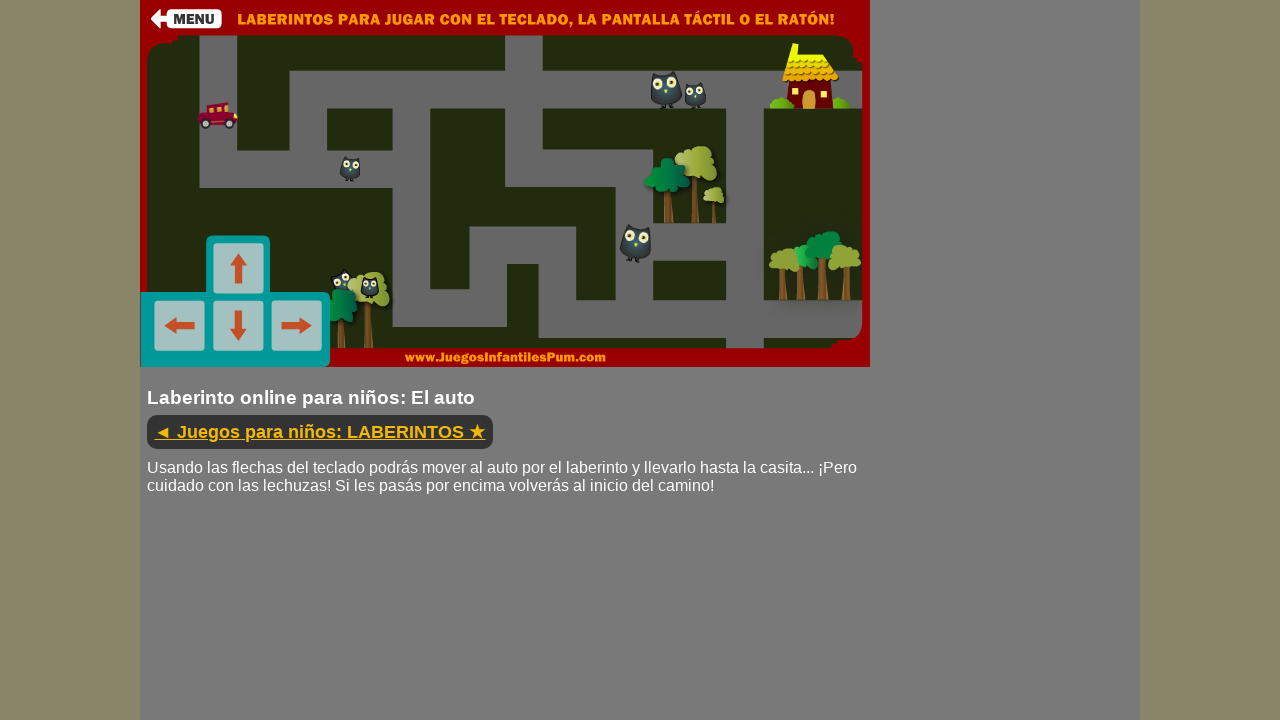

Pressed down ArrowLeft arrow key
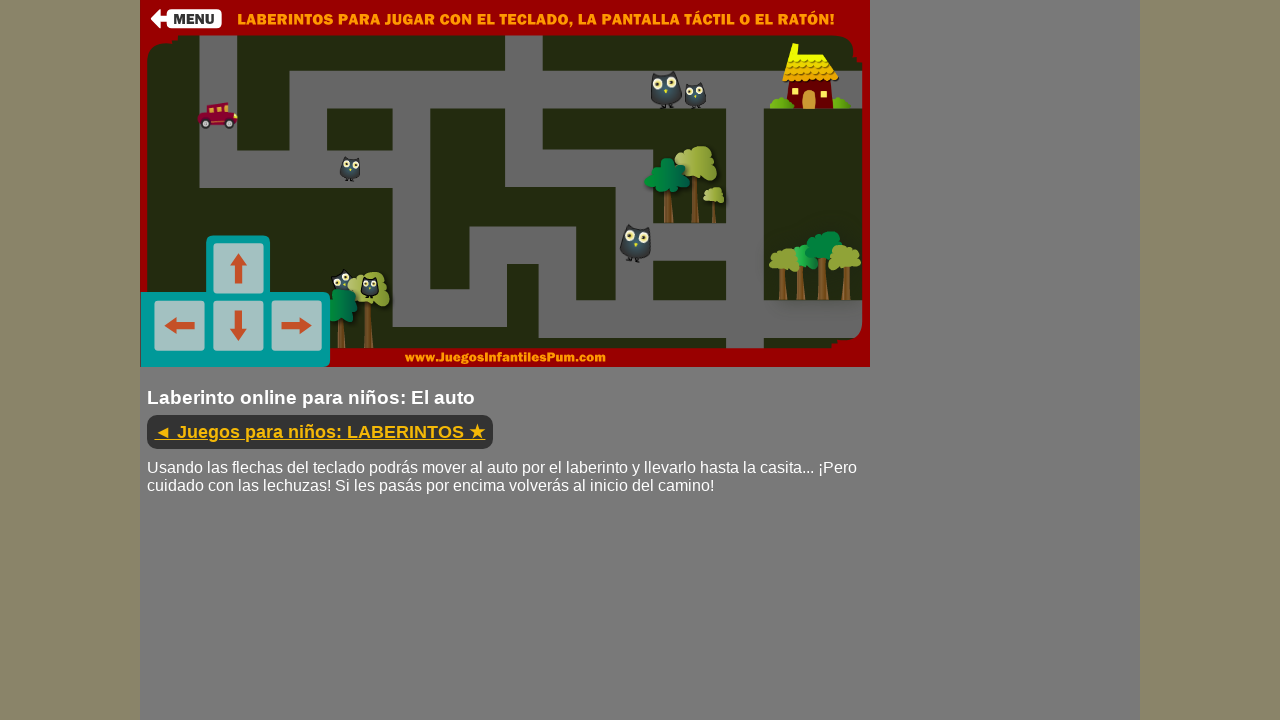

Waited 300ms while holding arrow key
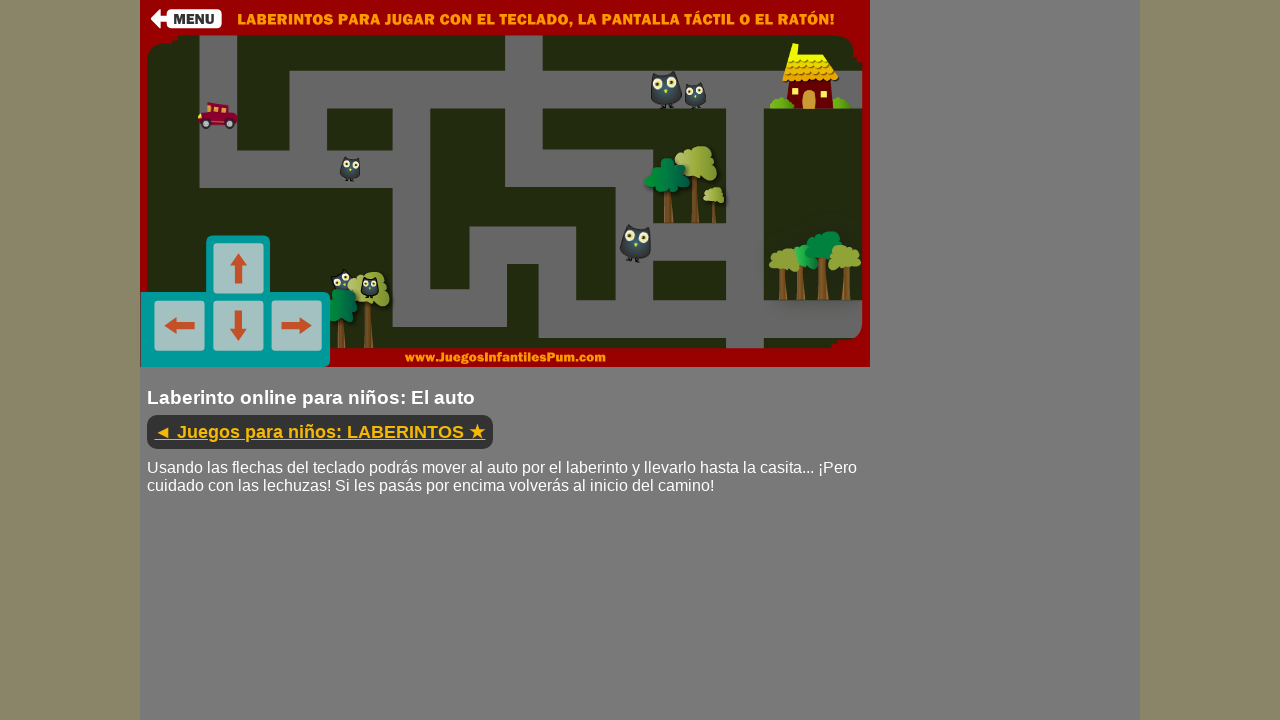

Released ArrowLeft arrow key
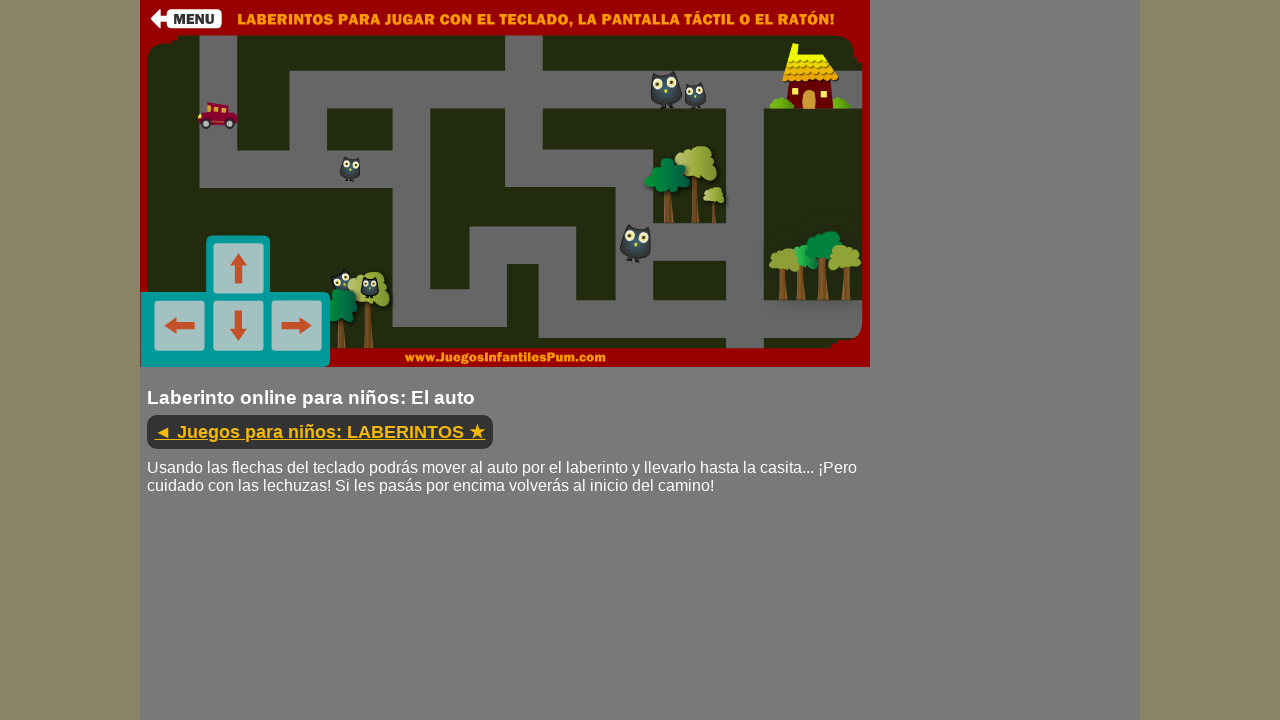

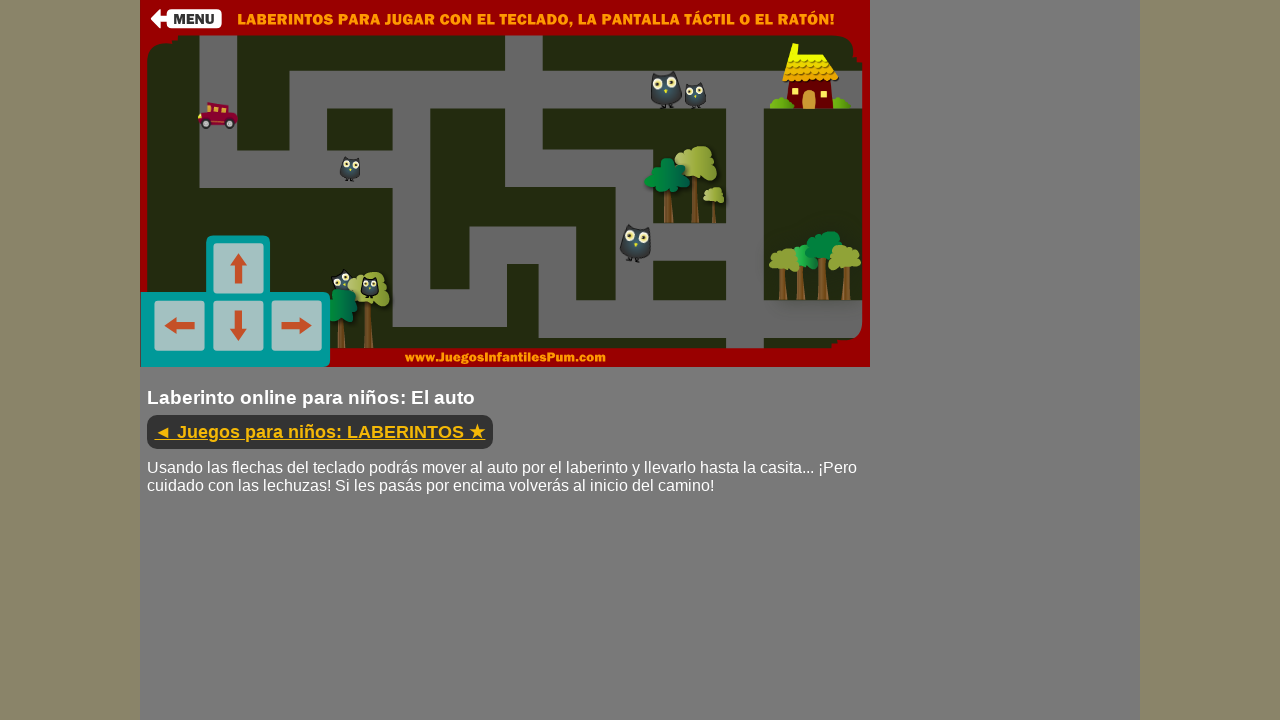